Automates a color test game by repeatedly clicking elements with the 'main' class for 60 seconds

Starting URL: http://zzzscore.com/color

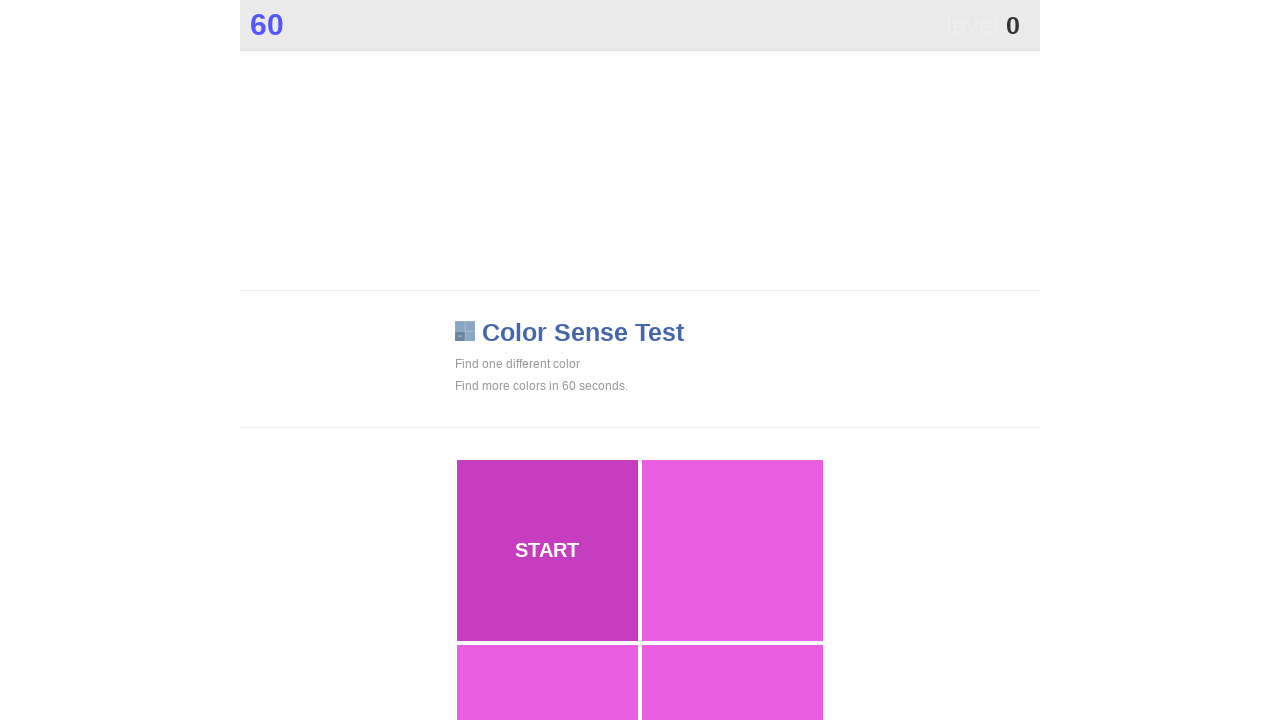

Waited for page to load (networkidle)
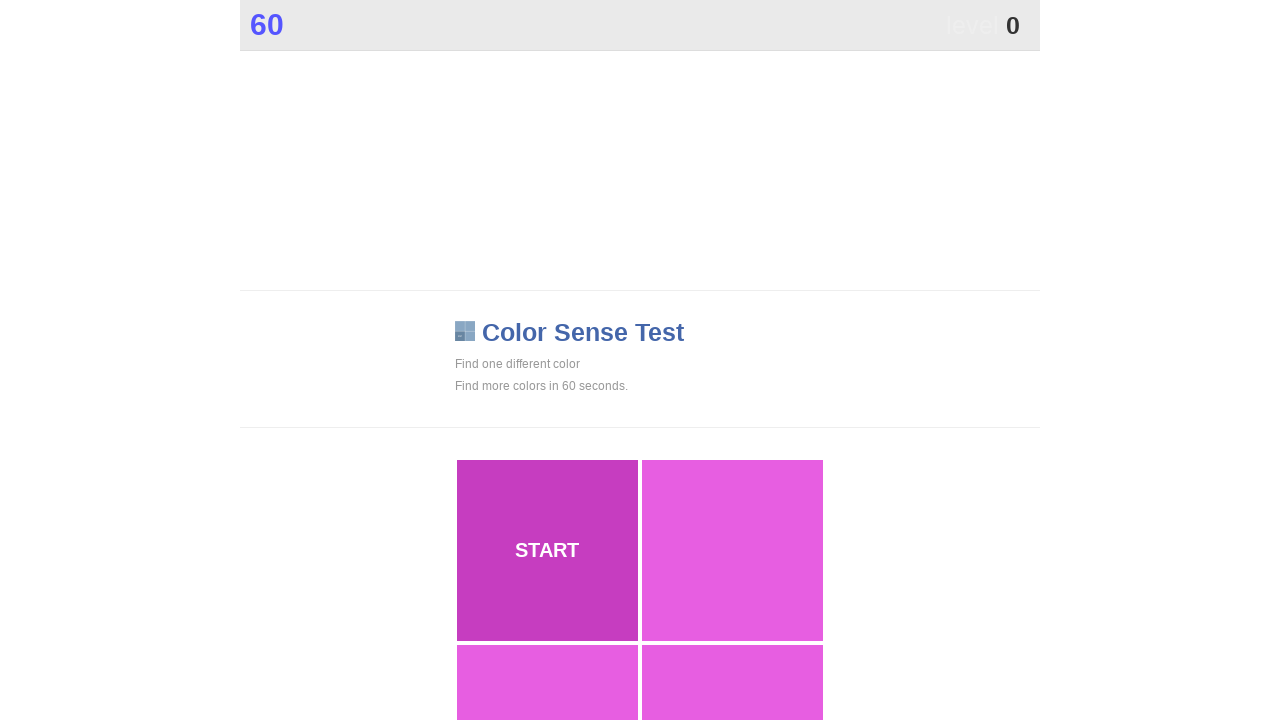

Clicked element with 'main' class at (547, 550) on .main >> nth=0
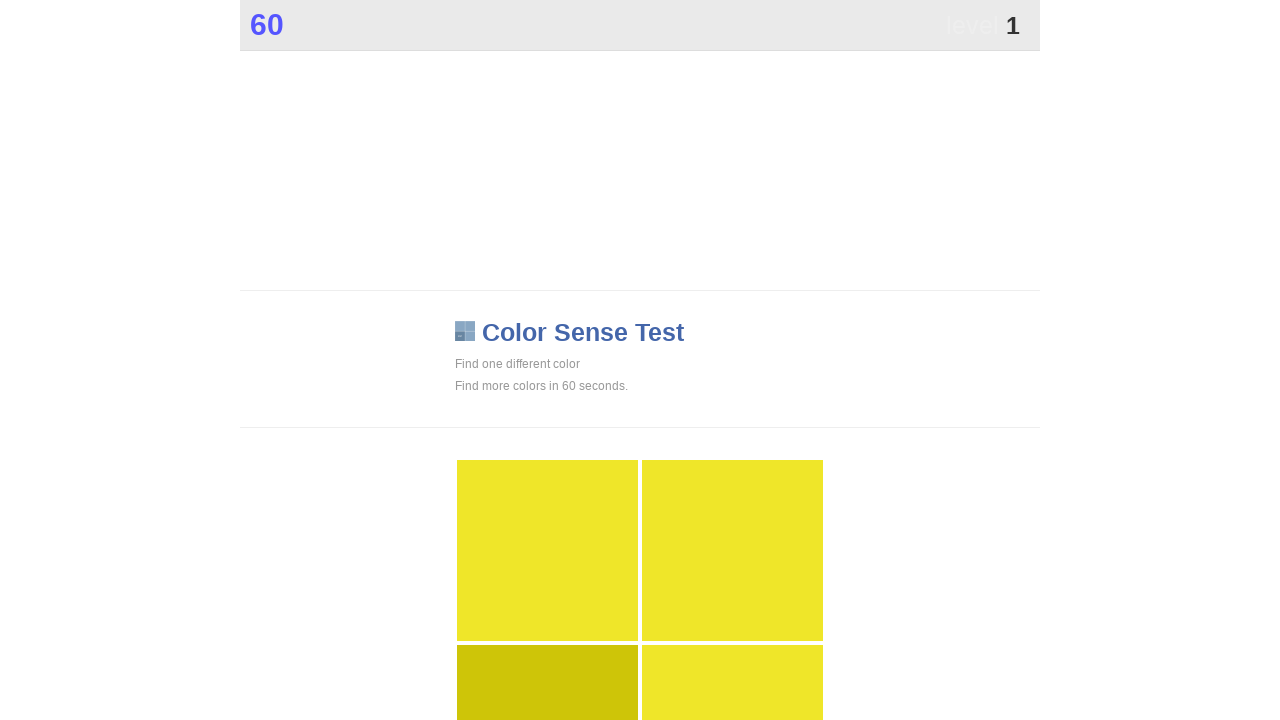

Clicked element with 'main' class at (547, 629) on .main >> nth=0
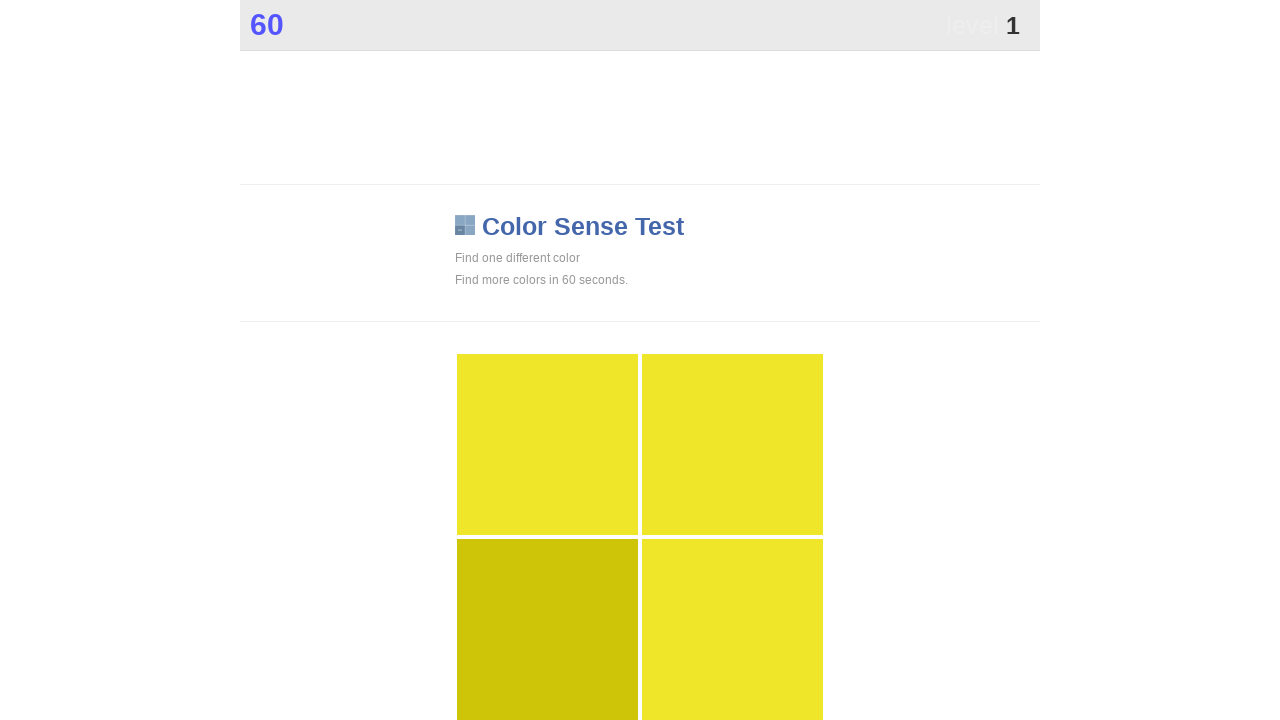

Clicked element with 'main' class at (547, 629) on .main >> nth=0
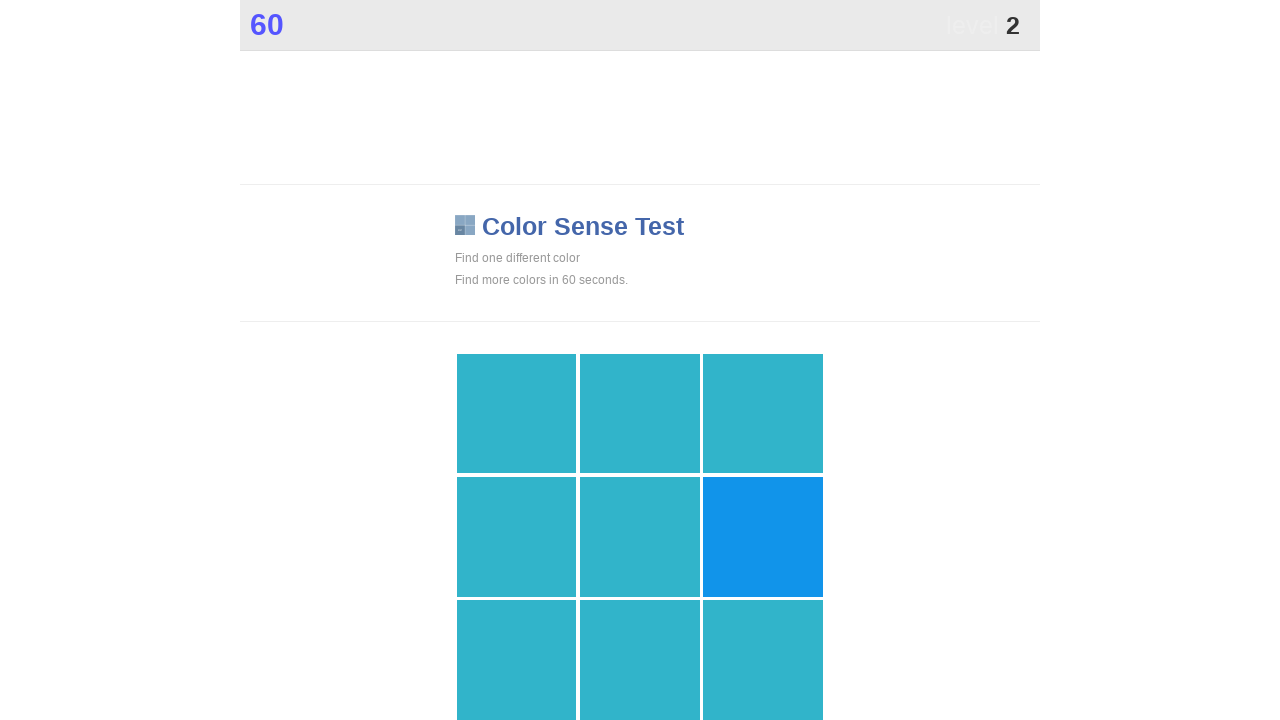

Clicked element with 'main' class at (763, 537) on .main >> nth=0
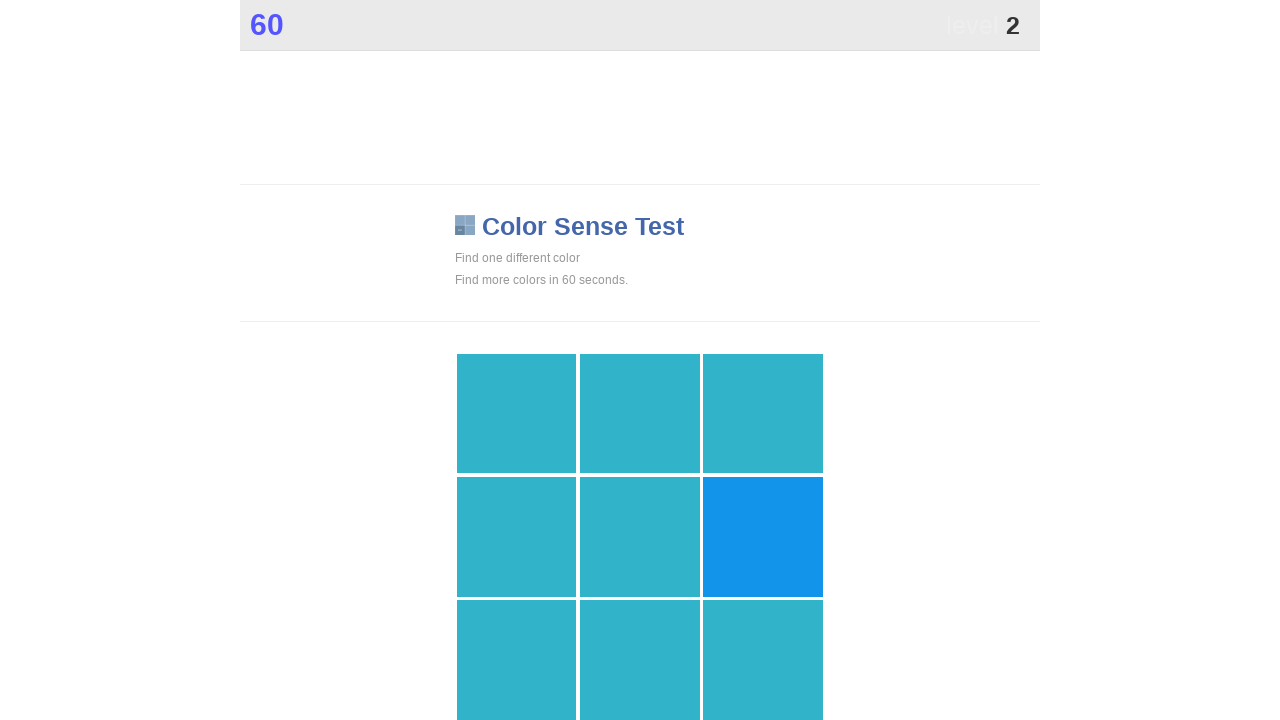

Clicked element with 'main' class at (763, 537) on .main >> nth=0
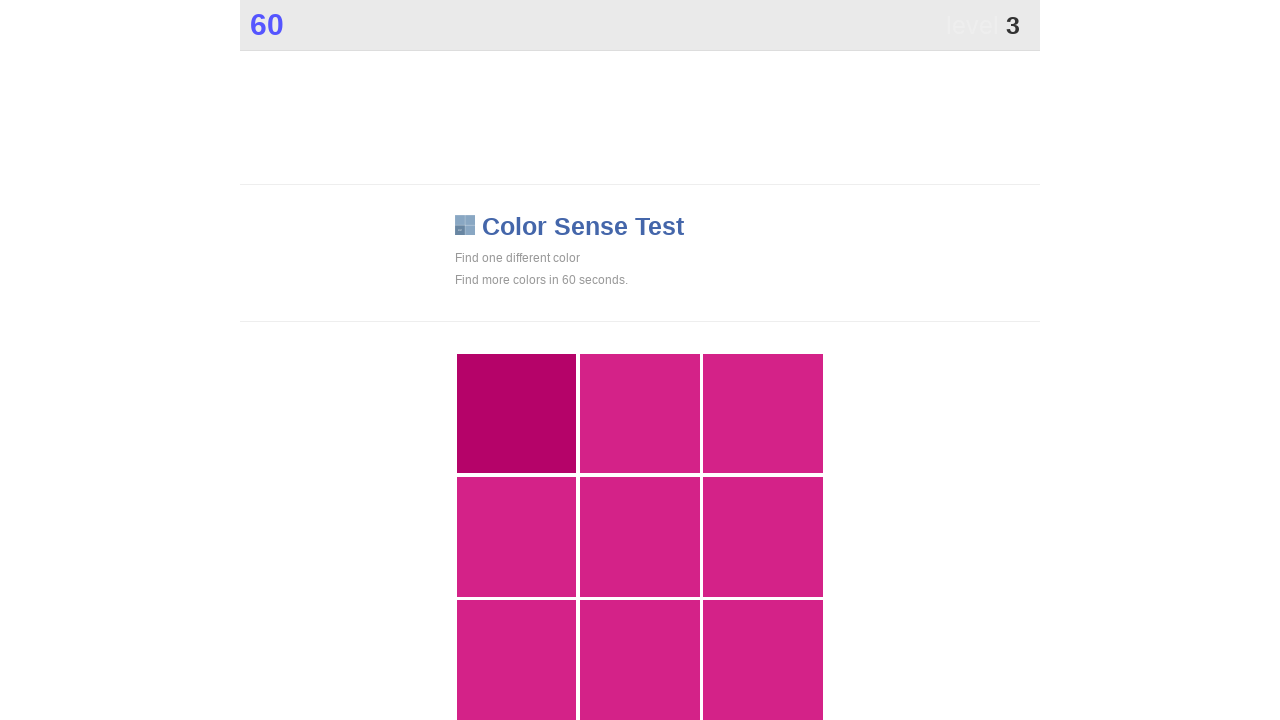

Clicked element with 'main' class at (517, 414) on .main >> nth=0
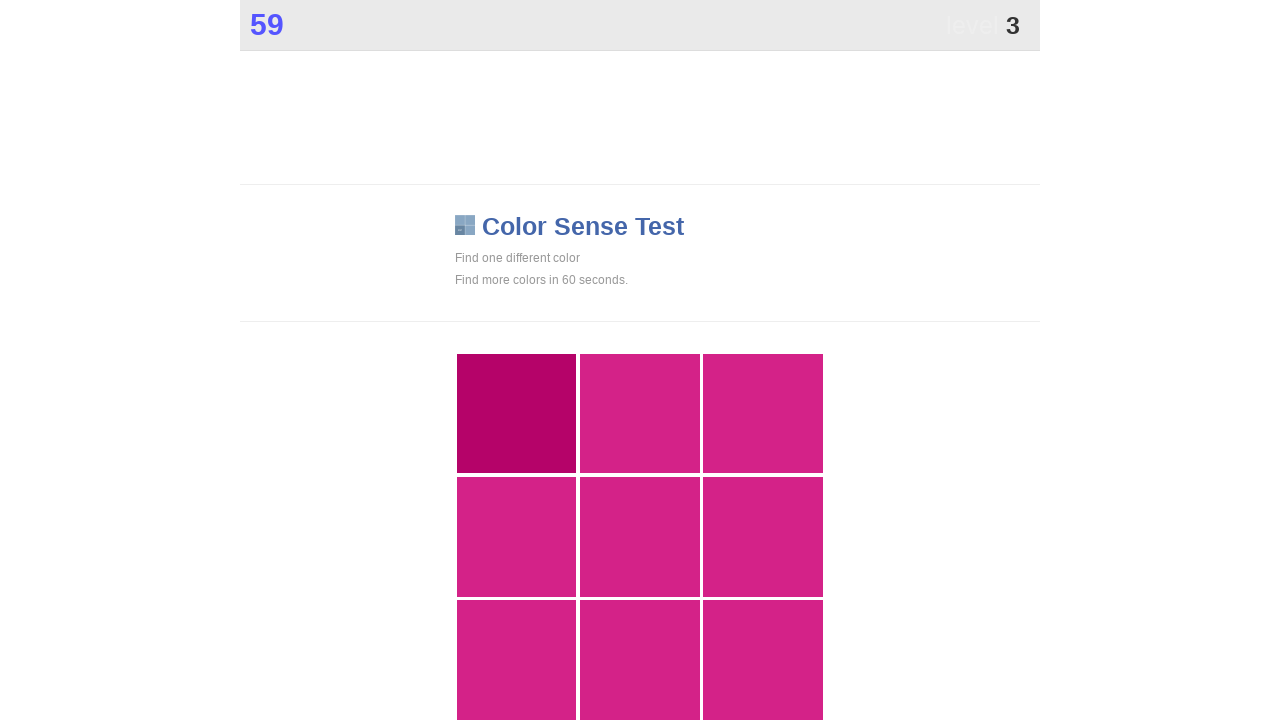

Clicked element with 'main' class at (517, 414) on .main >> nth=0
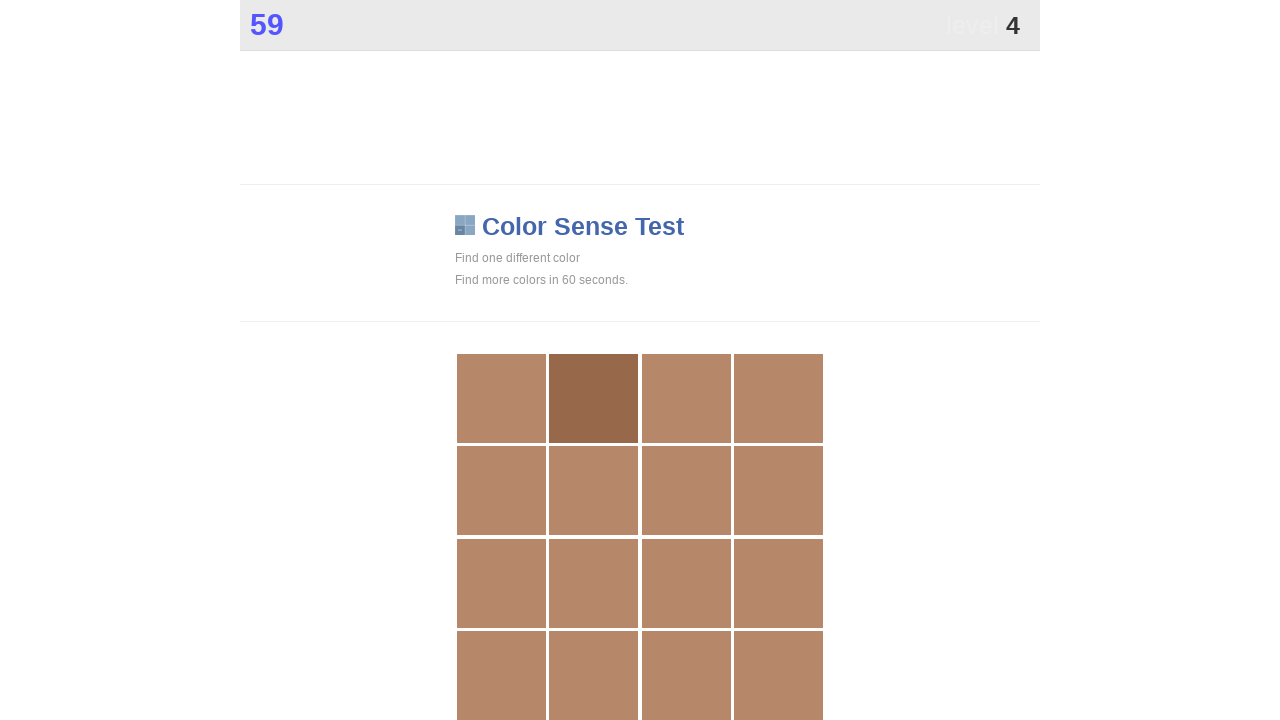

Clicked element with 'main' class at (594, 398) on .main >> nth=0
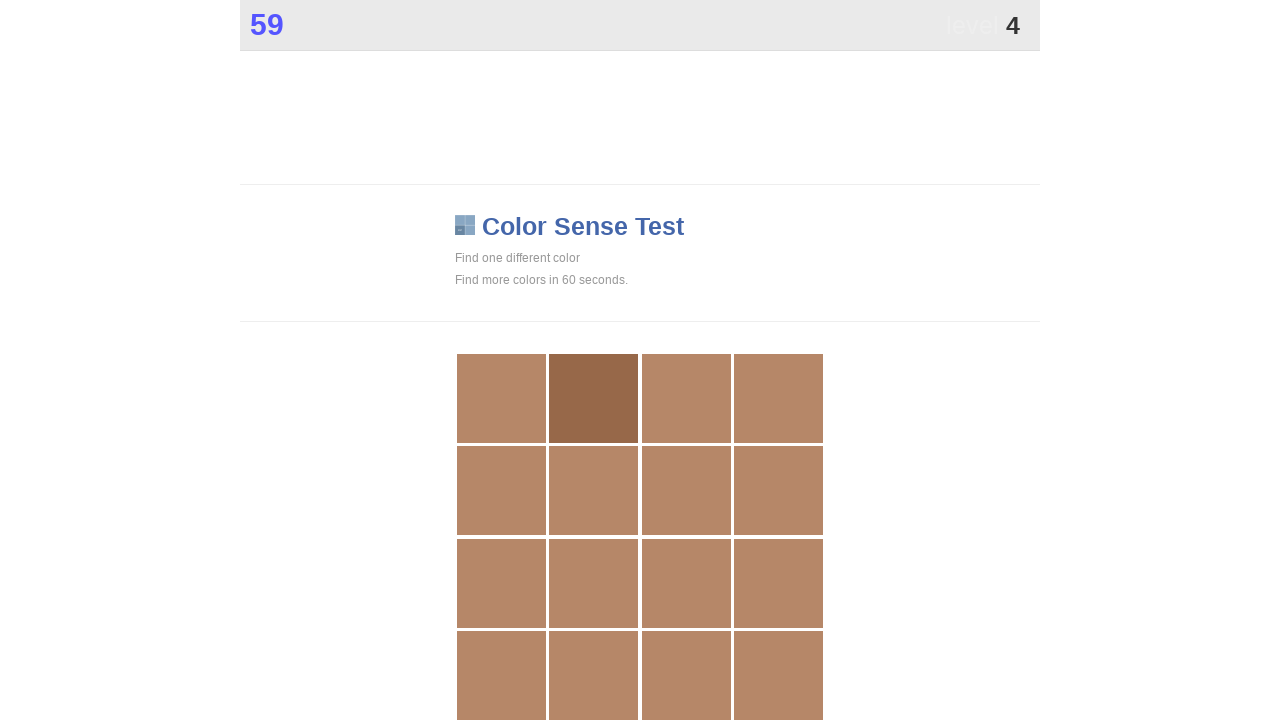

Clicked element with 'main' class at (594, 398) on .main >> nth=0
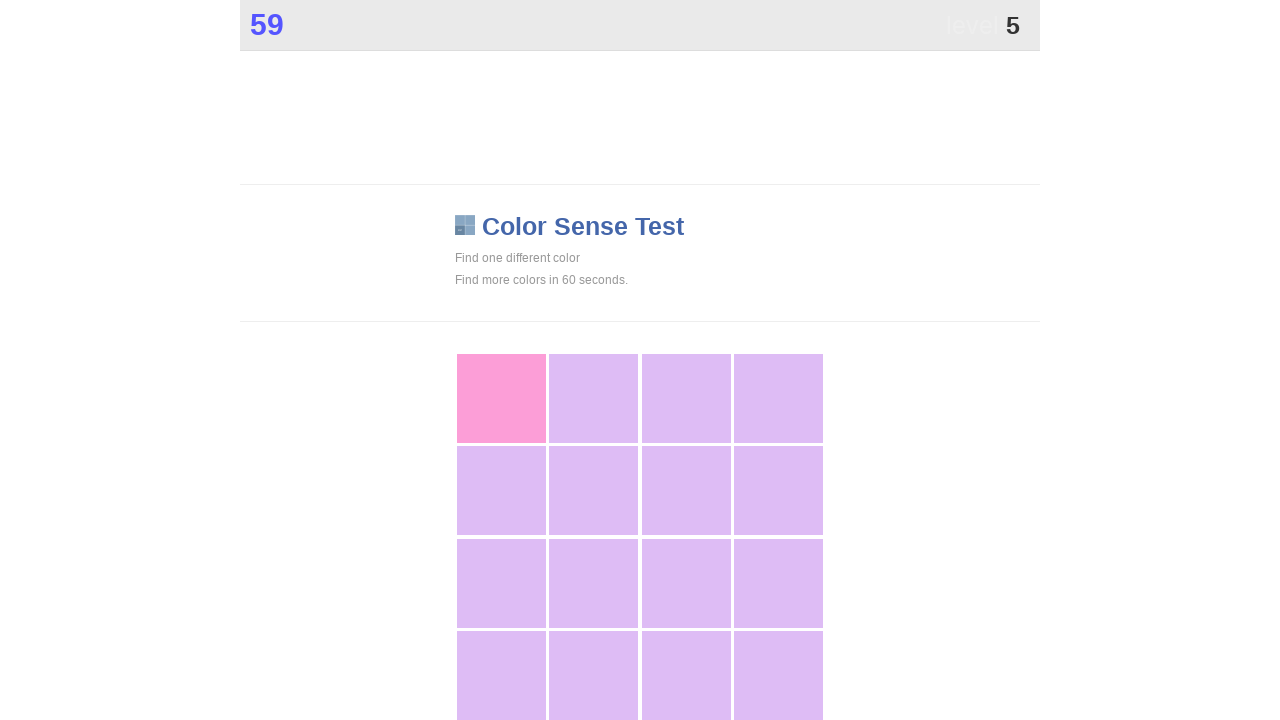

Clicked element with 'main' class at (501, 398) on .main >> nth=0
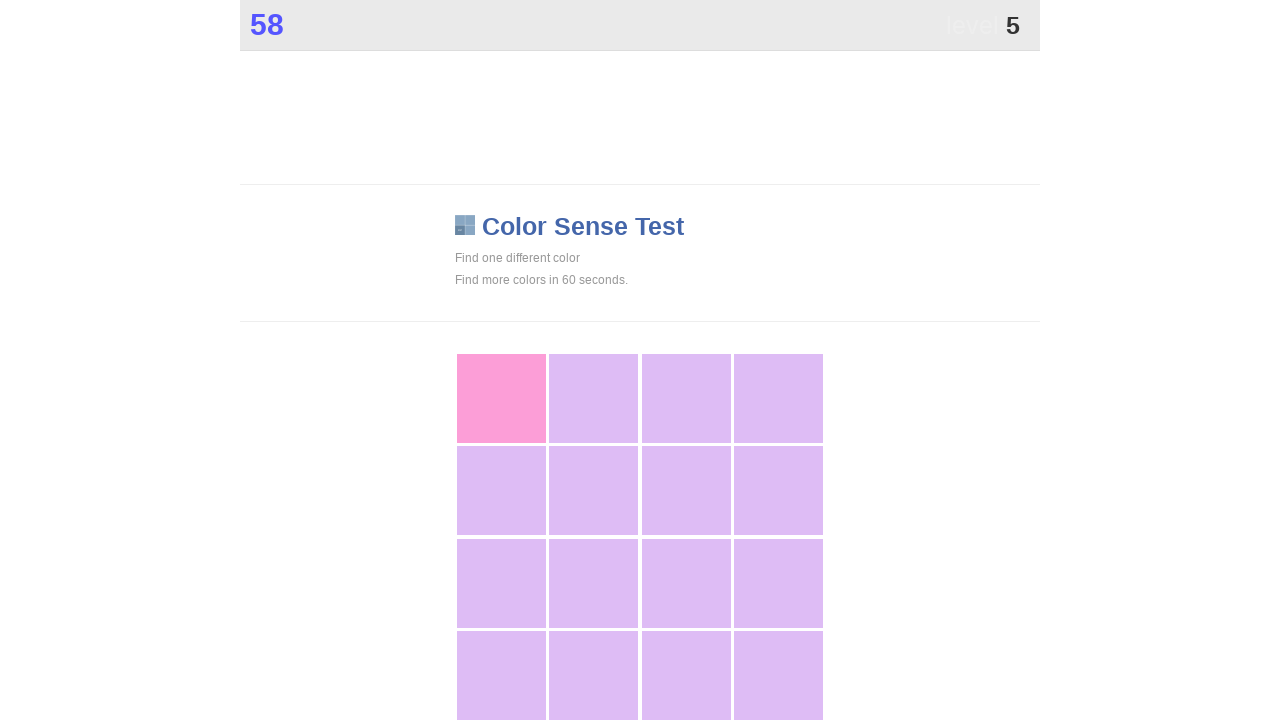

Clicked element with 'main' class at (501, 398) on .main >> nth=0
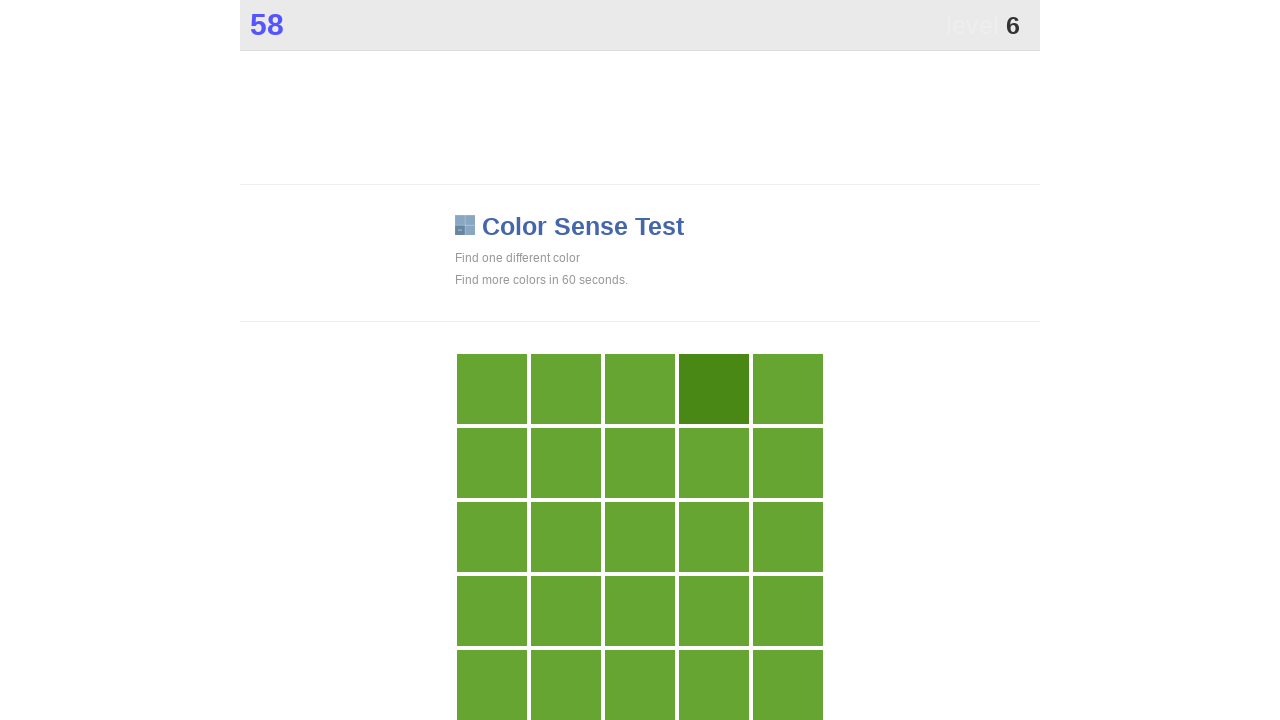

Clicked element with 'main' class at (714, 389) on .main >> nth=0
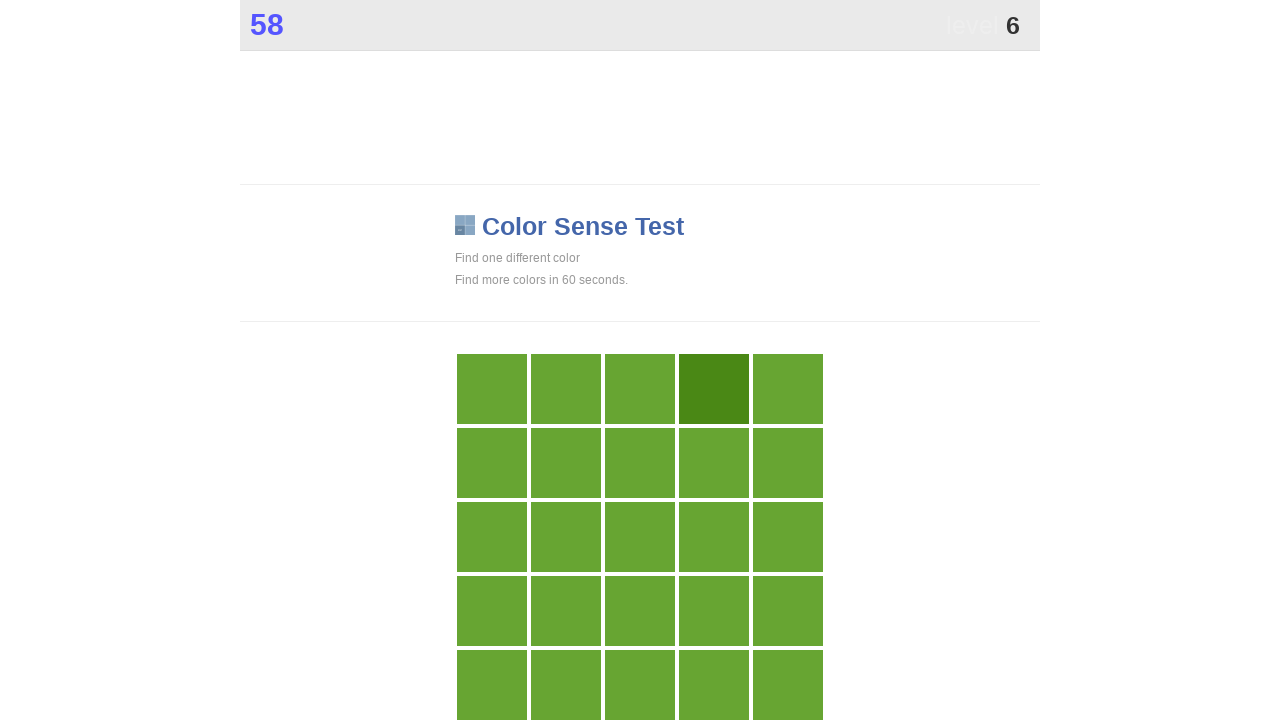

Clicked element with 'main' class at (714, 389) on .main >> nth=0
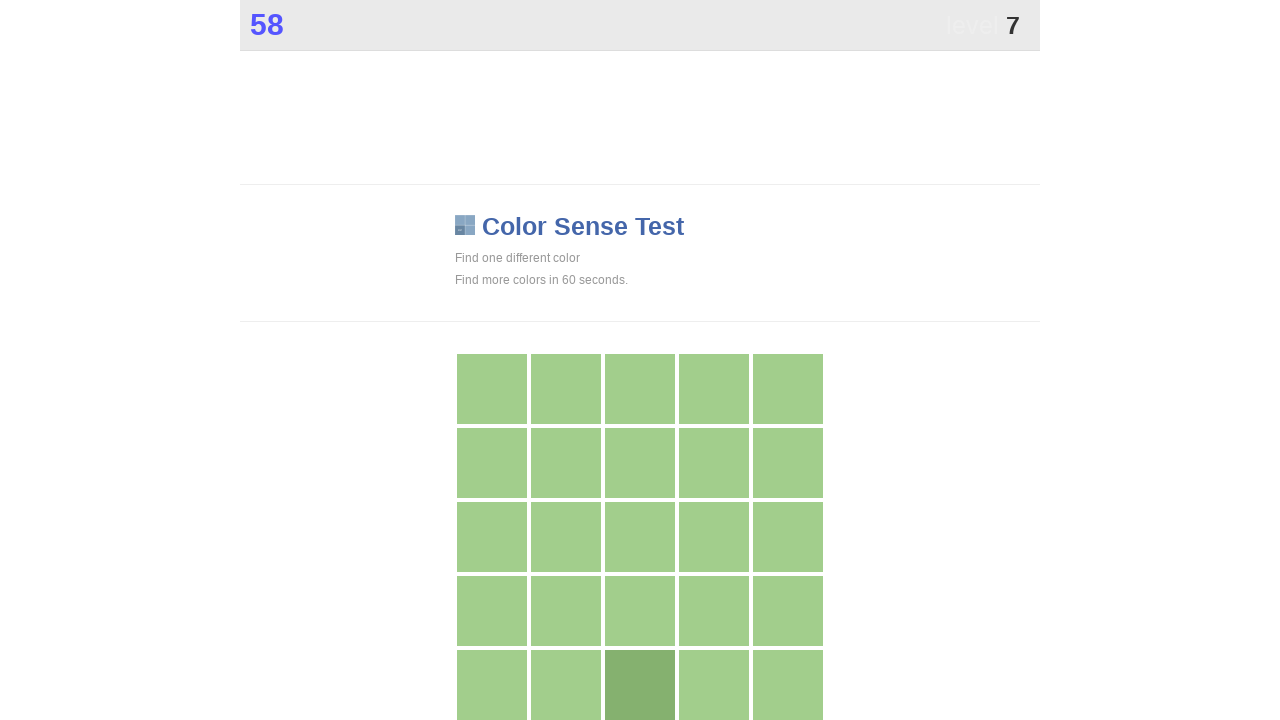

Clicked element with 'main' class at (640, 685) on .main >> nth=0
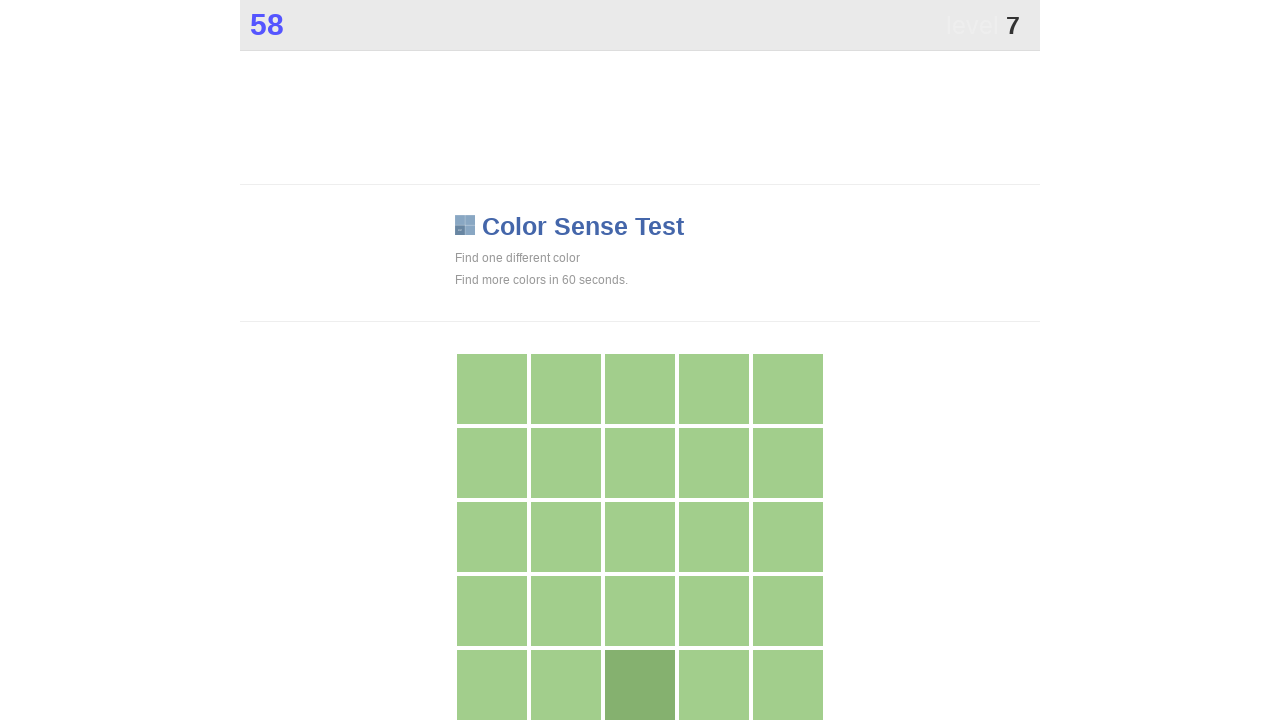

Clicked element with 'main' class at (640, 685) on .main >> nth=0
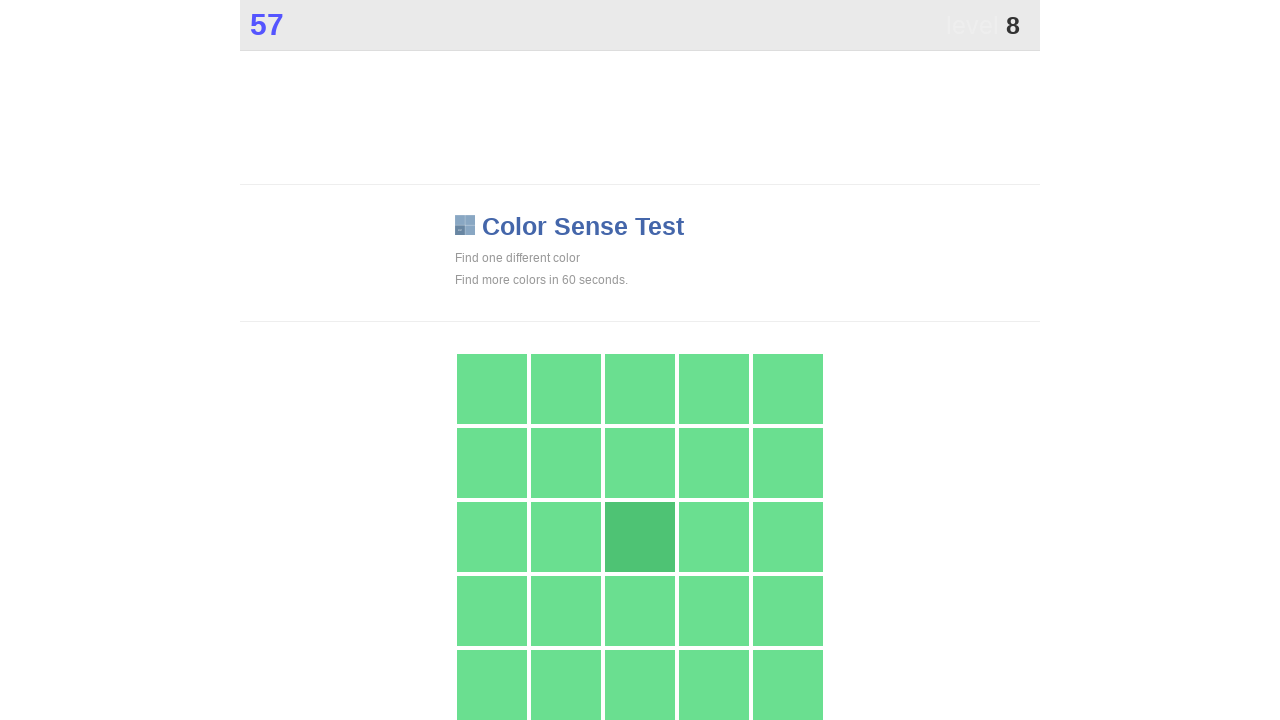

Clicked element with 'main' class at (640, 537) on .main >> nth=0
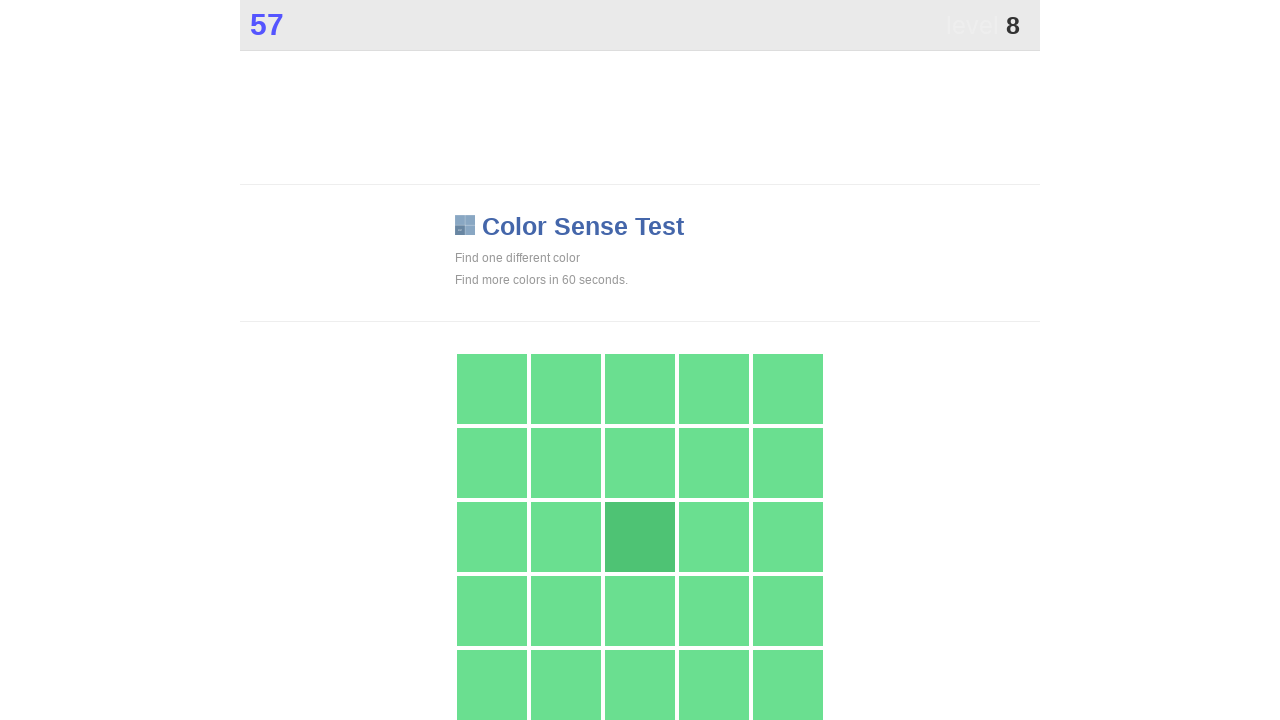

Clicked element with 'main' class at (640, 537) on .main >> nth=0
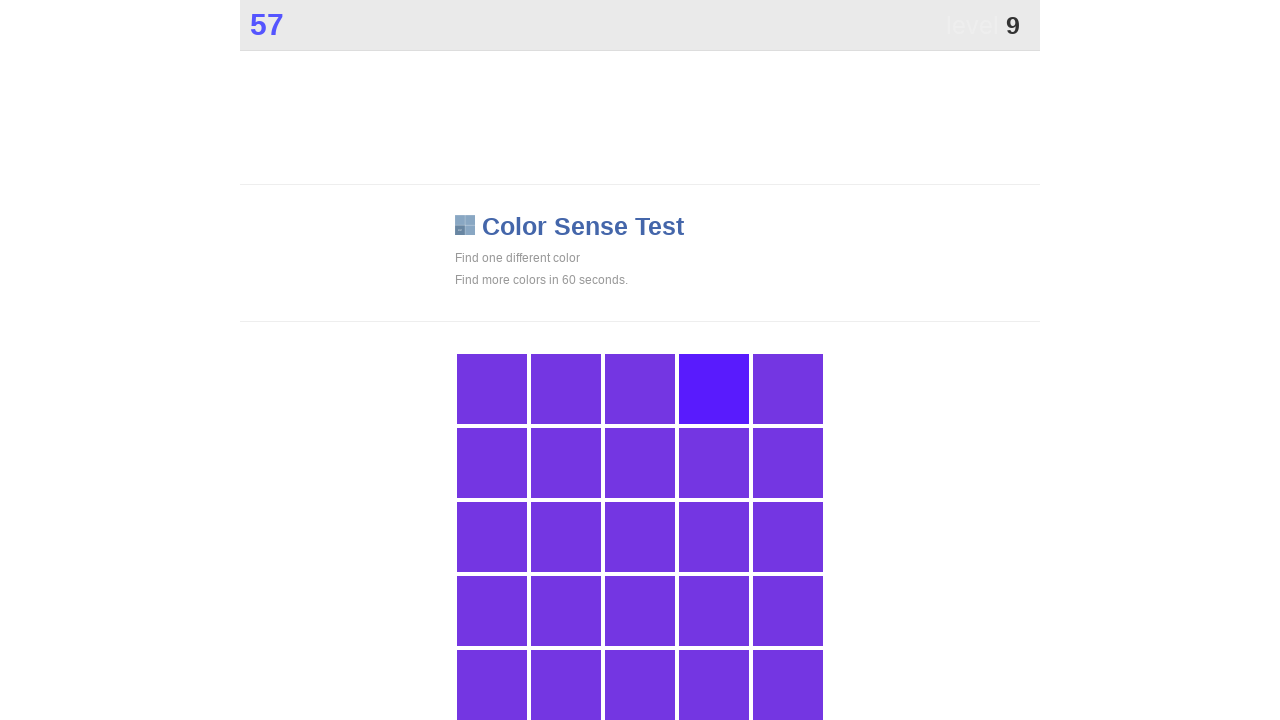

Clicked element with 'main' class at (714, 389) on .main >> nth=0
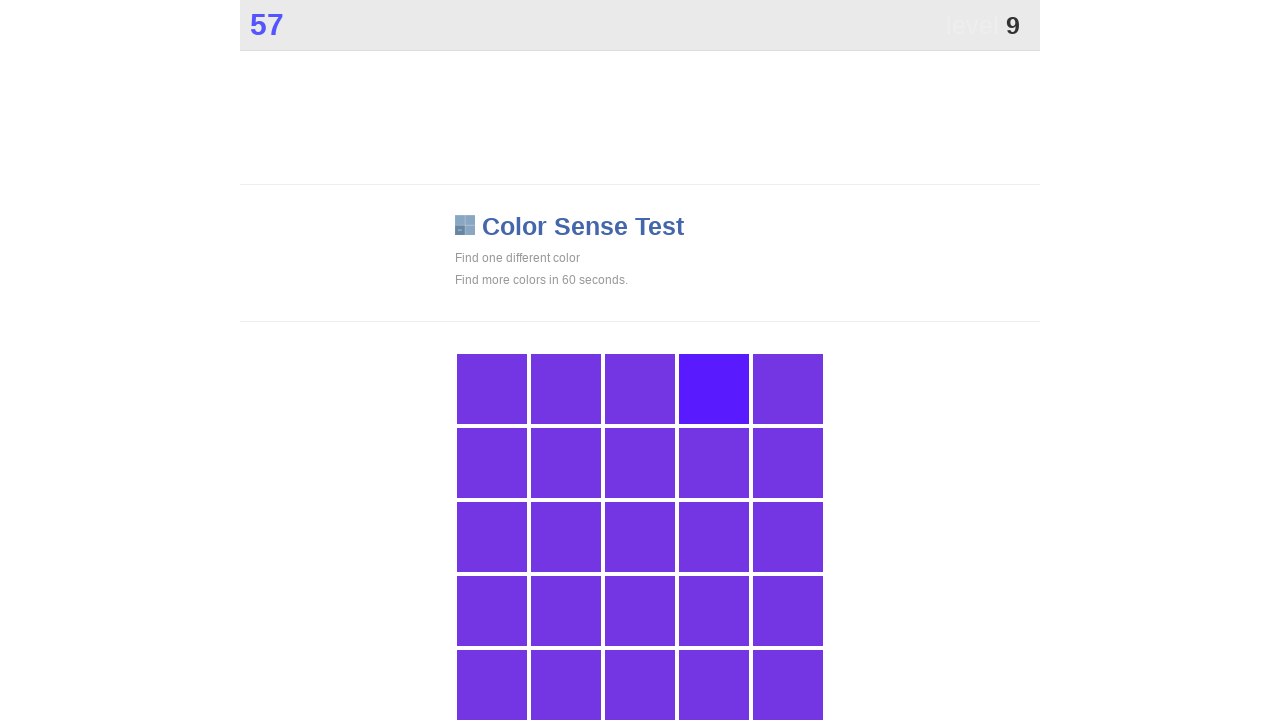

Clicked element with 'main' class at (714, 389) on .main >> nth=0
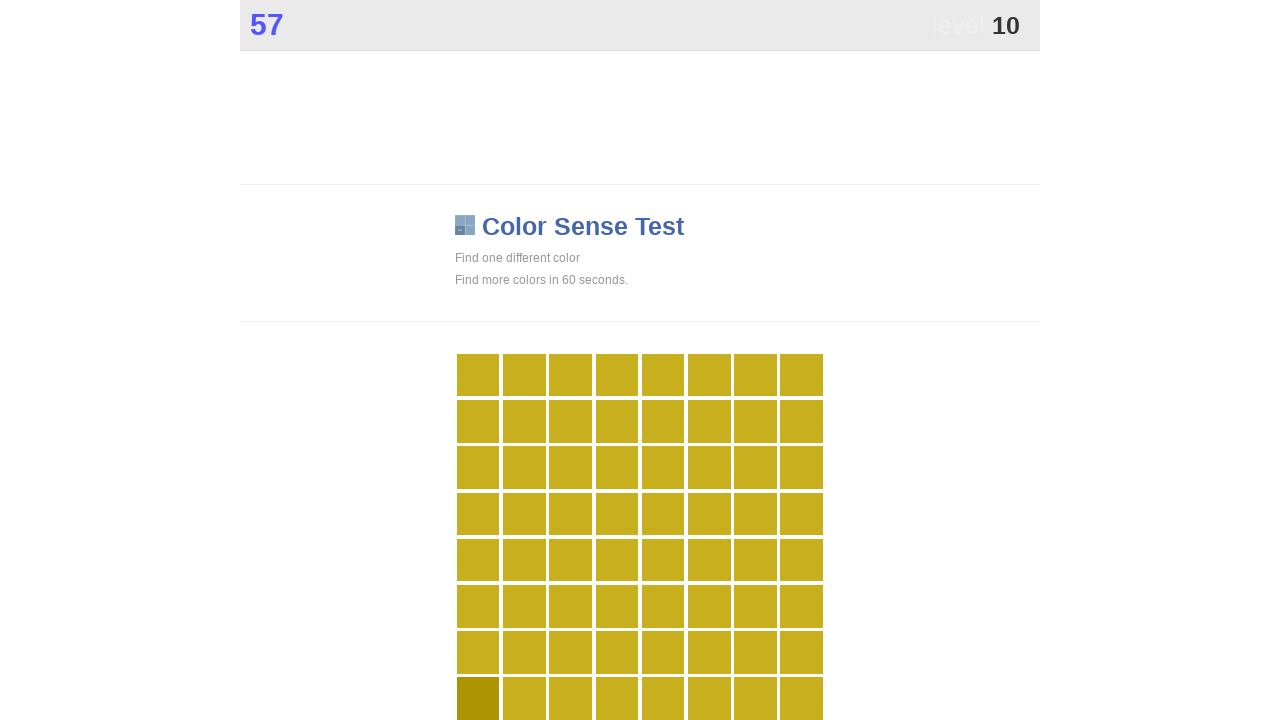

Clicked element with 'main' class at (478, 699) on .main >> nth=0
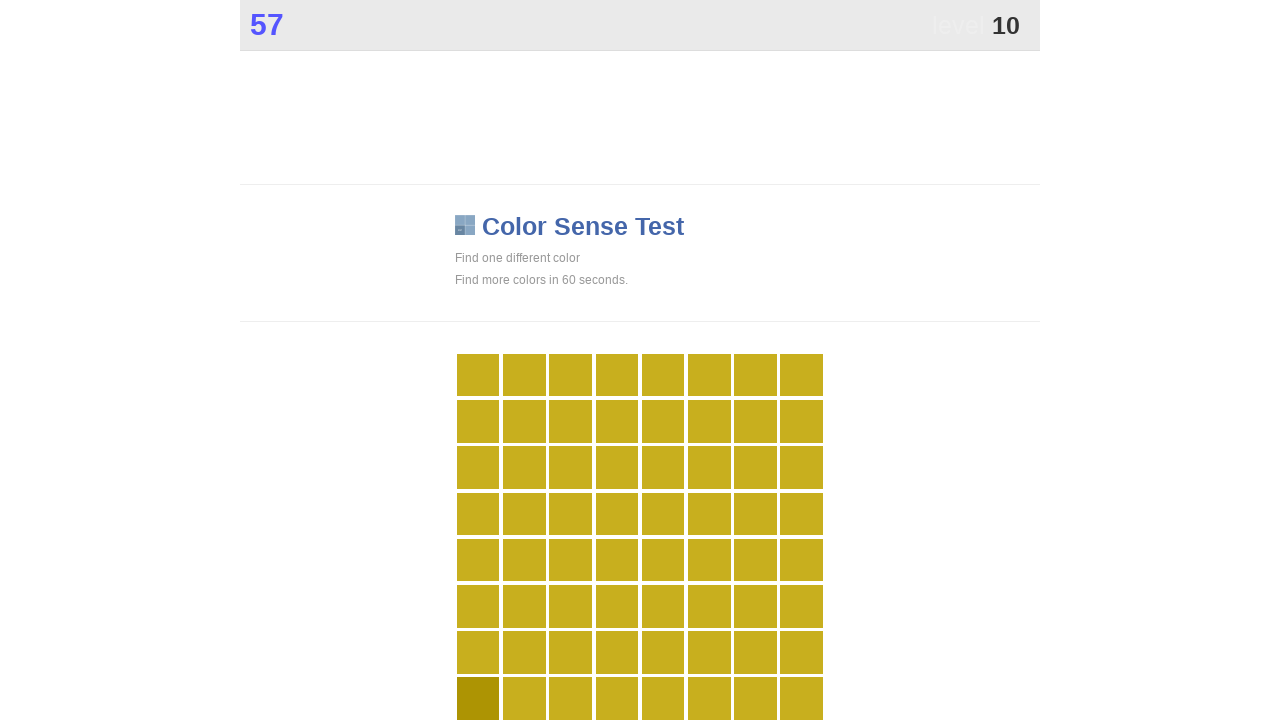

Clicked element with 'main' class at (478, 699) on .main >> nth=0
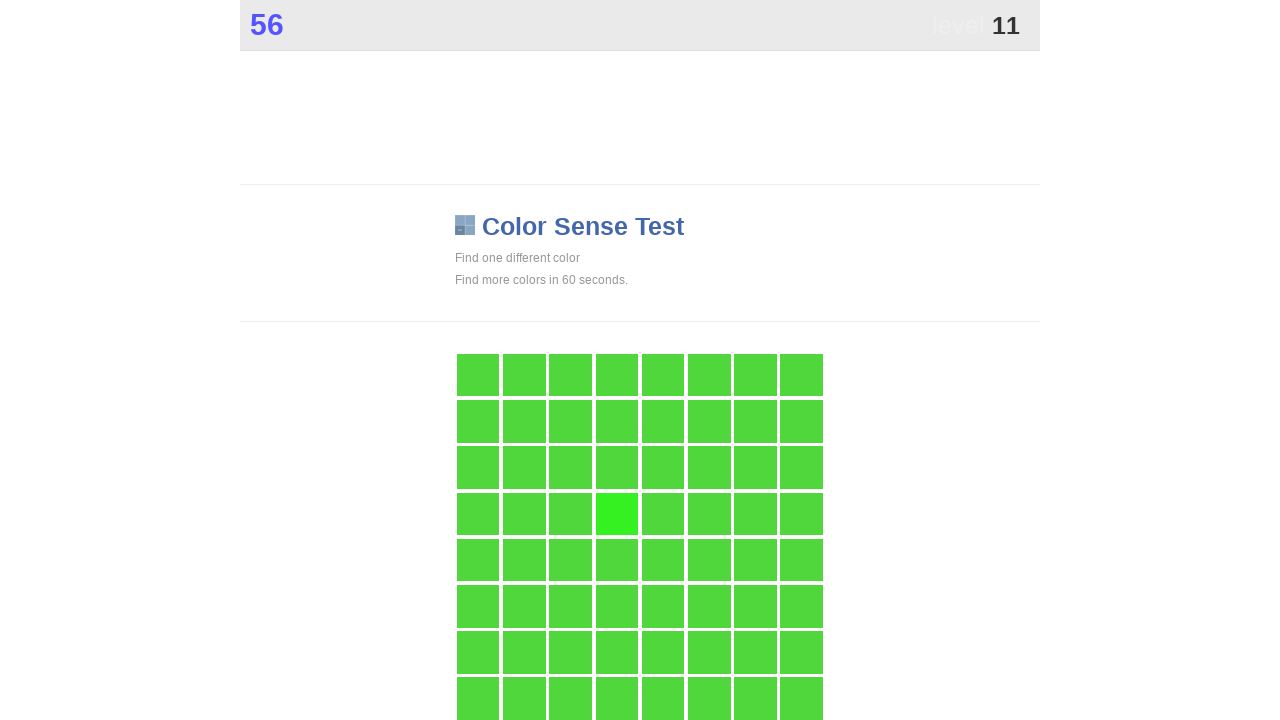

Clicked element with 'main' class at (617, 514) on .main >> nth=0
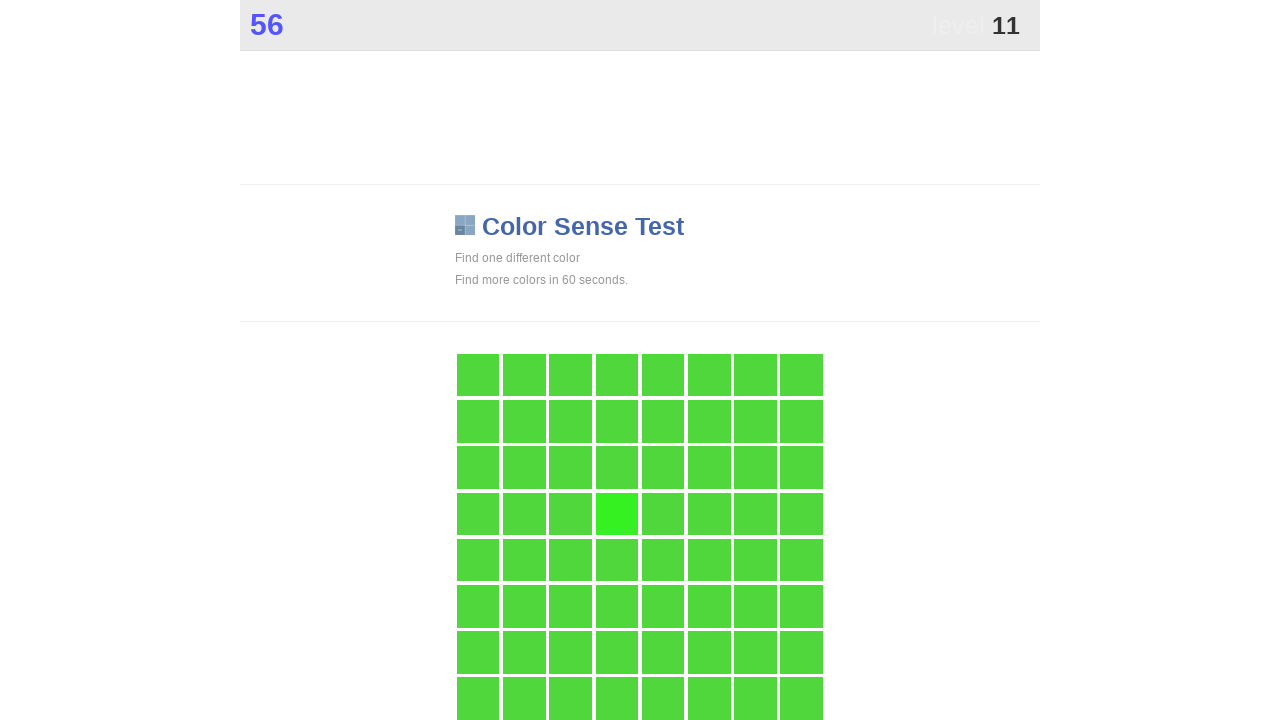

Clicked element with 'main' class at (617, 514) on .main >> nth=0
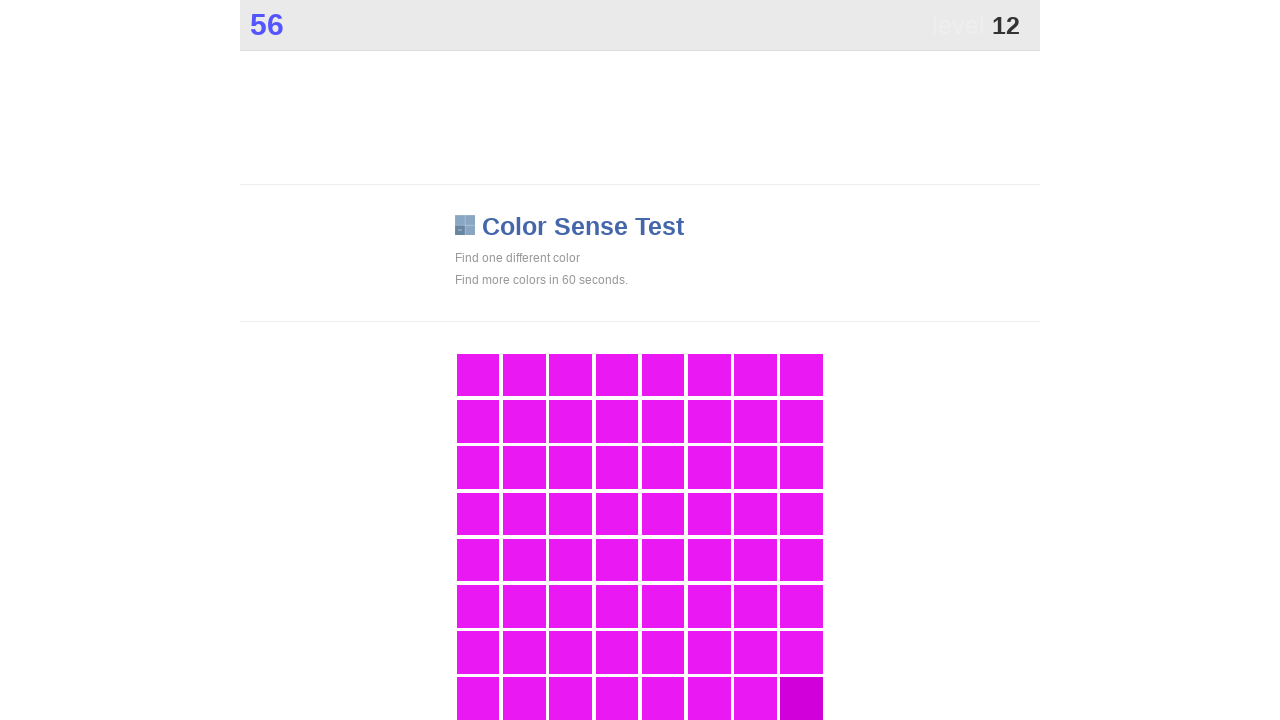

Clicked element with 'main' class at (802, 699) on .main >> nth=0
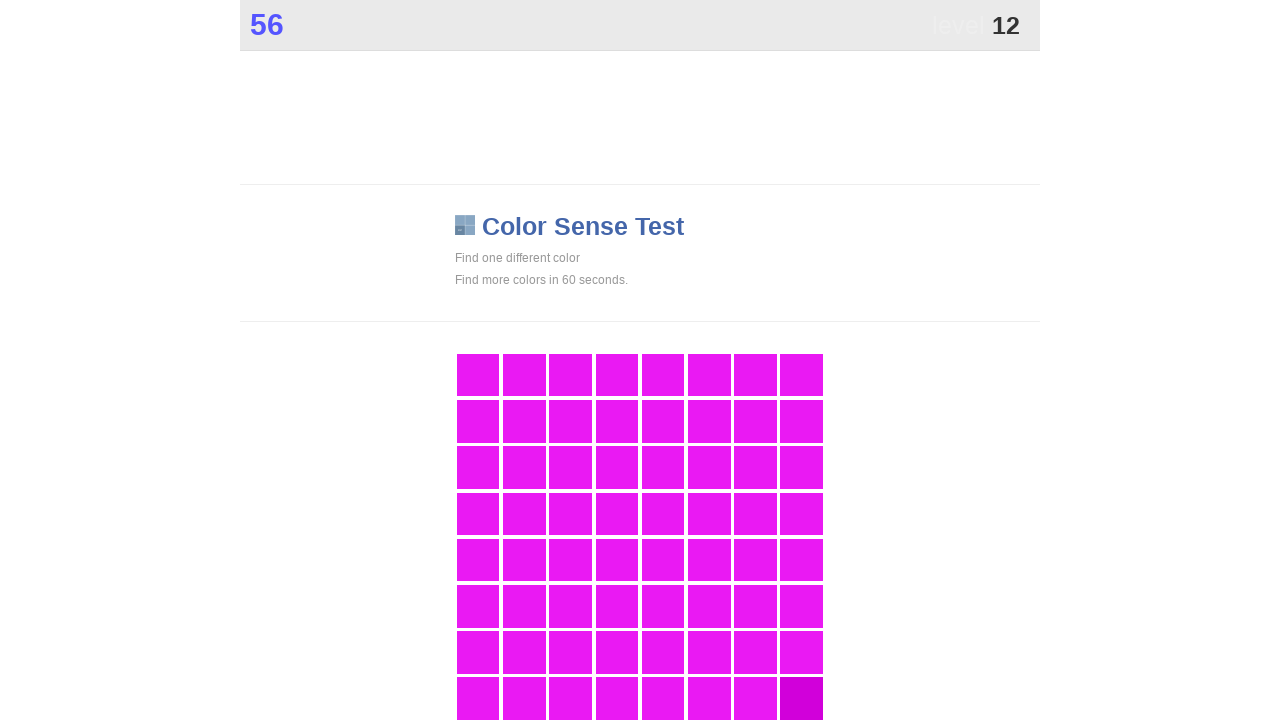

Clicked element with 'main' class at (802, 699) on .main >> nth=0
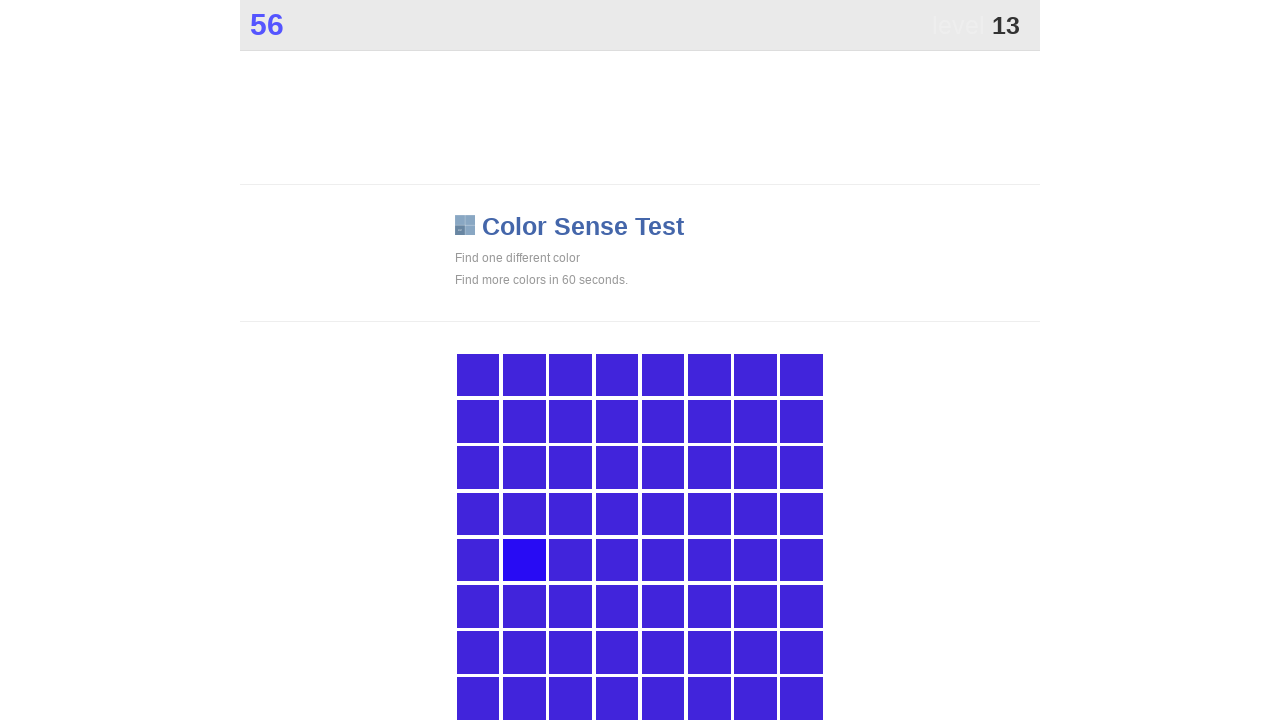

Clicked element with 'main' class at (524, 560) on .main >> nth=0
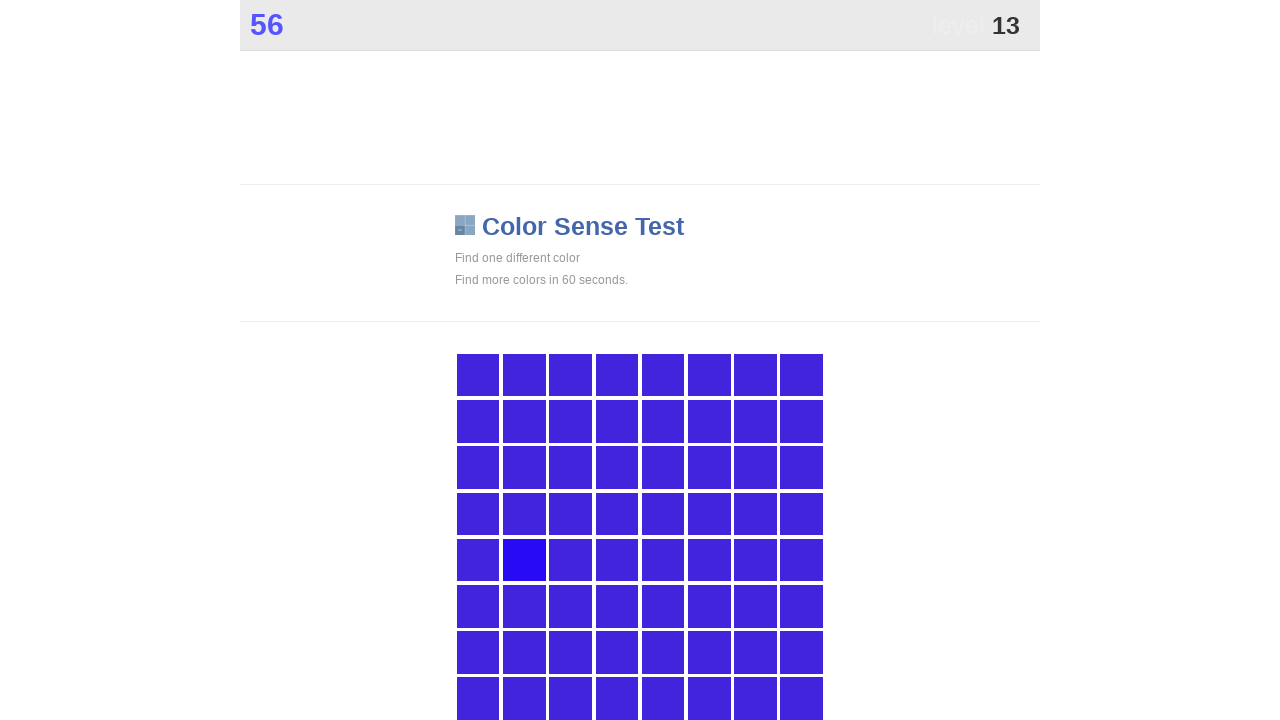

Clicked element with 'main' class at (524, 560) on .main >> nth=0
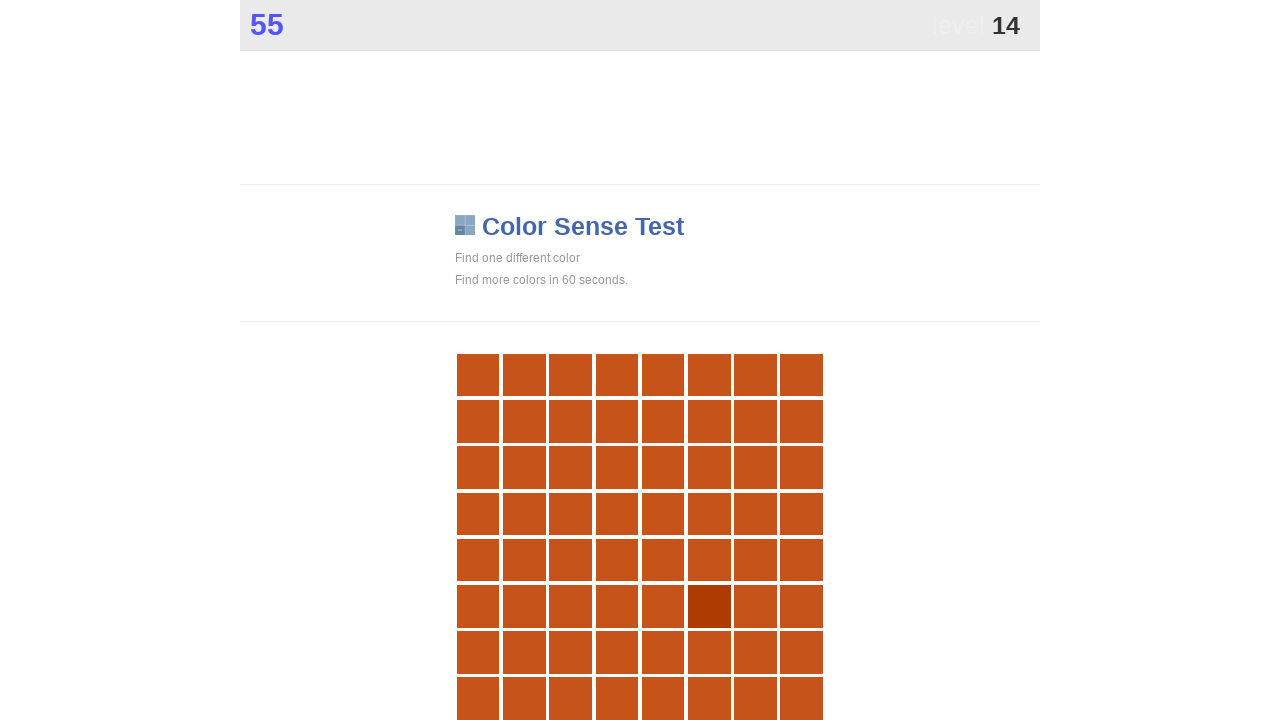

Clicked element with 'main' class at (709, 606) on .main >> nth=0
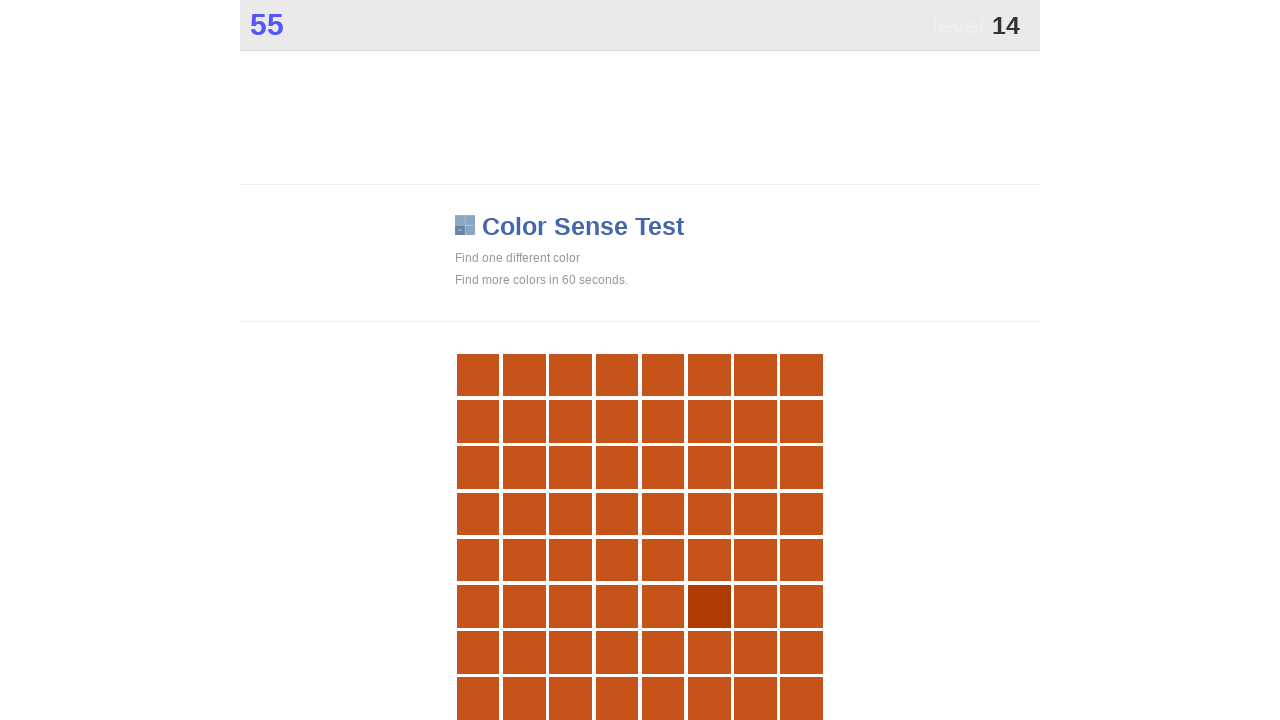

Clicked element with 'main' class at (709, 606) on .main >> nth=0
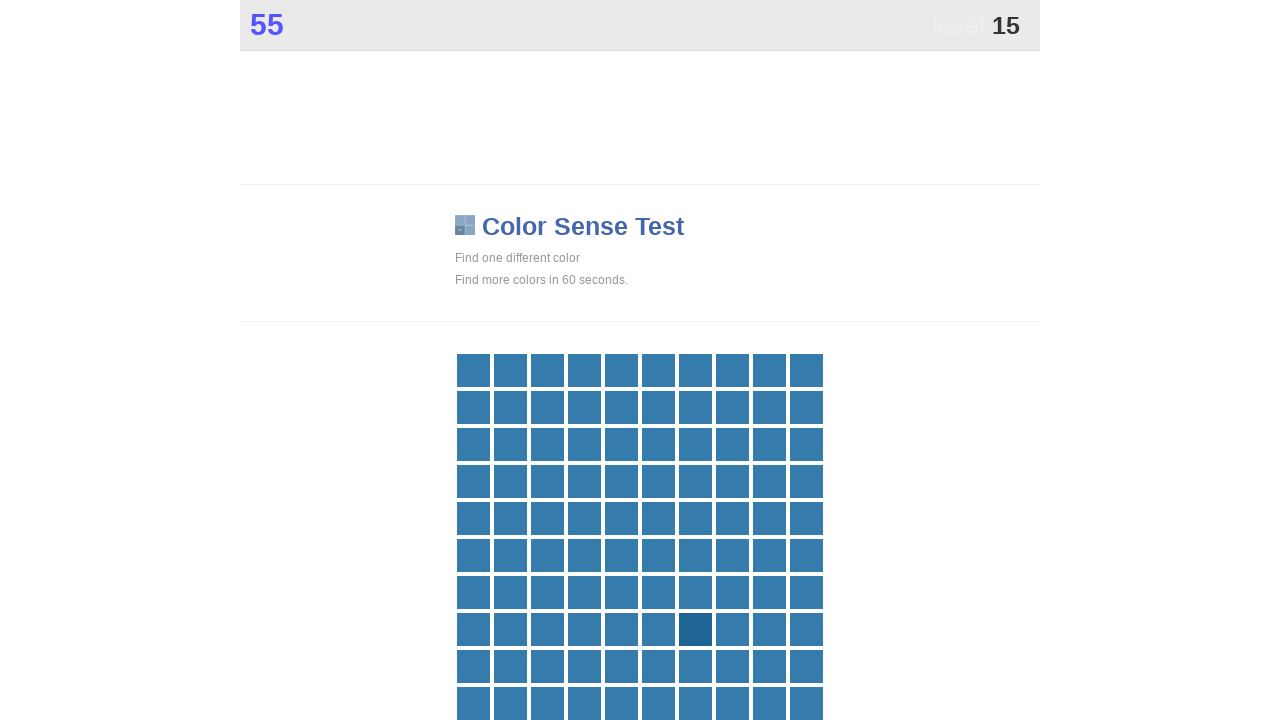

Clicked element with 'main' class at (695, 629) on .main >> nth=0
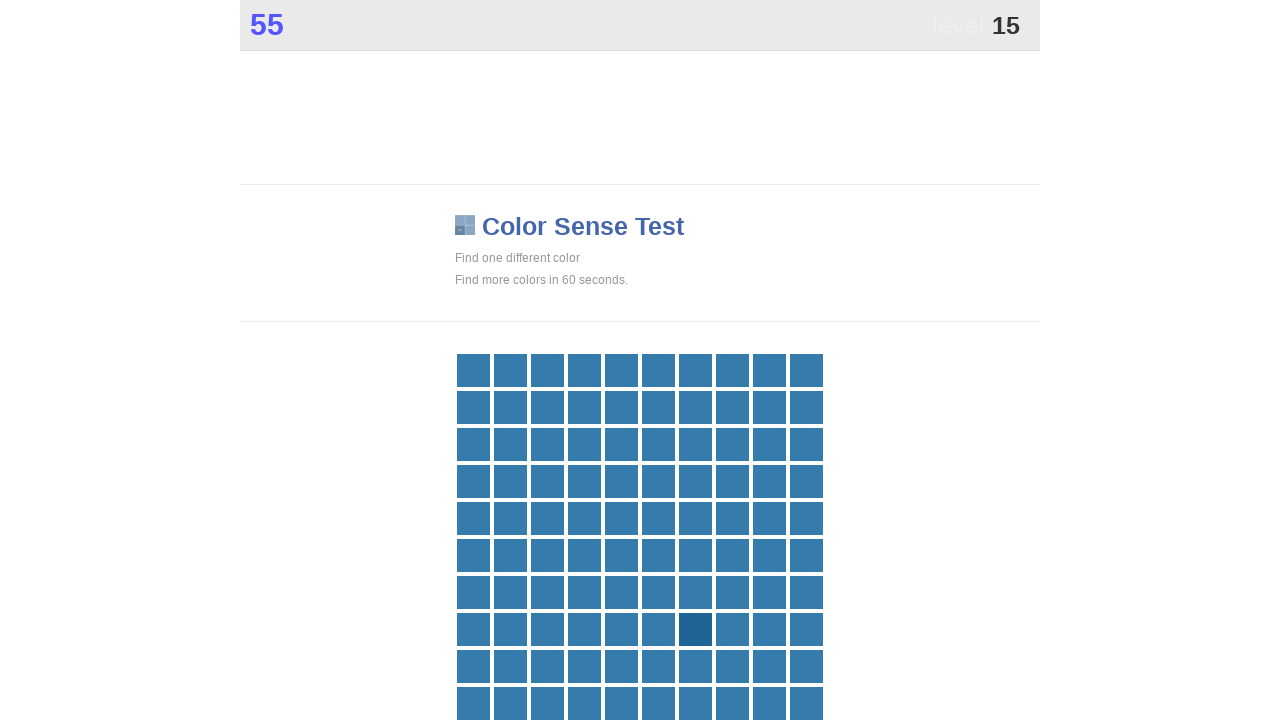

Clicked element with 'main' class at (695, 629) on .main >> nth=0
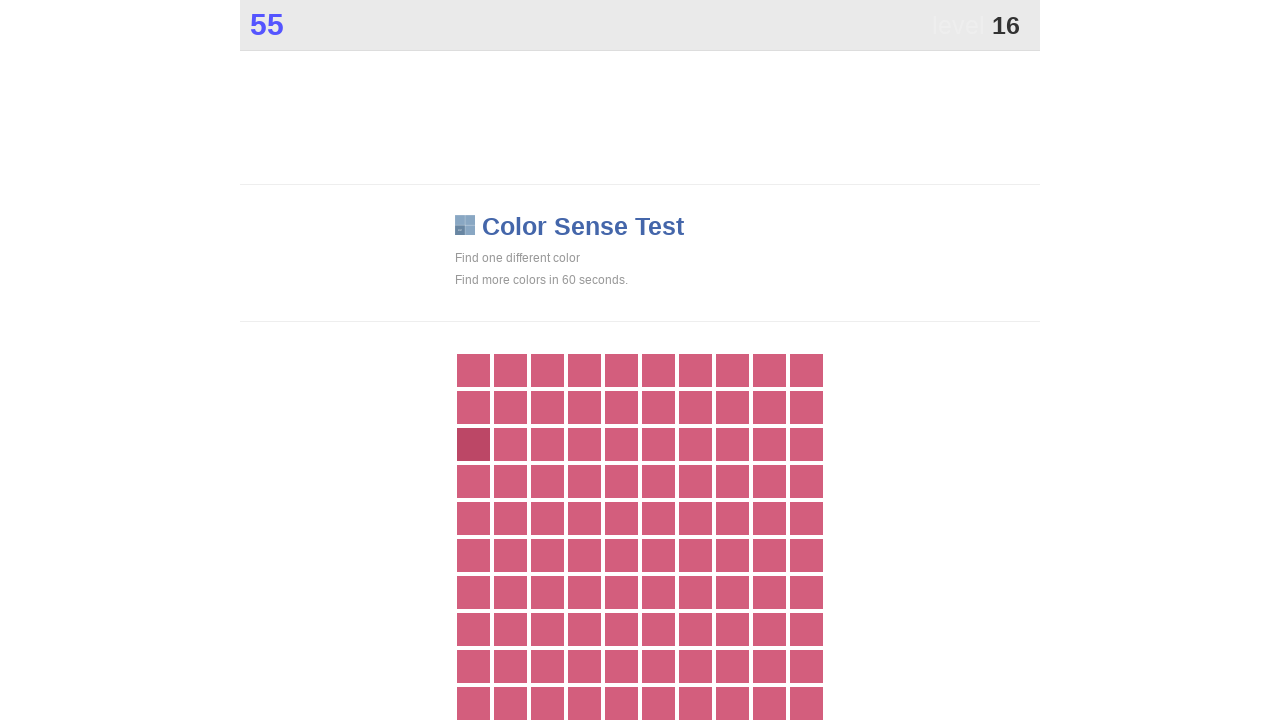

Clicked element with 'main' class at (473, 444) on .main >> nth=0
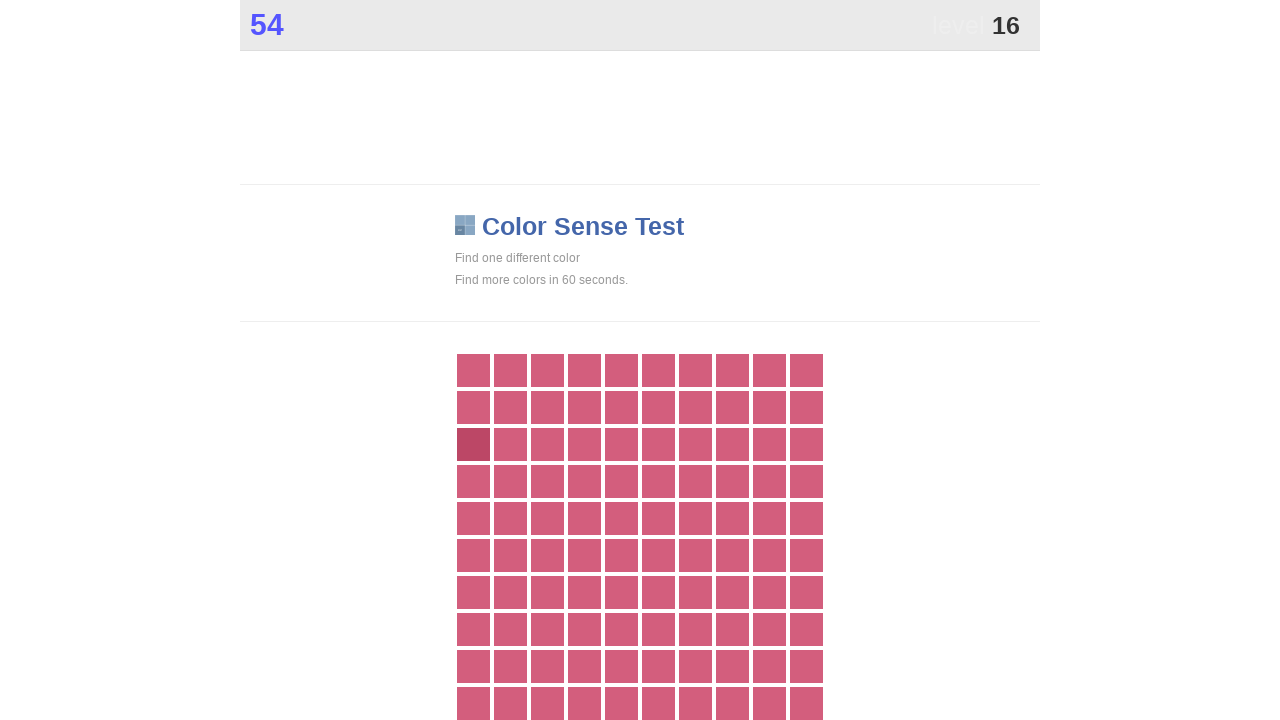

Clicked element with 'main' class at (473, 444) on .main >> nth=0
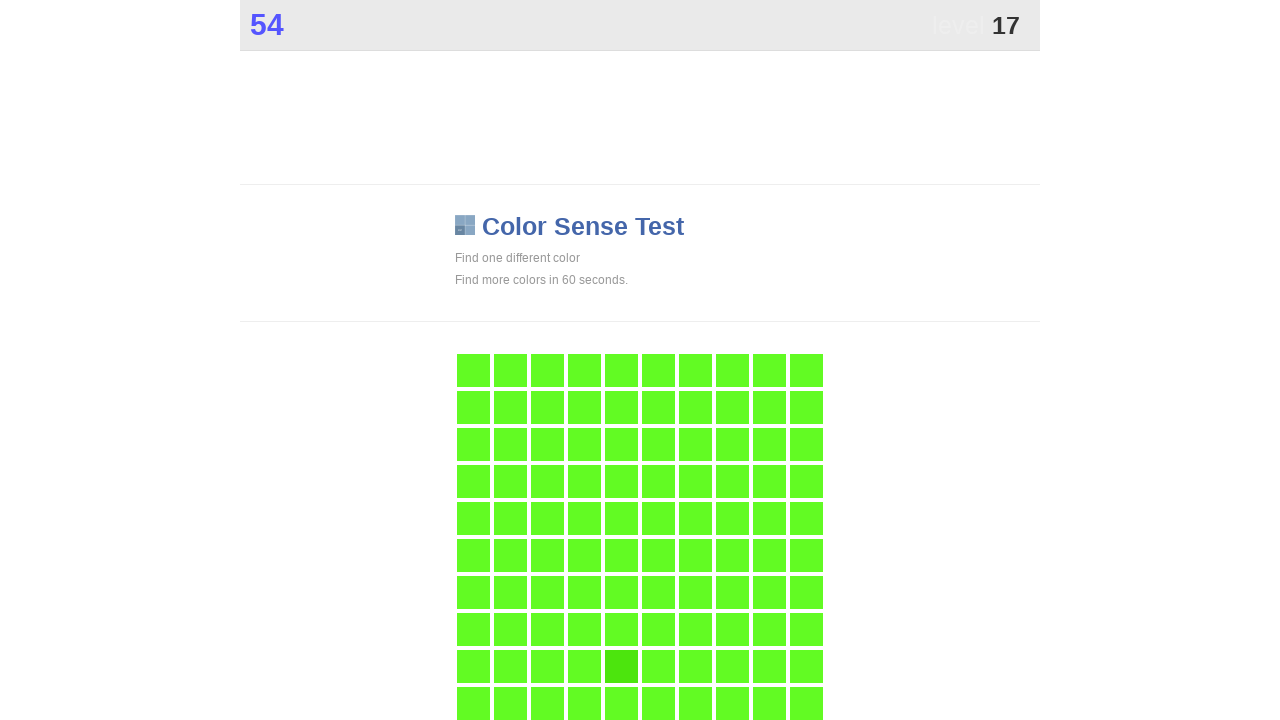

Clicked element with 'main' class at (621, 666) on .main >> nth=0
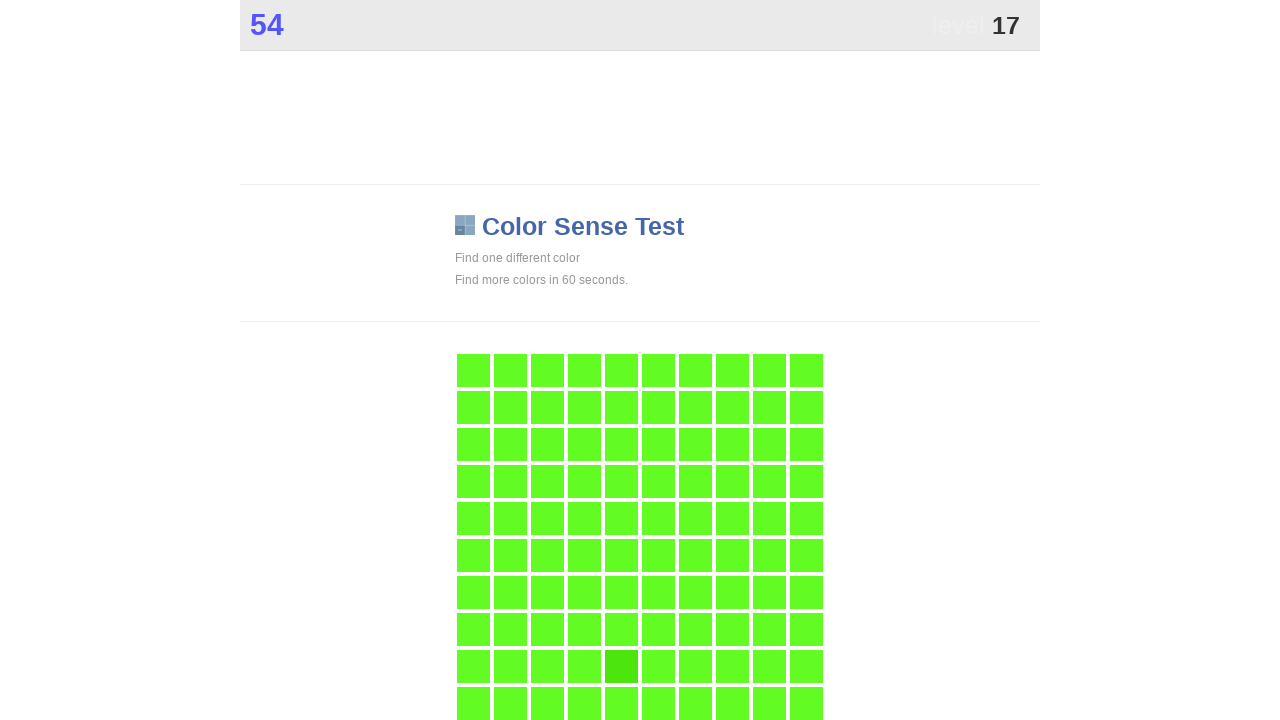

Clicked element with 'main' class at (621, 666) on .main >> nth=0
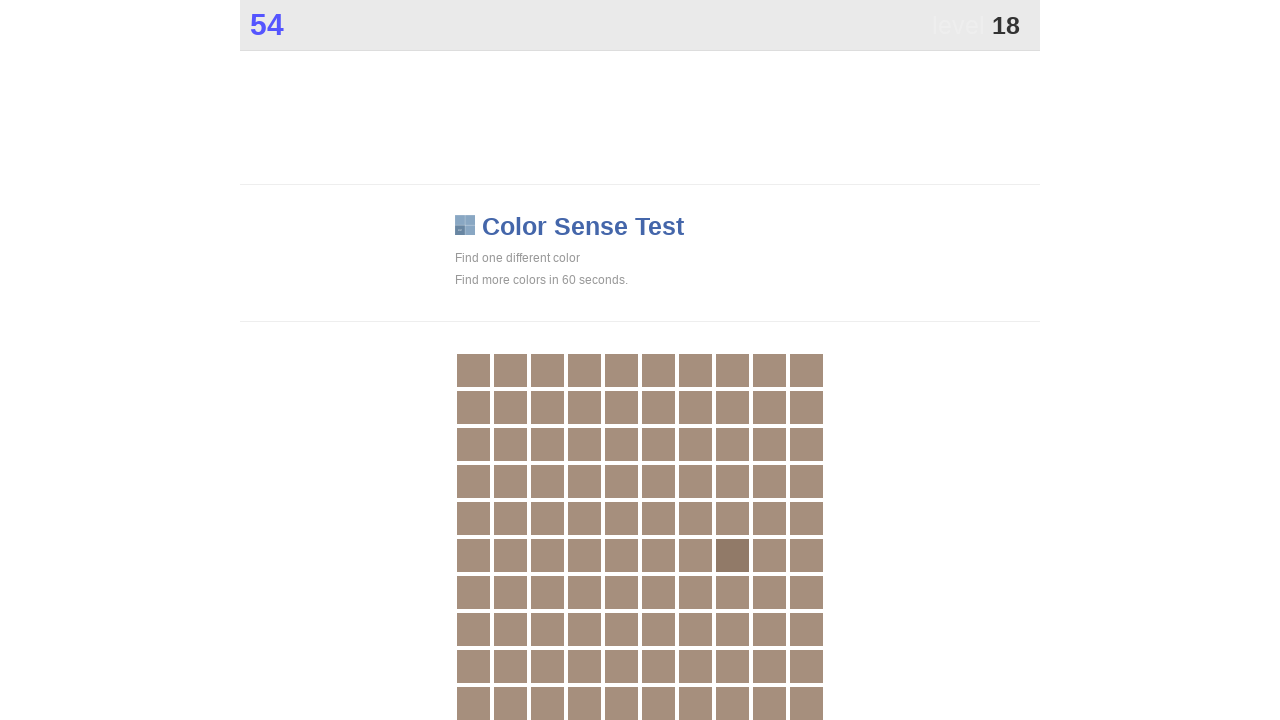

Clicked element with 'main' class at (732, 555) on .main >> nth=0
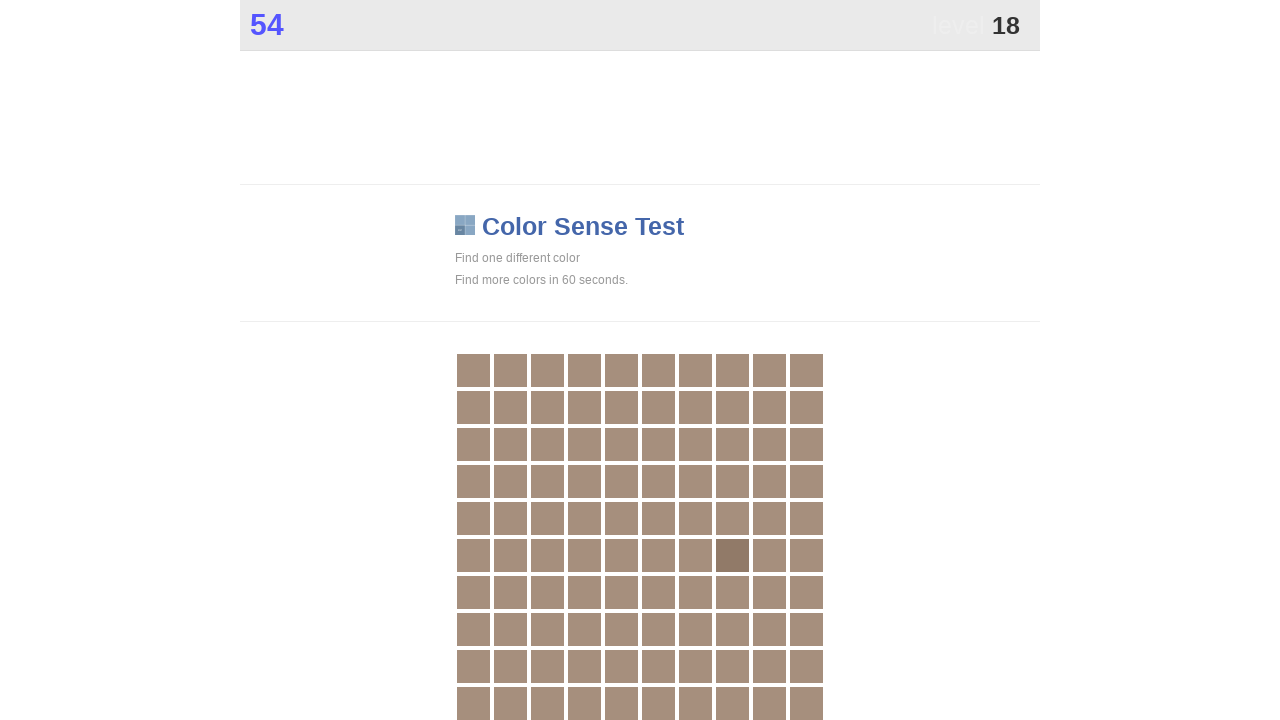

Clicked element with 'main' class at (732, 555) on .main >> nth=0
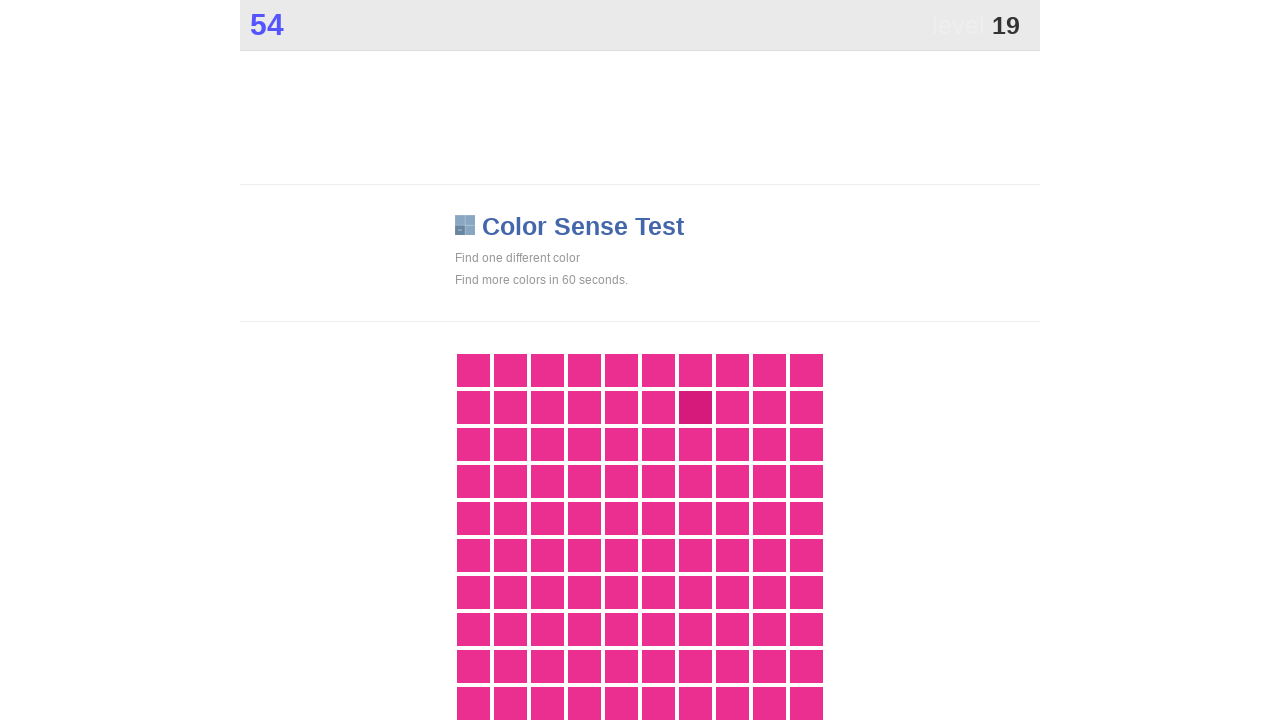

Clicked element with 'main' class at (695, 407) on .main >> nth=0
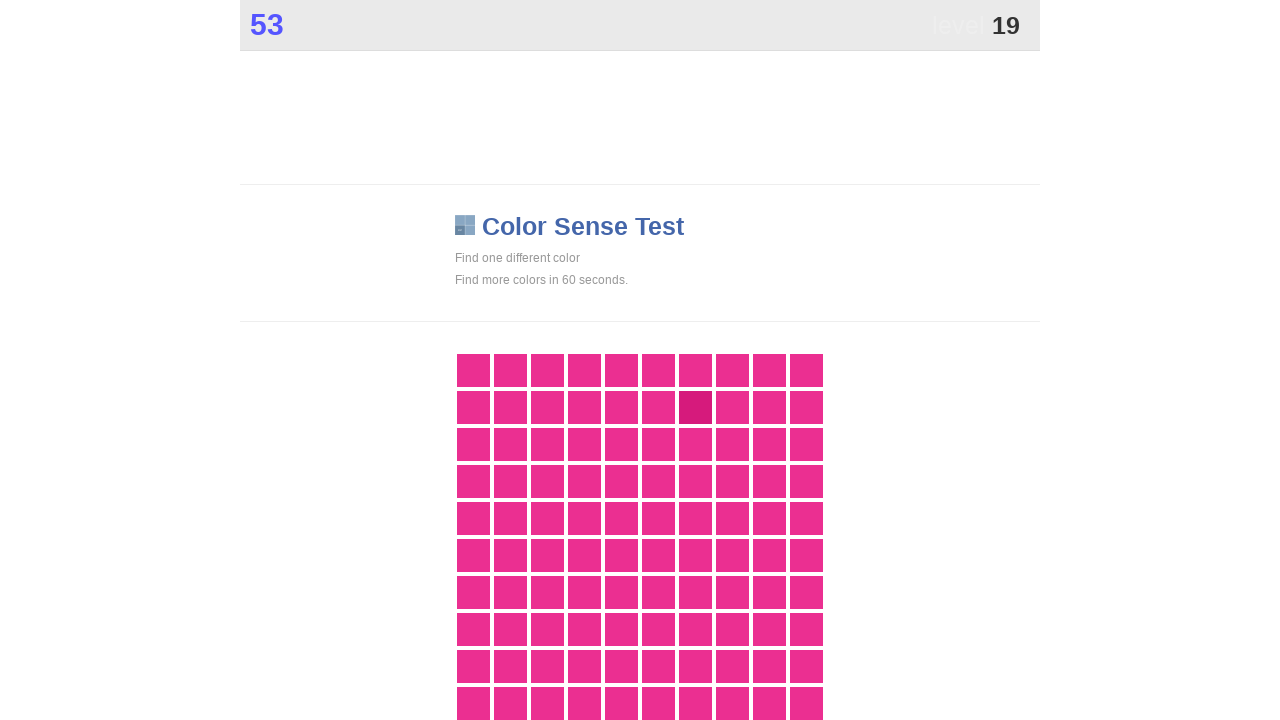

Clicked element with 'main' class at (695, 407) on .main >> nth=0
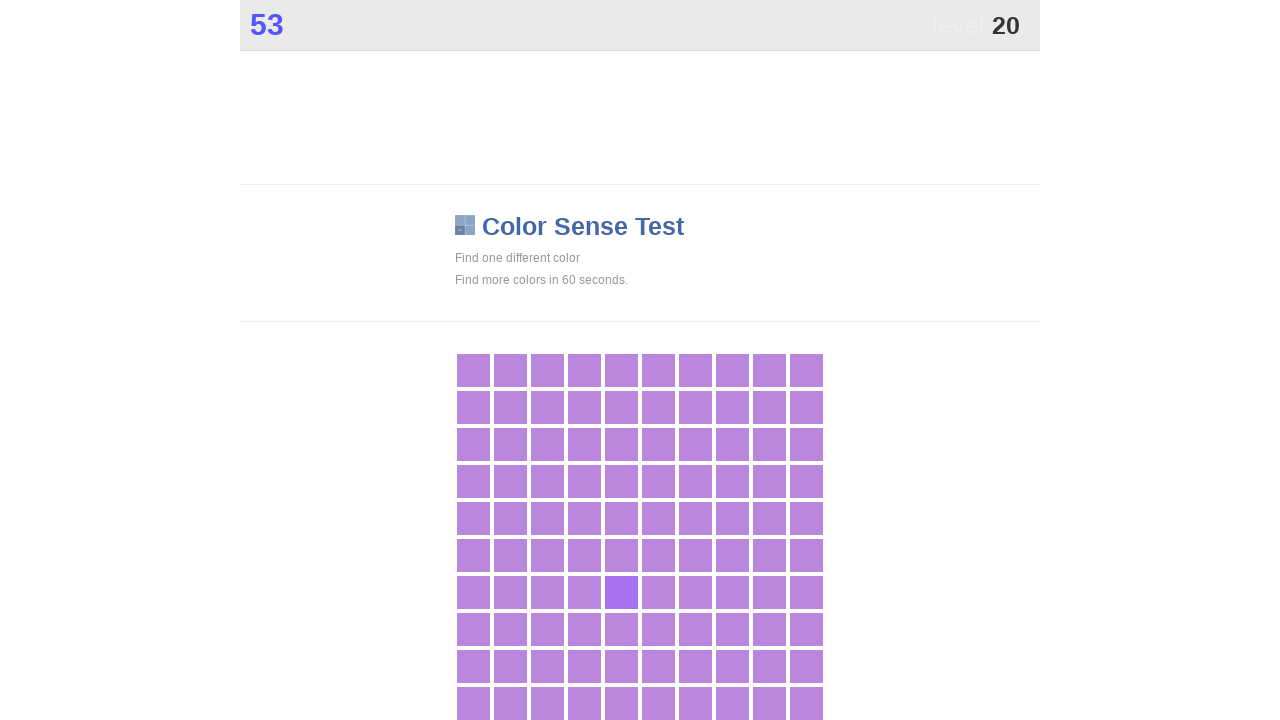

Clicked element with 'main' class at (621, 592) on .main >> nth=0
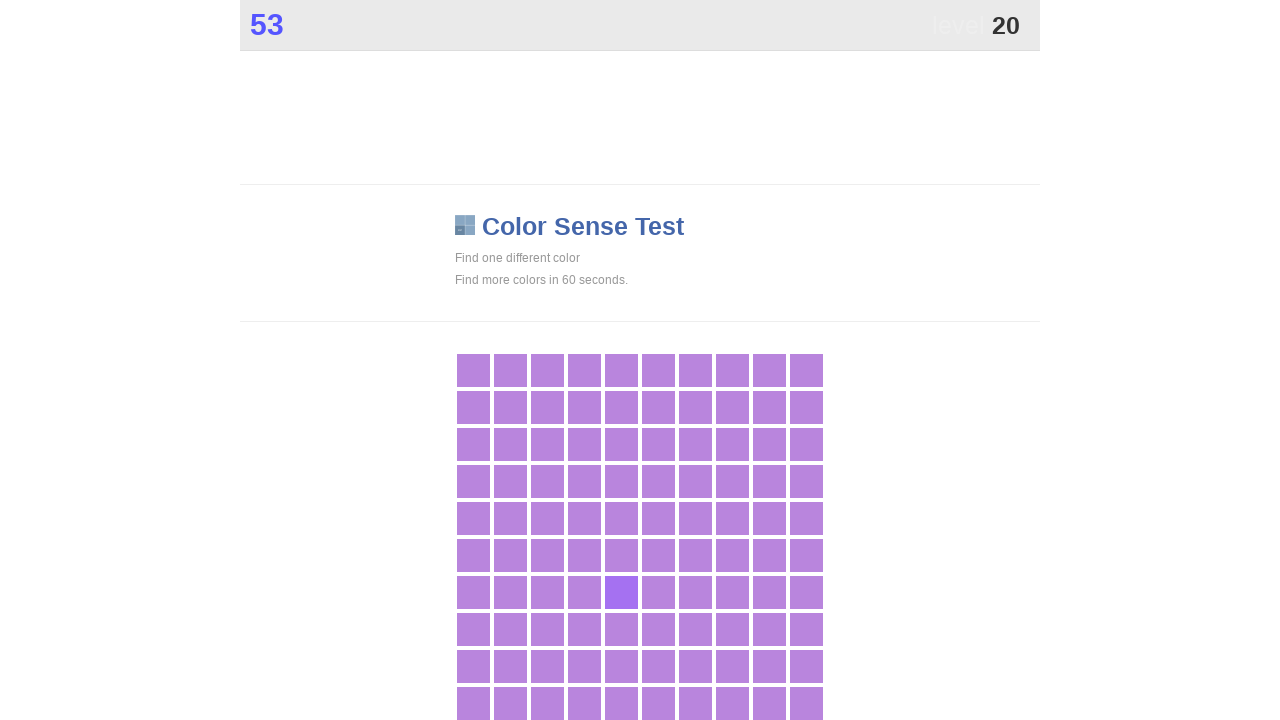

Clicked element with 'main' class at (621, 592) on .main >> nth=0
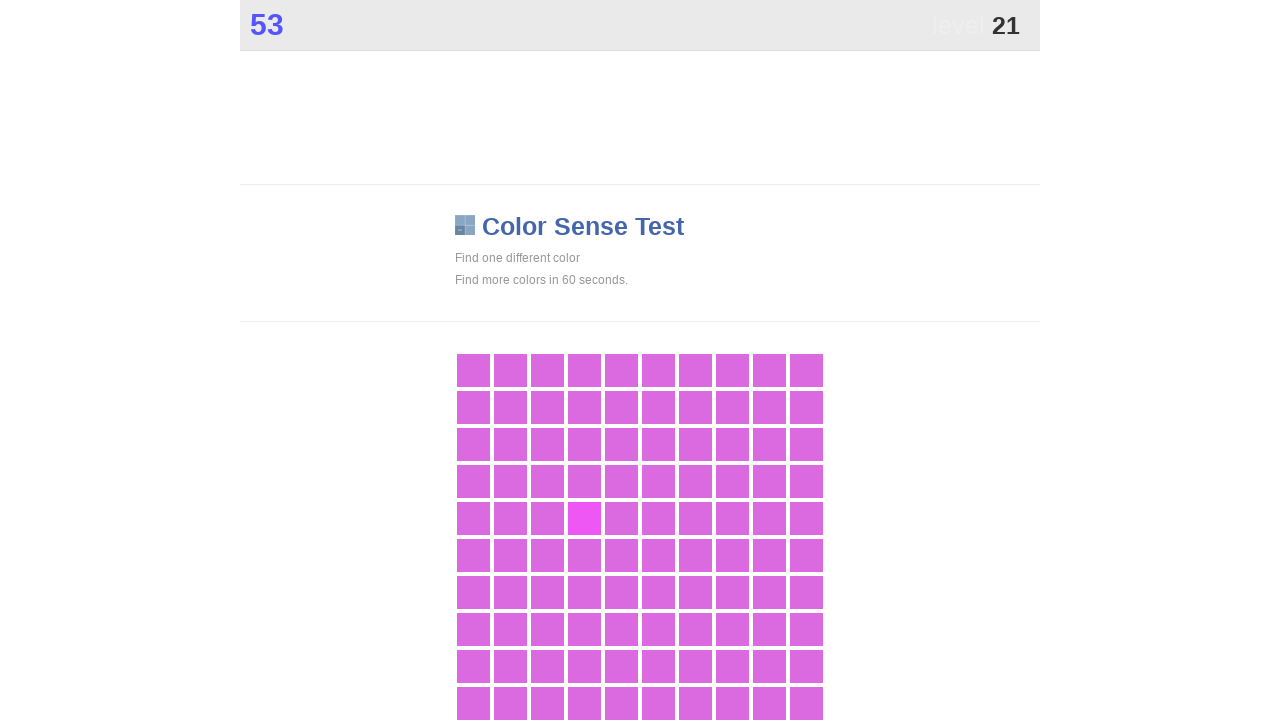

Clicked element with 'main' class at (584, 518) on .main >> nth=0
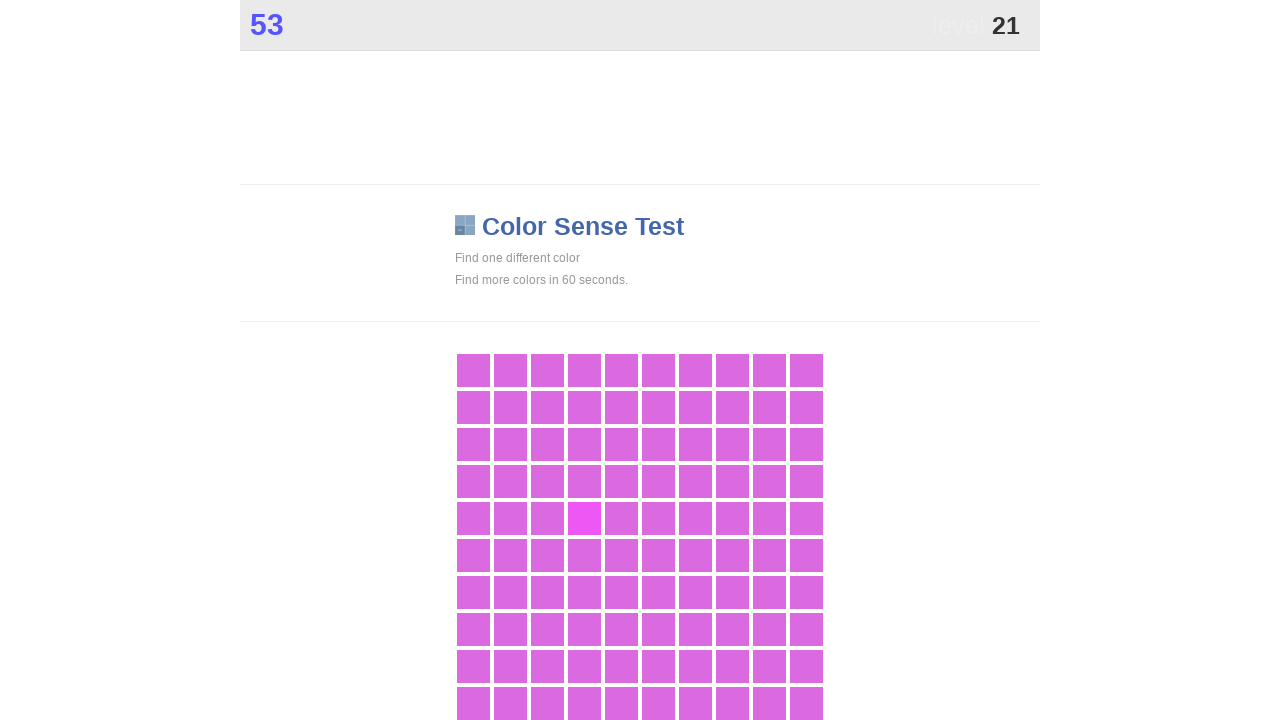

Clicked element with 'main' class at (584, 518) on .main >> nth=0
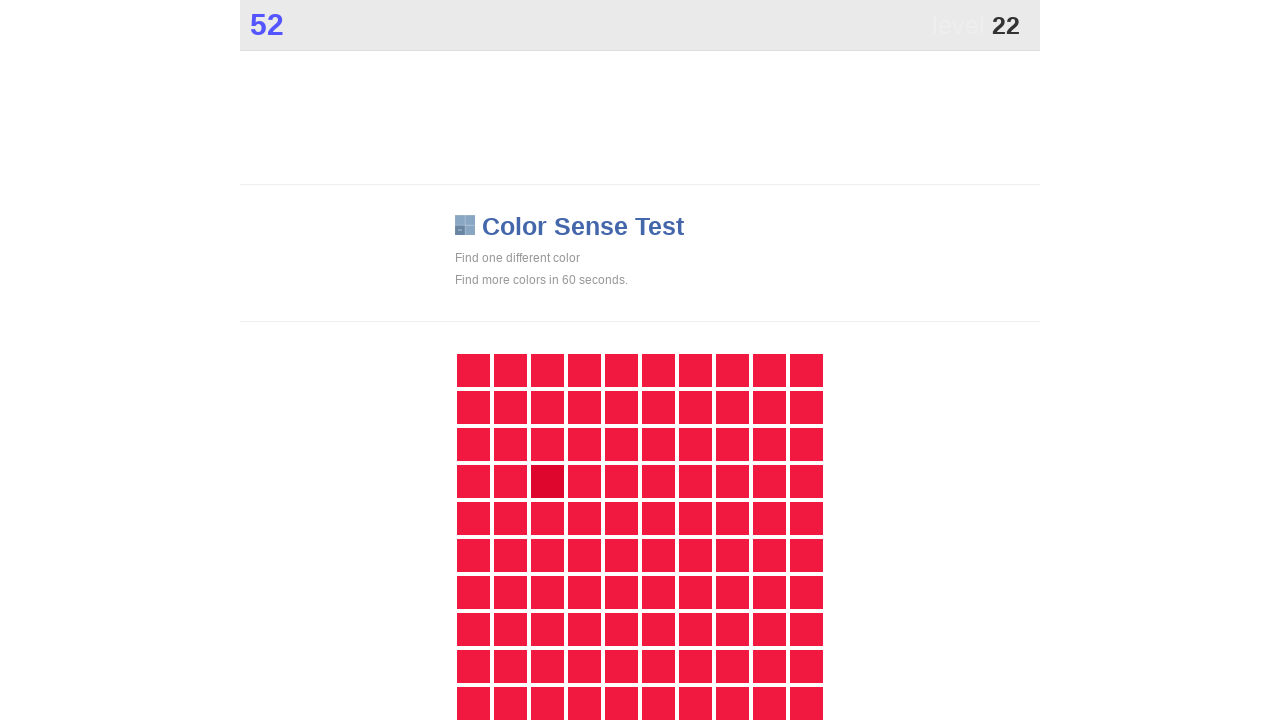

Clicked element with 'main' class at (547, 481) on .main >> nth=0
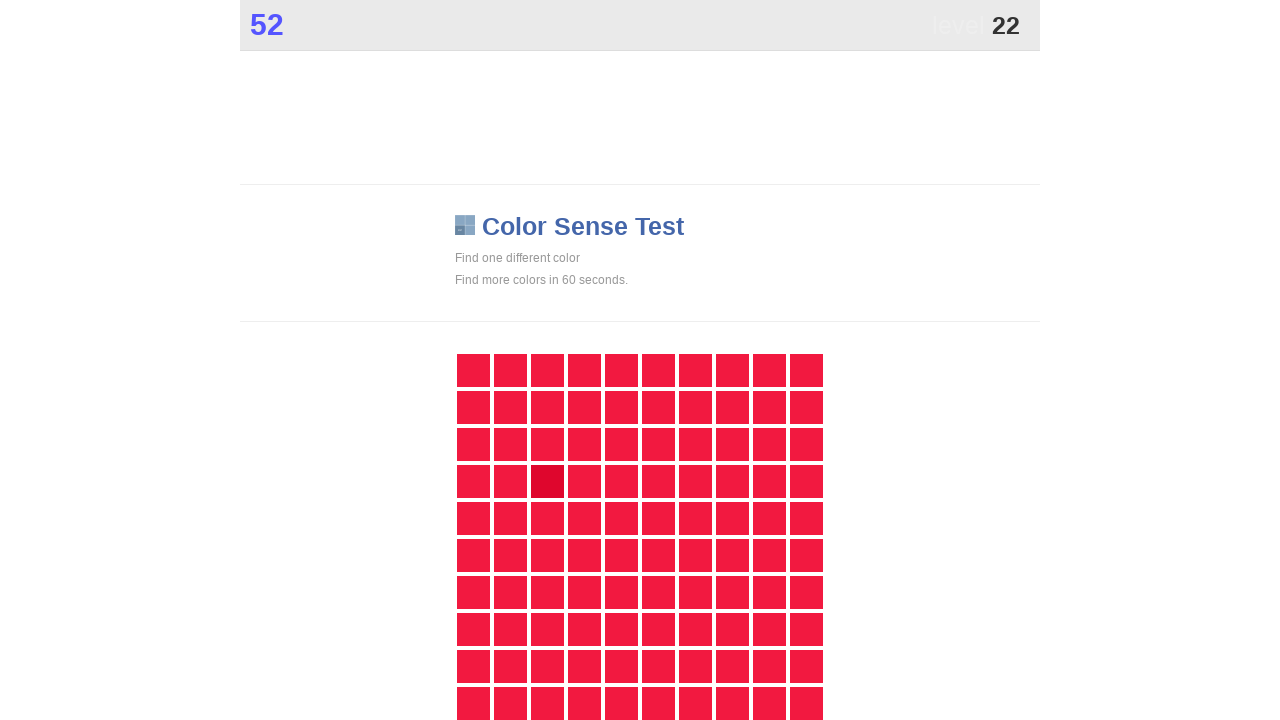

Clicked element with 'main' class at (547, 481) on .main >> nth=0
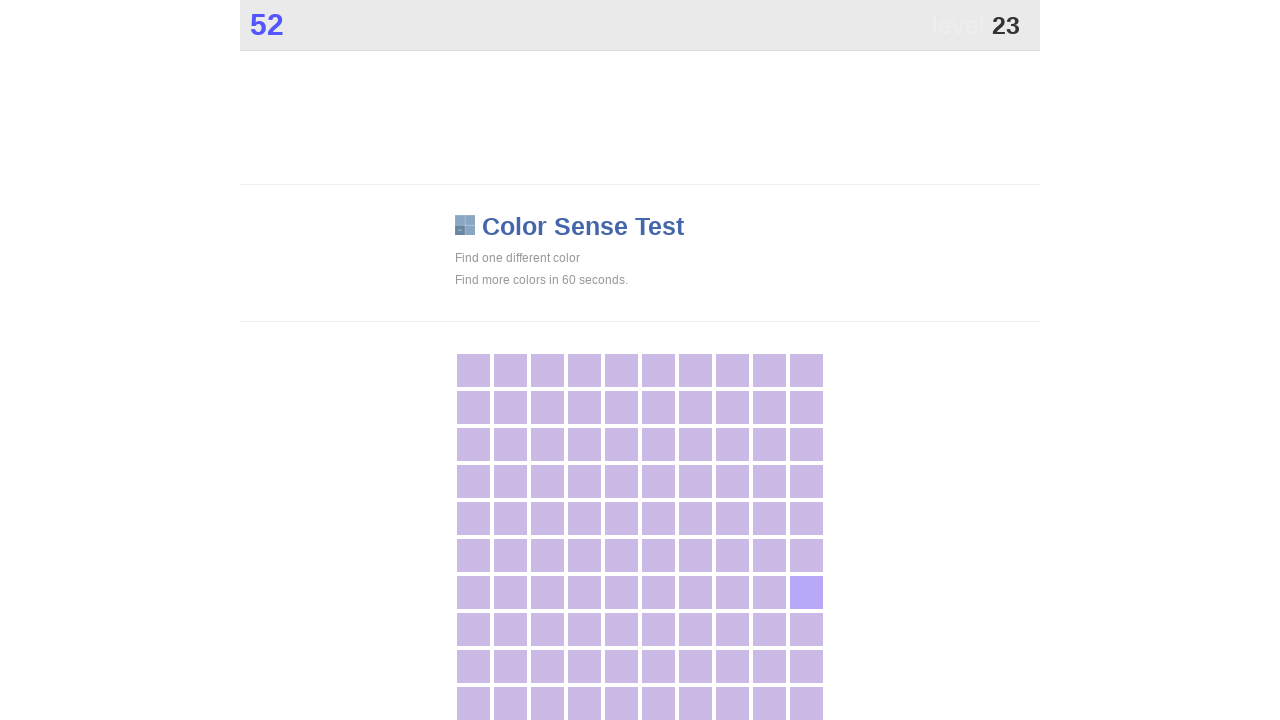

Clicked element with 'main' class at (806, 592) on .main >> nth=0
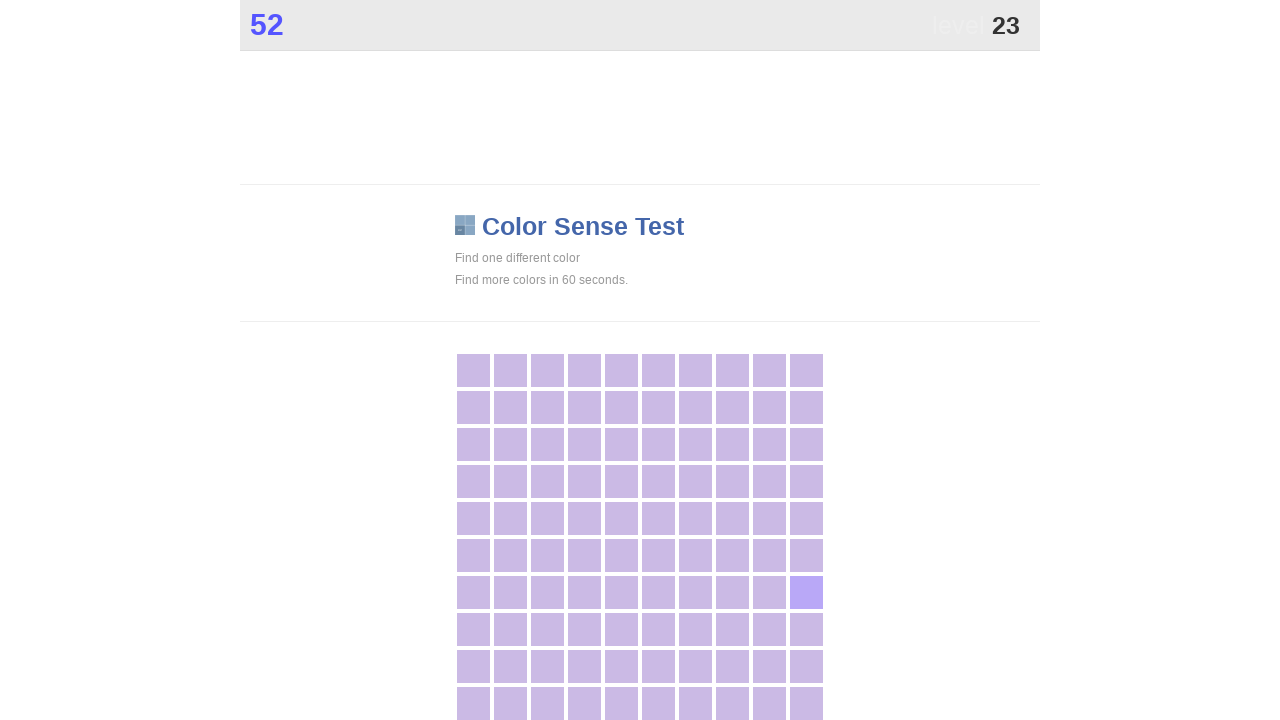

Clicked element with 'main' class at (806, 592) on .main >> nth=0
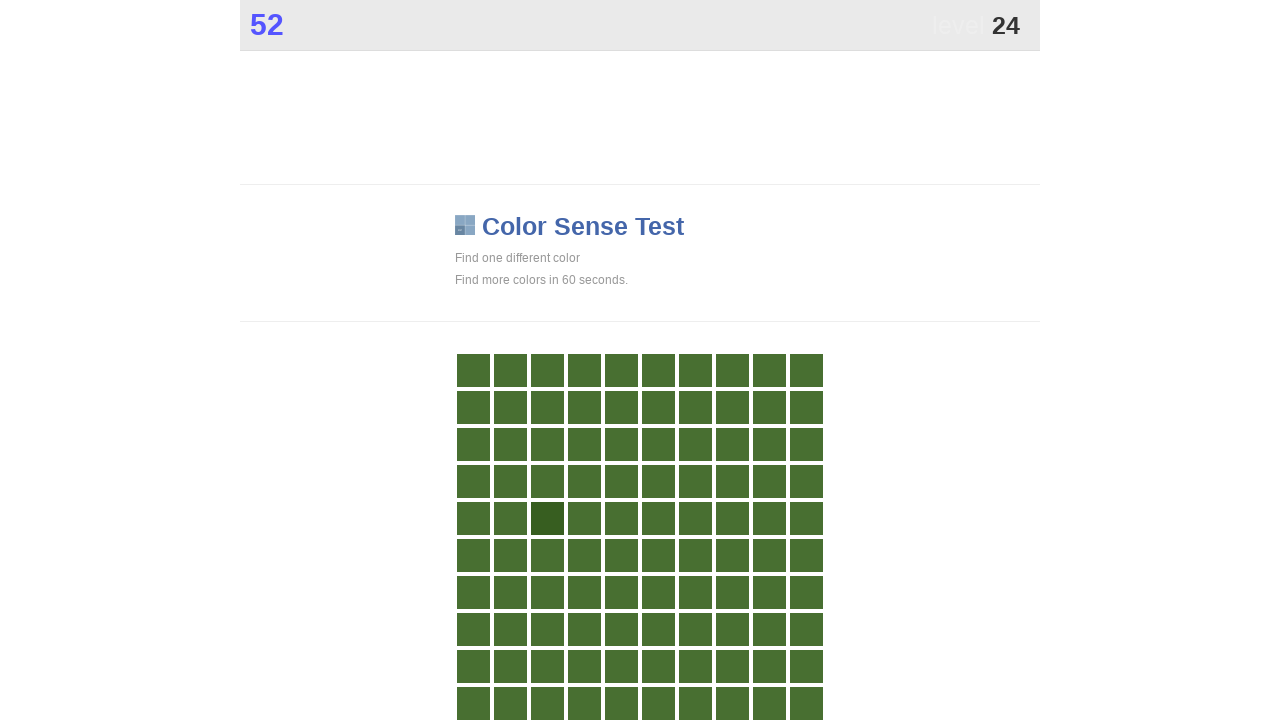

Clicked element with 'main' class at (547, 518) on .main >> nth=0
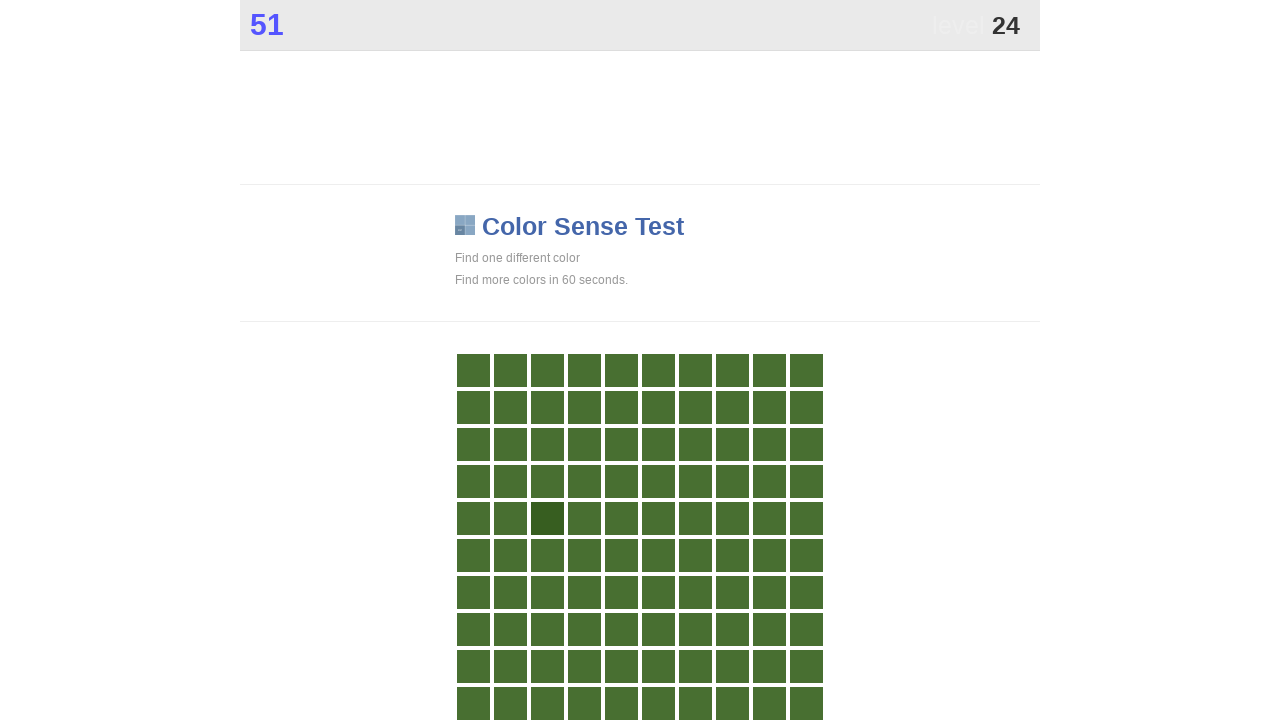

Clicked element with 'main' class at (547, 518) on .main >> nth=0
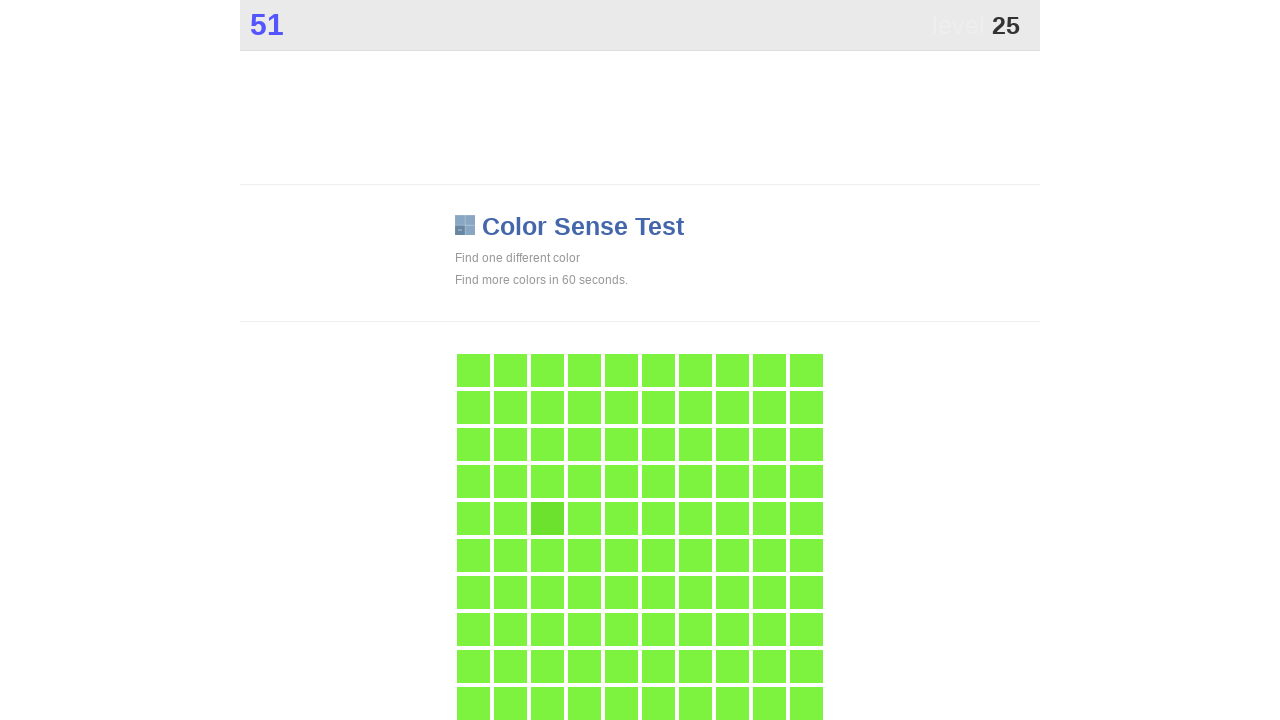

Clicked element with 'main' class at (547, 518) on .main >> nth=0
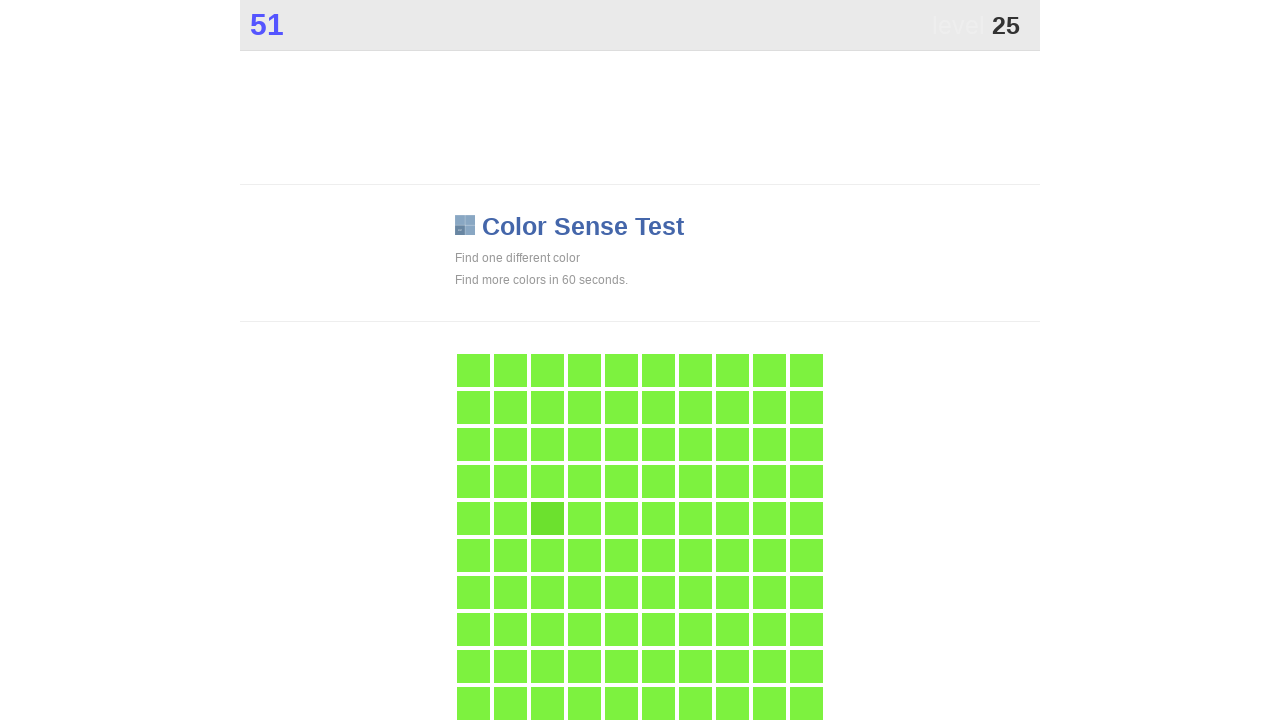

Clicked element with 'main' class at (547, 518) on .main >> nth=0
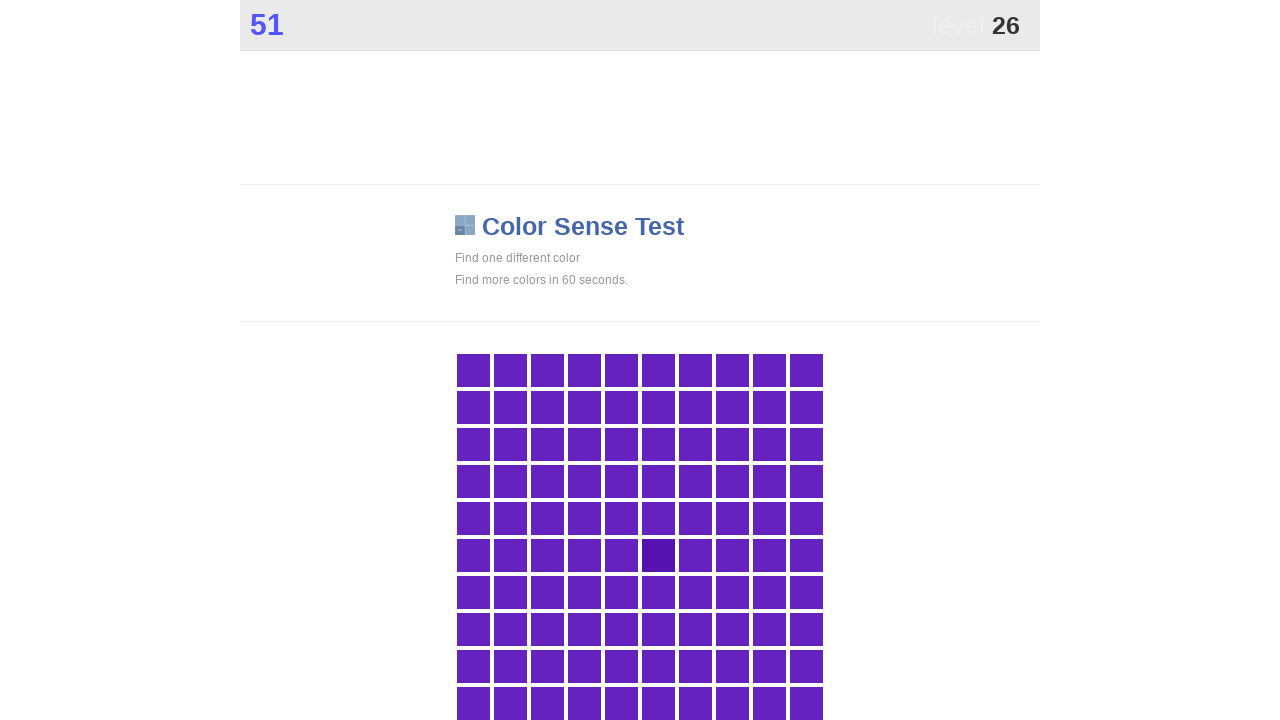

Clicked element with 'main' class at (658, 555) on .main >> nth=0
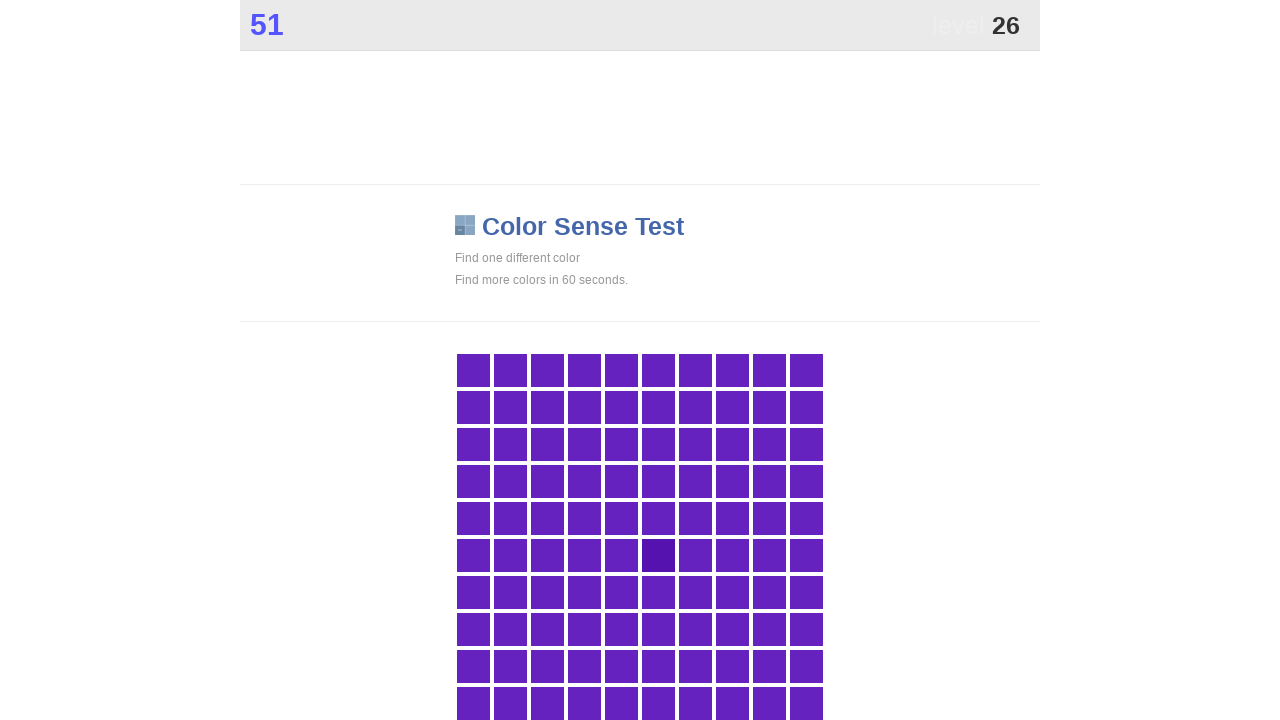

Clicked element with 'main' class at (658, 555) on .main >> nth=0
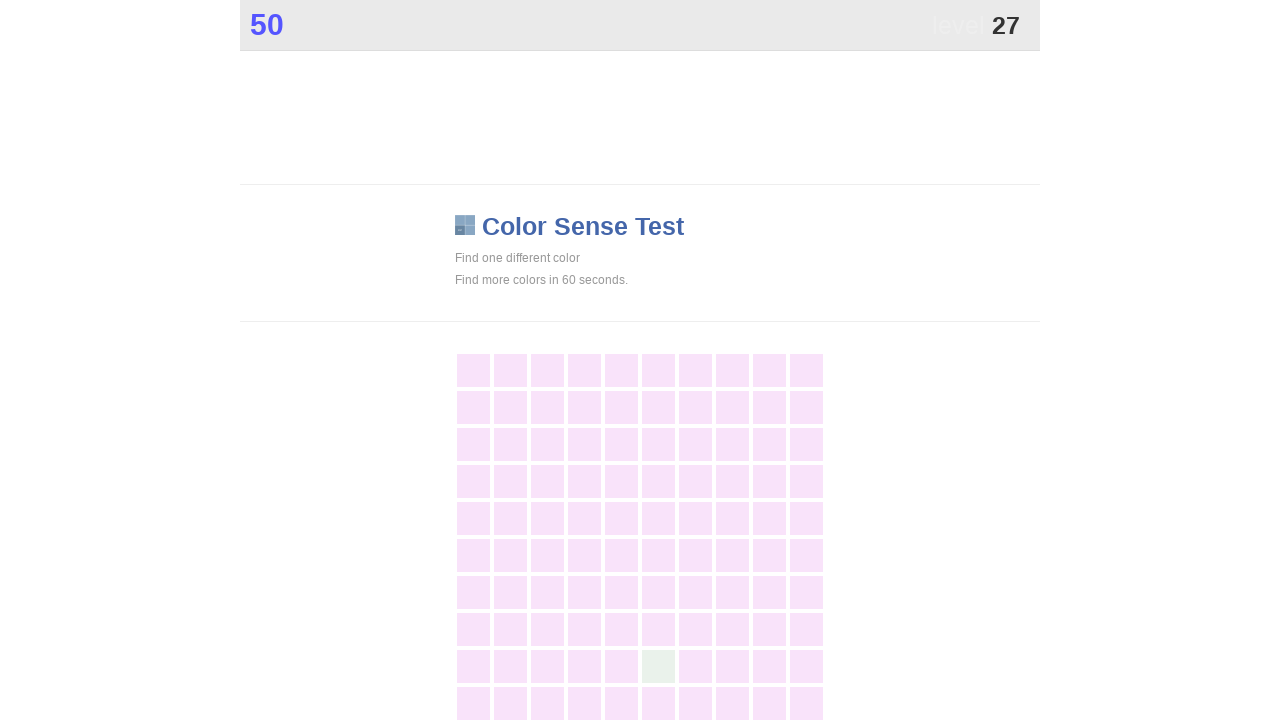

Clicked element with 'main' class at (658, 666) on .main >> nth=0
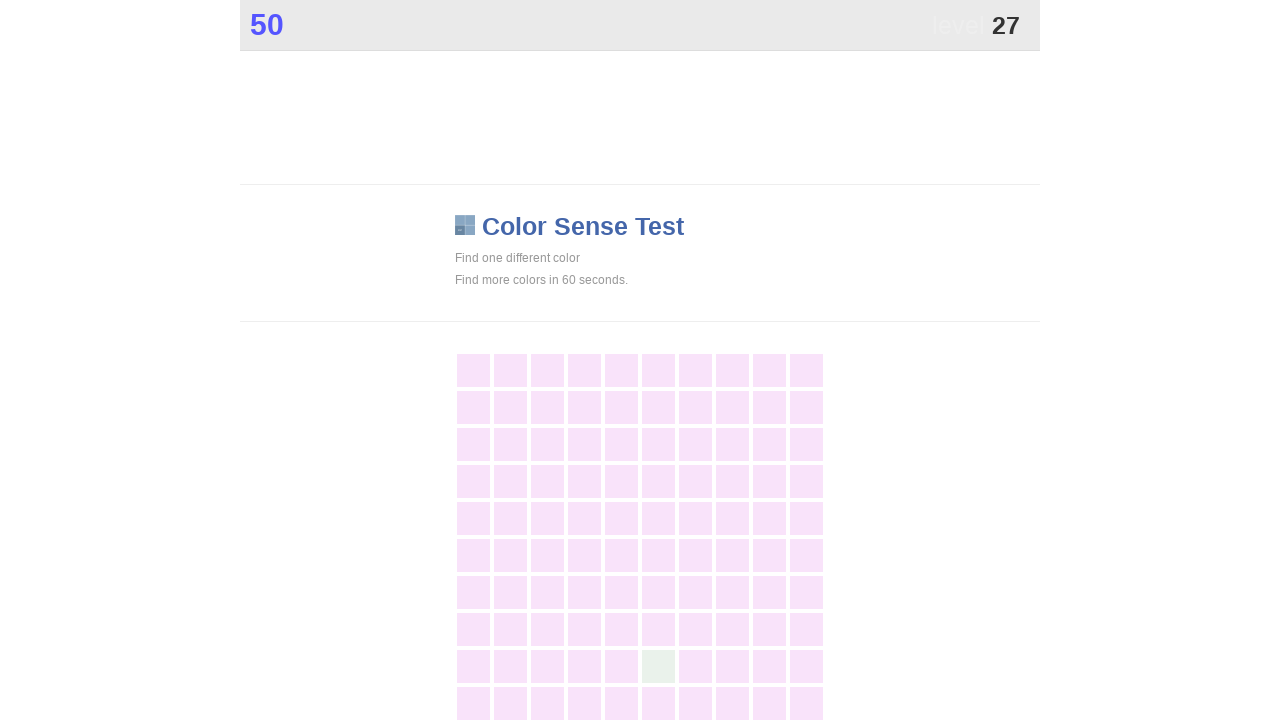

Clicked element with 'main' class at (658, 666) on .main >> nth=0
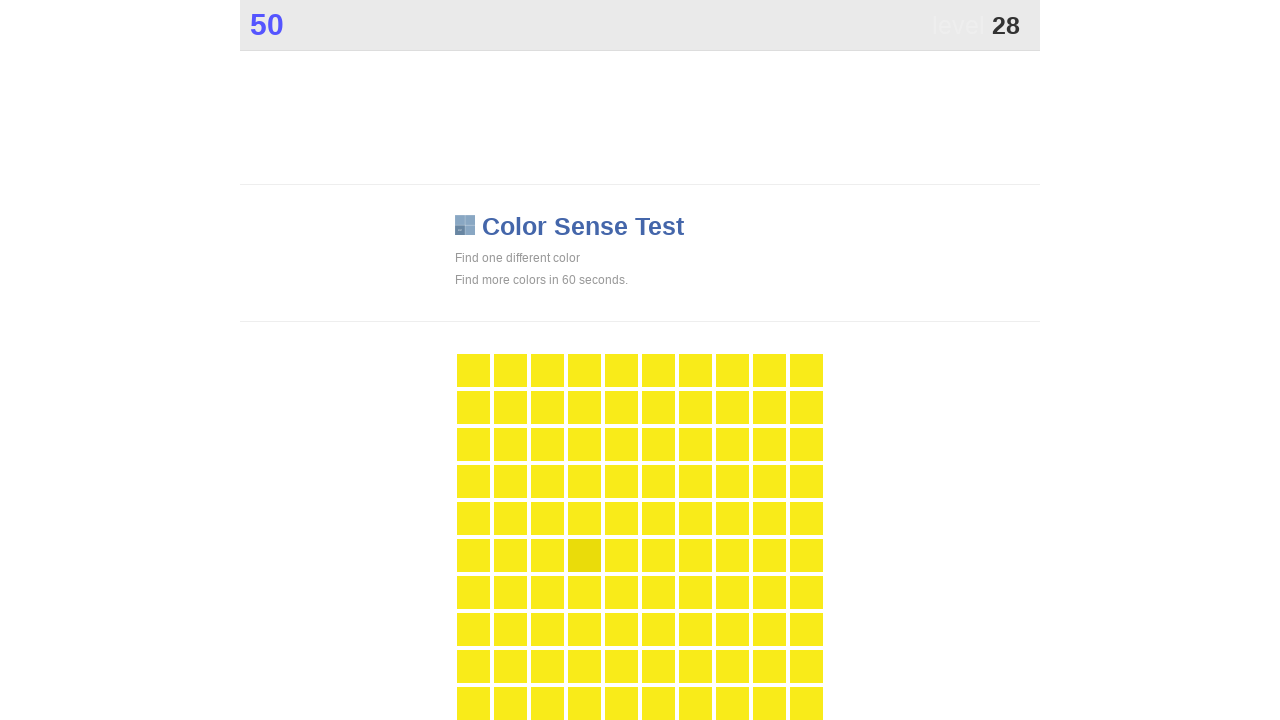

Clicked element with 'main' class at (584, 555) on .main >> nth=0
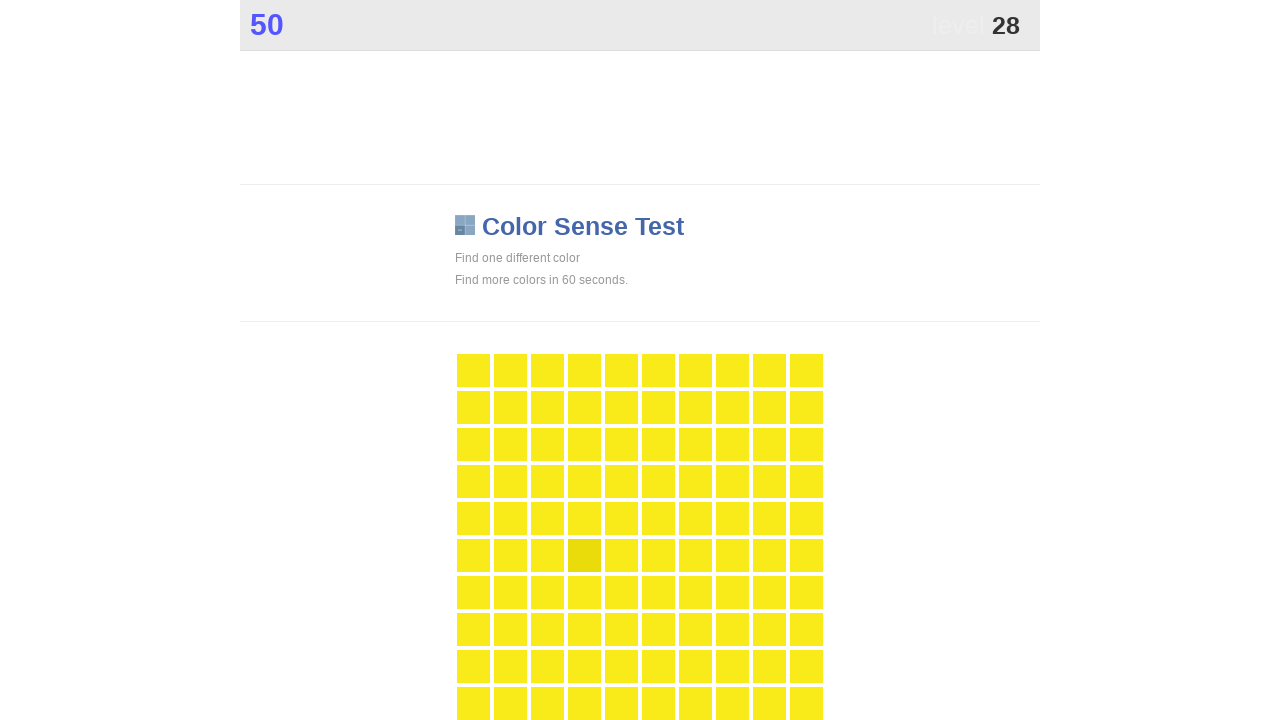

Clicked element with 'main' class at (584, 555) on .main >> nth=0
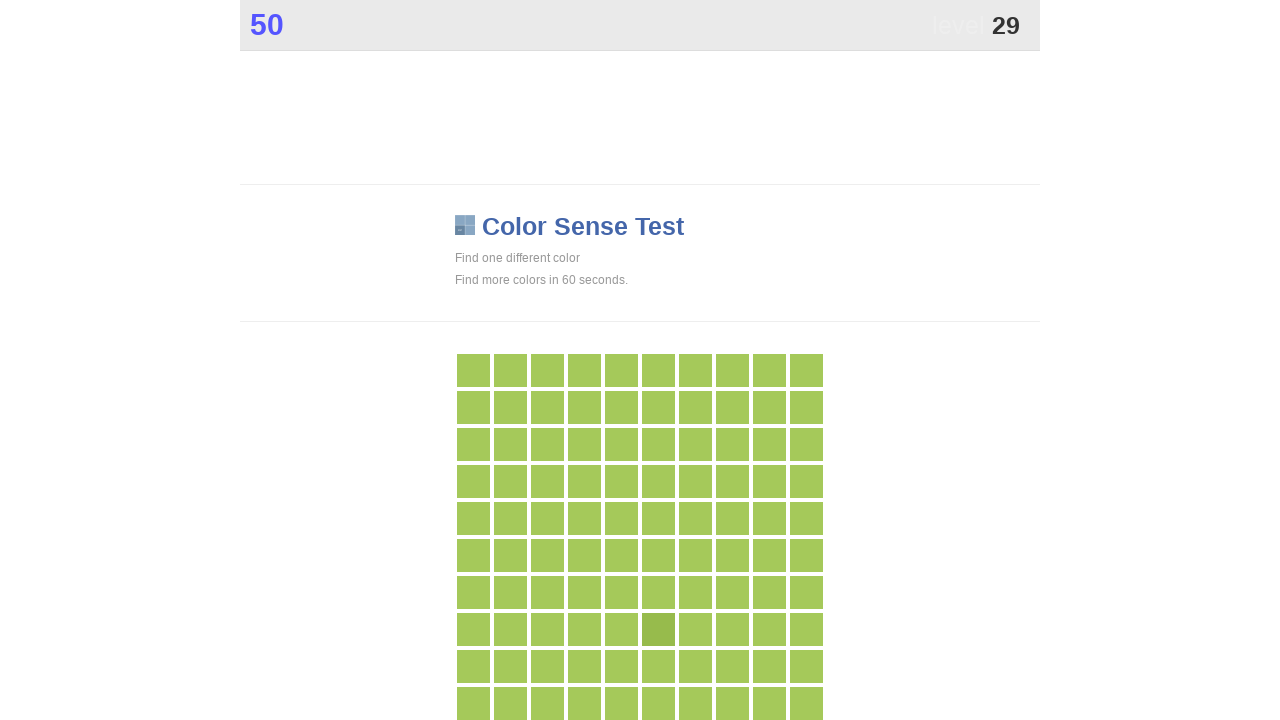

Clicked element with 'main' class at (658, 629) on .main >> nth=0
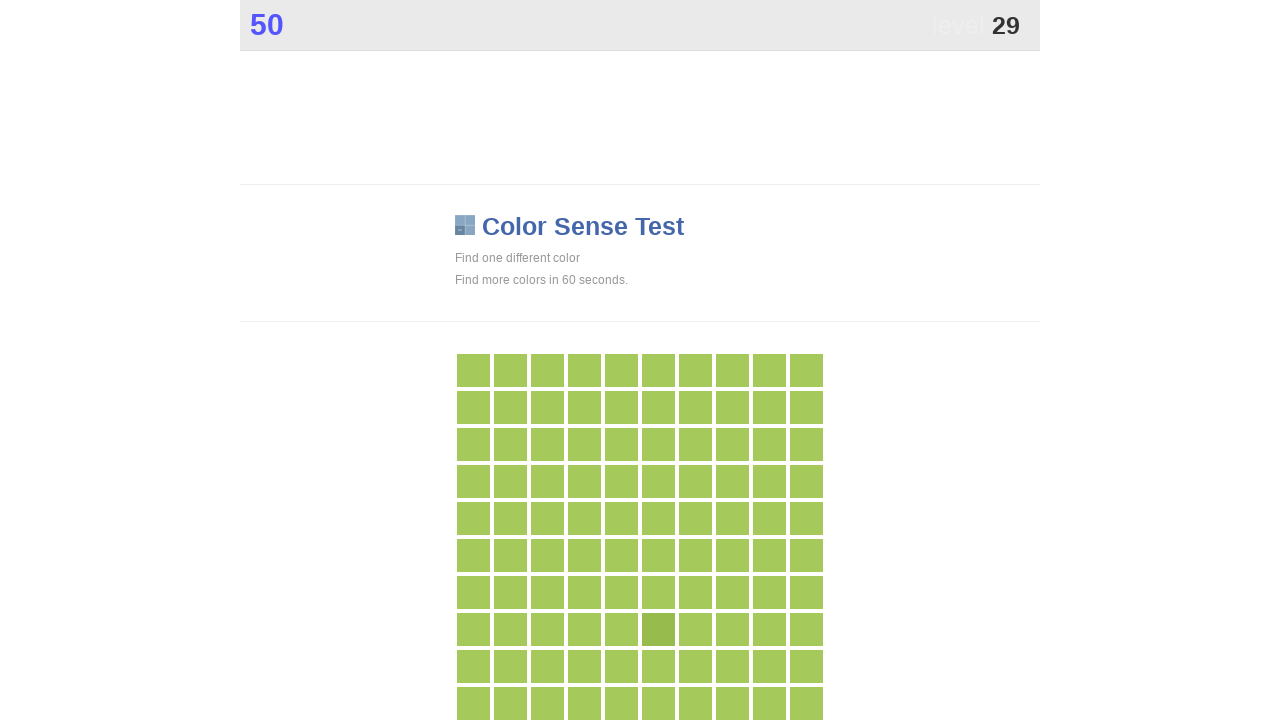

Clicked element with 'main' class at (658, 629) on .main >> nth=0
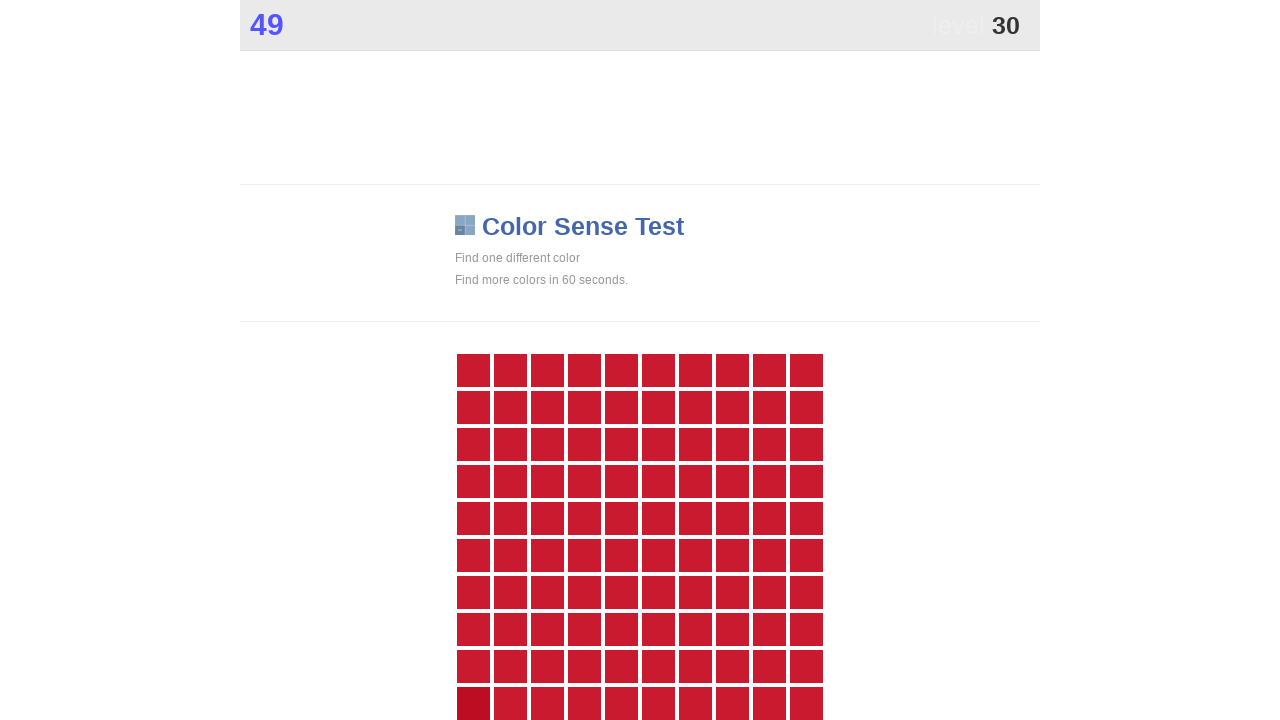

Clicked element with 'main' class at (473, 703) on .main >> nth=0
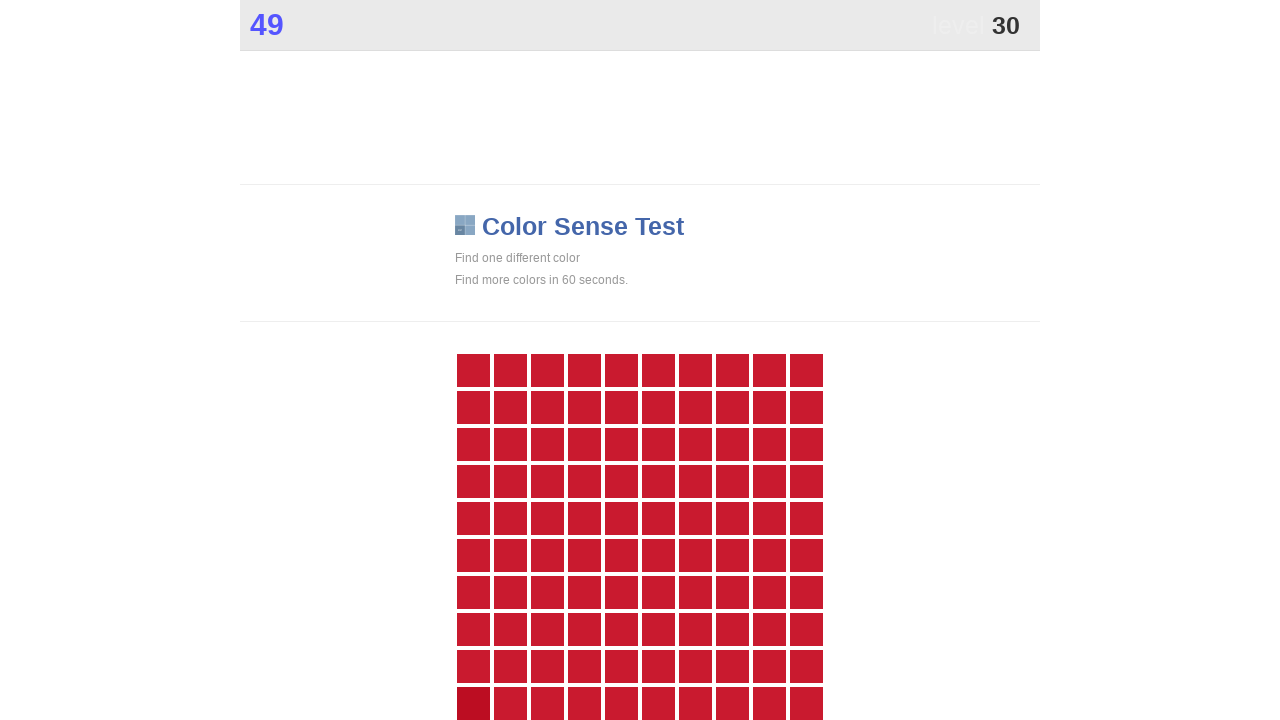

Clicked element with 'main' class at (473, 703) on .main >> nth=0
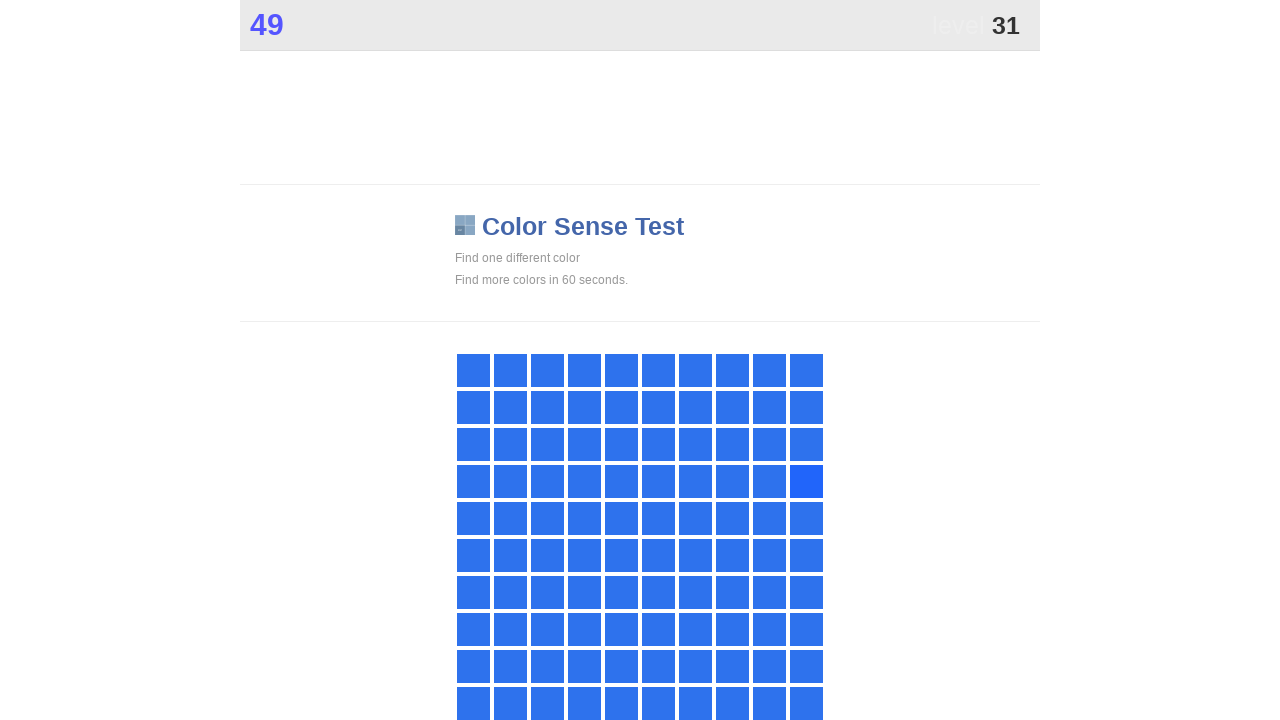

Clicked element with 'main' class at (806, 481) on .main >> nth=0
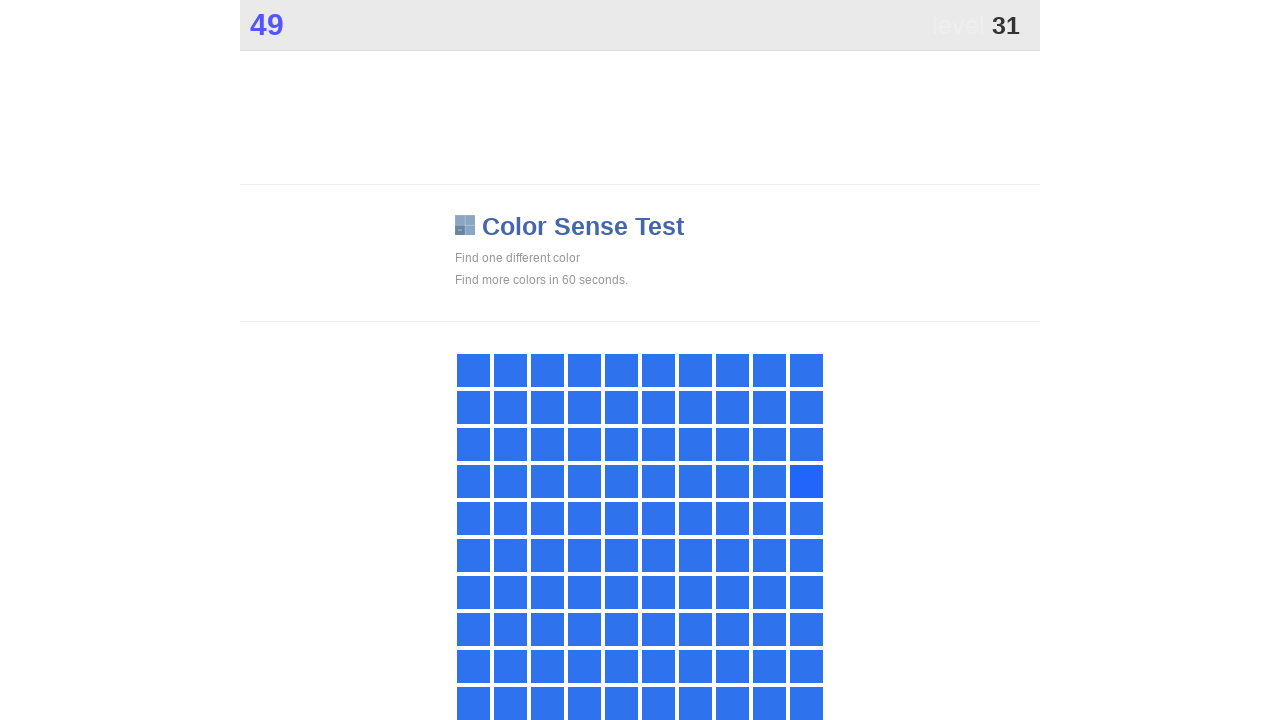

Clicked element with 'main' class at (806, 481) on .main >> nth=0
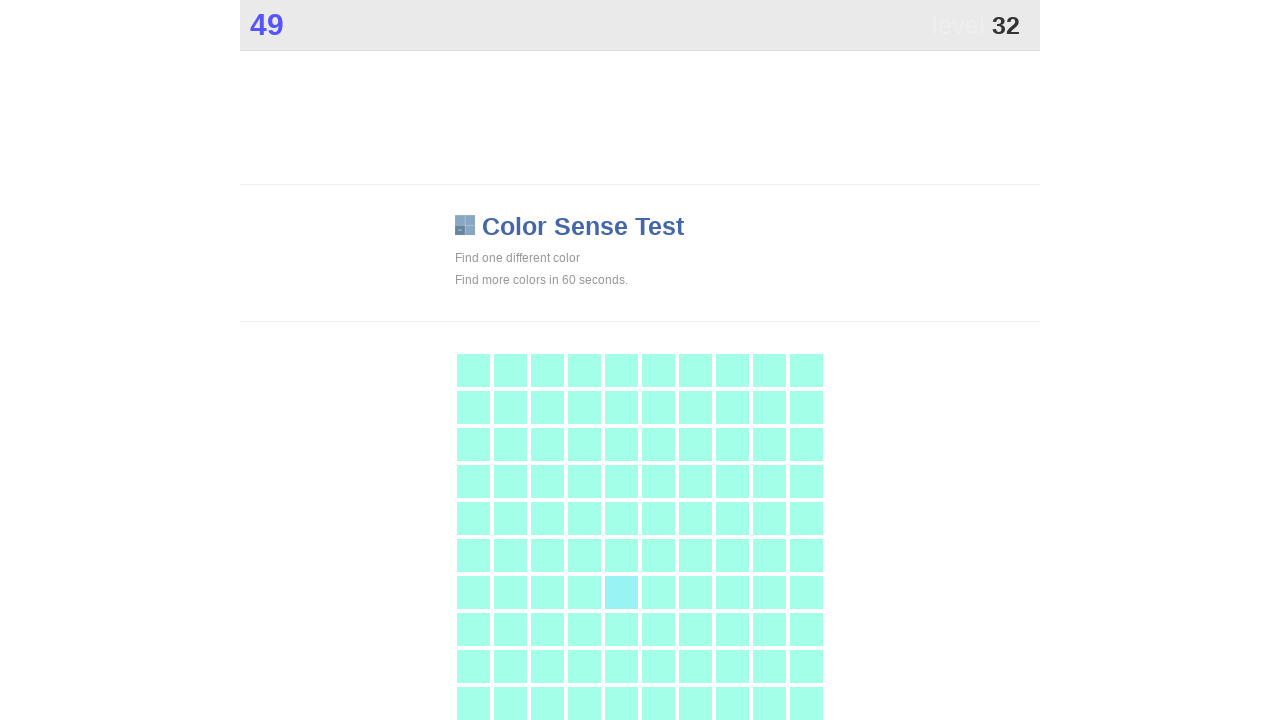

Clicked element with 'main' class at (621, 592) on .main >> nth=0
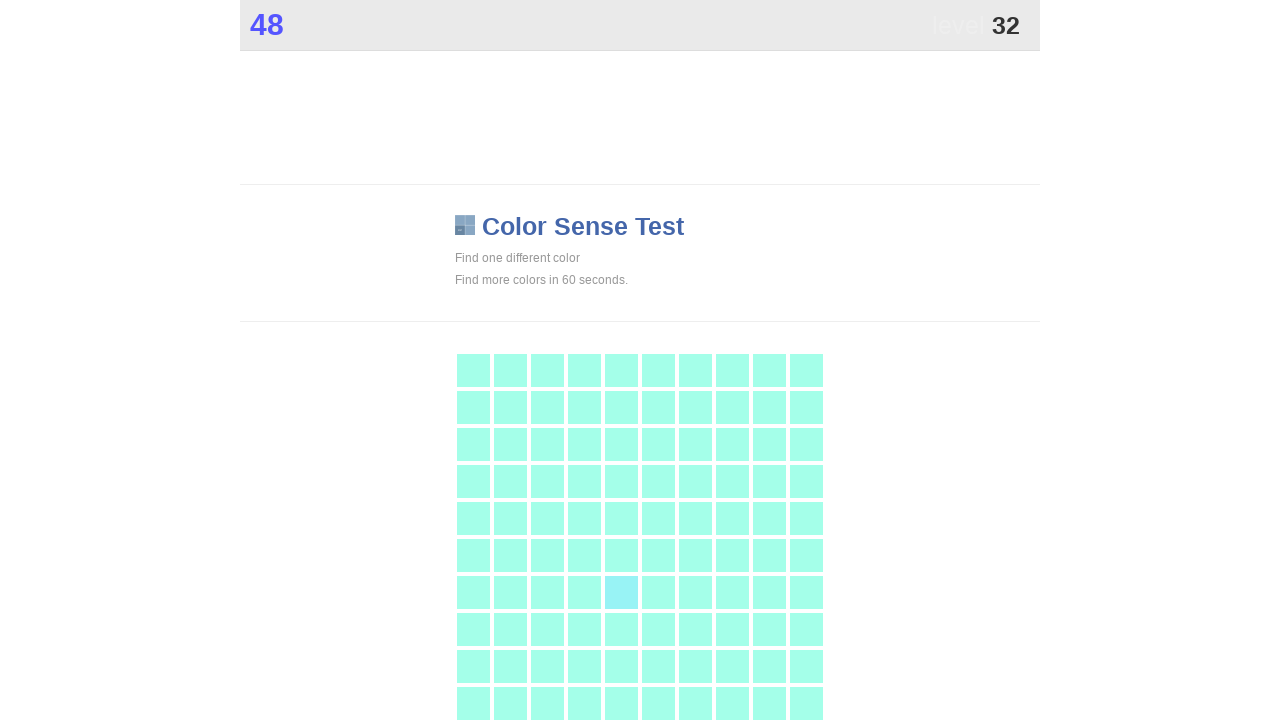

Clicked element with 'main' class at (621, 592) on .main >> nth=0
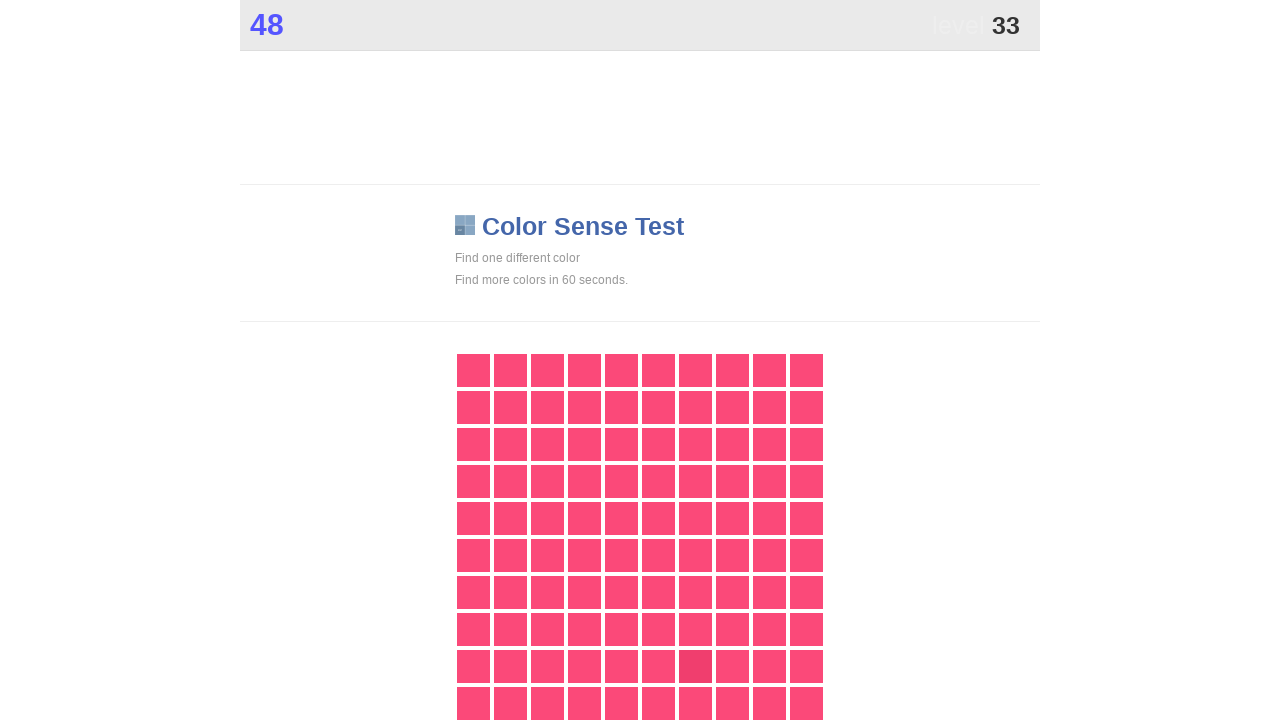

Clicked element with 'main' class at (695, 666) on .main >> nth=0
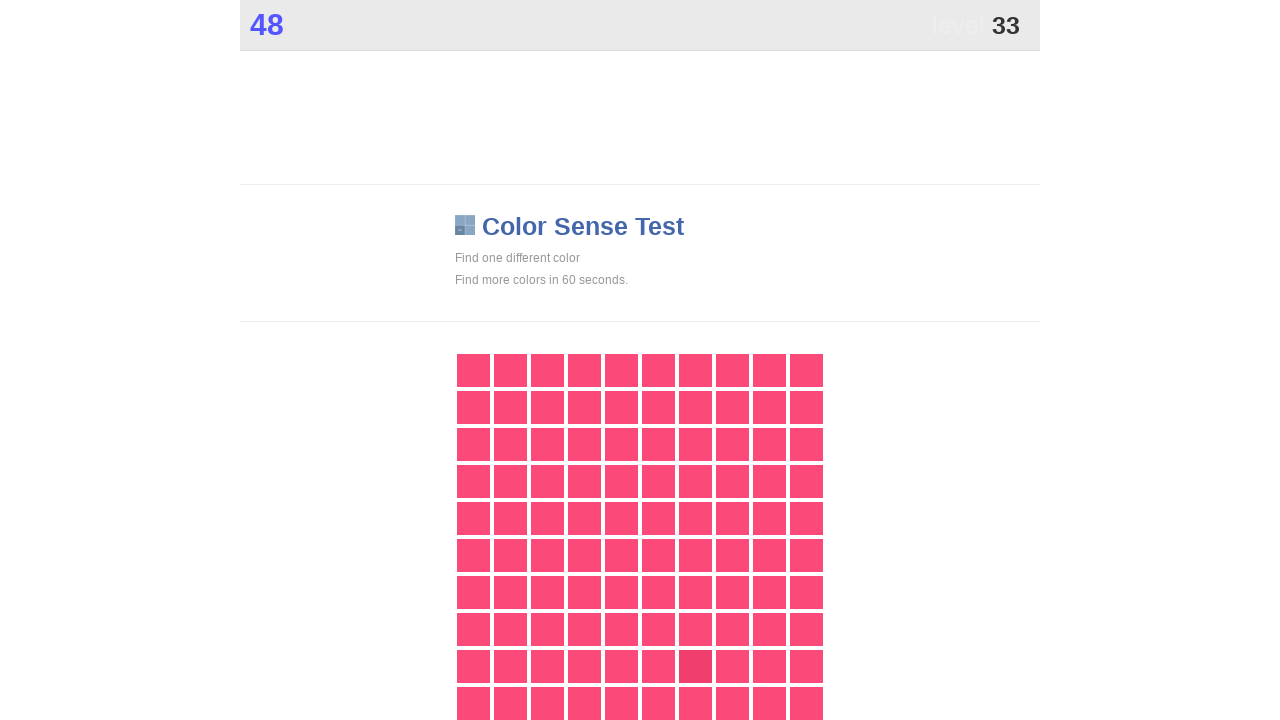

Clicked element with 'main' class at (695, 666) on .main >> nth=0
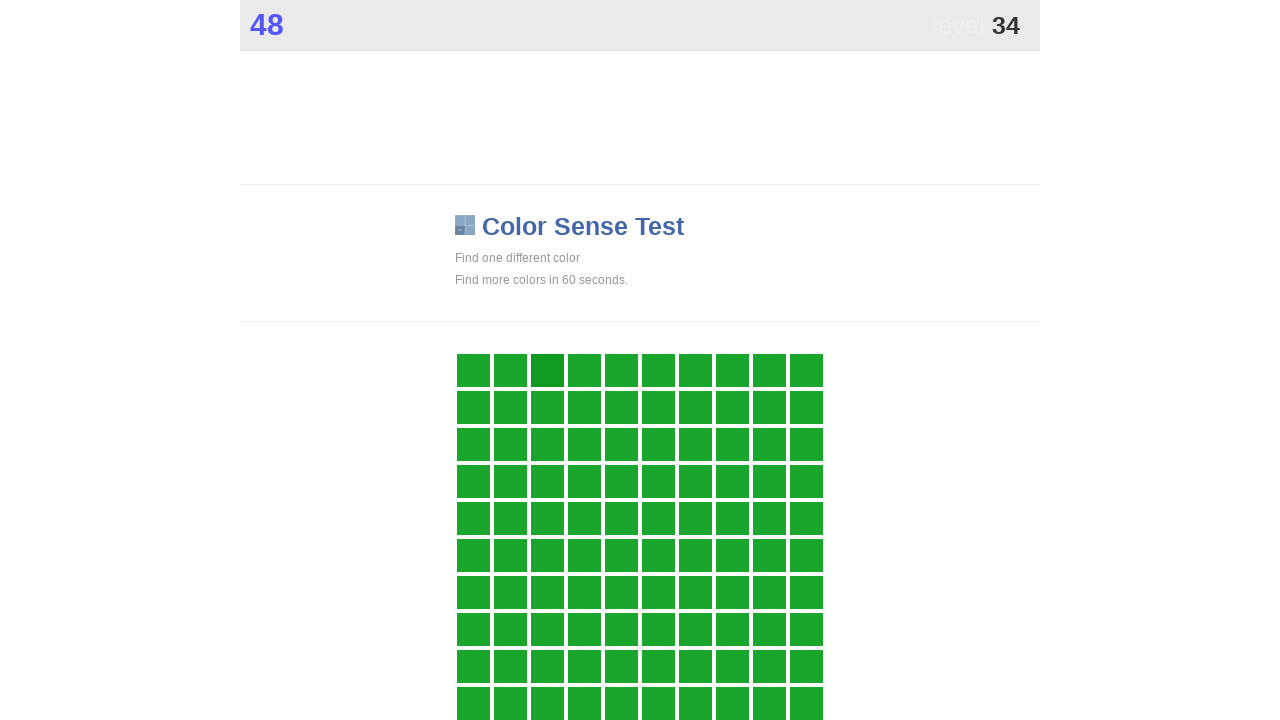

Clicked element with 'main' class at (547, 370) on .main >> nth=0
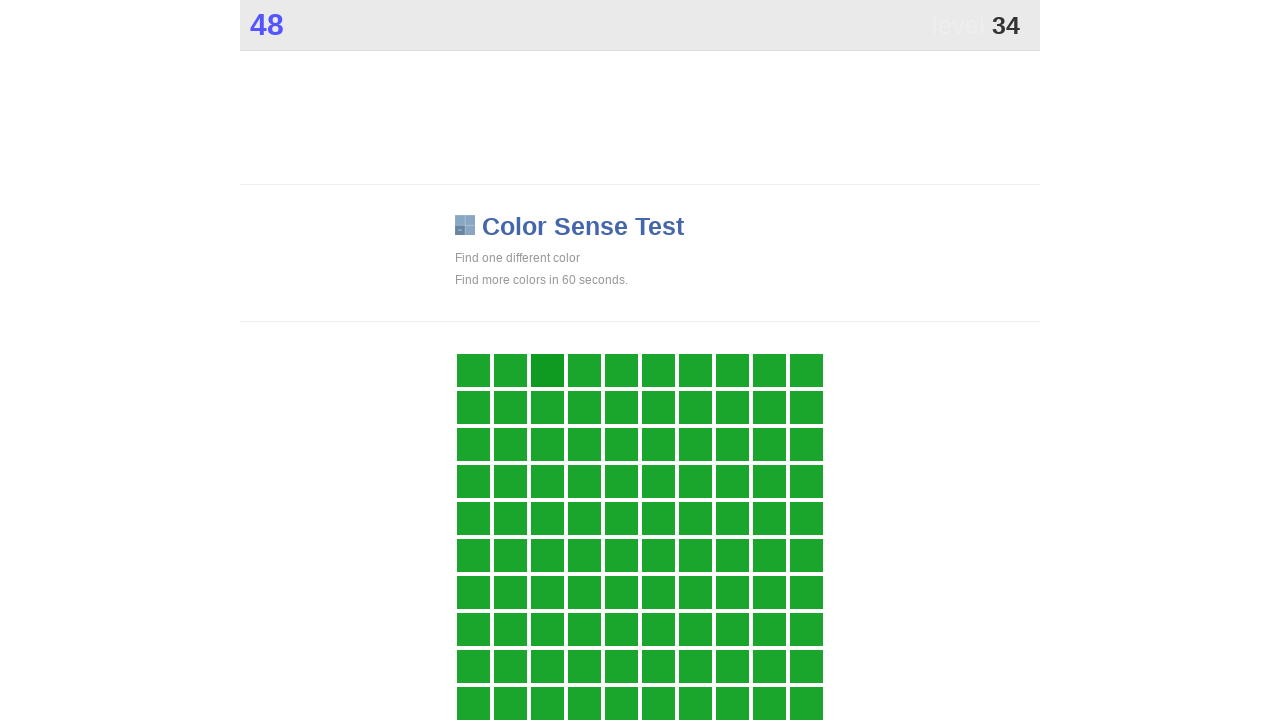

Clicked element with 'main' class at (547, 370) on .main >> nth=0
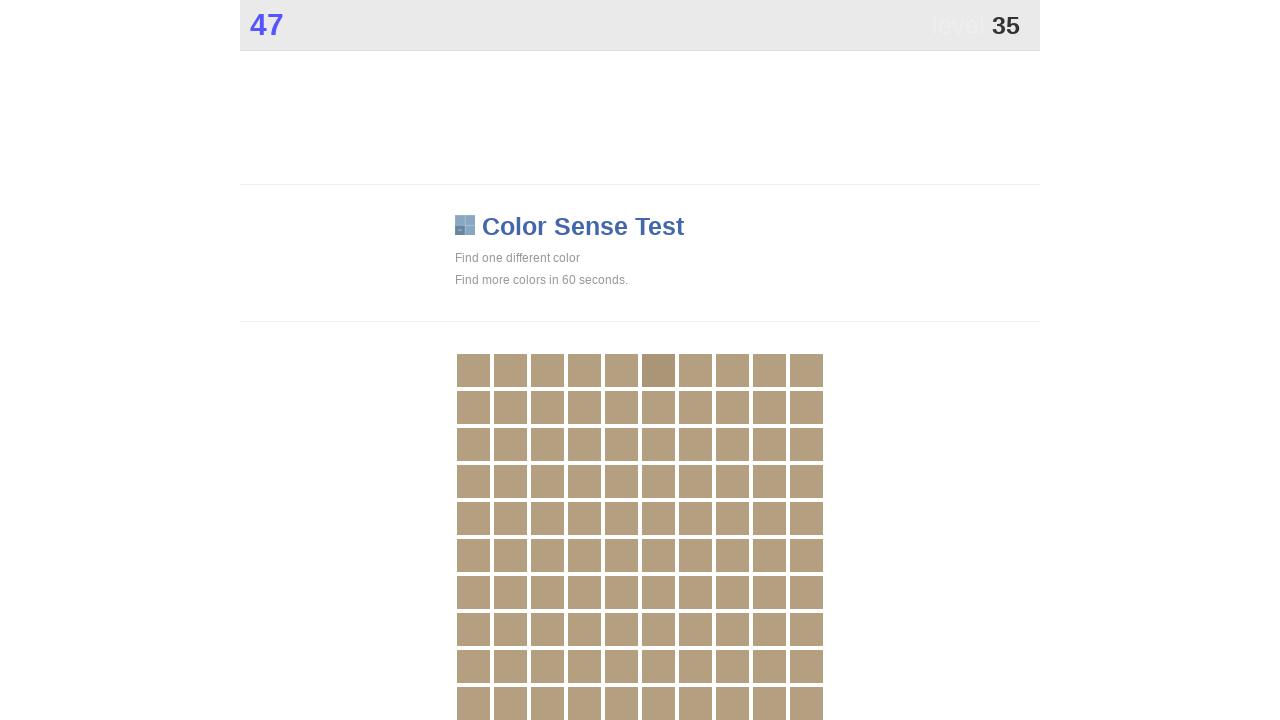

Clicked element with 'main' class at (658, 370) on .main >> nth=0
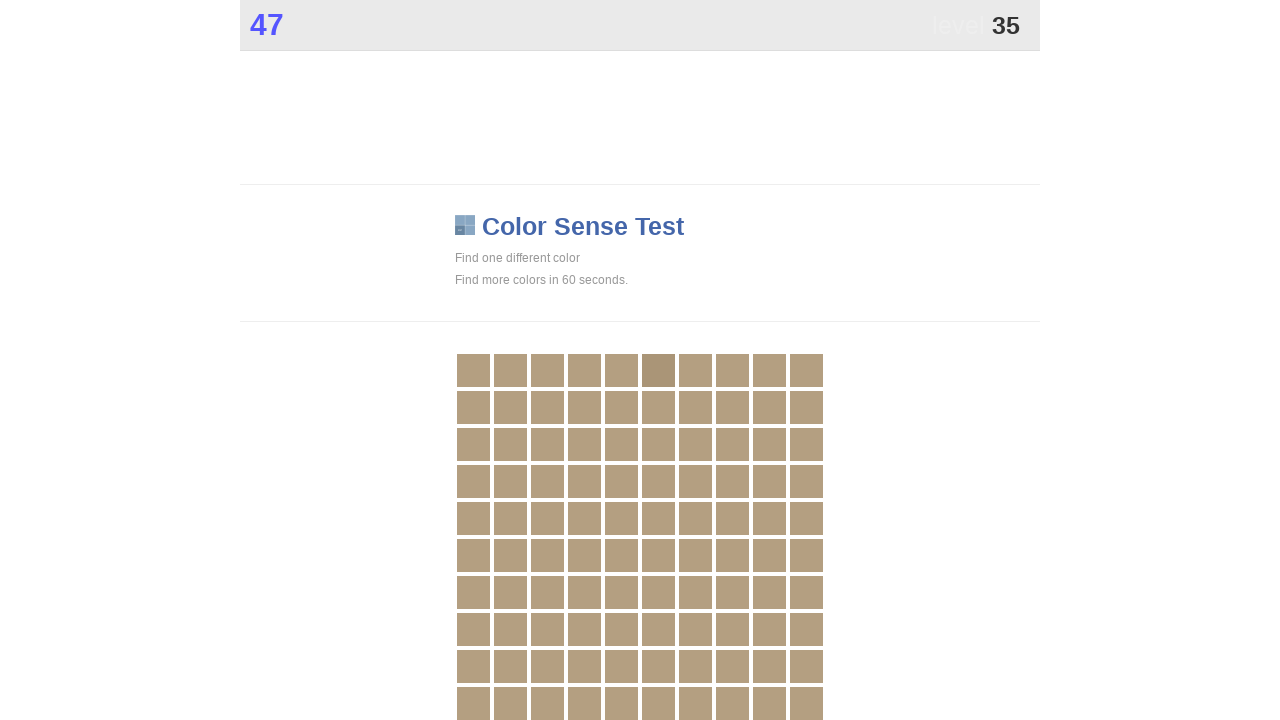

Clicked element with 'main' class at (658, 370) on .main >> nth=0
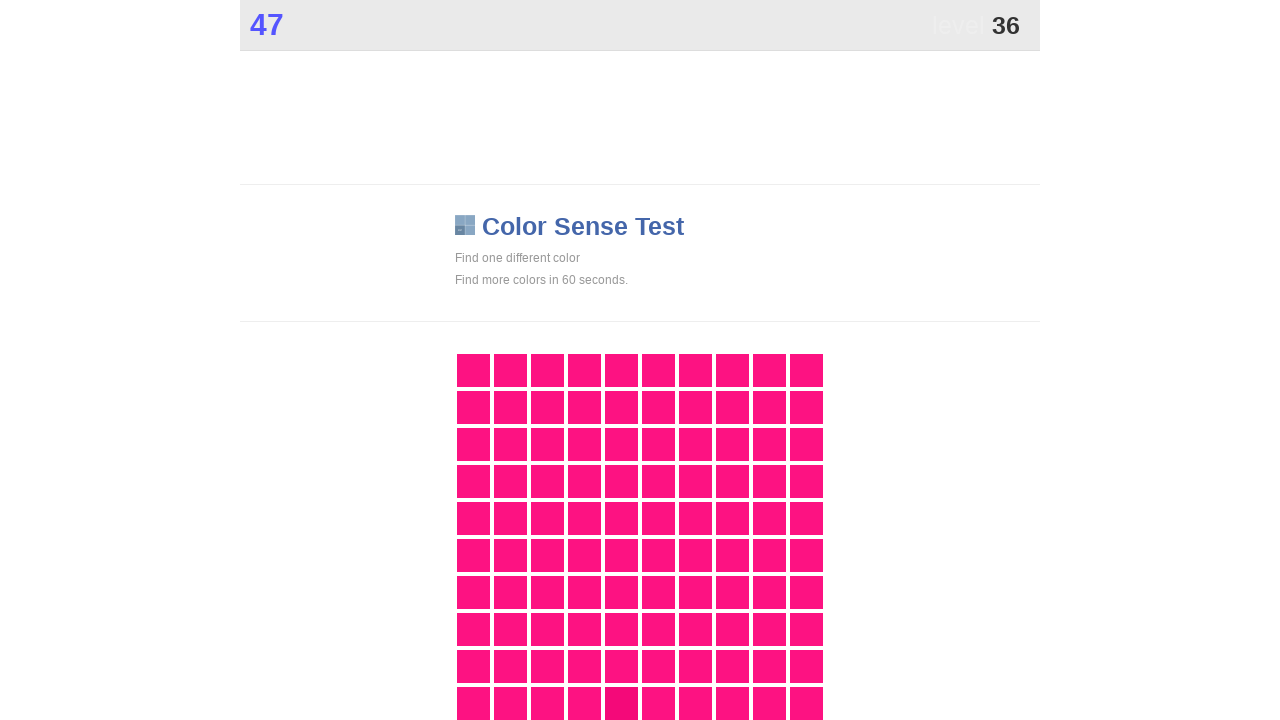

Clicked element with 'main' class at (621, 703) on .main >> nth=0
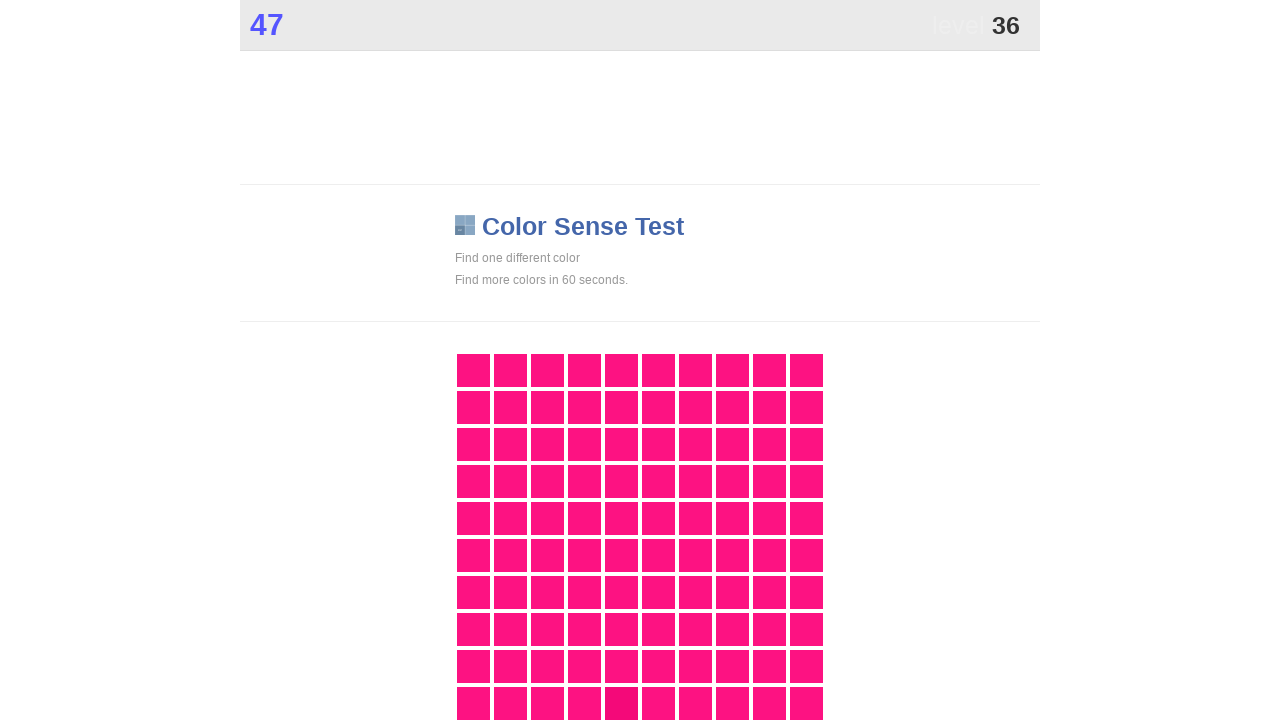

Clicked element with 'main' class at (621, 703) on .main >> nth=0
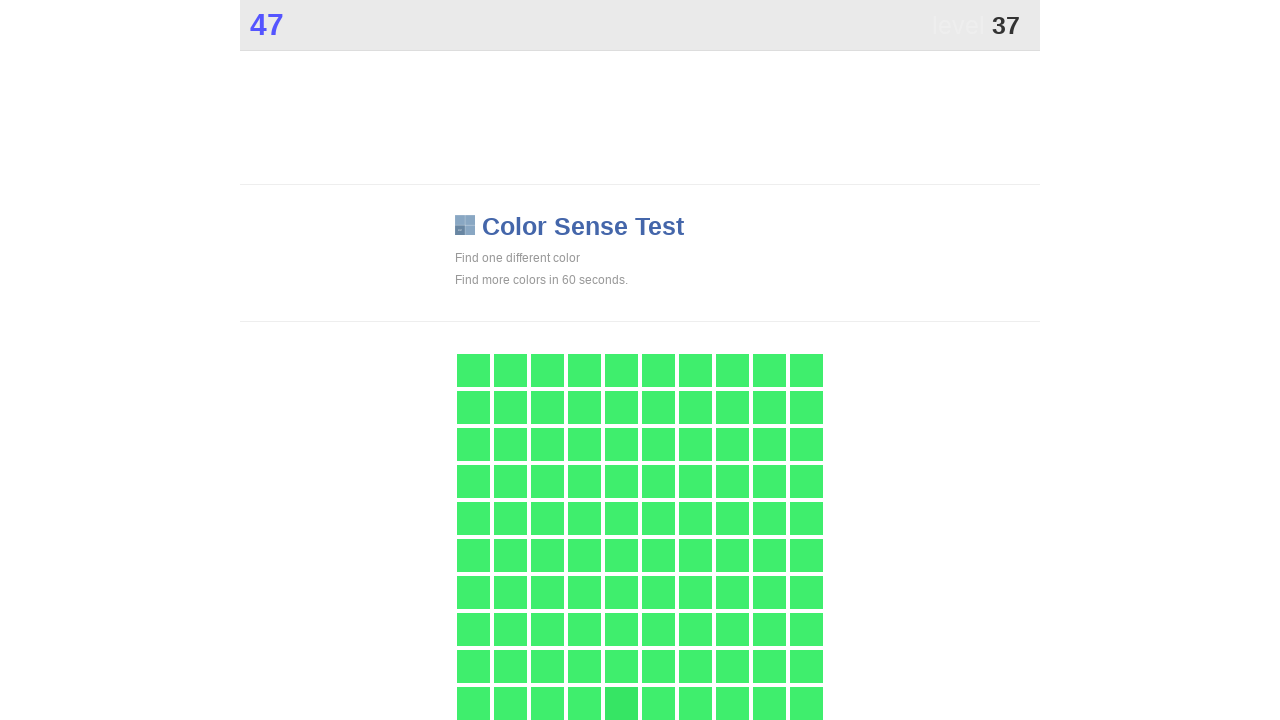

Clicked element with 'main' class at (621, 703) on .main >> nth=0
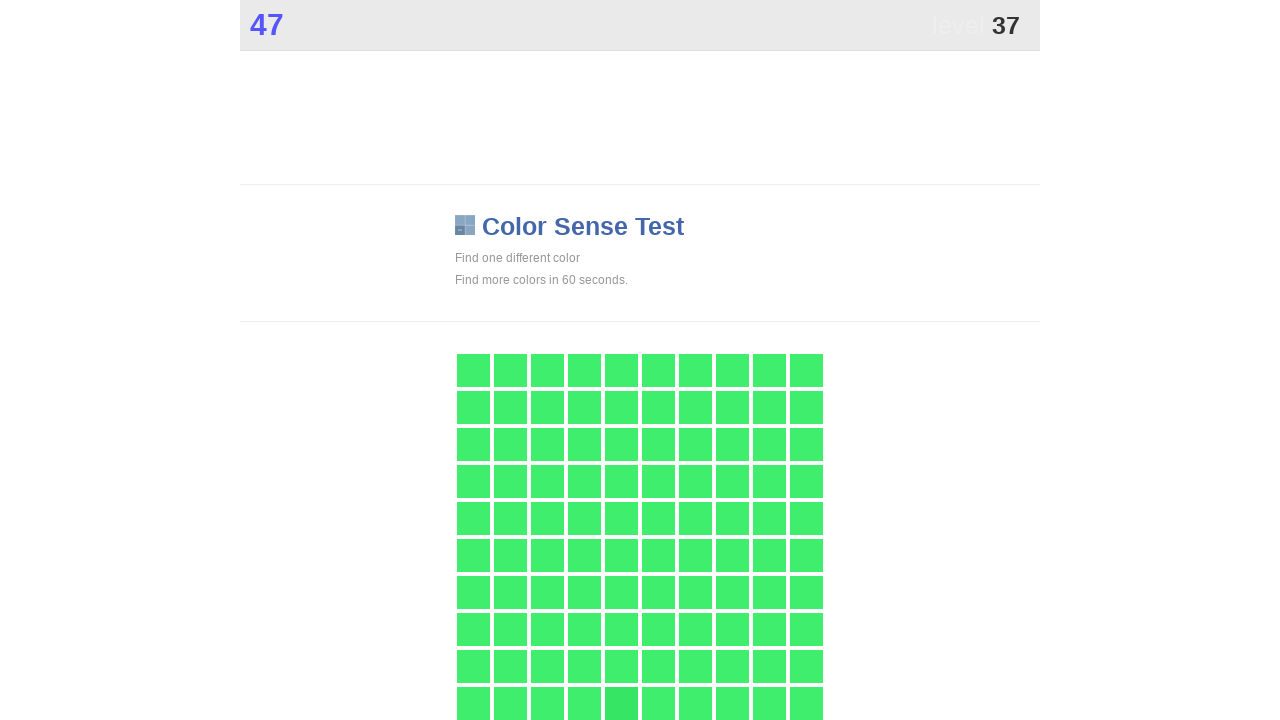

Clicked element with 'main' class at (621, 703) on .main >> nth=0
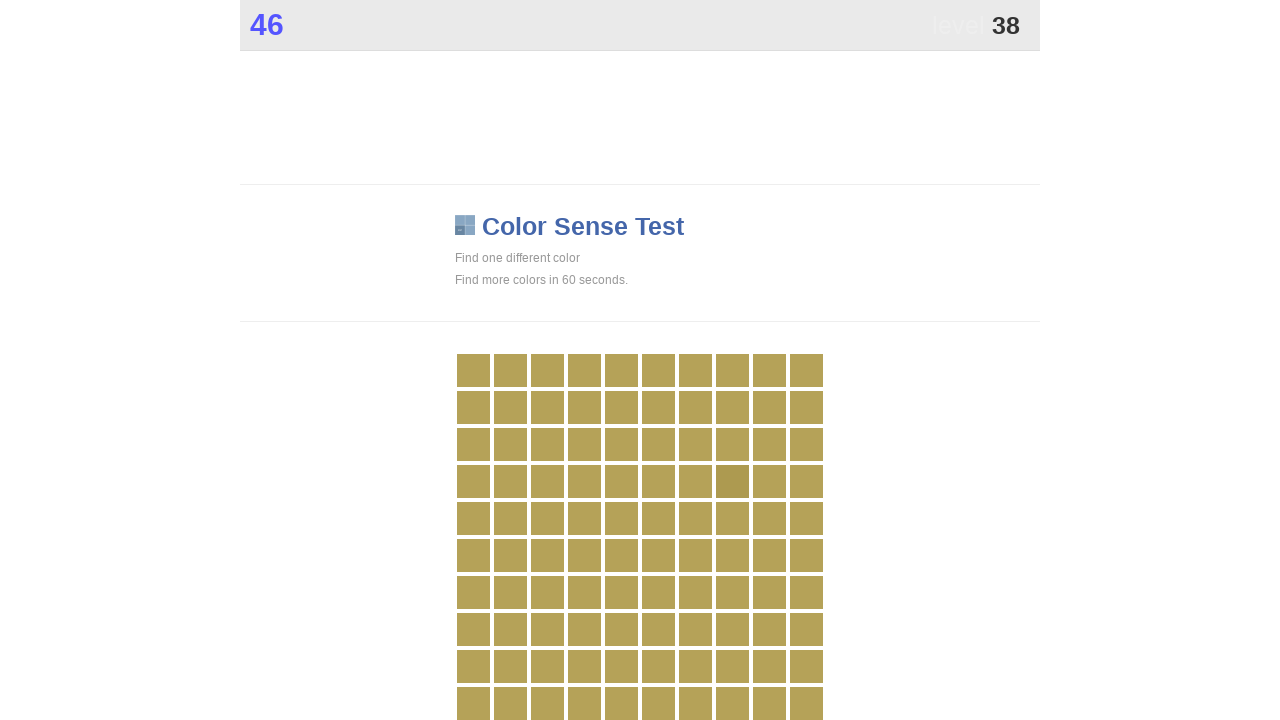

Clicked element with 'main' class at (732, 481) on .main >> nth=0
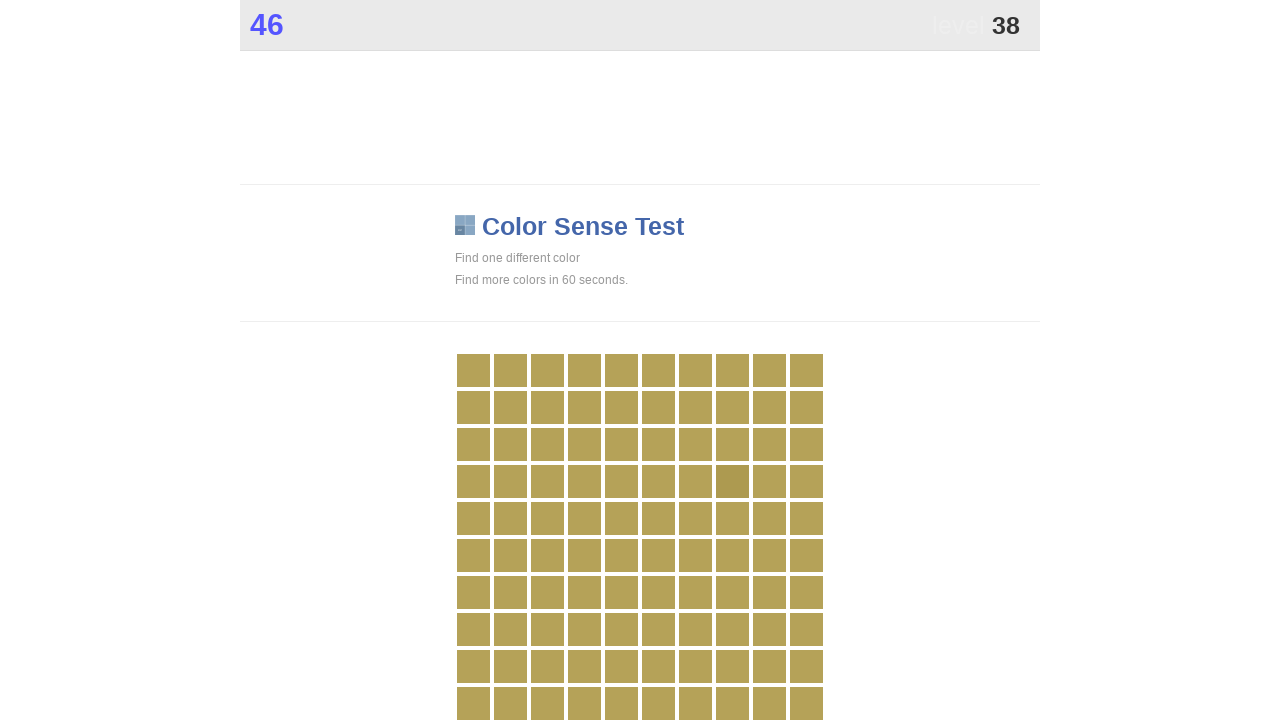

Clicked element with 'main' class at (732, 481) on .main >> nth=0
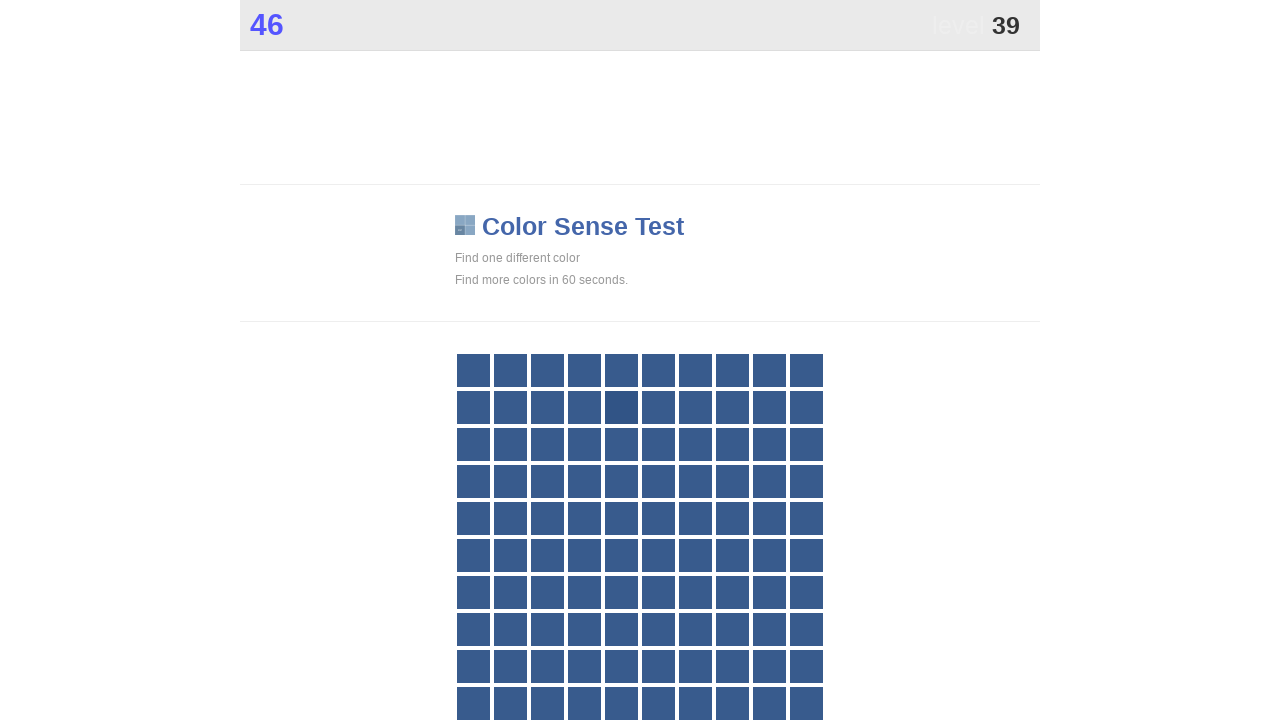

Clicked element with 'main' class at (621, 407) on .main >> nth=0
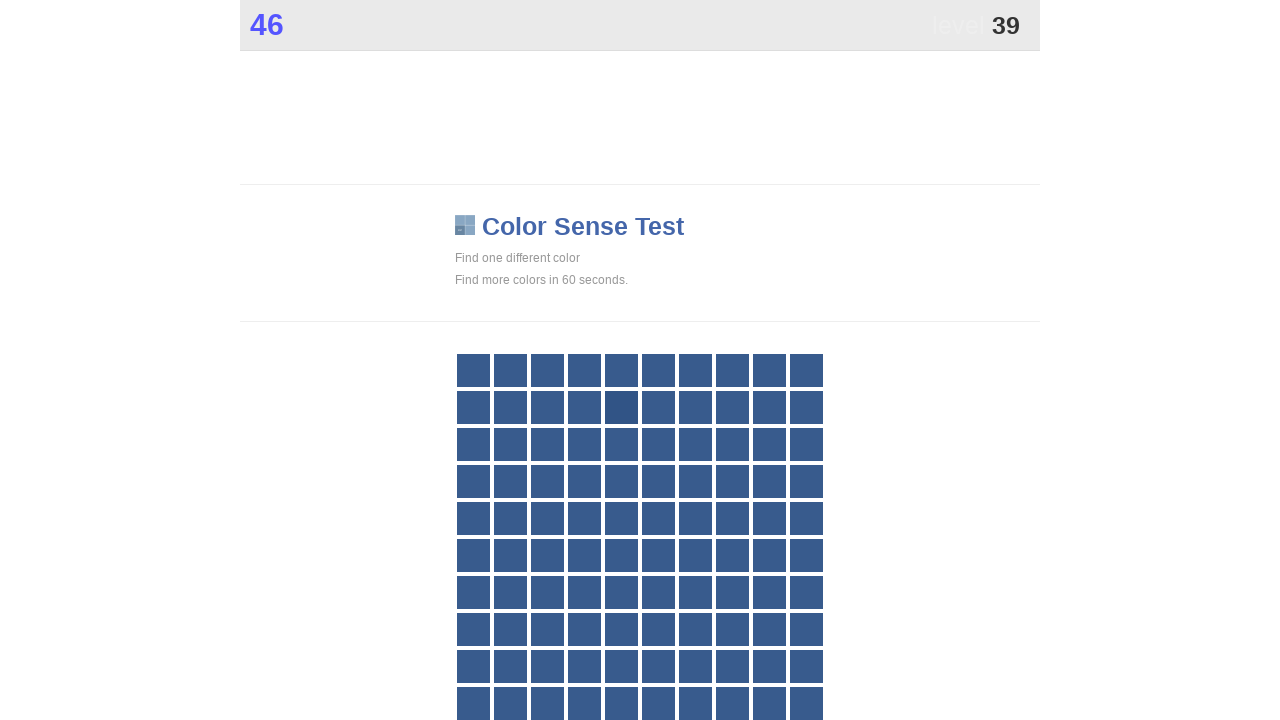

Clicked element with 'main' class at (621, 407) on .main >> nth=0
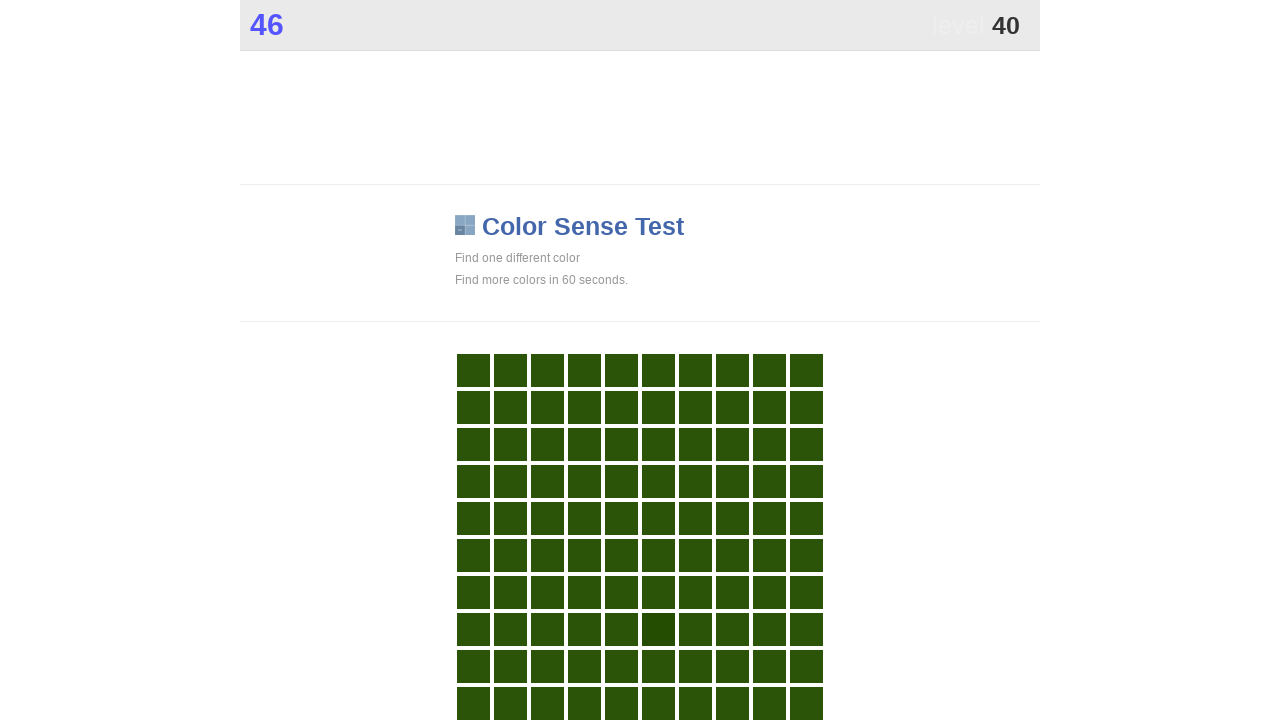

Clicked element with 'main' class at (658, 629) on .main >> nth=0
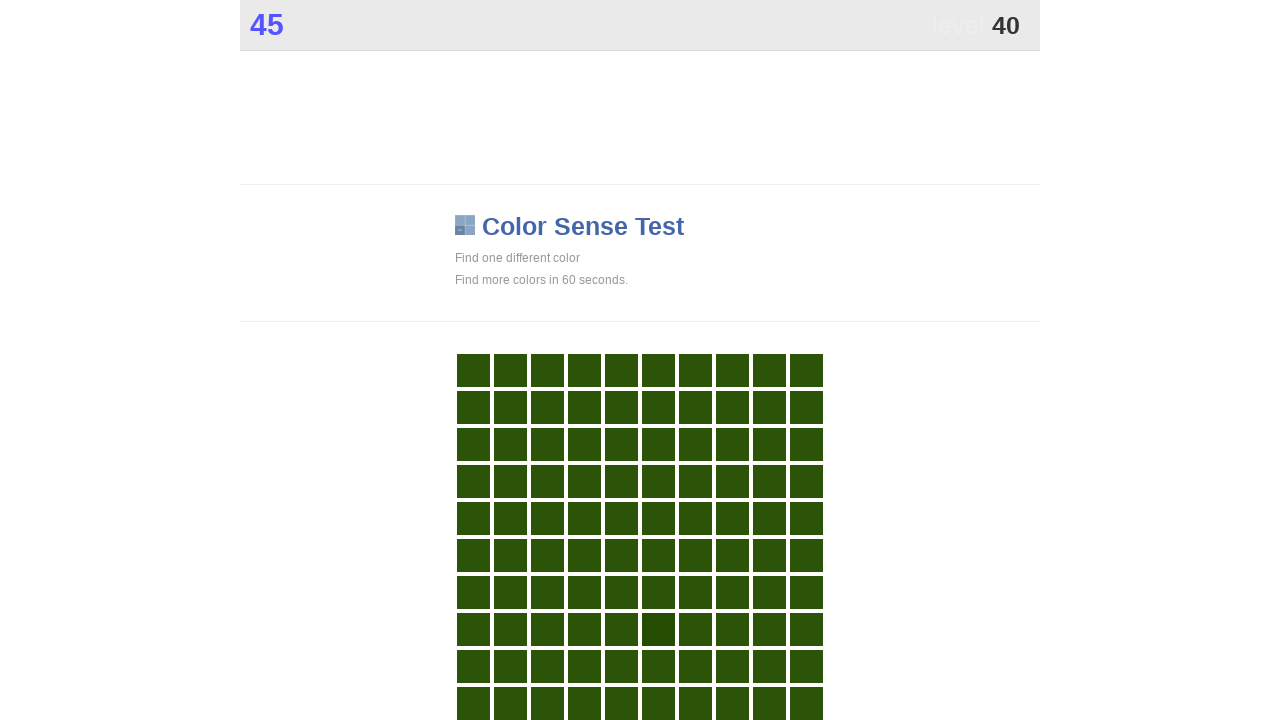

Clicked element with 'main' class at (658, 629) on .main >> nth=0
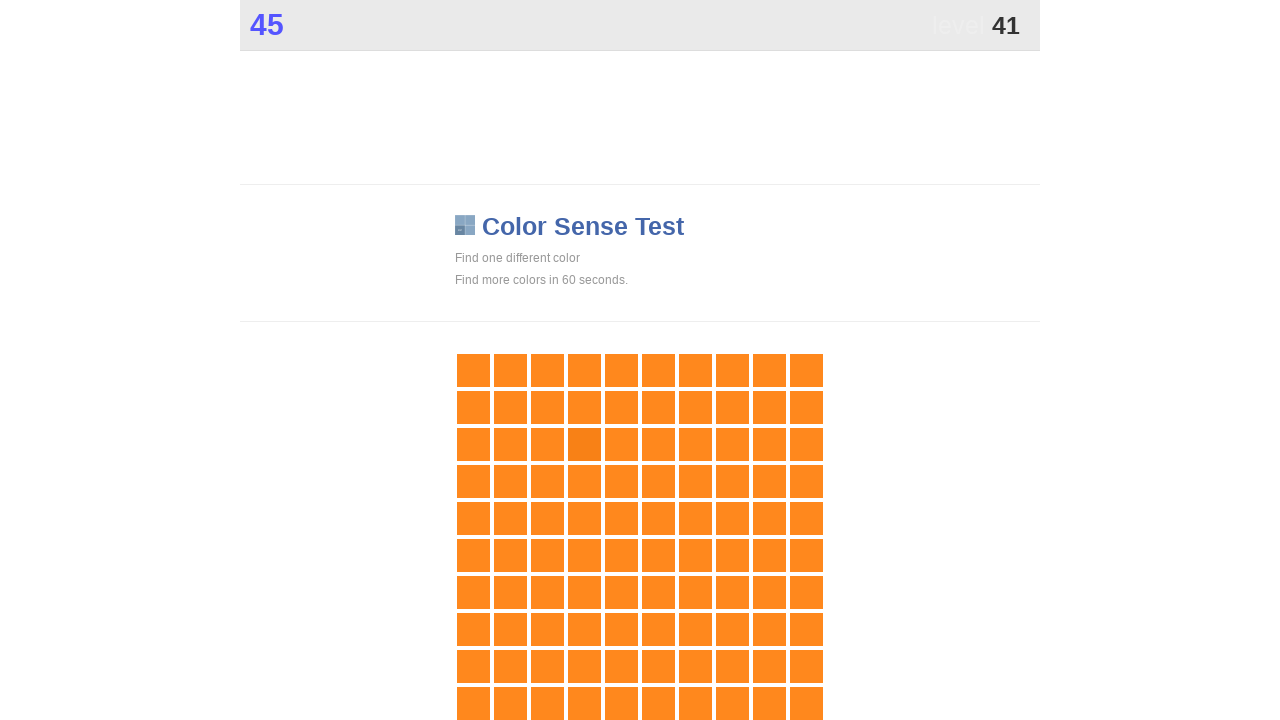

Clicked element with 'main' class at (584, 444) on .main >> nth=0
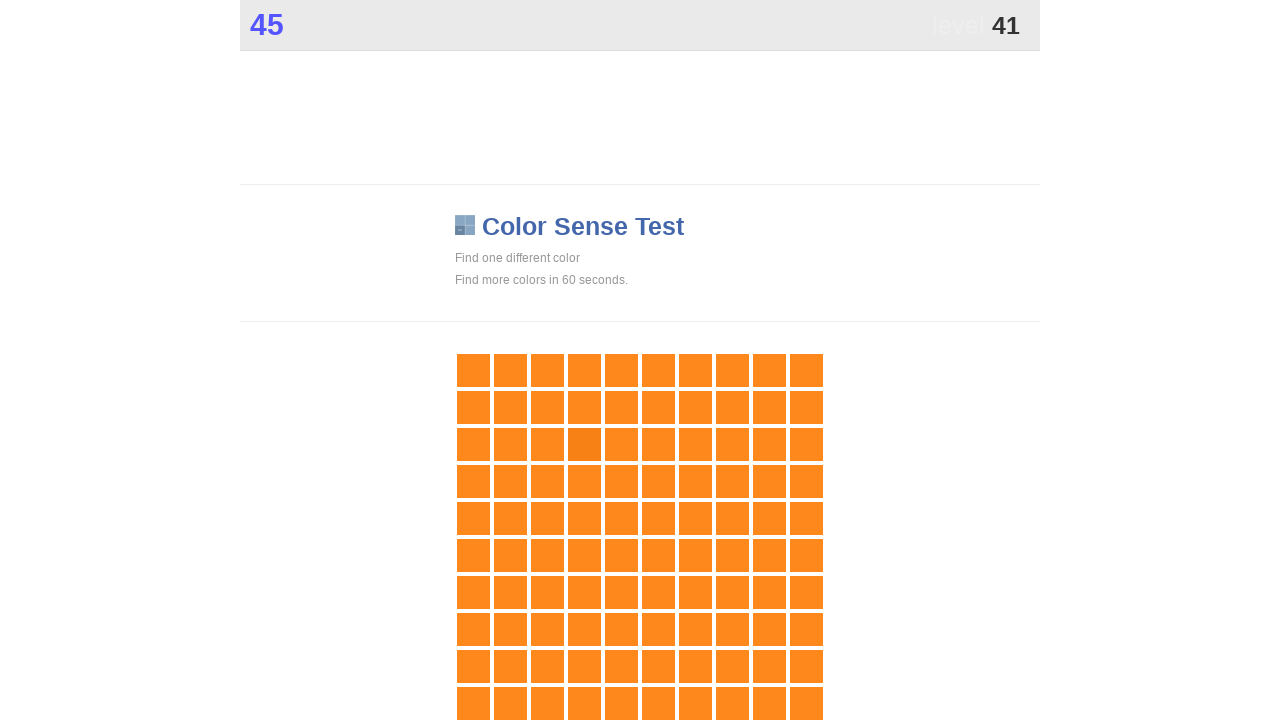

Clicked element with 'main' class at (584, 444) on .main >> nth=0
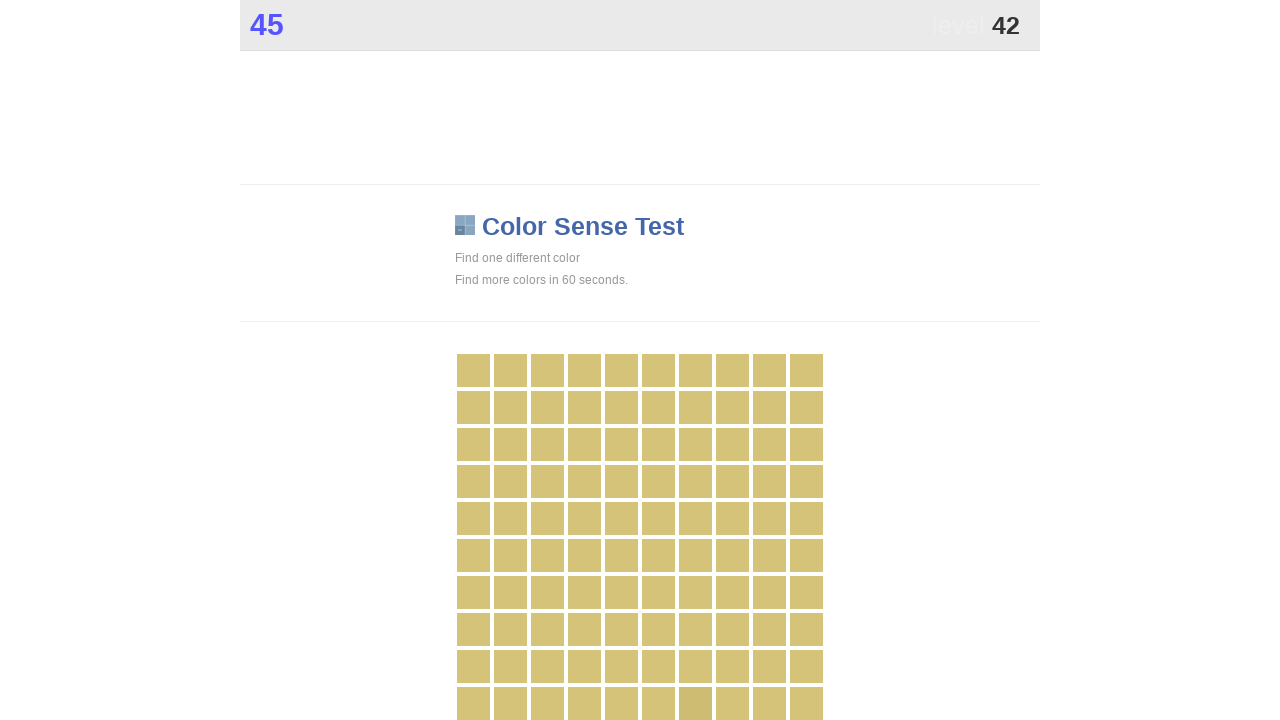

Clicked element with 'main' class at (695, 703) on .main >> nth=0
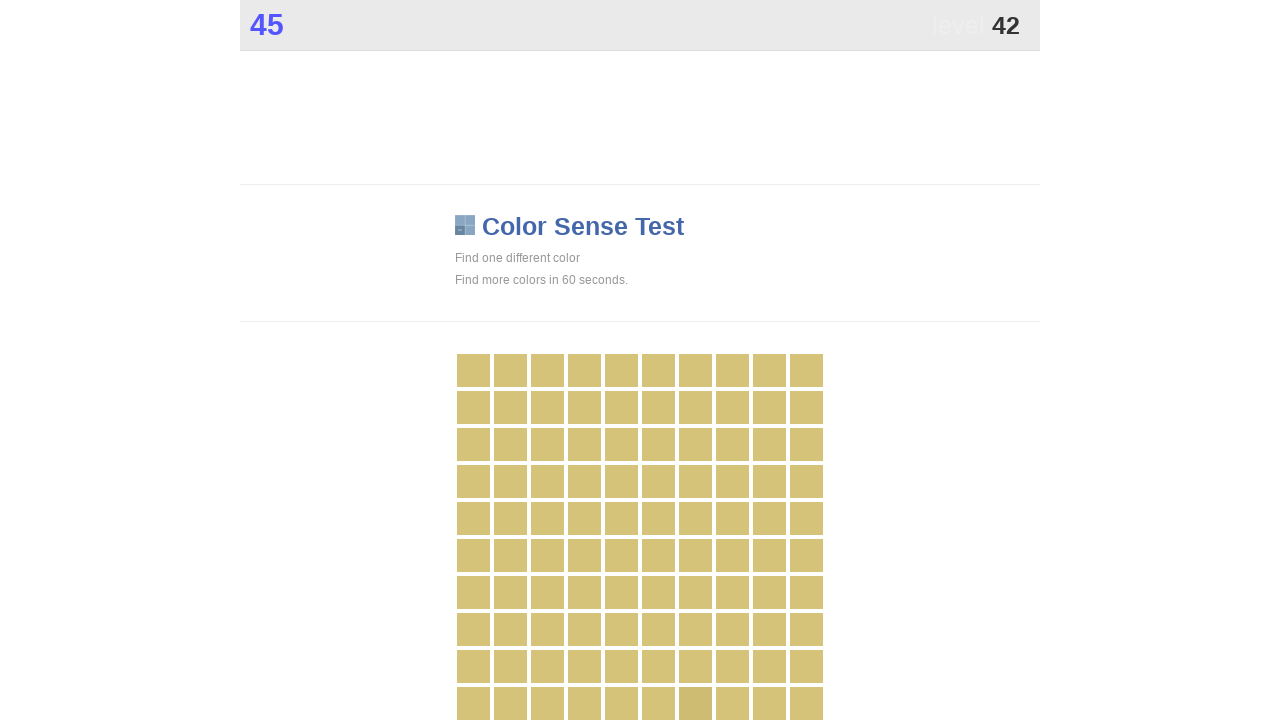

Clicked element with 'main' class at (695, 703) on .main >> nth=0
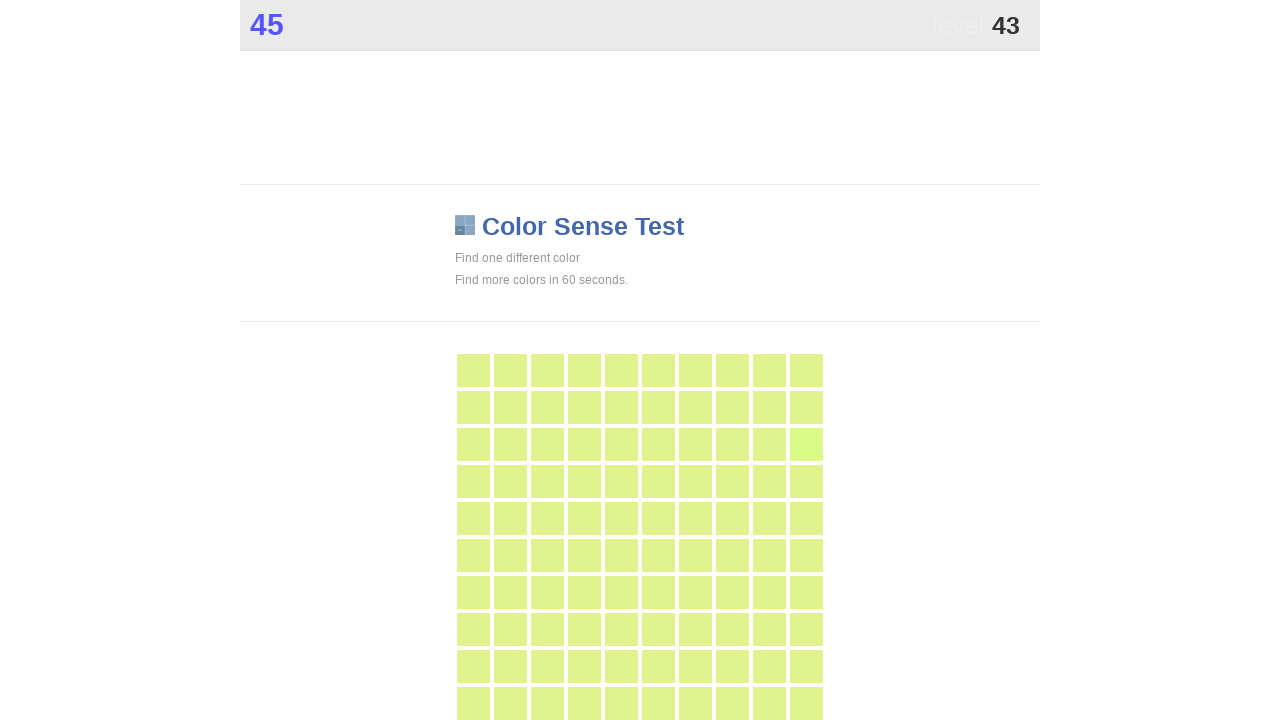

Clicked element with 'main' class at (806, 444) on .main >> nth=0
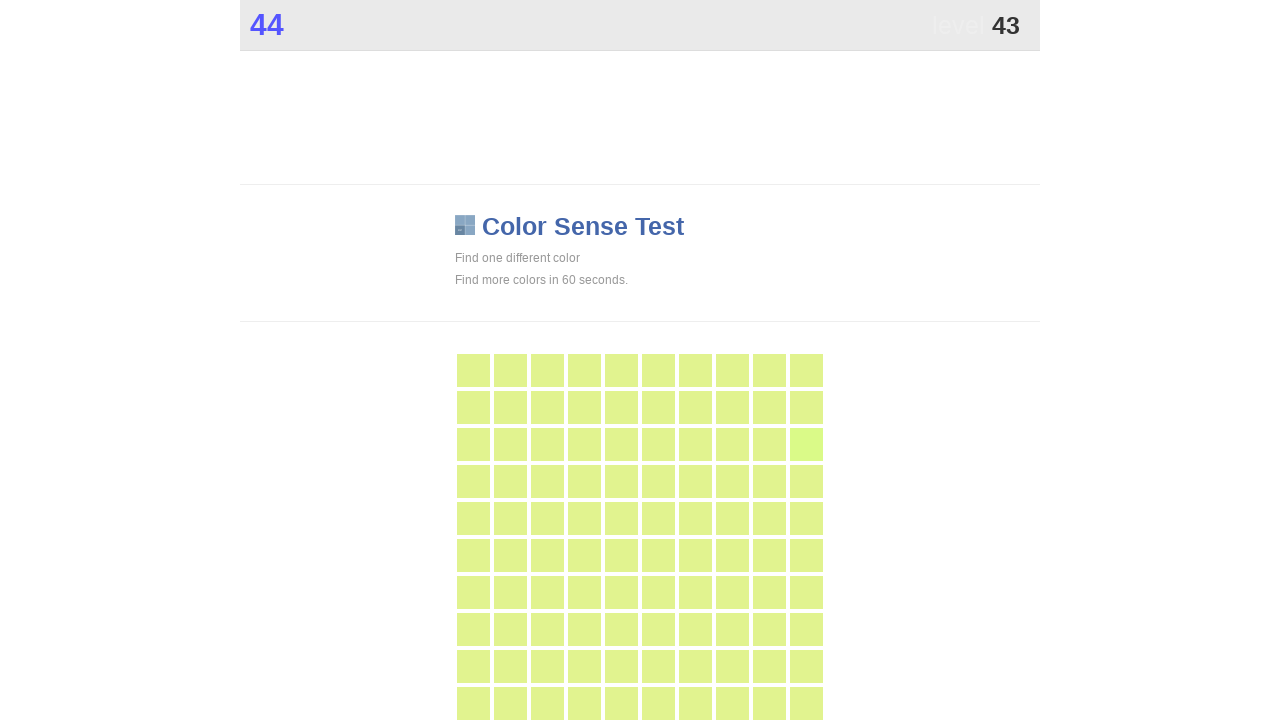

Clicked element with 'main' class at (806, 444) on .main >> nth=0
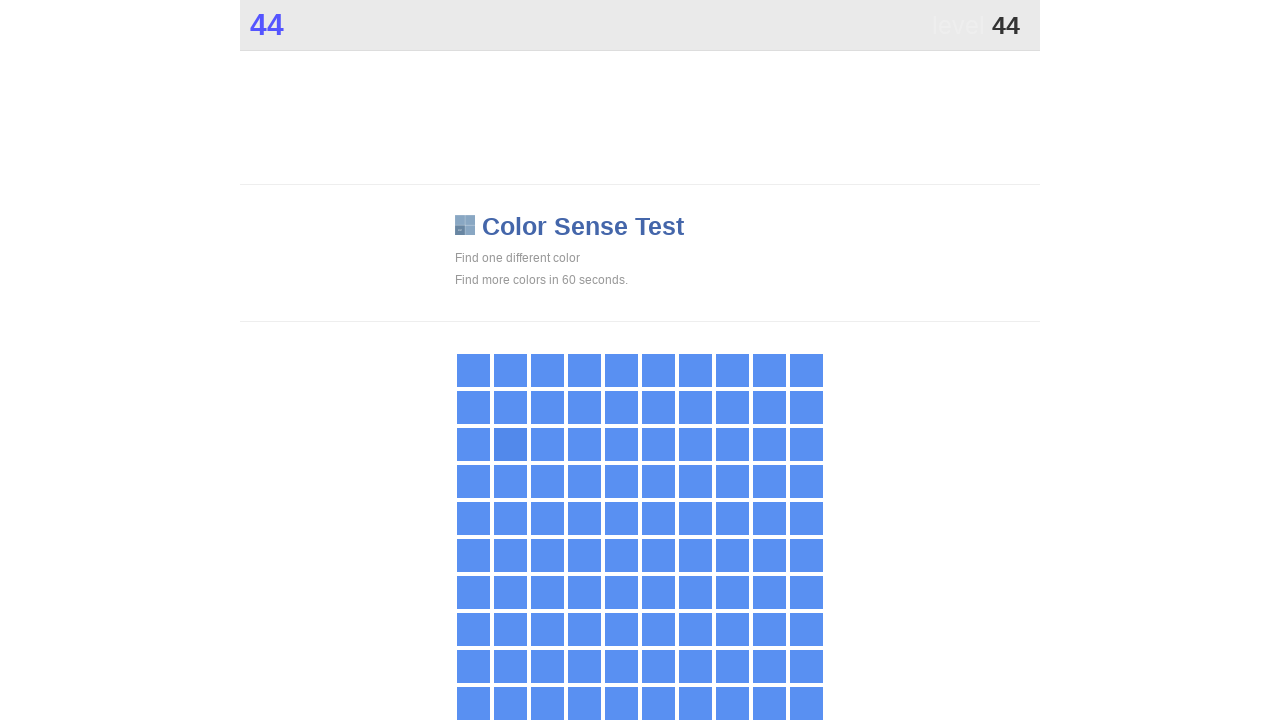

Clicked element with 'main' class at (510, 444) on .main >> nth=0
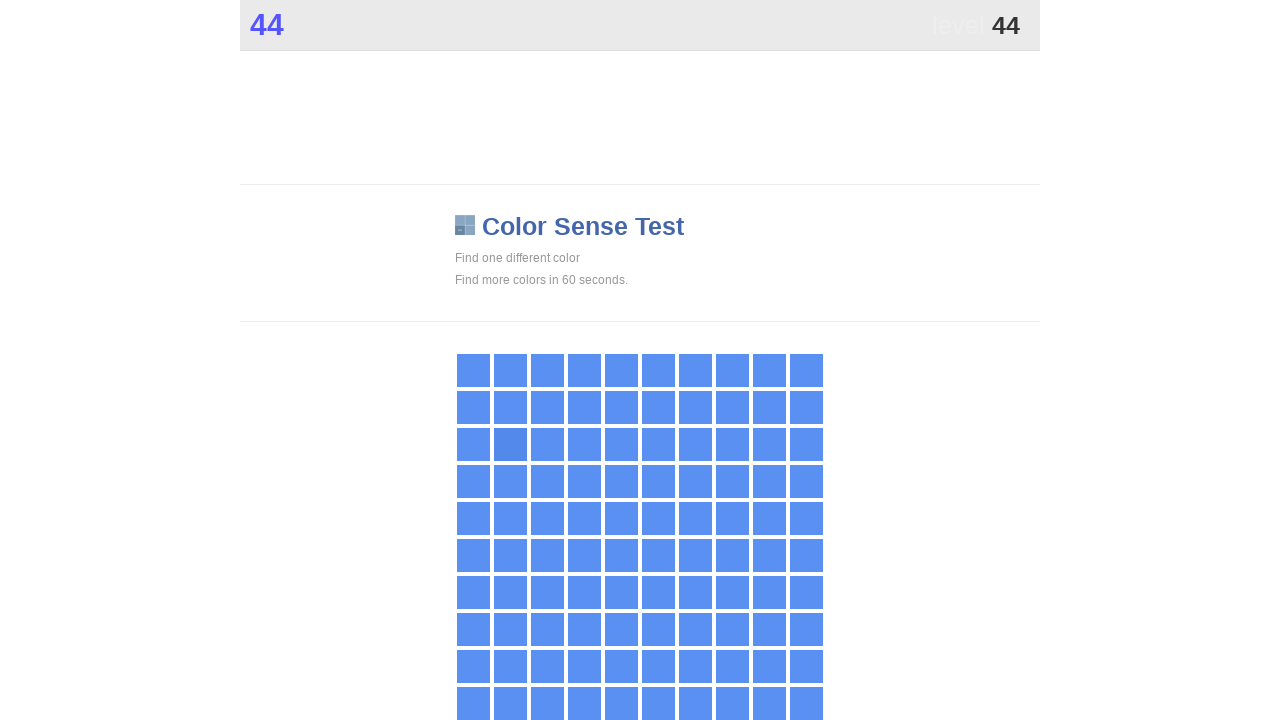

Clicked element with 'main' class at (510, 444) on .main >> nth=0
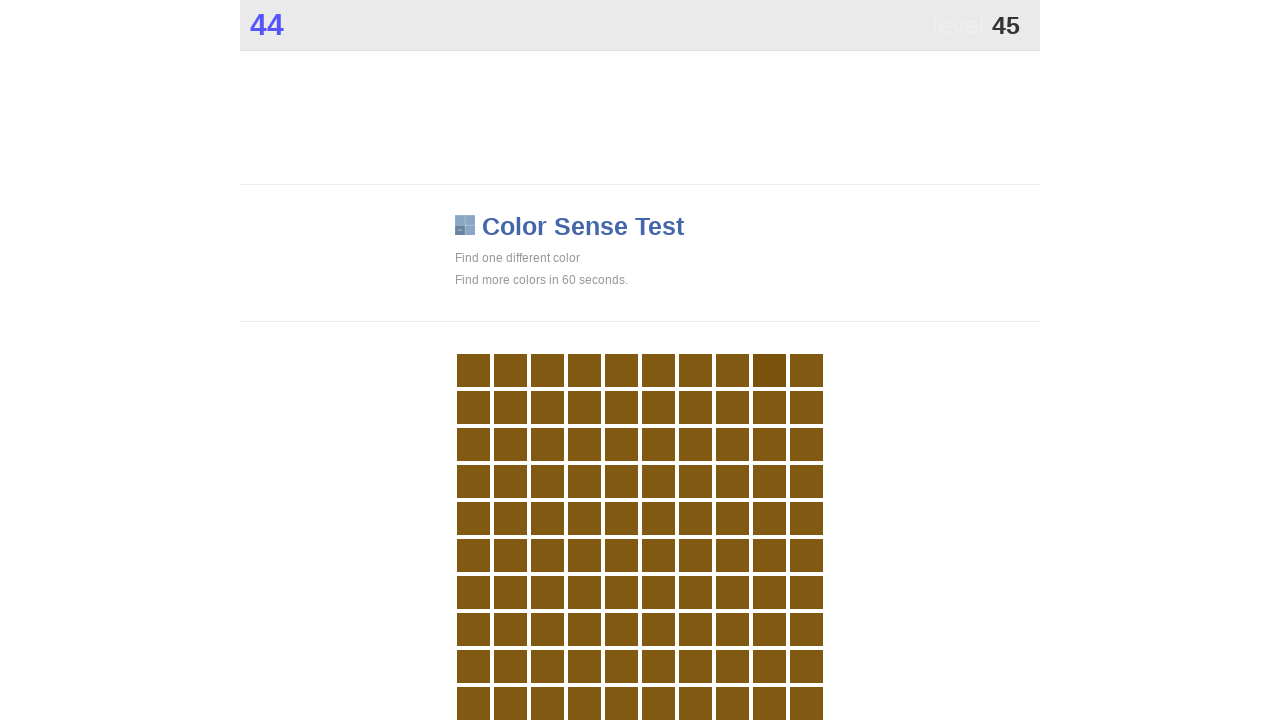

Clicked element with 'main' class at (769, 370) on .main >> nth=0
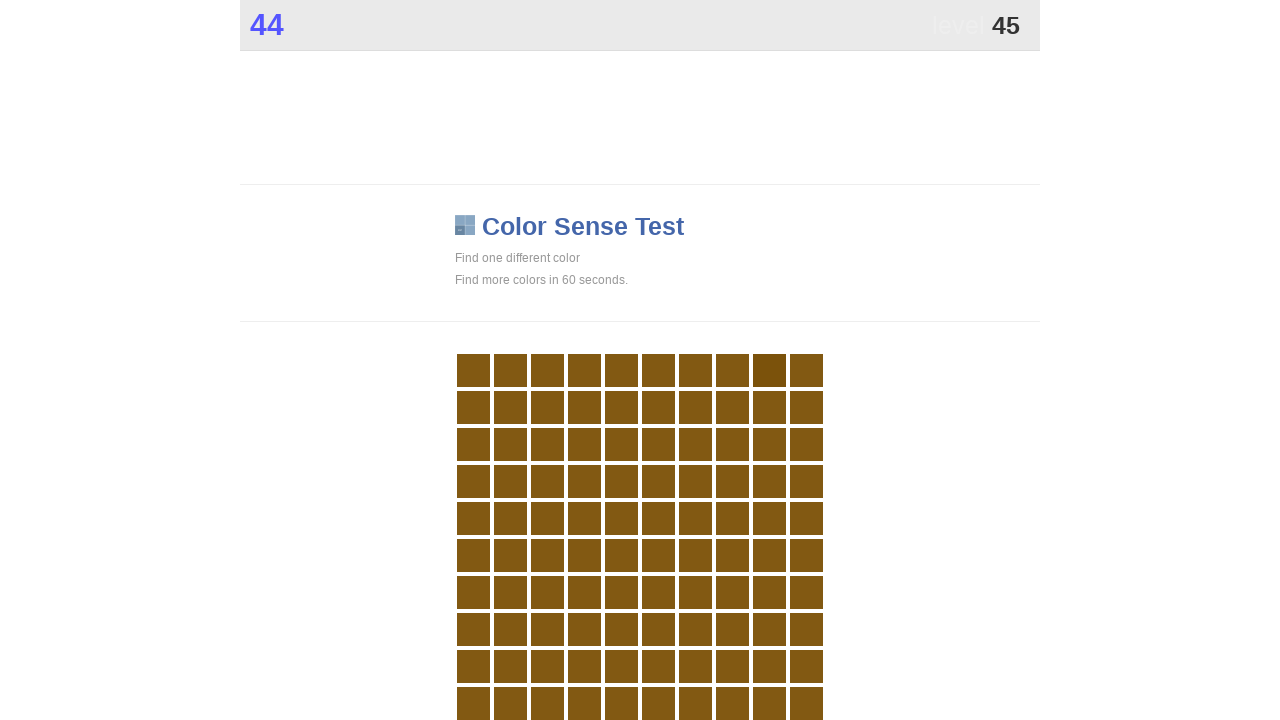

Clicked element with 'main' class at (769, 370) on .main >> nth=0
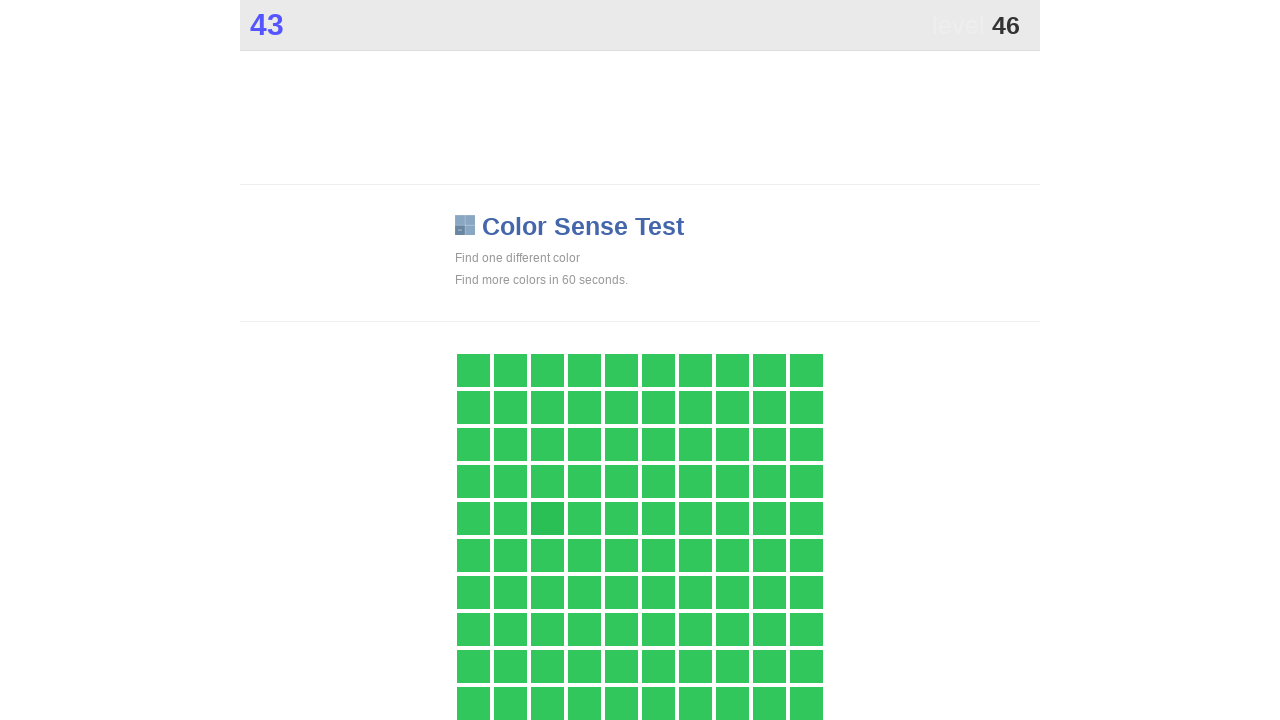

Clicked element with 'main' class at (547, 518) on .main >> nth=0
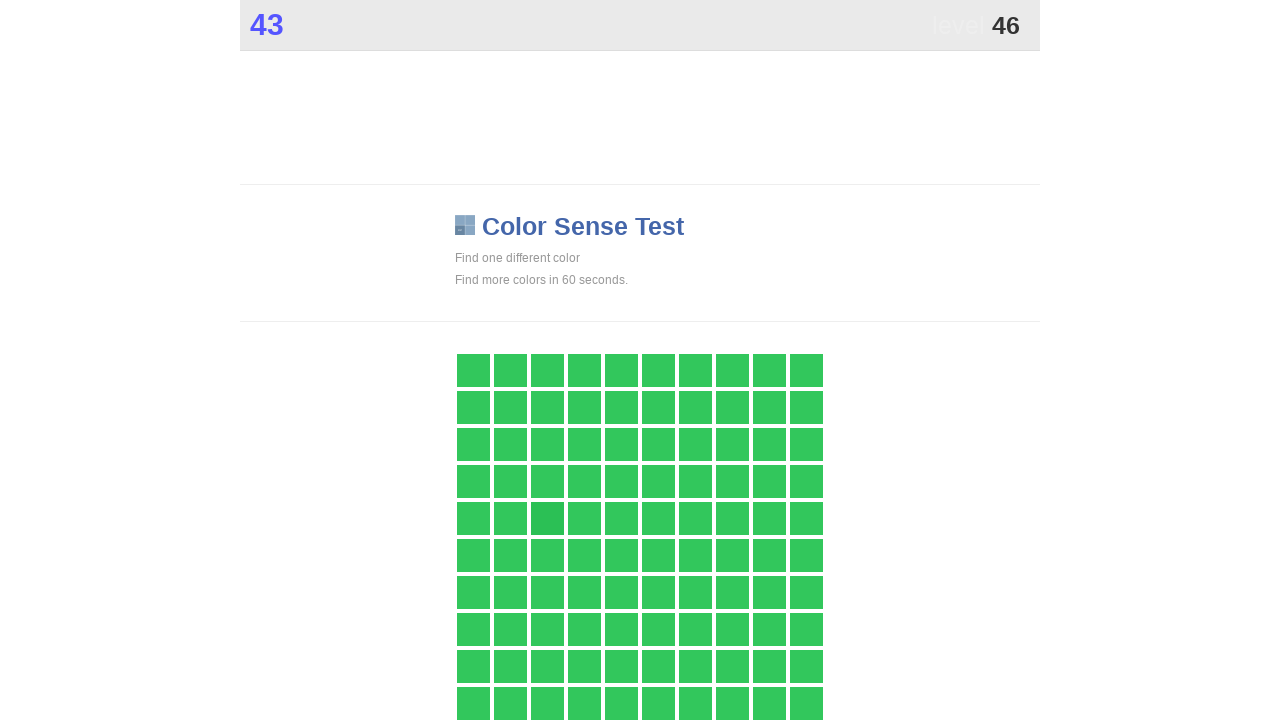

Clicked element with 'main' class at (547, 518) on .main >> nth=0
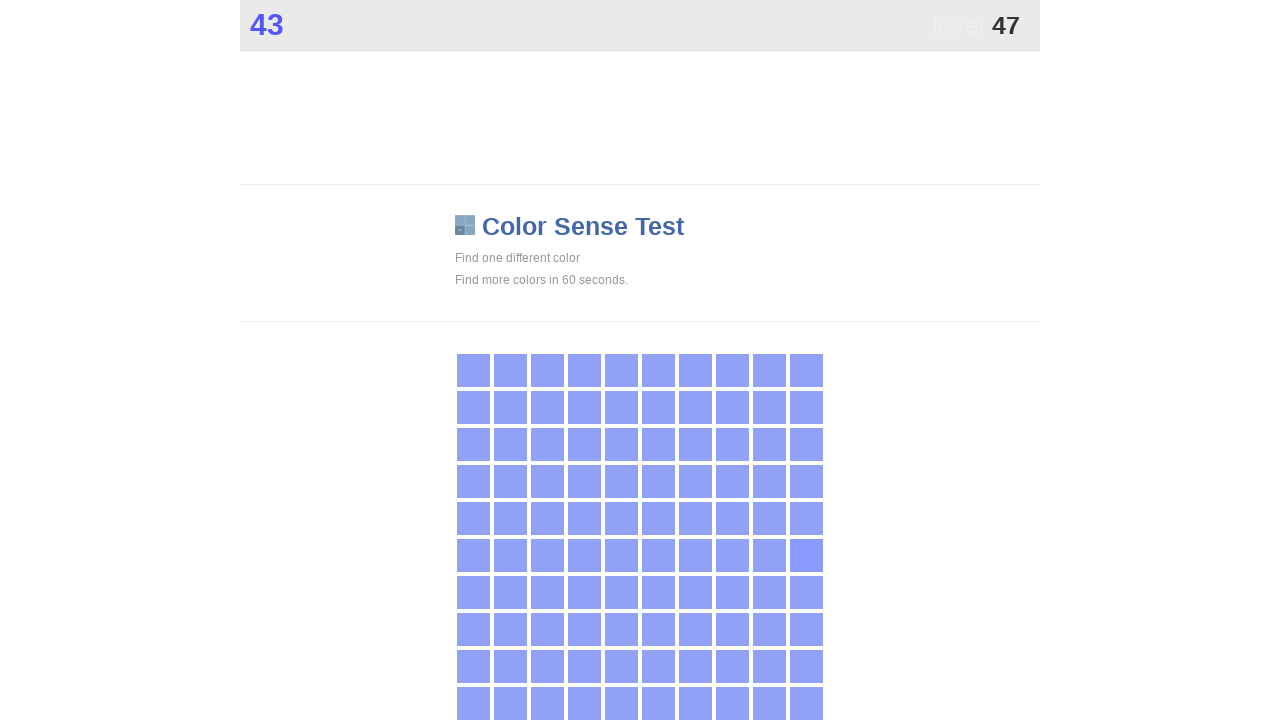

Clicked element with 'main' class at (806, 555) on .main >> nth=0
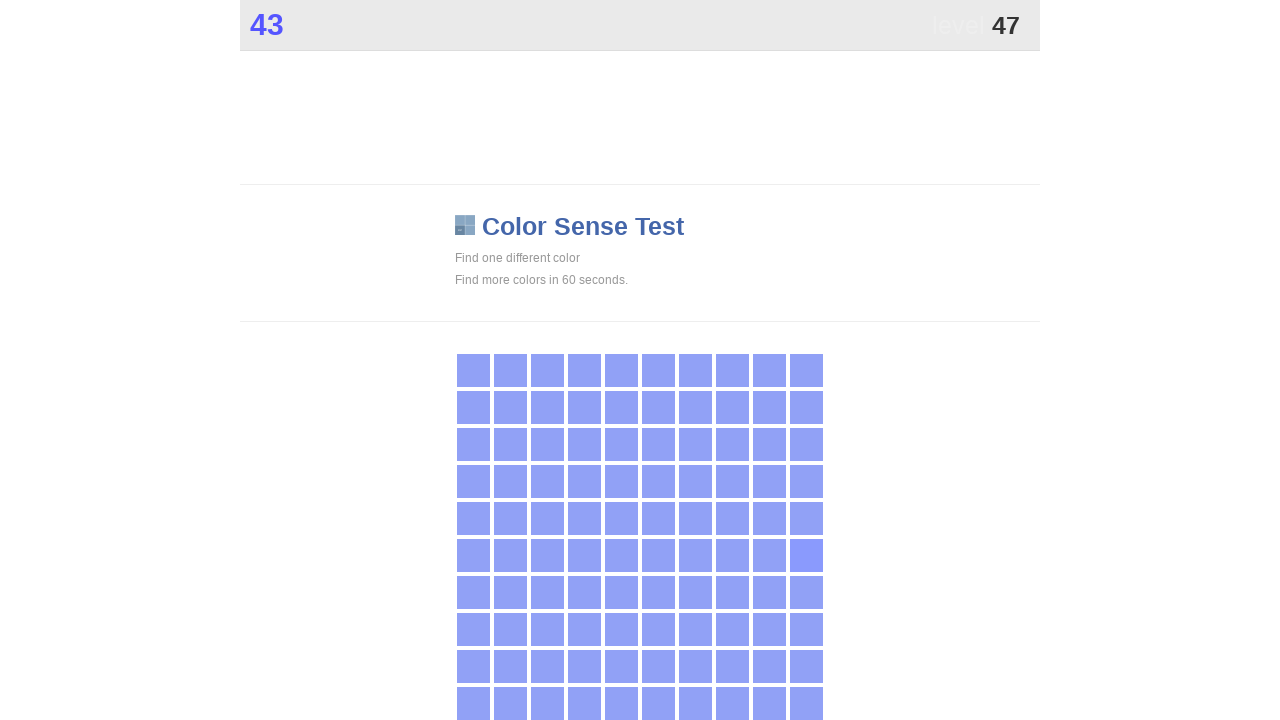

Clicked element with 'main' class at (806, 555) on .main >> nth=0
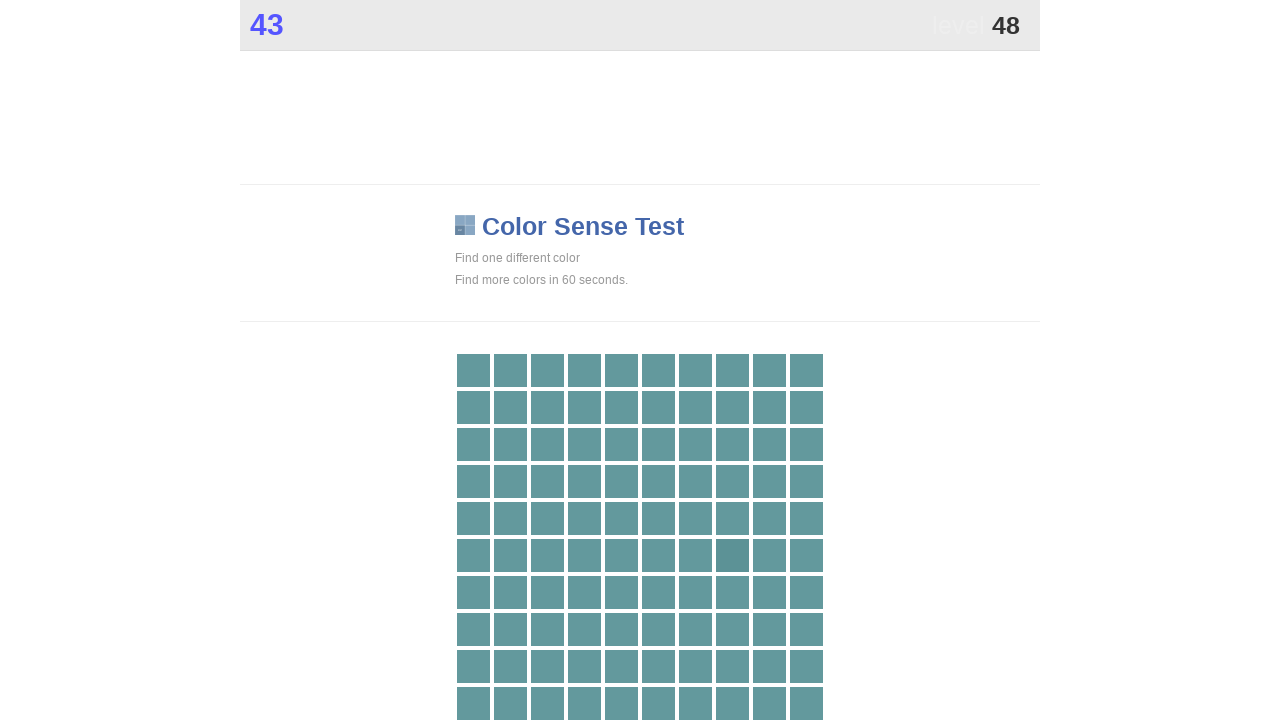

Clicked element with 'main' class at (732, 555) on .main >> nth=0
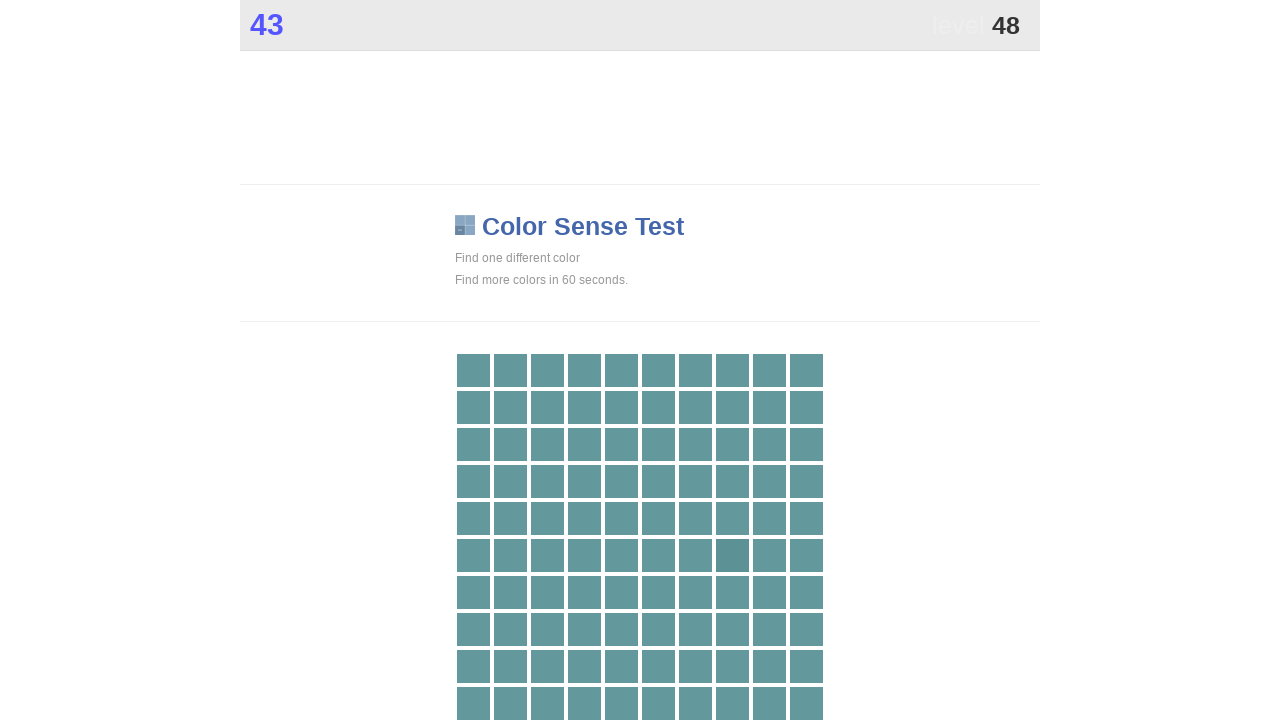

Clicked element with 'main' class at (732, 555) on .main >> nth=0
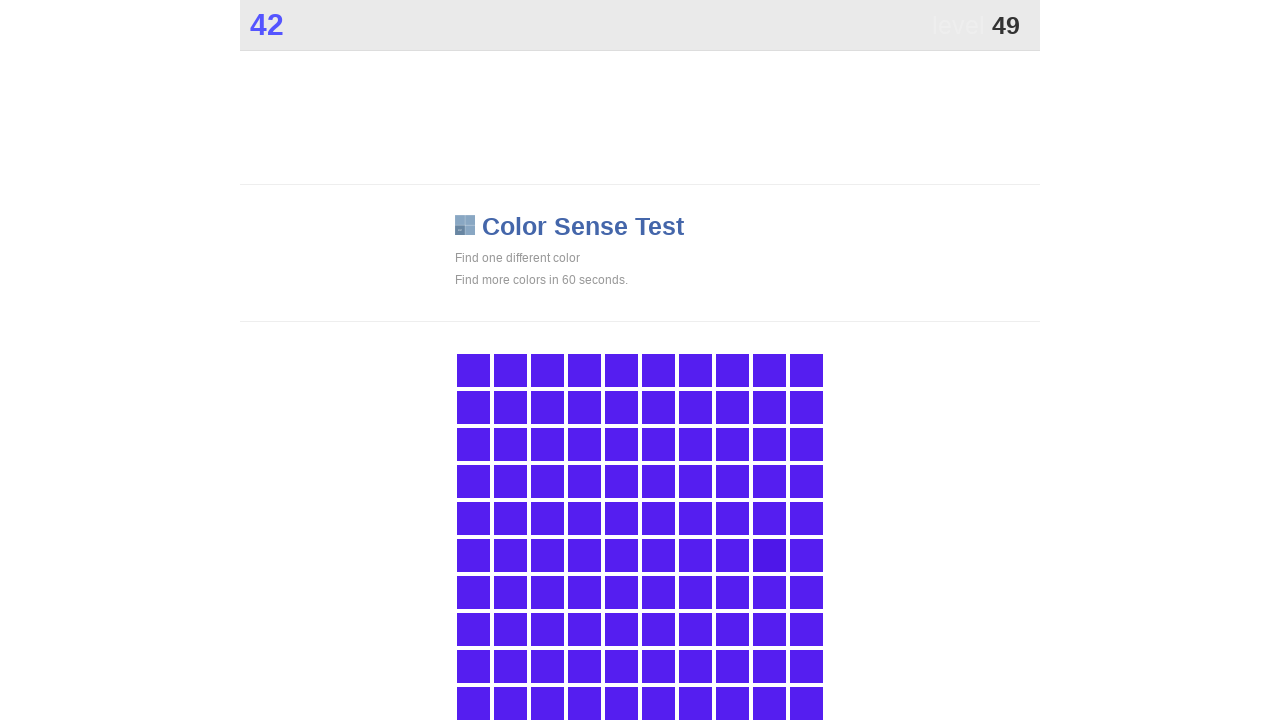

Clicked element with 'main' class at (769, 555) on .main >> nth=0
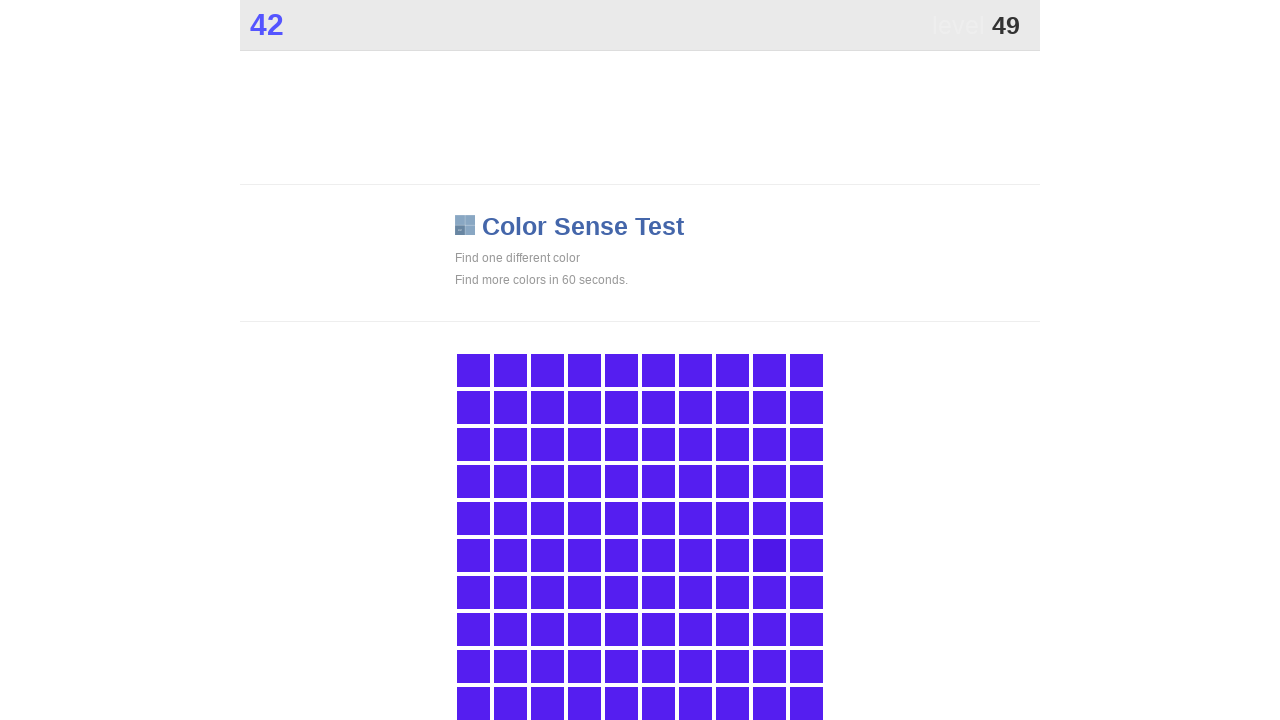

Clicked element with 'main' class at (769, 555) on .main >> nth=0
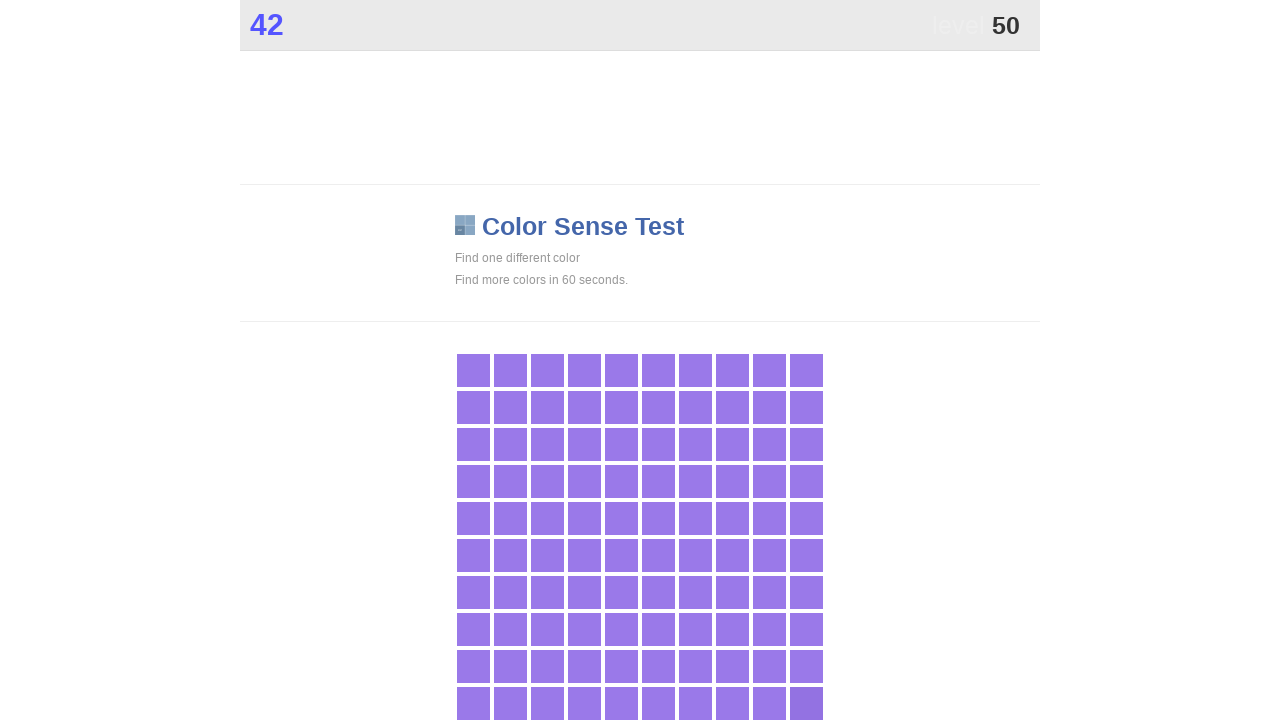

Clicked element with 'main' class at (806, 703) on .main >> nth=0
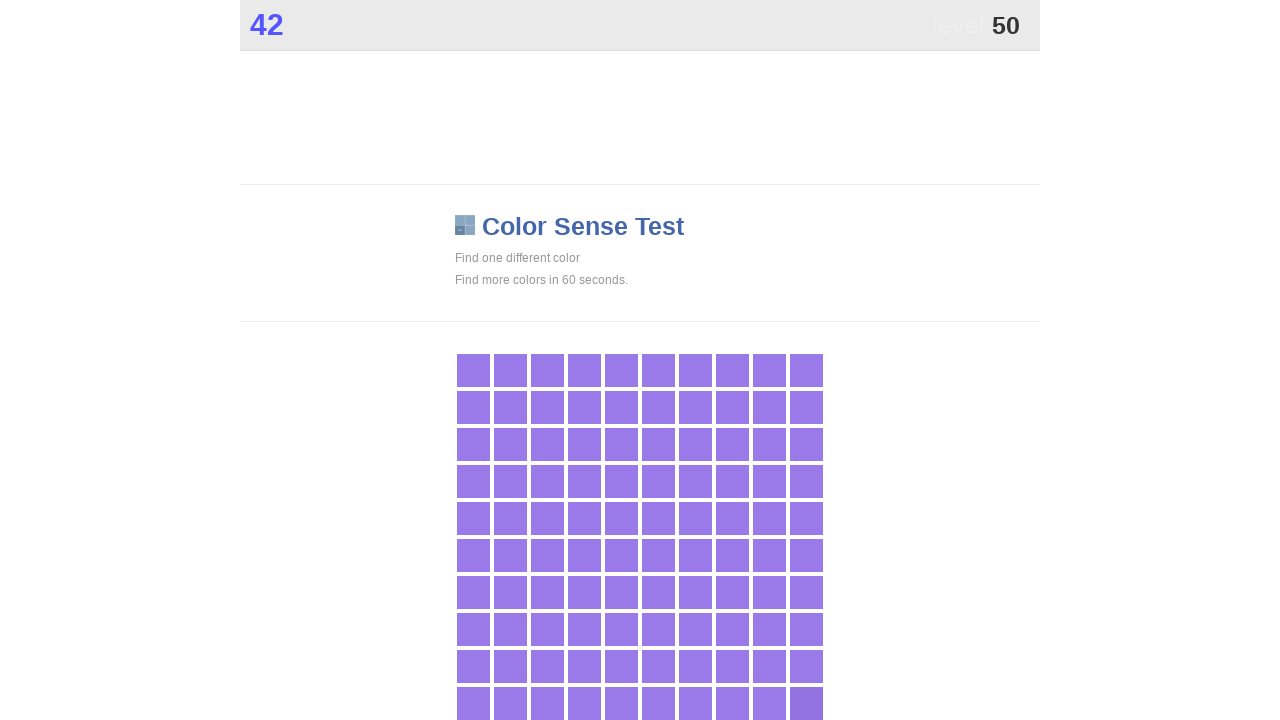

Clicked element with 'main' class at (806, 703) on .main >> nth=0
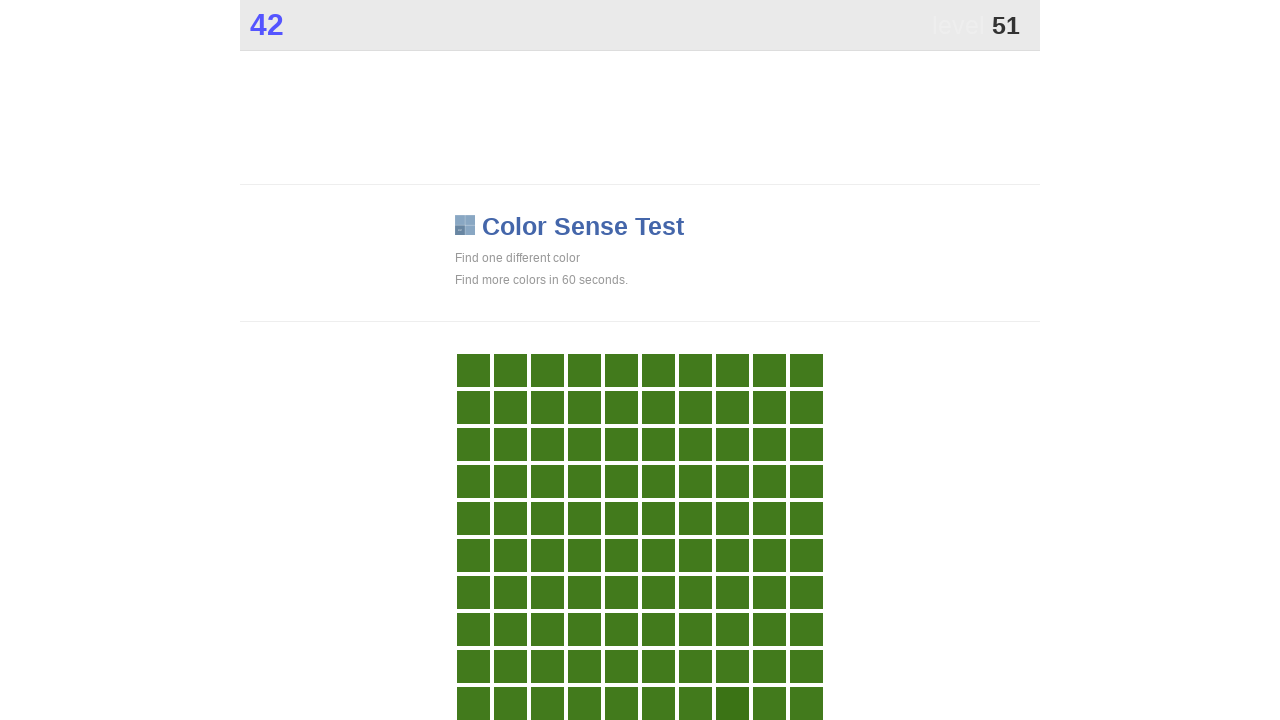

Clicked element with 'main' class at (732, 703) on .main >> nth=0
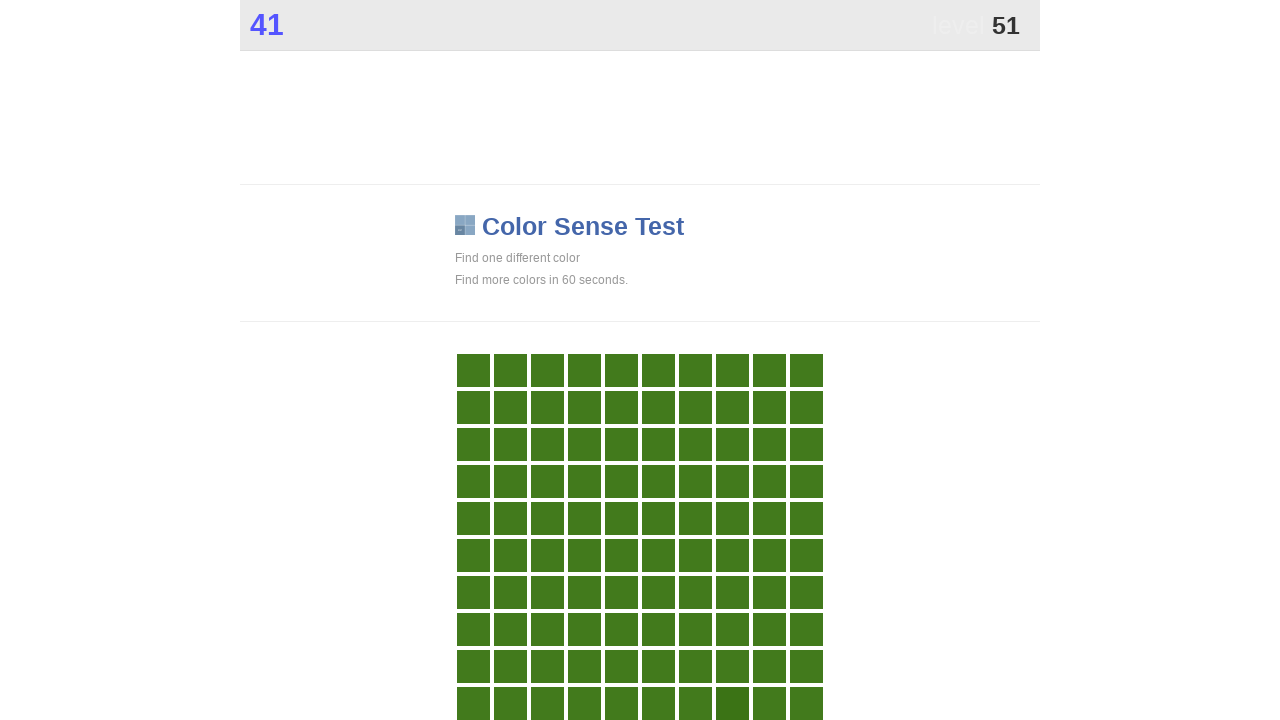

Clicked element with 'main' class at (732, 703) on .main >> nth=0
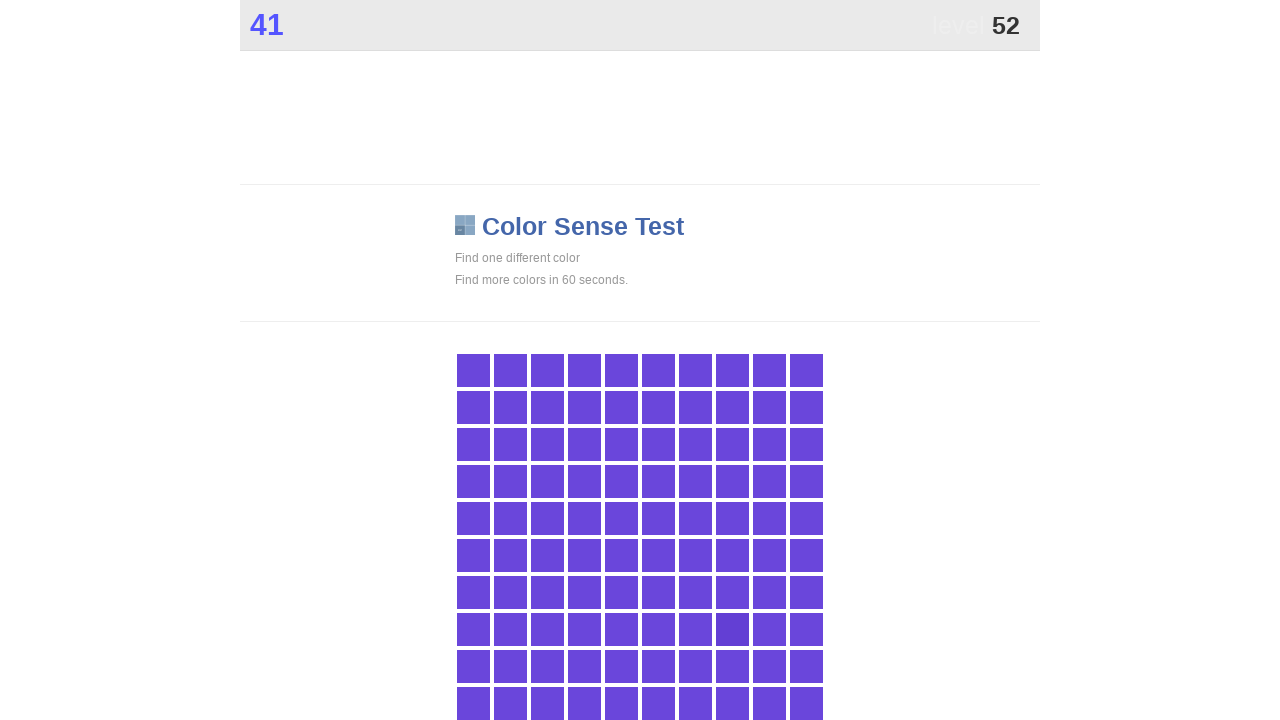

Clicked element with 'main' class at (732, 629) on .main >> nth=0
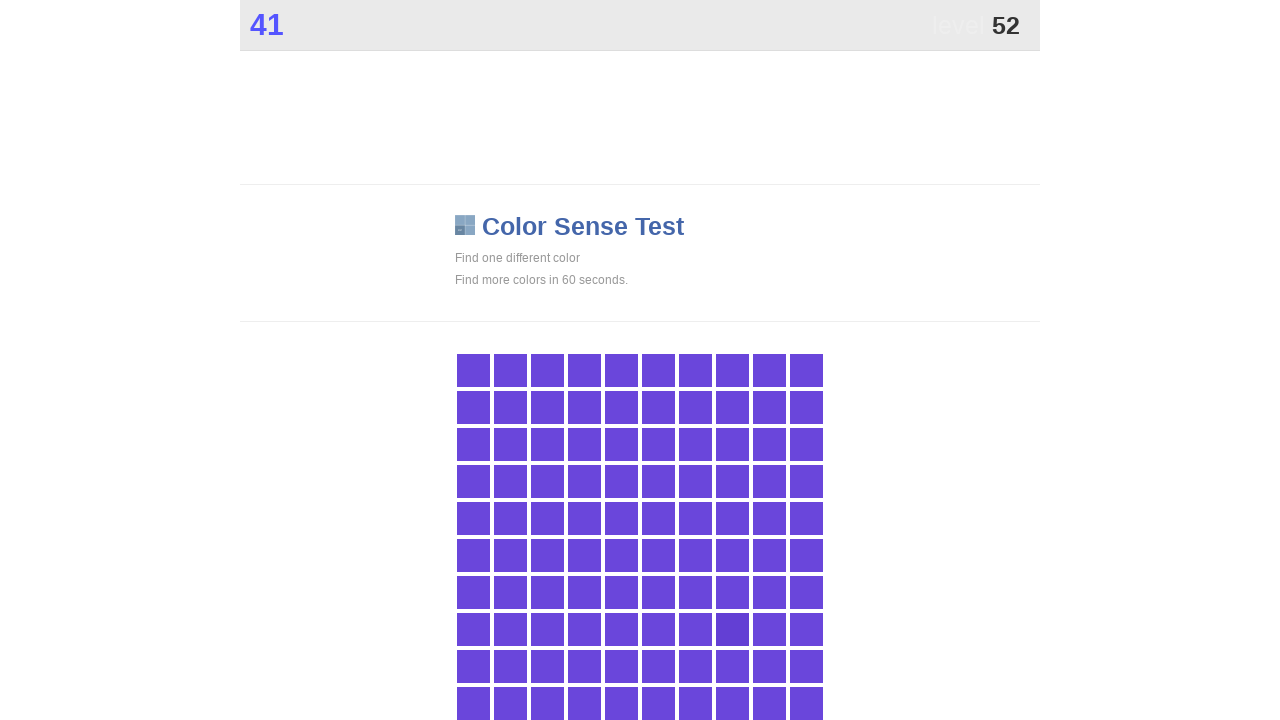

Clicked element with 'main' class at (732, 629) on .main >> nth=0
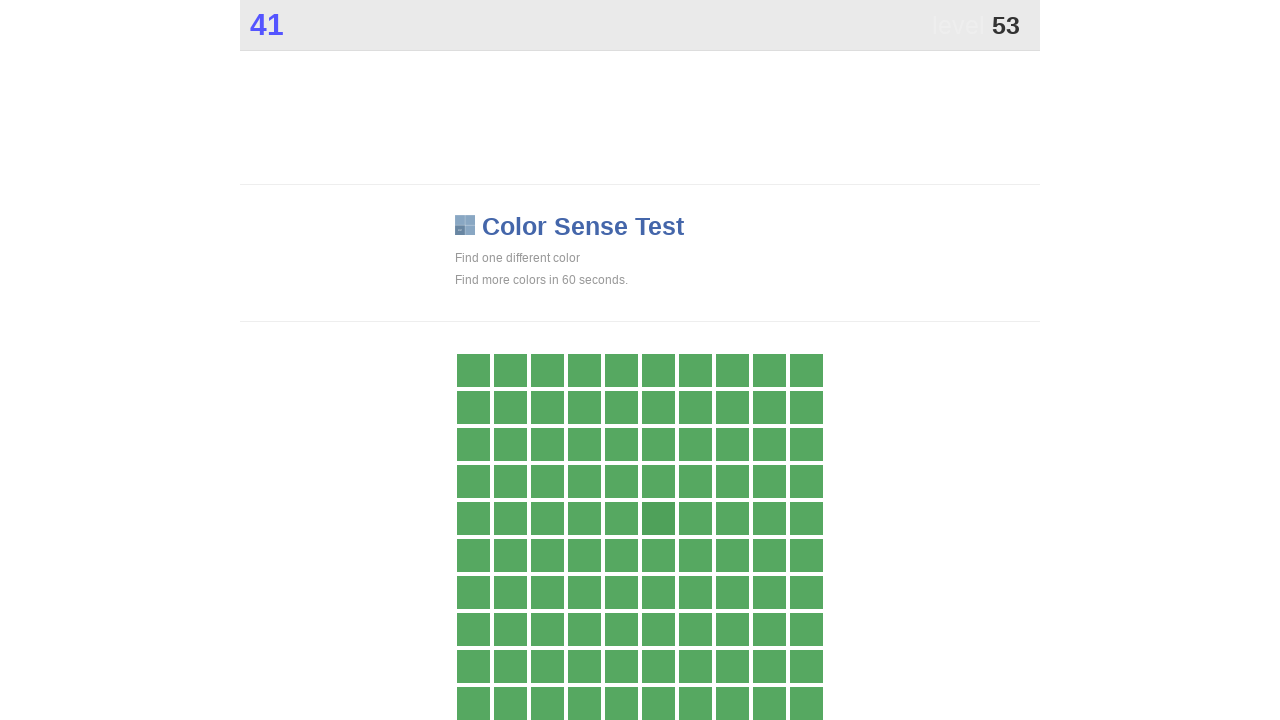

Clicked element with 'main' class at (658, 518) on .main >> nth=0
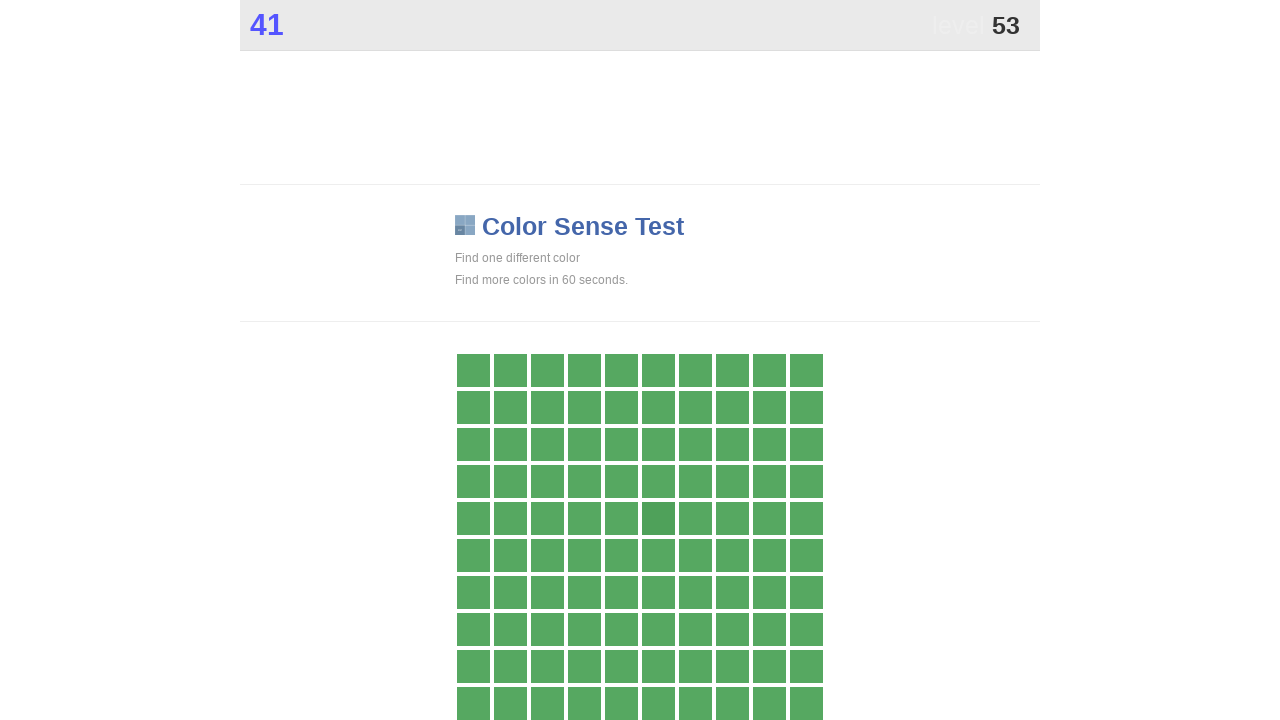

Clicked element with 'main' class at (658, 518) on .main >> nth=0
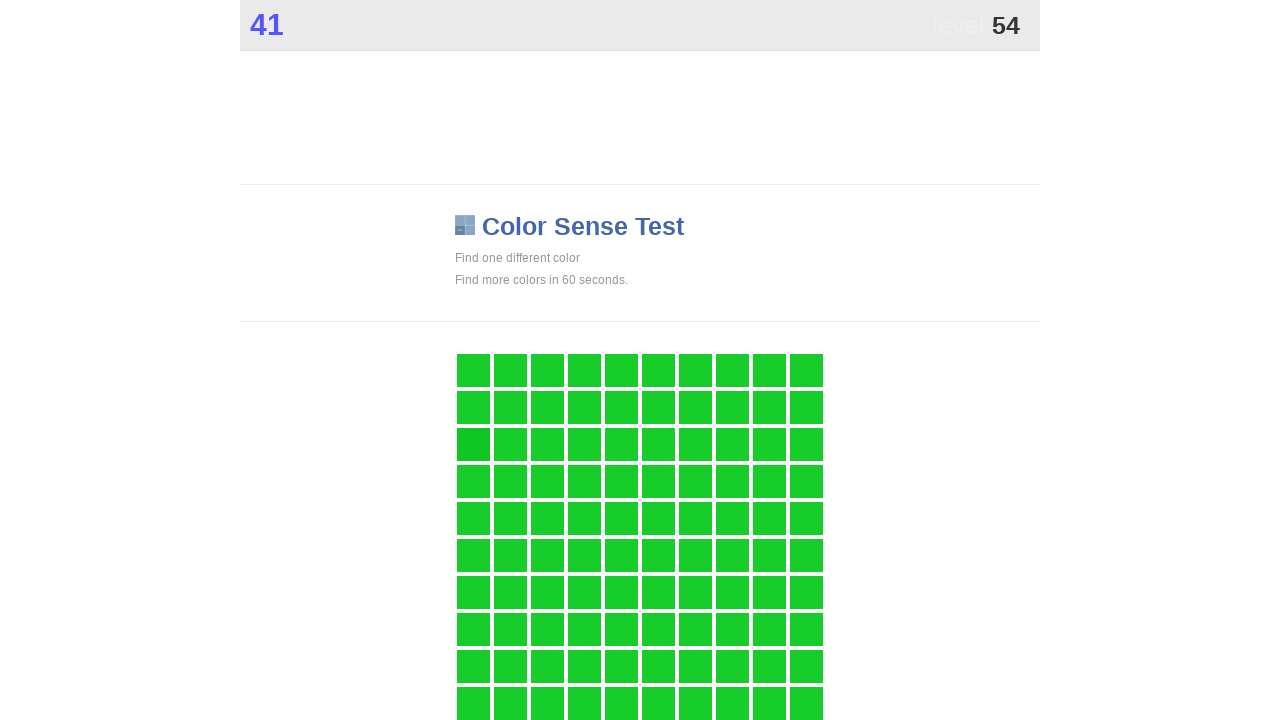

Clicked element with 'main' class at (473, 444) on .main >> nth=0
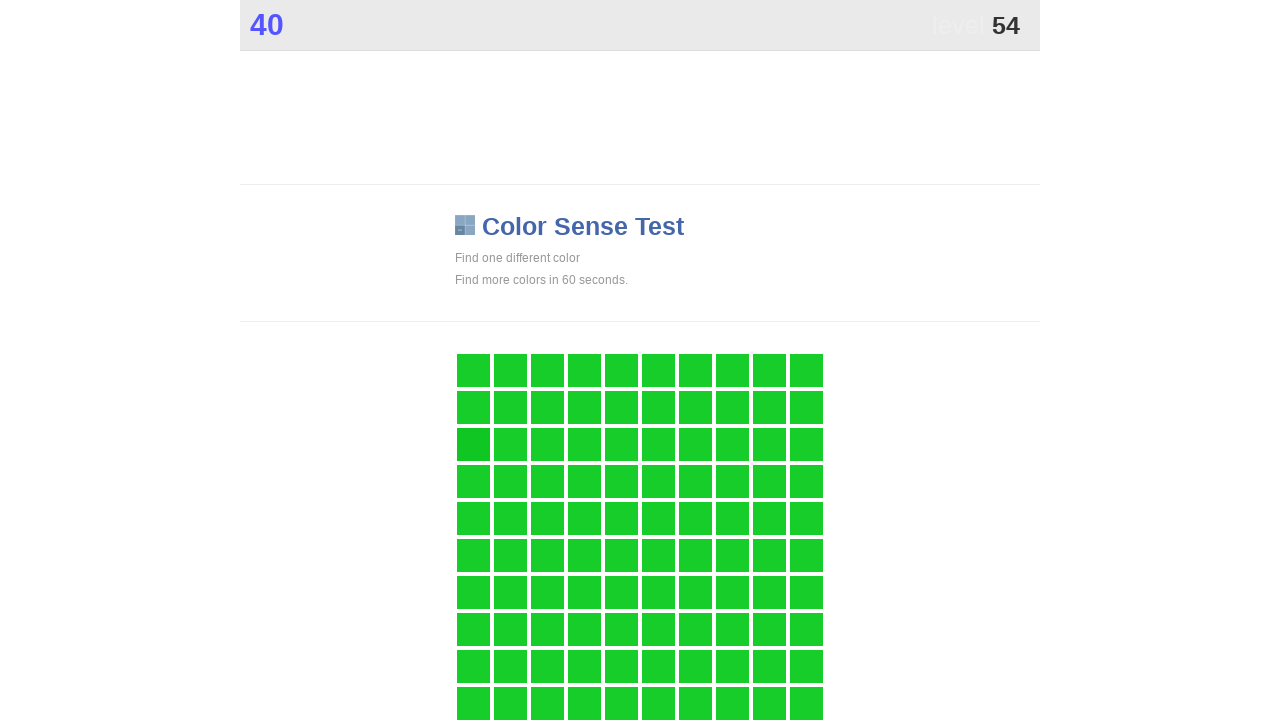

Clicked element with 'main' class at (473, 444) on .main >> nth=0
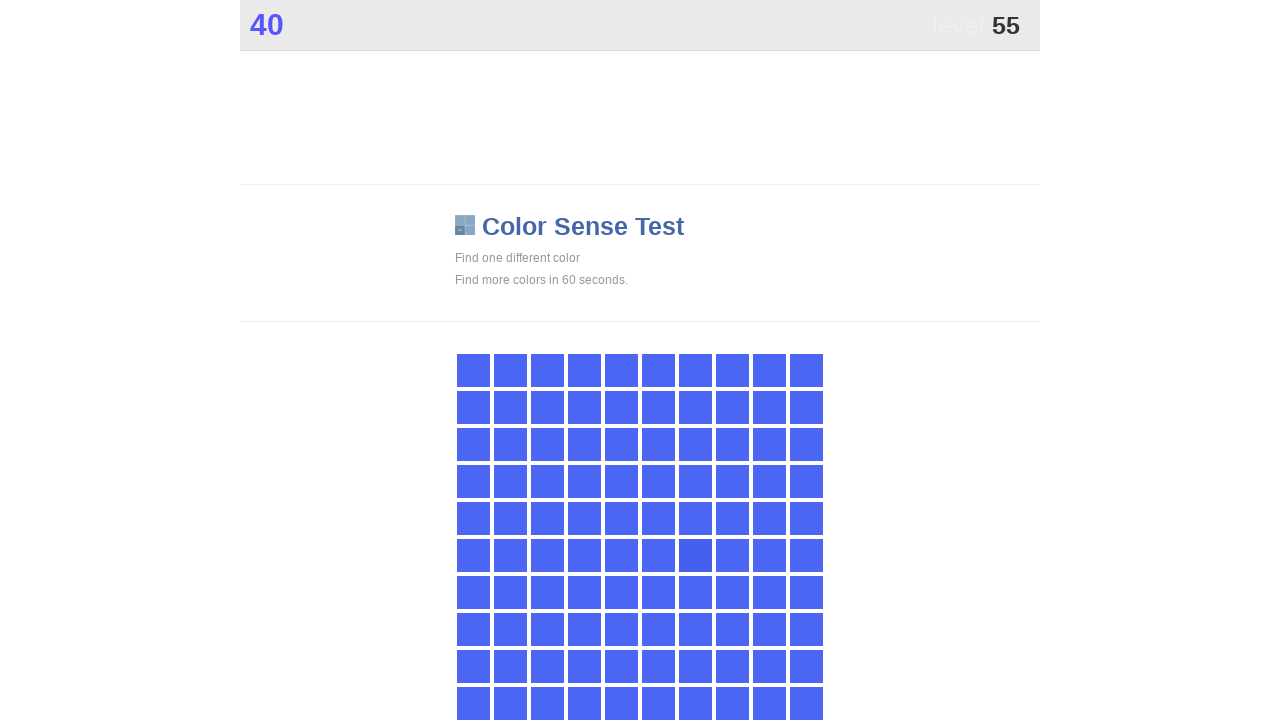

Clicked element with 'main' class at (695, 555) on .main >> nth=0
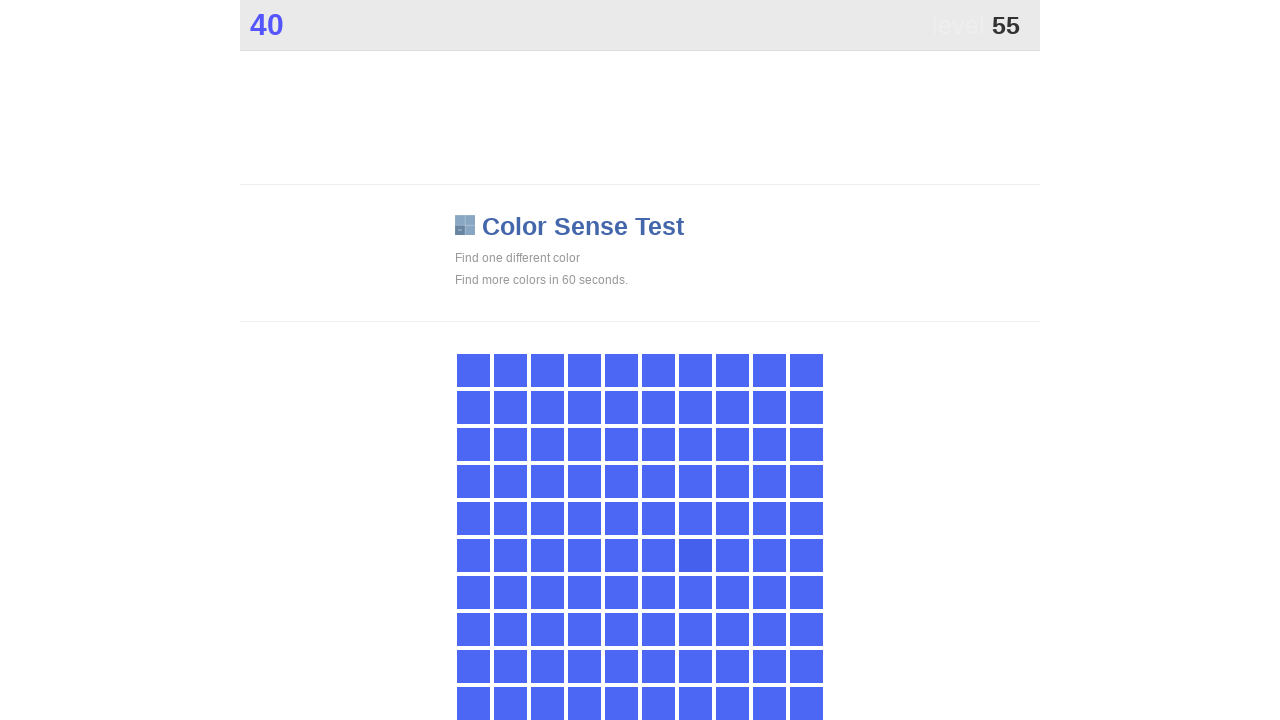

Clicked element with 'main' class at (695, 555) on .main >> nth=0
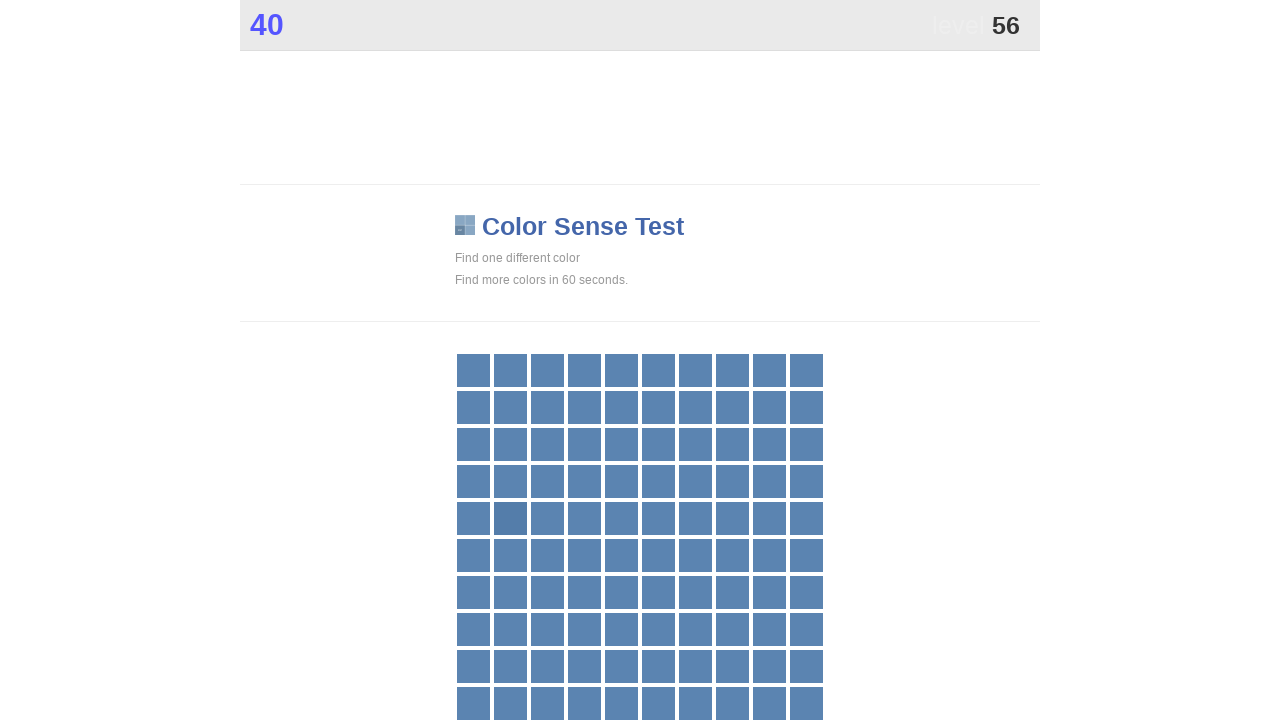

Clicked element with 'main' class at (510, 518) on .main >> nth=0
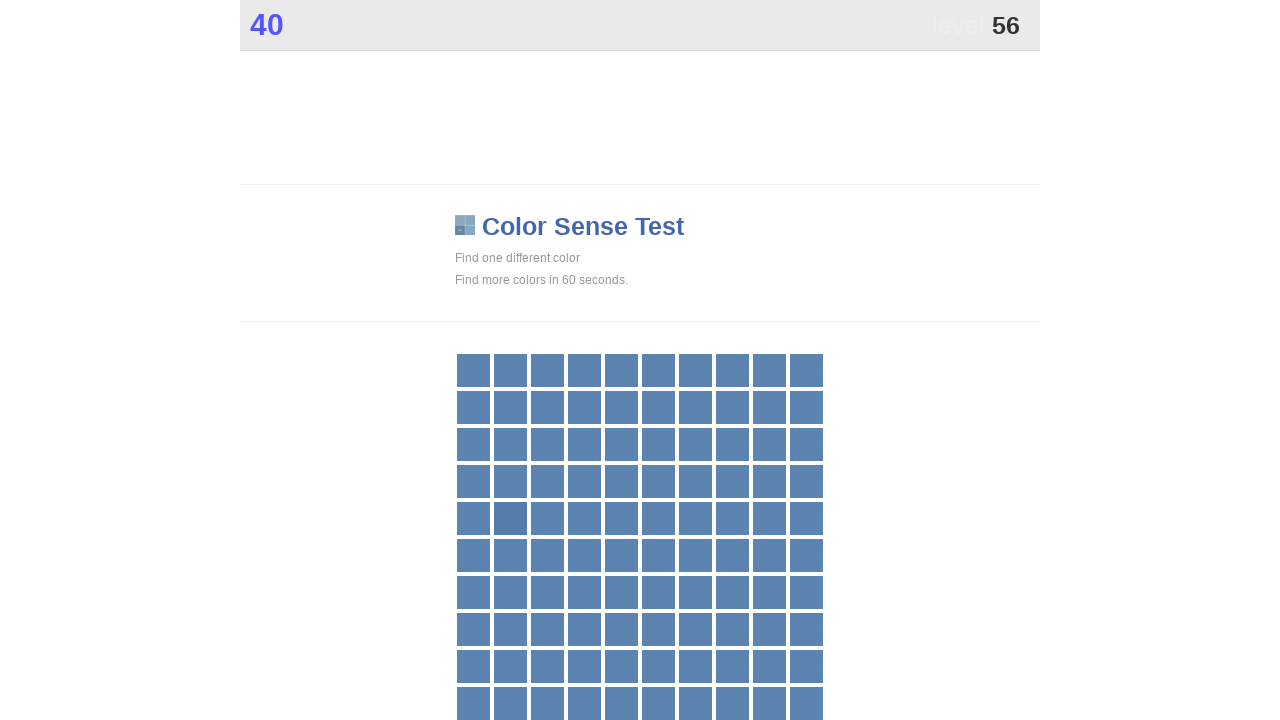

Clicked element with 'main' class at (510, 518) on .main >> nth=0
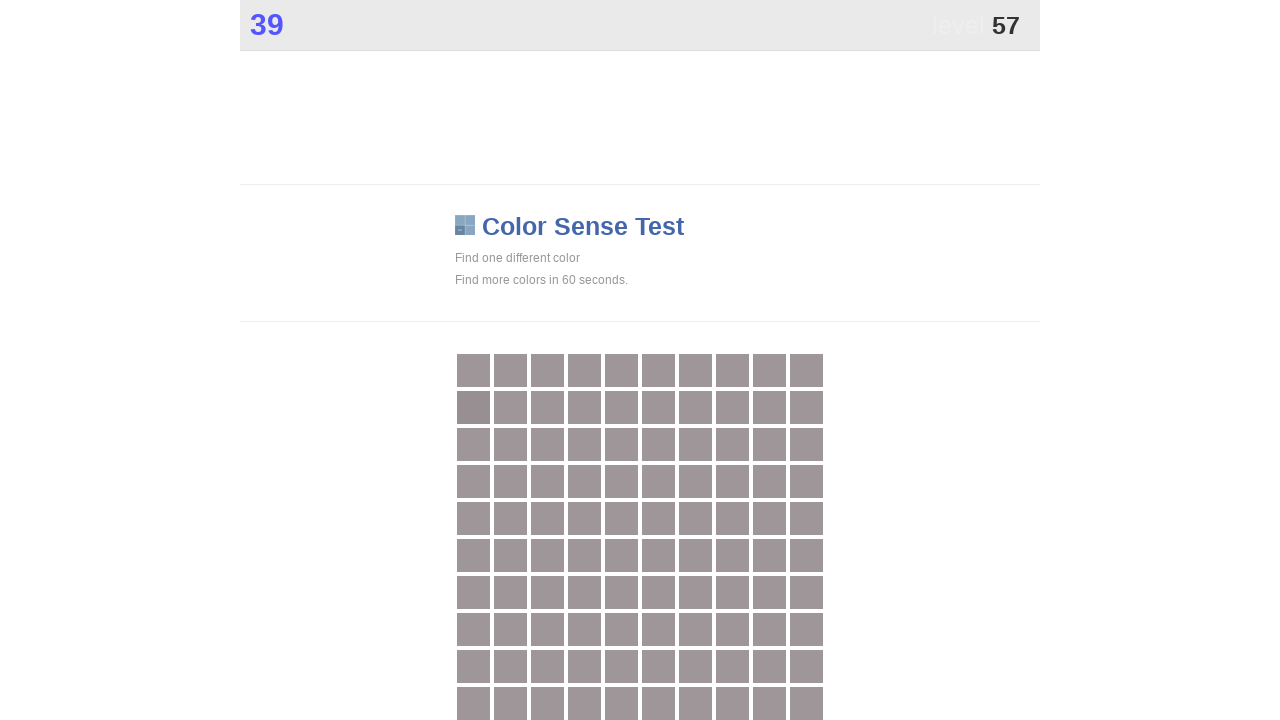

Clicked element with 'main' class at (473, 407) on .main >> nth=0
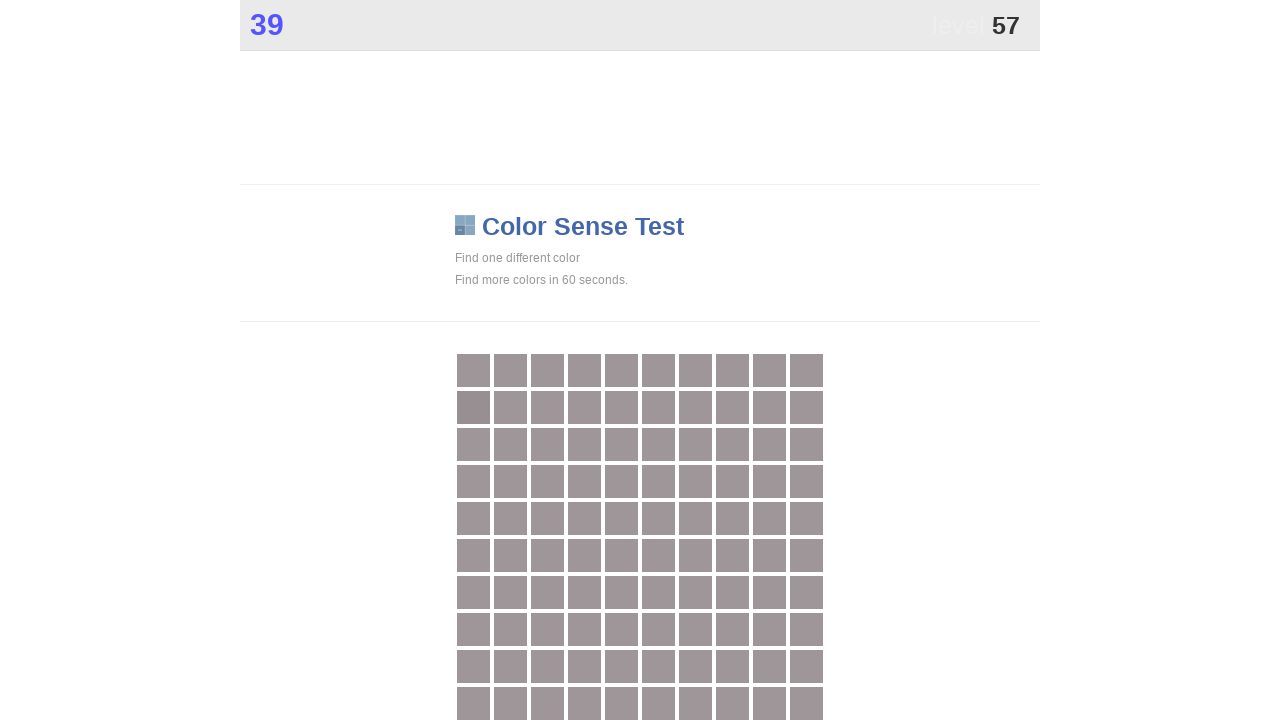

Clicked element with 'main' class at (473, 407) on .main >> nth=0
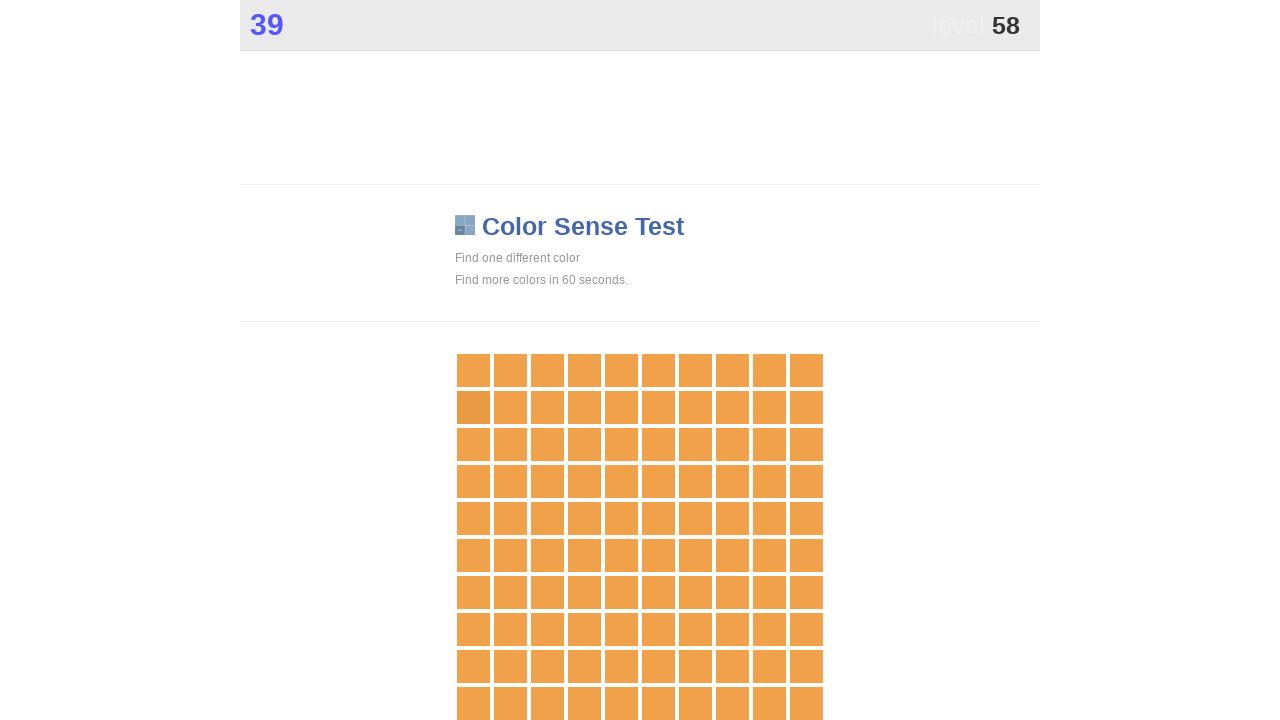

Clicked element with 'main' class at (473, 407) on .main >> nth=0
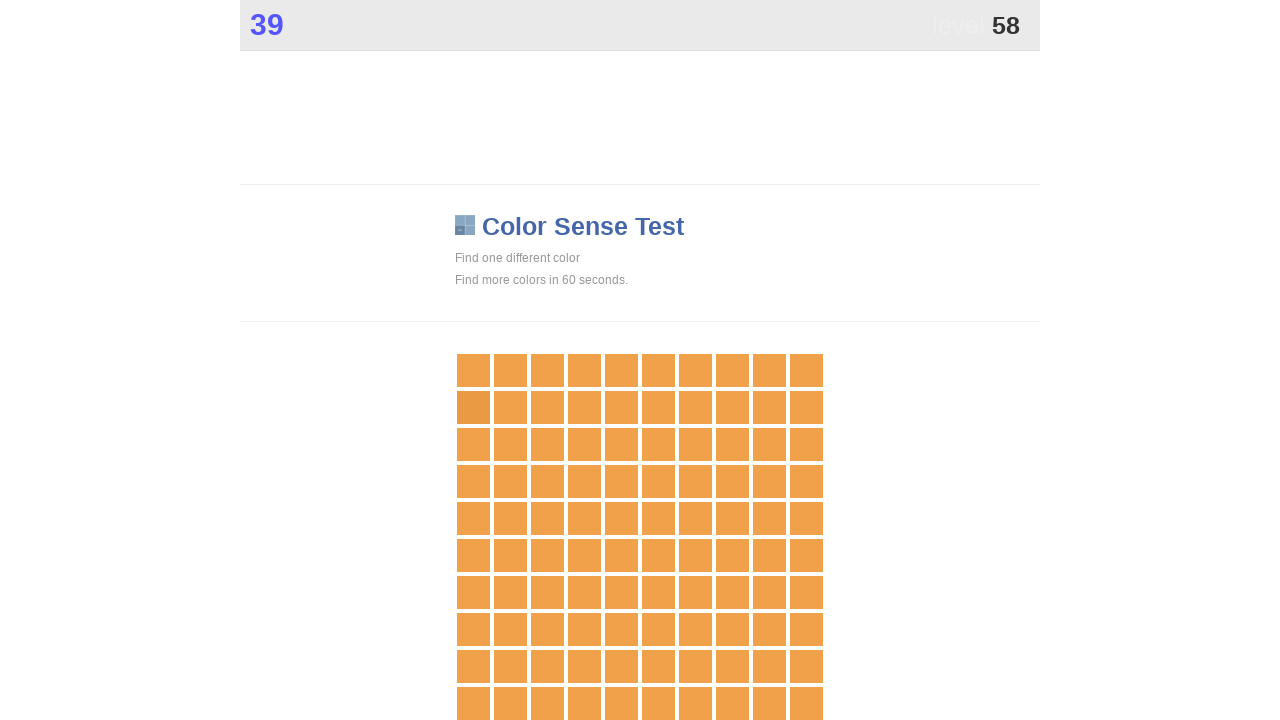

Clicked element with 'main' class at (473, 407) on .main >> nth=0
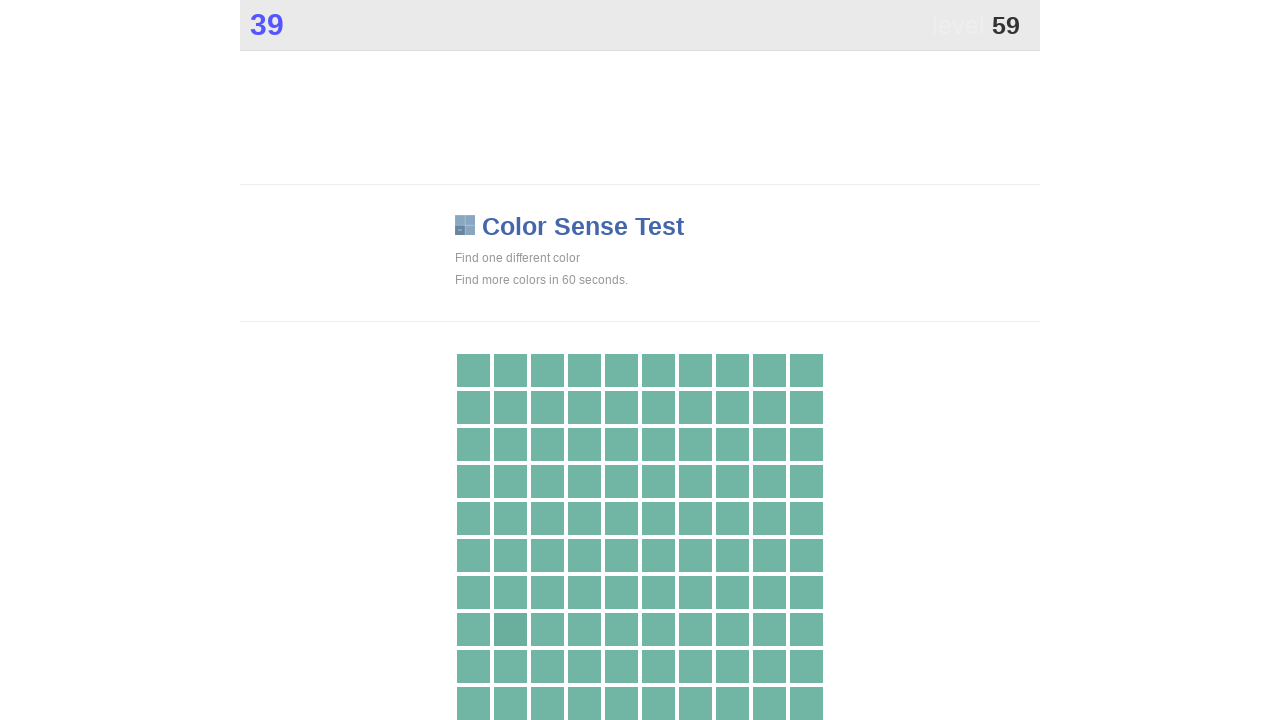

Clicked element with 'main' class at (510, 629) on .main >> nth=0
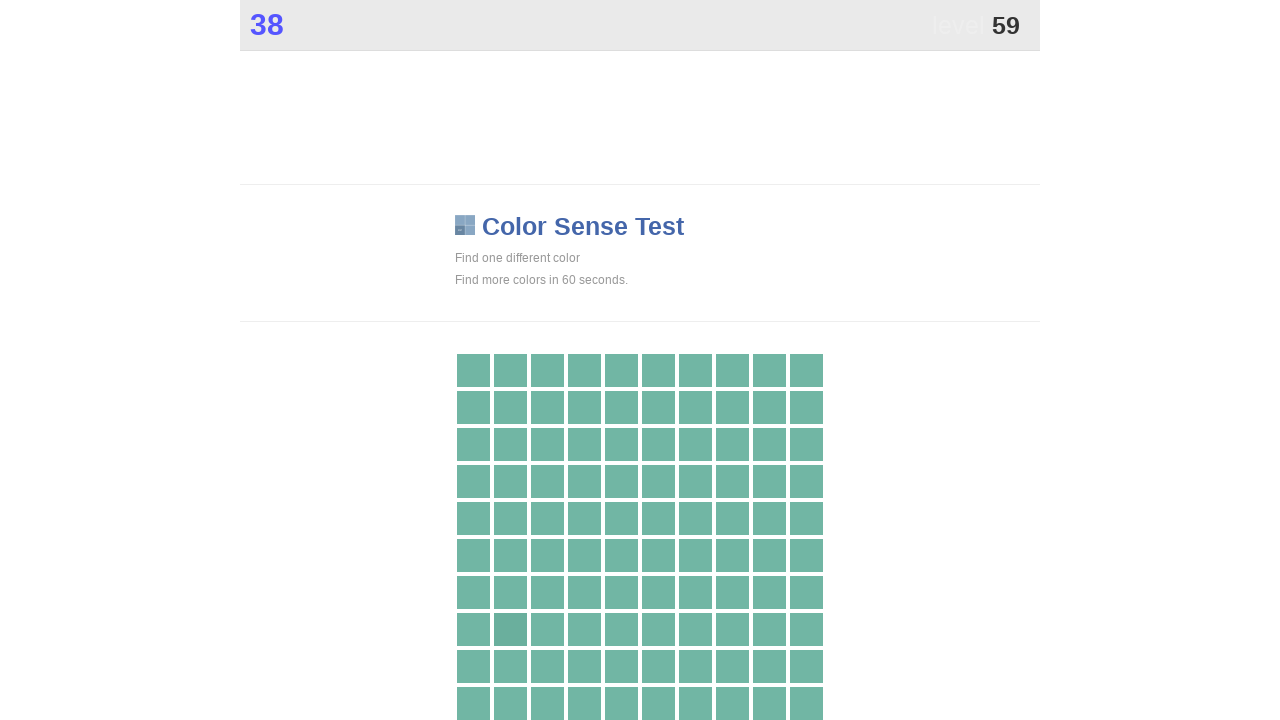

Clicked element with 'main' class at (510, 629) on .main >> nth=0
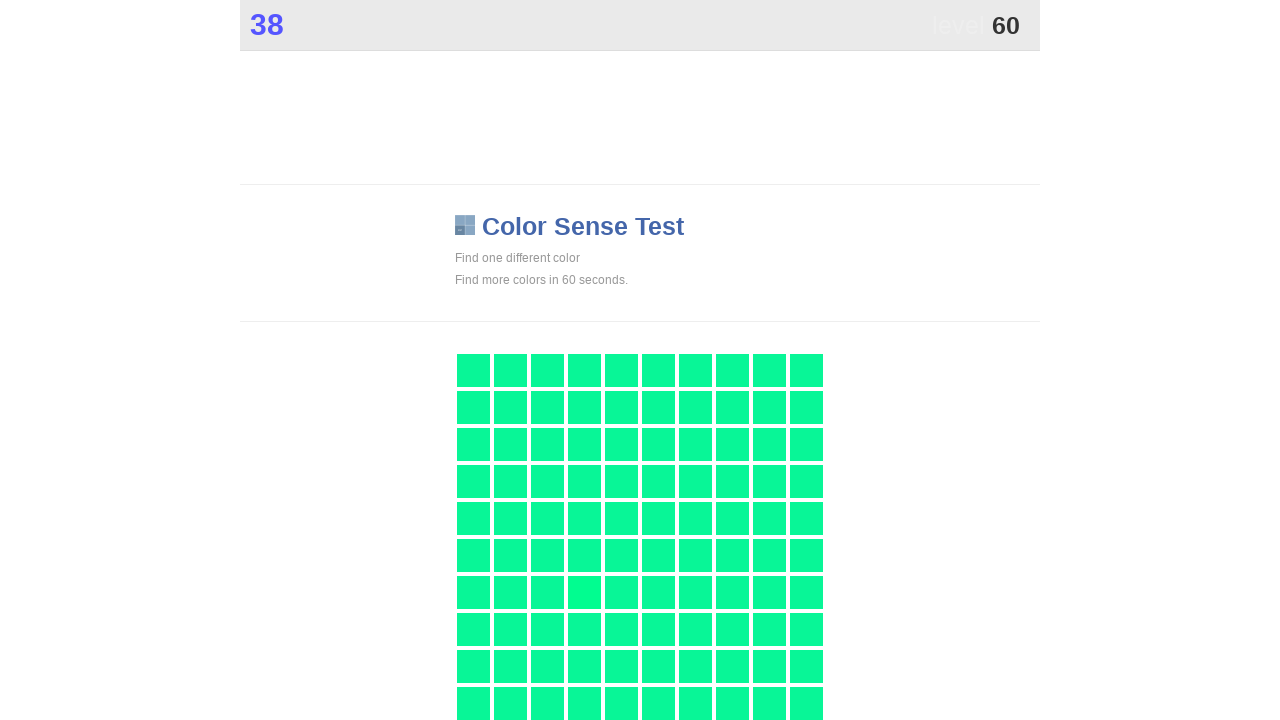

Clicked element with 'main' class at (584, 592) on .main >> nth=0
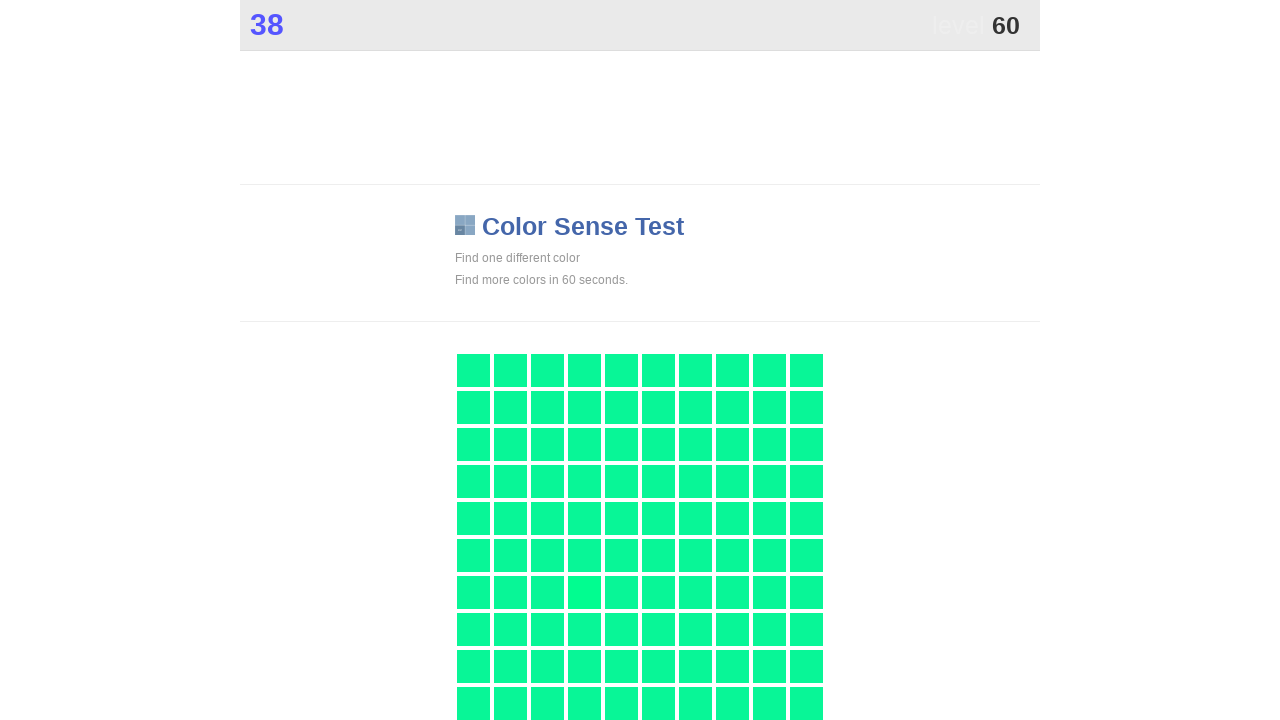

Clicked element with 'main' class at (584, 592) on .main >> nth=0
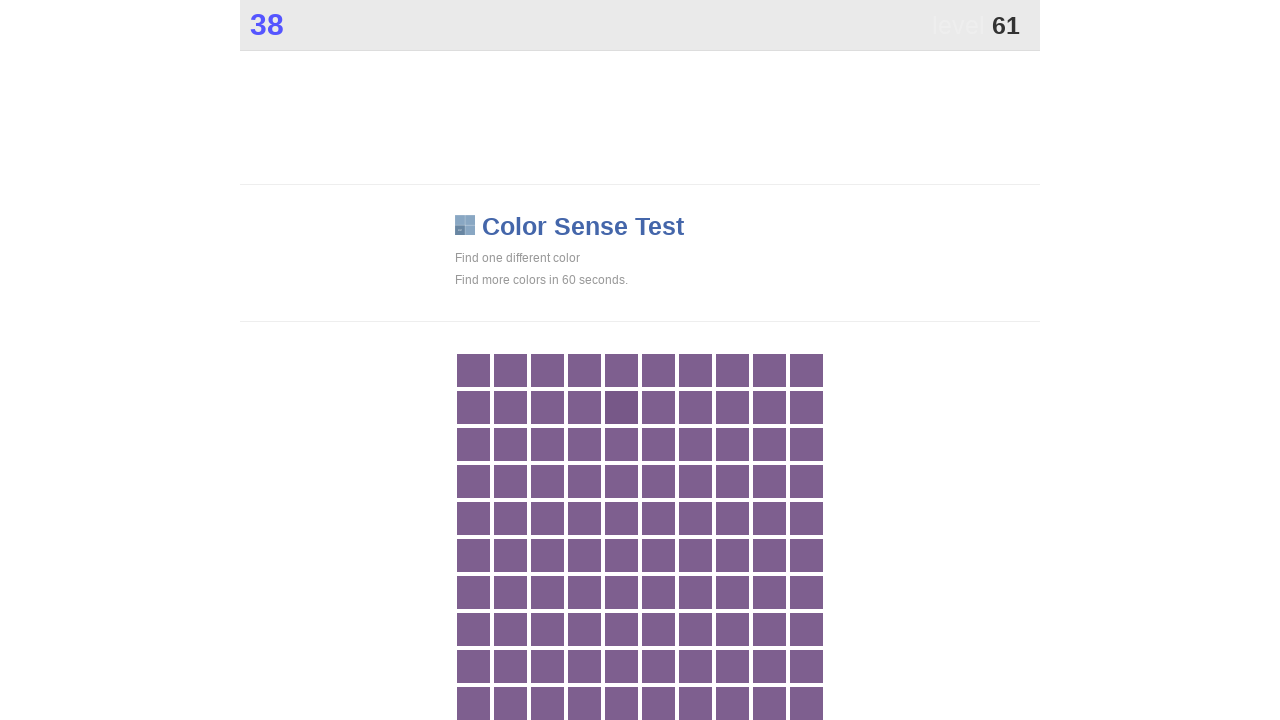

Clicked element with 'main' class at (621, 407) on .main >> nth=0
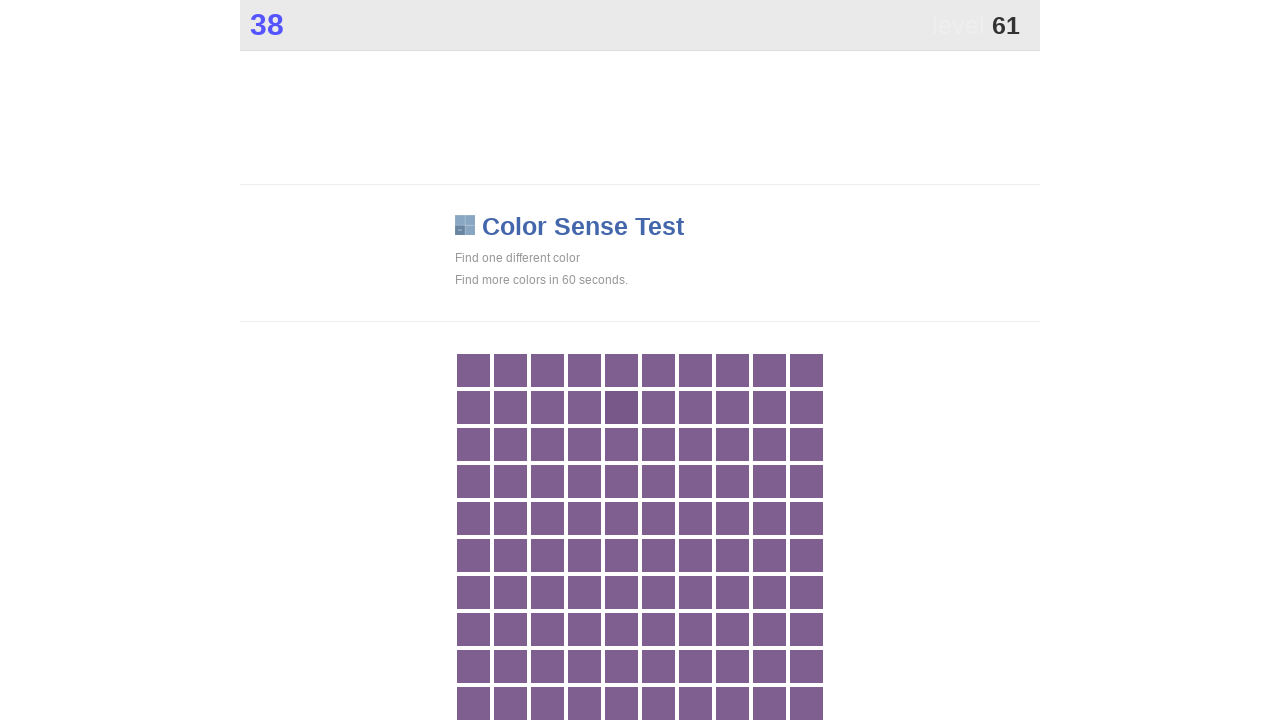

Clicked element with 'main' class at (621, 407) on .main >> nth=0
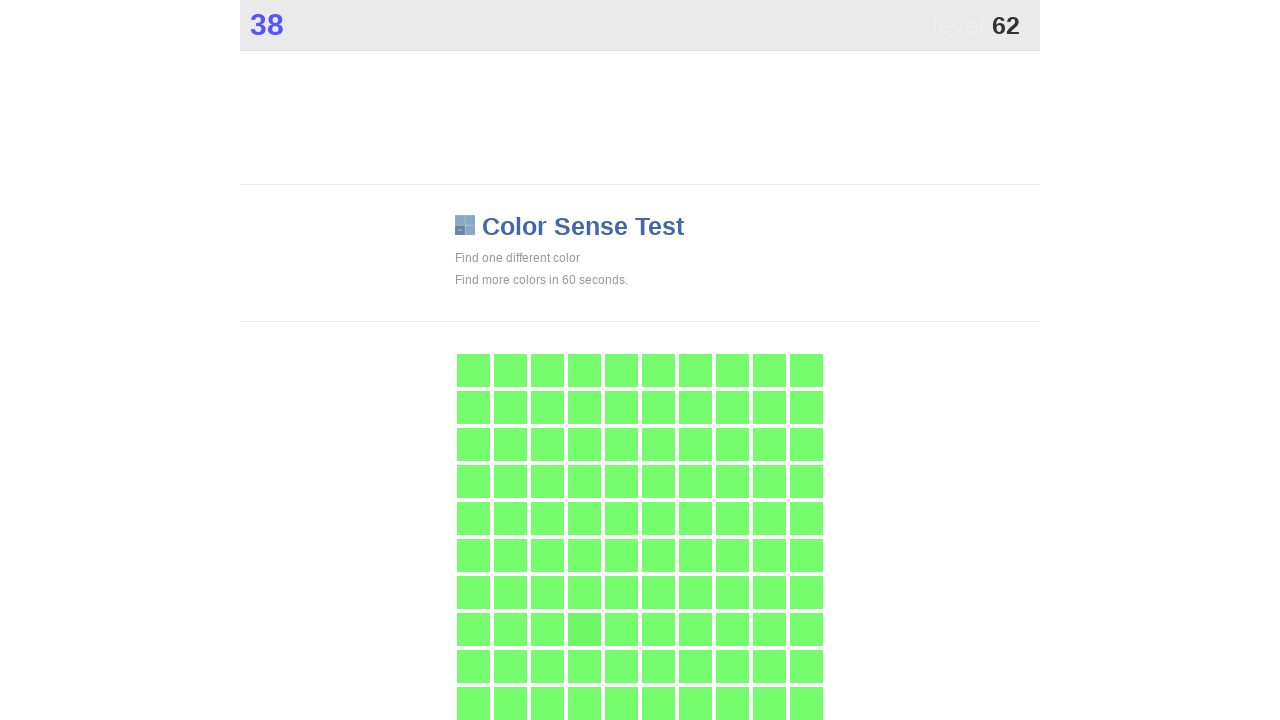

Clicked element with 'main' class at (584, 629) on .main >> nth=0
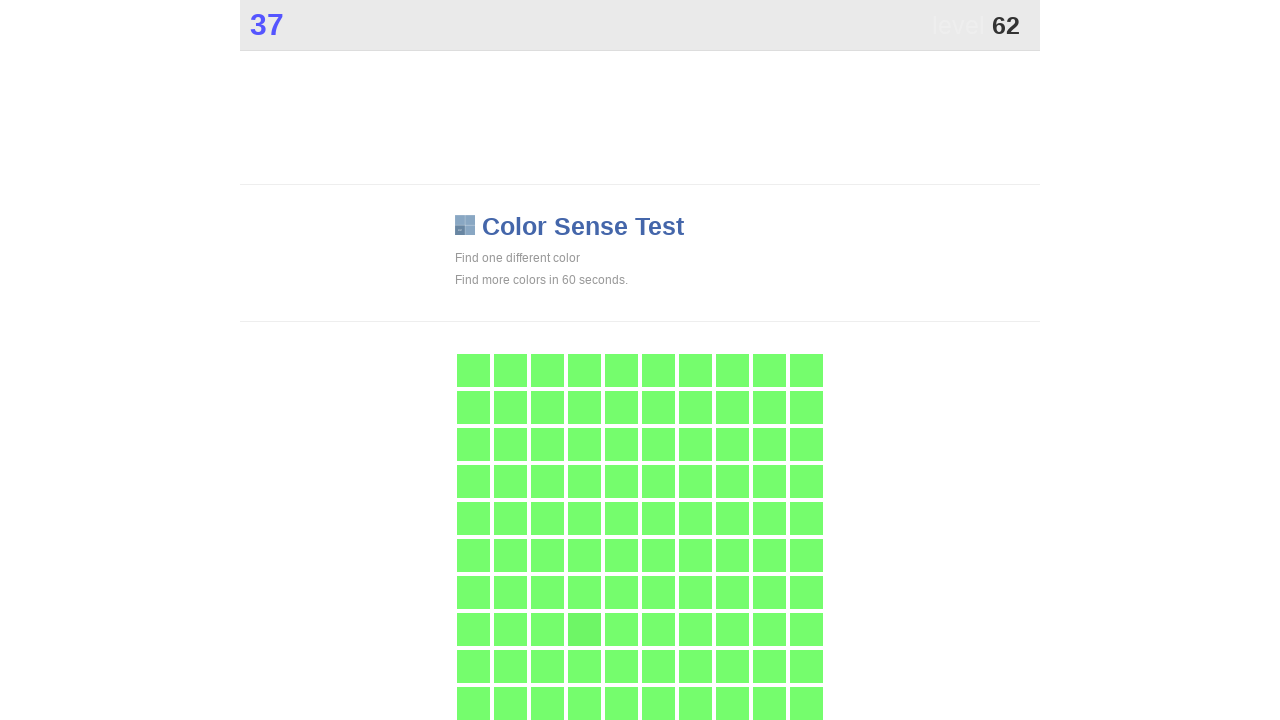

Clicked element with 'main' class at (584, 629) on .main >> nth=0
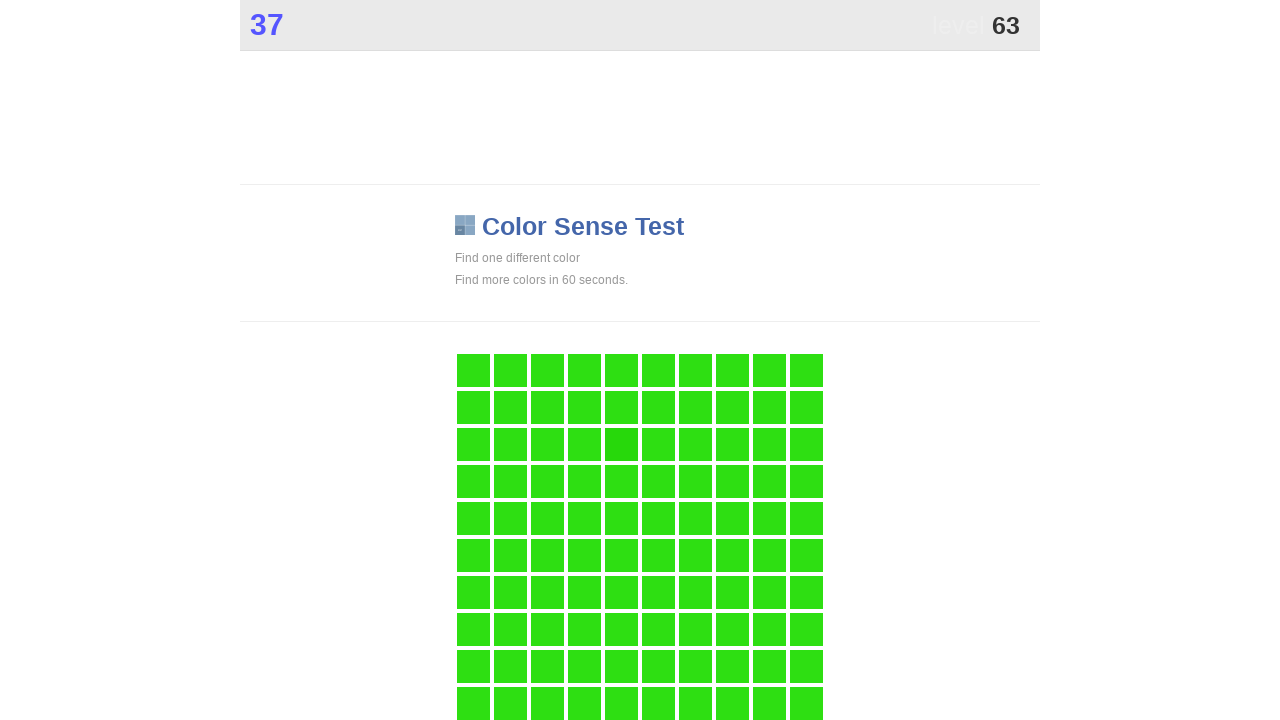

Clicked element with 'main' class at (621, 444) on .main >> nth=0
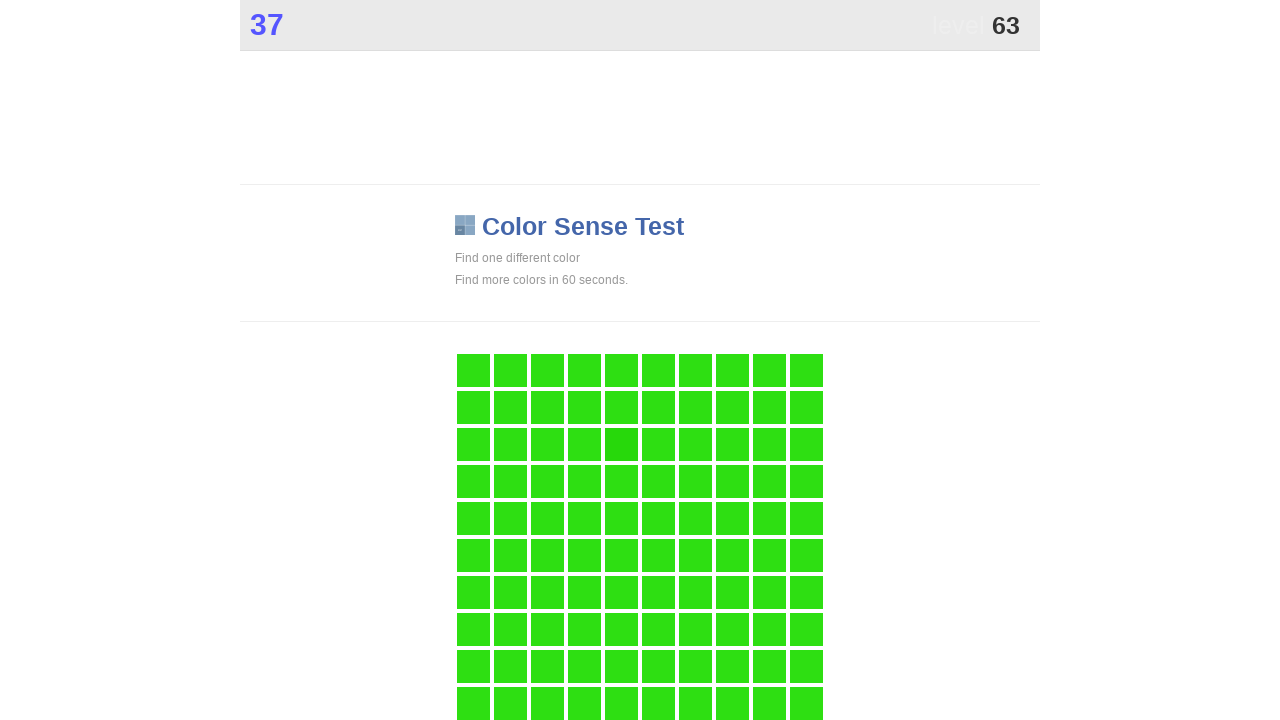

Clicked element with 'main' class at (621, 444) on .main >> nth=0
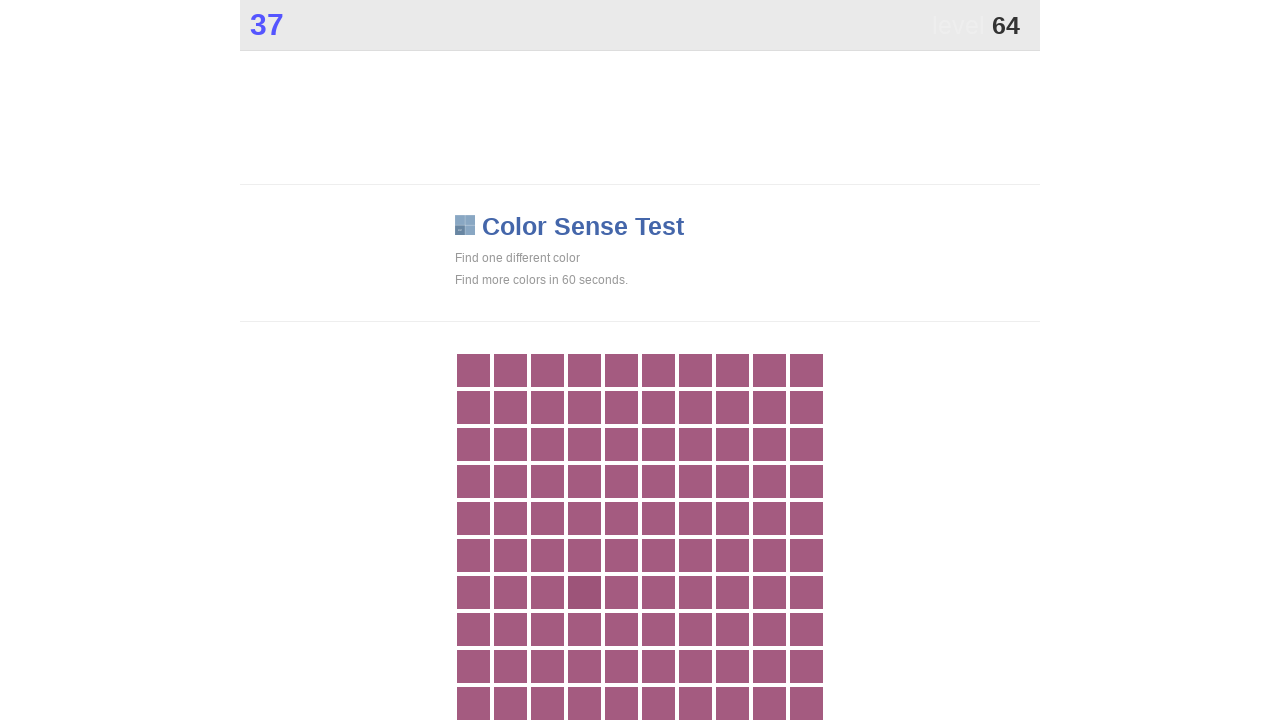

Clicked element with 'main' class at (584, 592) on .main >> nth=0
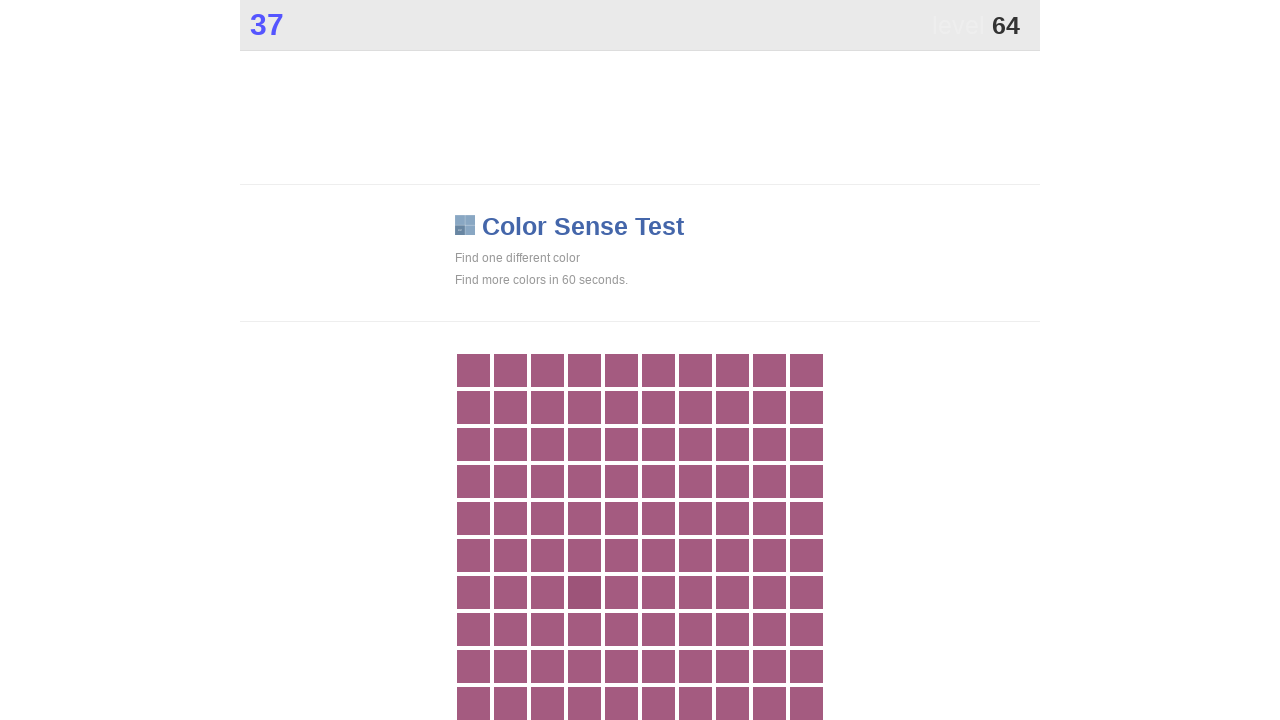

Clicked element with 'main' class at (584, 592) on .main >> nth=0
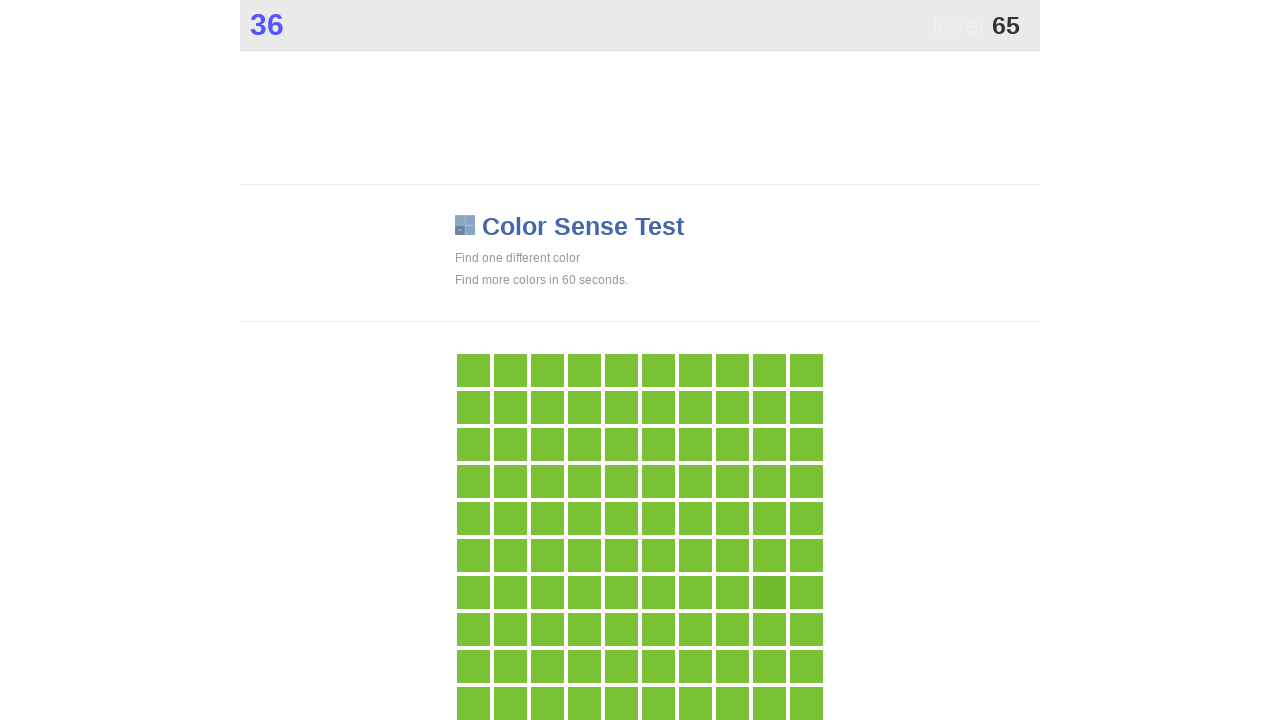

Clicked element with 'main' class at (769, 592) on .main >> nth=0
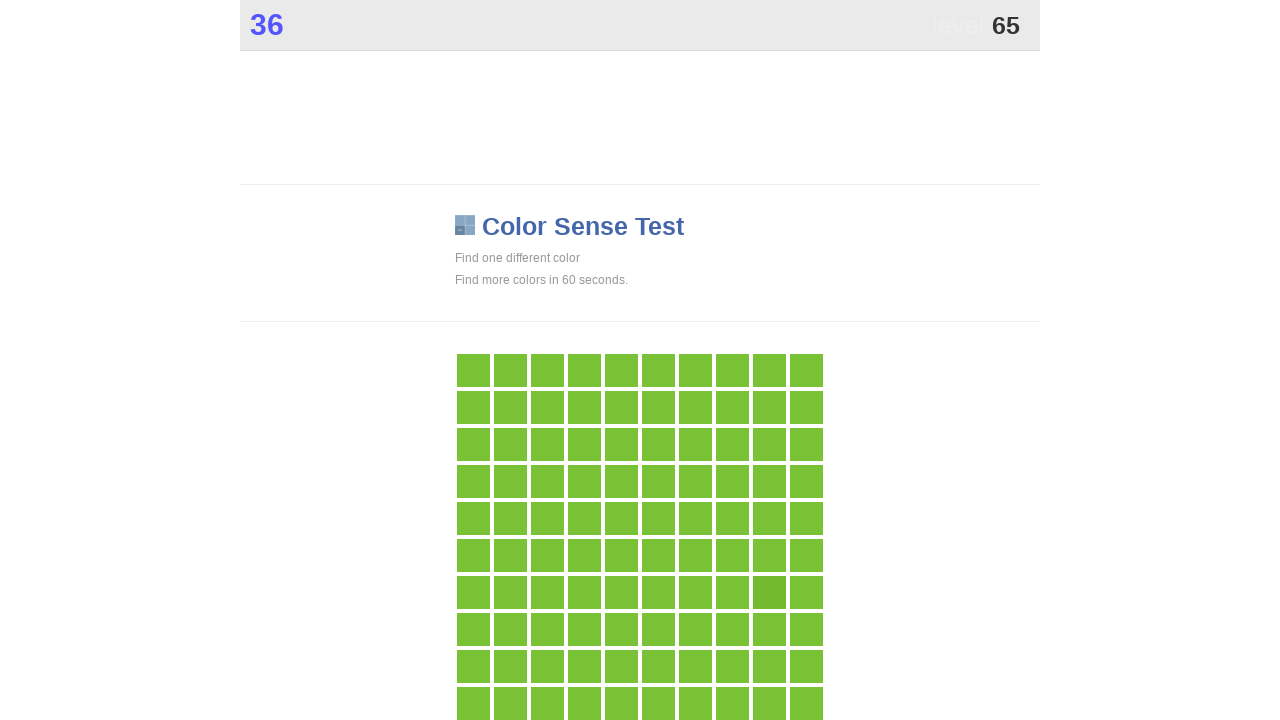

Clicked element with 'main' class at (769, 592) on .main >> nth=0
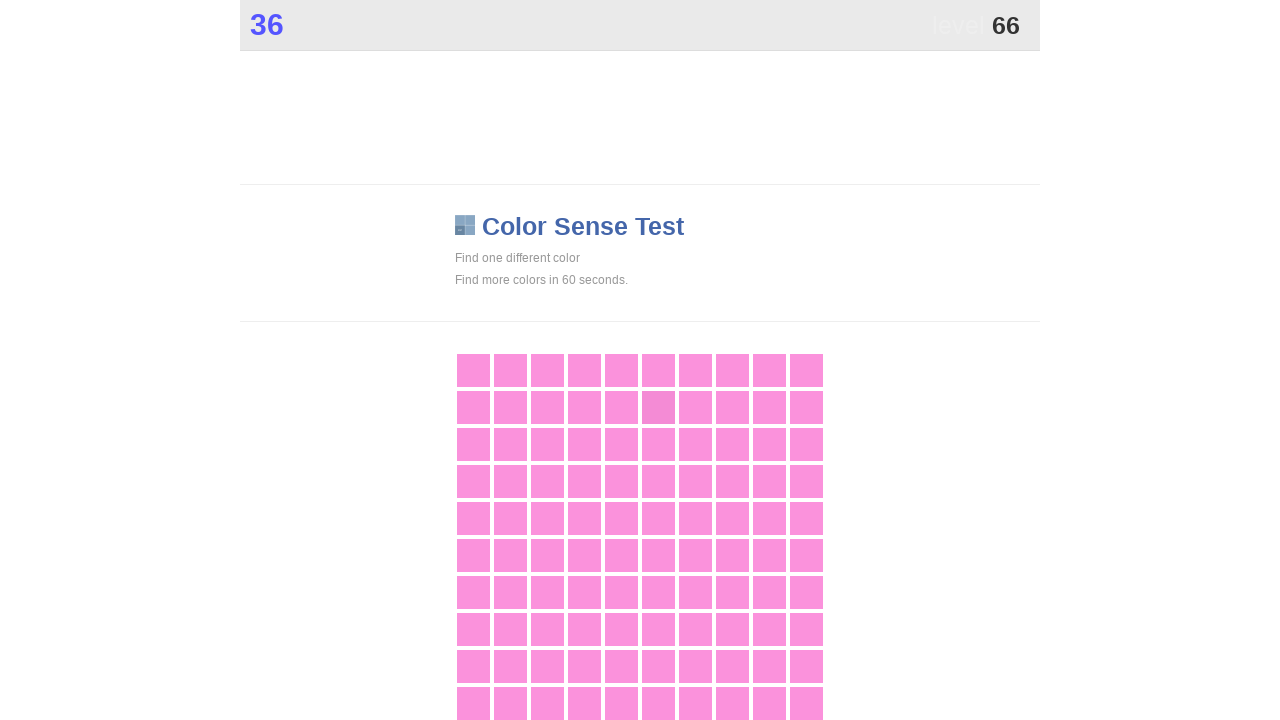

Clicked element with 'main' class at (658, 407) on .main >> nth=0
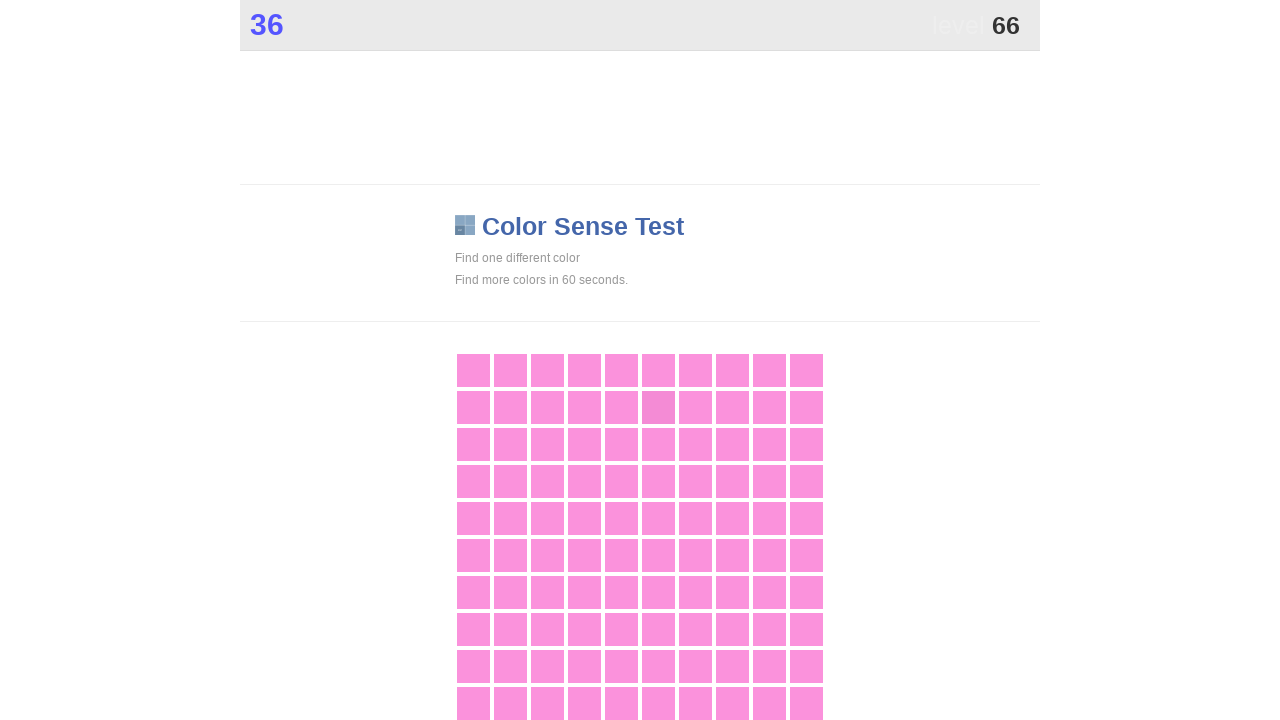

Clicked element with 'main' class at (658, 407) on .main >> nth=0
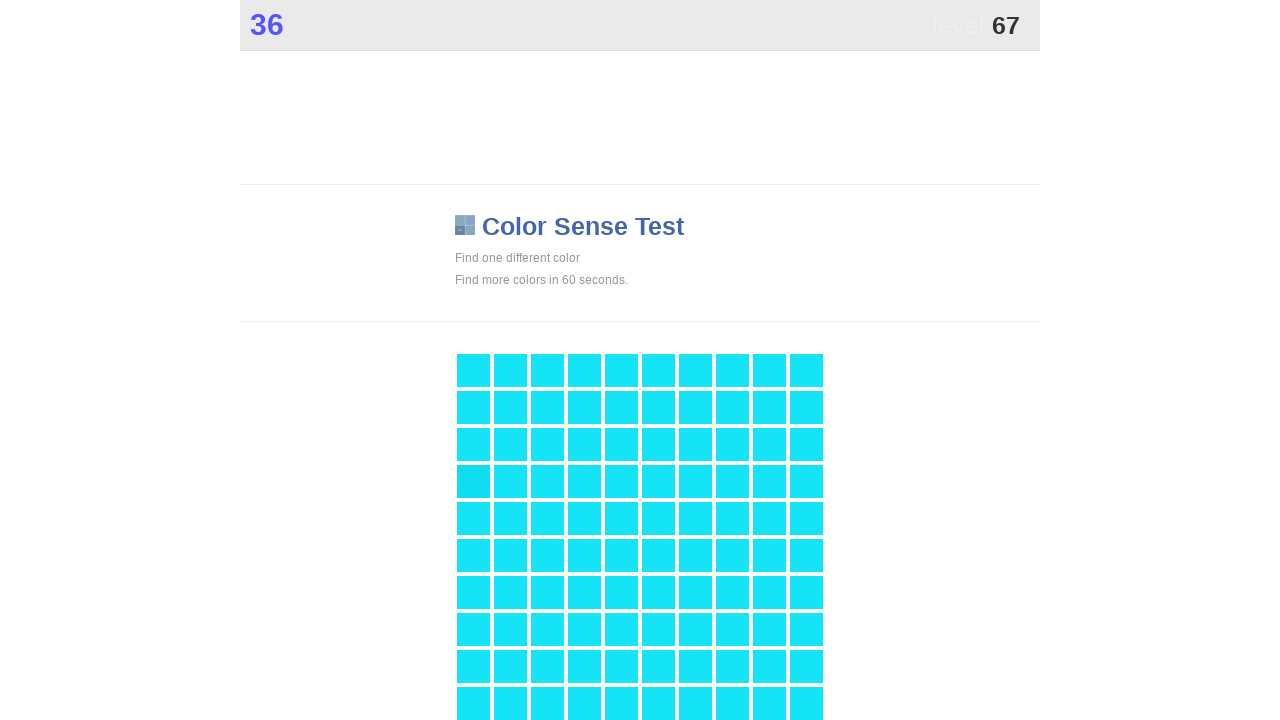

Clicked element with 'main' class at (473, 481) on .main >> nth=0
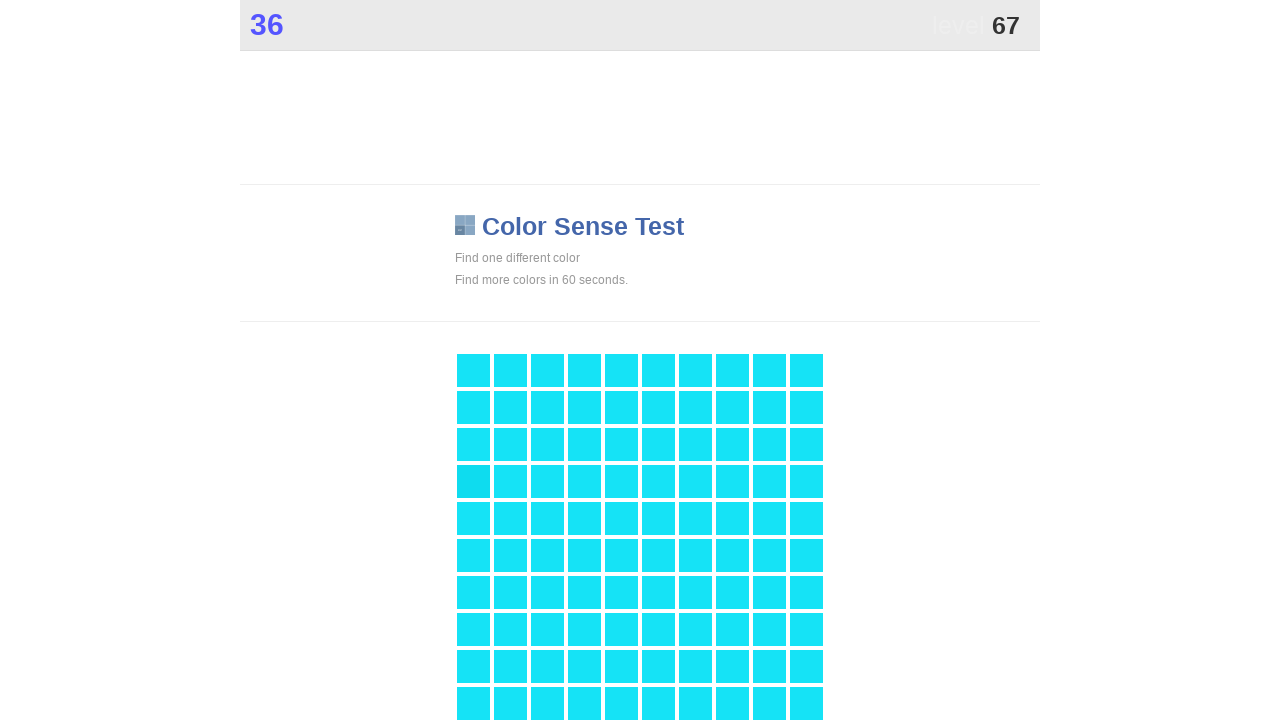

Clicked element with 'main' class at (473, 481) on .main >> nth=0
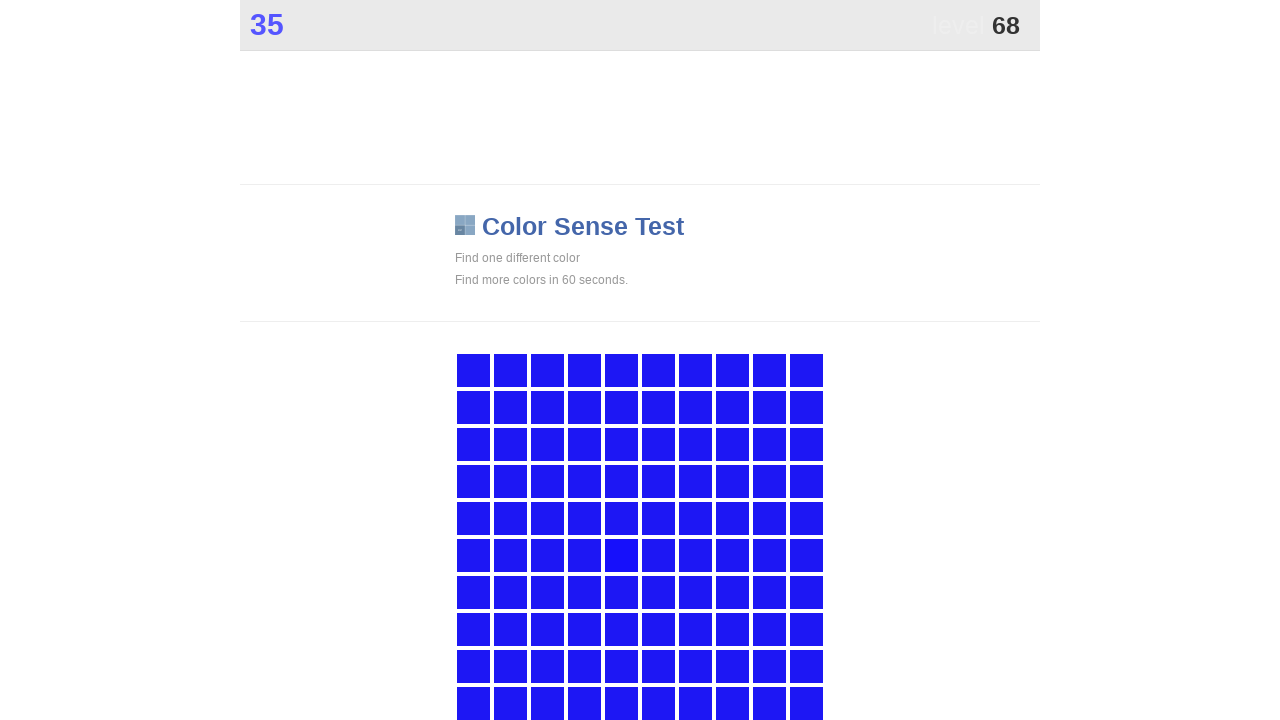

Clicked element with 'main' class at (621, 555) on .main >> nth=0
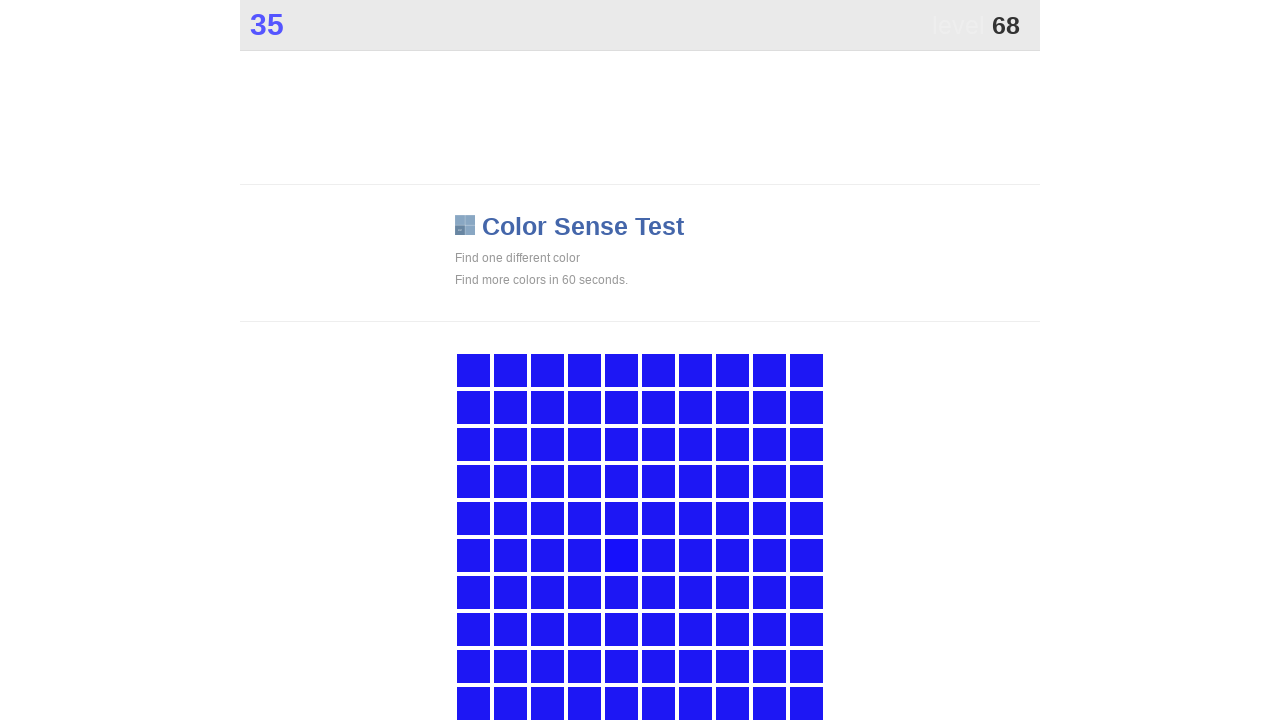

Clicked element with 'main' class at (621, 555) on .main >> nth=0
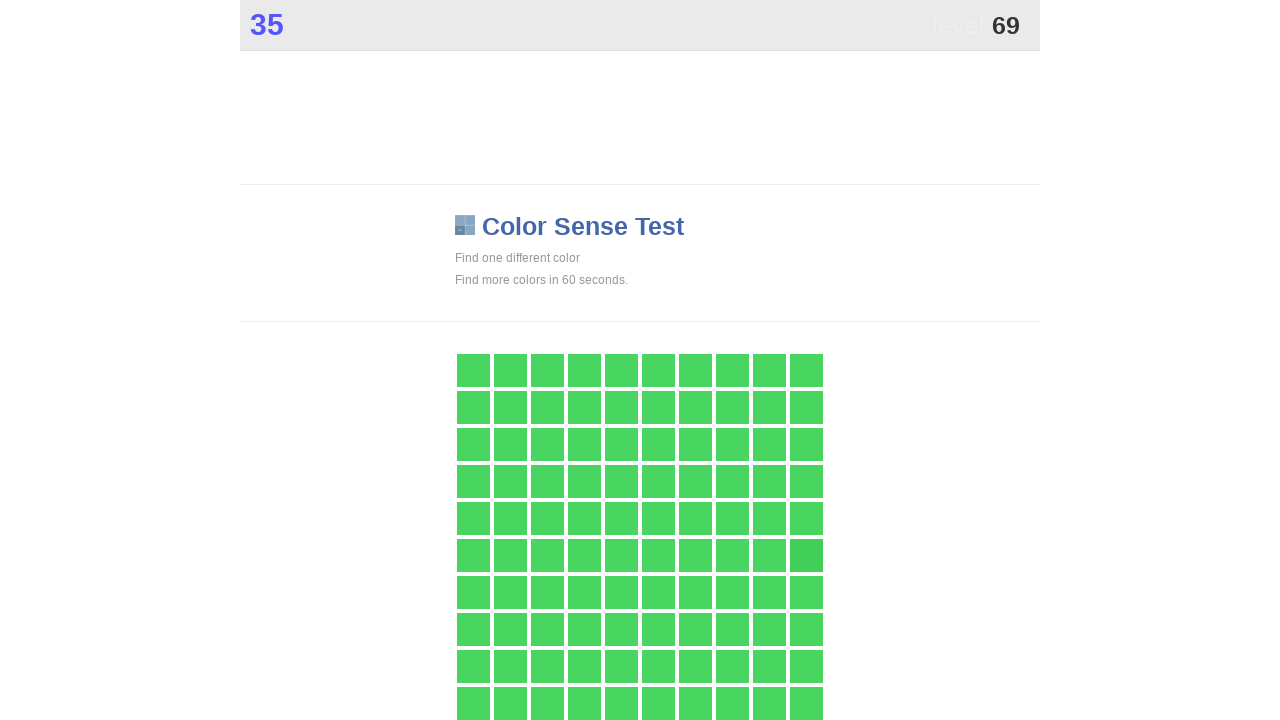

Clicked element with 'main' class at (806, 555) on .main >> nth=0
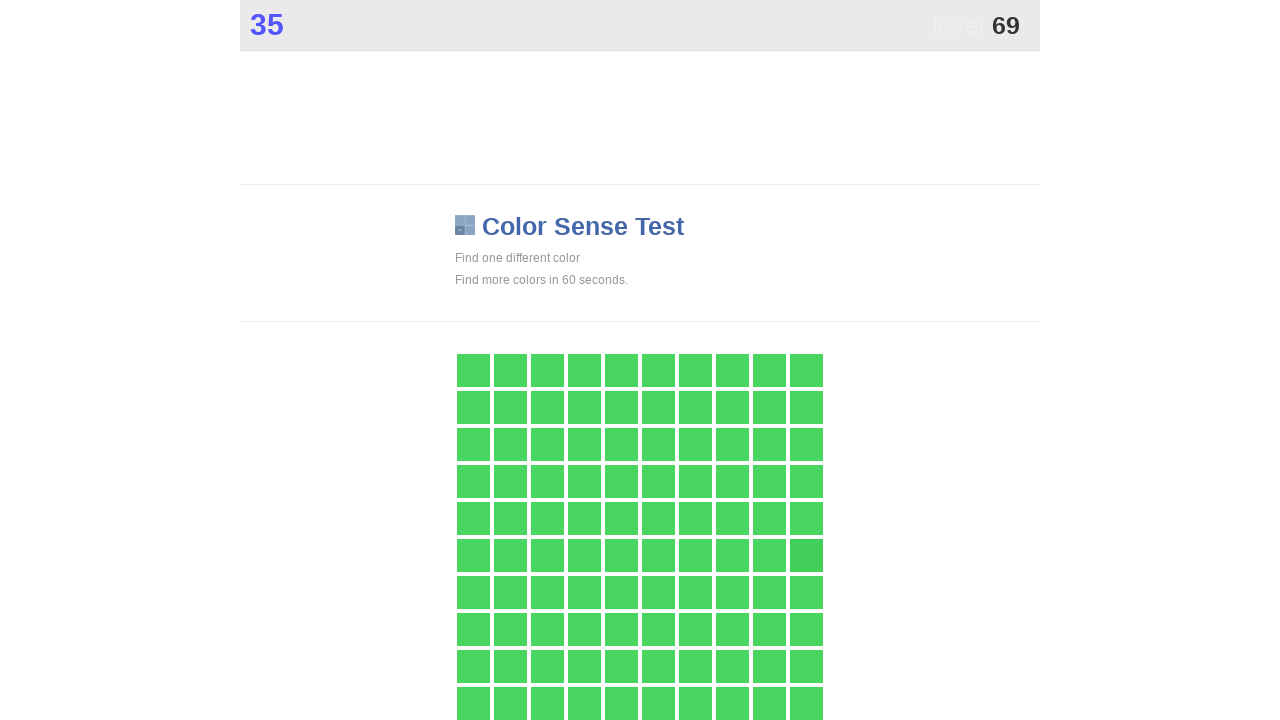

Clicked element with 'main' class at (806, 555) on .main >> nth=0
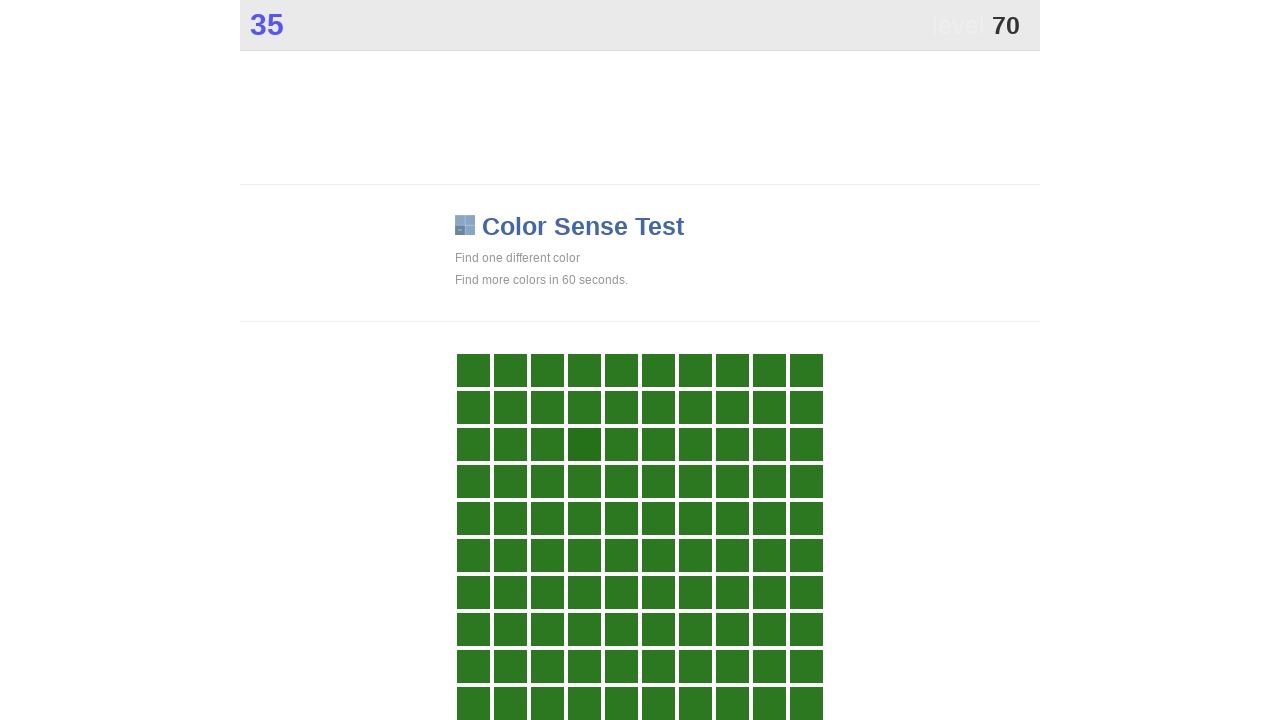

Clicked element with 'main' class at (584, 444) on .main >> nth=0
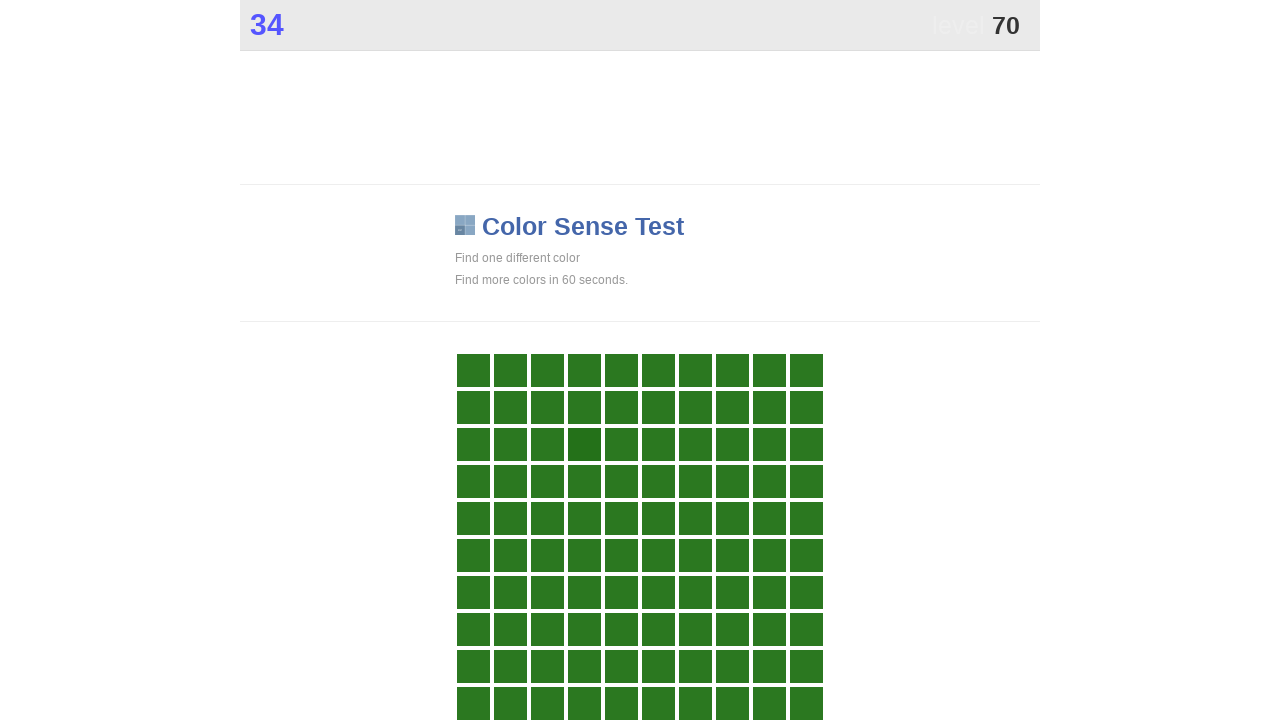

Clicked element with 'main' class at (584, 444) on .main >> nth=0
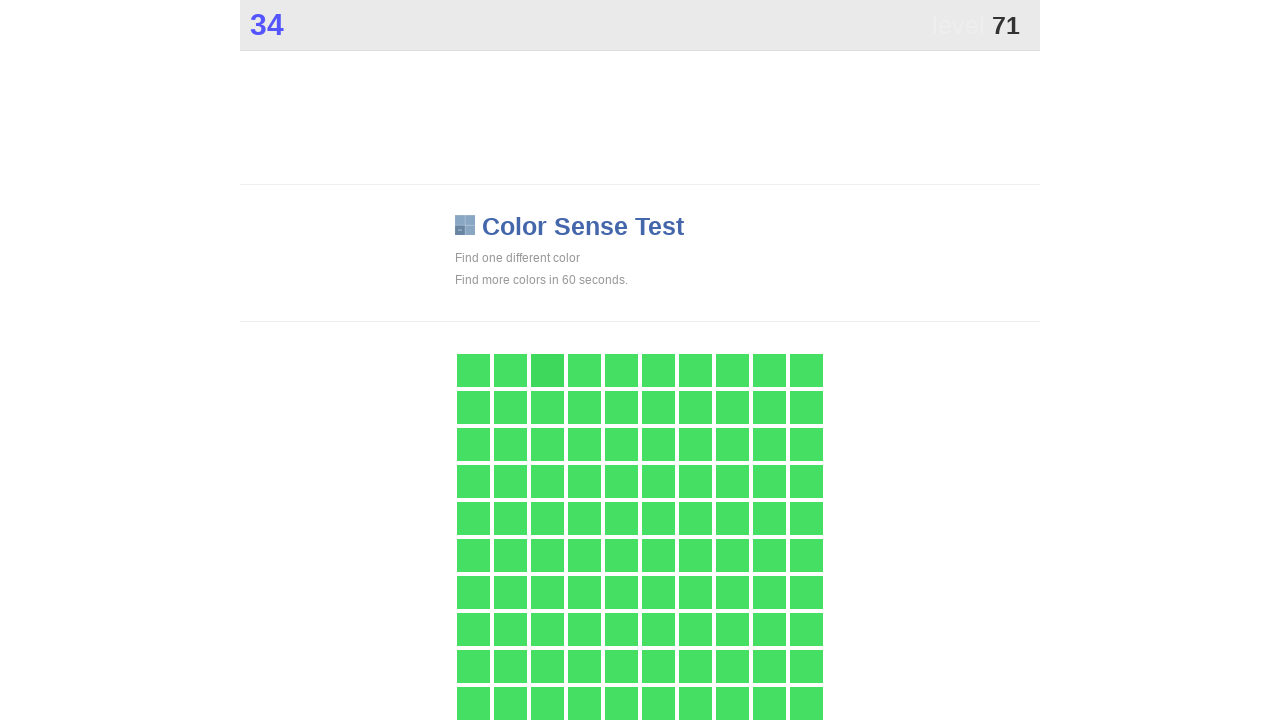

Clicked element with 'main' class at (547, 370) on .main >> nth=0
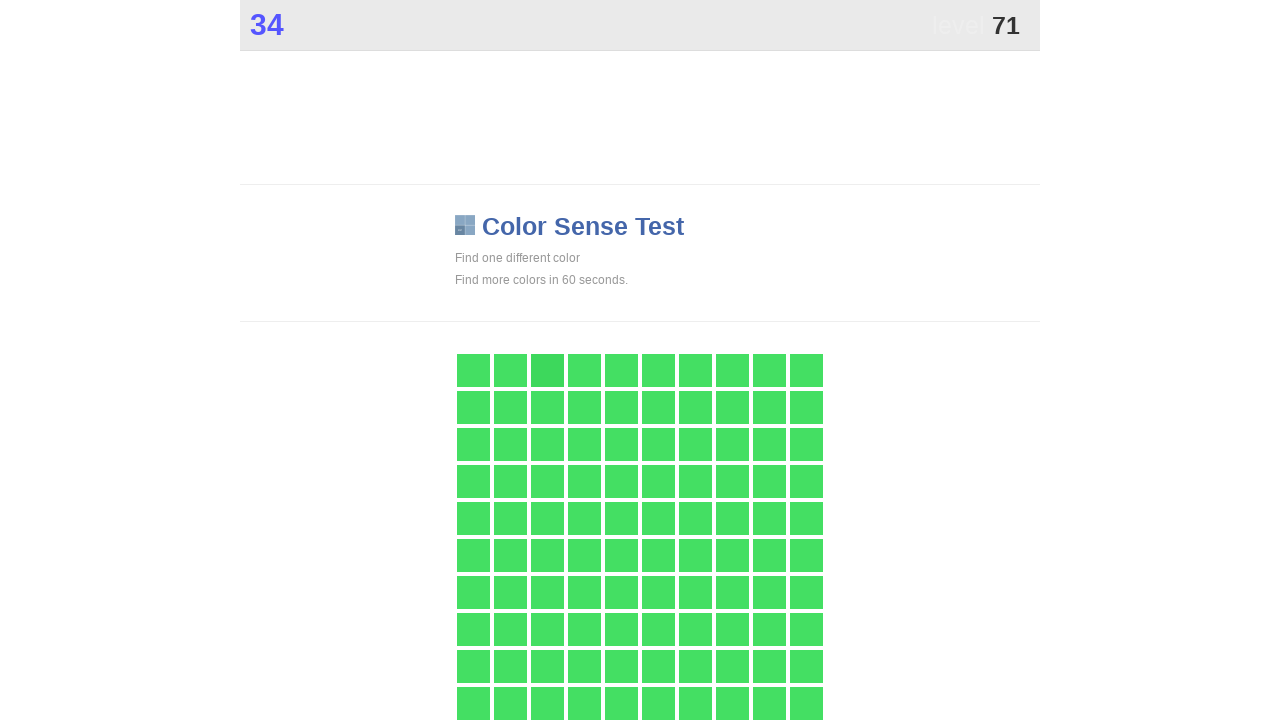

Clicked element with 'main' class at (547, 370) on .main >> nth=0
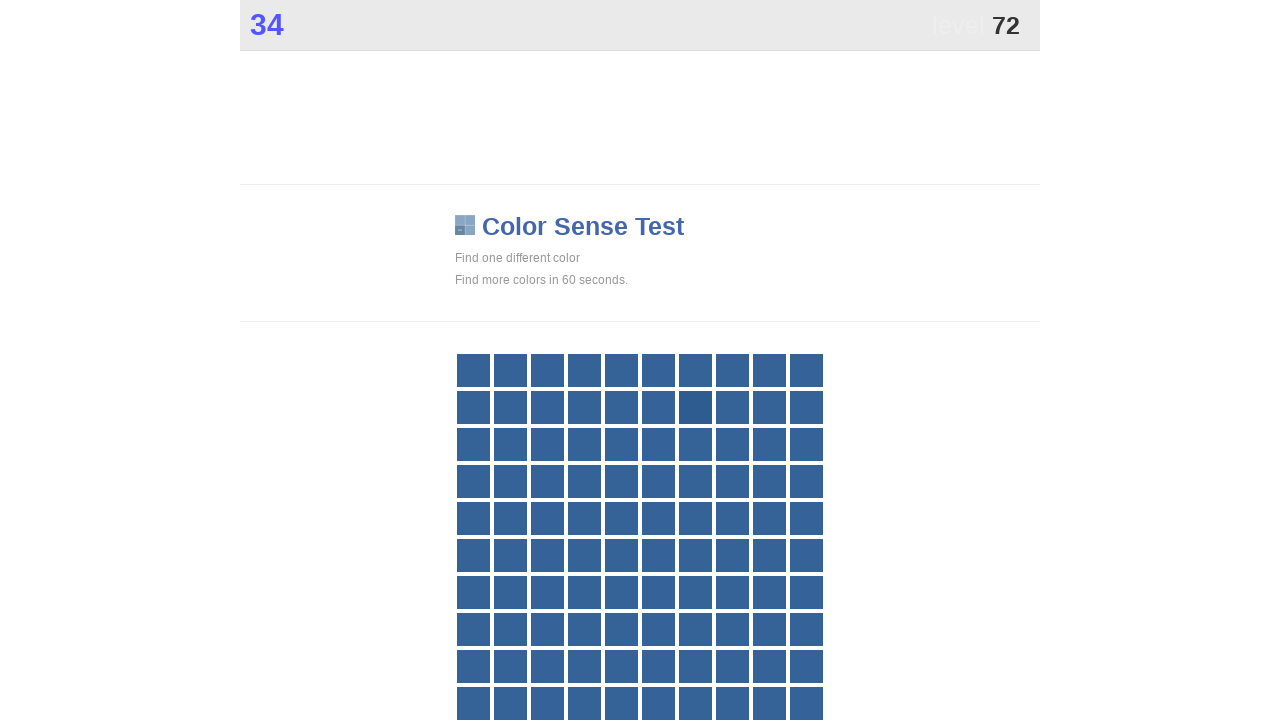

Clicked element with 'main' class at (695, 407) on .main >> nth=0
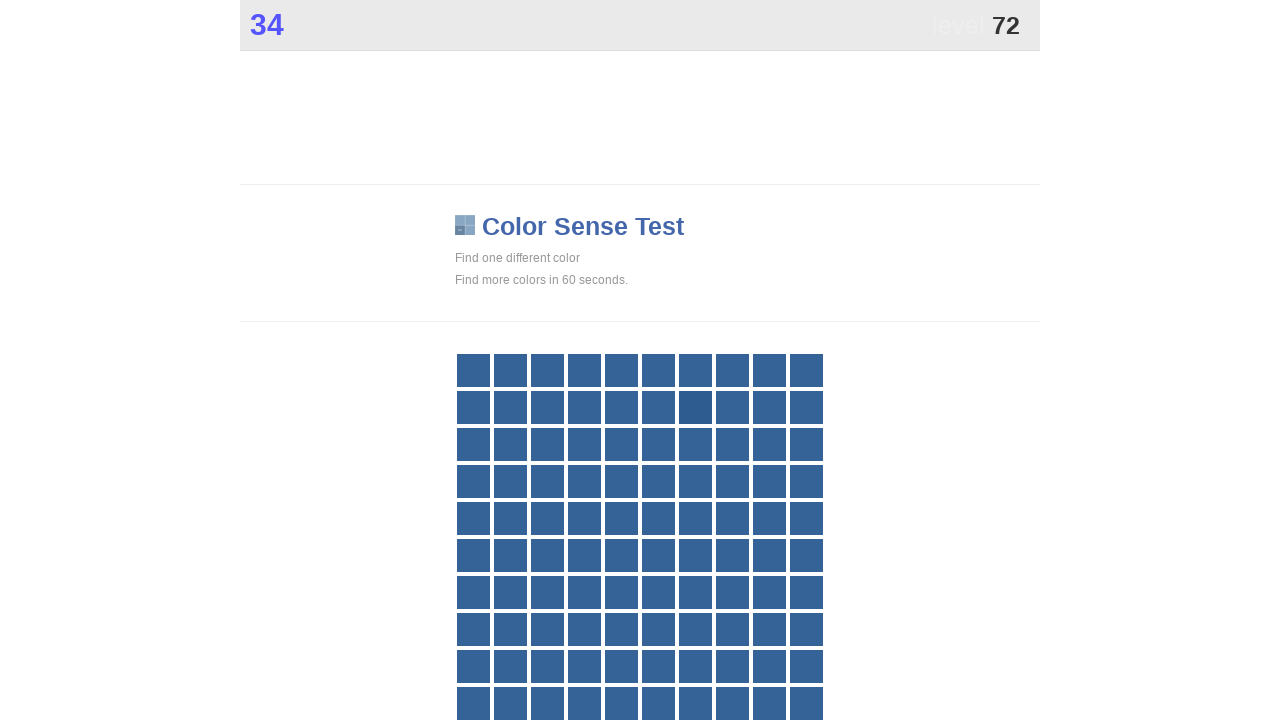

Clicked element with 'main' class at (695, 407) on .main >> nth=0
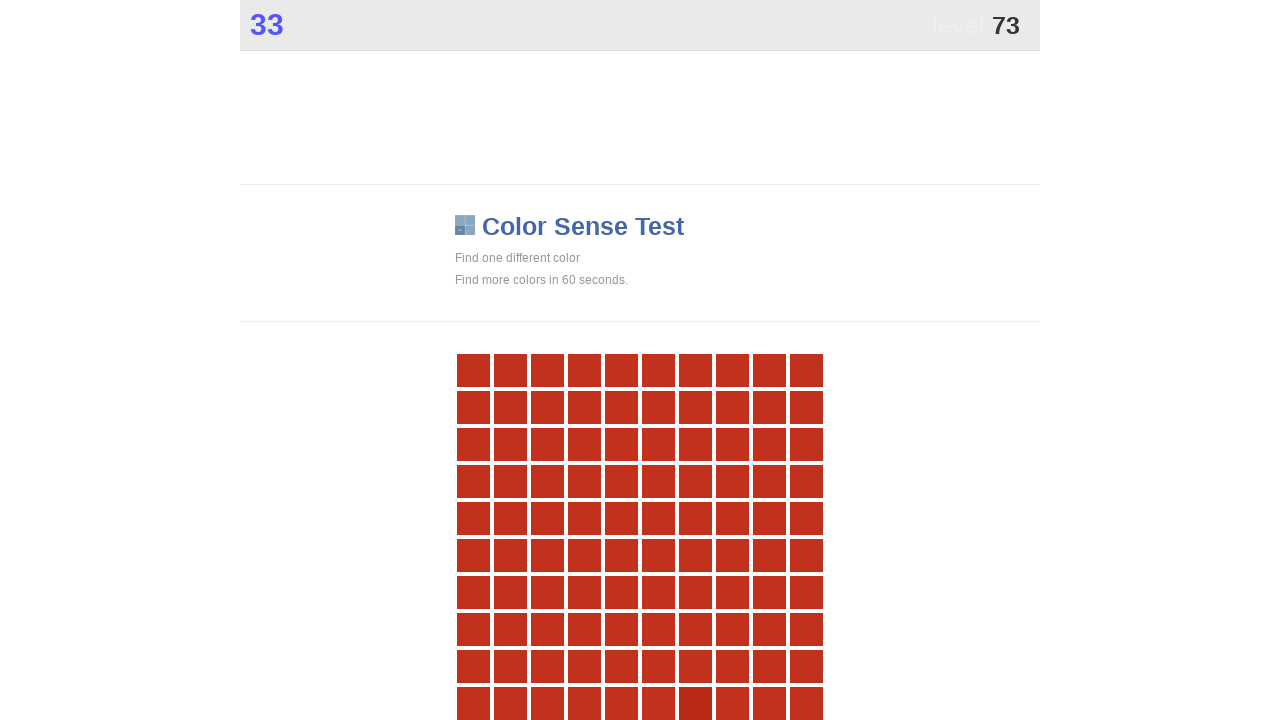

Clicked element with 'main' class at (695, 703) on .main >> nth=0
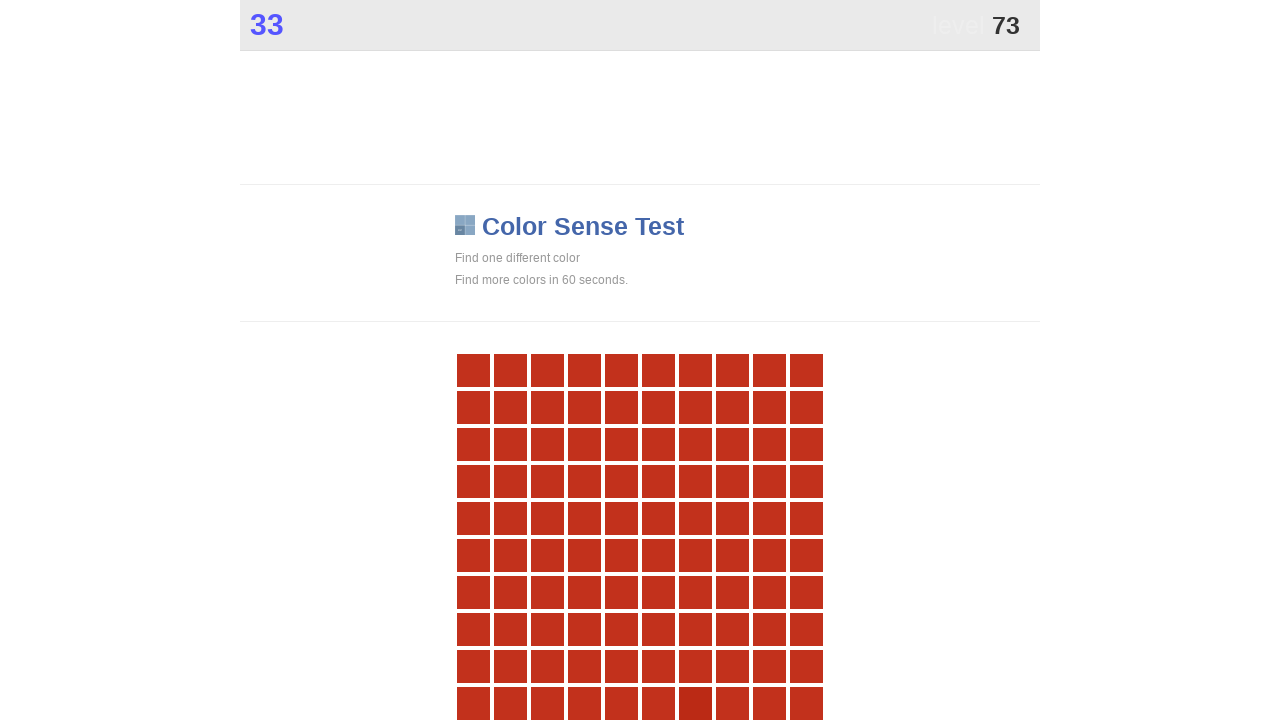

Clicked element with 'main' class at (695, 703) on .main >> nth=0
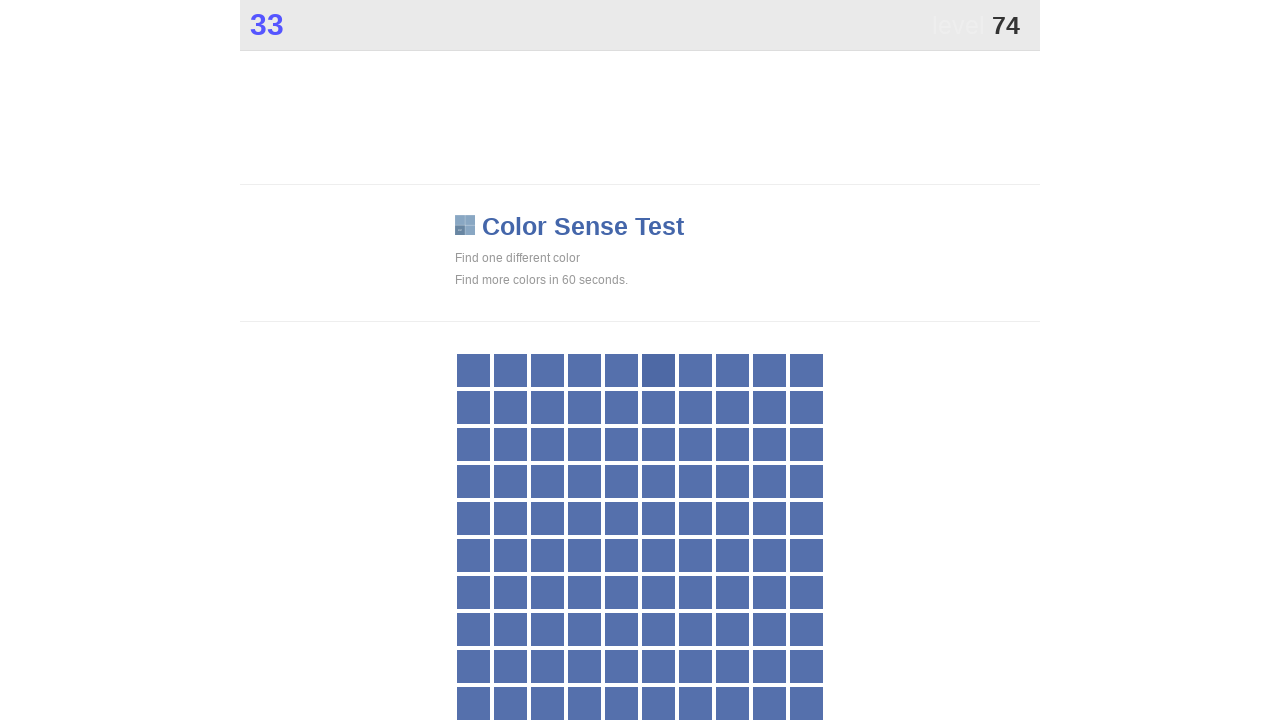

Clicked element with 'main' class at (658, 370) on .main >> nth=0
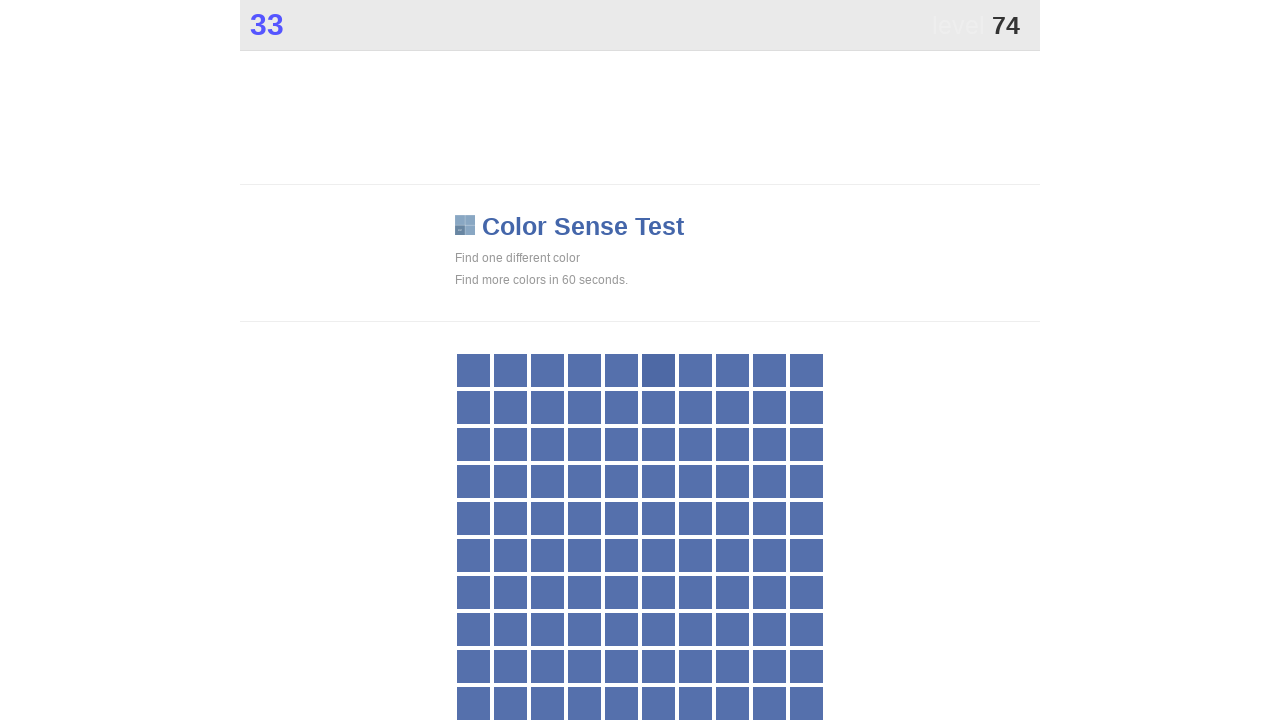

Clicked element with 'main' class at (658, 370) on .main >> nth=0
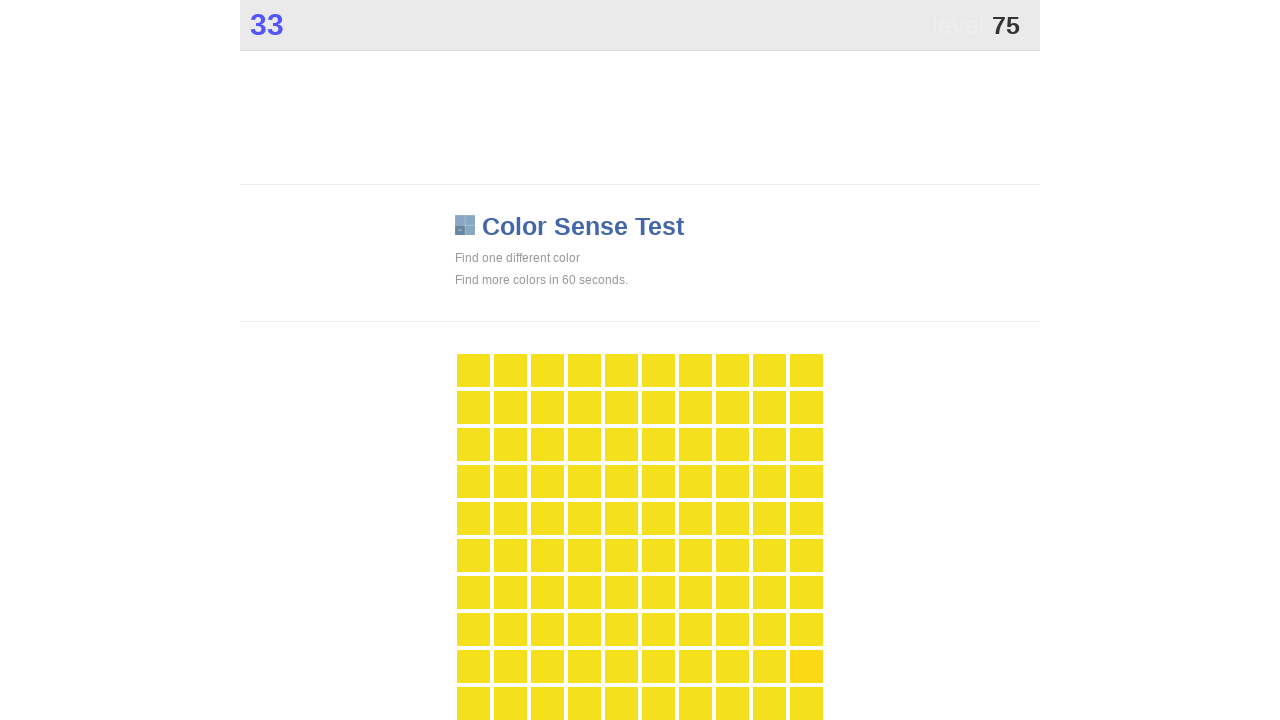

Clicked element with 'main' class at (806, 666) on .main >> nth=0
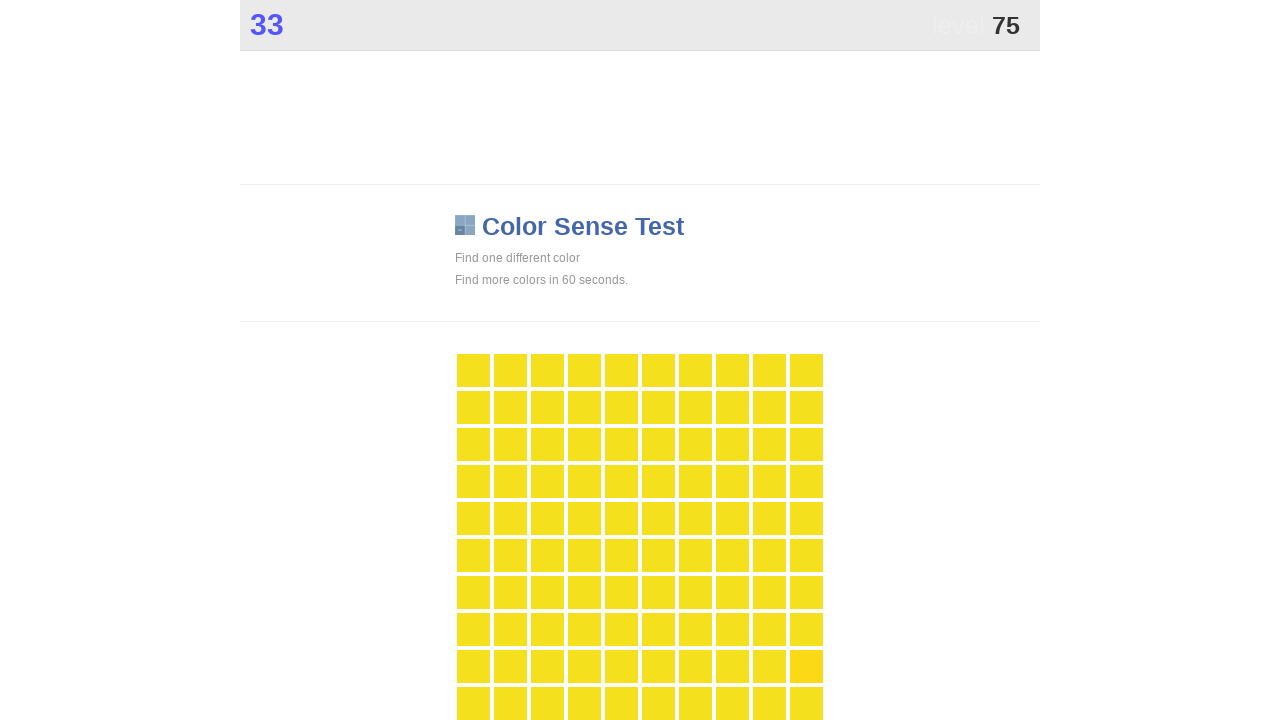

Clicked element with 'main' class at (806, 666) on .main >> nth=0
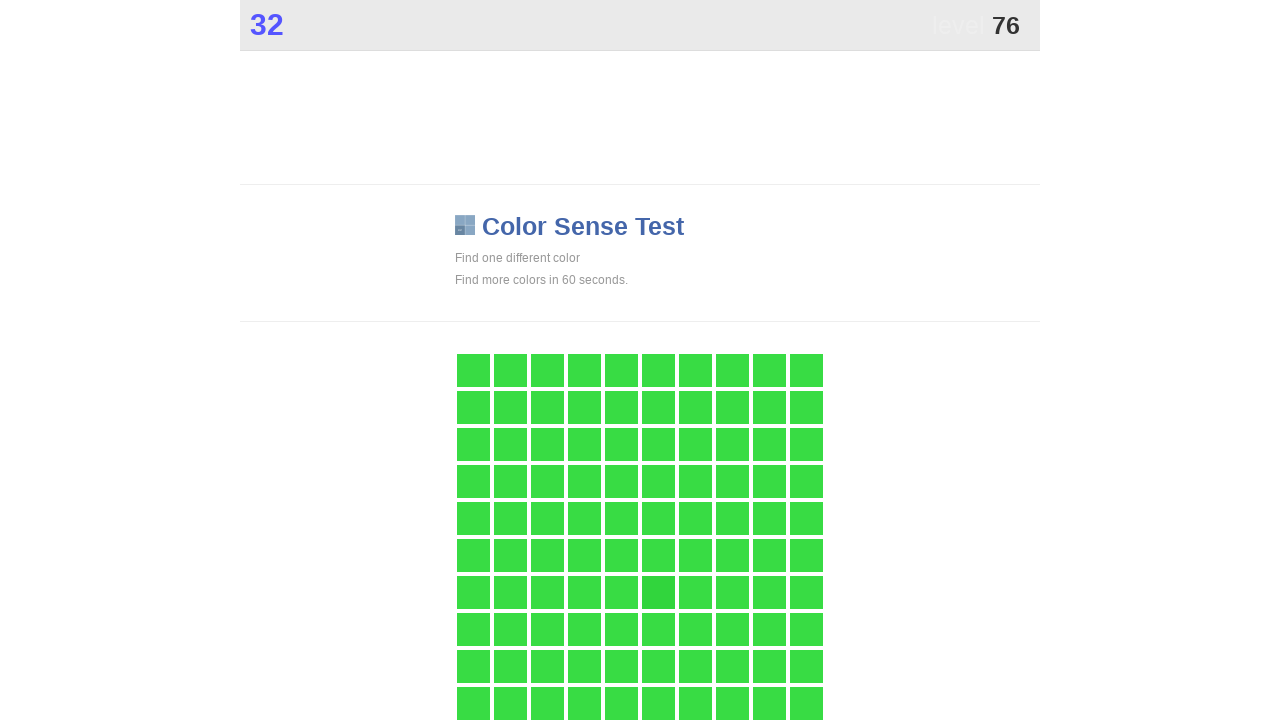

Clicked element with 'main' class at (658, 592) on .main >> nth=0
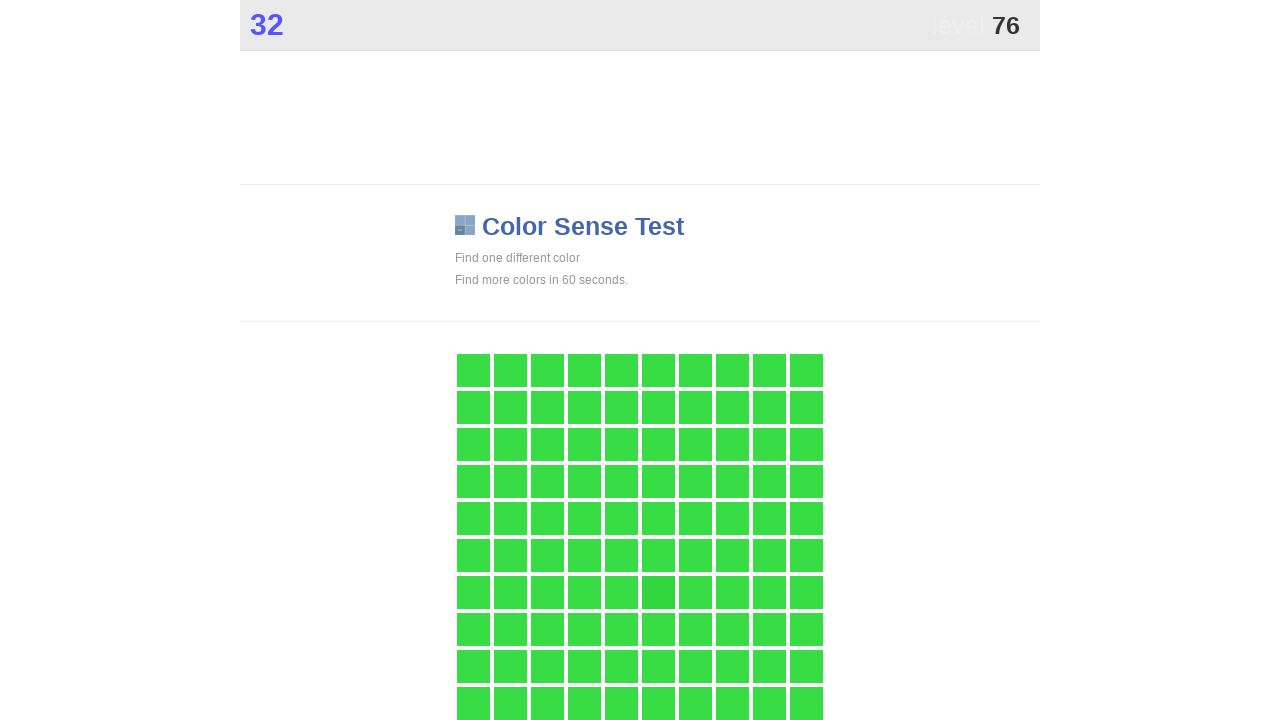

Clicked element with 'main' class at (658, 592) on .main >> nth=0
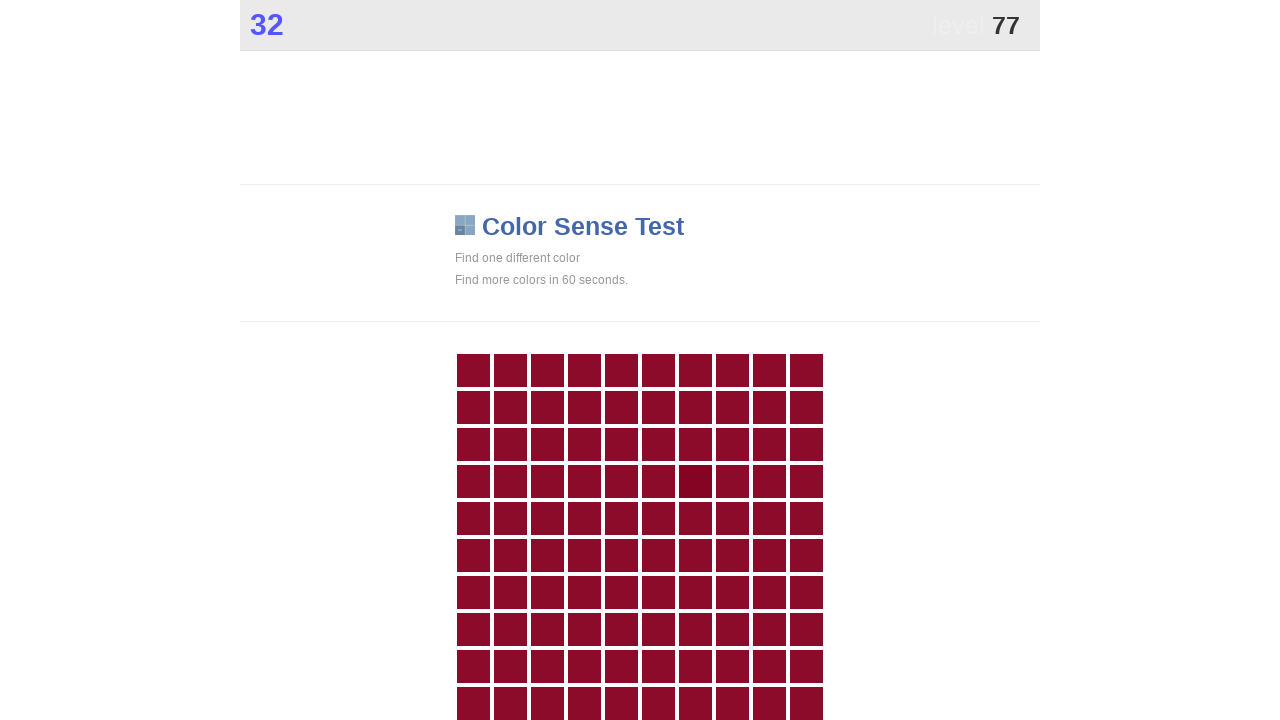

Clicked element with 'main' class at (695, 481) on .main >> nth=0
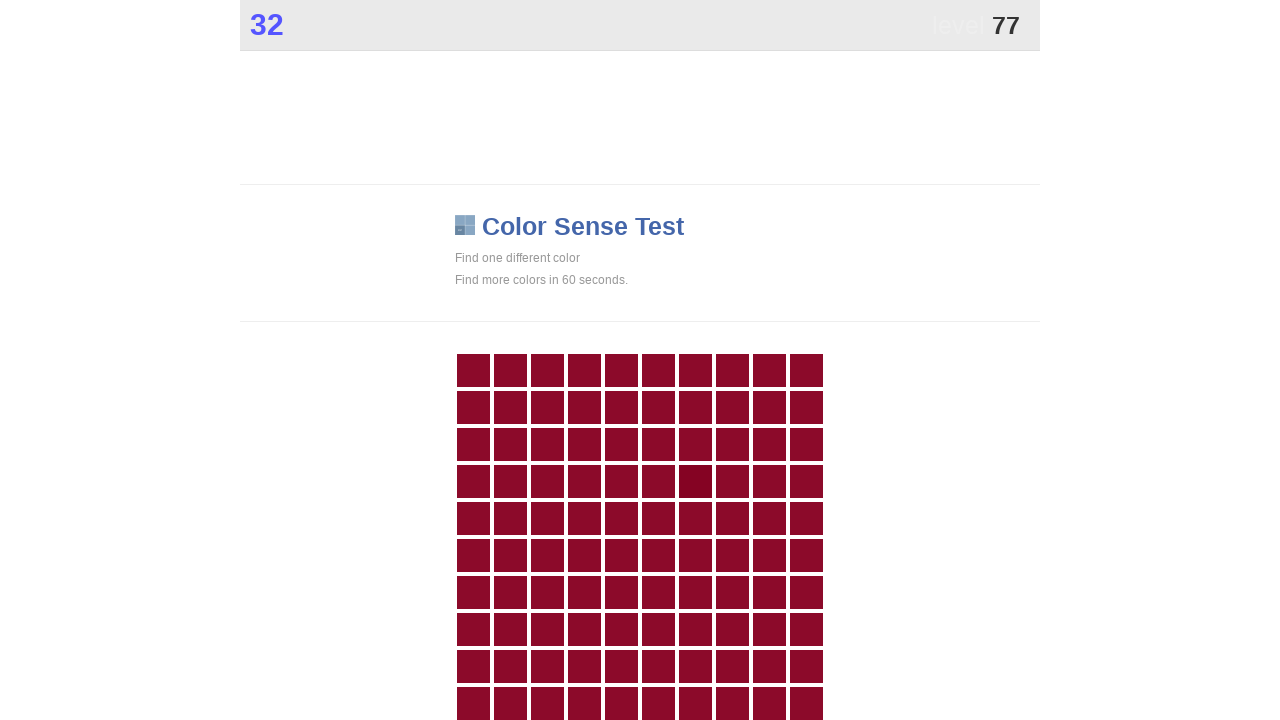

Clicked element with 'main' class at (695, 481) on .main >> nth=0
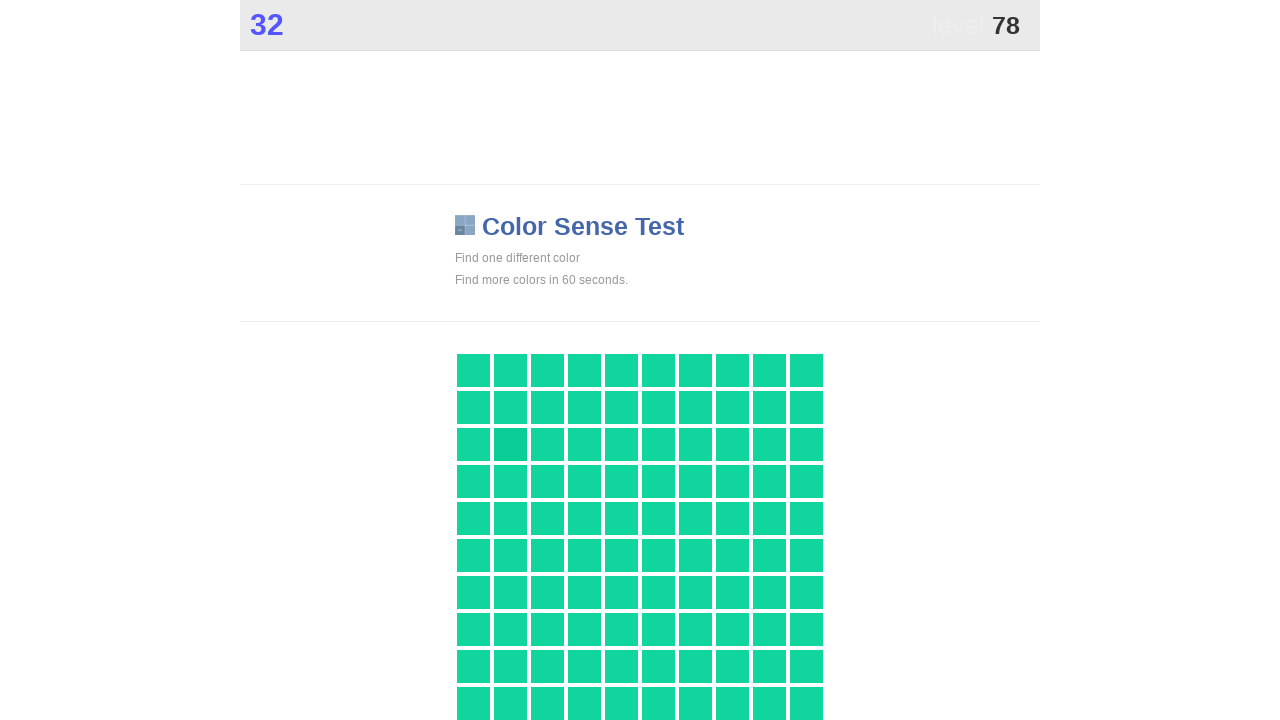

Clicked element with 'main' class at (510, 444) on .main >> nth=0
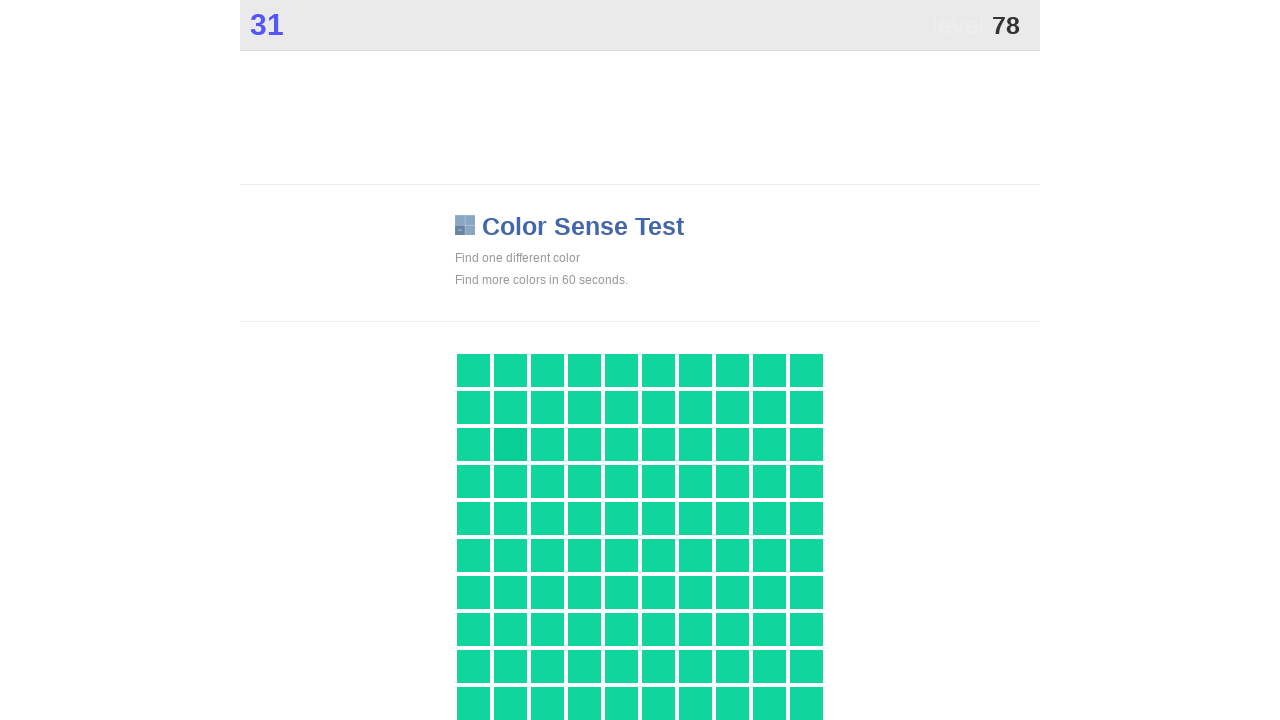

Clicked element with 'main' class at (510, 444) on .main >> nth=0
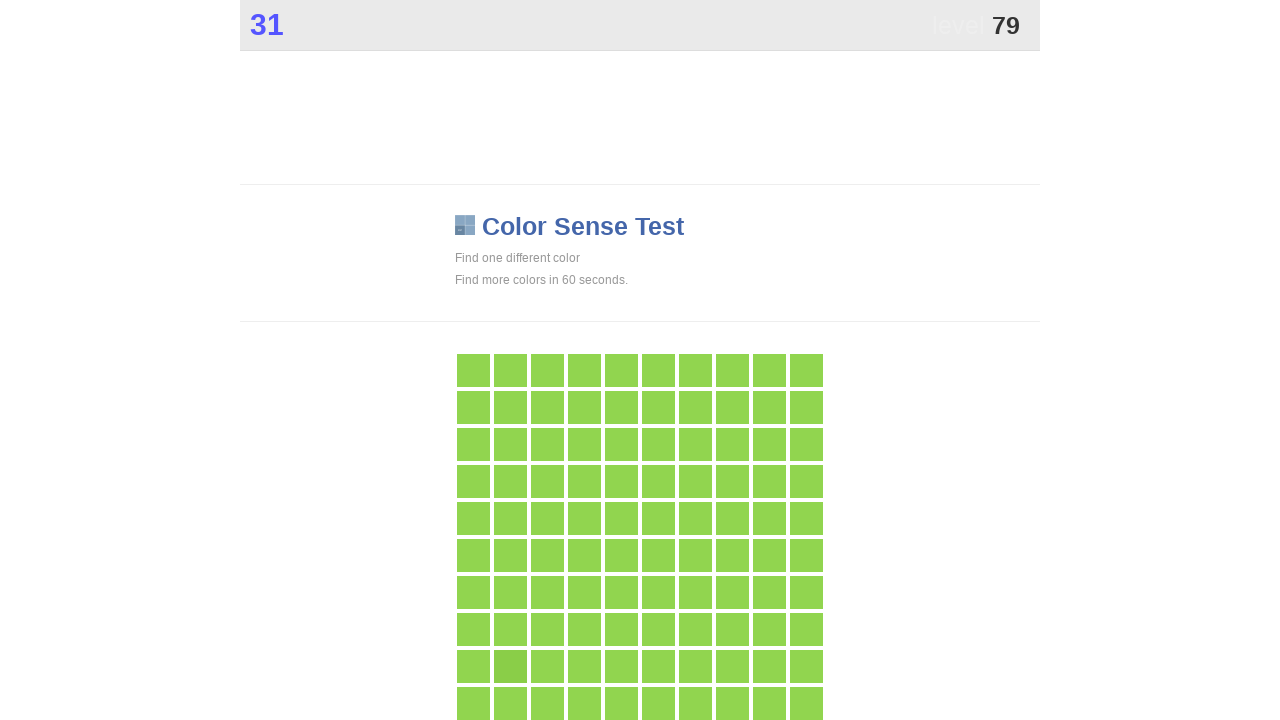

Clicked element with 'main' class at (510, 666) on .main >> nth=0
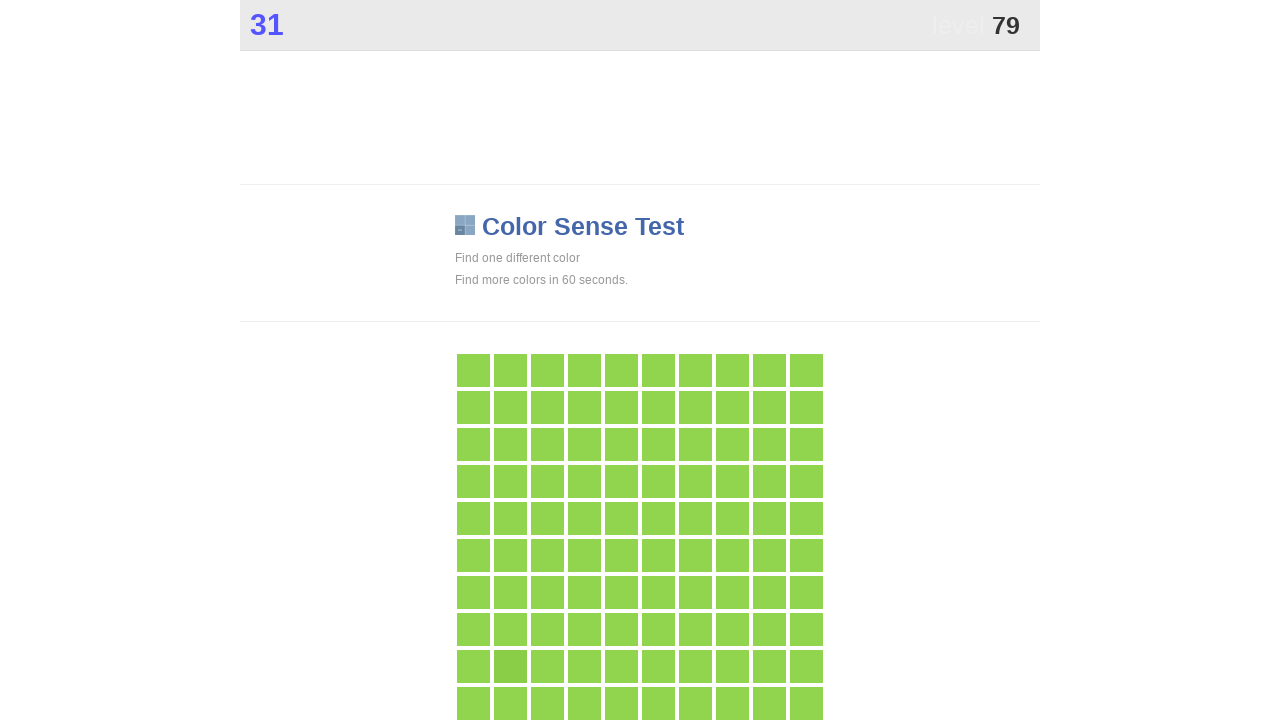

Clicked element with 'main' class at (510, 666) on .main >> nth=0
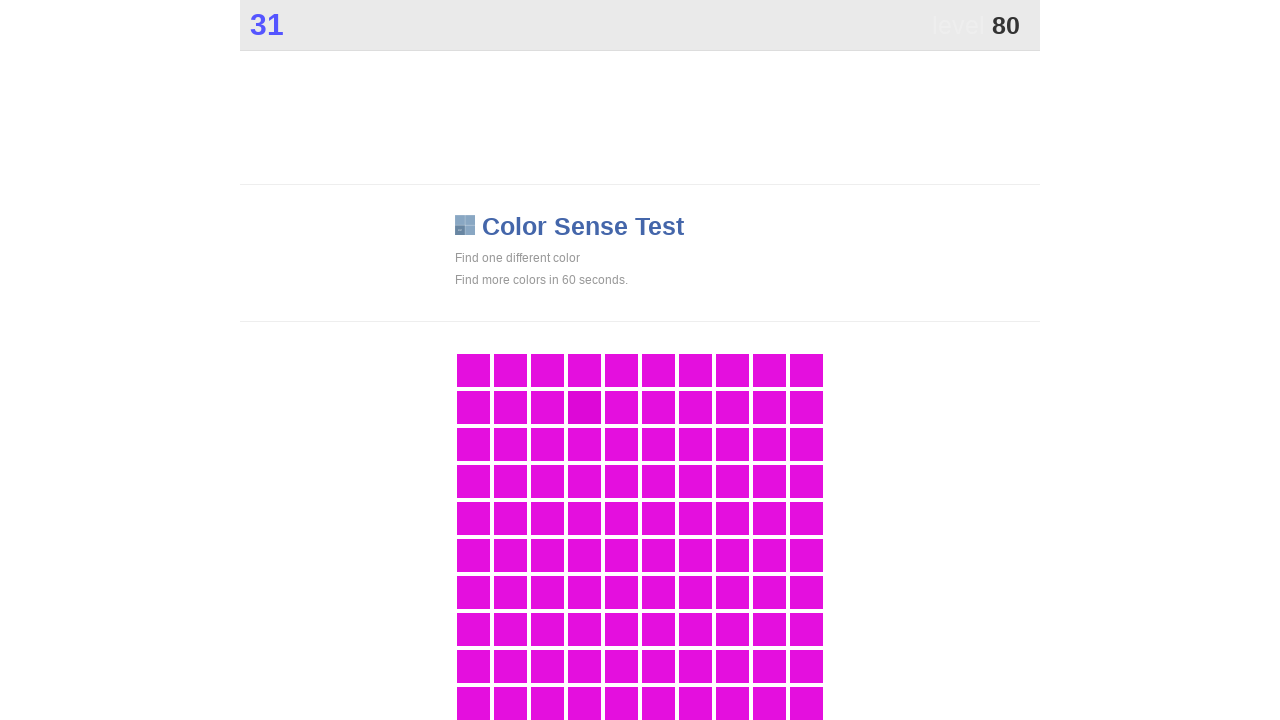

Clicked element with 'main' class at (584, 407) on .main >> nth=0
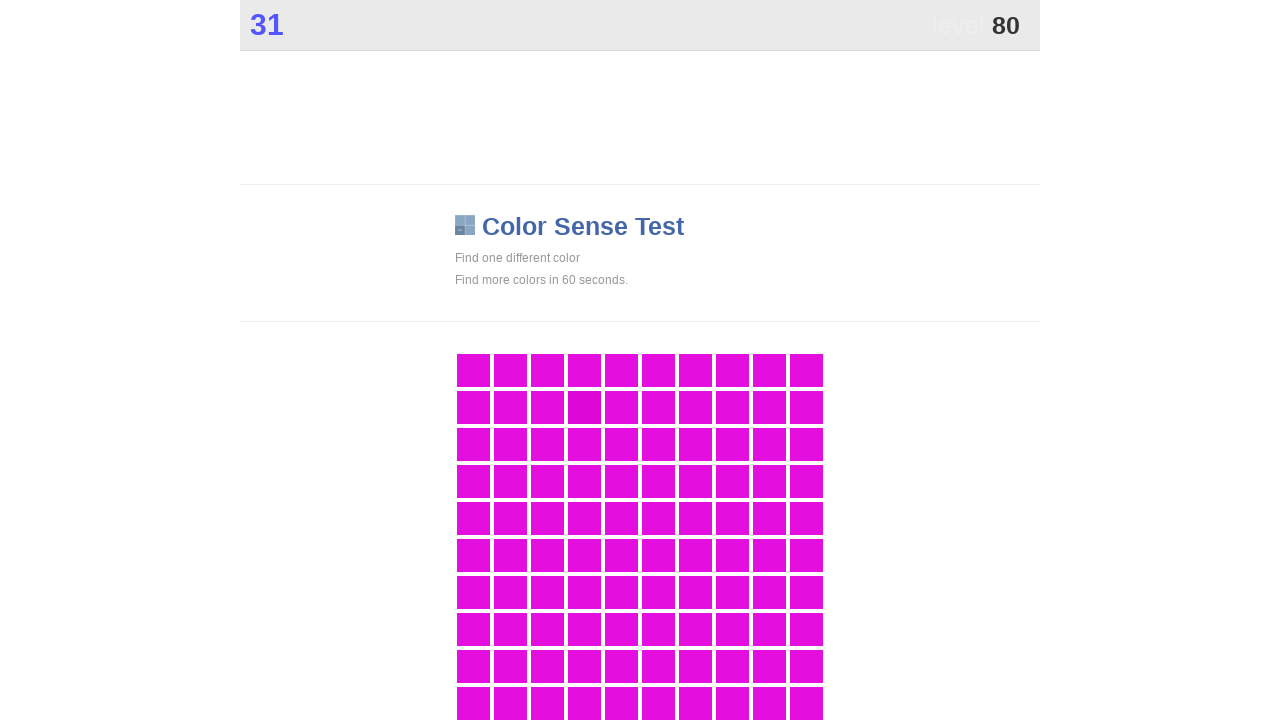

Clicked element with 'main' class at (584, 407) on .main >> nth=0
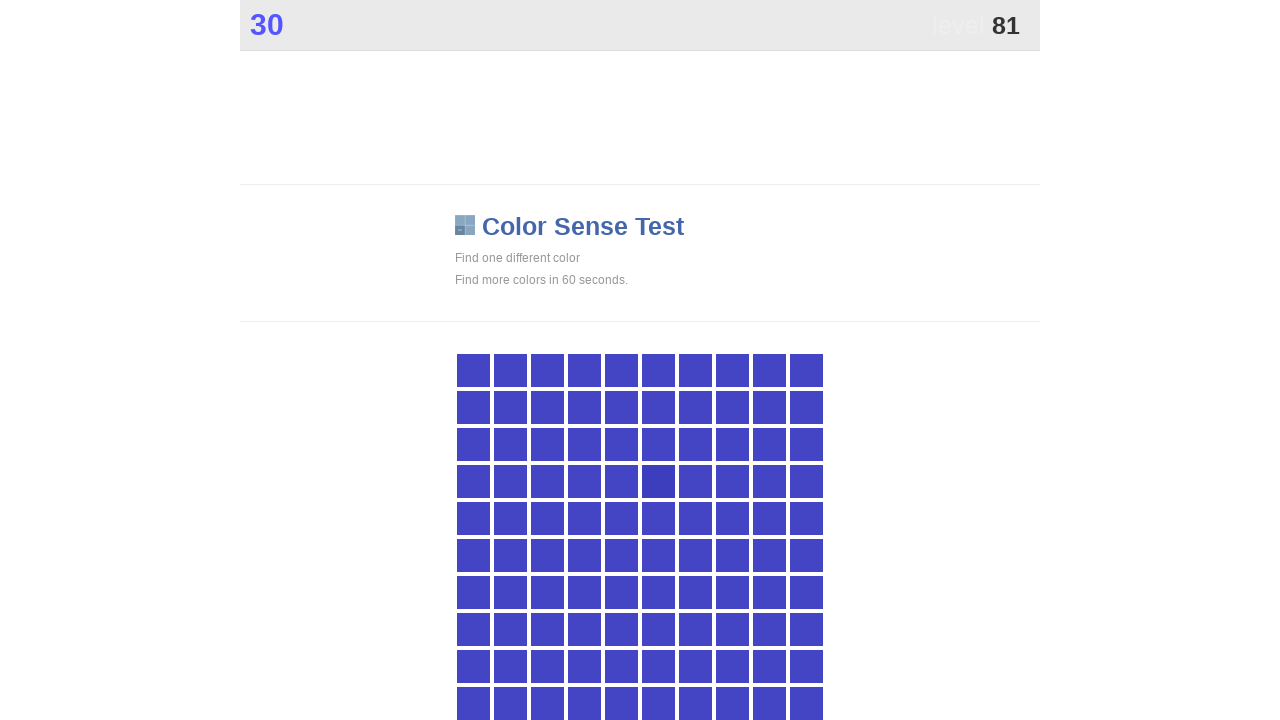

Clicked element with 'main' class at (658, 481) on .main >> nth=0
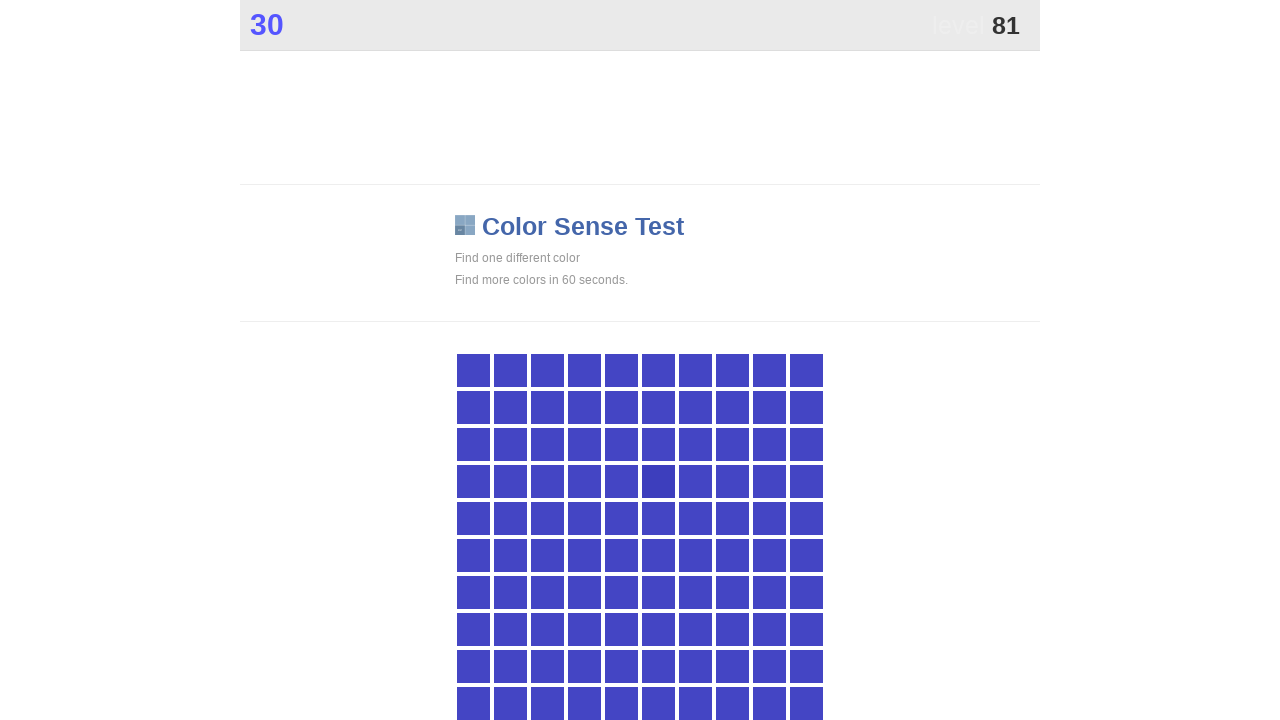

Clicked element with 'main' class at (658, 481) on .main >> nth=0
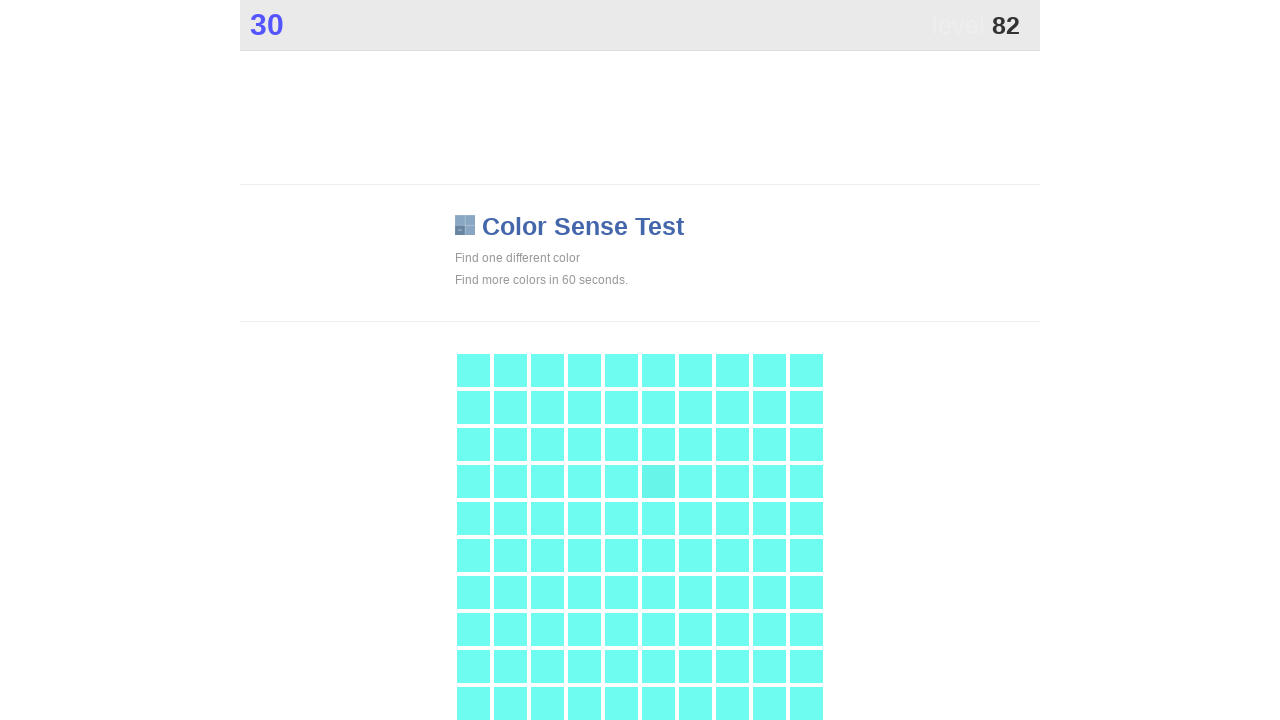

Clicked element with 'main' class at (658, 481) on .main >> nth=0
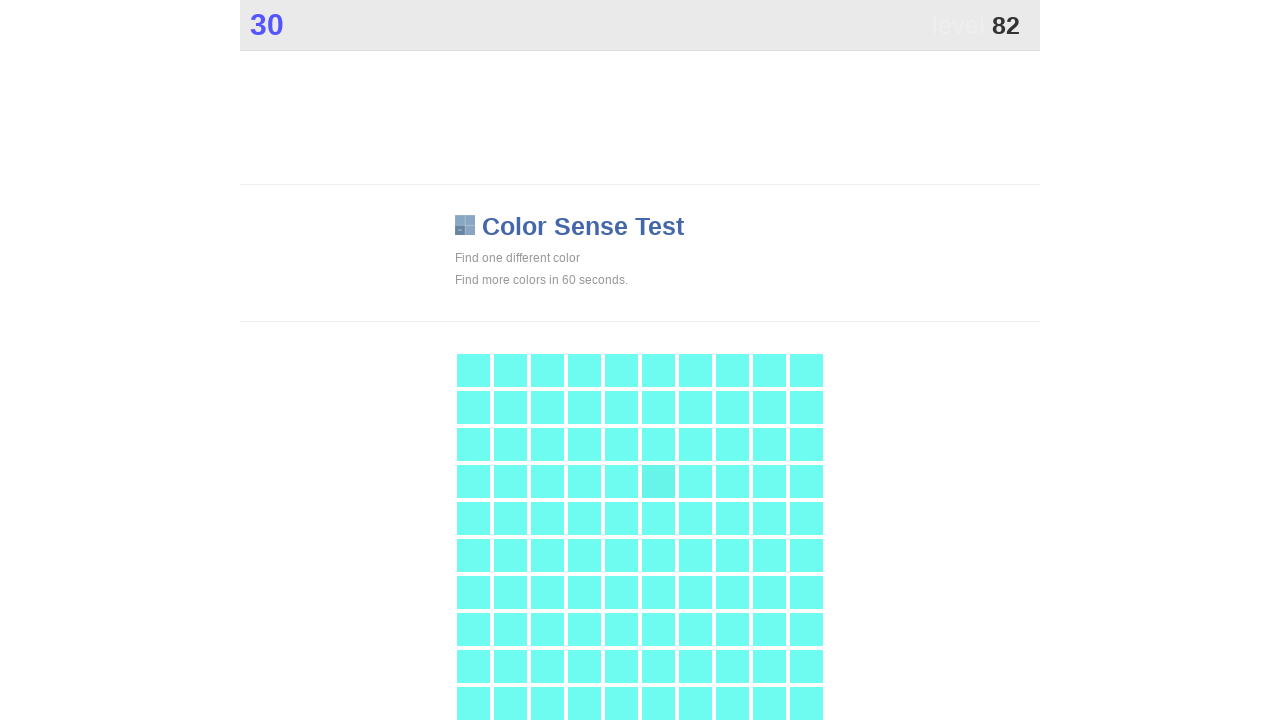

Clicked element with 'main' class at (658, 481) on .main >> nth=0
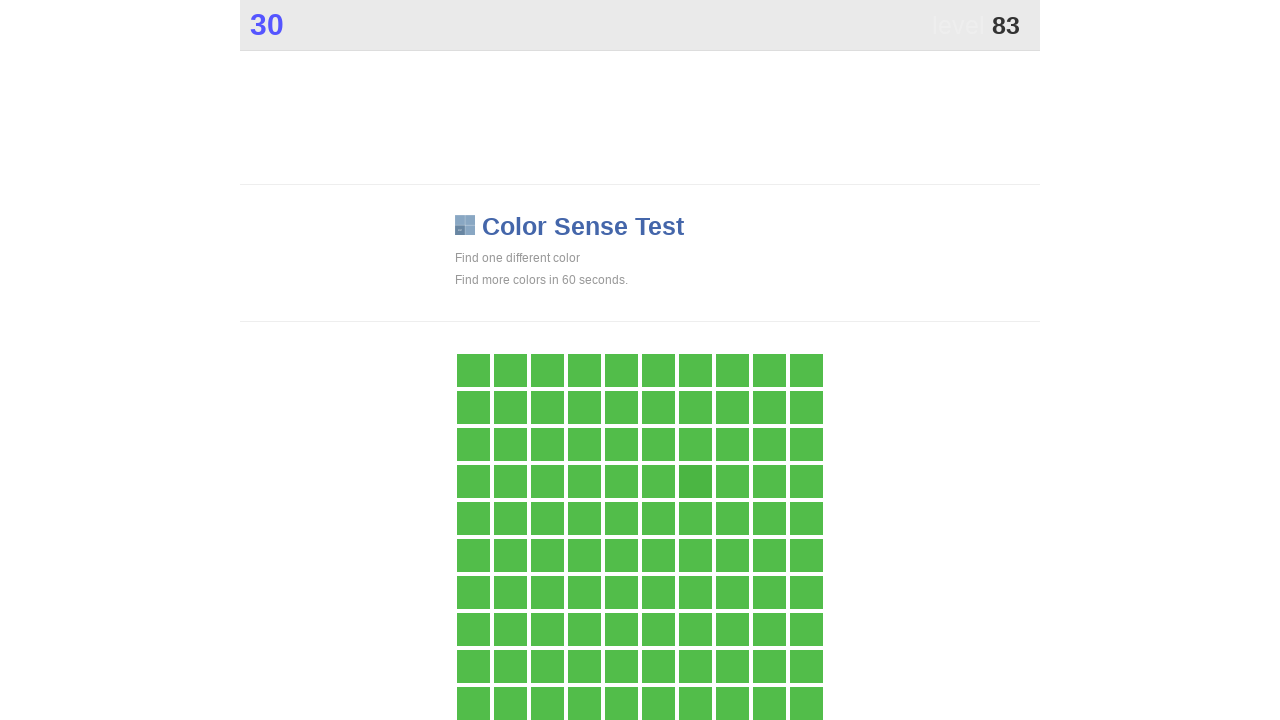

Clicked element with 'main' class at (695, 481) on .main >> nth=0
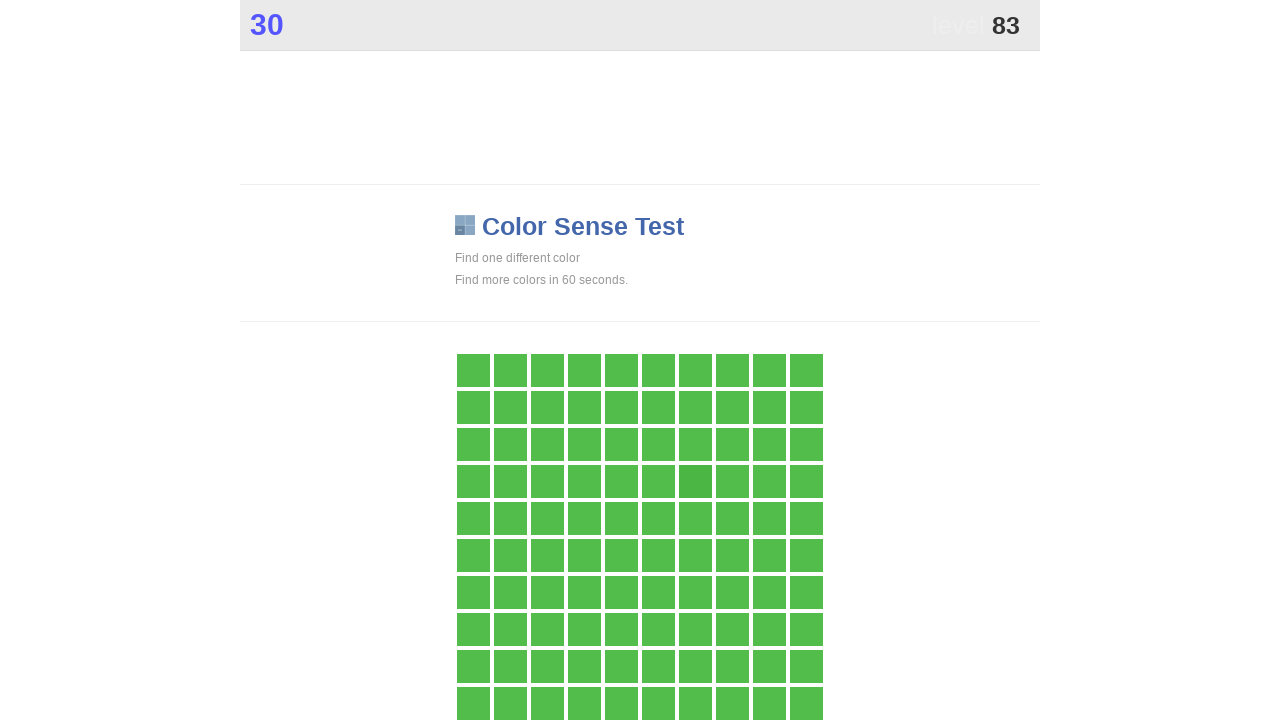

Clicked element with 'main' class at (695, 481) on .main >> nth=0
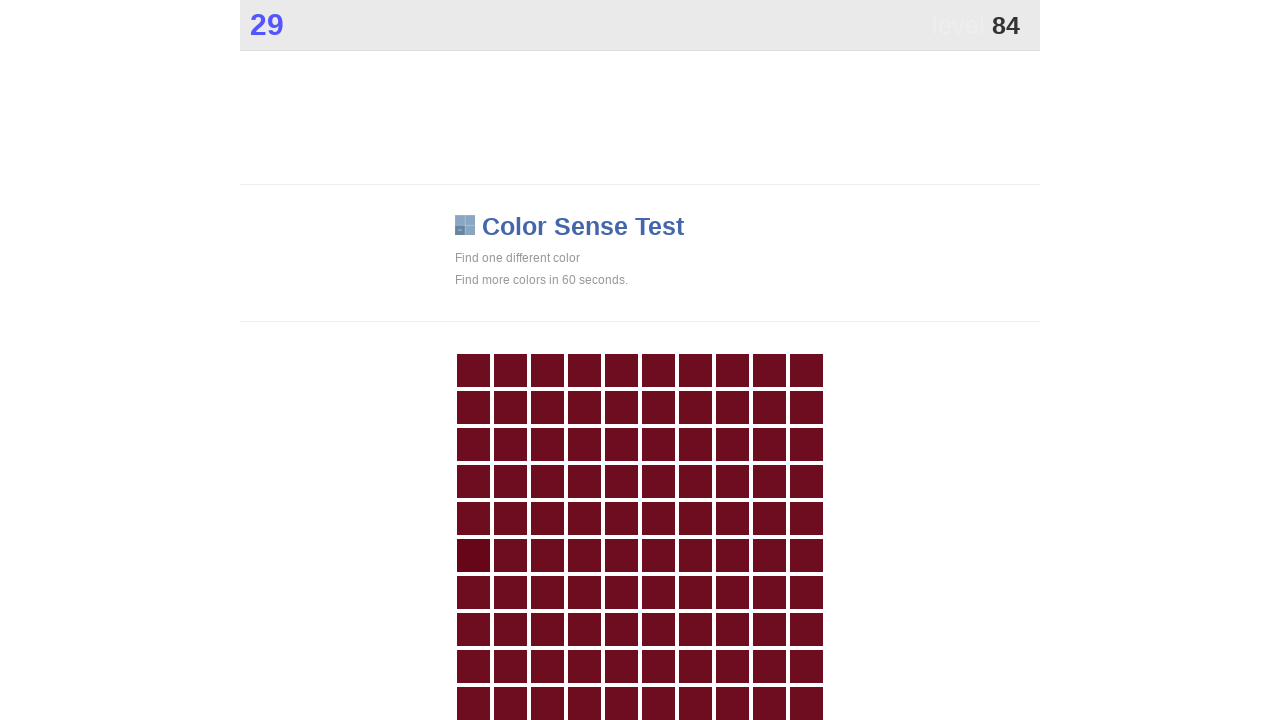

Clicked element with 'main' class at (473, 555) on .main >> nth=0
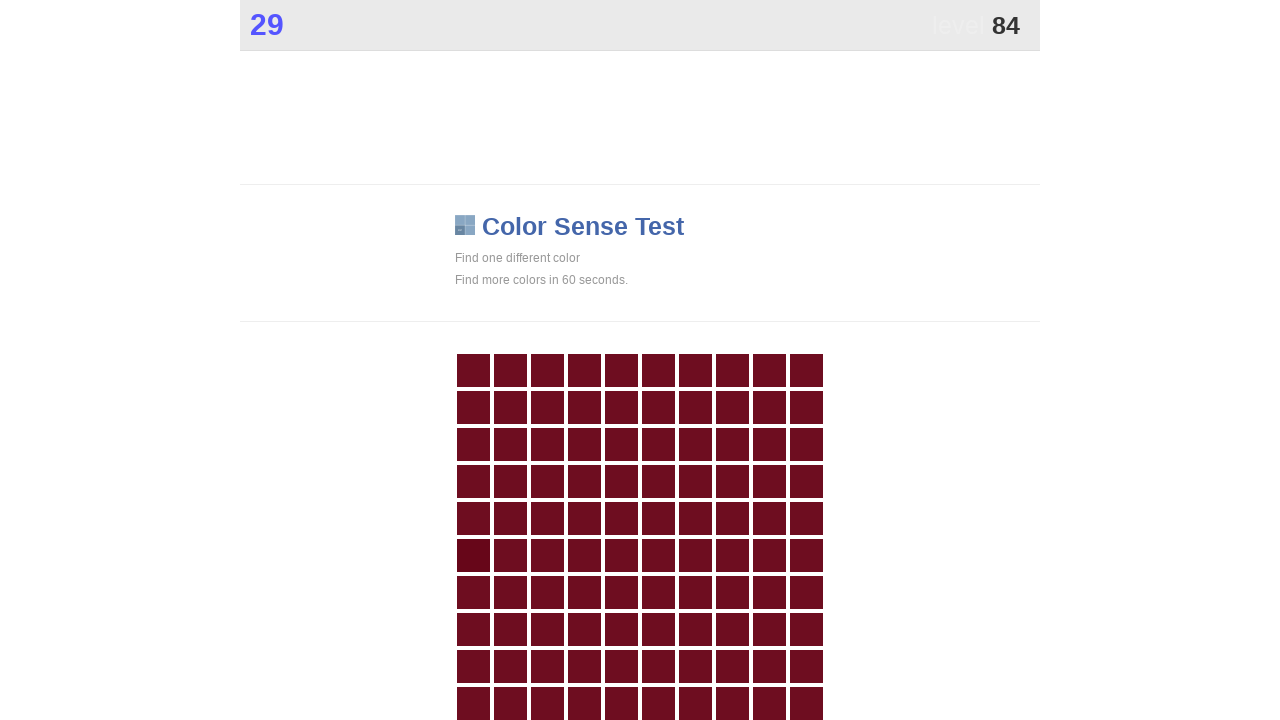

Clicked element with 'main' class at (473, 555) on .main >> nth=0
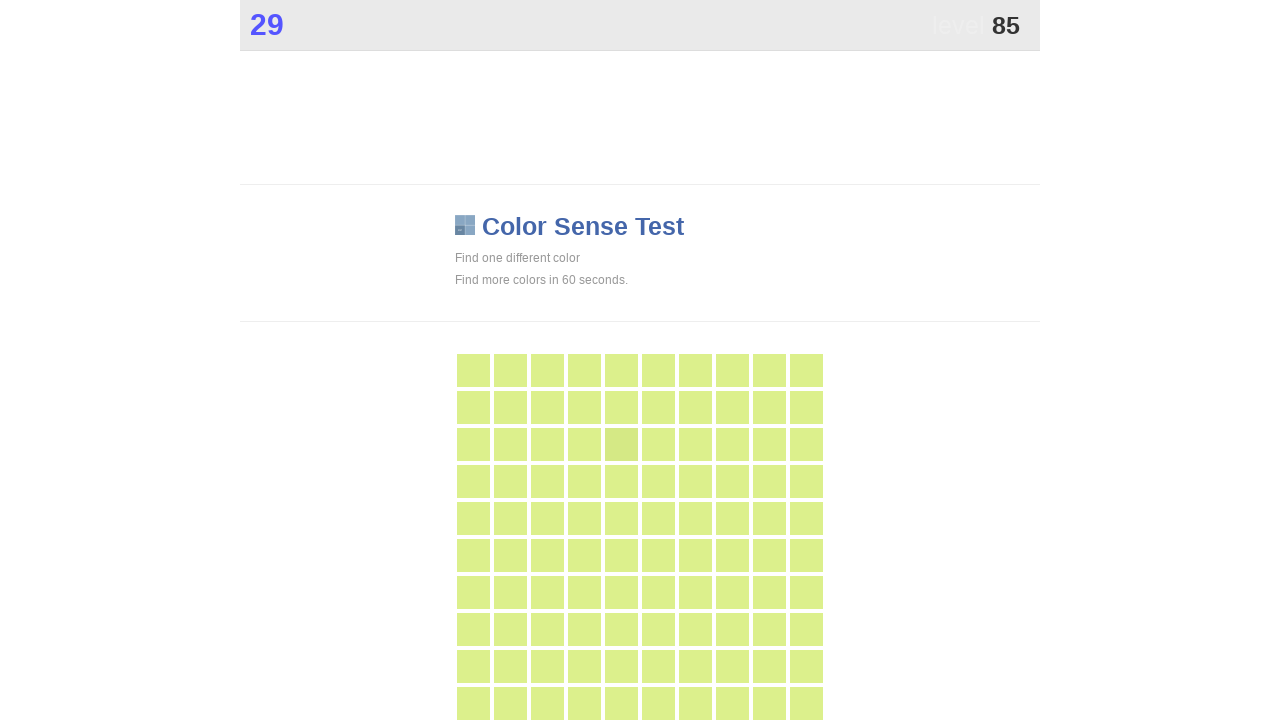

Clicked element with 'main' class at (621, 444) on .main >> nth=0
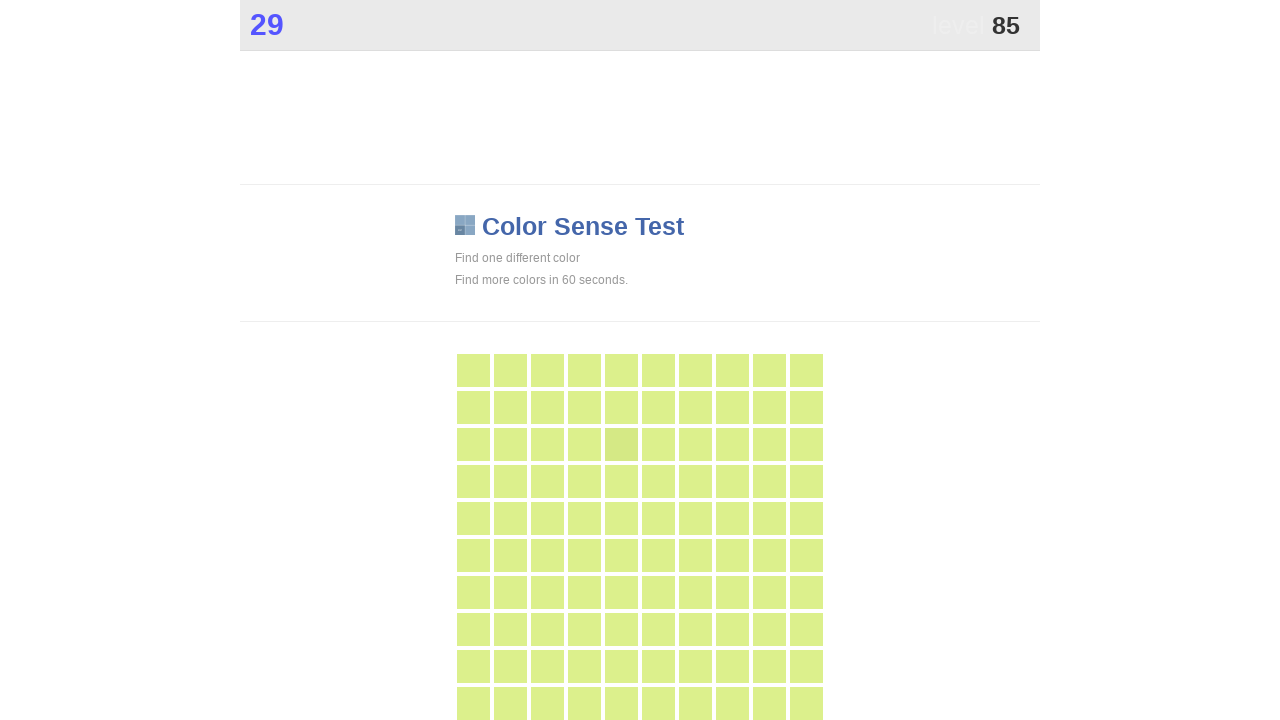

Clicked element with 'main' class at (621, 444) on .main >> nth=0
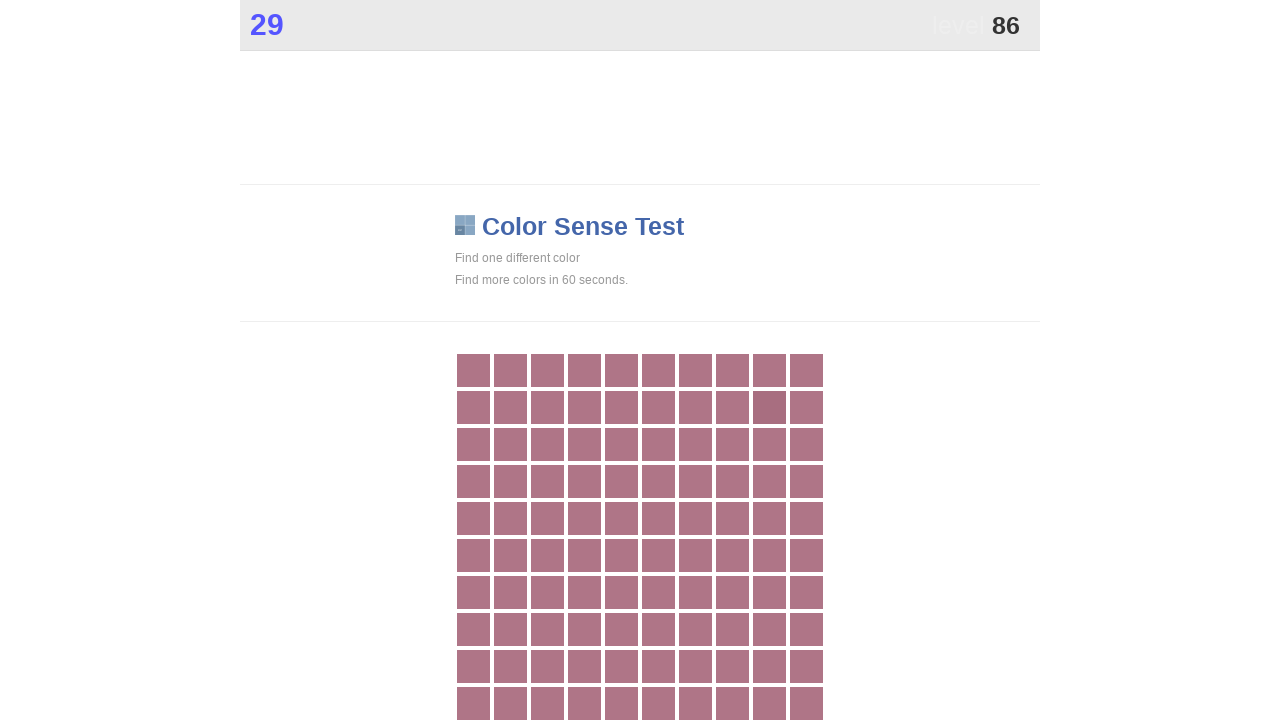

Clicked element with 'main' class at (769, 407) on .main >> nth=0
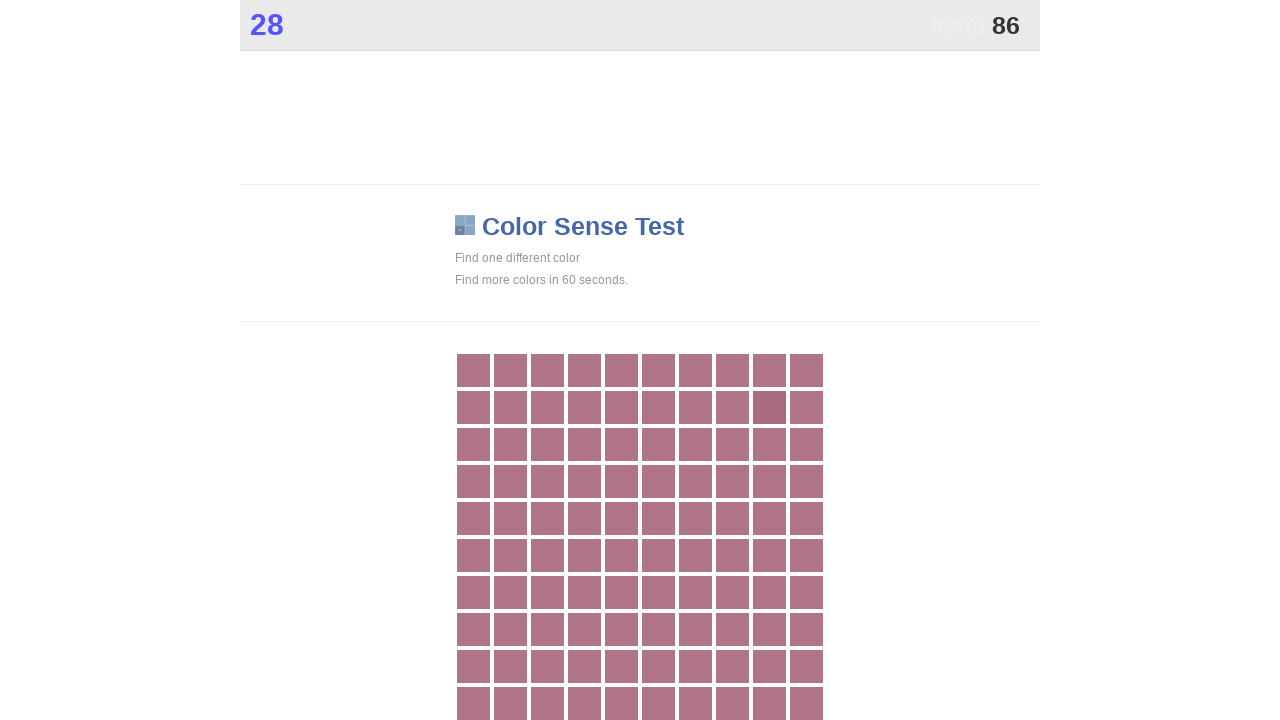

Clicked element with 'main' class at (769, 407) on .main >> nth=0
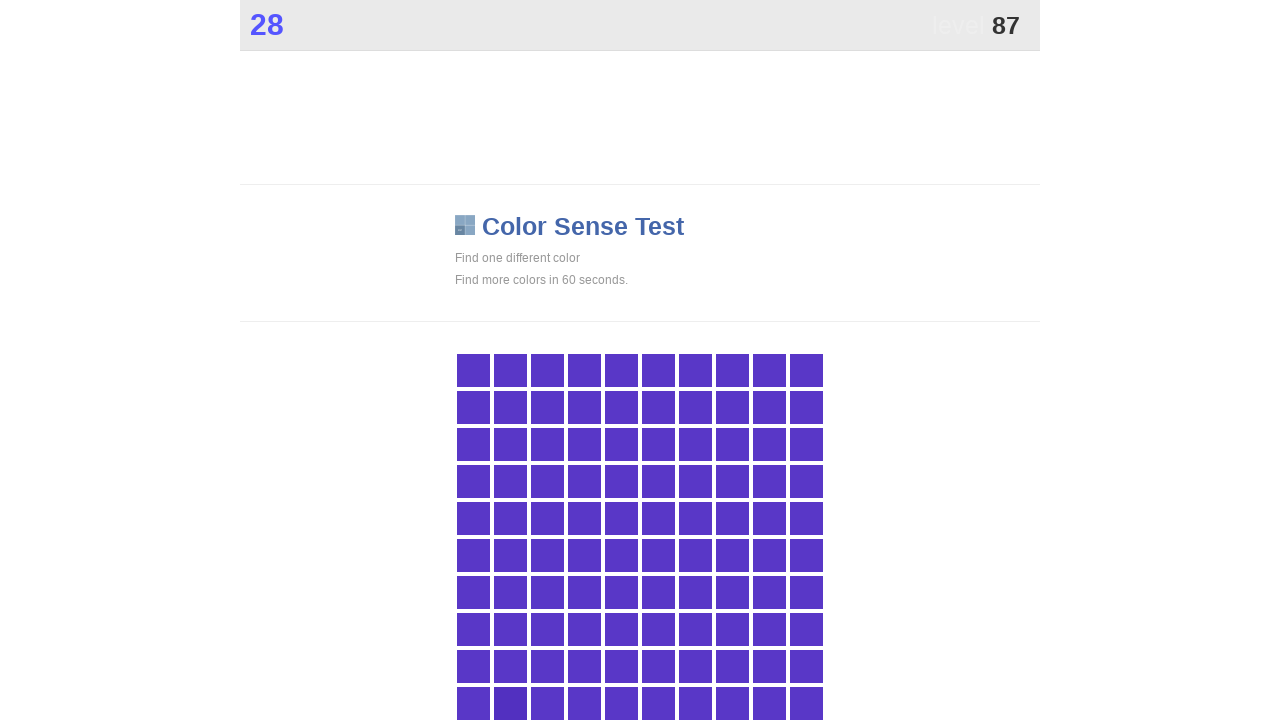

Clicked element with 'main' class at (510, 703) on .main >> nth=0
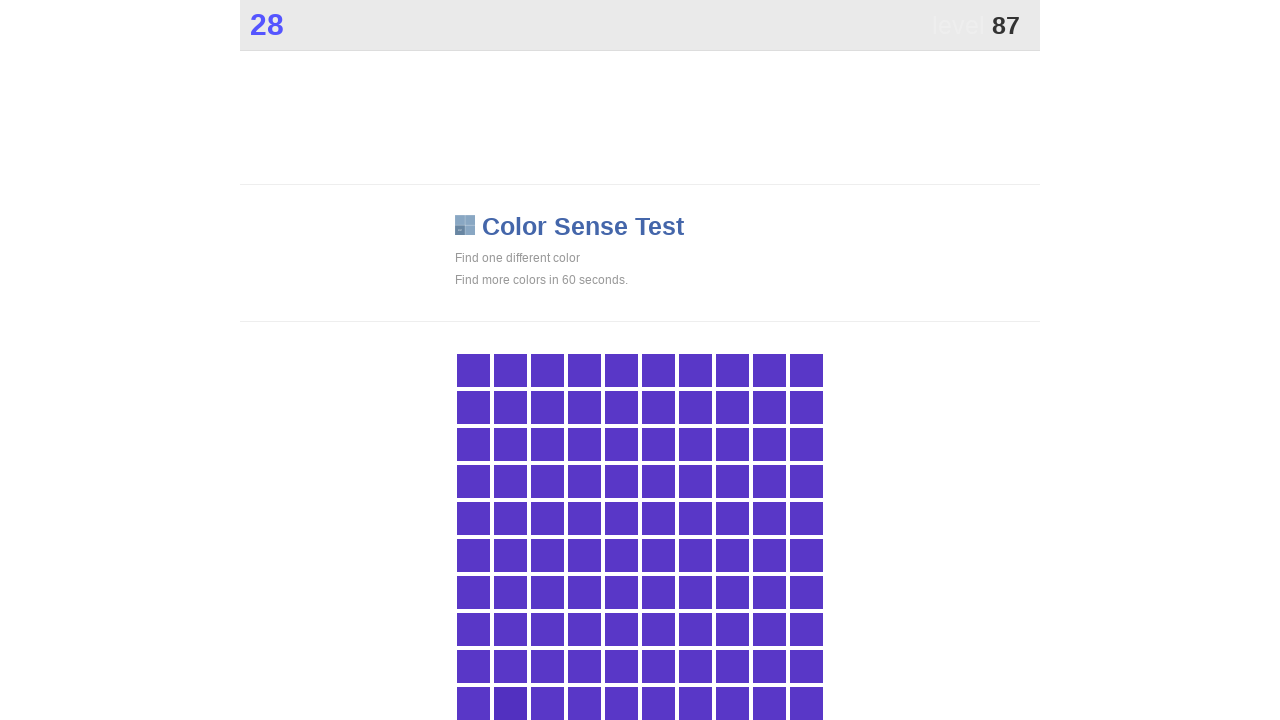

Clicked element with 'main' class at (510, 703) on .main >> nth=0
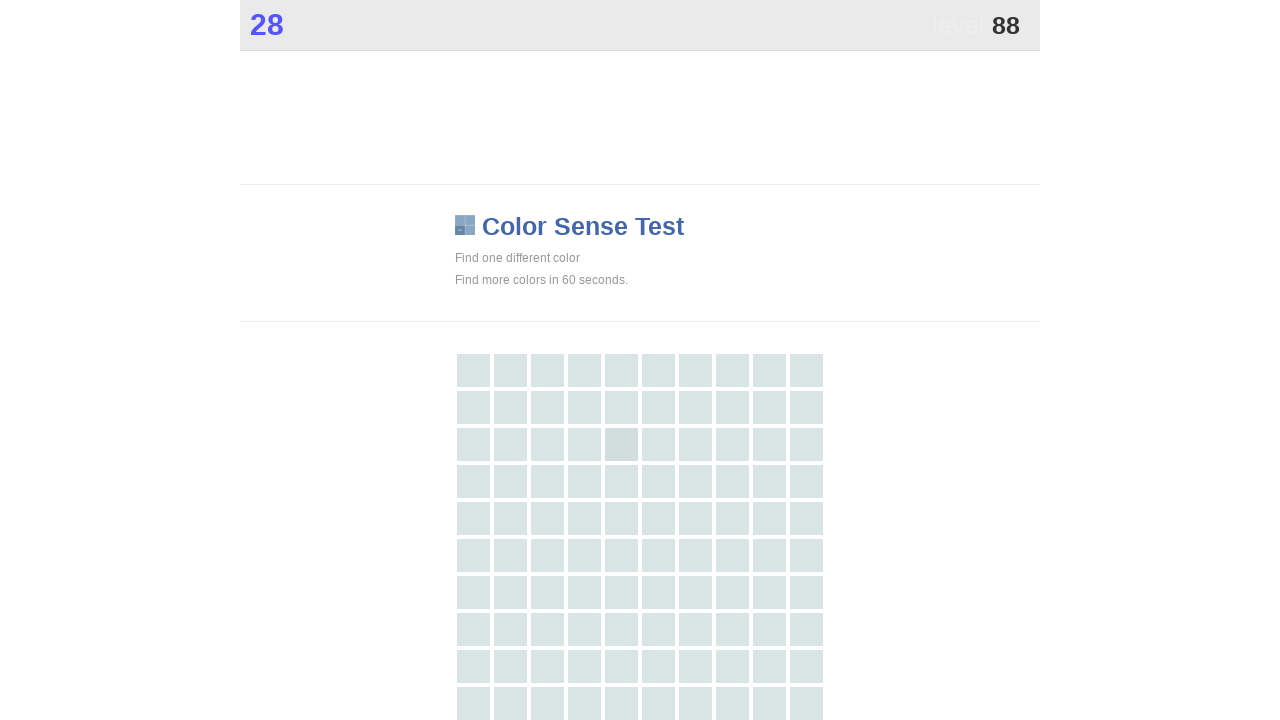

Clicked element with 'main' class at (621, 444) on .main >> nth=0
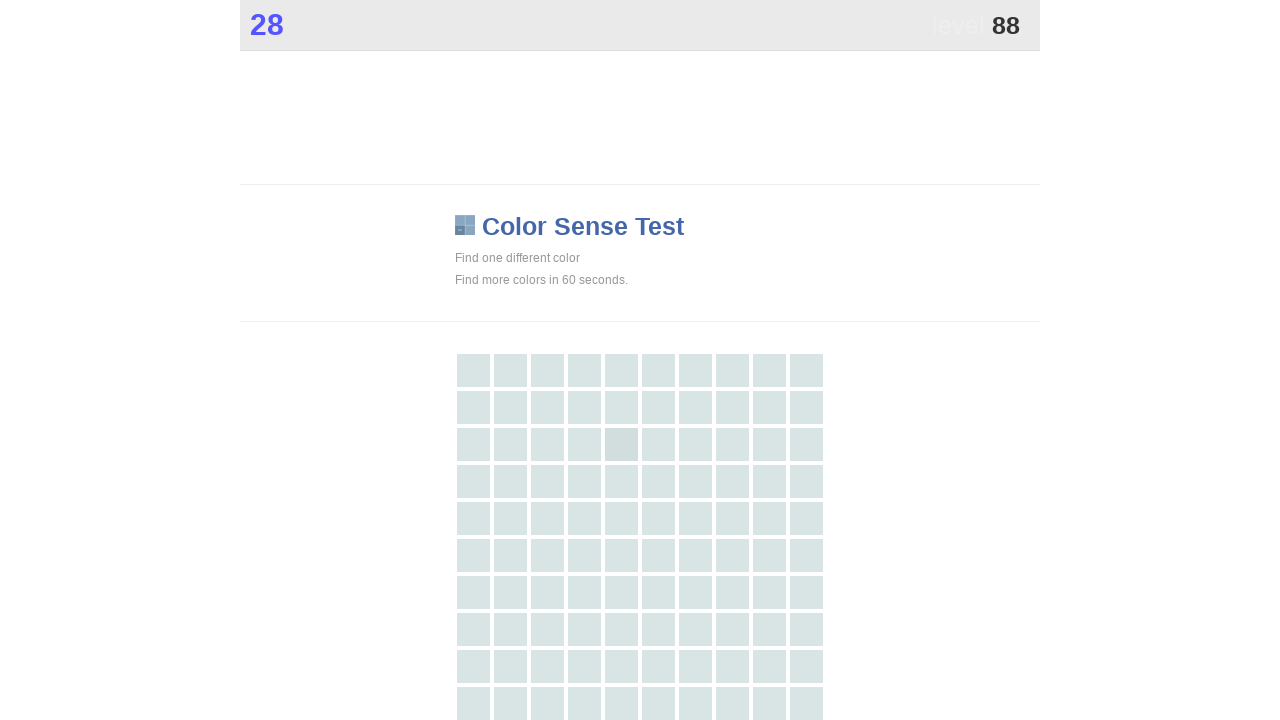

Clicked element with 'main' class at (621, 444) on .main >> nth=0
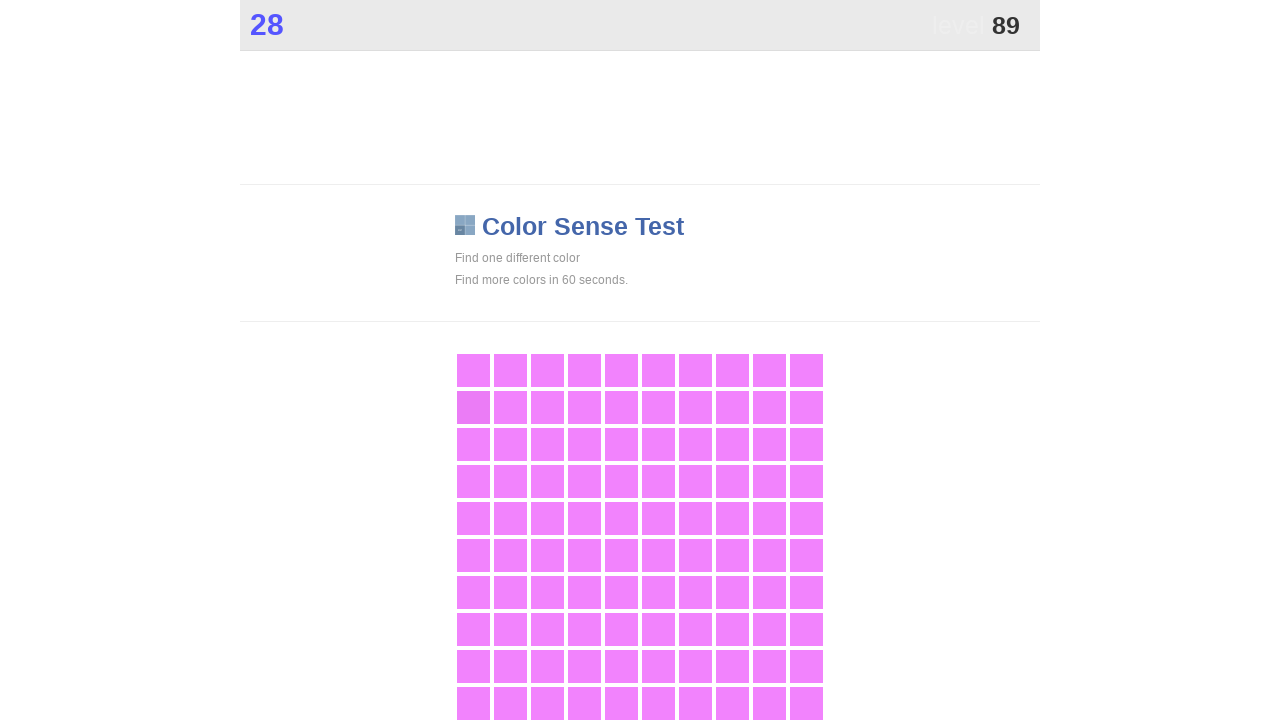

Clicked element with 'main' class at (473, 407) on .main >> nth=0
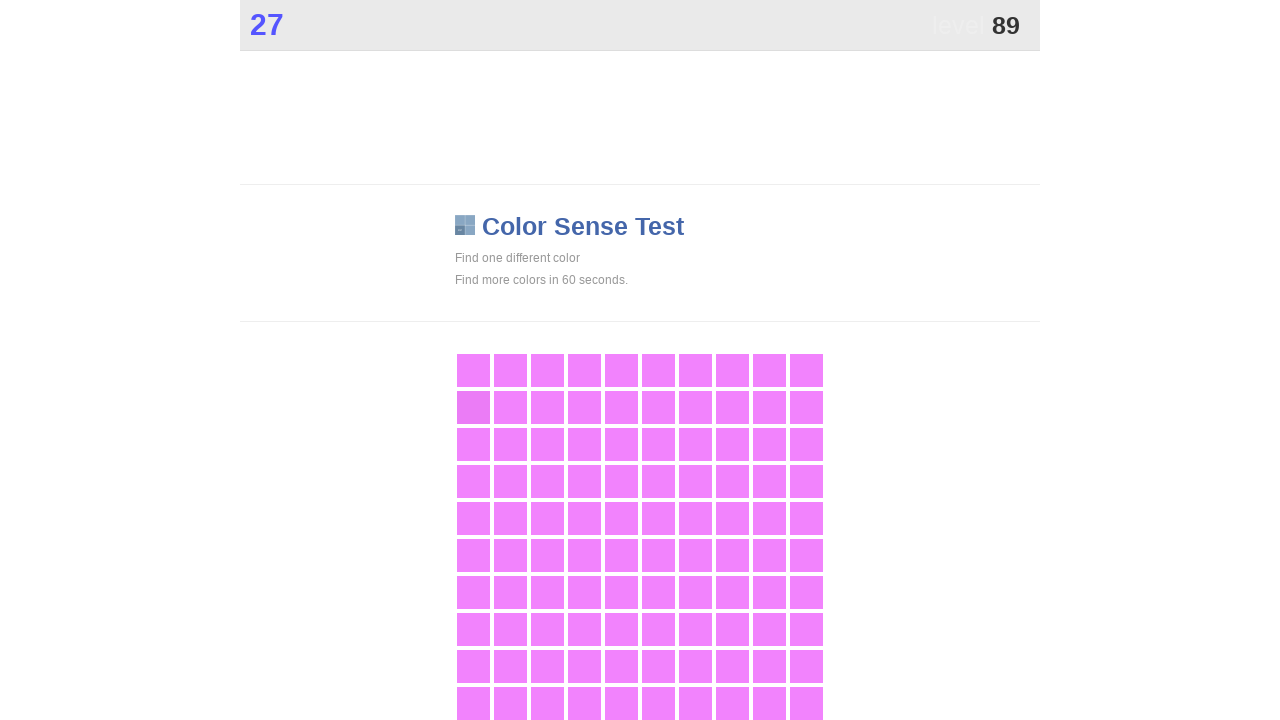

Clicked element with 'main' class at (473, 407) on .main >> nth=0
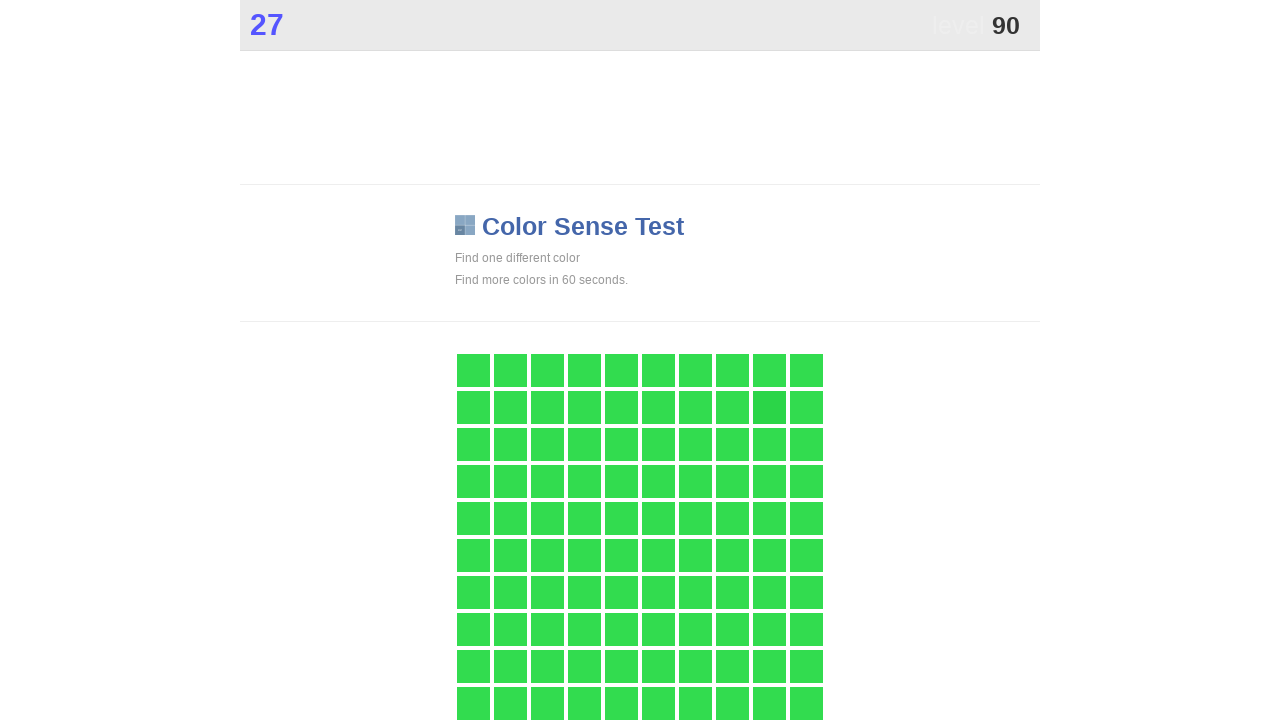

Clicked element with 'main' class at (769, 407) on .main >> nth=0
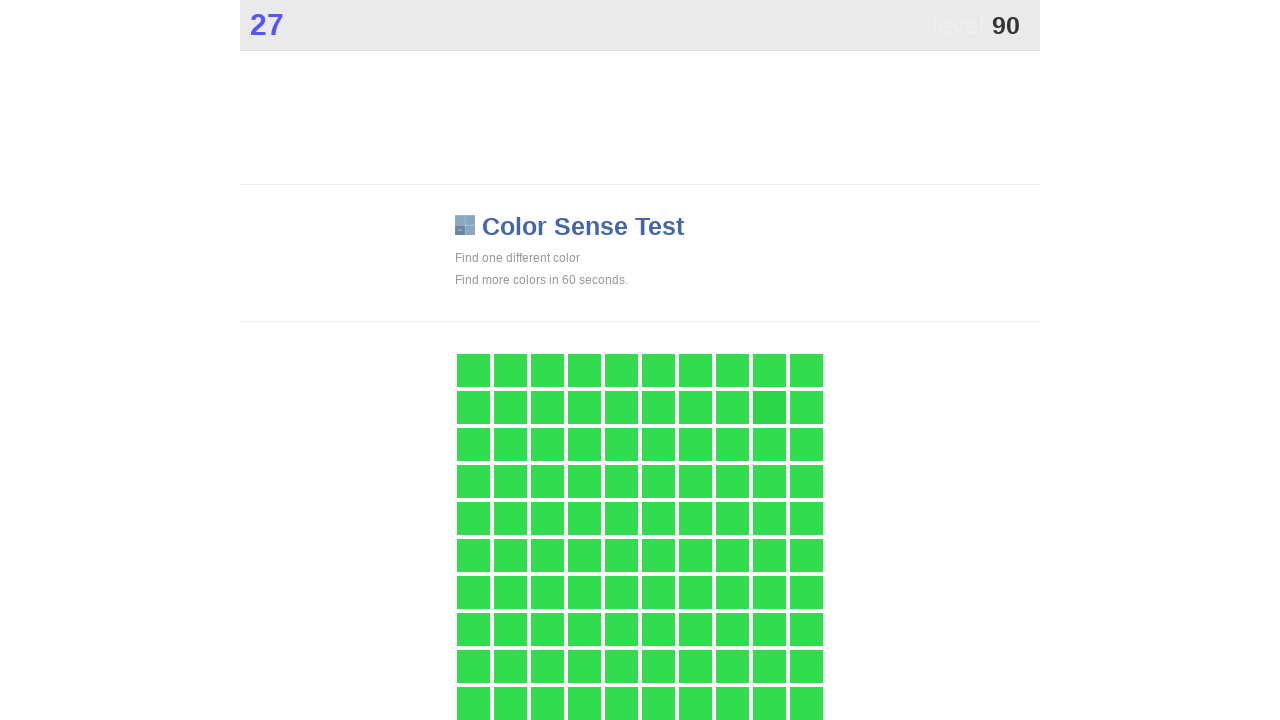

Clicked element with 'main' class at (769, 407) on .main >> nth=0
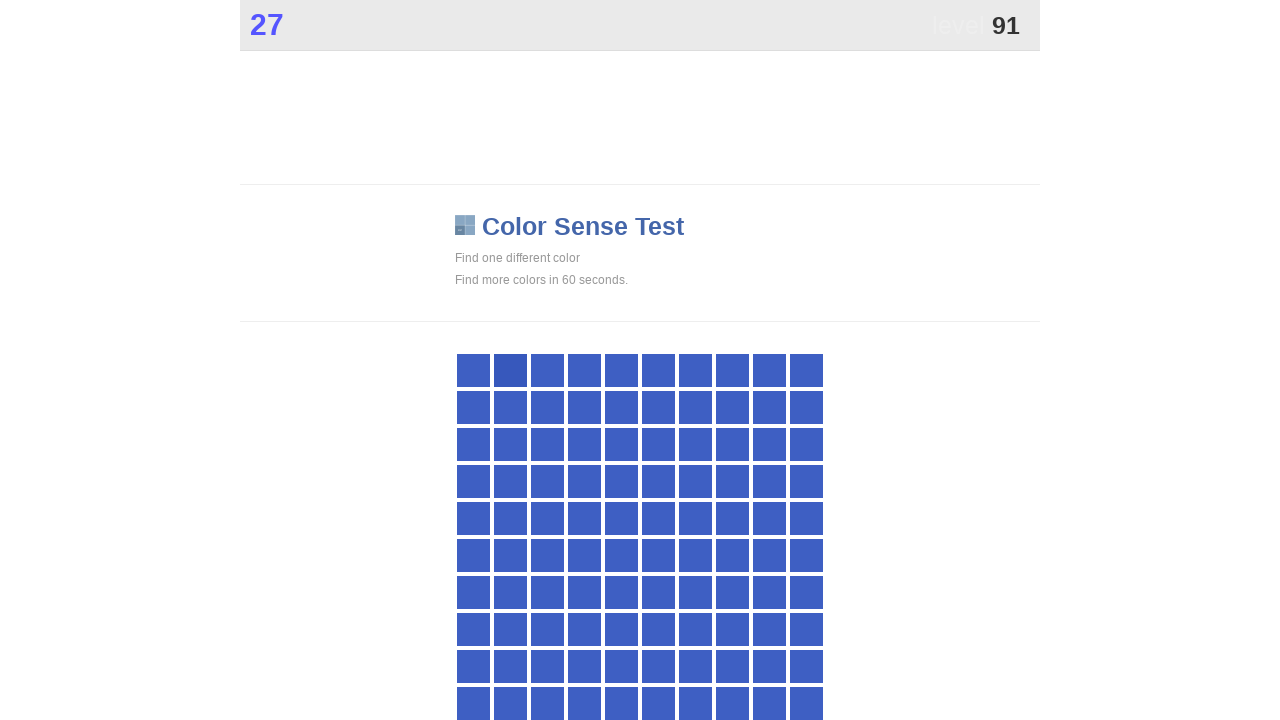

Clicked element with 'main' class at (510, 370) on .main >> nth=0
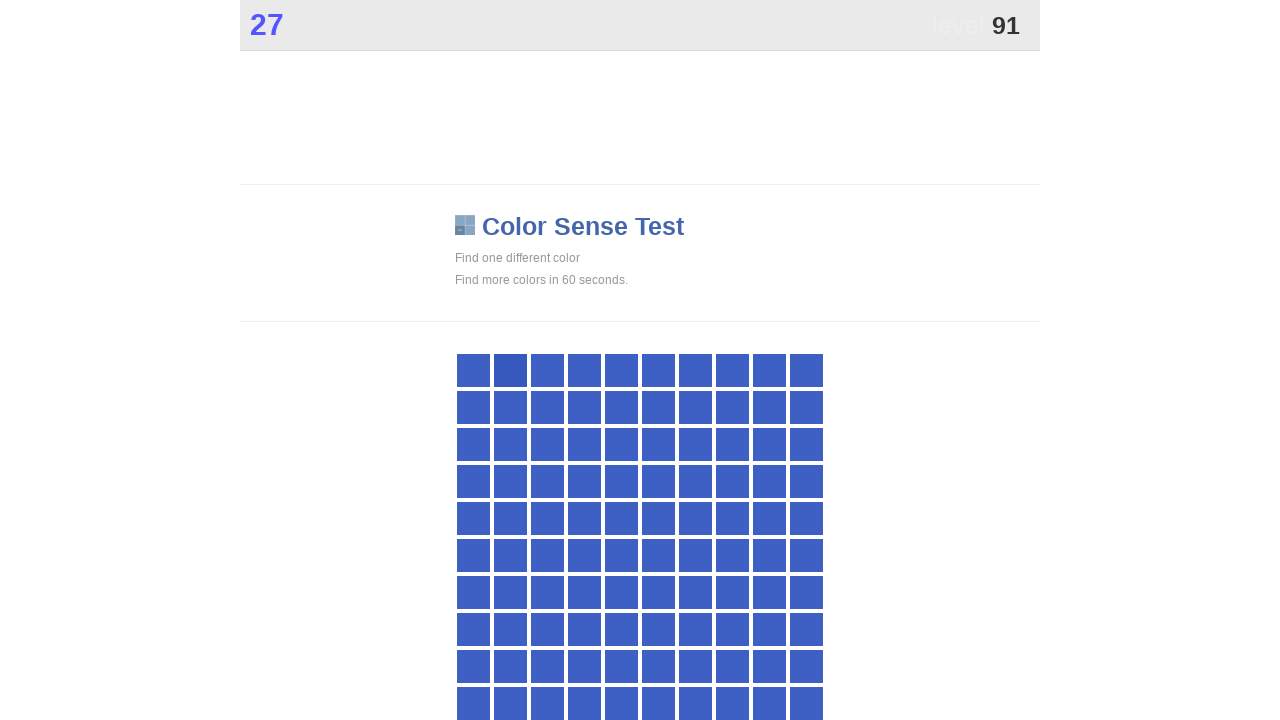

Clicked element with 'main' class at (510, 370) on .main >> nth=0
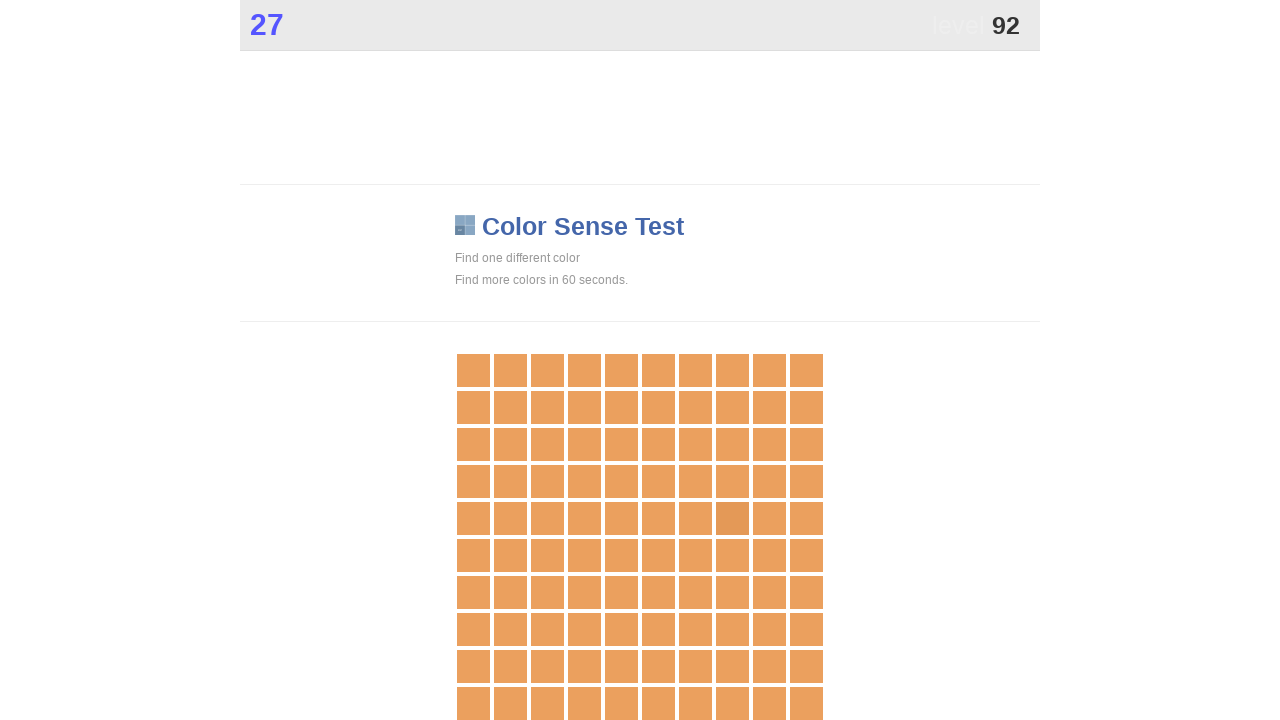

Clicked element with 'main' class at (732, 518) on .main >> nth=0
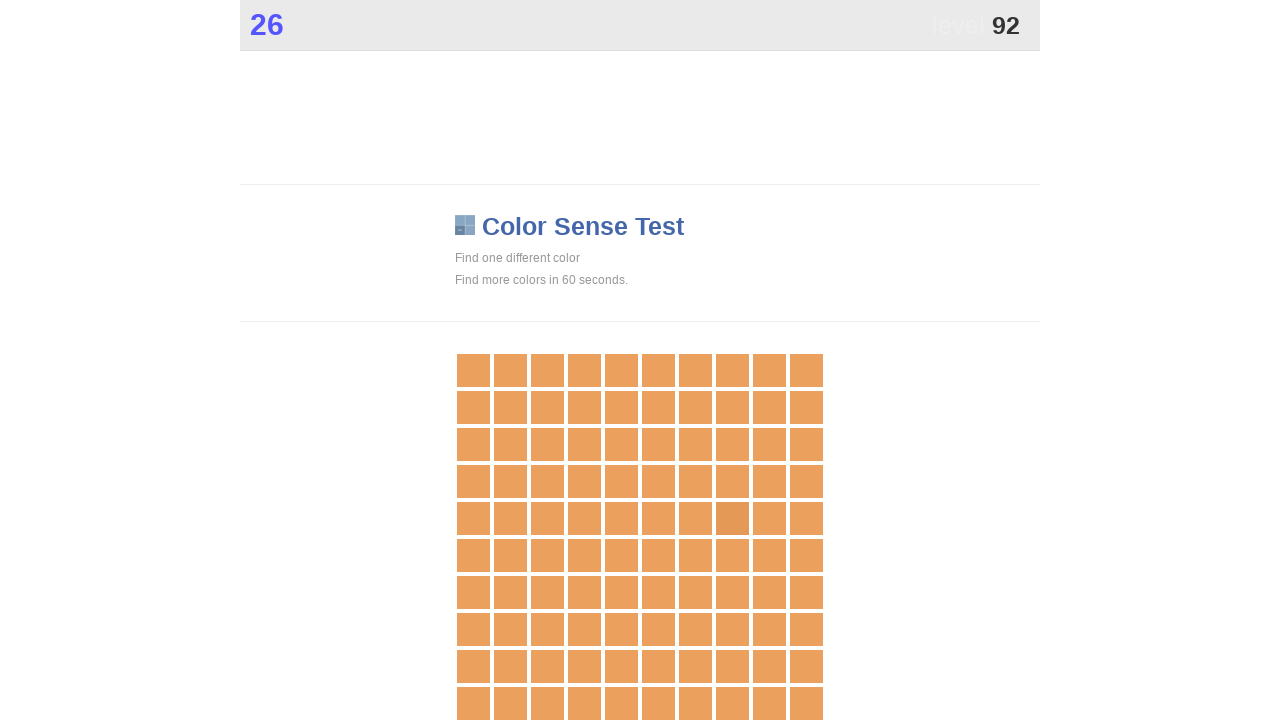

Clicked element with 'main' class at (732, 518) on .main >> nth=0
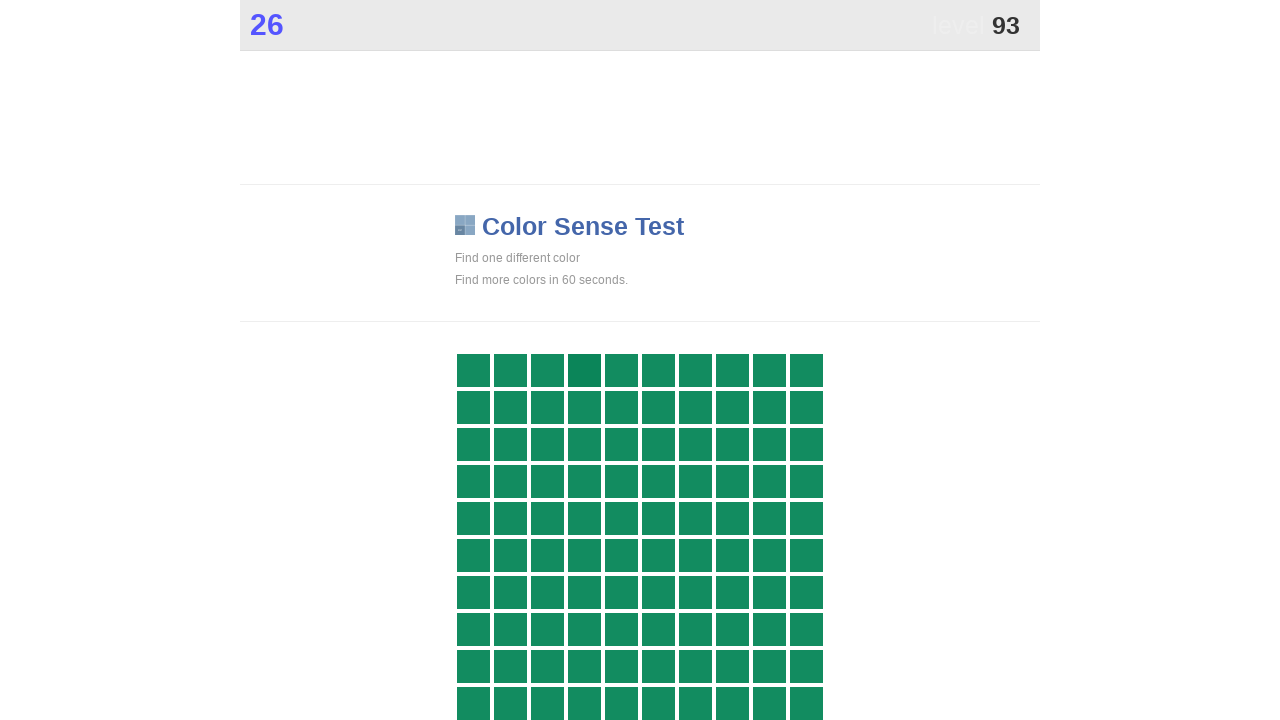

Clicked element with 'main' class at (584, 370) on .main >> nth=0
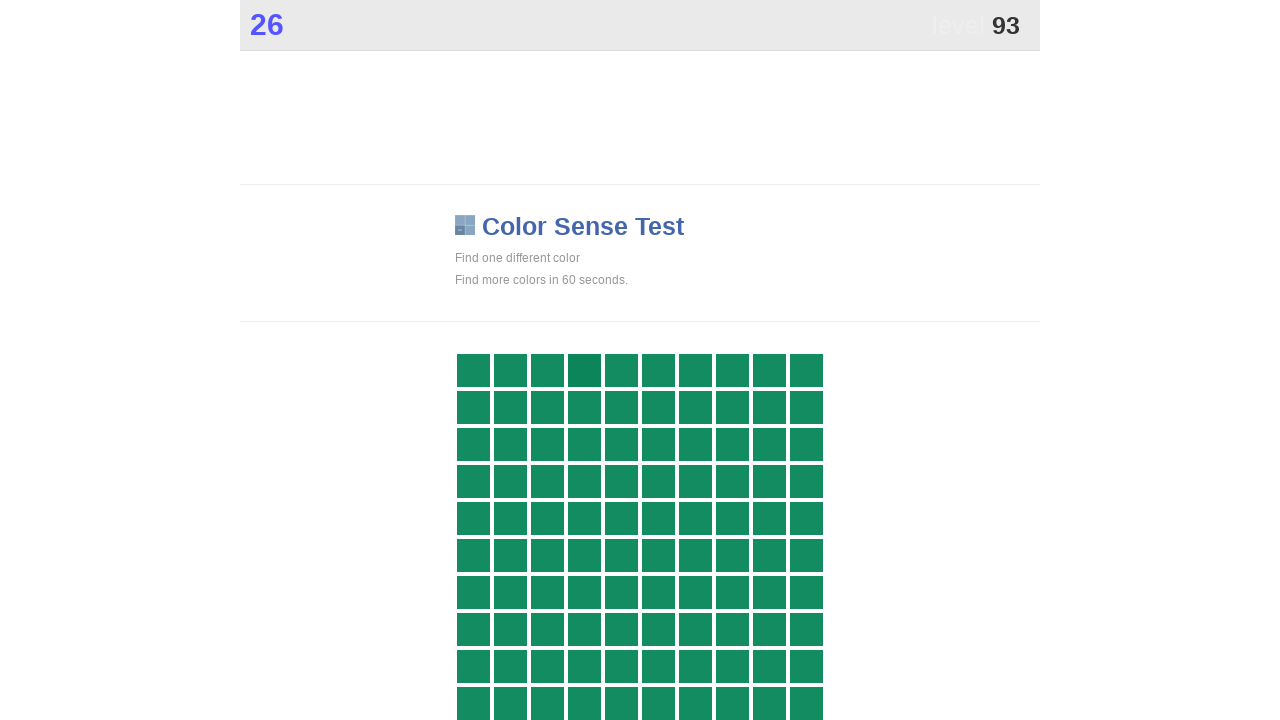

Clicked element with 'main' class at (584, 370) on .main >> nth=0
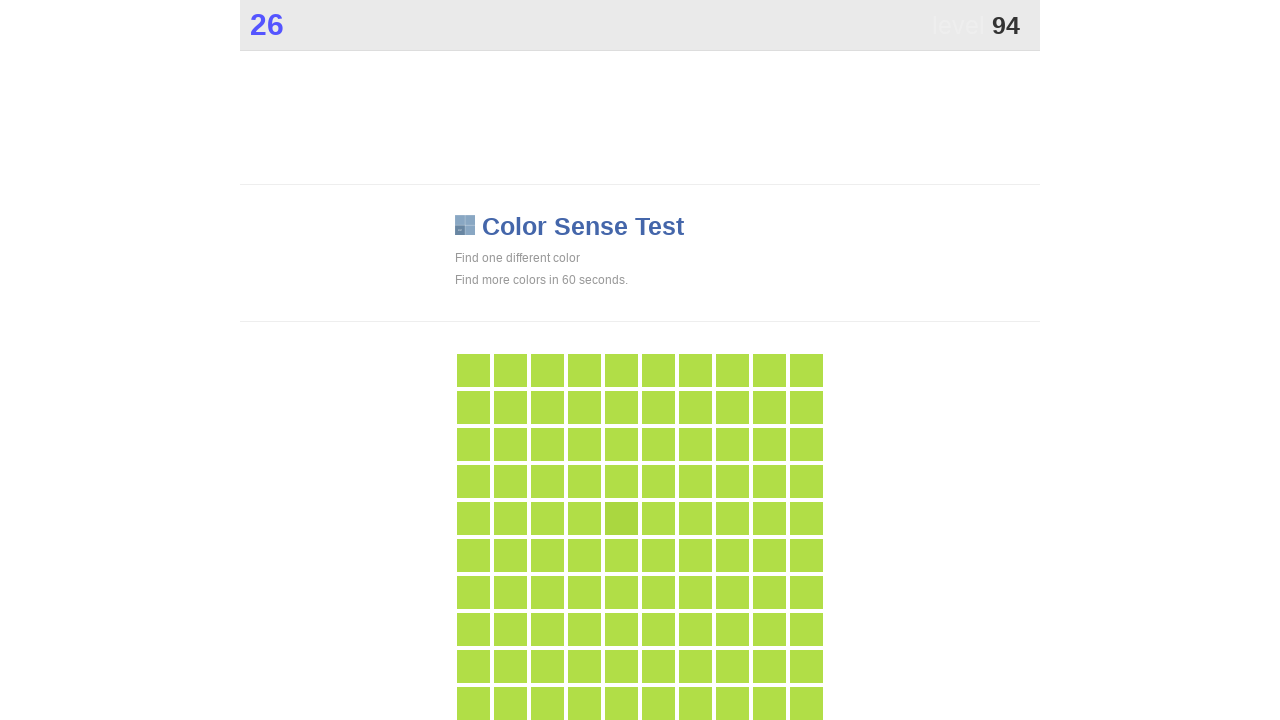

Clicked element with 'main' class at (621, 518) on .main >> nth=0
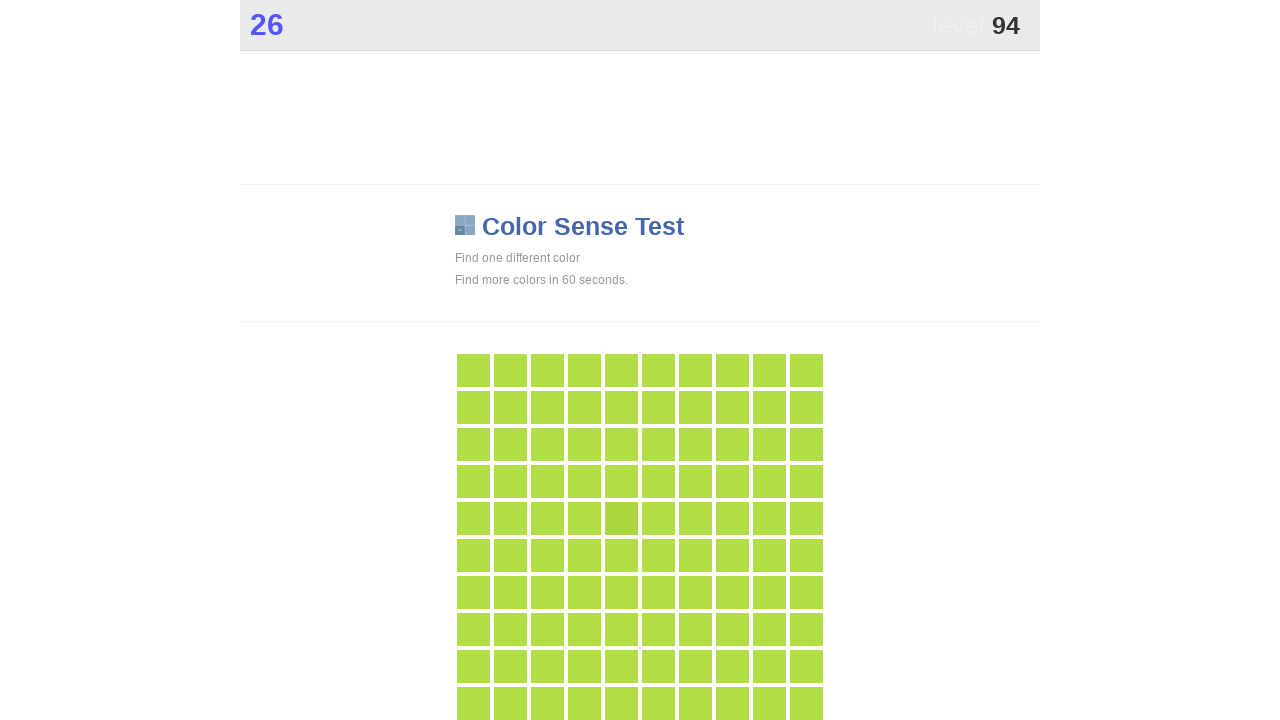

Clicked element with 'main' class at (621, 518) on .main >> nth=0
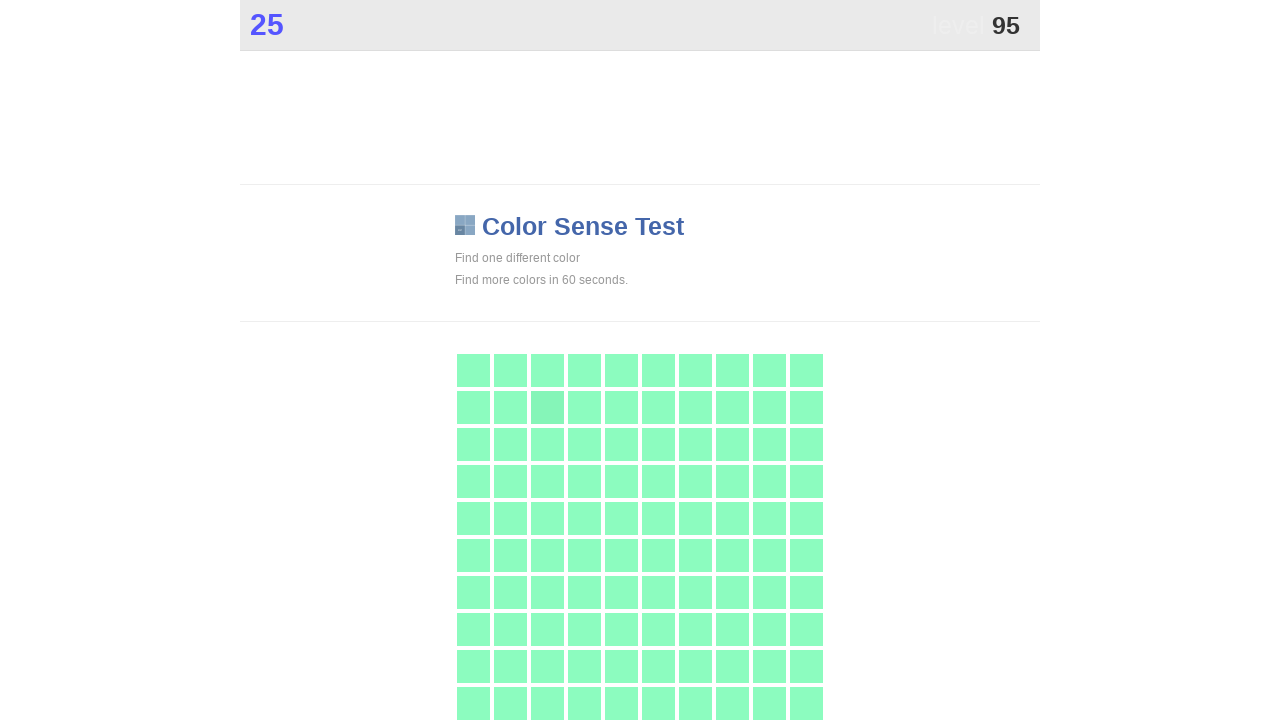

Clicked element with 'main' class at (547, 407) on .main >> nth=0
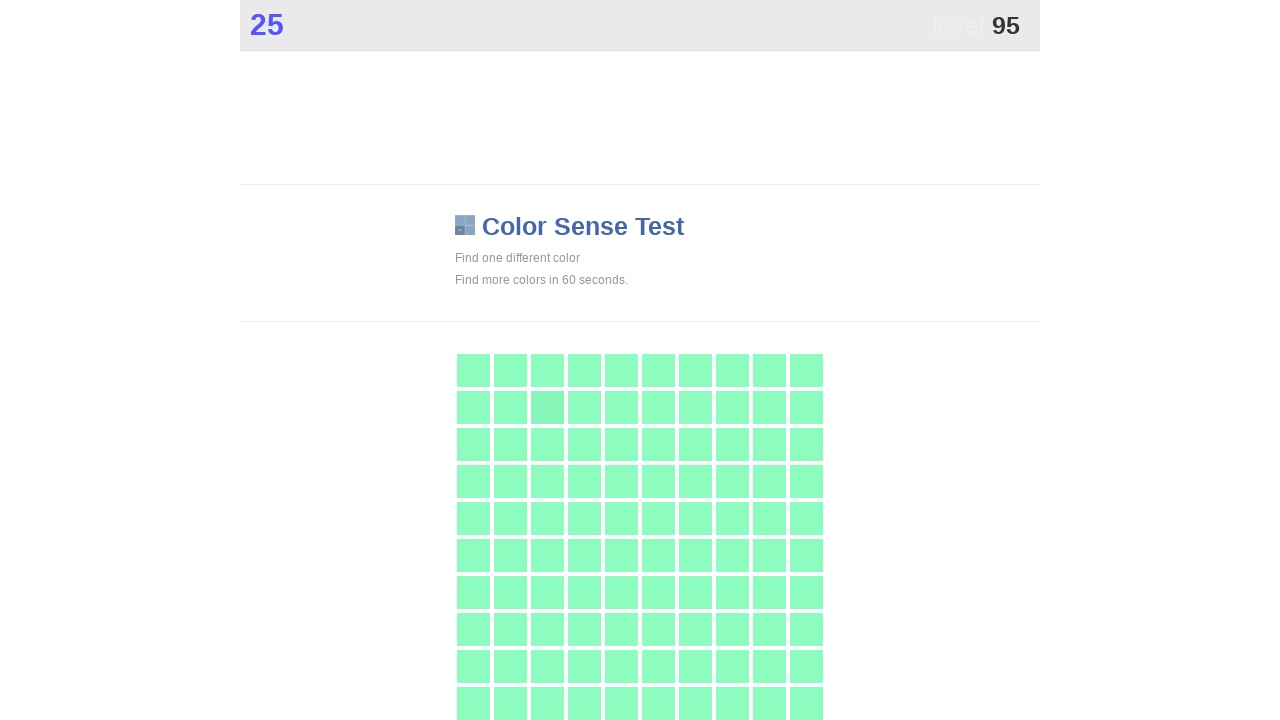

Clicked element with 'main' class at (547, 407) on .main >> nth=0
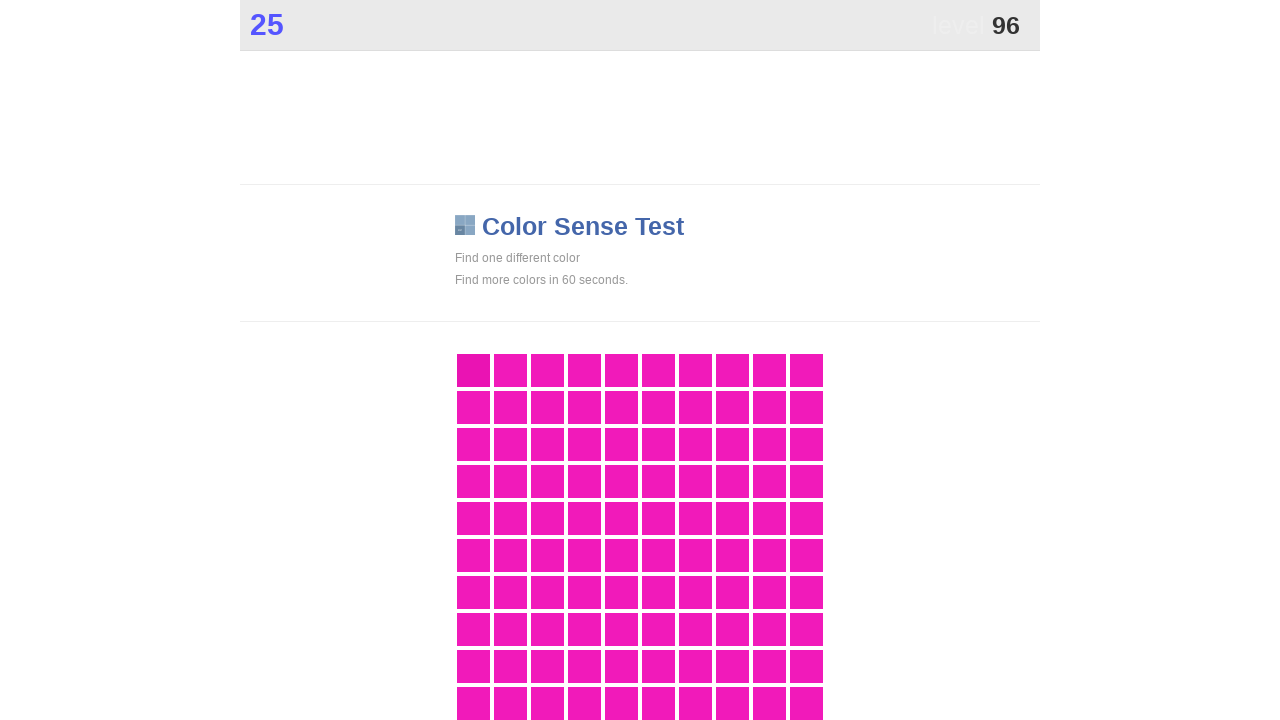

Clicked element with 'main' class at (473, 370) on .main >> nth=0
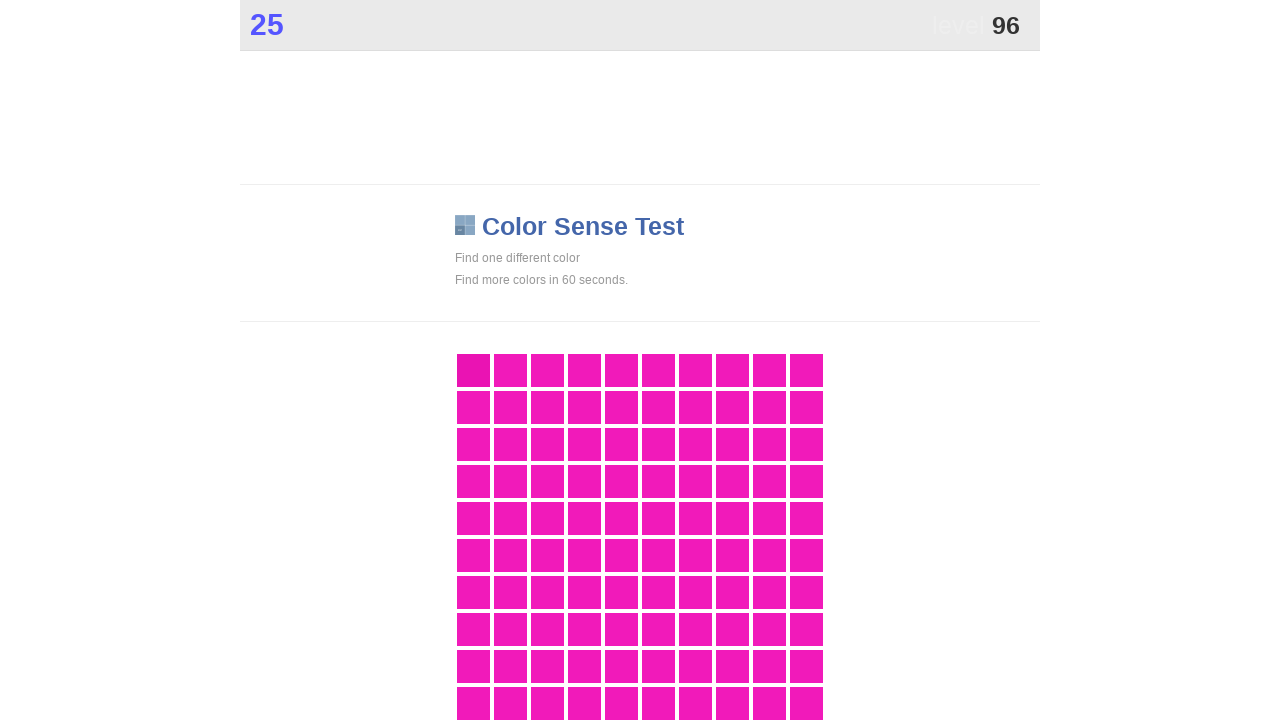

Clicked element with 'main' class at (473, 370) on .main >> nth=0
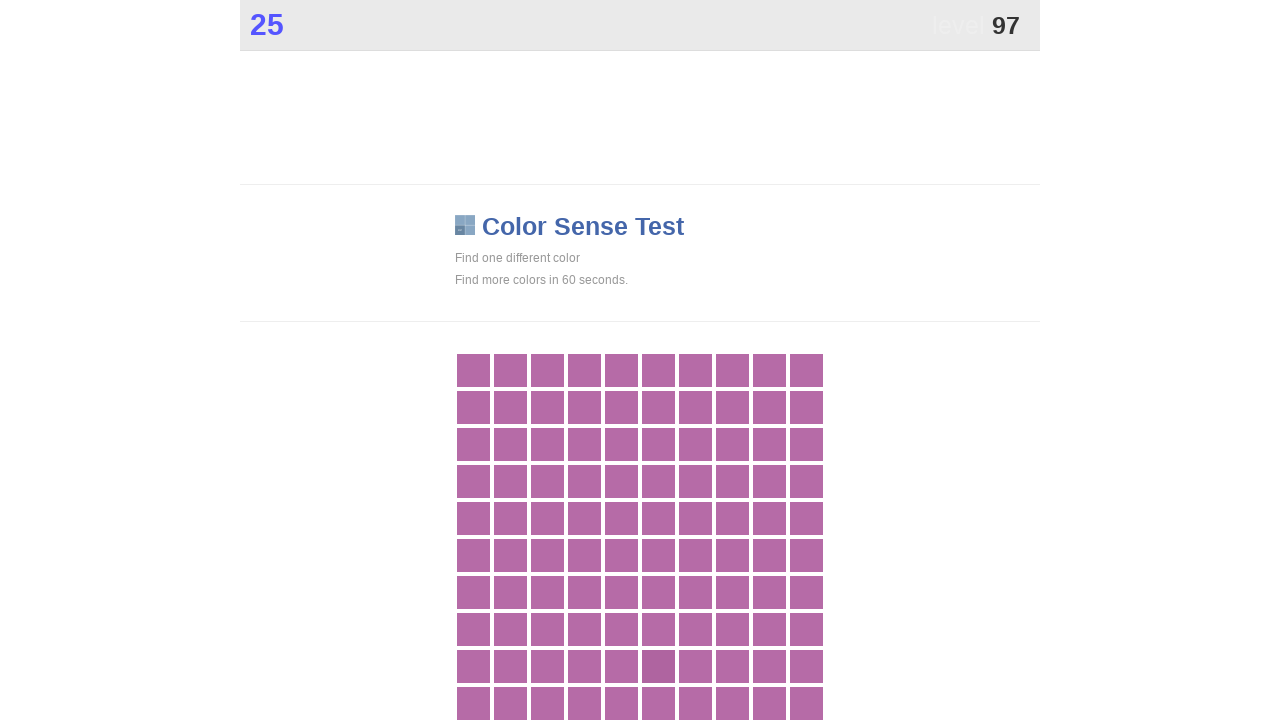

Clicked element with 'main' class at (658, 666) on .main >> nth=0
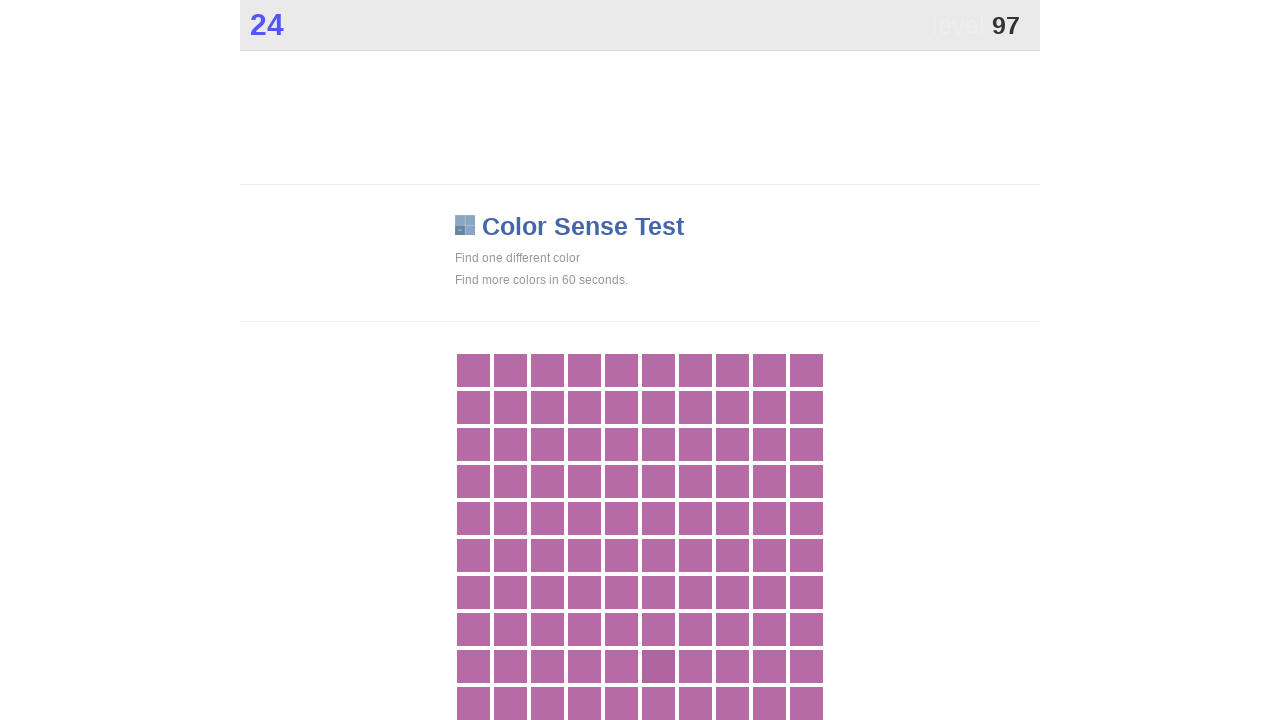

Clicked element with 'main' class at (658, 666) on .main >> nth=0
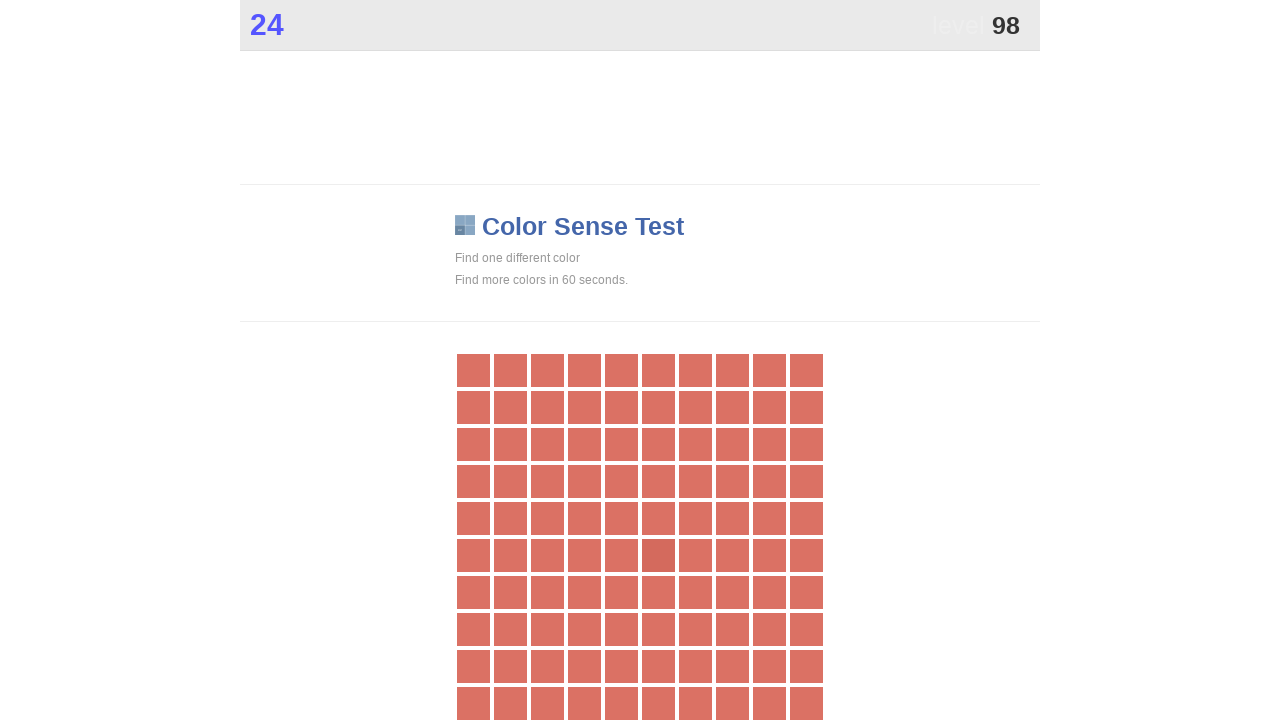

Clicked element with 'main' class at (658, 555) on .main >> nth=0
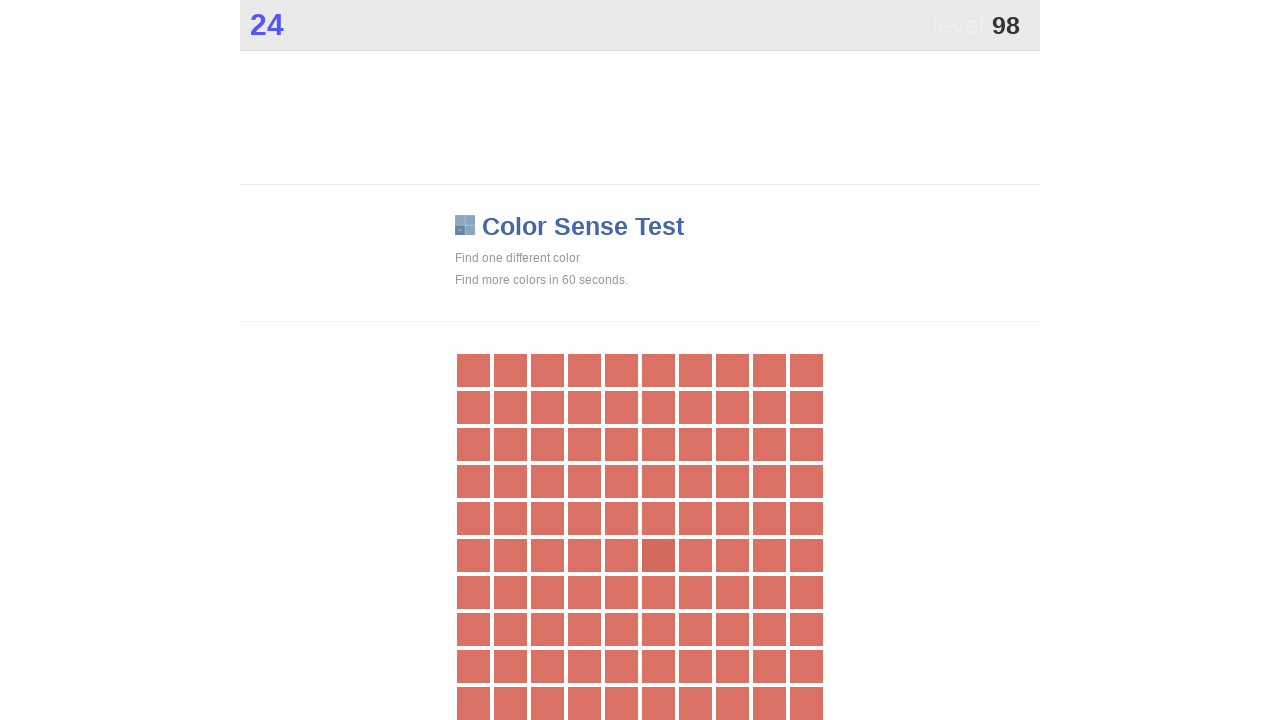

Clicked element with 'main' class at (658, 555) on .main >> nth=0
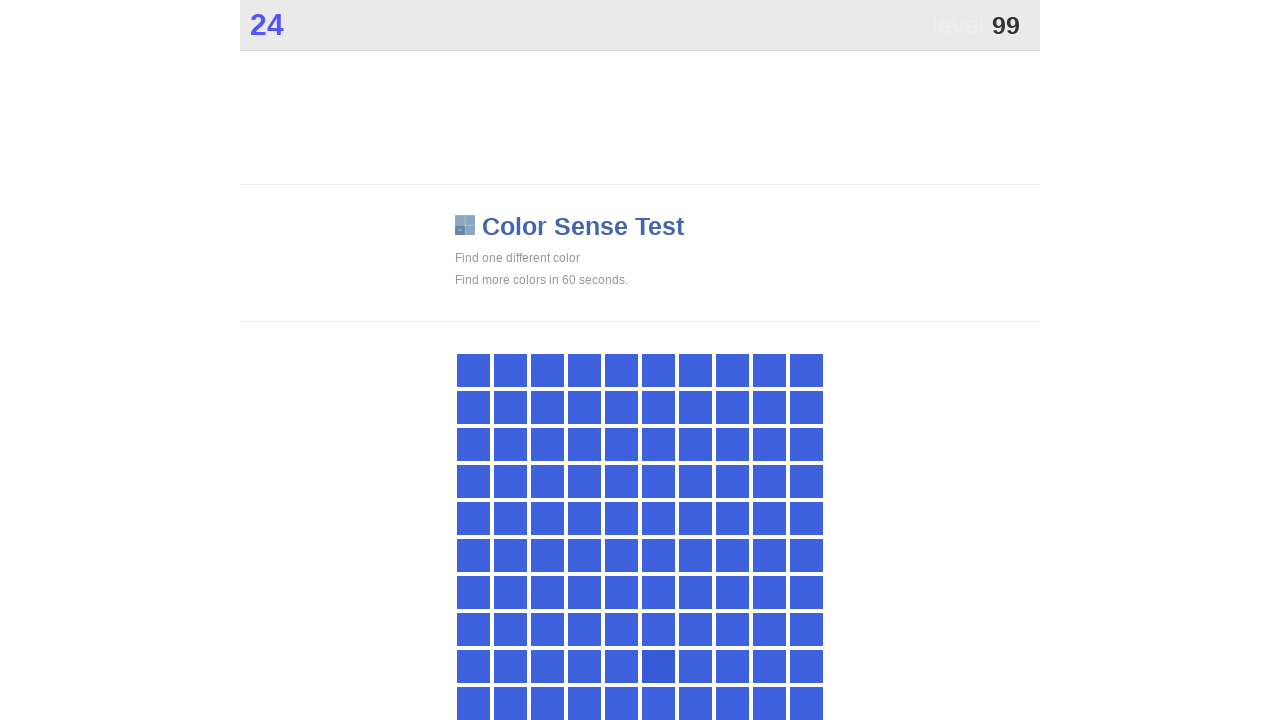

Clicked element with 'main' class at (658, 666) on .main >> nth=0
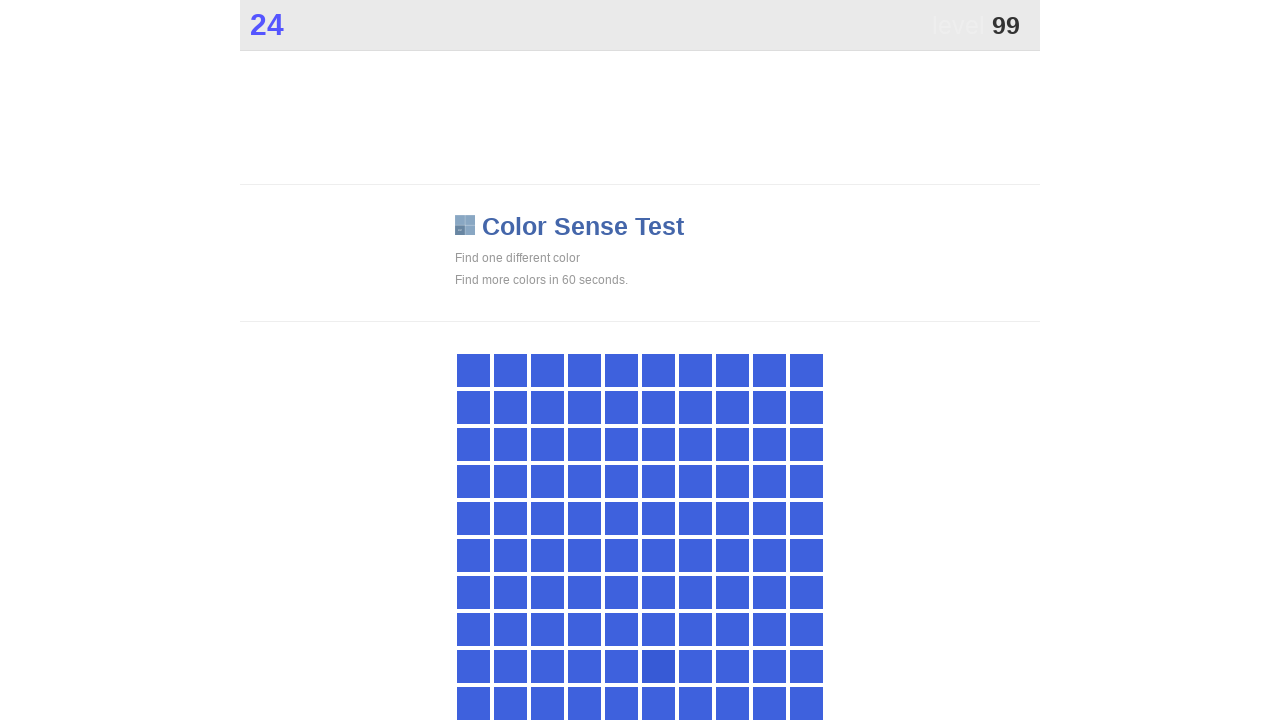

Clicked element with 'main' class at (658, 666) on .main >> nth=0
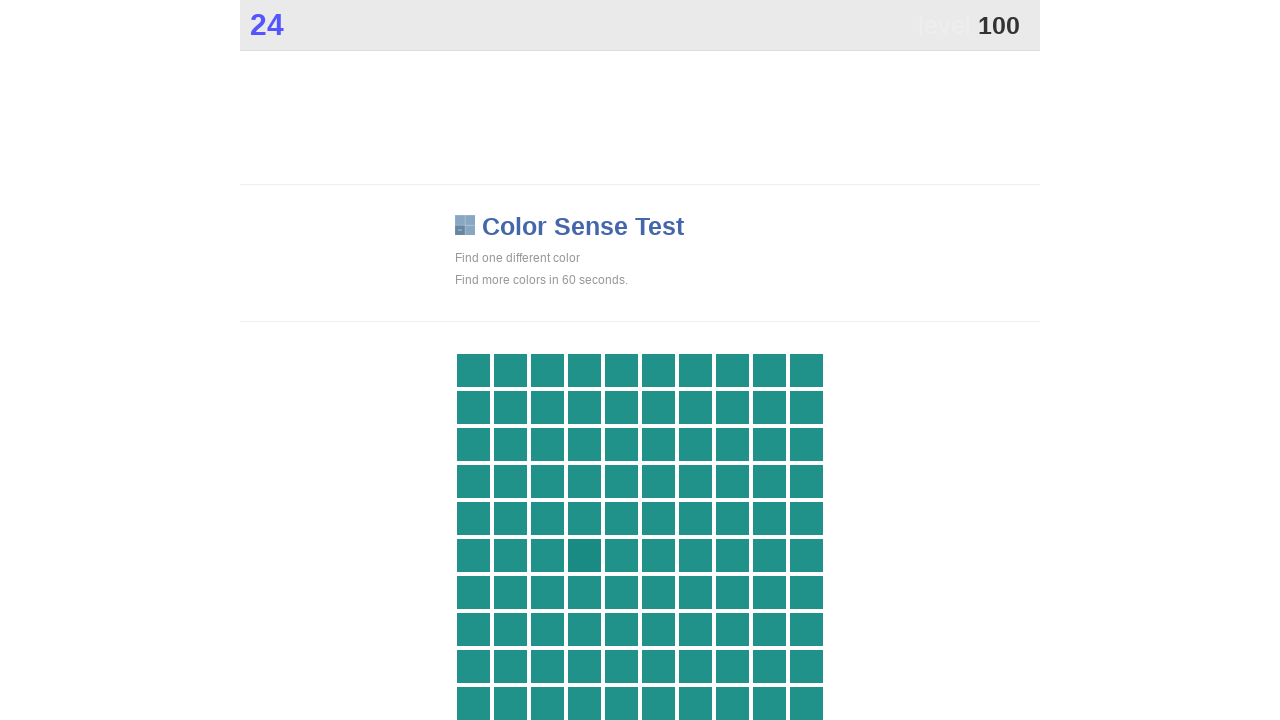

Clicked element with 'main' class at (584, 555) on .main >> nth=0
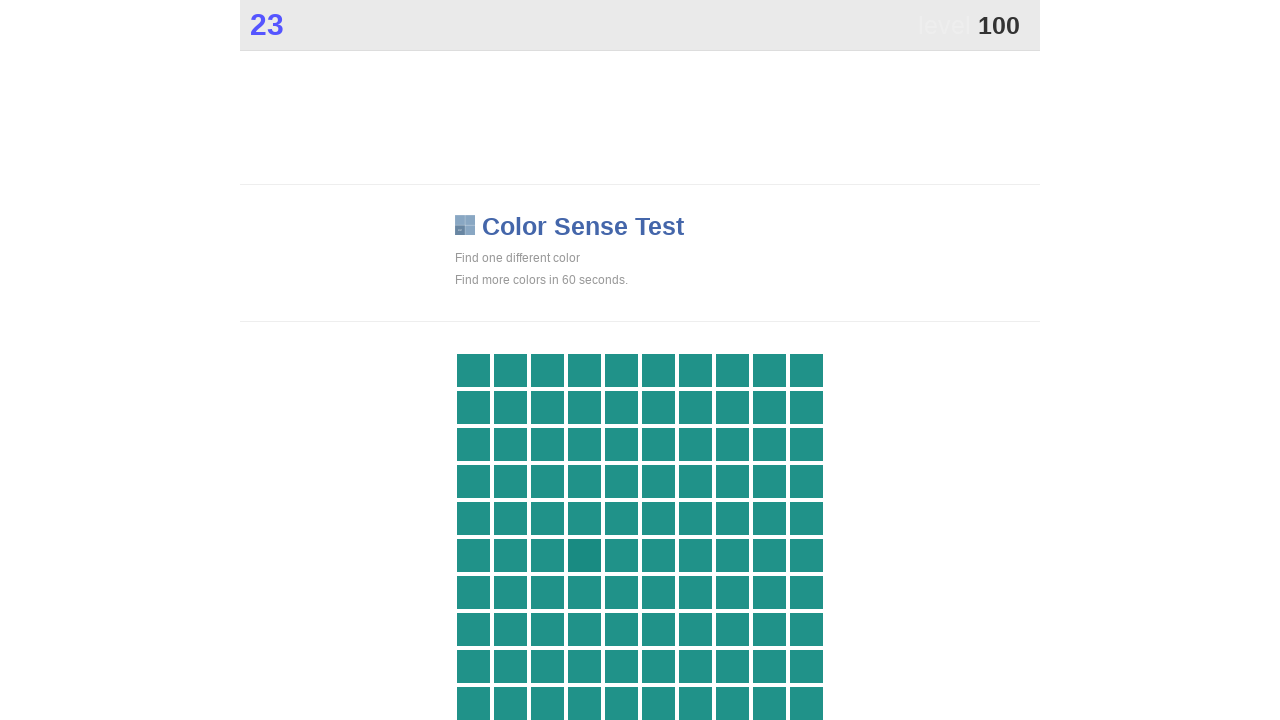

Clicked element with 'main' class at (584, 555) on .main >> nth=0
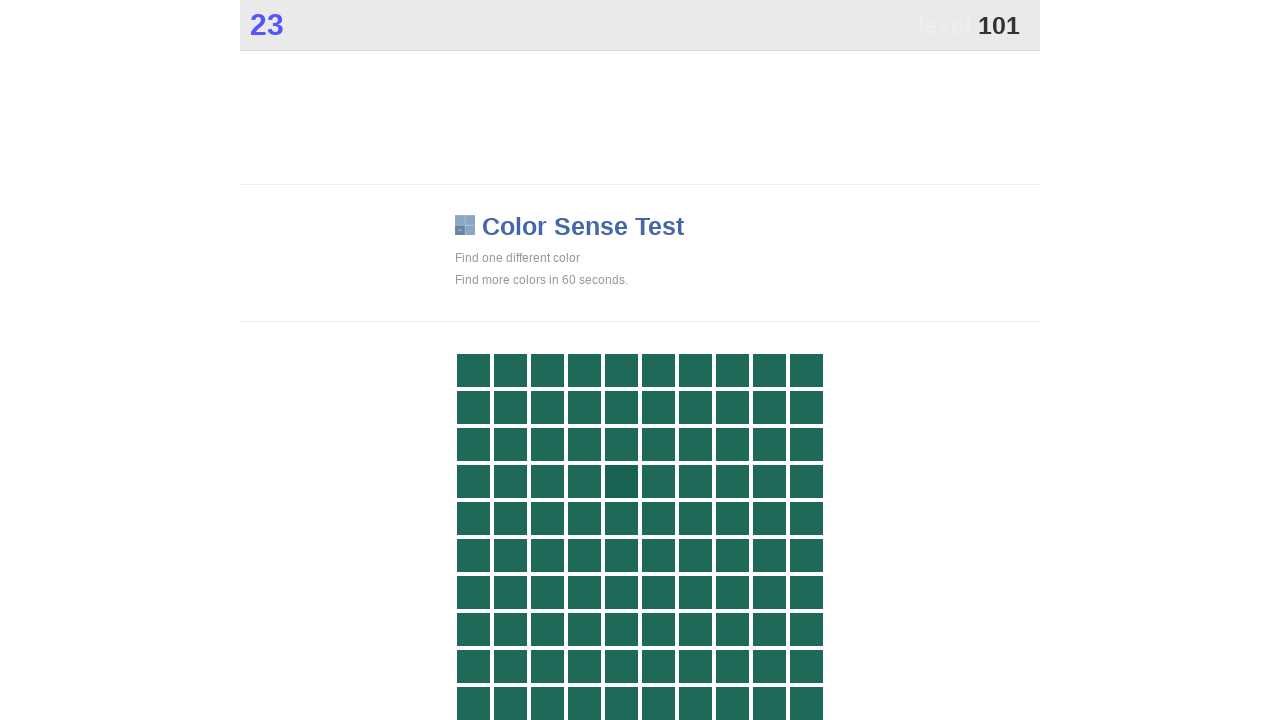

Clicked element with 'main' class at (621, 481) on .main >> nth=0
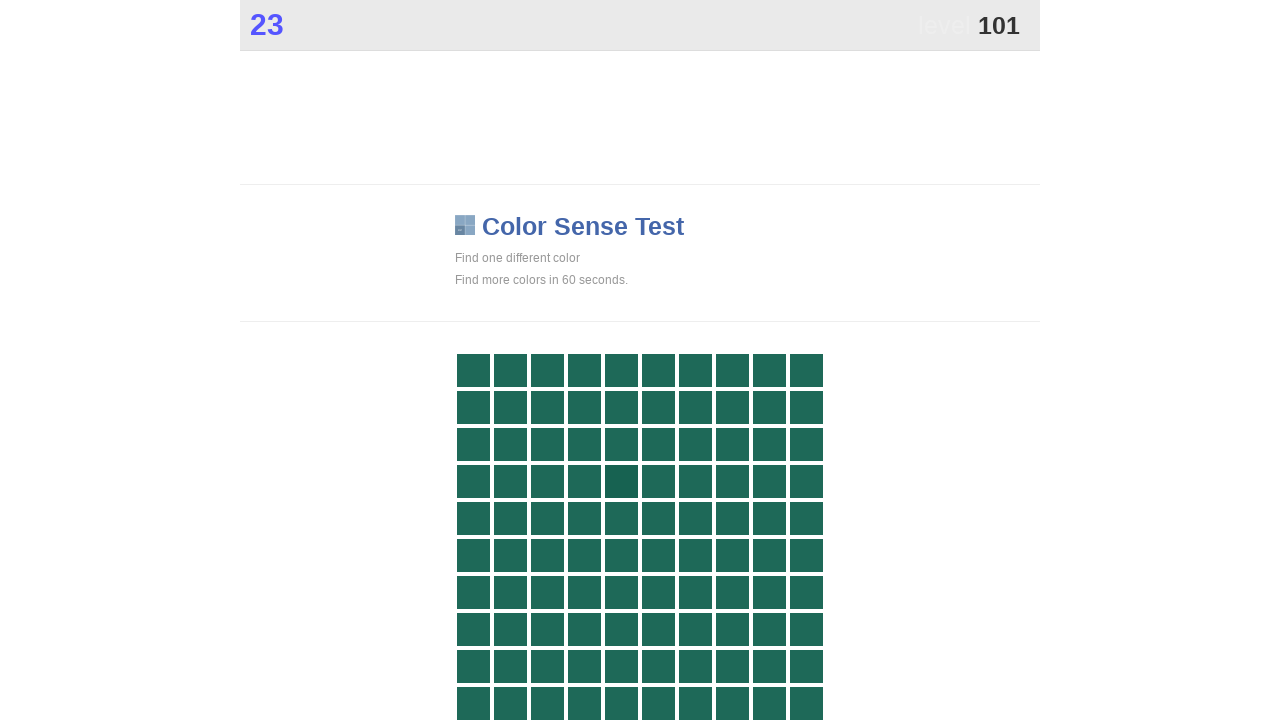

Clicked element with 'main' class at (621, 481) on .main >> nth=0
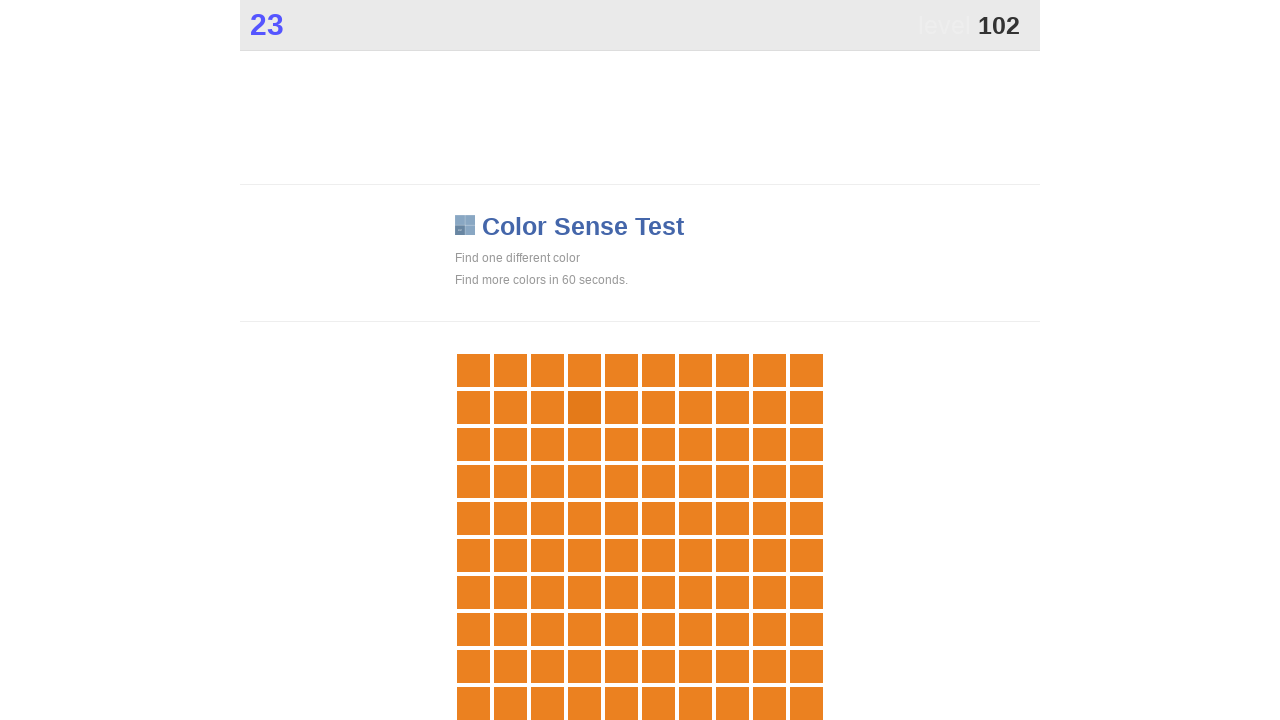

Clicked element with 'main' class at (584, 407) on .main >> nth=0
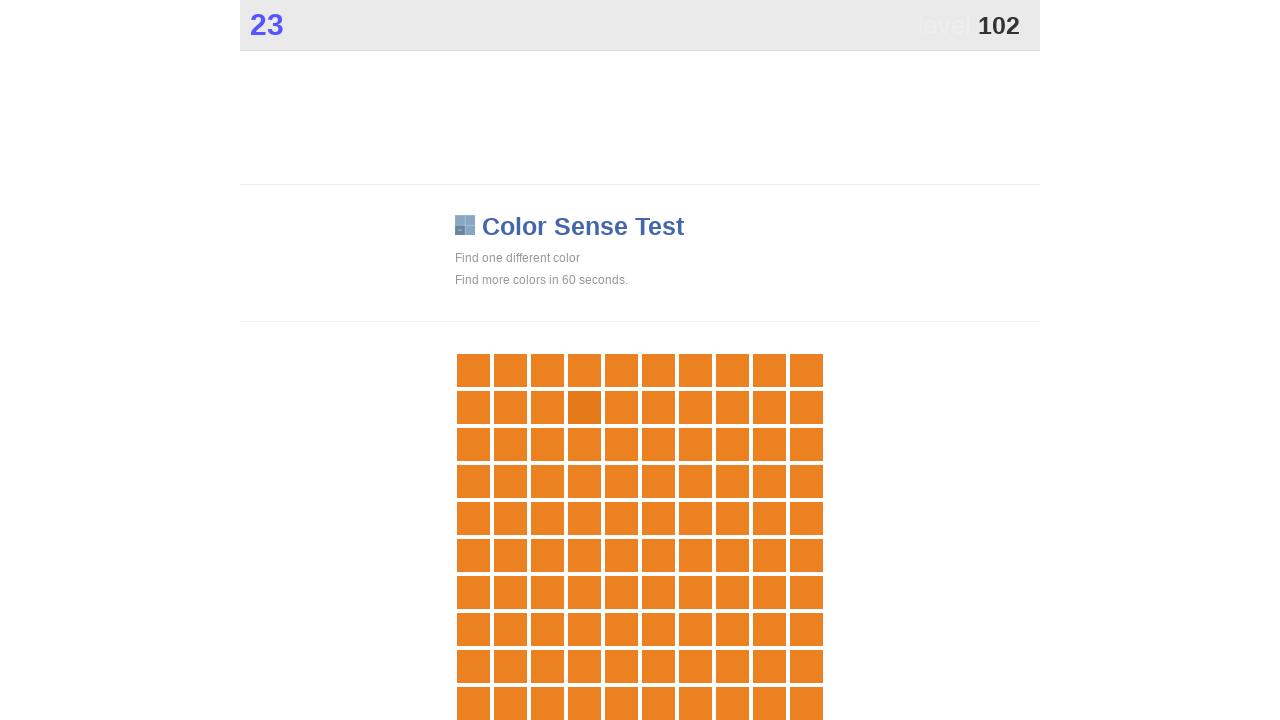

Clicked element with 'main' class at (584, 407) on .main >> nth=0
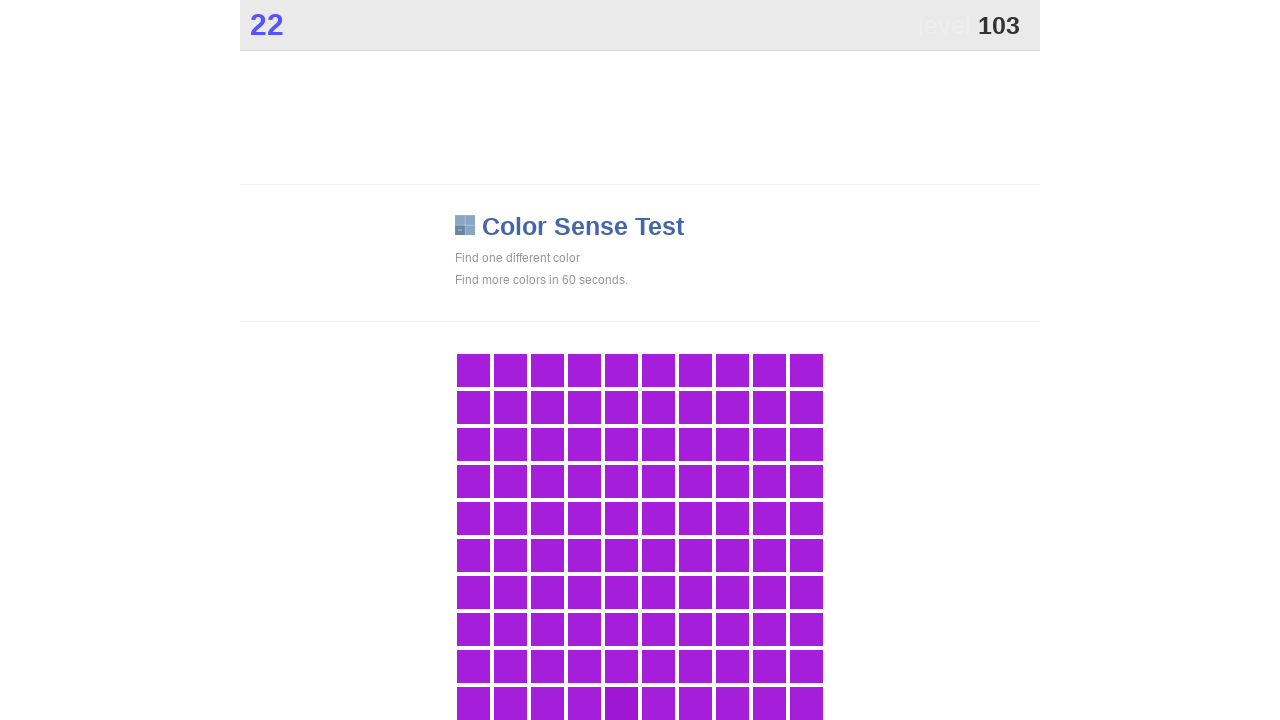

Clicked element with 'main' class at (621, 703) on .main >> nth=0
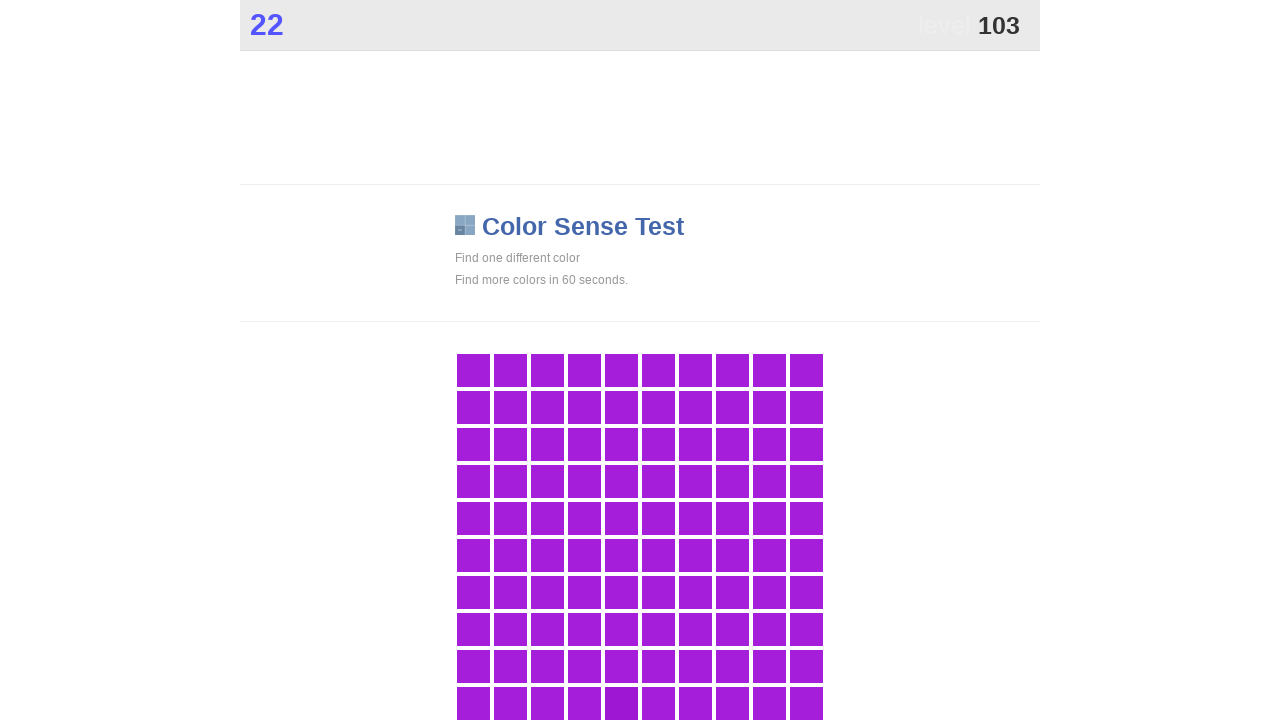

Clicked element with 'main' class at (621, 703) on .main >> nth=0
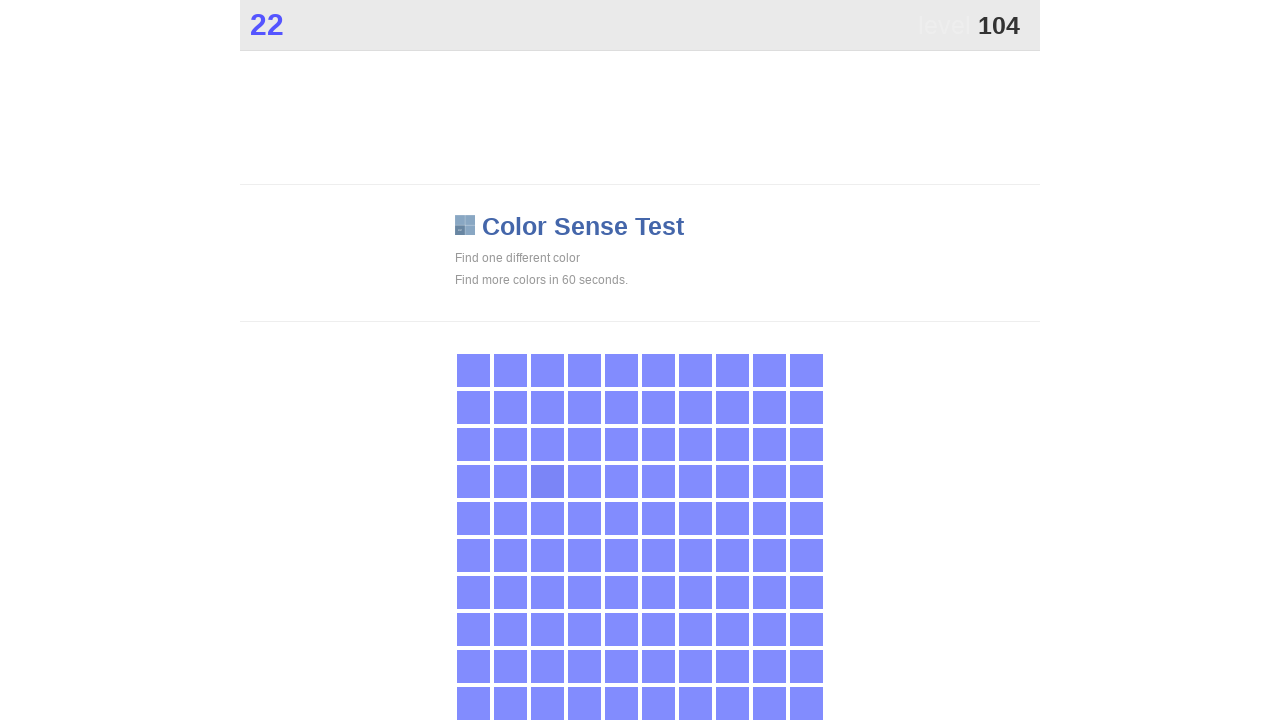

Clicked element with 'main' class at (547, 481) on .main >> nth=0
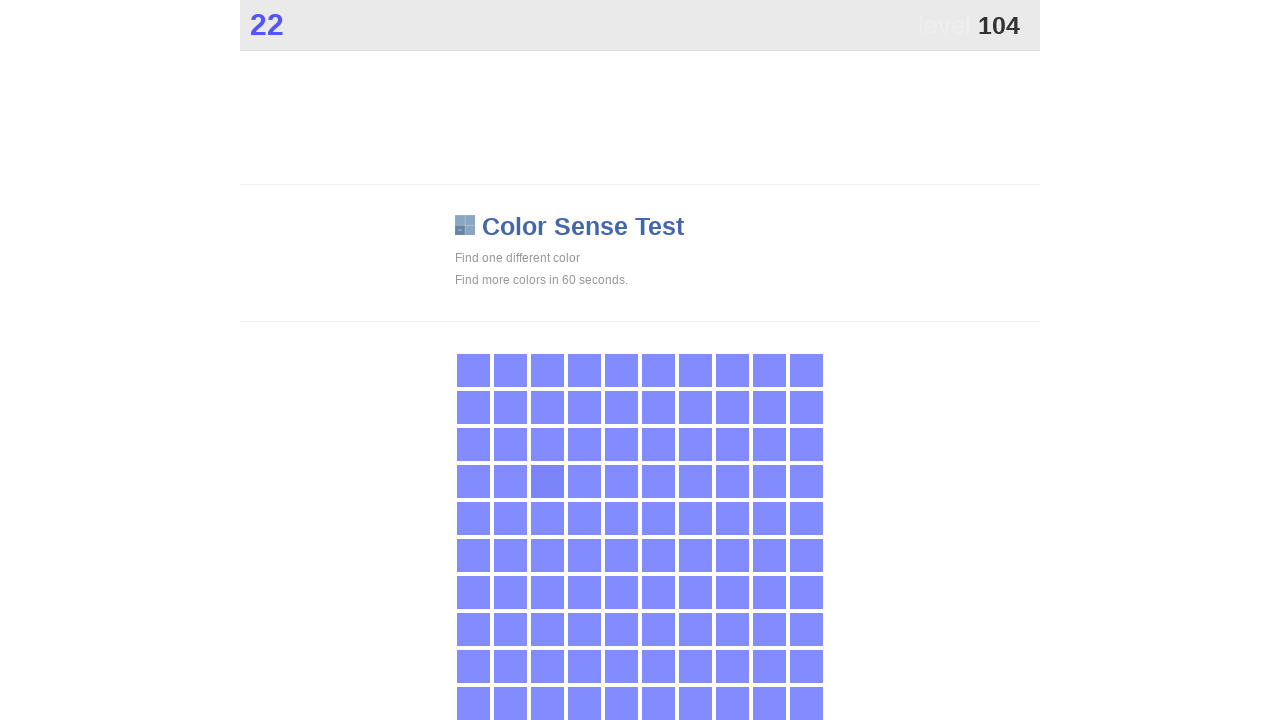

Clicked element with 'main' class at (547, 481) on .main >> nth=0
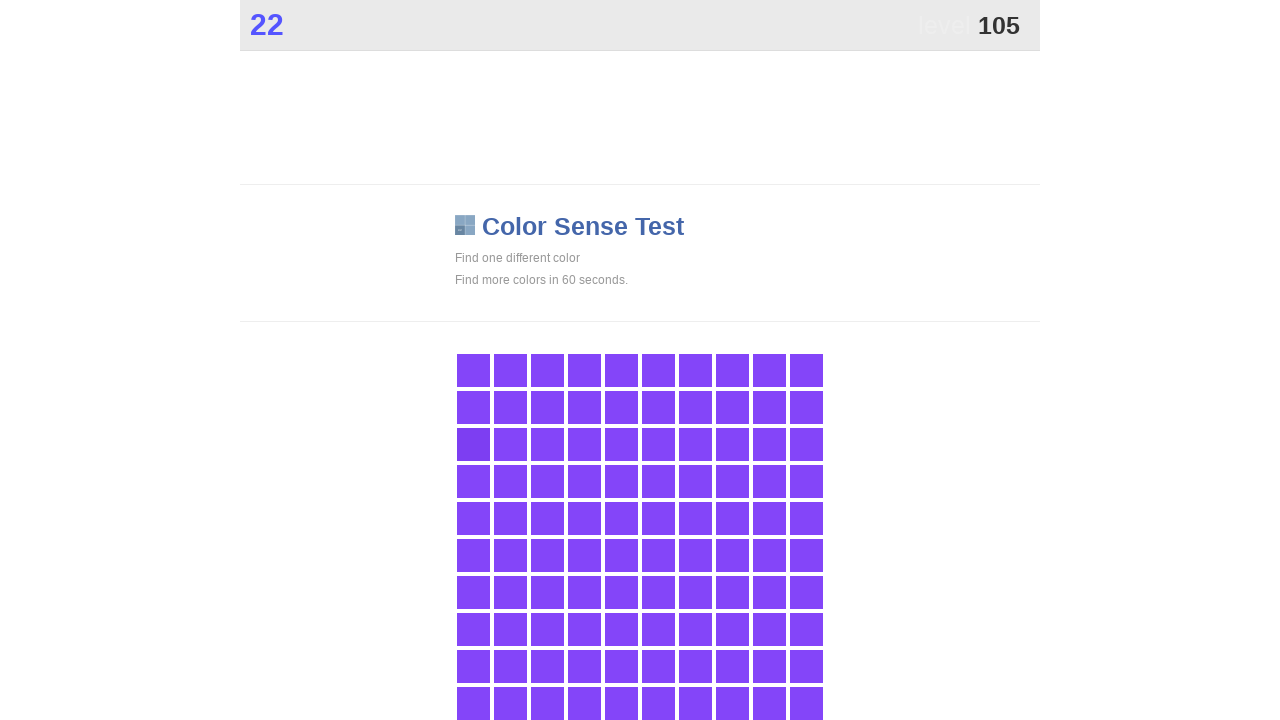

Clicked element with 'main' class at (473, 444) on .main >> nth=0
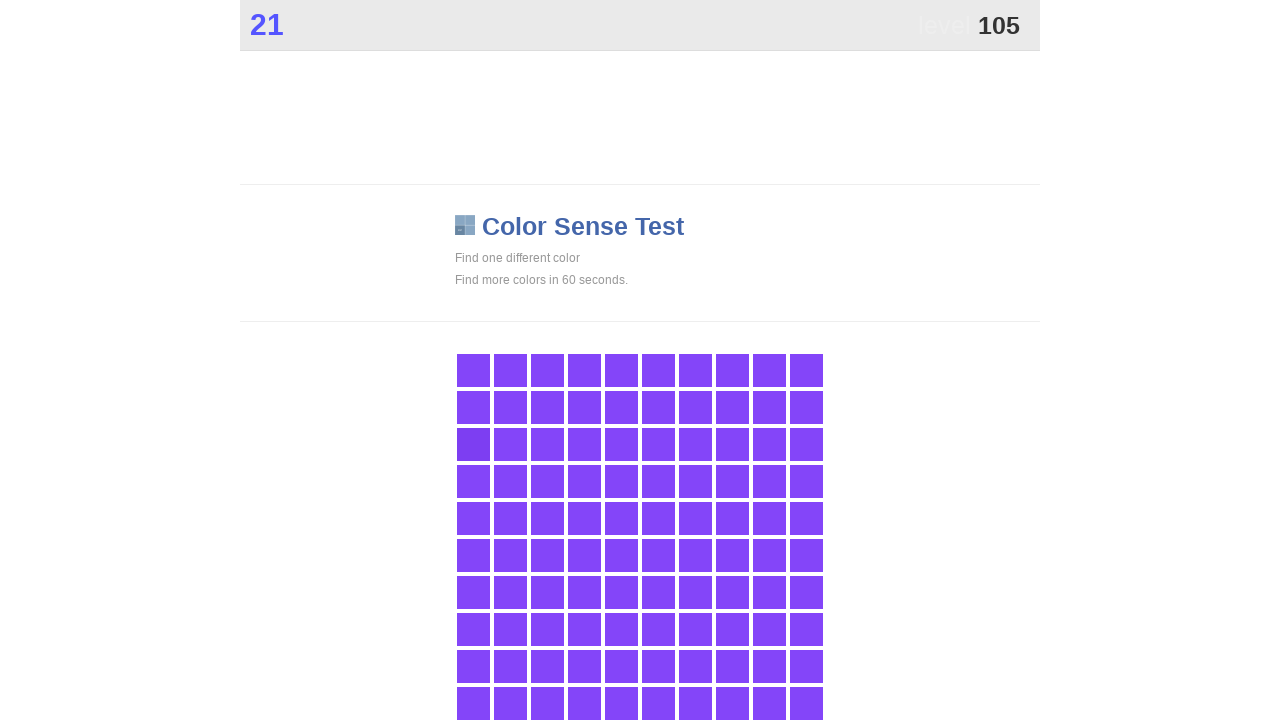

Clicked element with 'main' class at (473, 444) on .main >> nth=0
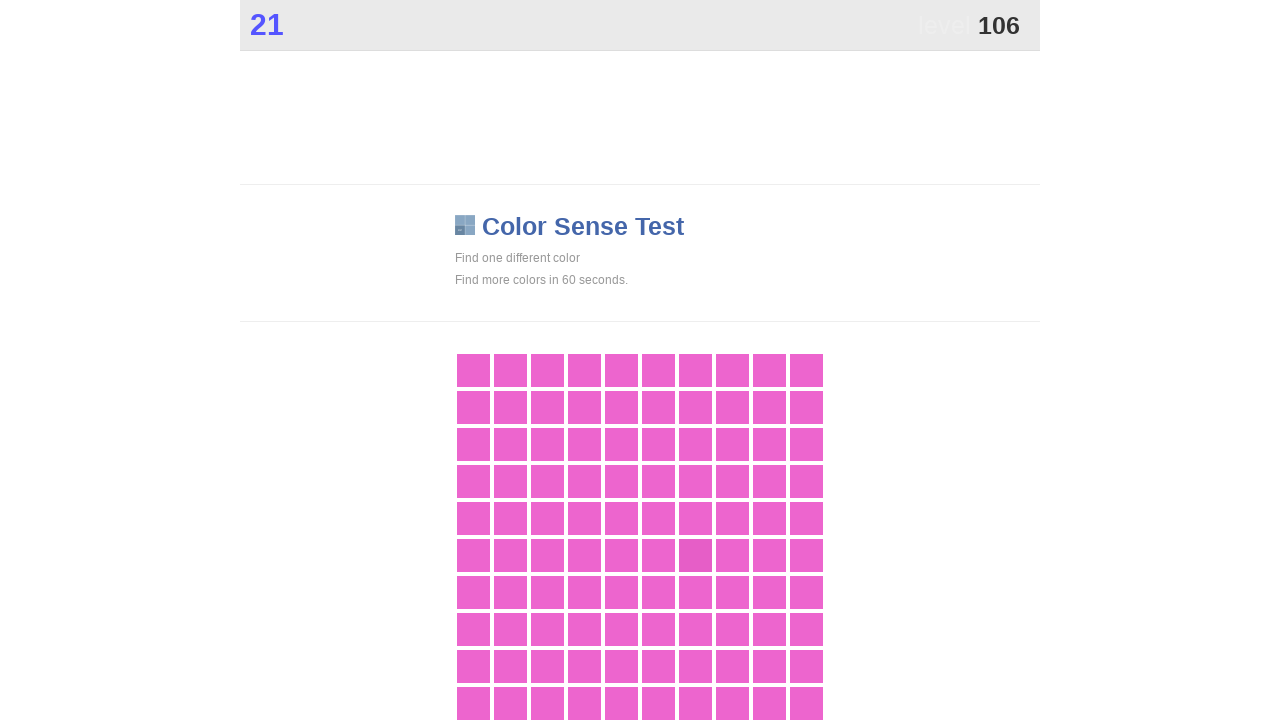

Clicked element with 'main' class at (695, 555) on .main >> nth=0
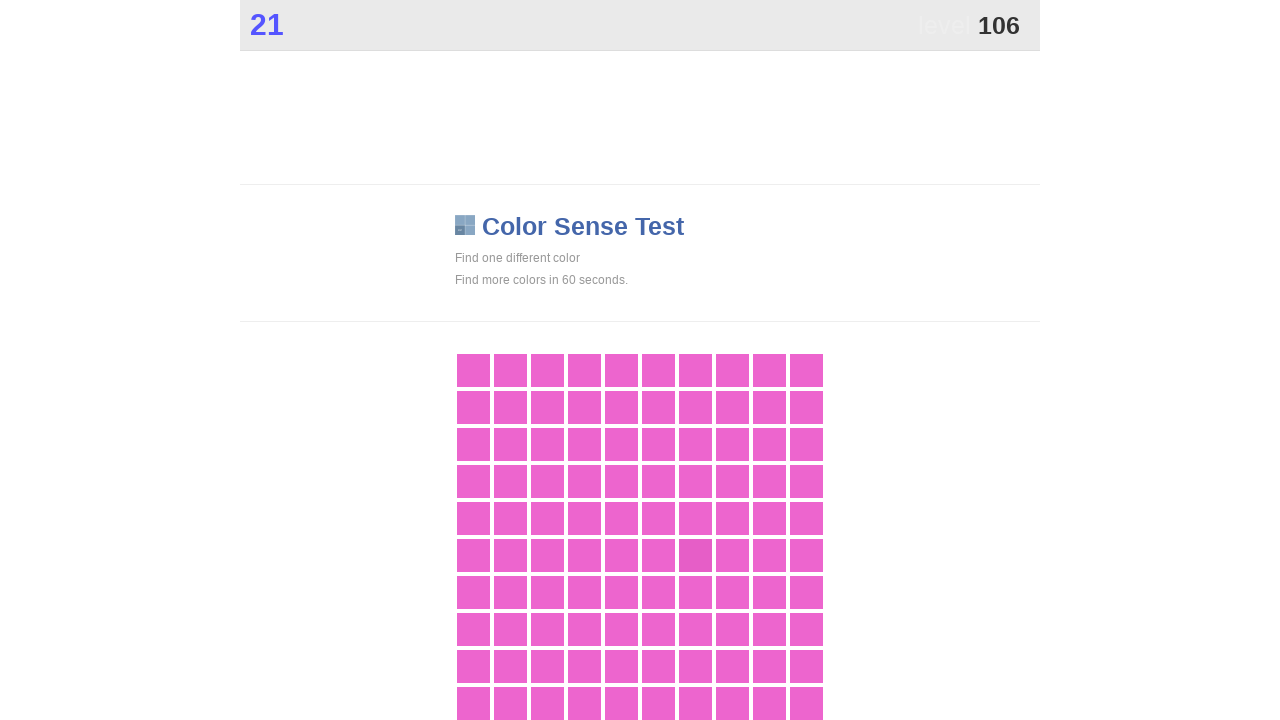

Clicked element with 'main' class at (695, 555) on .main >> nth=0
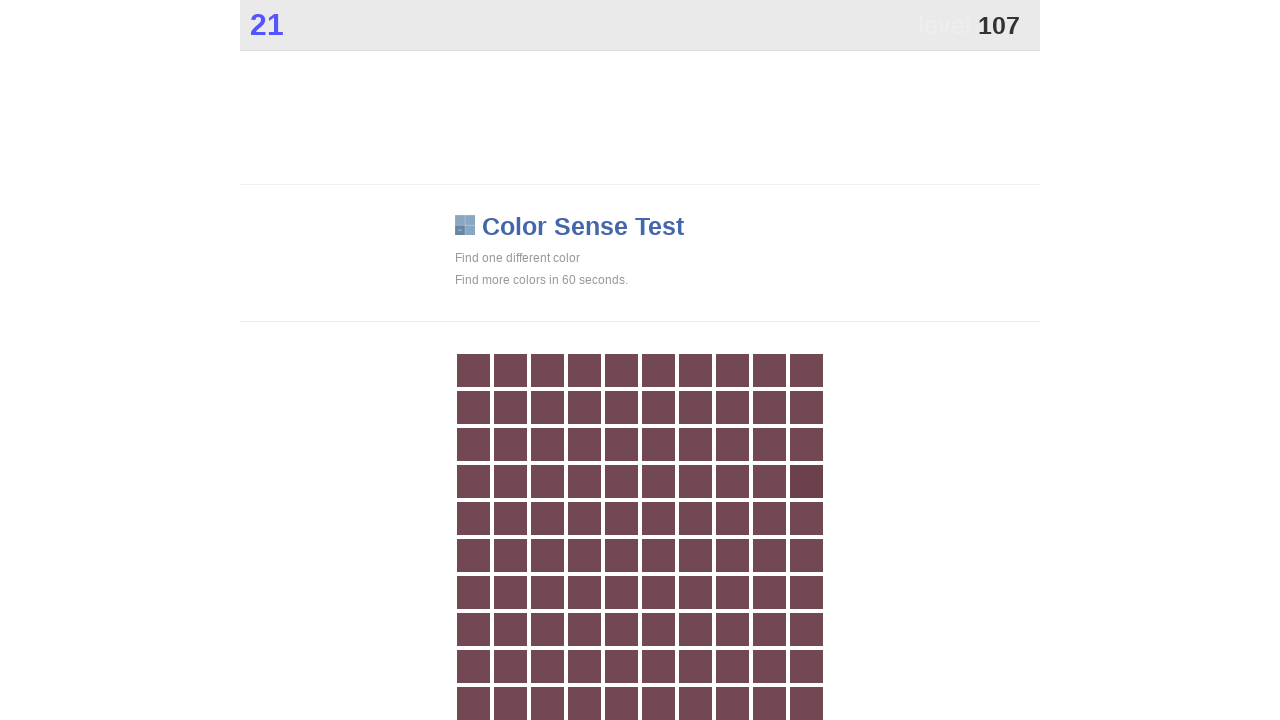

Clicked element with 'main' class at (806, 481) on .main >> nth=0
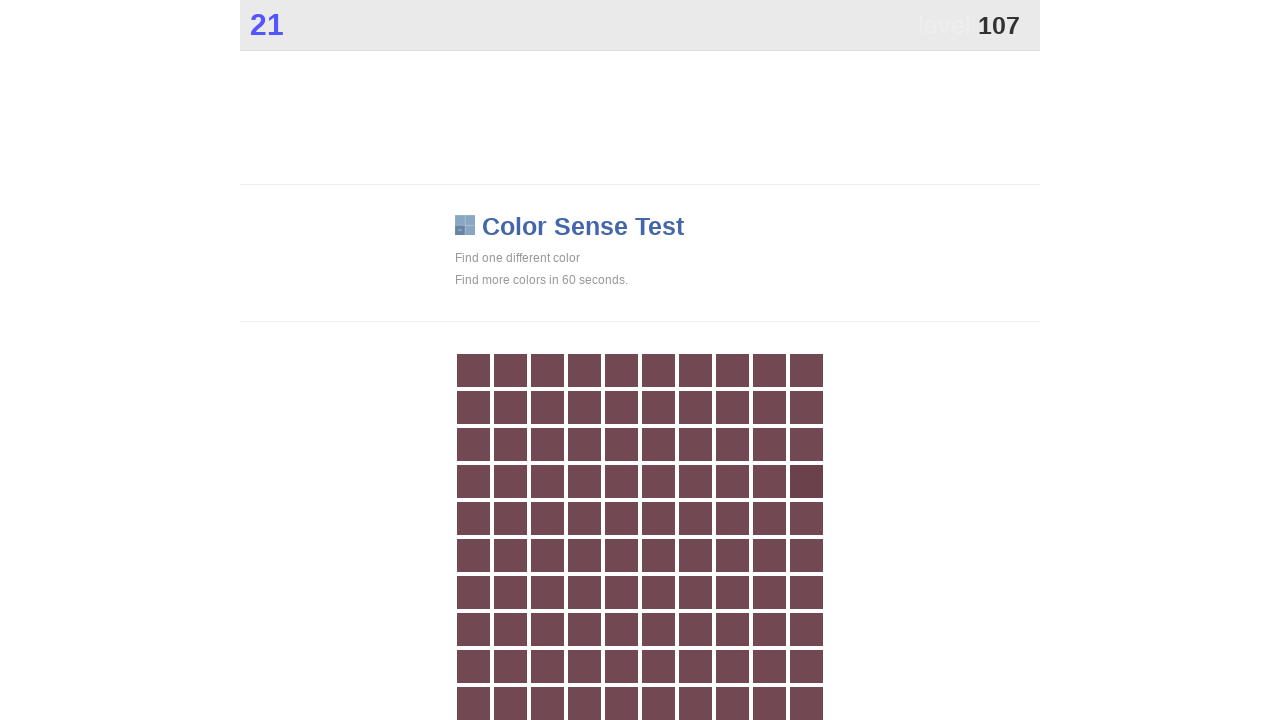

Clicked element with 'main' class at (806, 481) on .main >> nth=0
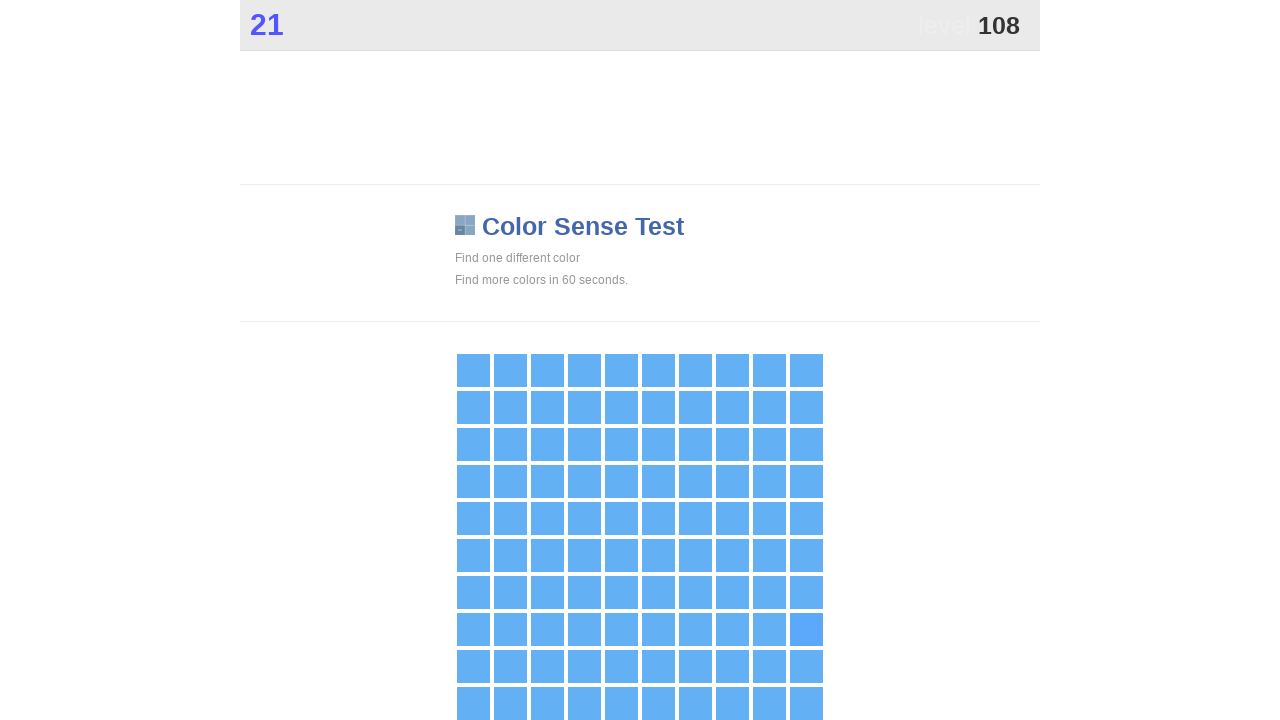

Clicked element with 'main' class at (806, 629) on .main >> nth=0
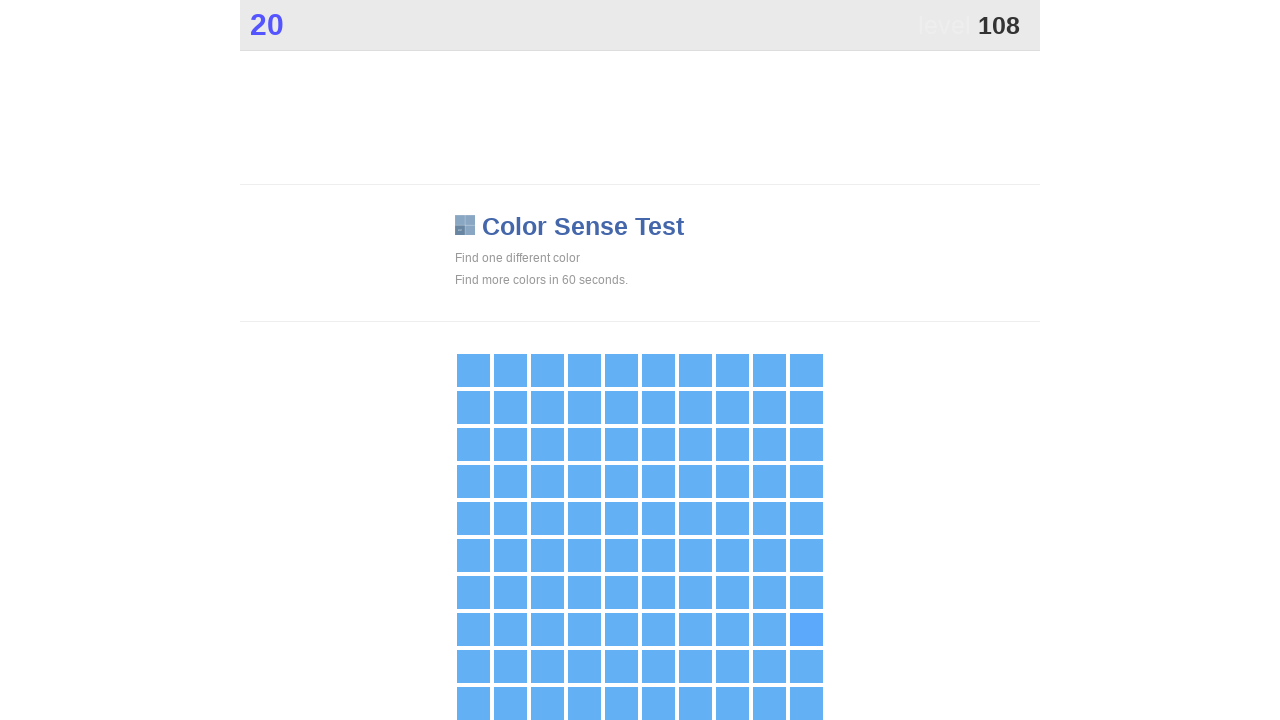

Clicked element with 'main' class at (806, 629) on .main >> nth=0
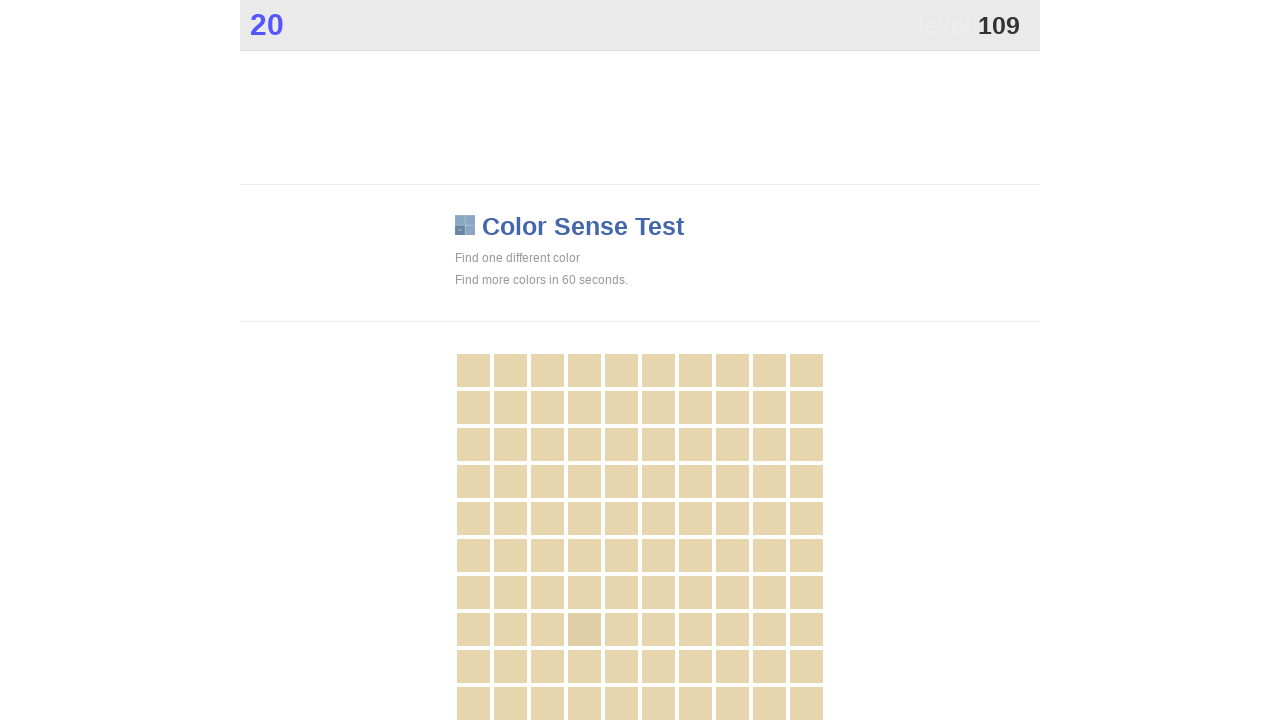

Clicked element with 'main' class at (584, 629) on .main >> nth=0
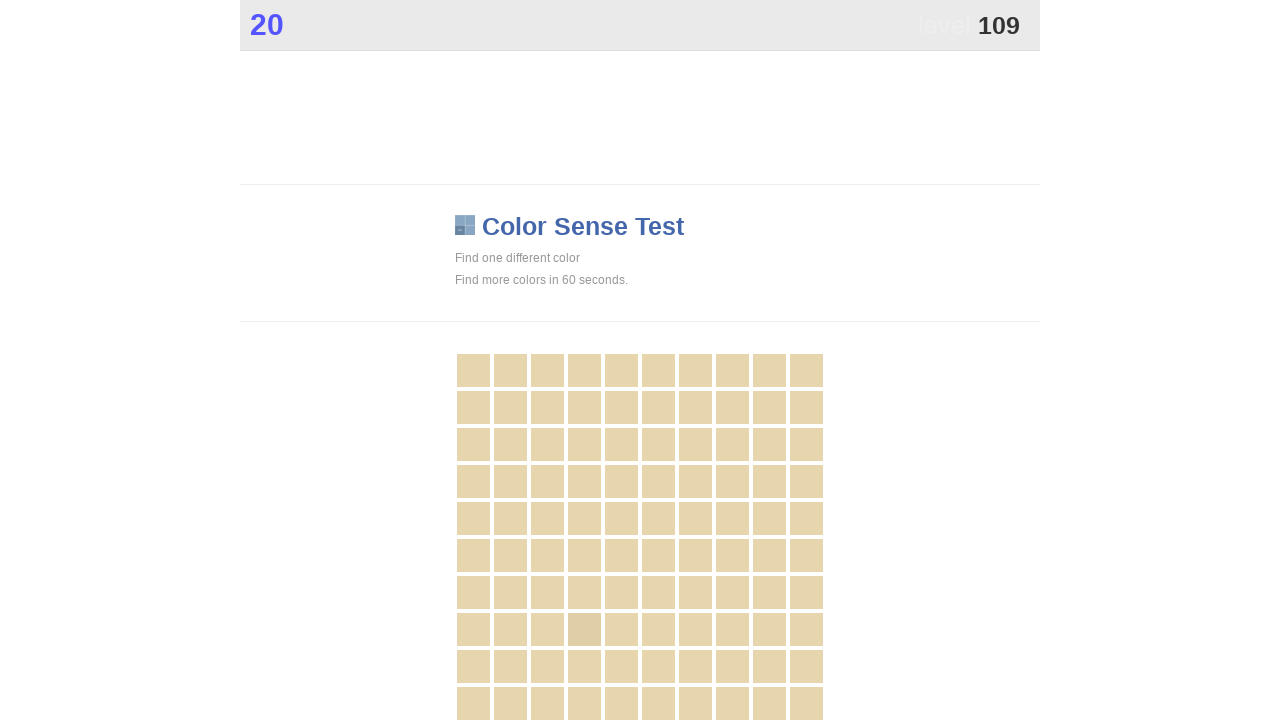

Clicked element with 'main' class at (584, 629) on .main >> nth=0
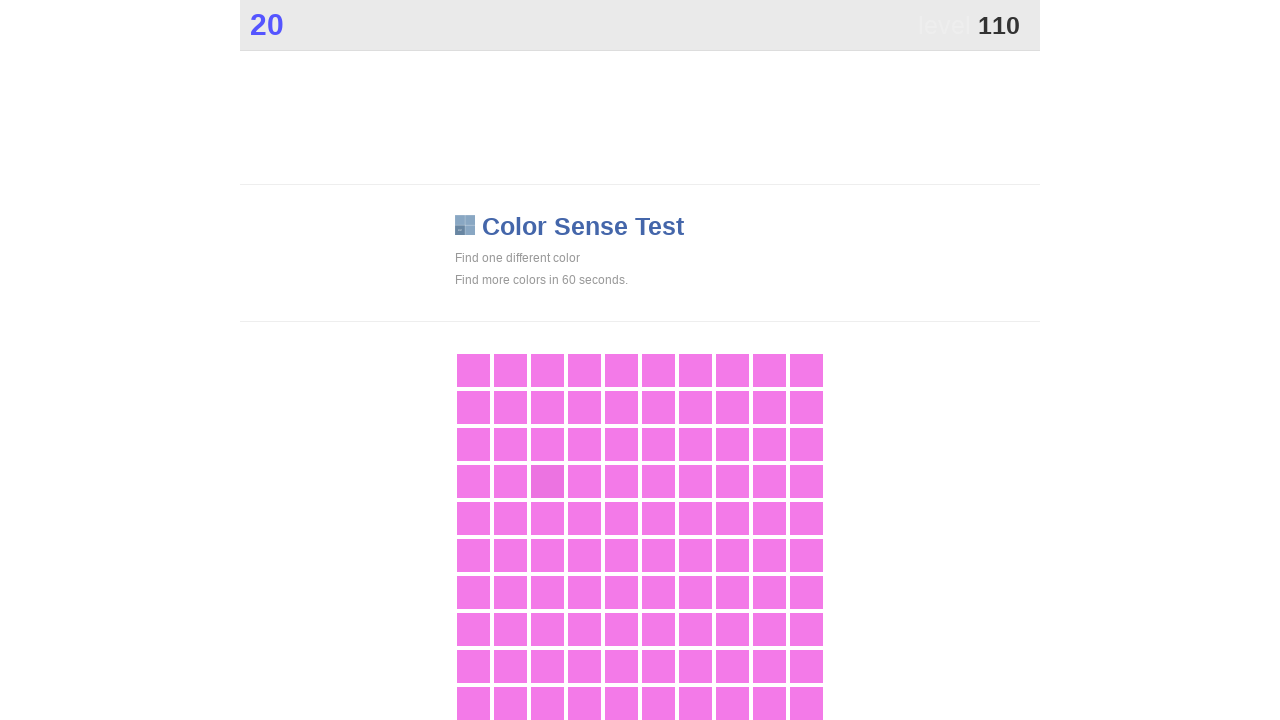

Clicked element with 'main' class at (547, 481) on .main >> nth=0
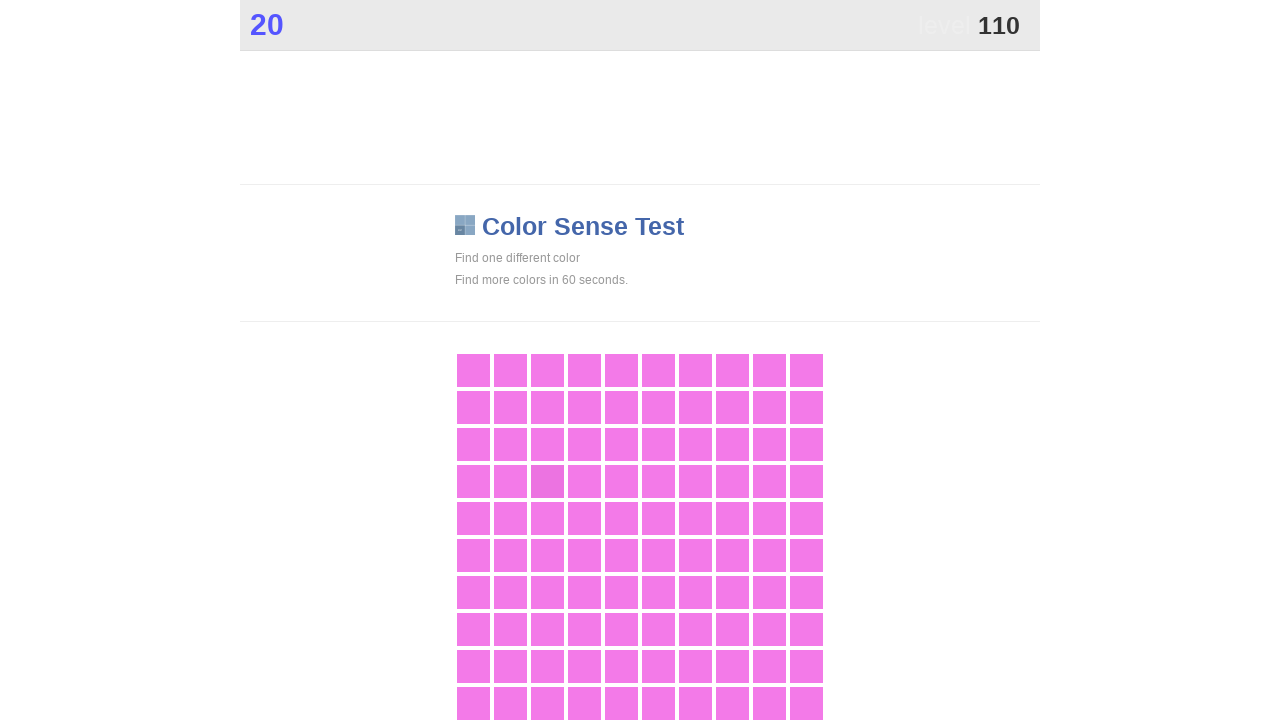

Clicked element with 'main' class at (547, 481) on .main >> nth=0
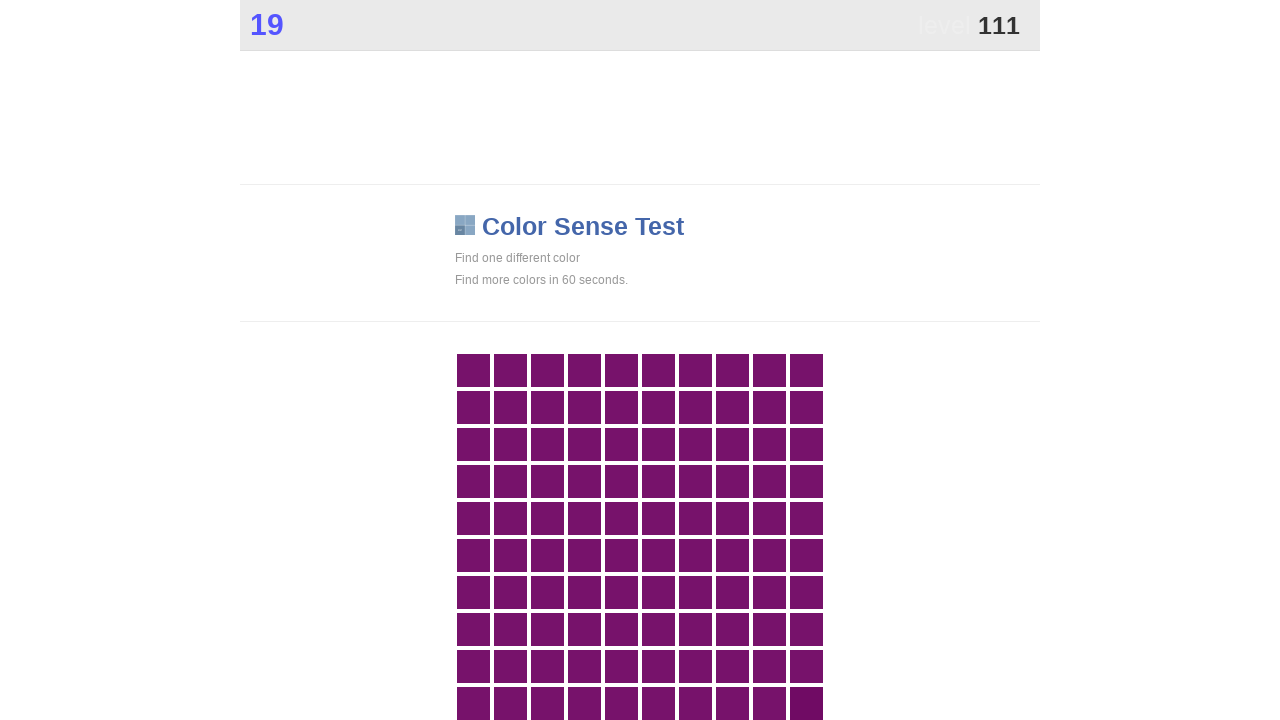

Clicked element with 'main' class at (806, 703) on .main >> nth=0
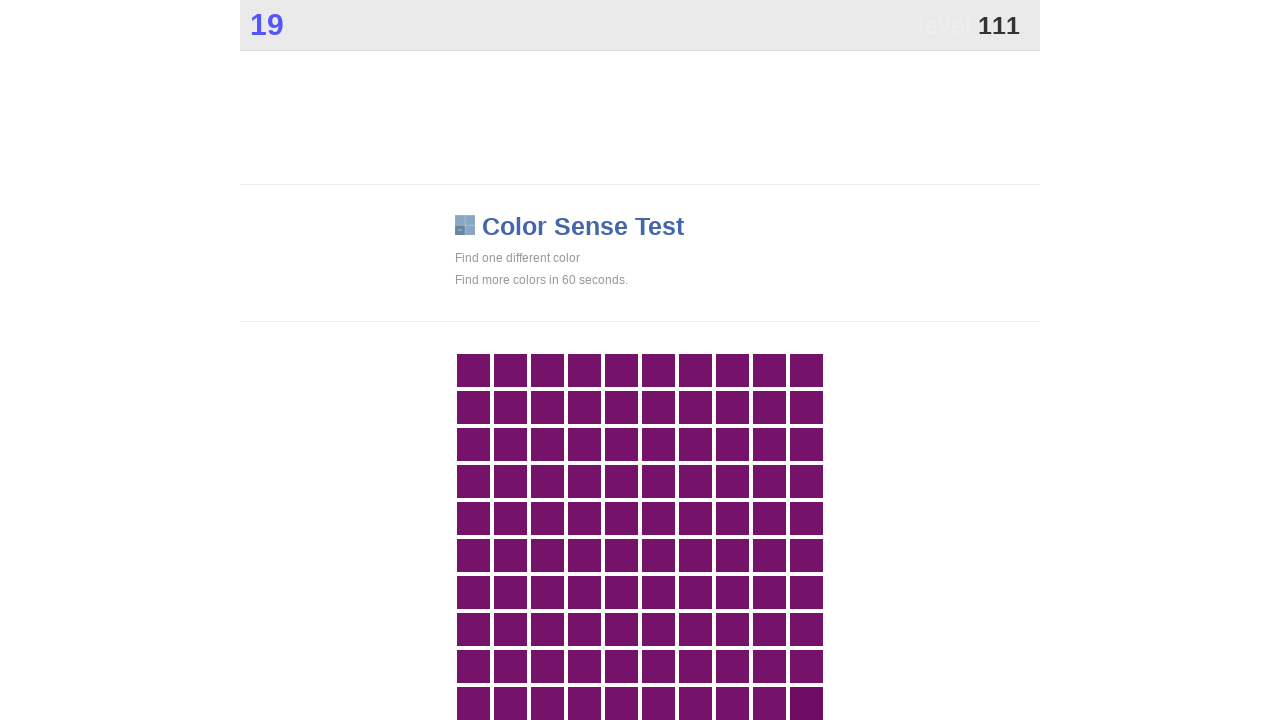

Clicked element with 'main' class at (806, 703) on .main >> nth=0
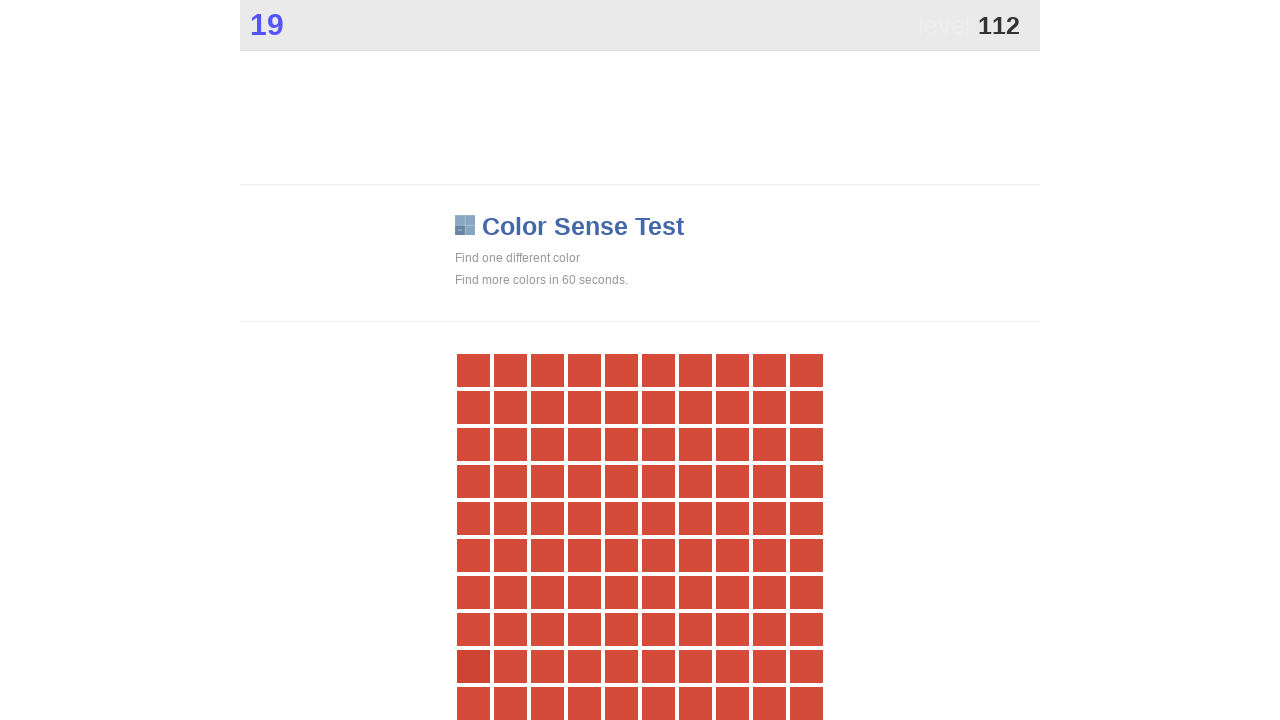

Clicked element with 'main' class at (473, 666) on .main >> nth=0
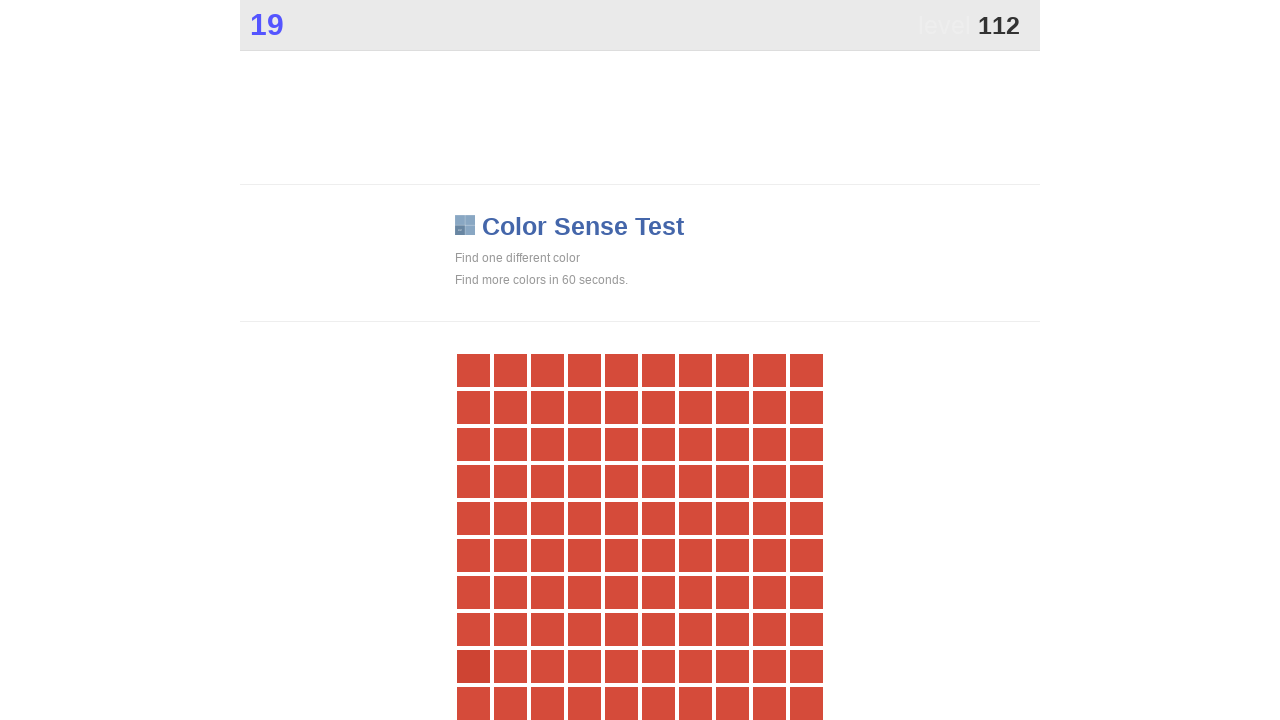

Clicked element with 'main' class at (473, 666) on .main >> nth=0
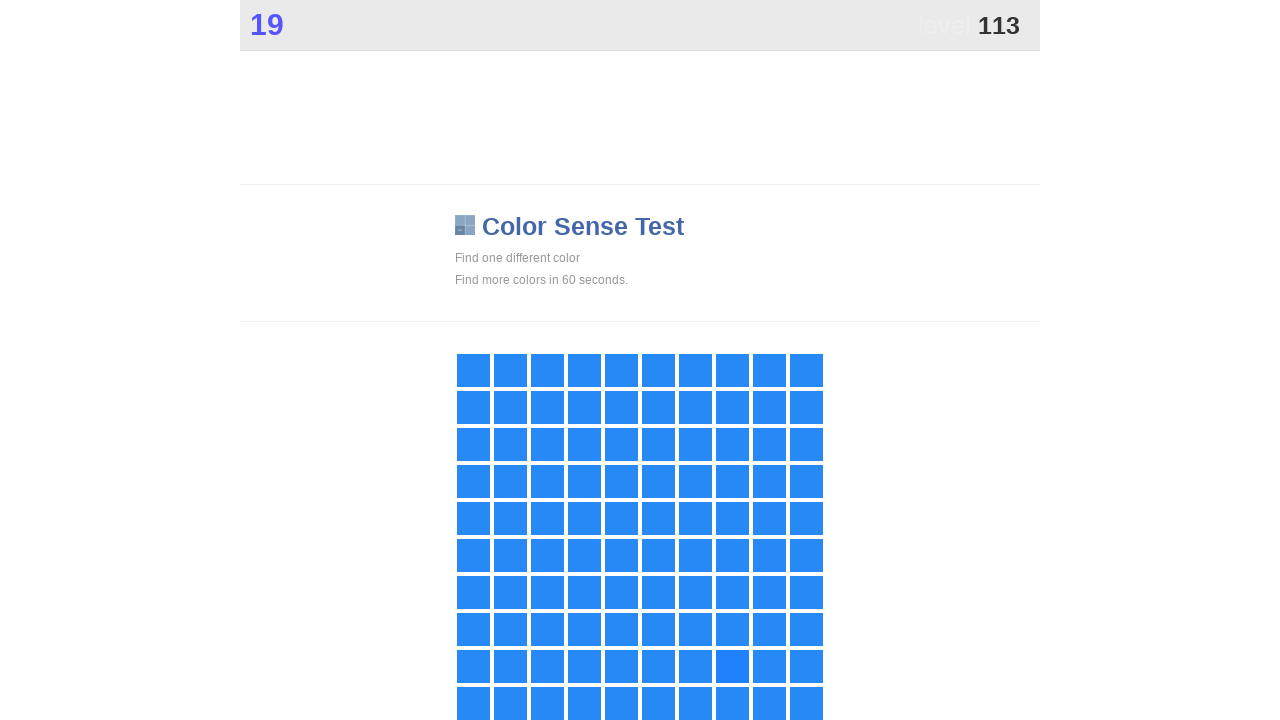

Clicked element with 'main' class at (732, 666) on .main >> nth=0
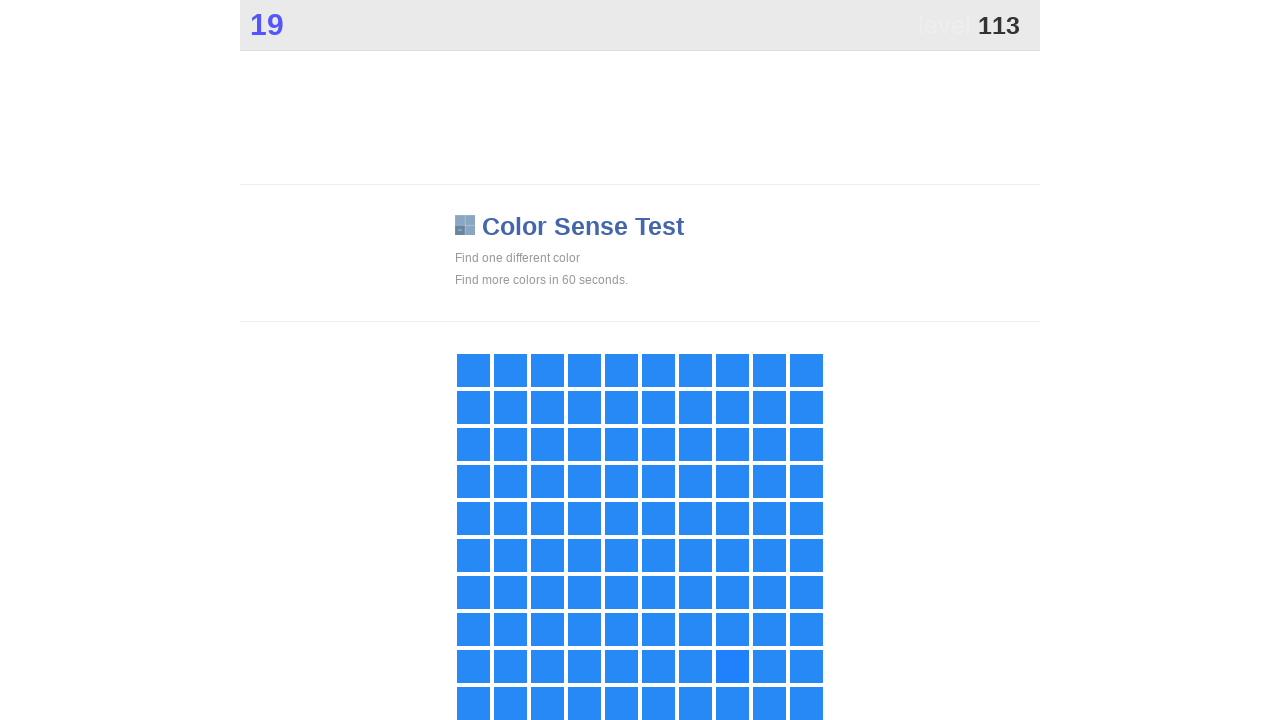

Clicked element with 'main' class at (732, 666) on .main >> nth=0
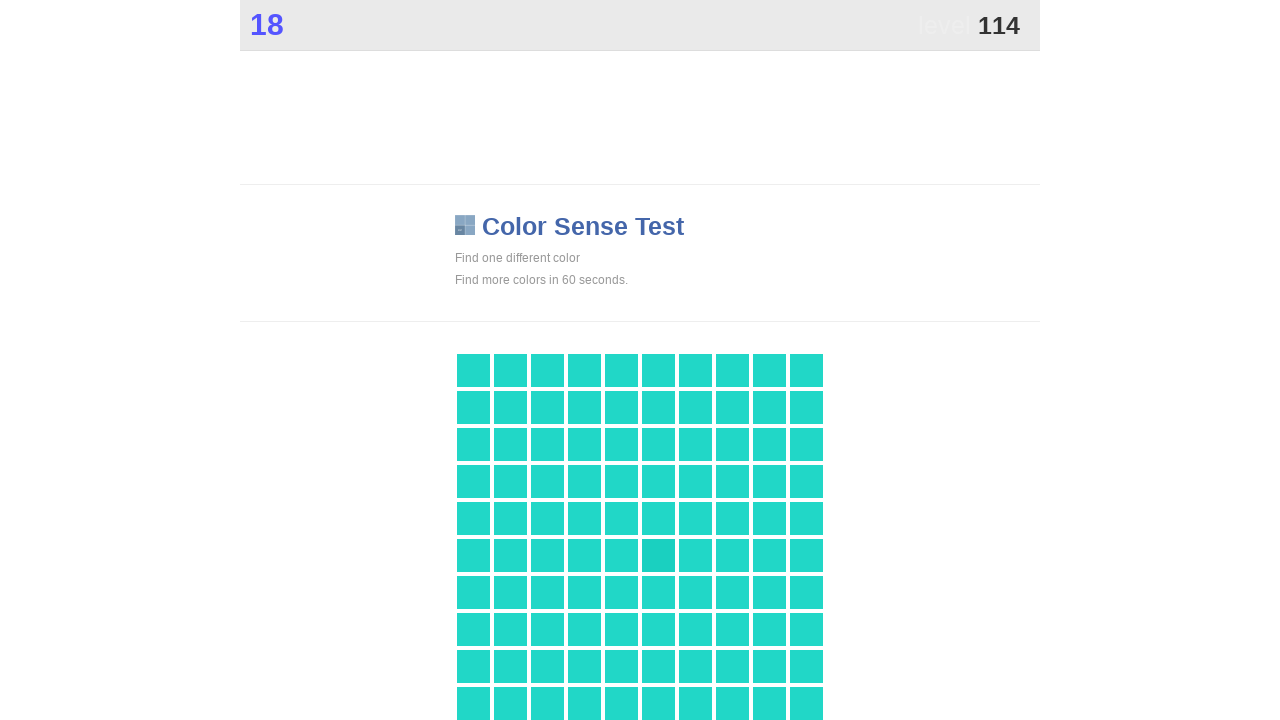

Clicked element with 'main' class at (658, 555) on .main >> nth=0
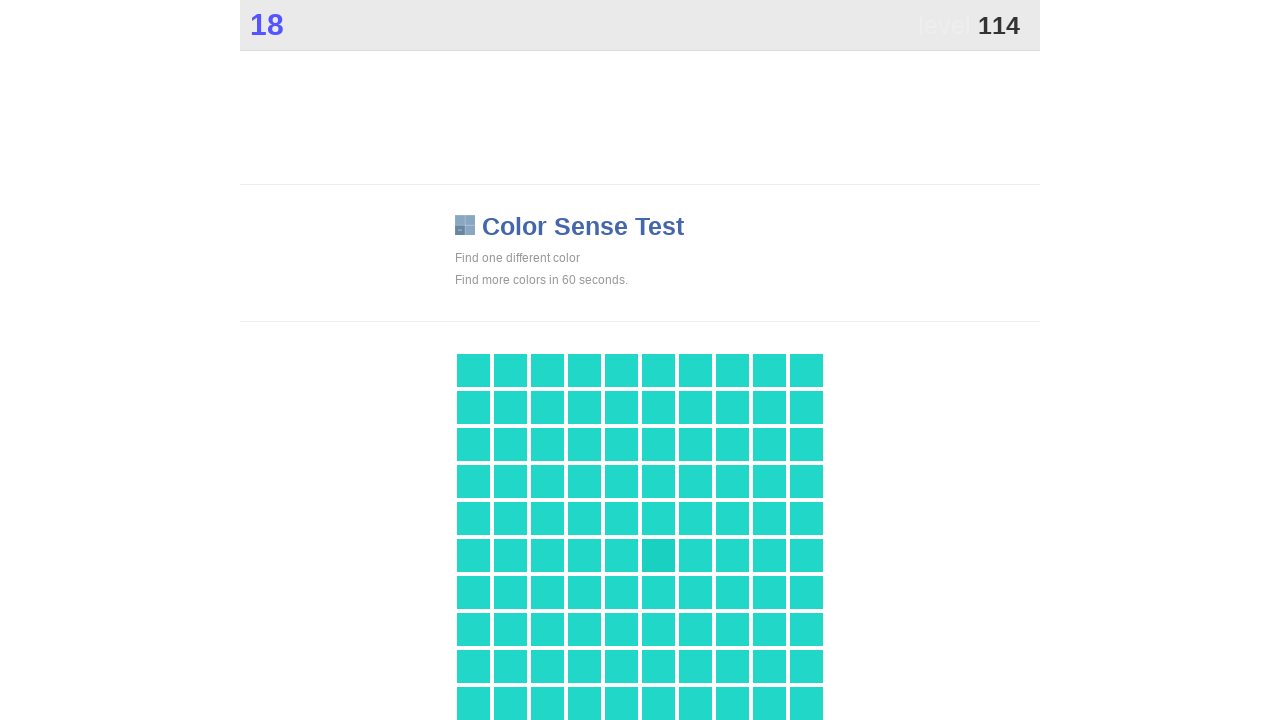

Clicked element with 'main' class at (658, 555) on .main >> nth=0
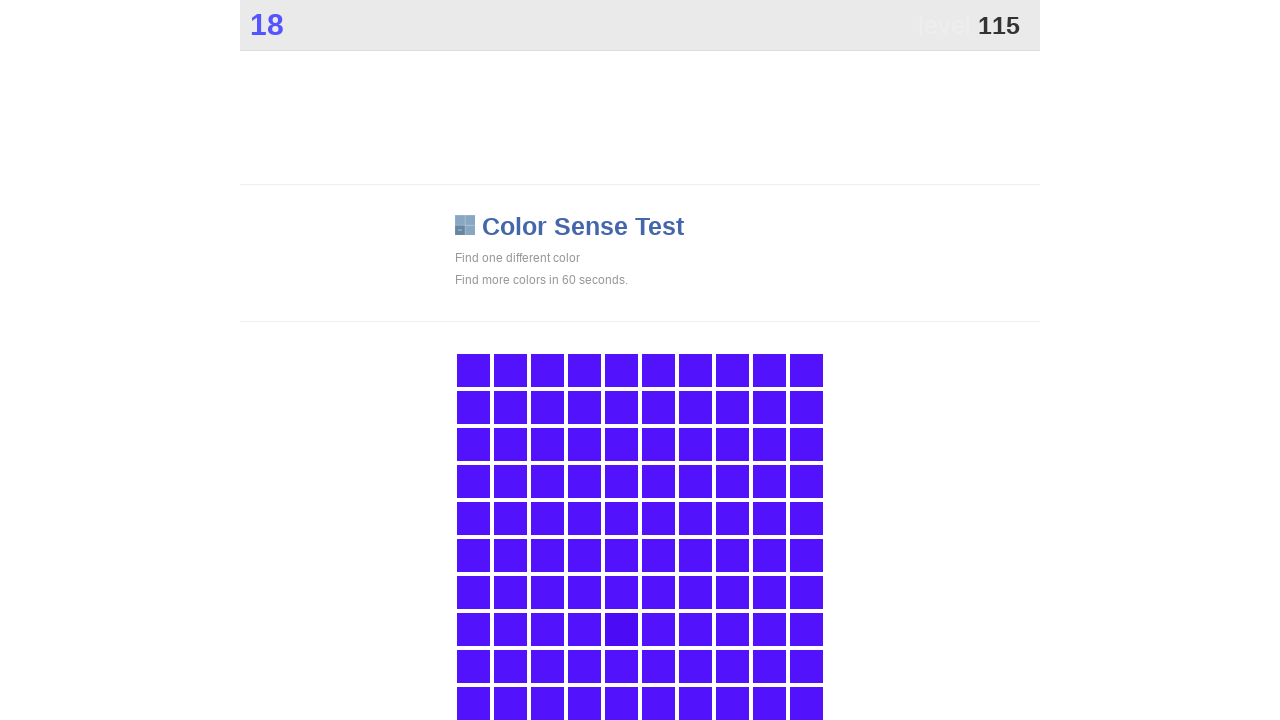

Clicked element with 'main' class at (621, 629) on .main >> nth=0
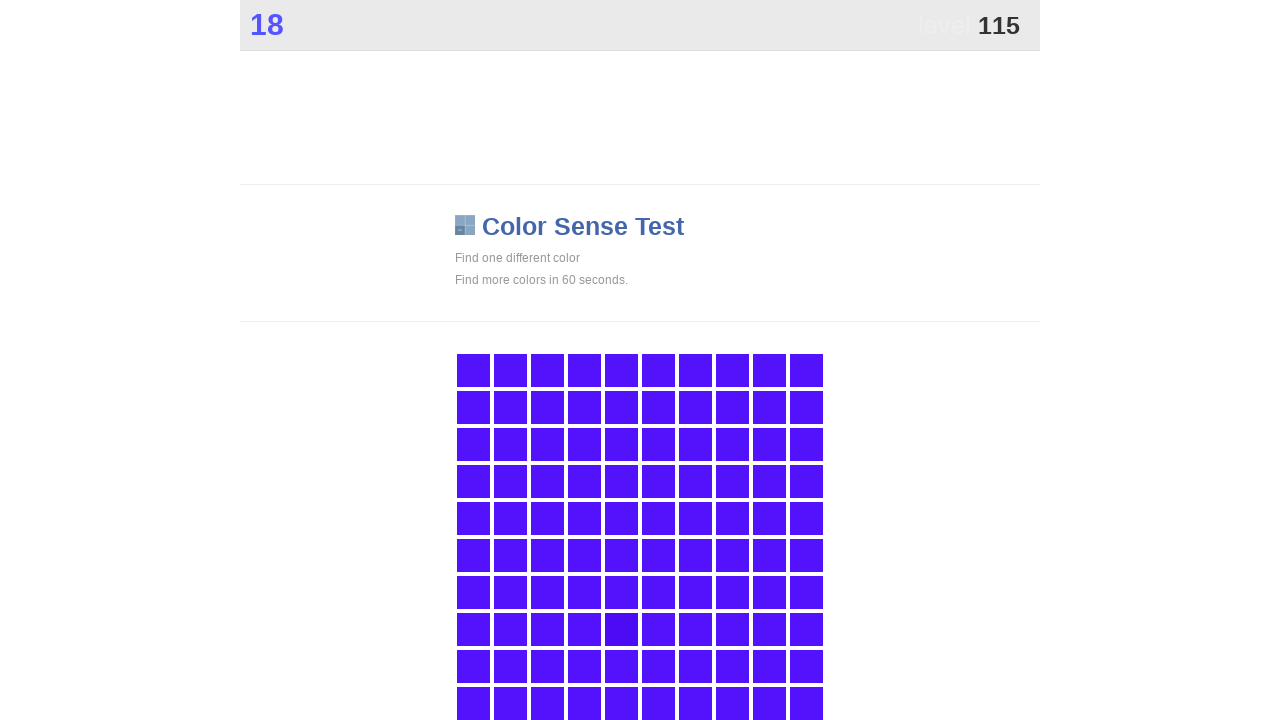

Clicked element with 'main' class at (621, 629) on .main >> nth=0
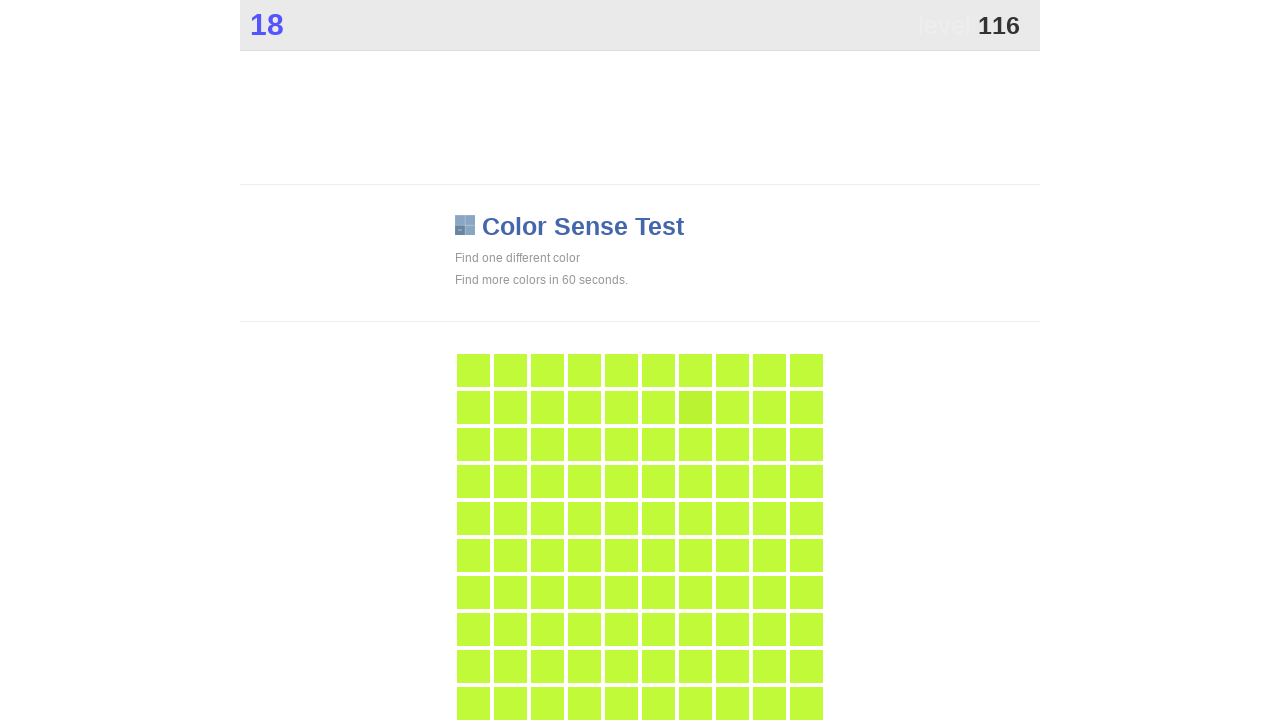

Clicked element with 'main' class at (695, 407) on .main >> nth=0
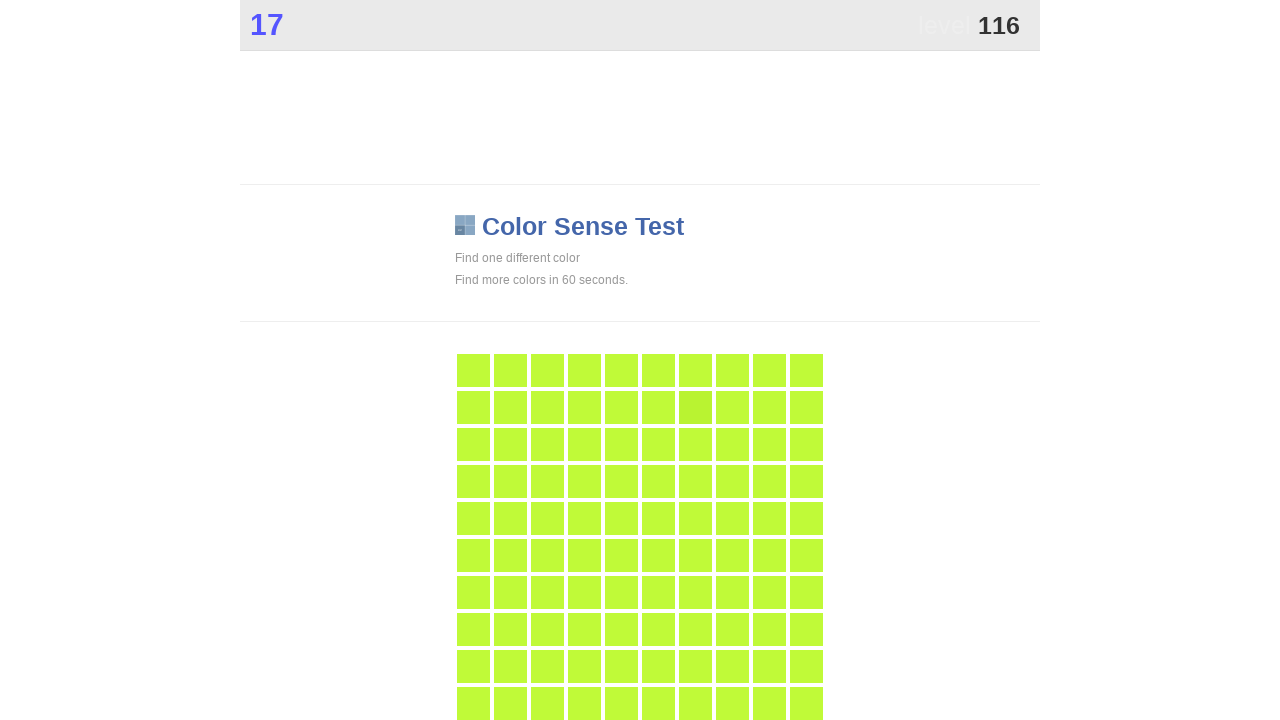

Clicked element with 'main' class at (695, 407) on .main >> nth=0
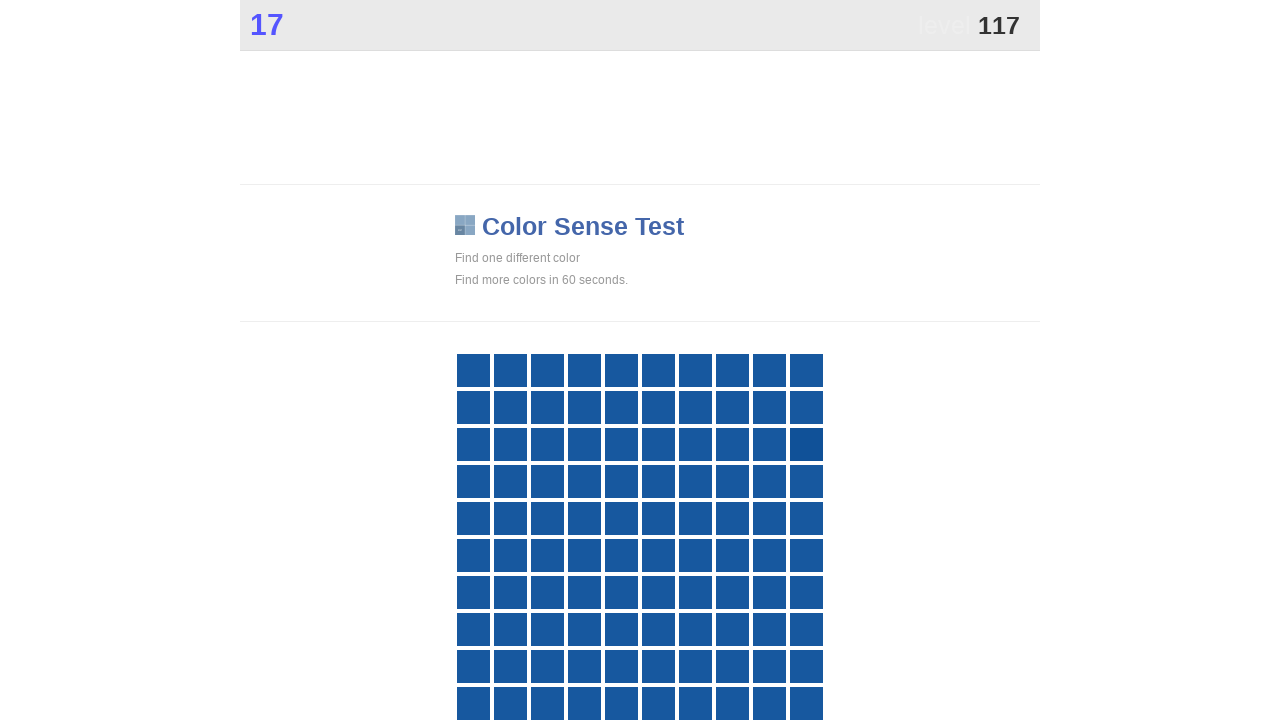

Clicked element with 'main' class at (806, 444) on .main >> nth=0
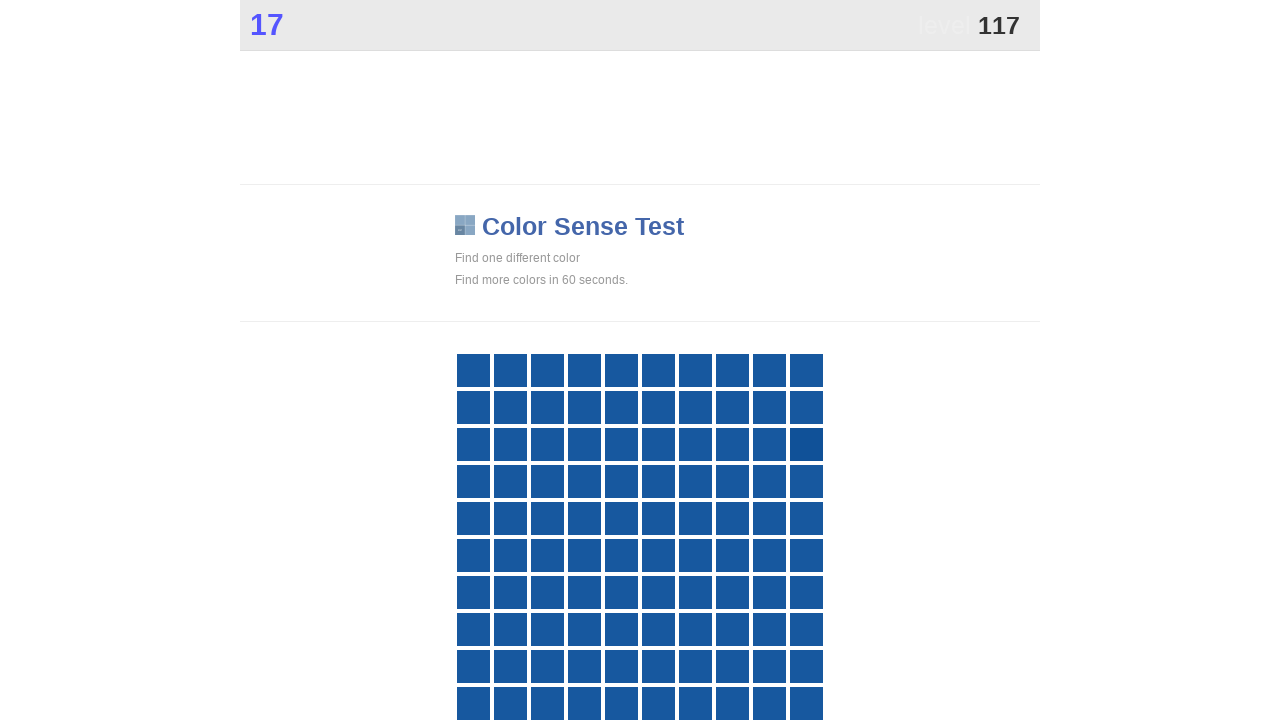

Clicked element with 'main' class at (806, 444) on .main >> nth=0
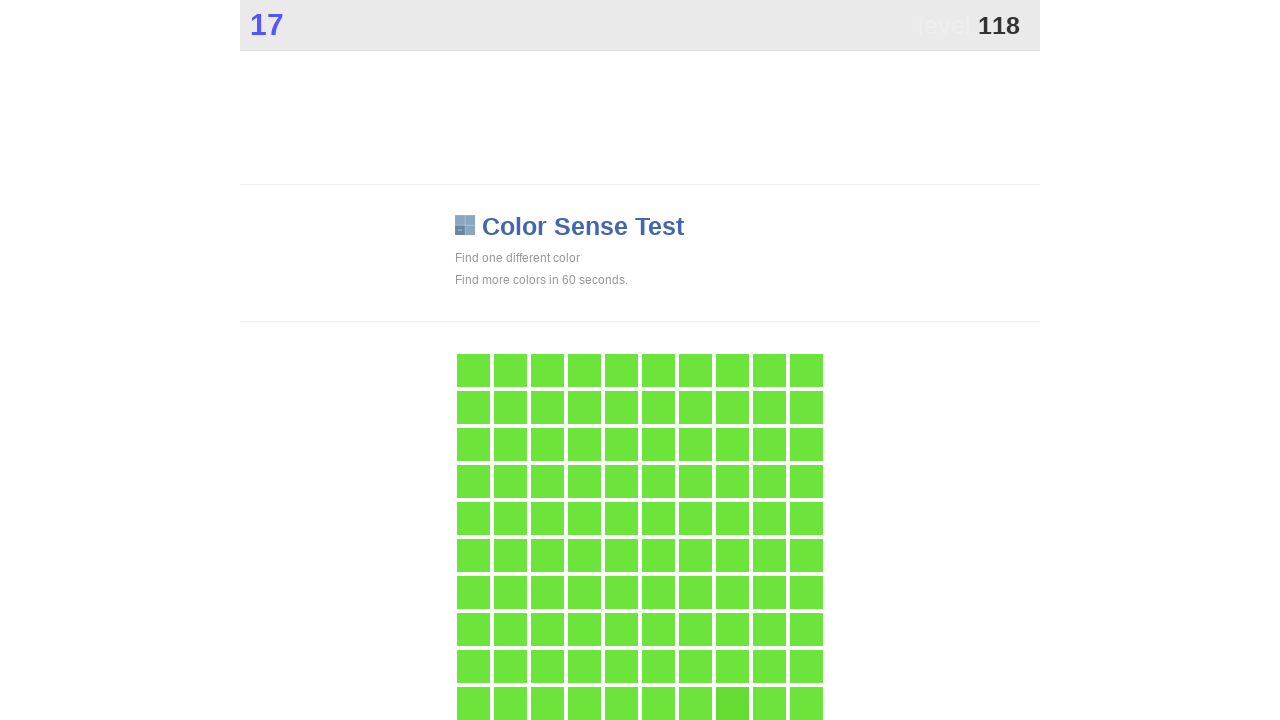

Clicked element with 'main' class at (732, 703) on .main >> nth=0
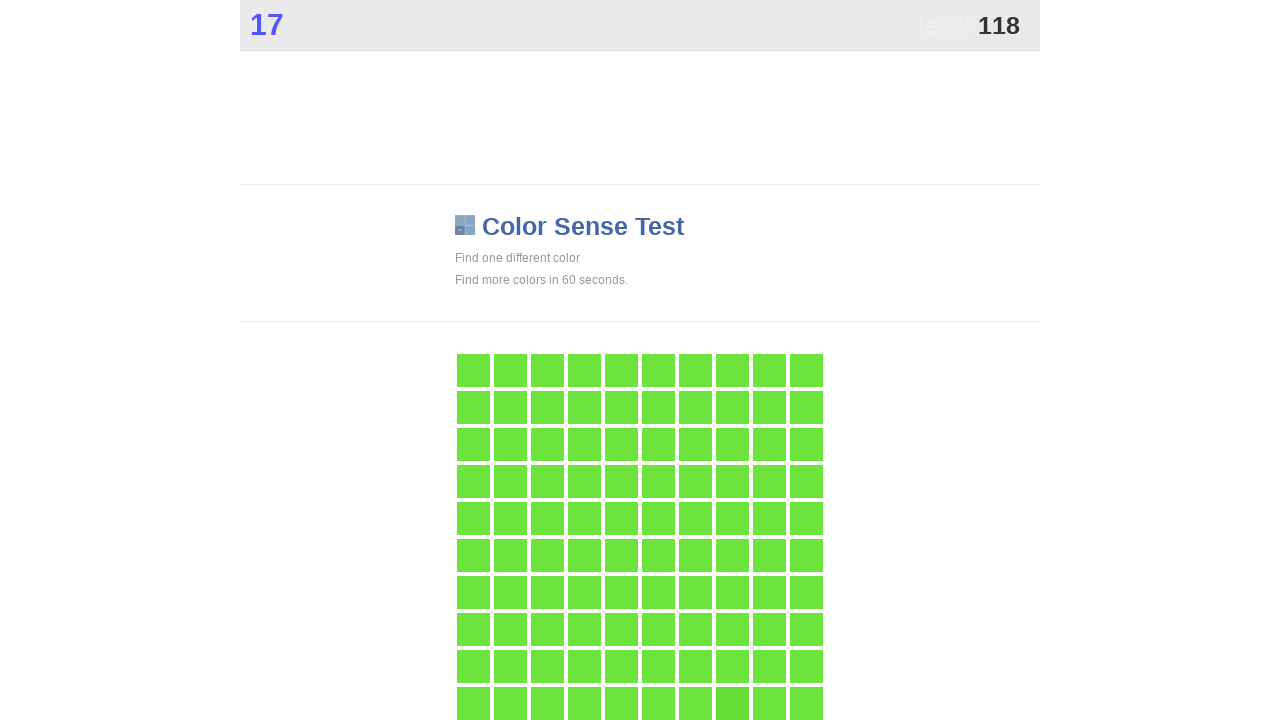

Clicked element with 'main' class at (732, 703) on .main >> nth=0
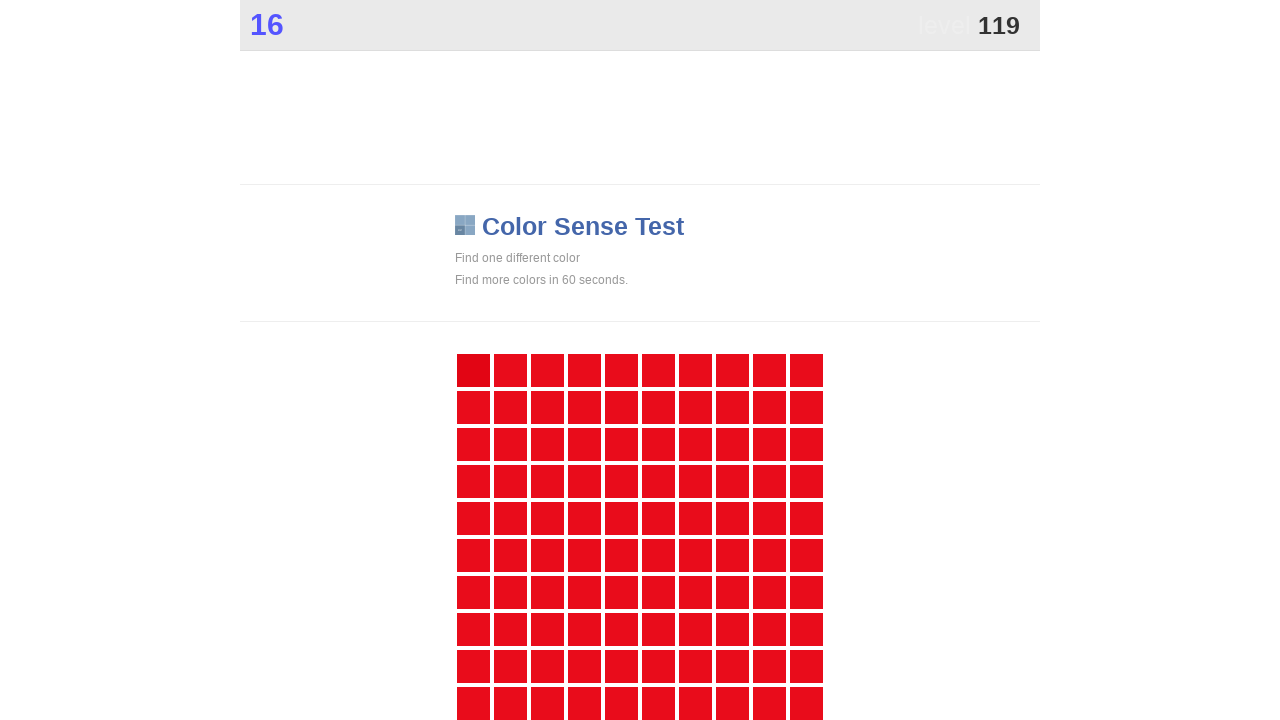

Clicked element with 'main' class at (473, 370) on .main >> nth=0
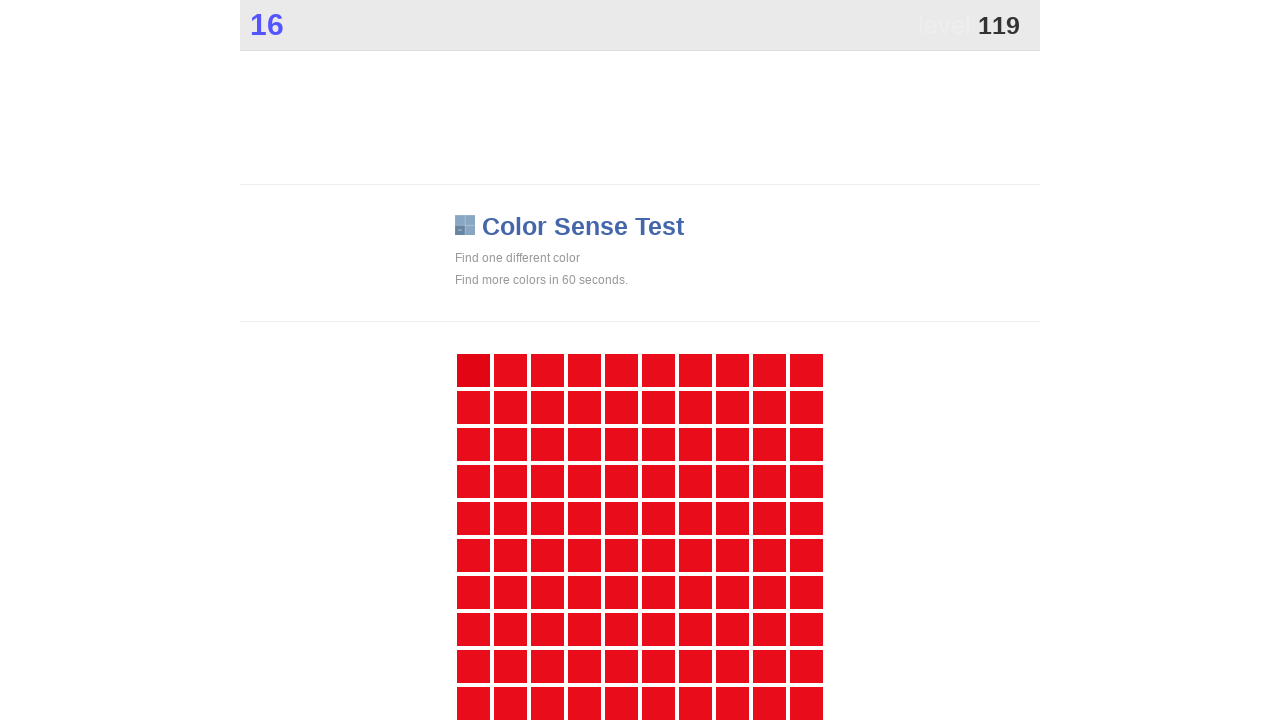

Clicked element with 'main' class at (473, 370) on .main >> nth=0
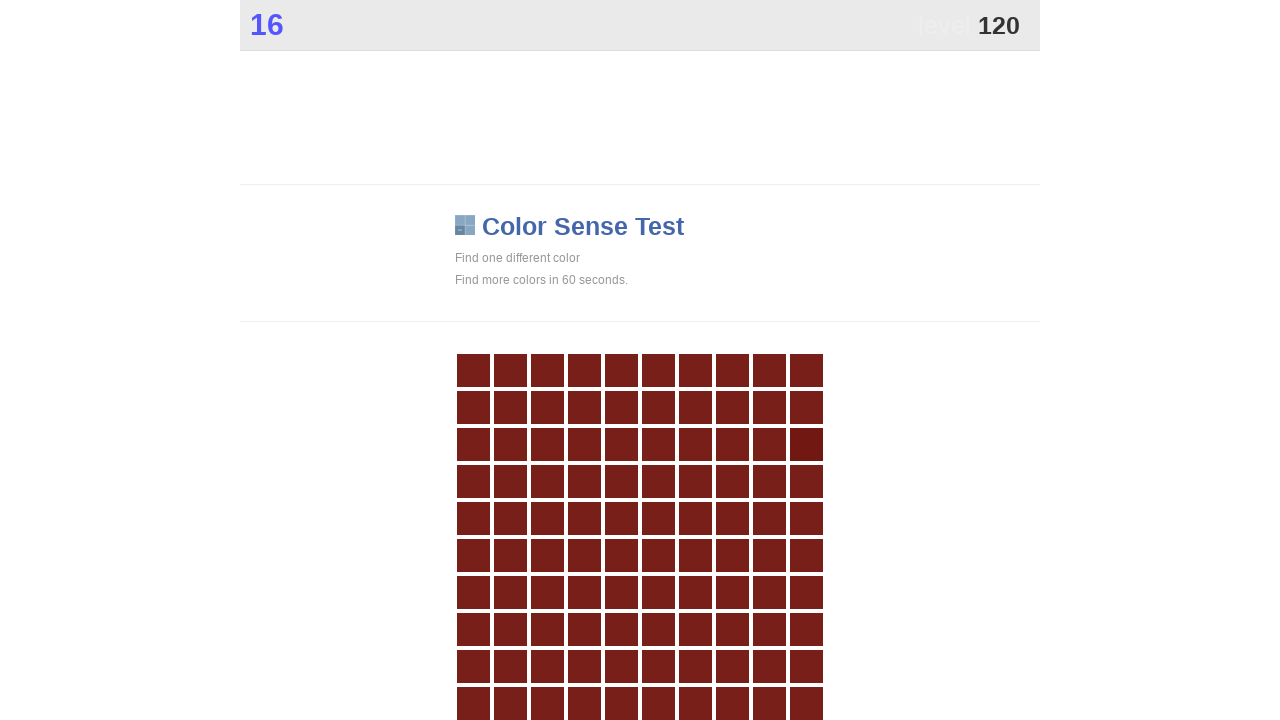

Clicked element with 'main' class at (806, 444) on .main >> nth=0
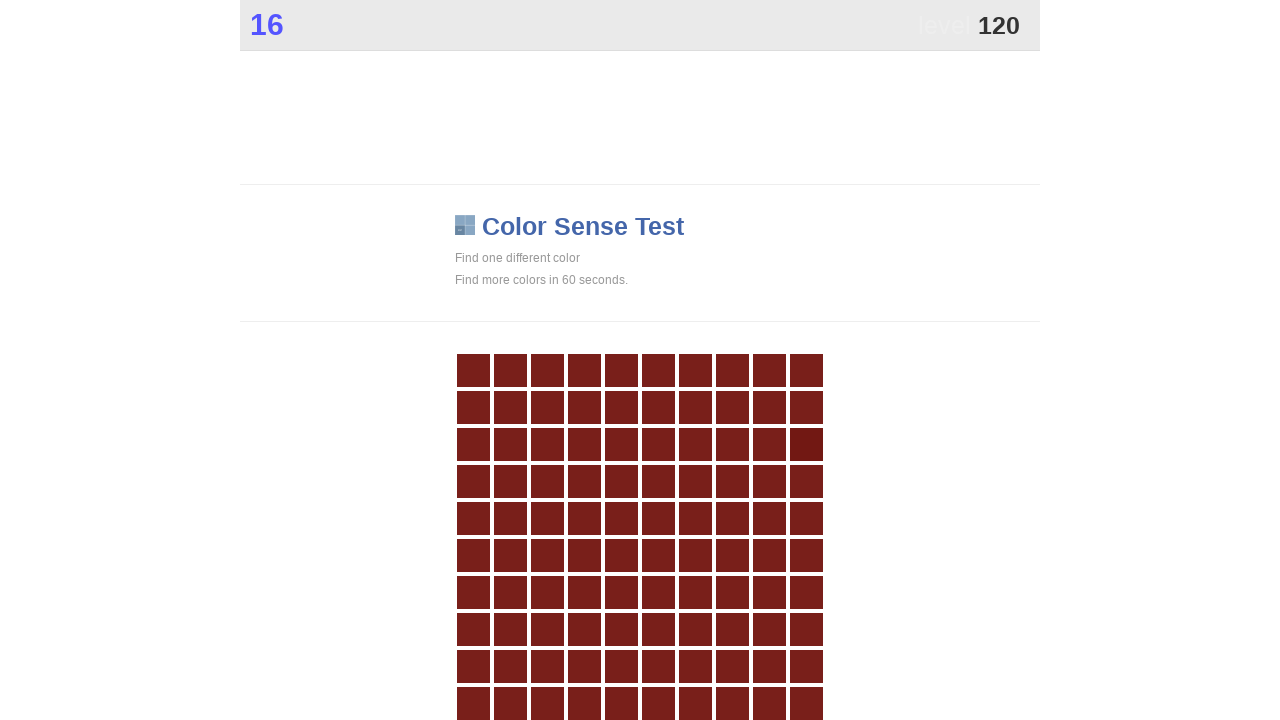

Clicked element with 'main' class at (806, 444) on .main >> nth=0
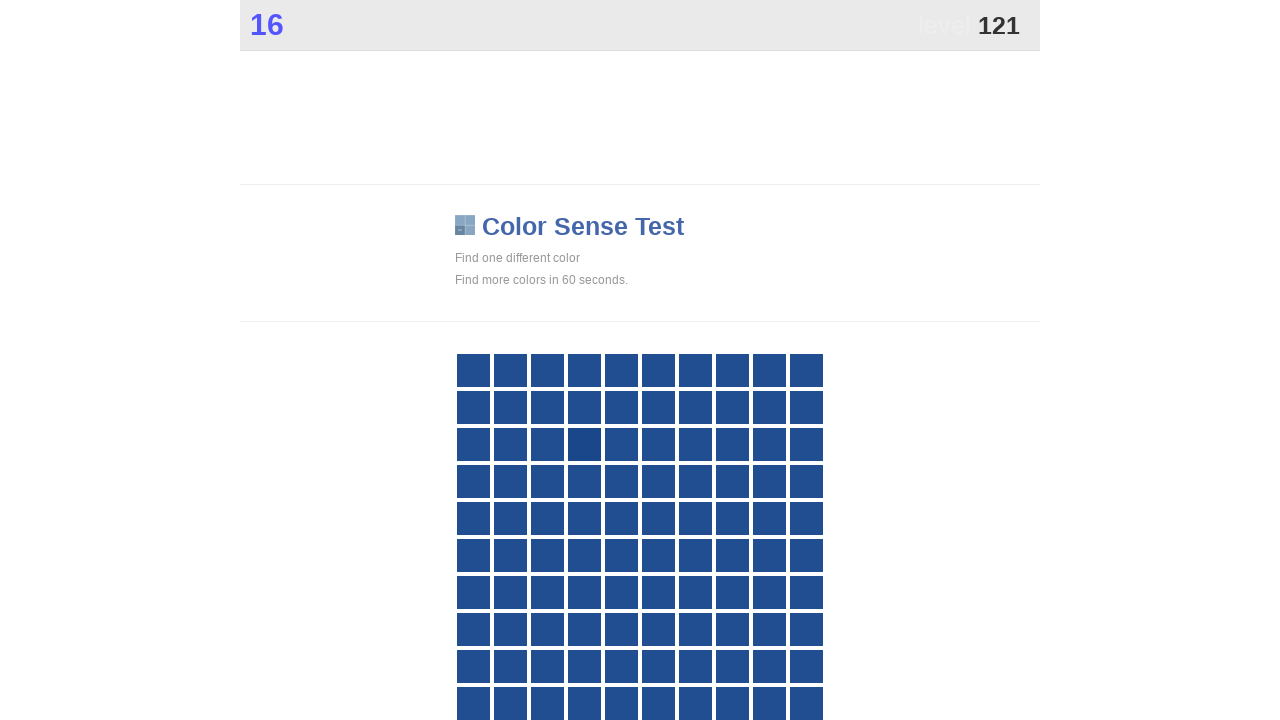

Clicked element with 'main' class at (584, 444) on .main >> nth=0
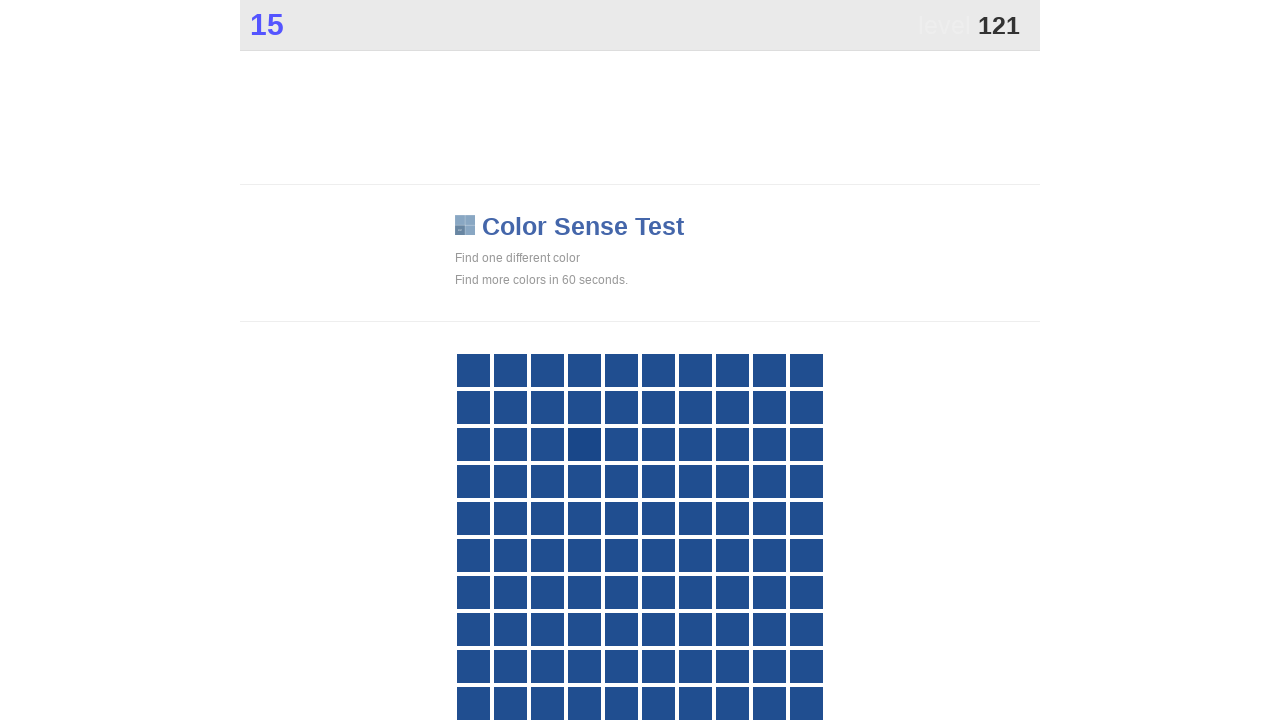

Clicked element with 'main' class at (584, 444) on .main >> nth=0
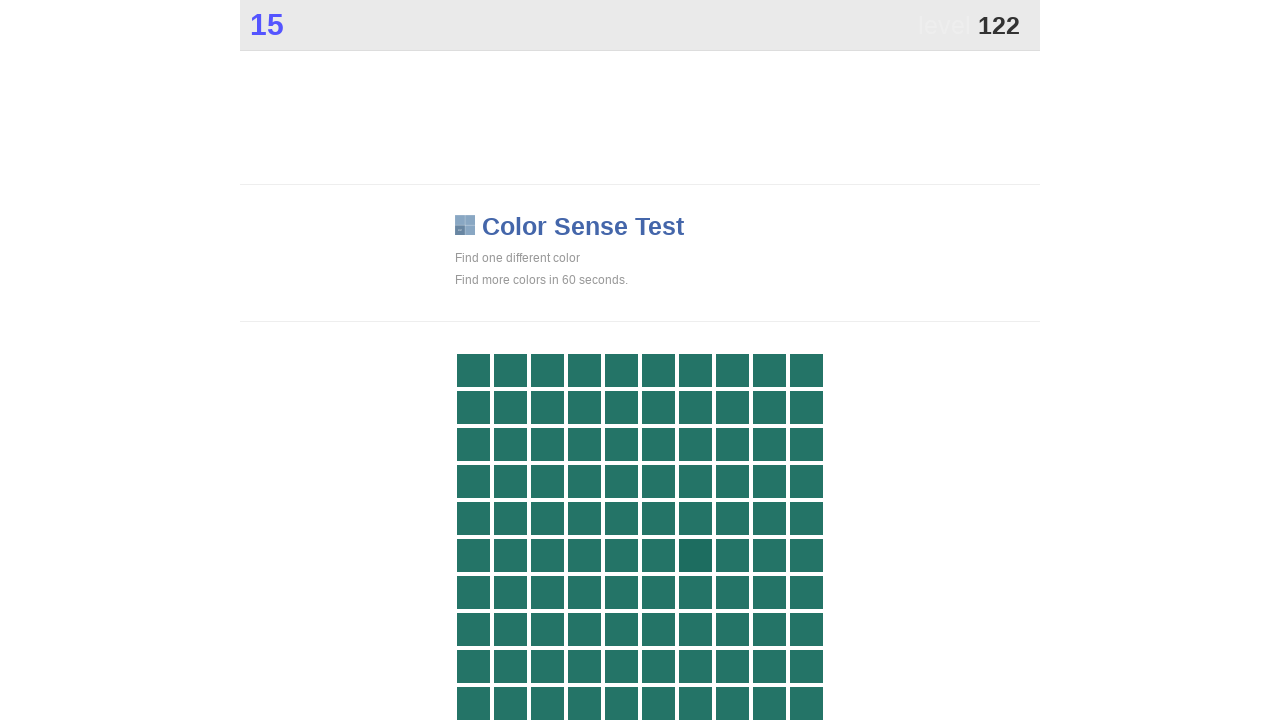

Clicked element with 'main' class at (695, 555) on .main >> nth=0
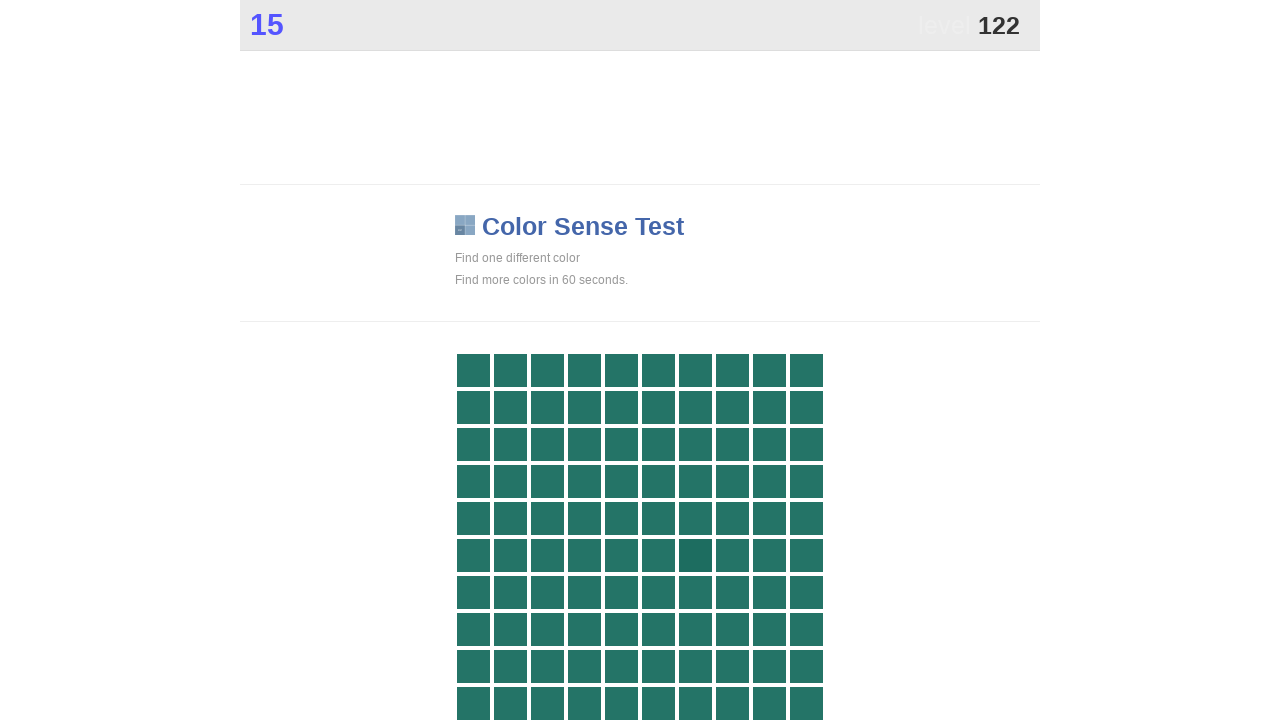

Clicked element with 'main' class at (695, 555) on .main >> nth=0
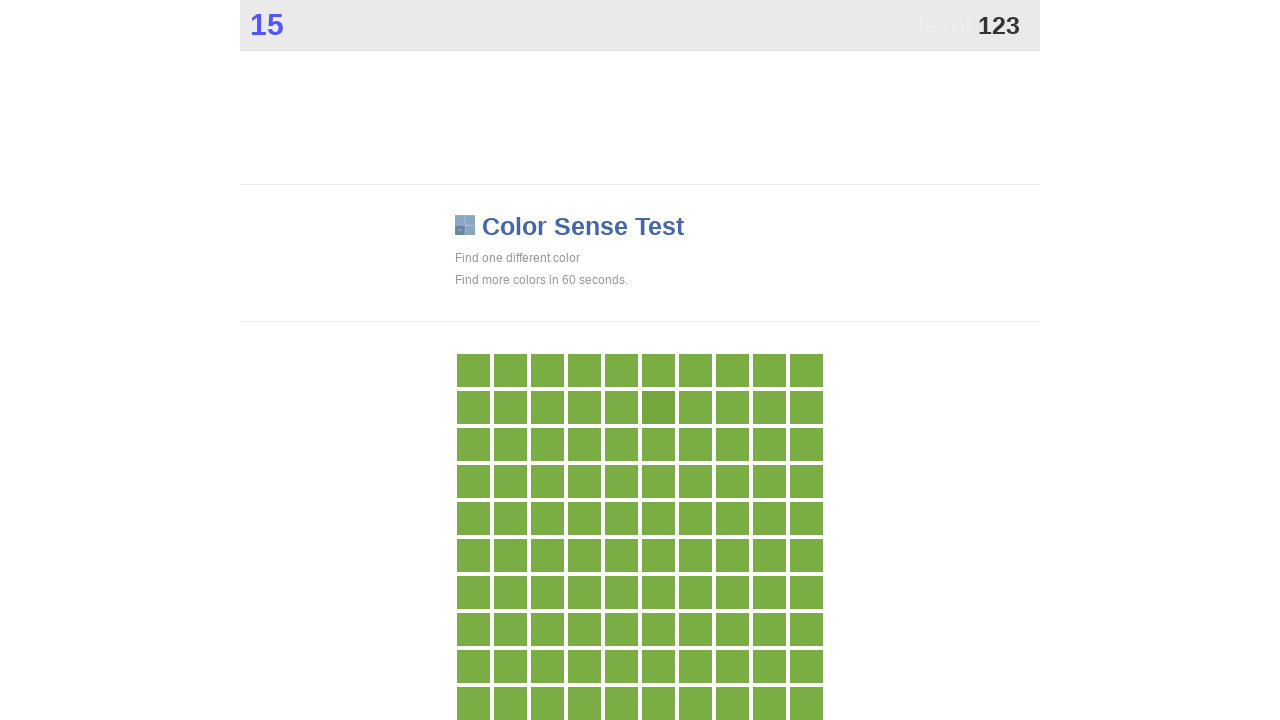

Clicked element with 'main' class at (658, 407) on .main >> nth=0
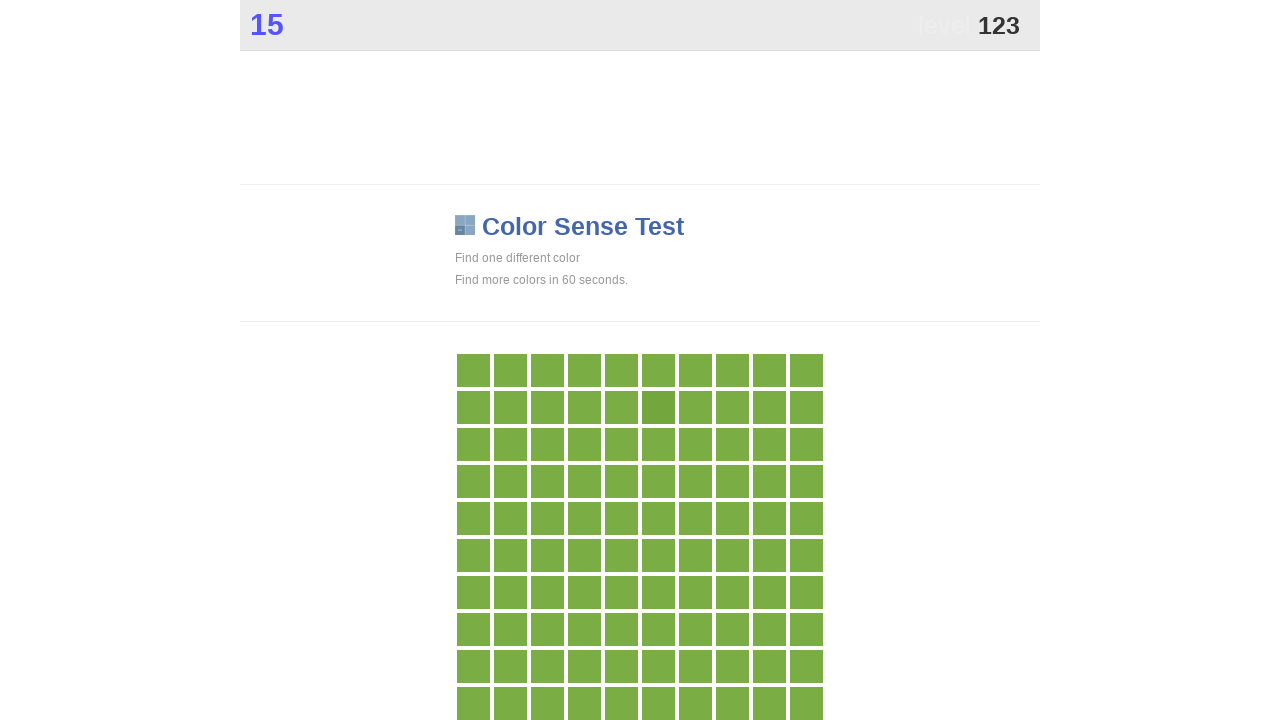

Clicked element with 'main' class at (658, 407) on .main >> nth=0
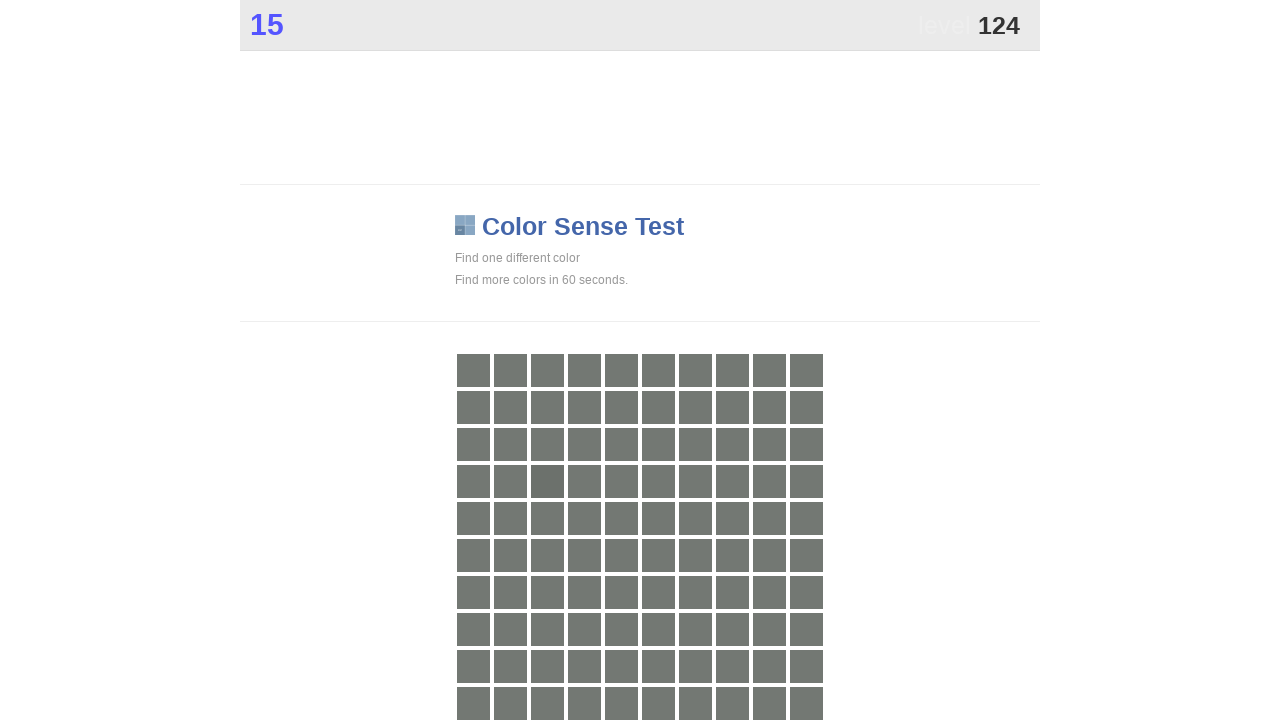

Clicked element with 'main' class at (547, 481) on .main >> nth=0
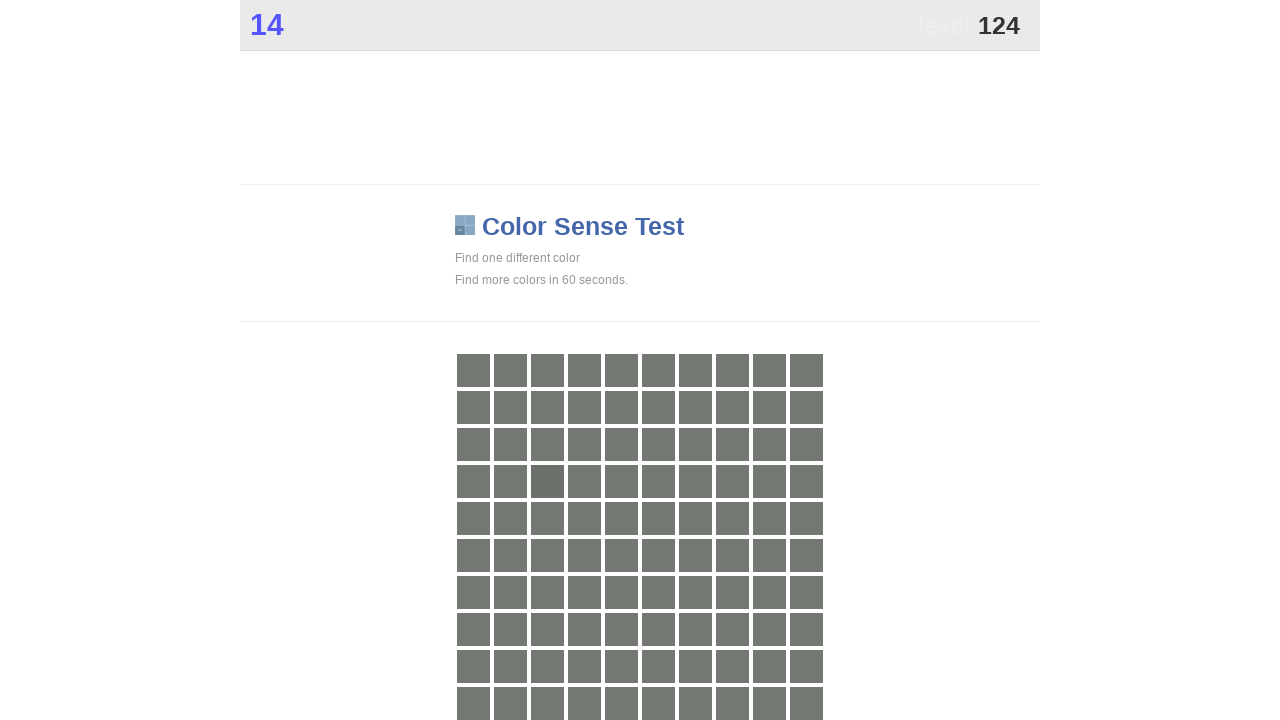

Clicked element with 'main' class at (547, 481) on .main >> nth=0
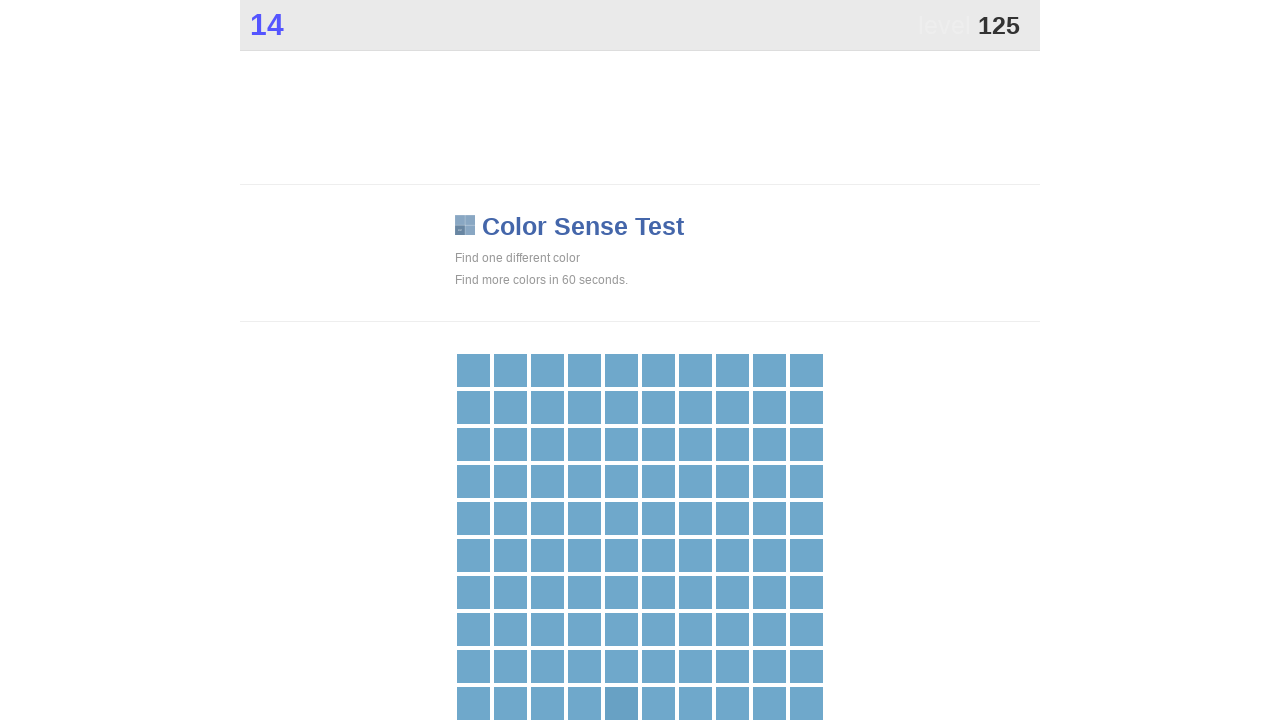

Clicked element with 'main' class at (621, 703) on .main >> nth=0
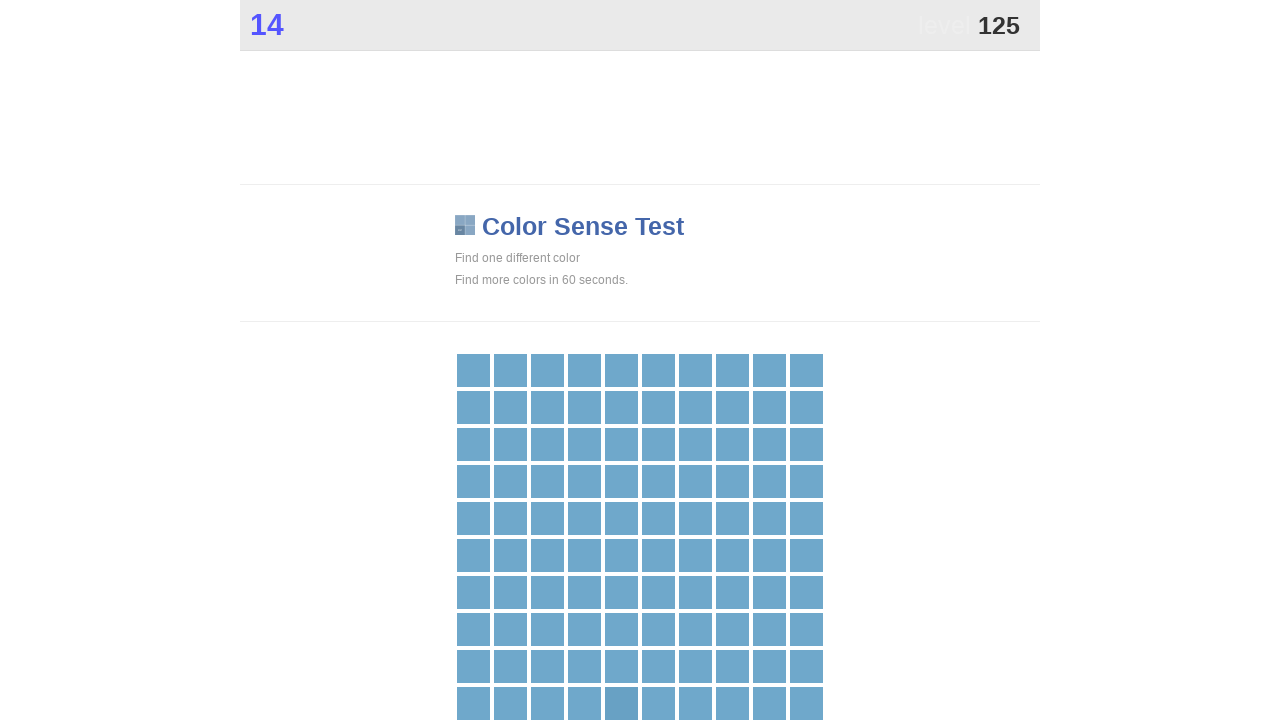

Clicked element with 'main' class at (621, 703) on .main >> nth=0
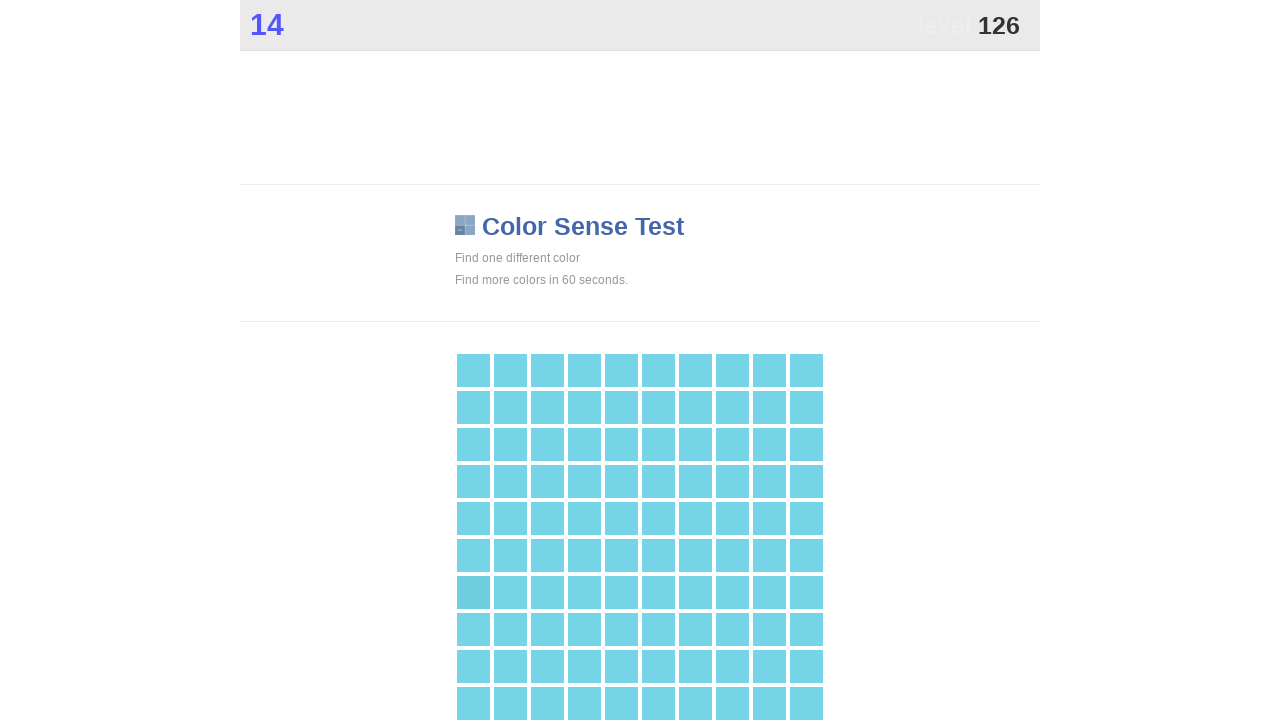

Clicked element with 'main' class at (473, 592) on .main >> nth=0
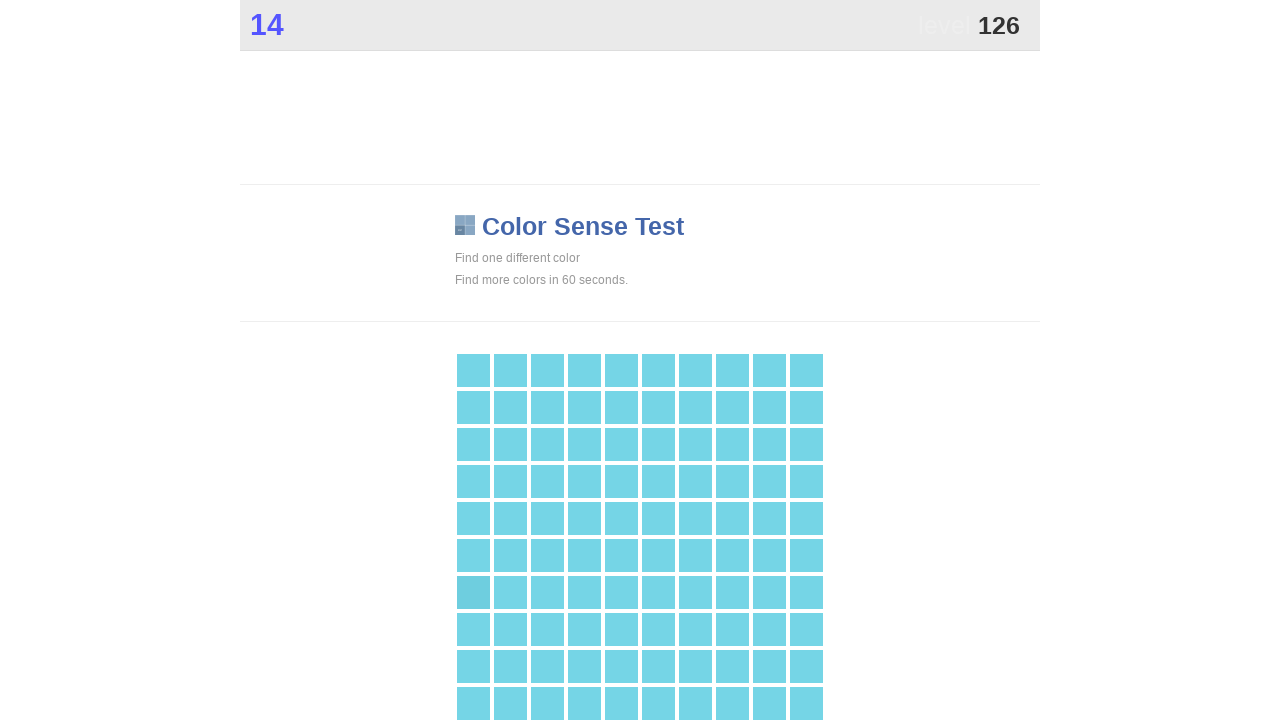

Clicked element with 'main' class at (473, 592) on .main >> nth=0
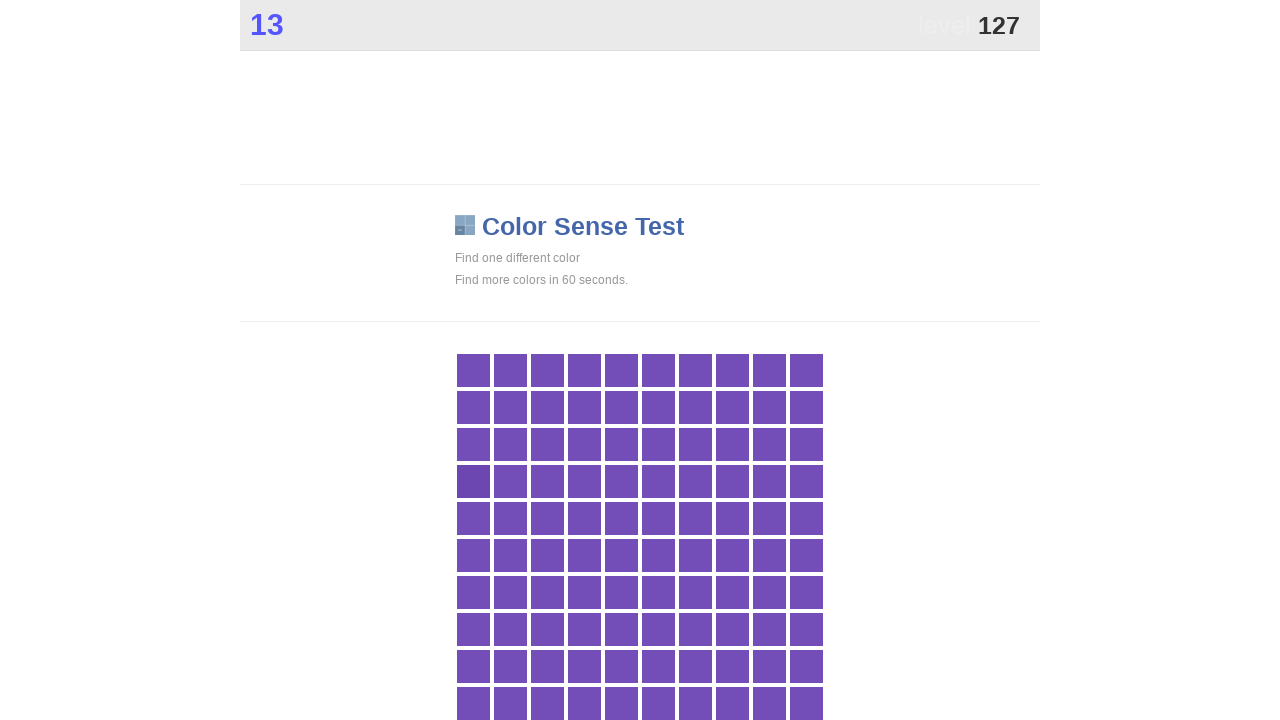

Clicked element with 'main' class at (473, 481) on .main >> nth=0
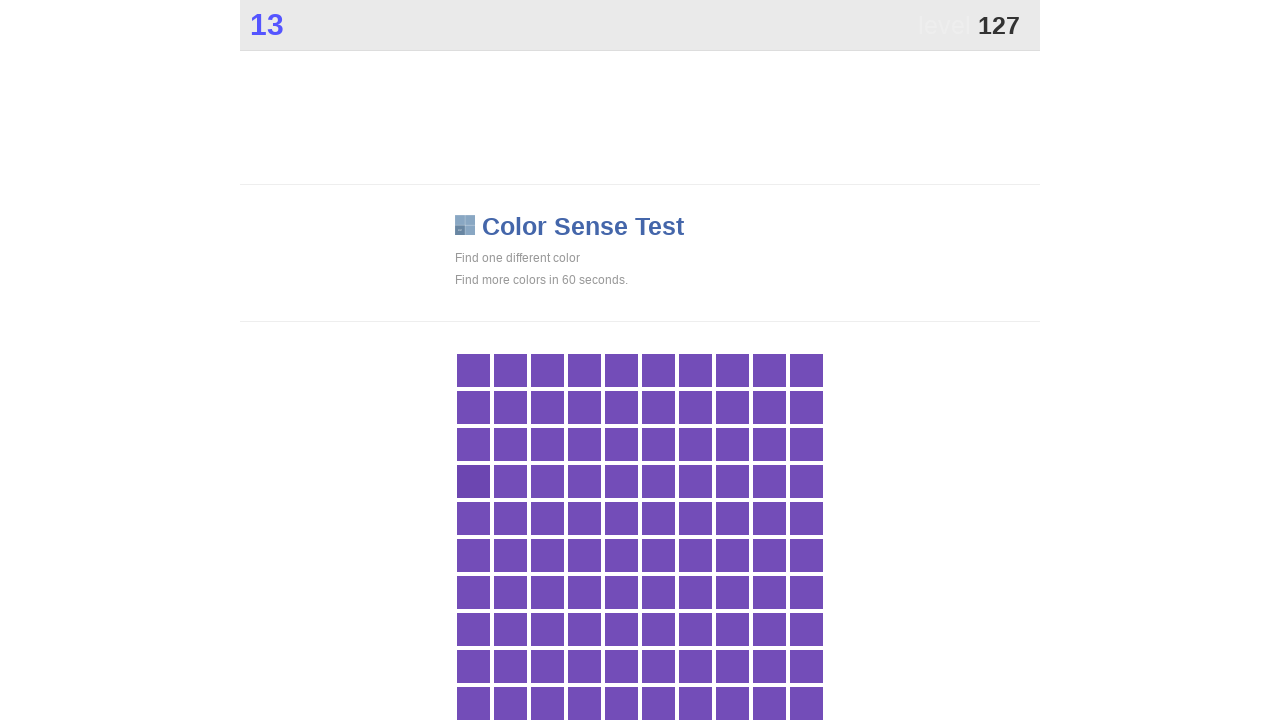

Clicked element with 'main' class at (473, 481) on .main >> nth=0
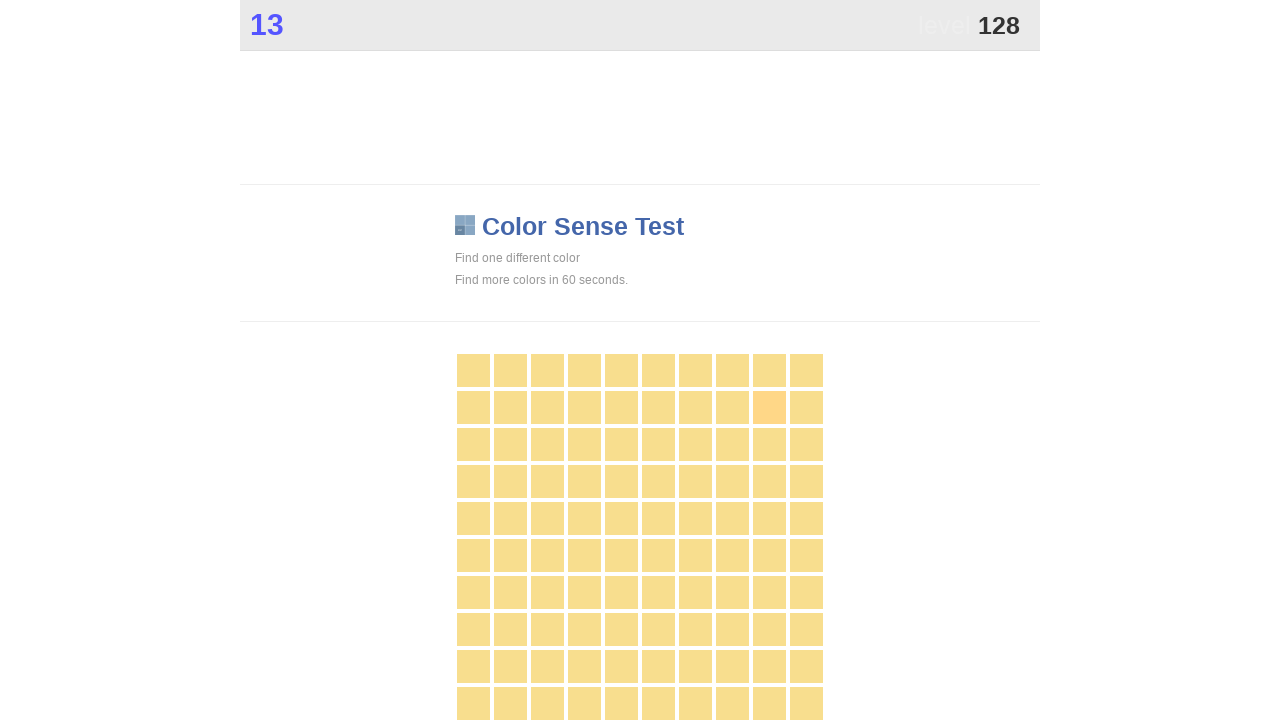

Clicked element with 'main' class at (769, 407) on .main >> nth=0
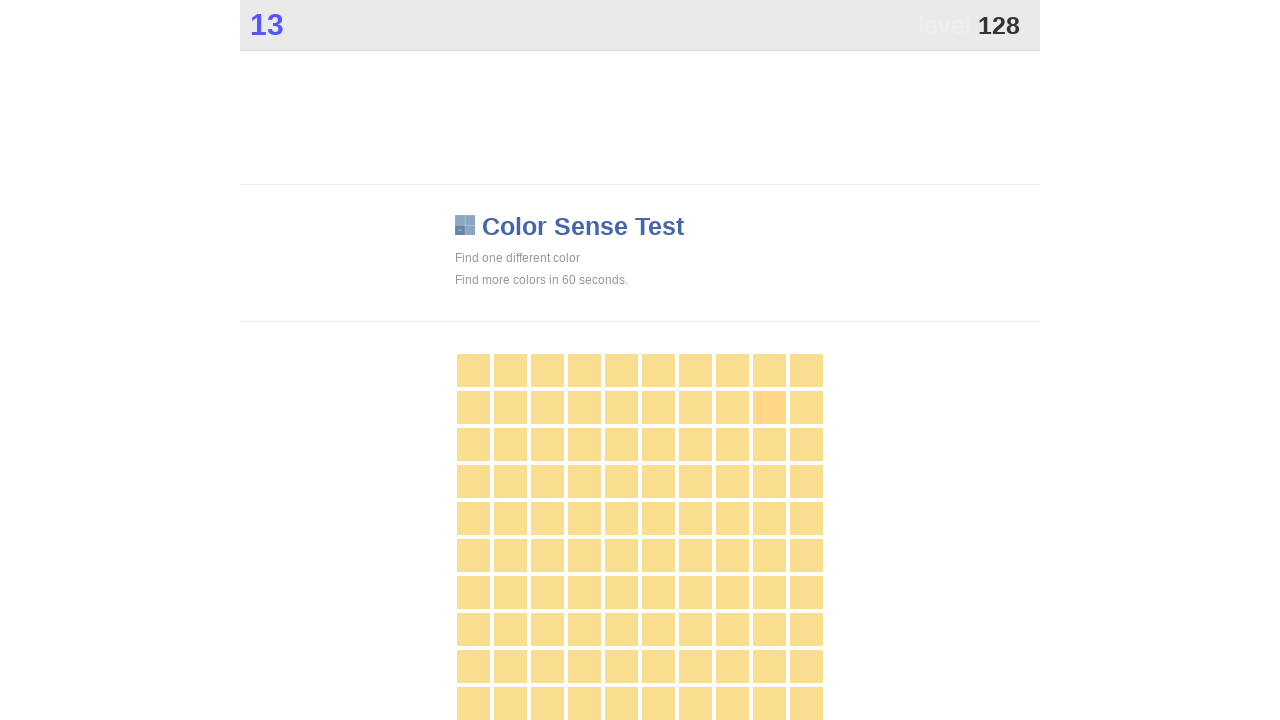

Clicked element with 'main' class at (769, 407) on .main >> nth=0
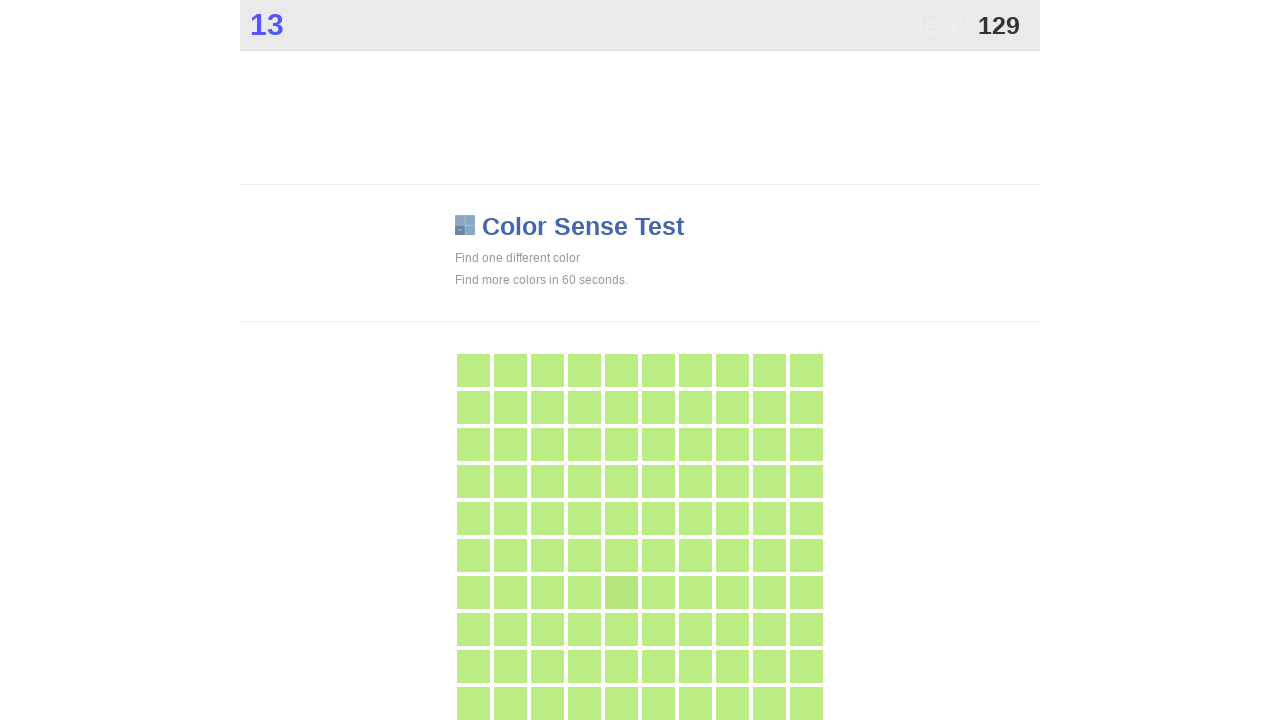

Clicked element with 'main' class at (621, 592) on .main >> nth=0
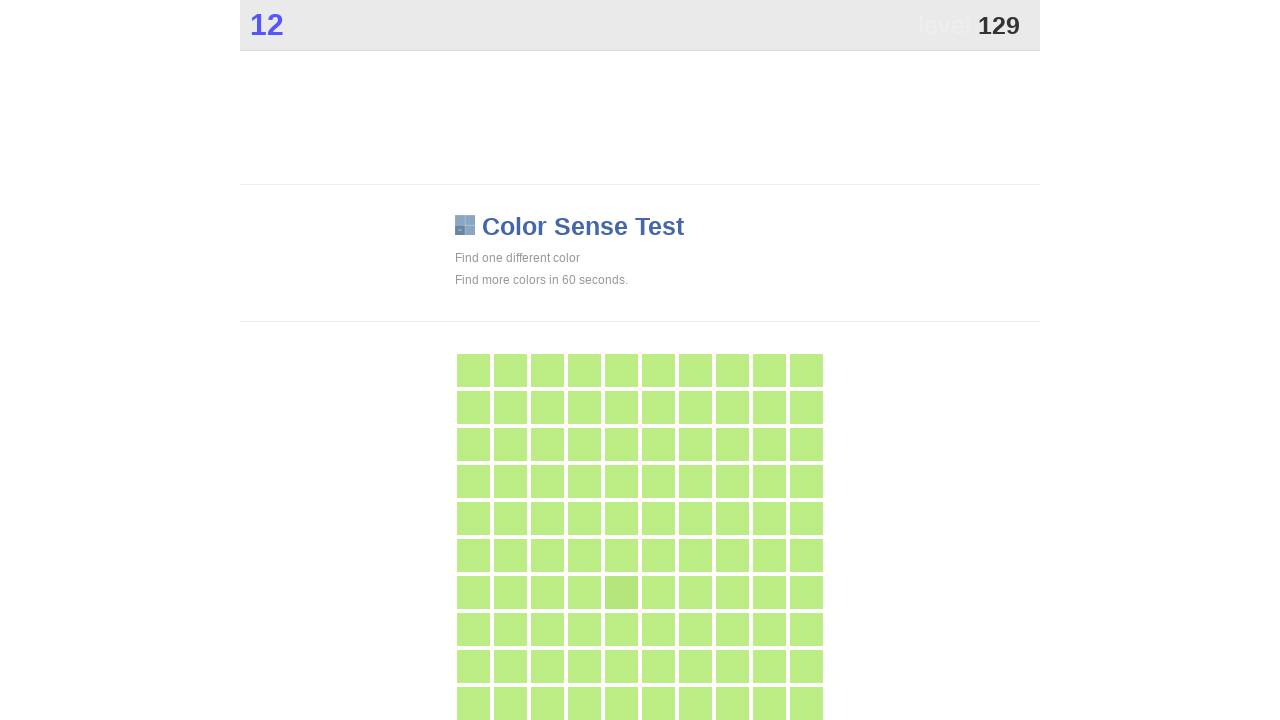

Clicked element with 'main' class at (621, 592) on .main >> nth=0
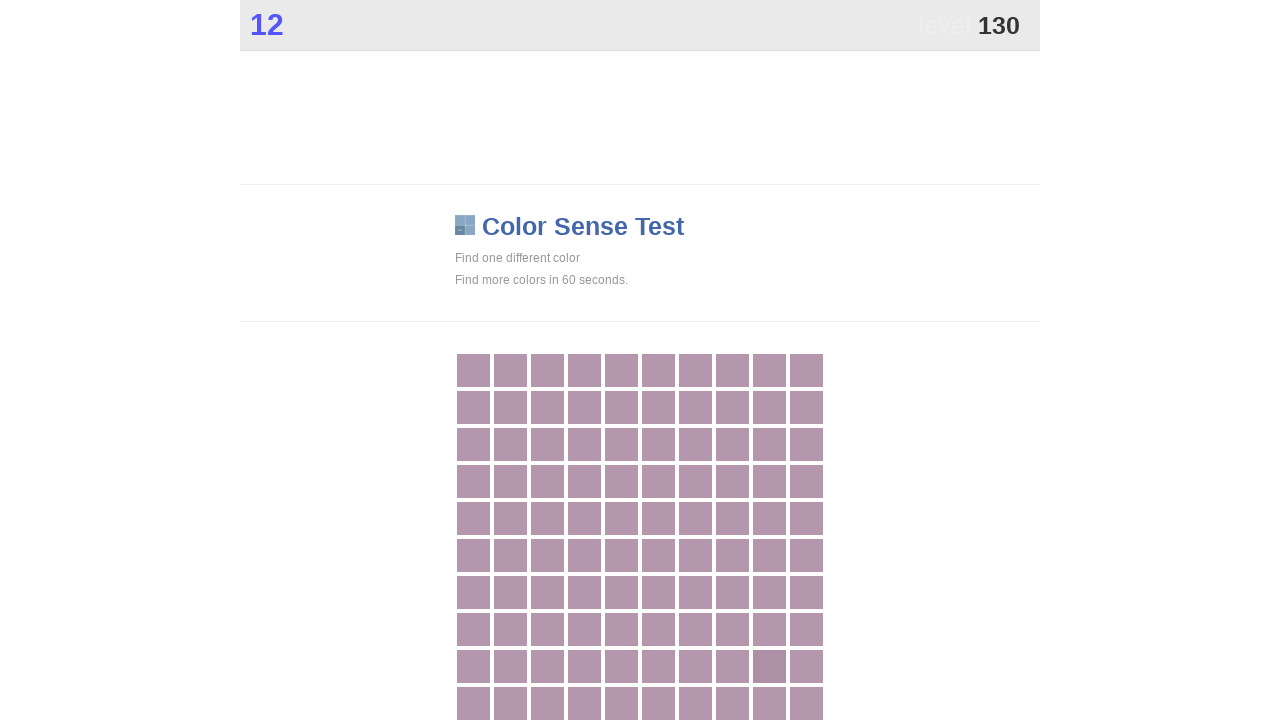

Clicked element with 'main' class at (769, 666) on .main >> nth=0
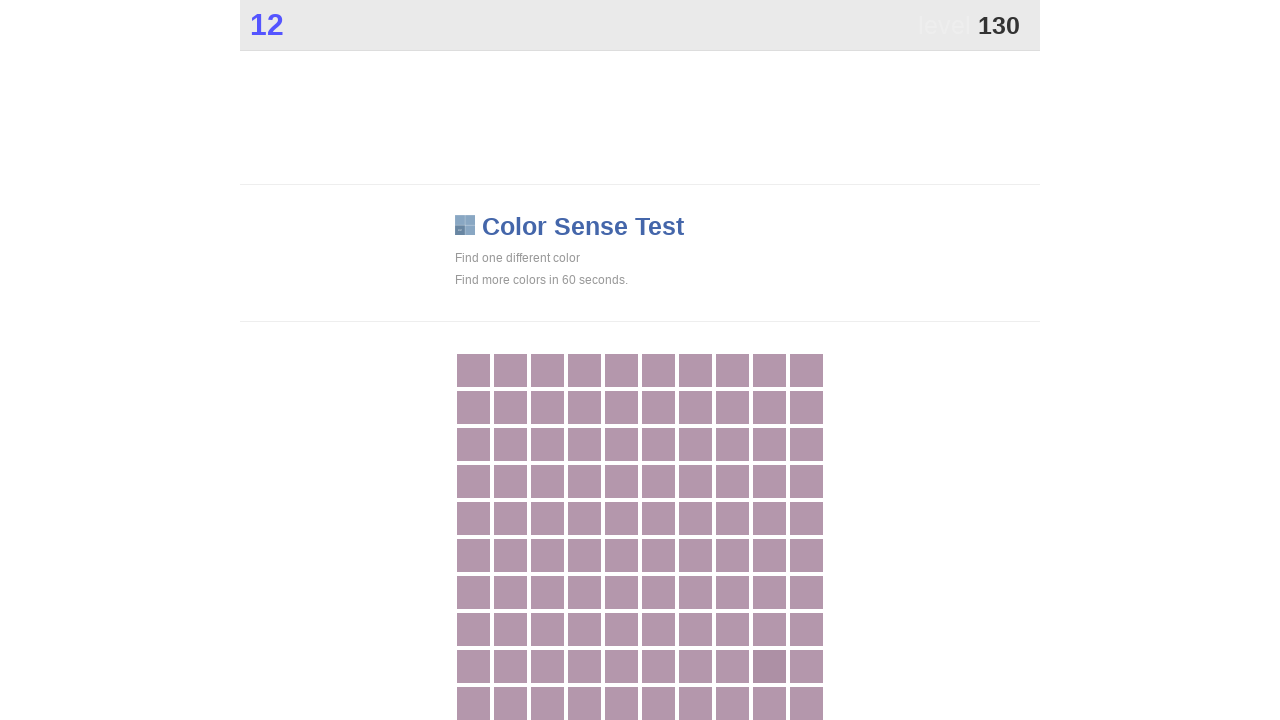

Clicked element with 'main' class at (769, 666) on .main >> nth=0
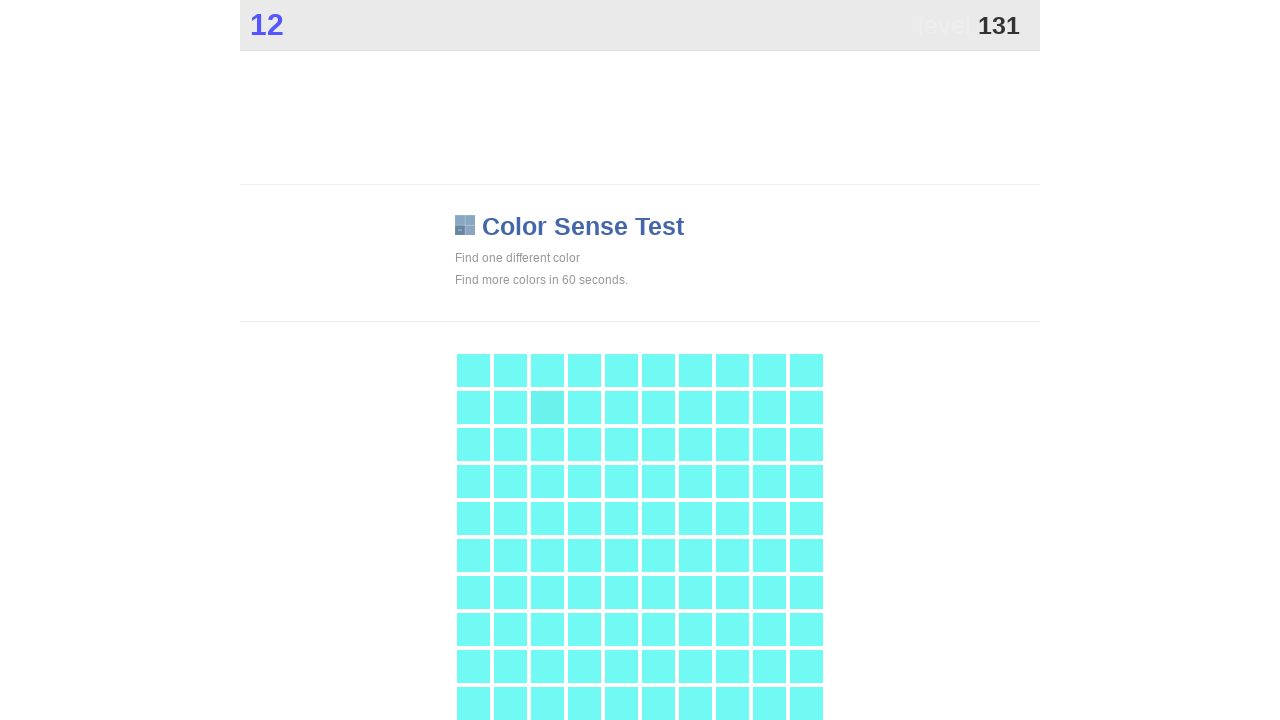

Clicked element with 'main' class at (547, 407) on .main >> nth=0
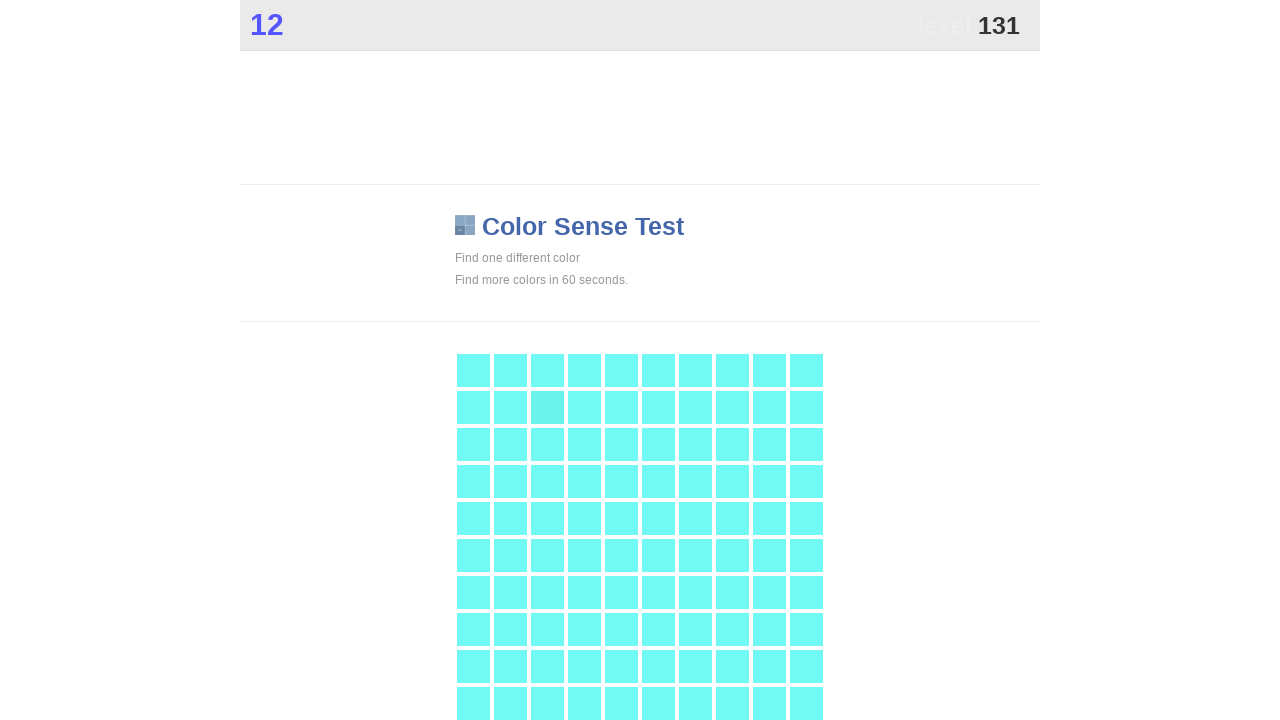

Clicked element with 'main' class at (547, 407) on .main >> nth=0
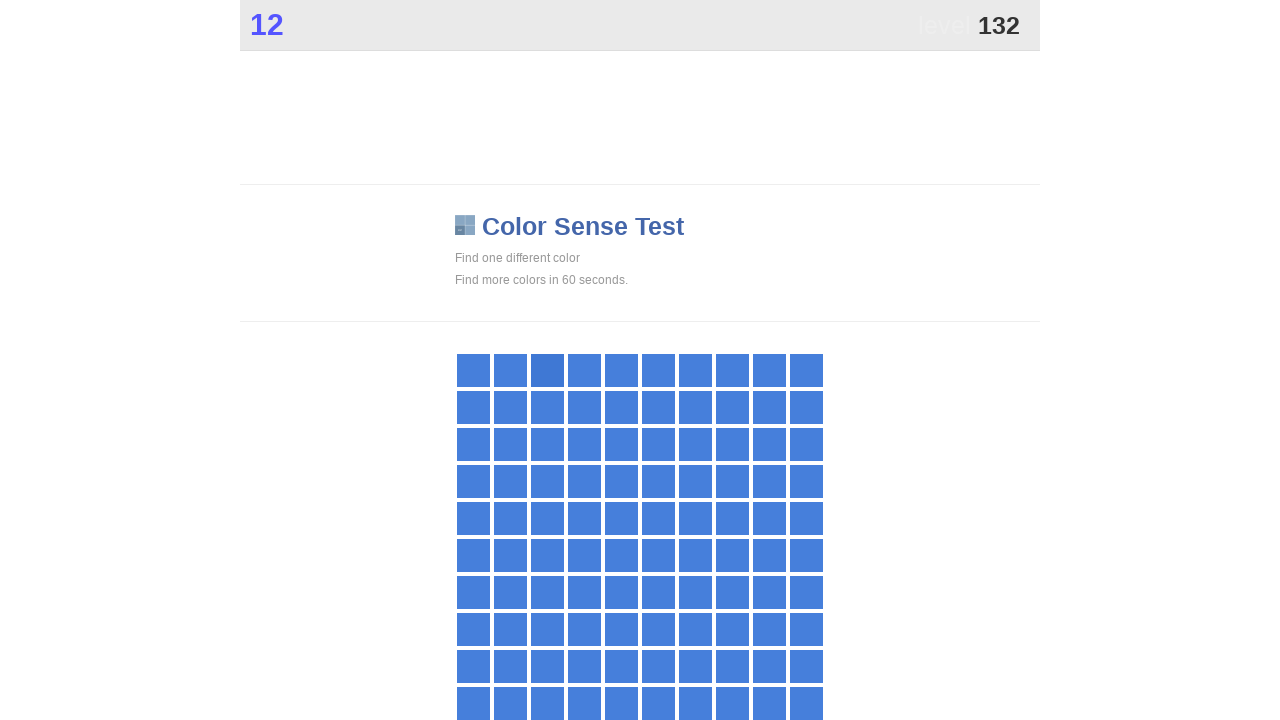

Clicked element with 'main' class at (547, 370) on .main >> nth=0
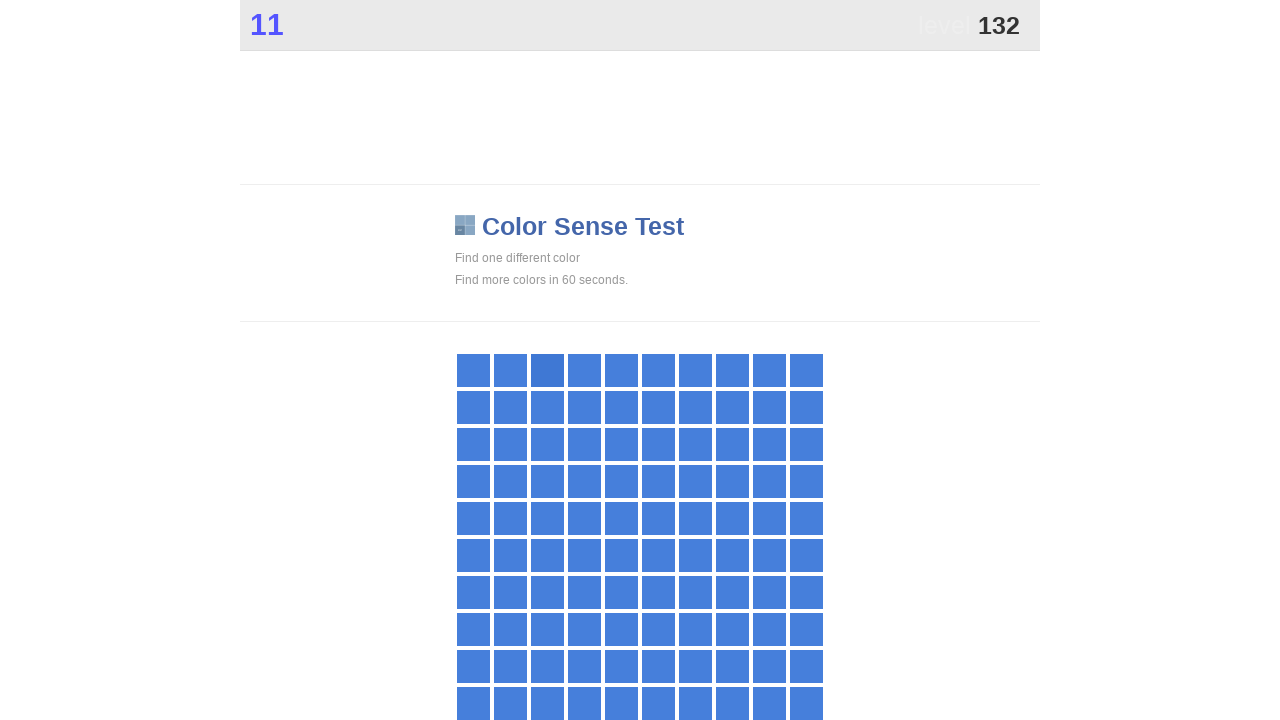

Clicked element with 'main' class at (547, 370) on .main >> nth=0
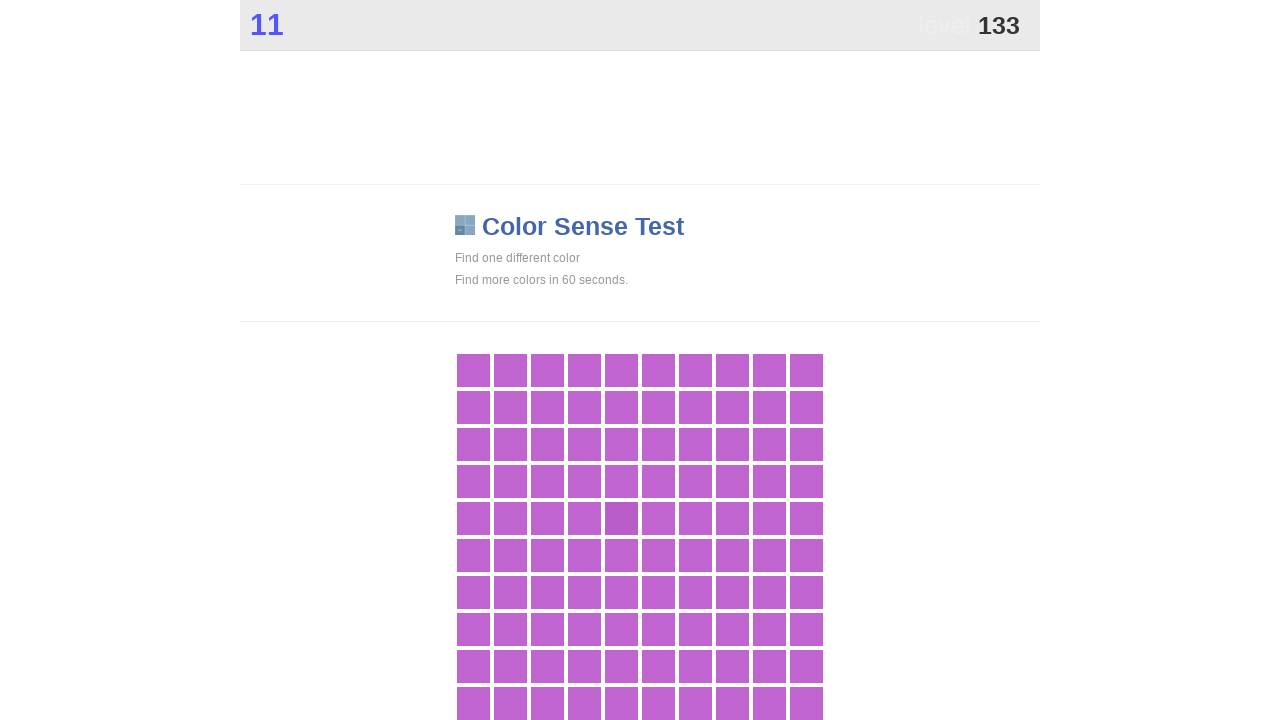

Clicked element with 'main' class at (621, 518) on .main >> nth=0
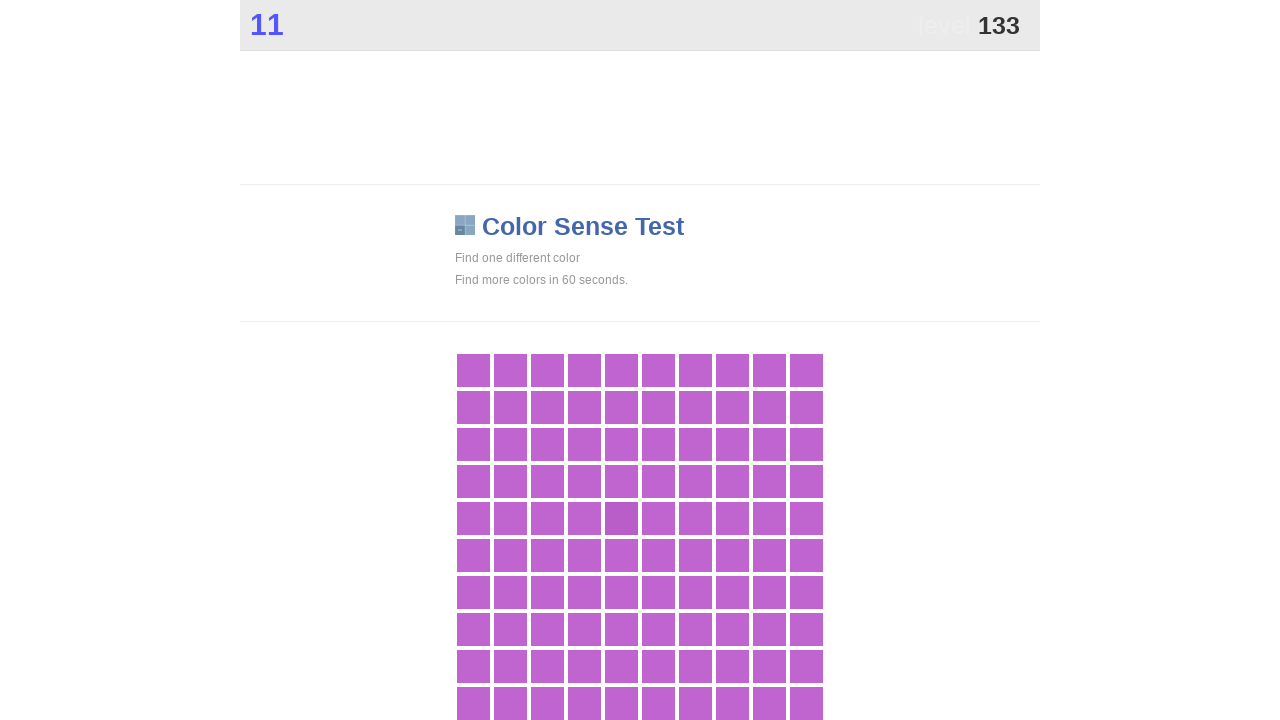

Clicked element with 'main' class at (621, 518) on .main >> nth=0
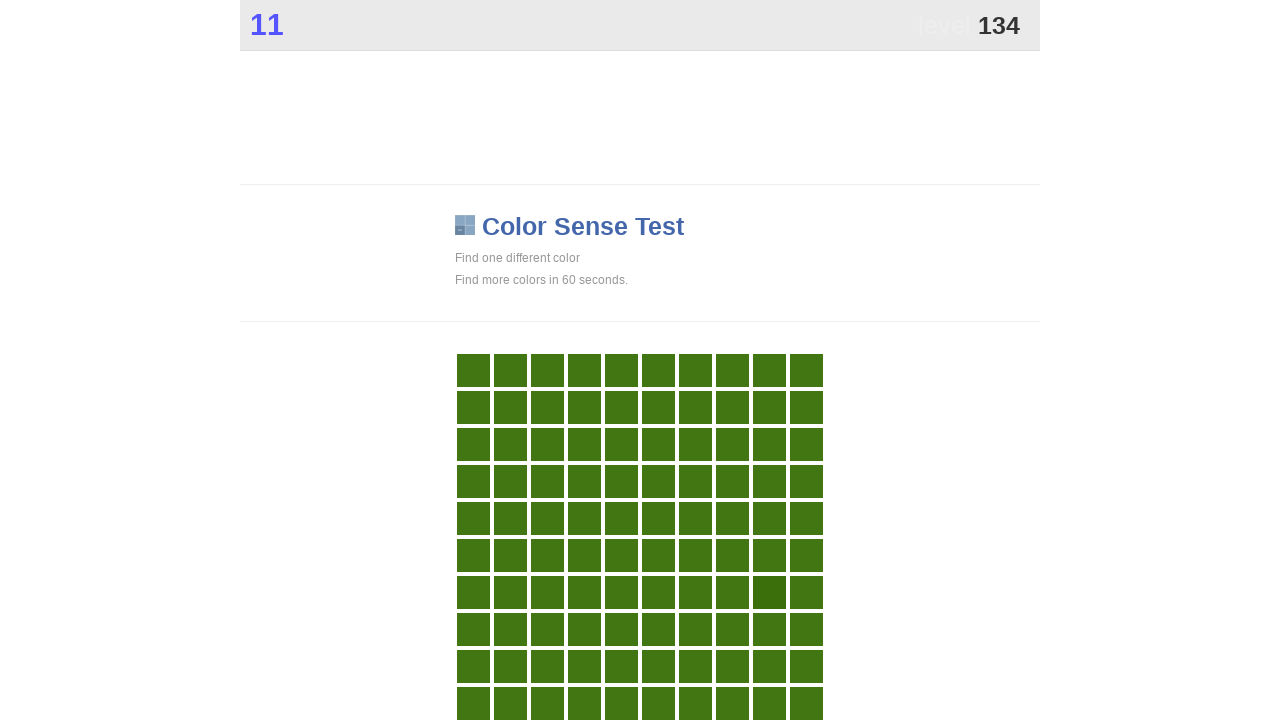

Clicked element with 'main' class at (769, 592) on .main >> nth=0
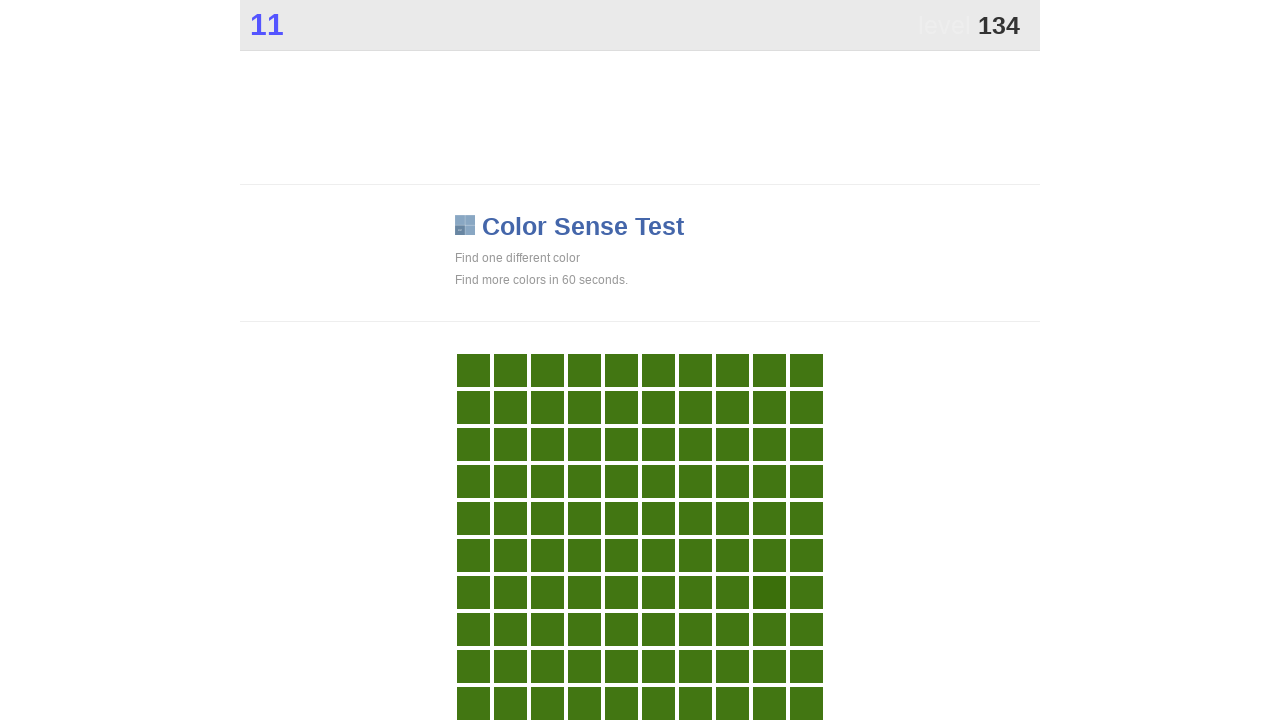

Clicked element with 'main' class at (769, 592) on .main >> nth=0
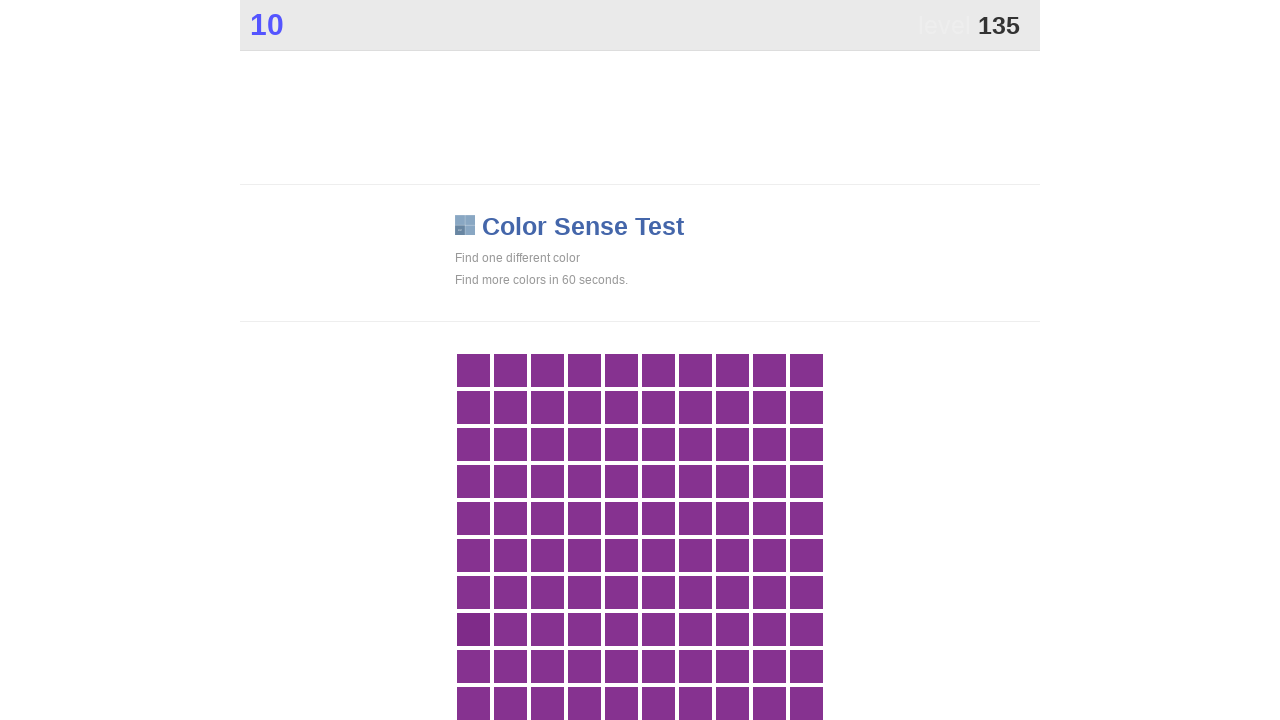

Clicked element with 'main' class at (473, 629) on .main >> nth=0
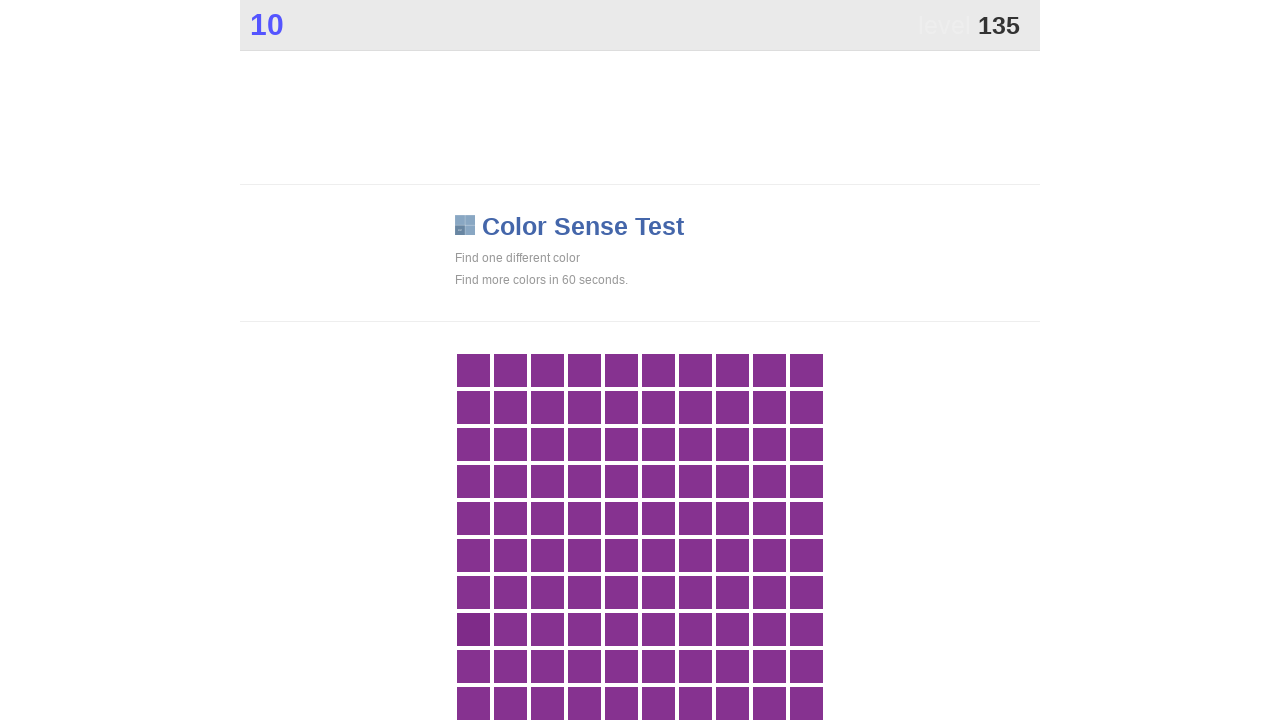

Clicked element with 'main' class at (473, 629) on .main >> nth=0
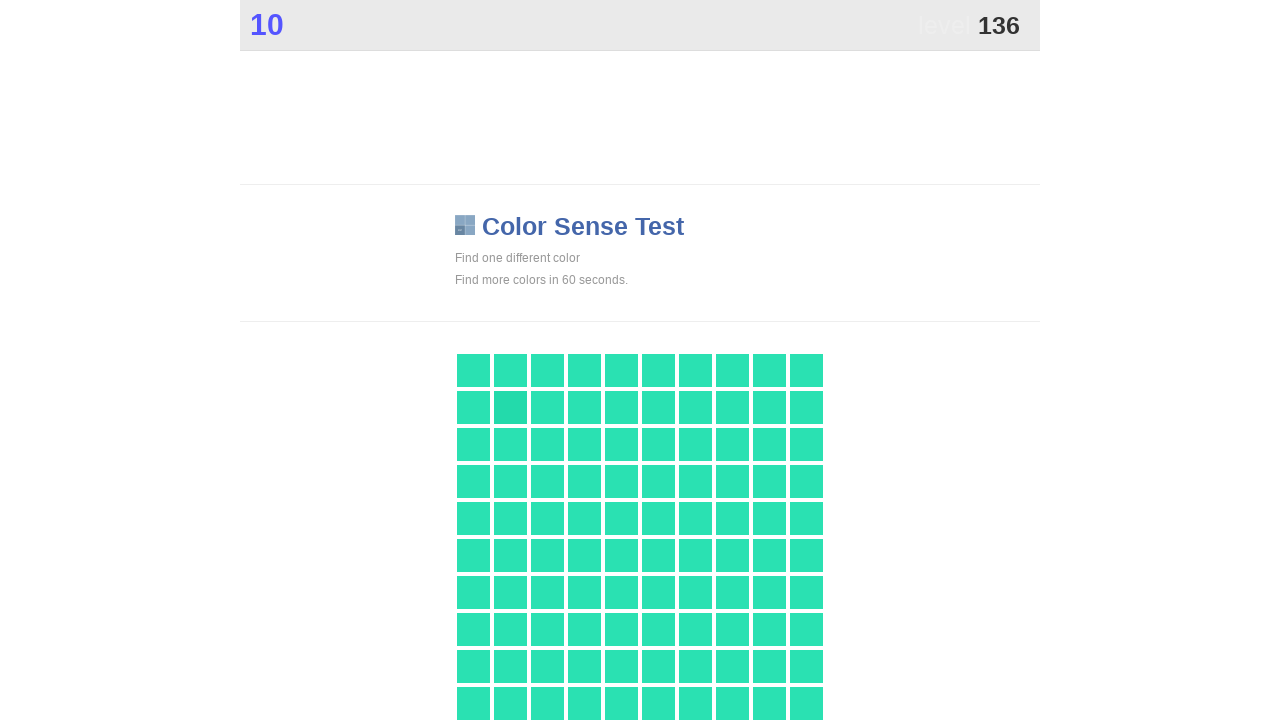

Clicked element with 'main' class at (510, 407) on .main >> nth=0
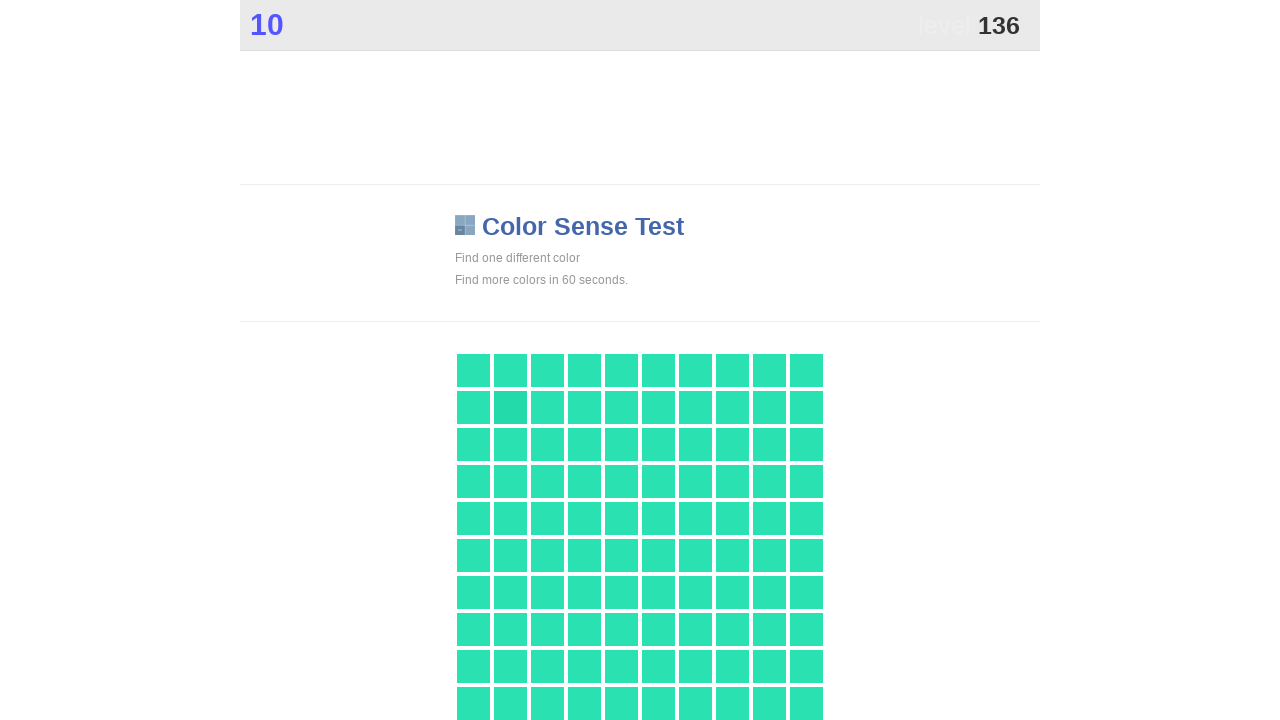

Clicked element with 'main' class at (510, 407) on .main >> nth=0
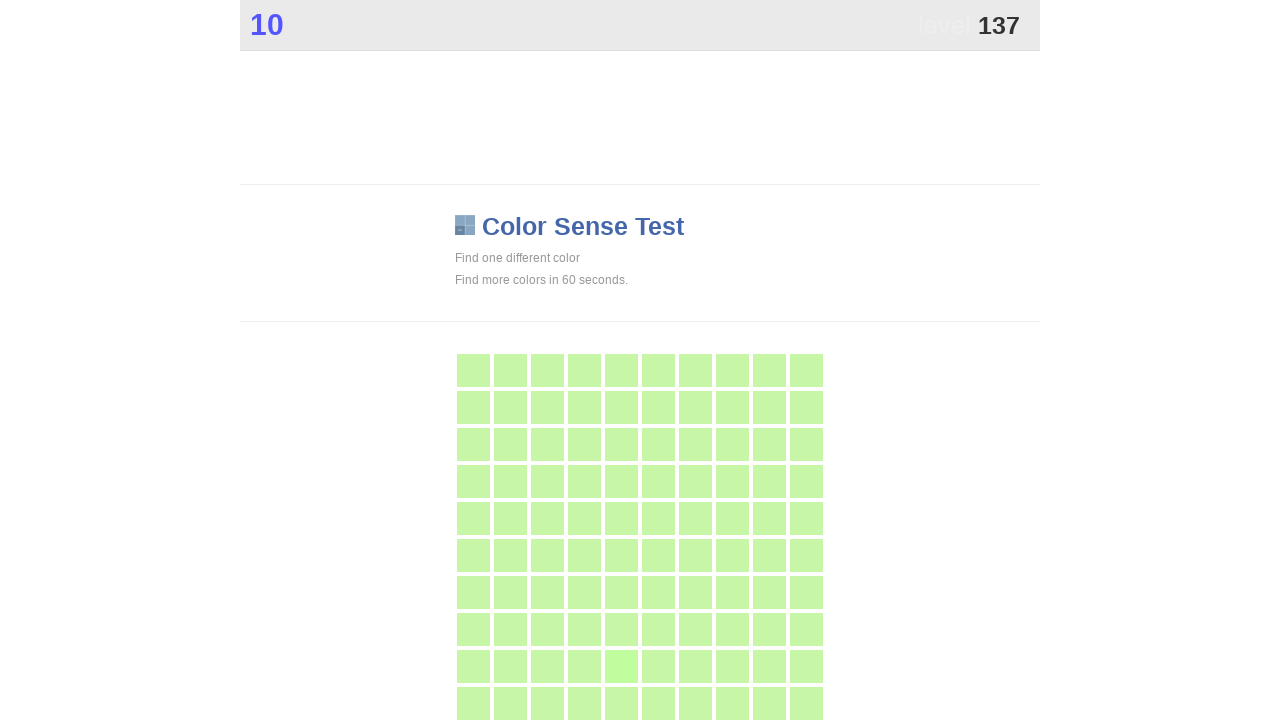

Clicked element with 'main' class at (621, 666) on .main >> nth=0
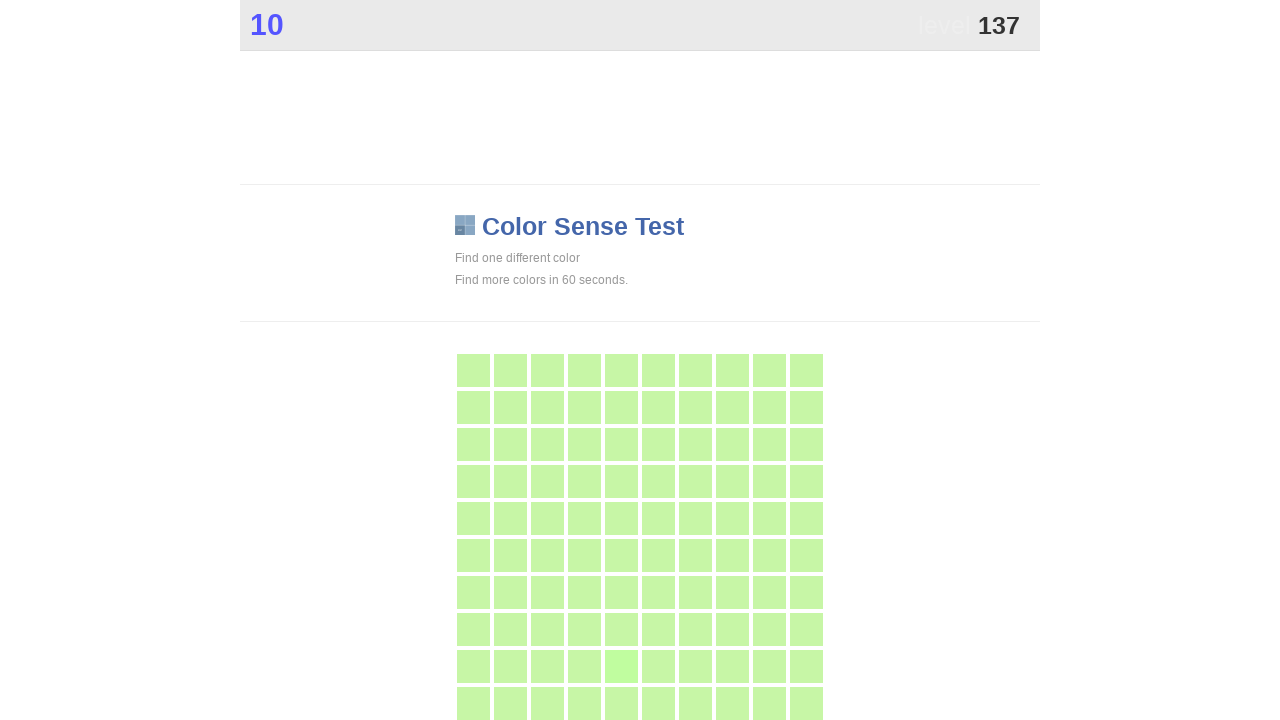

Clicked element with 'main' class at (621, 666) on .main >> nth=0
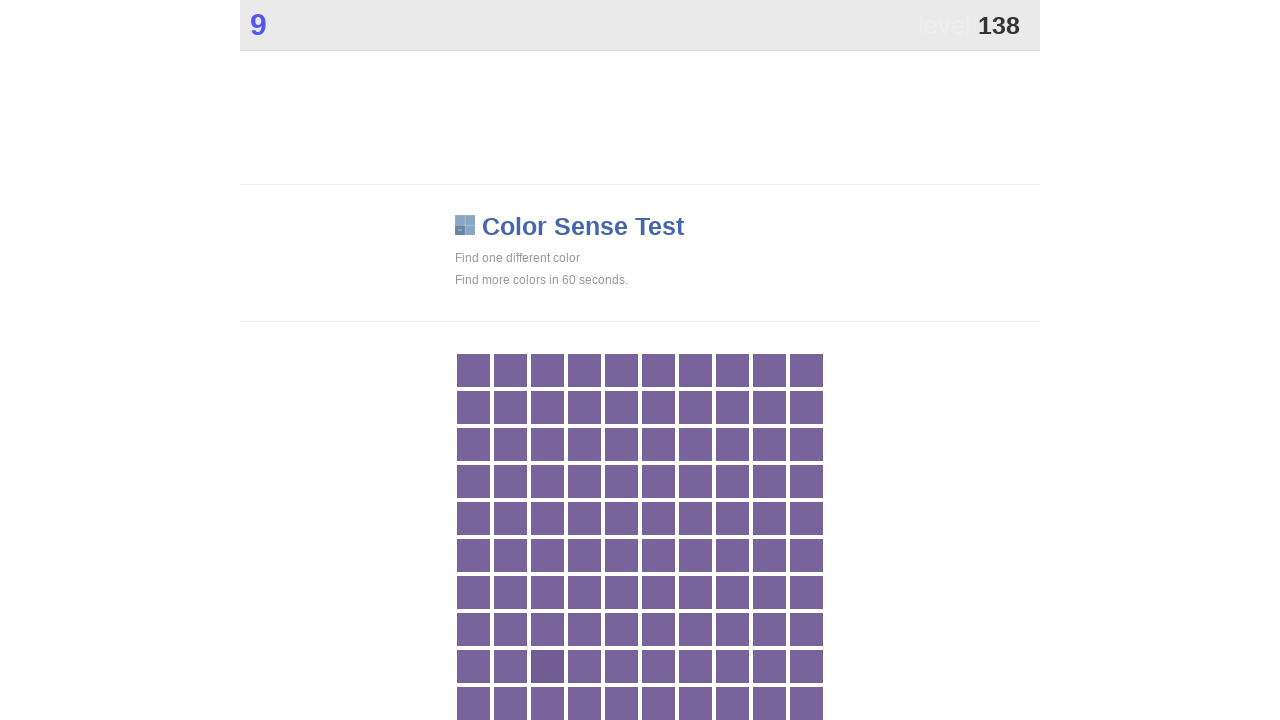

Clicked element with 'main' class at (547, 666) on .main >> nth=0
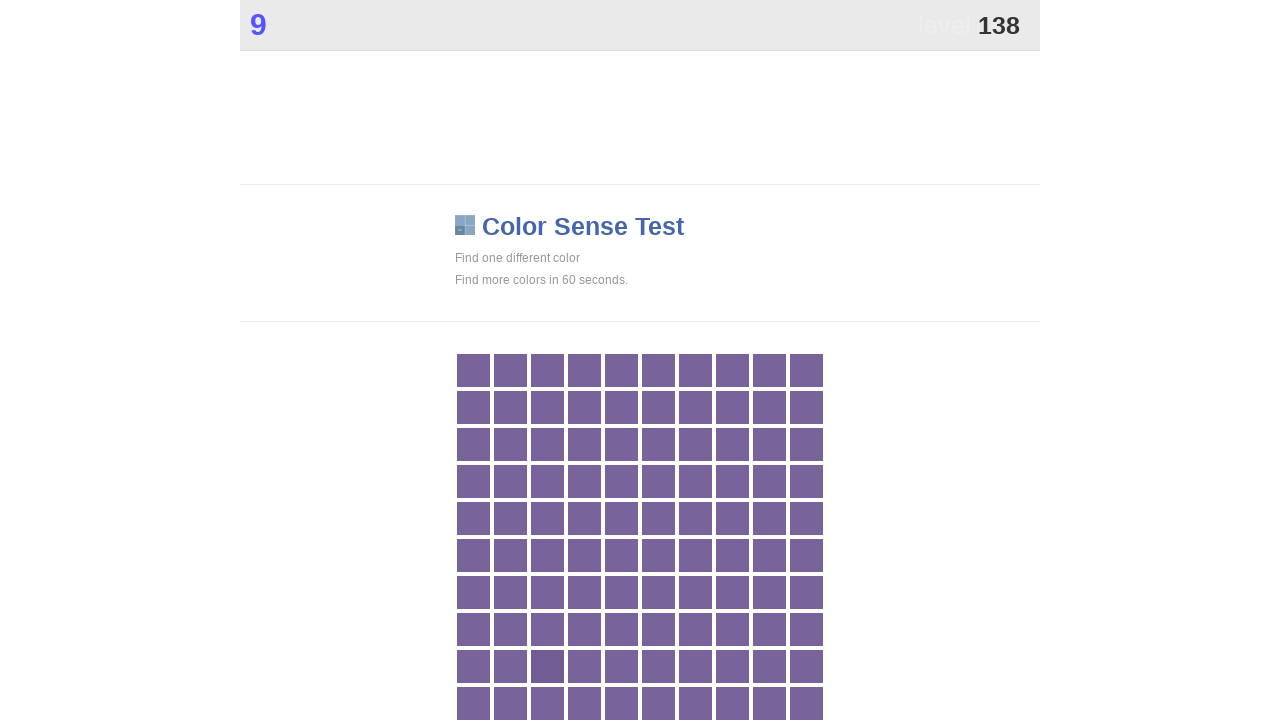

Clicked element with 'main' class at (547, 666) on .main >> nth=0
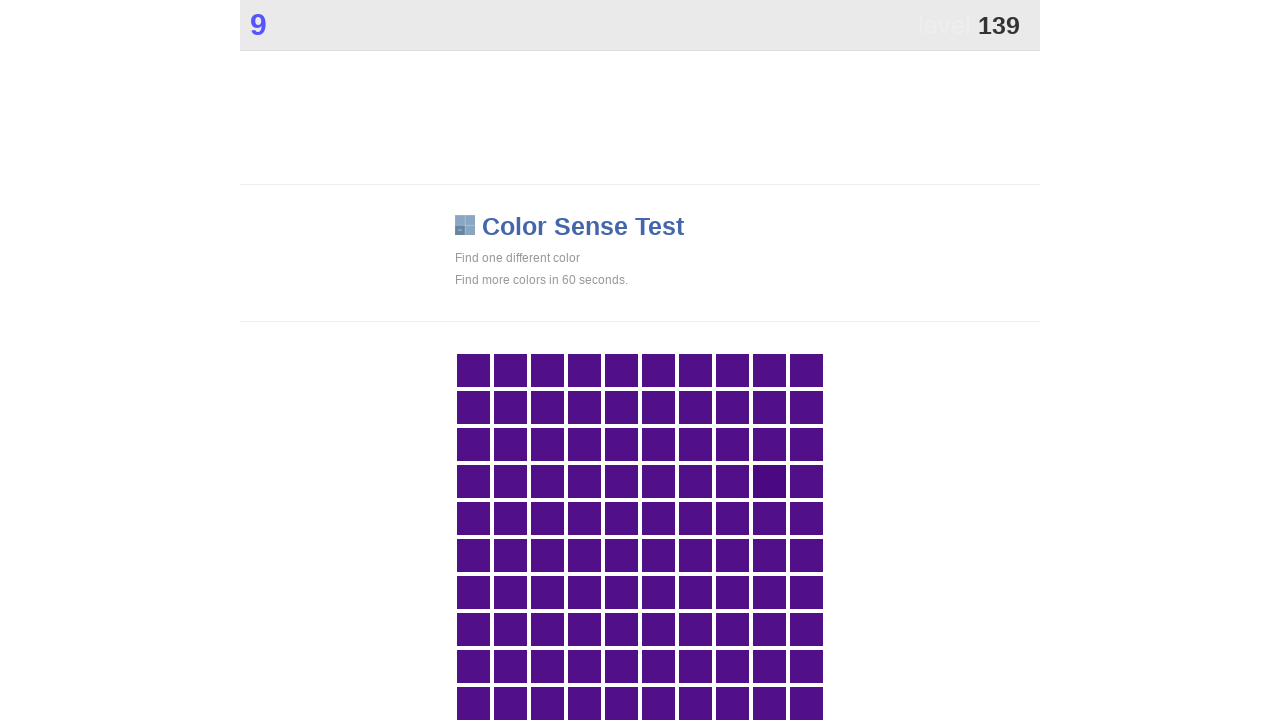

Clicked element with 'main' class at (769, 481) on .main >> nth=0
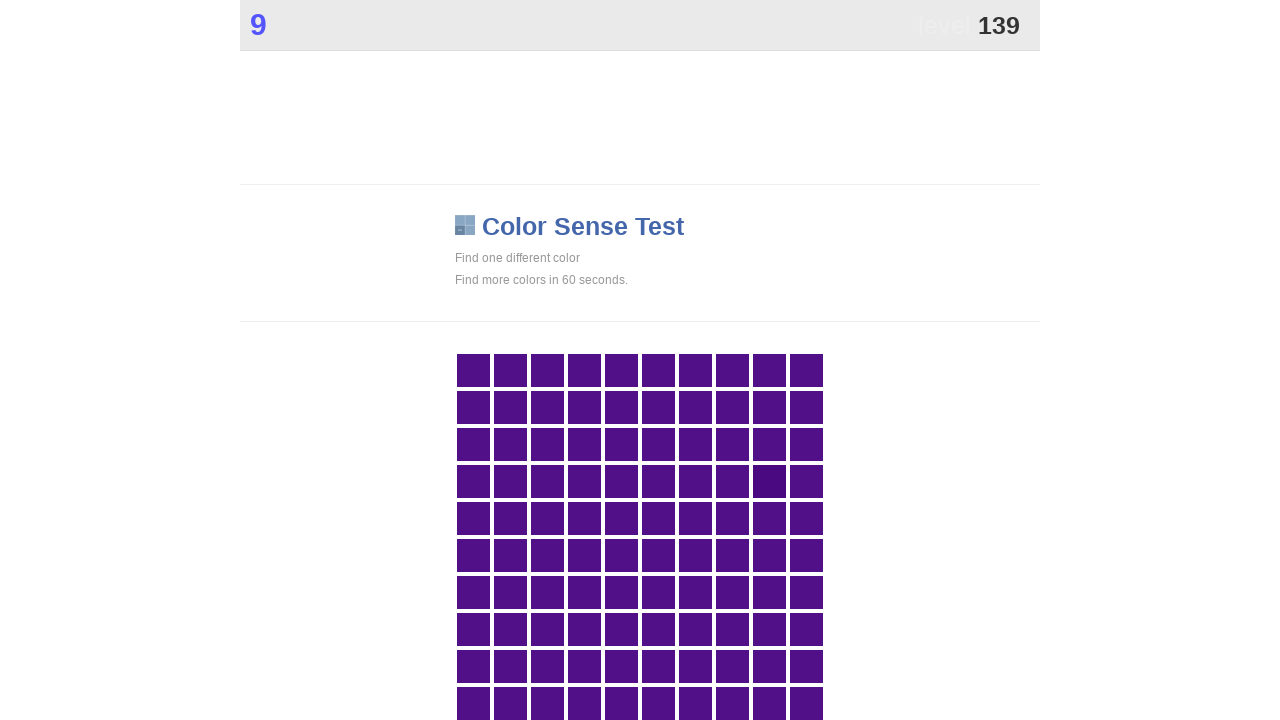

Clicked element with 'main' class at (769, 481) on .main >> nth=0
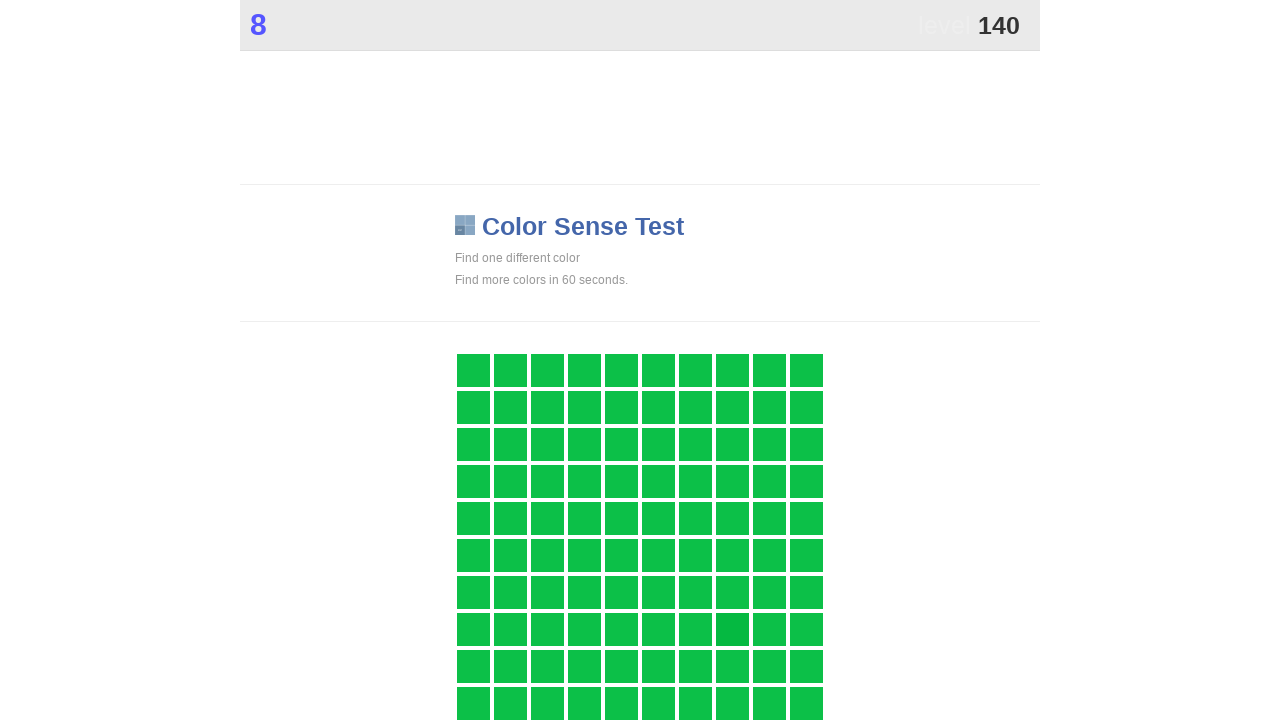

Clicked element with 'main' class at (732, 629) on .main >> nth=0
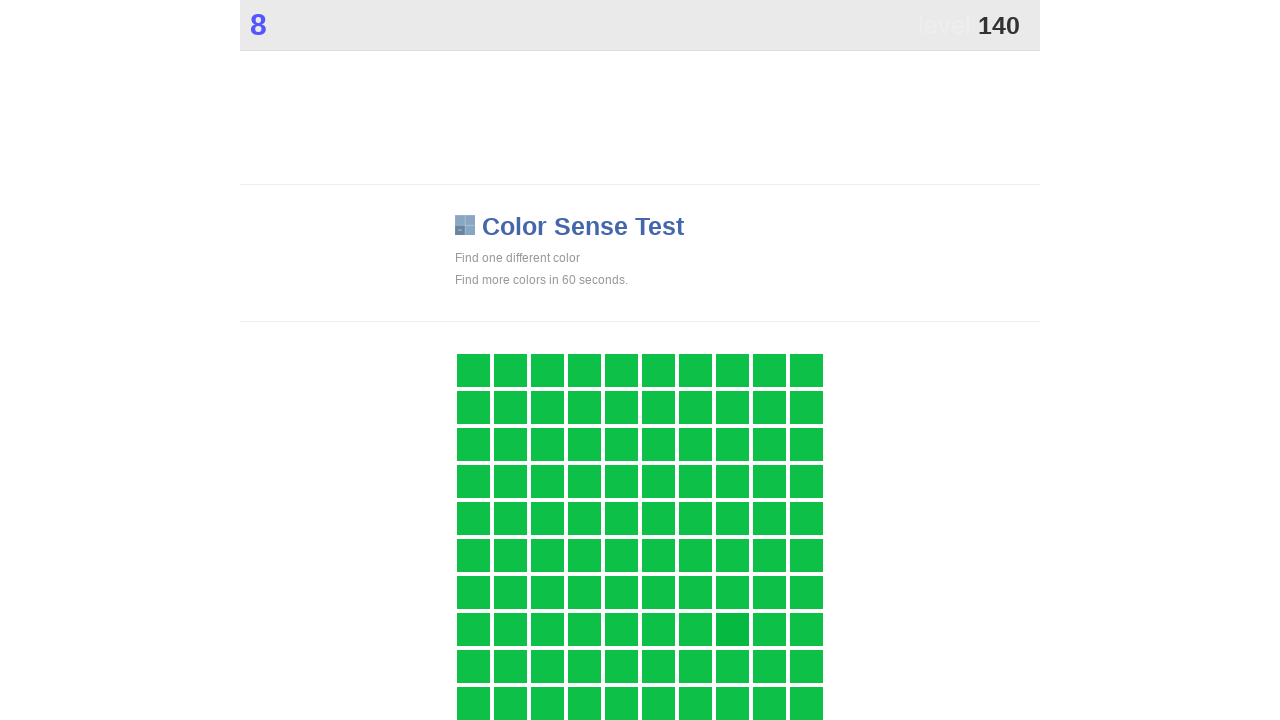

Clicked element with 'main' class at (732, 629) on .main >> nth=0
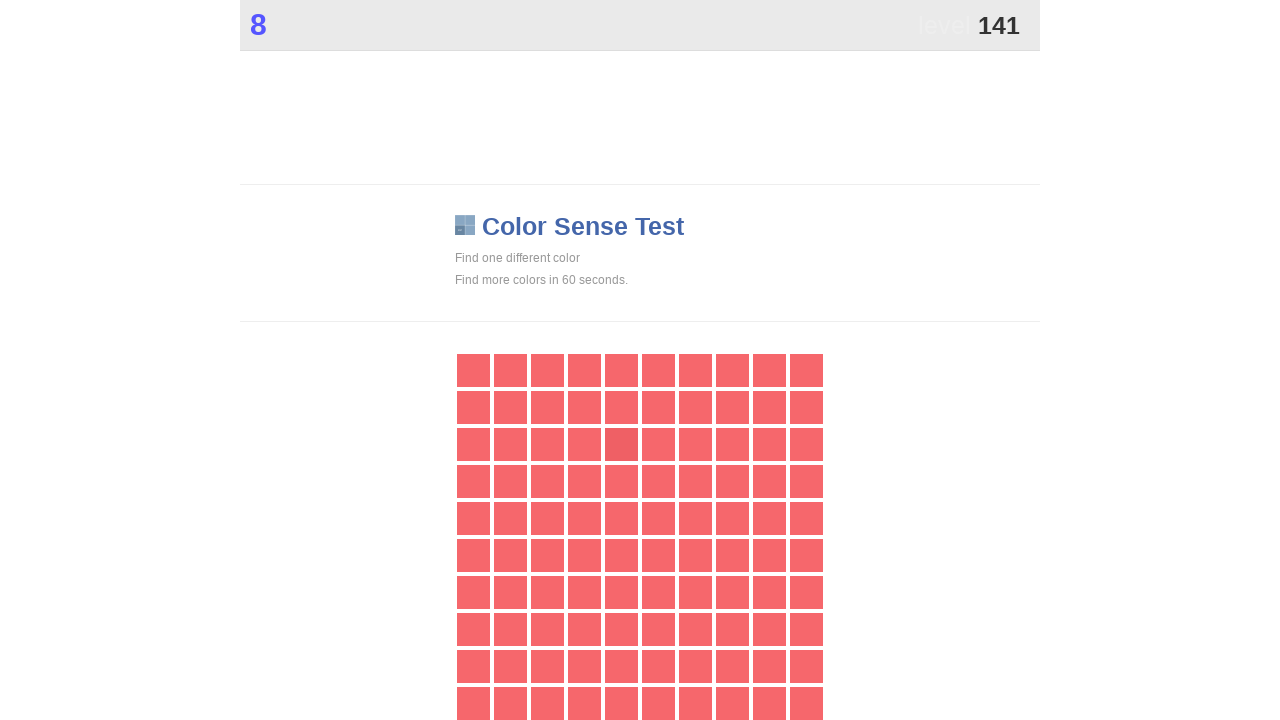

Clicked element with 'main' class at (621, 444) on .main >> nth=0
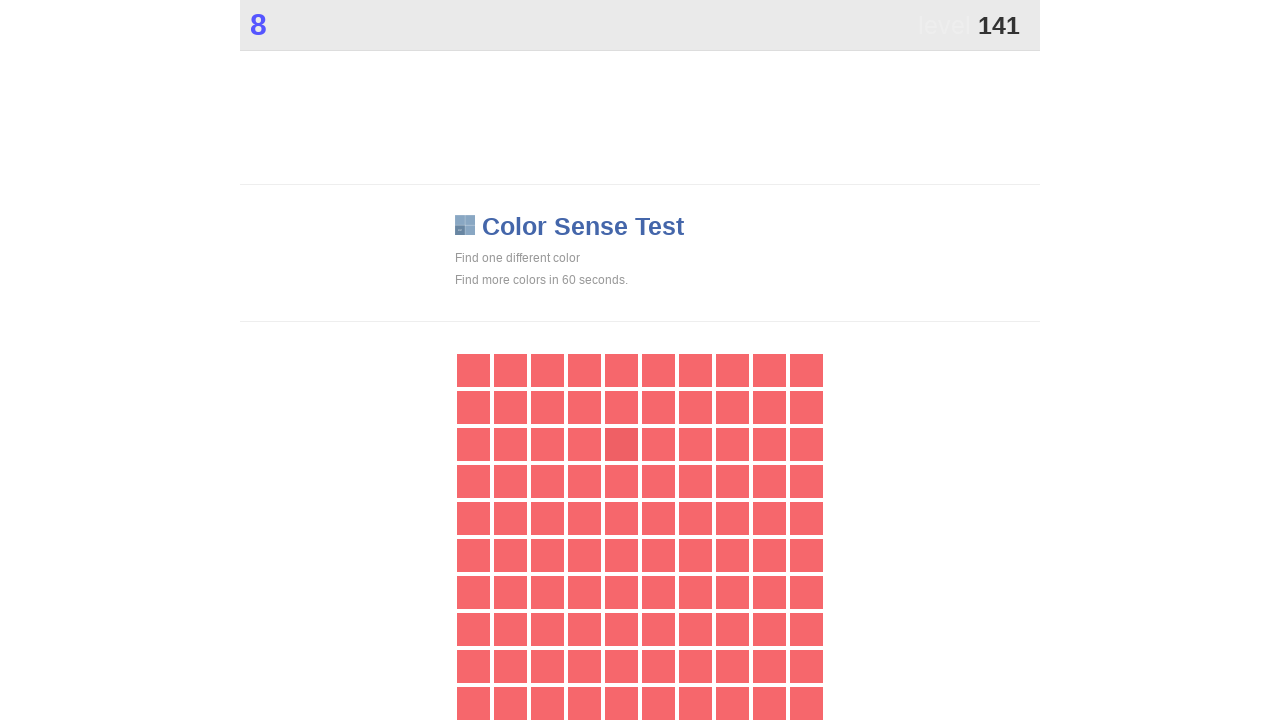

Clicked element with 'main' class at (621, 444) on .main >> nth=0
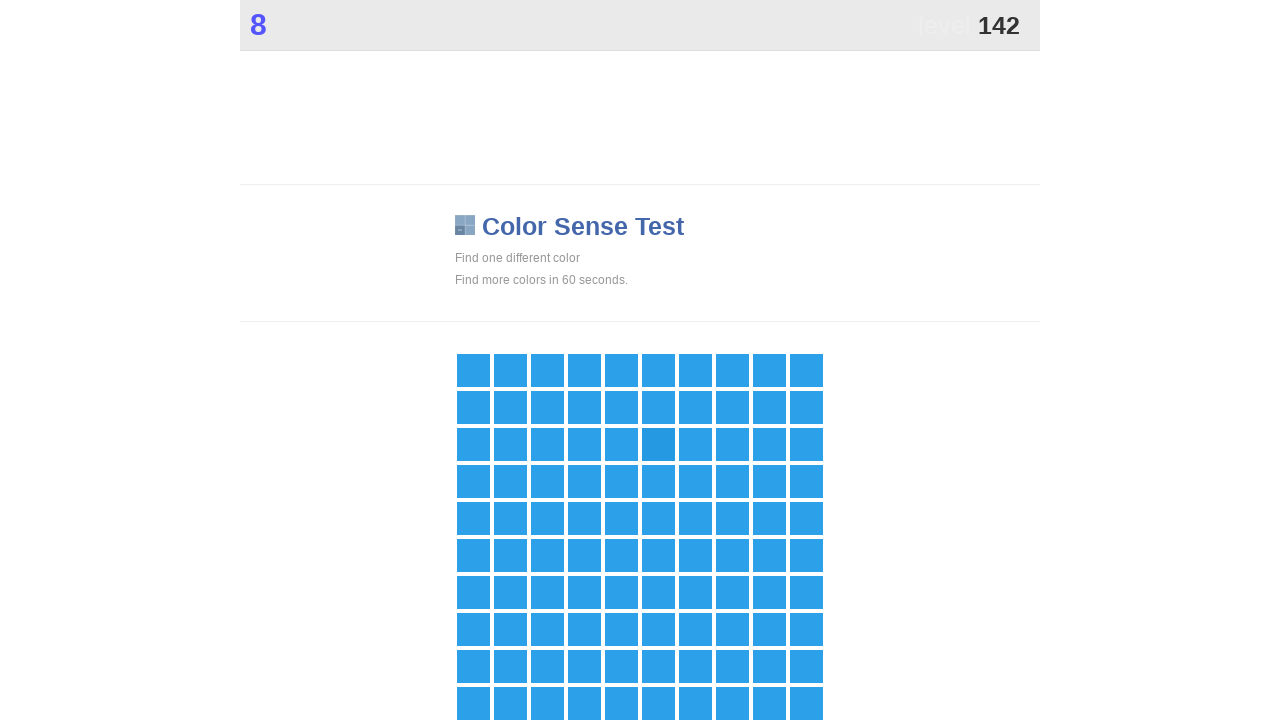

Clicked element with 'main' class at (658, 444) on .main >> nth=0
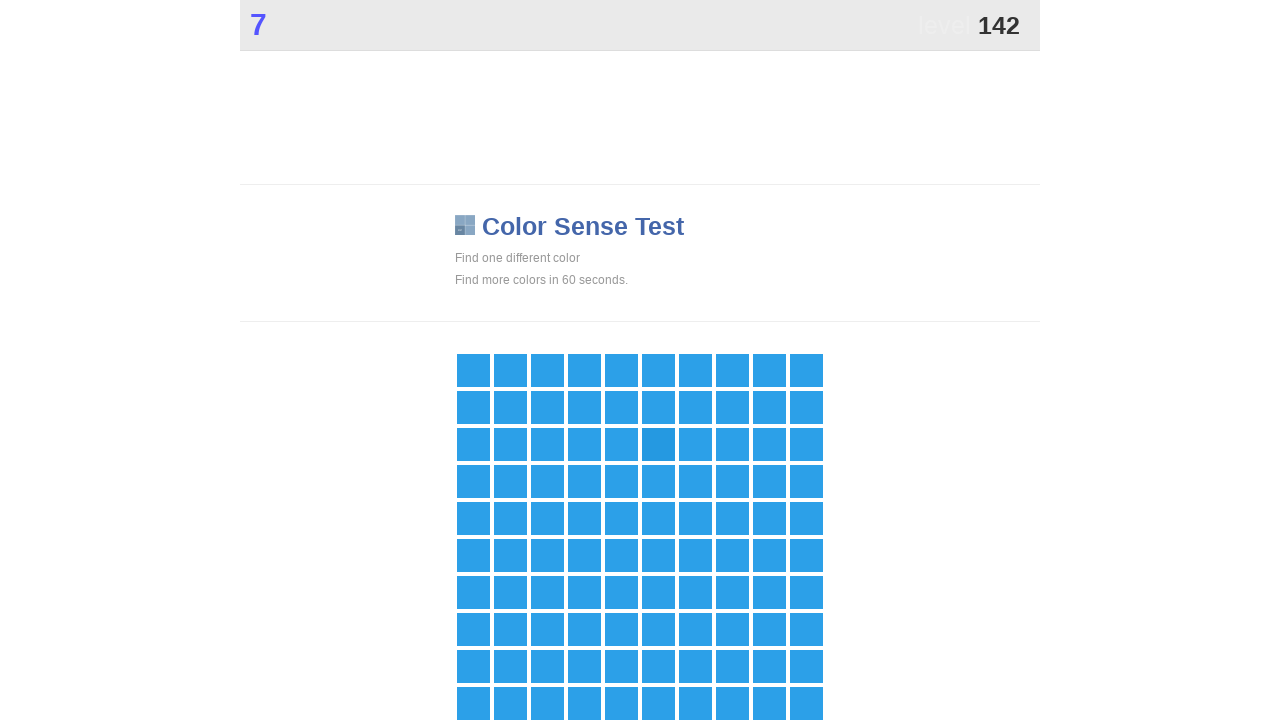

Clicked element with 'main' class at (658, 444) on .main >> nth=0
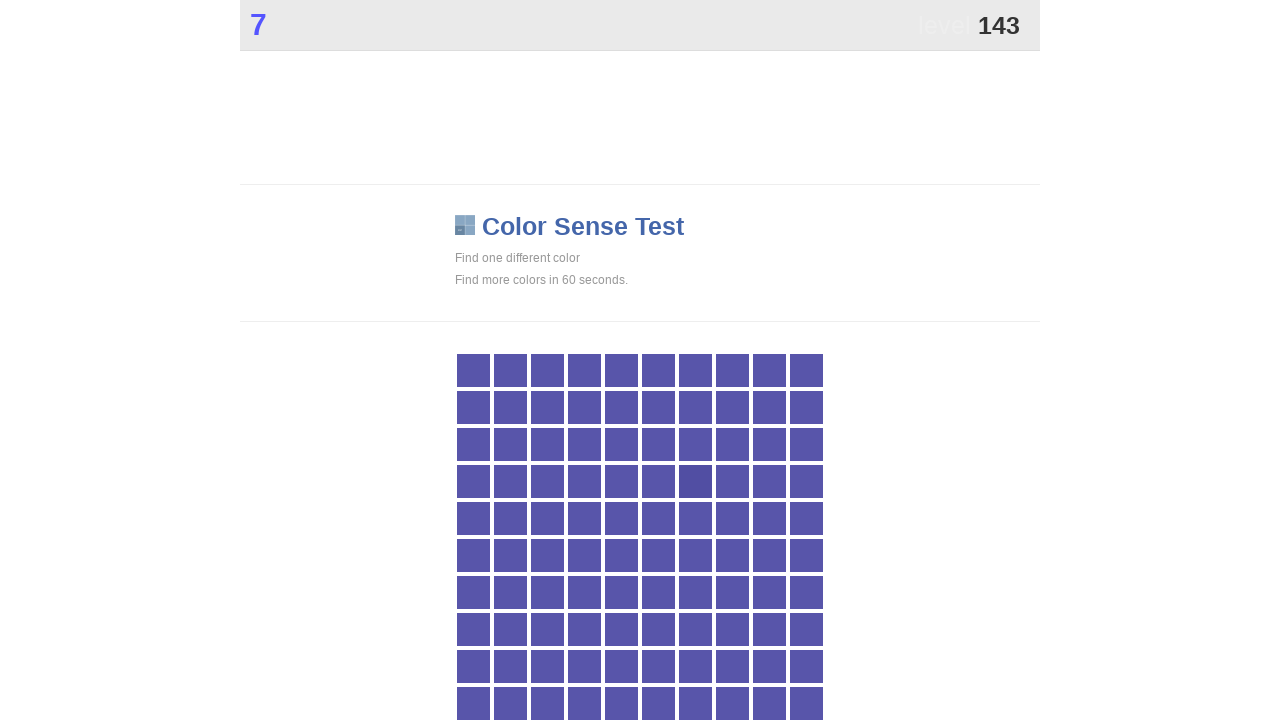

Clicked element with 'main' class at (695, 481) on .main >> nth=0
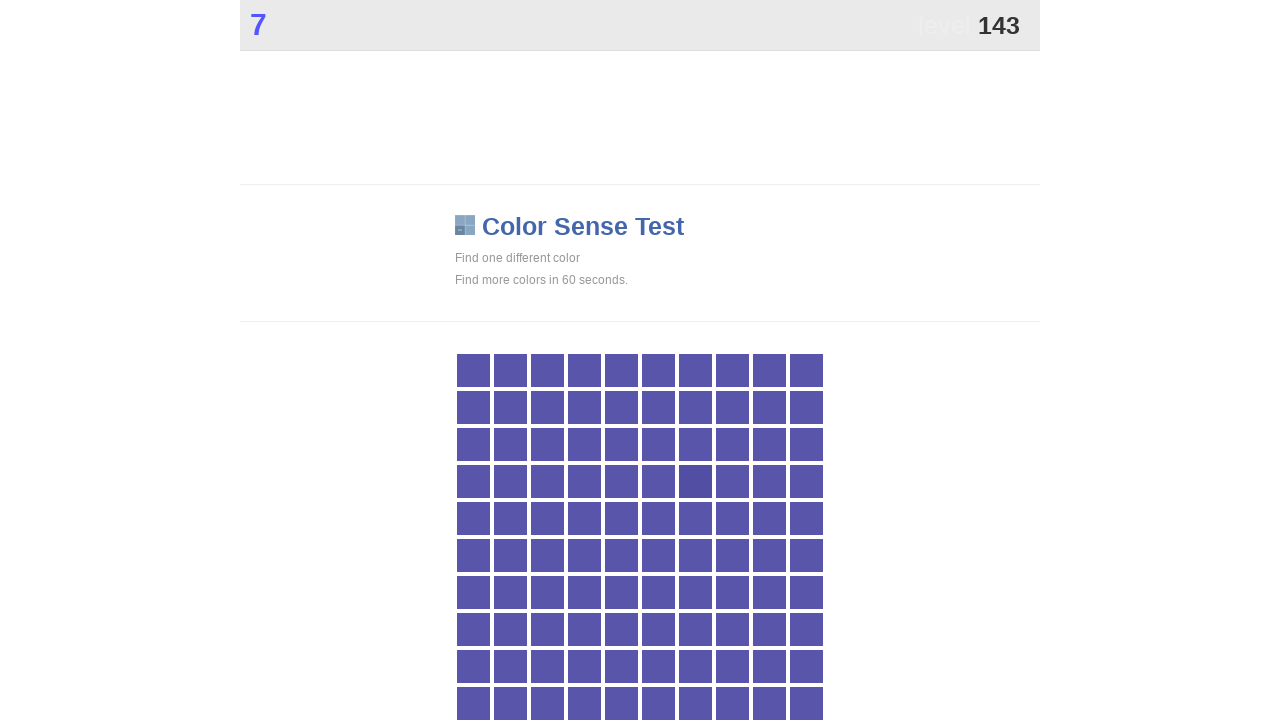

Clicked element with 'main' class at (695, 481) on .main >> nth=0
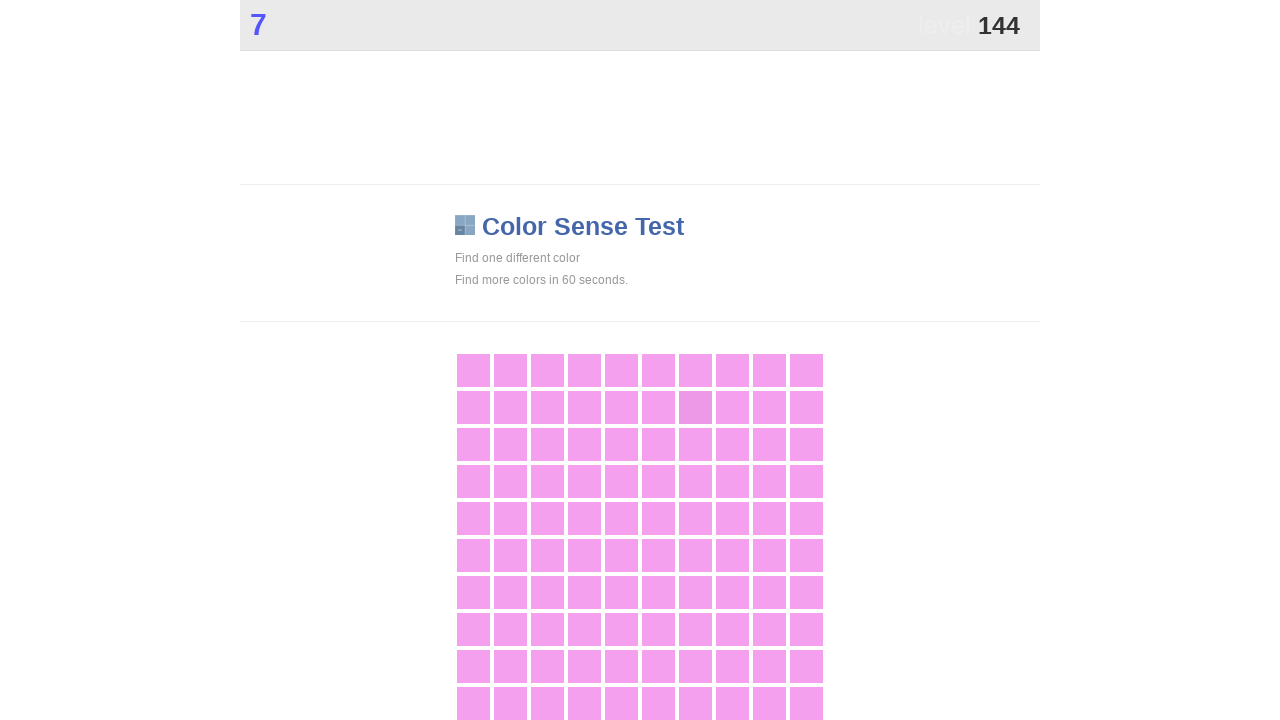

Clicked element with 'main' class at (695, 407) on .main >> nth=0
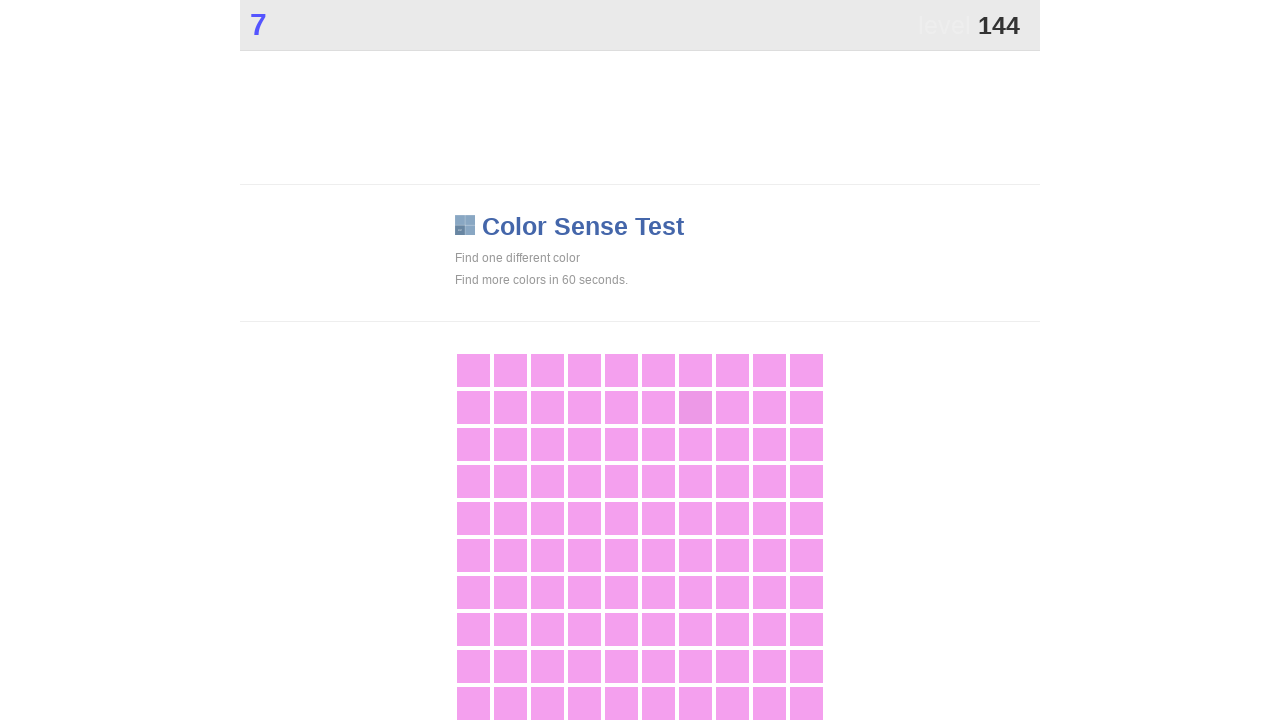

Clicked element with 'main' class at (695, 407) on .main >> nth=0
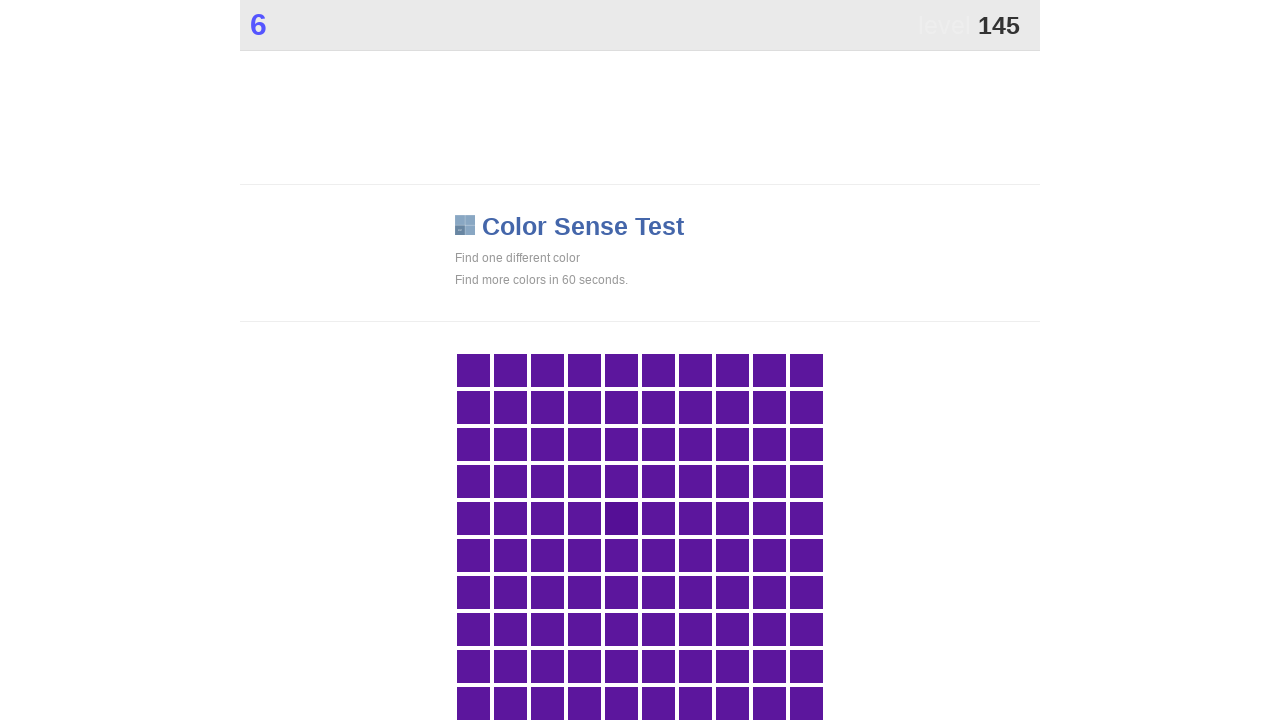

Clicked element with 'main' class at (621, 518) on .main >> nth=0
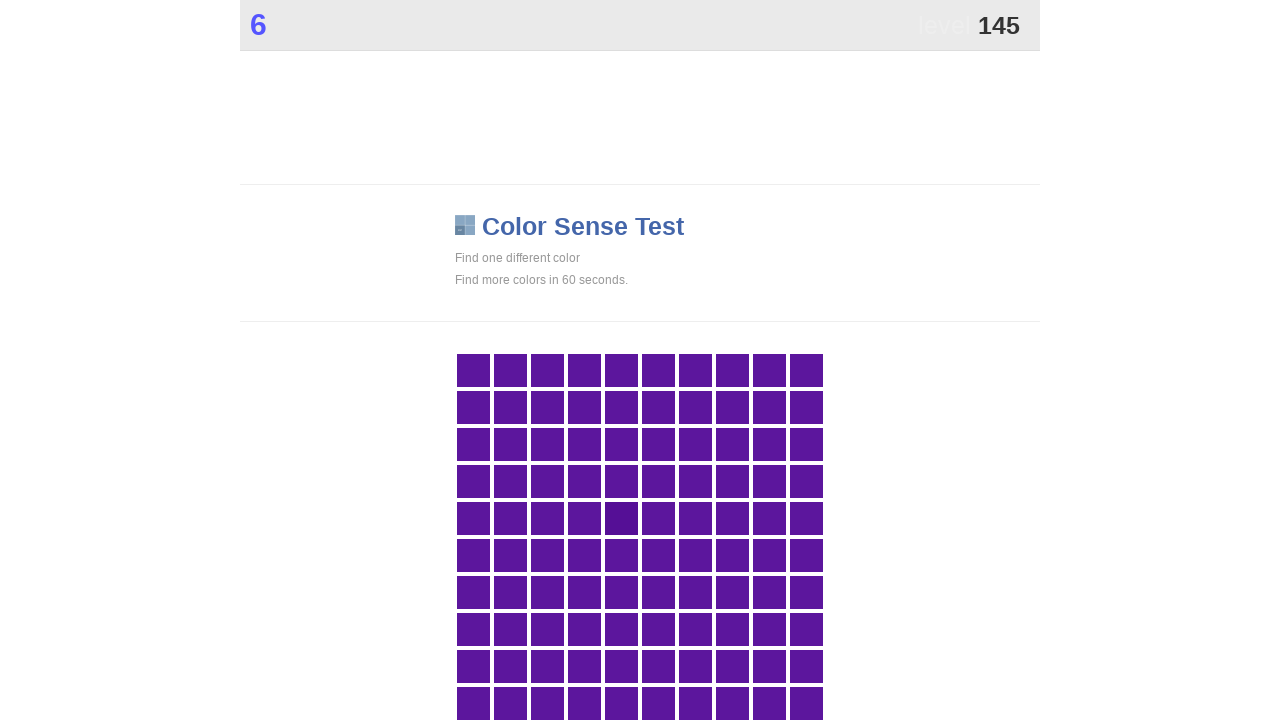

Clicked element with 'main' class at (621, 518) on .main >> nth=0
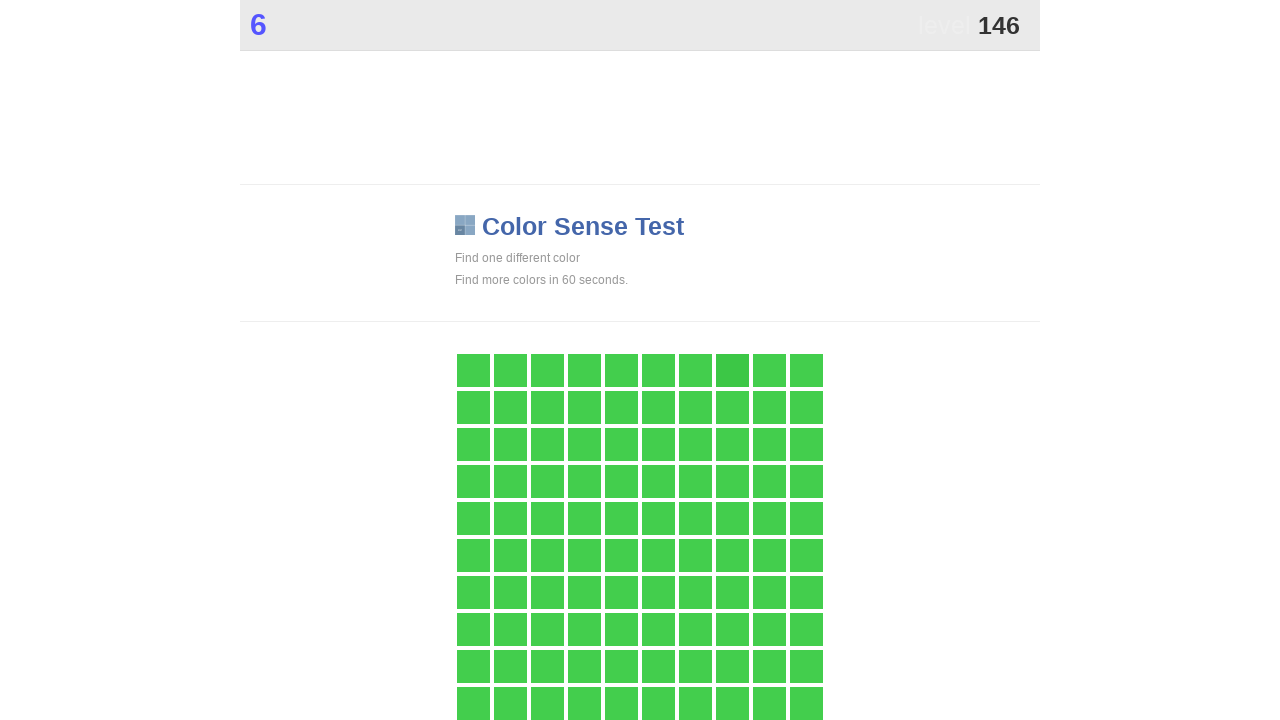

Clicked element with 'main' class at (732, 370) on .main >> nth=0
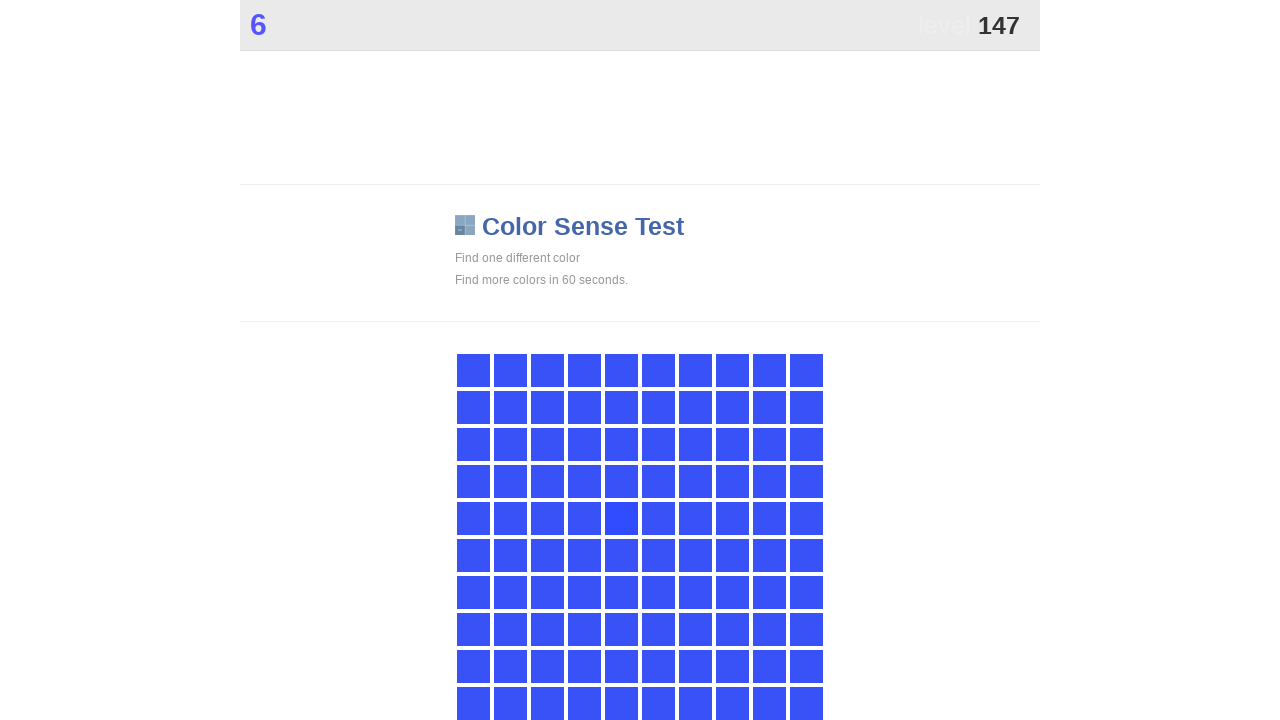

Clicked element with 'main' class at (621, 518) on .main >> nth=0
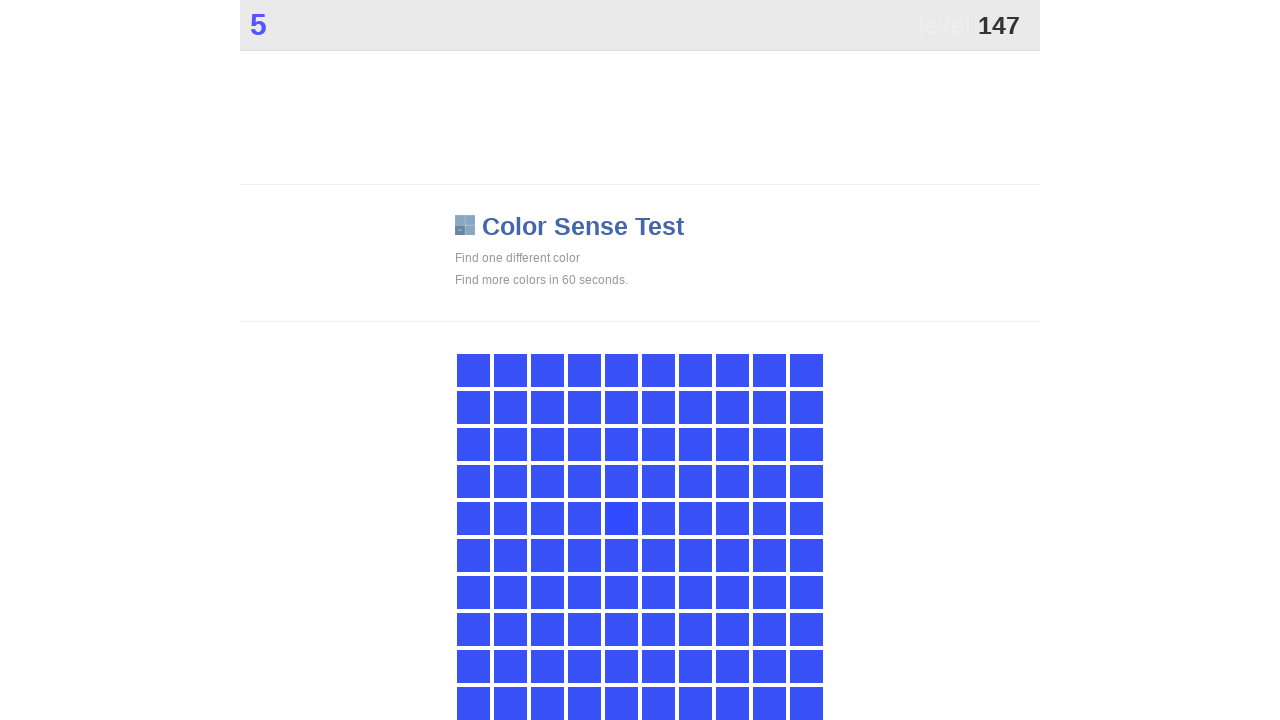

Clicked element with 'main' class at (621, 518) on .main >> nth=0
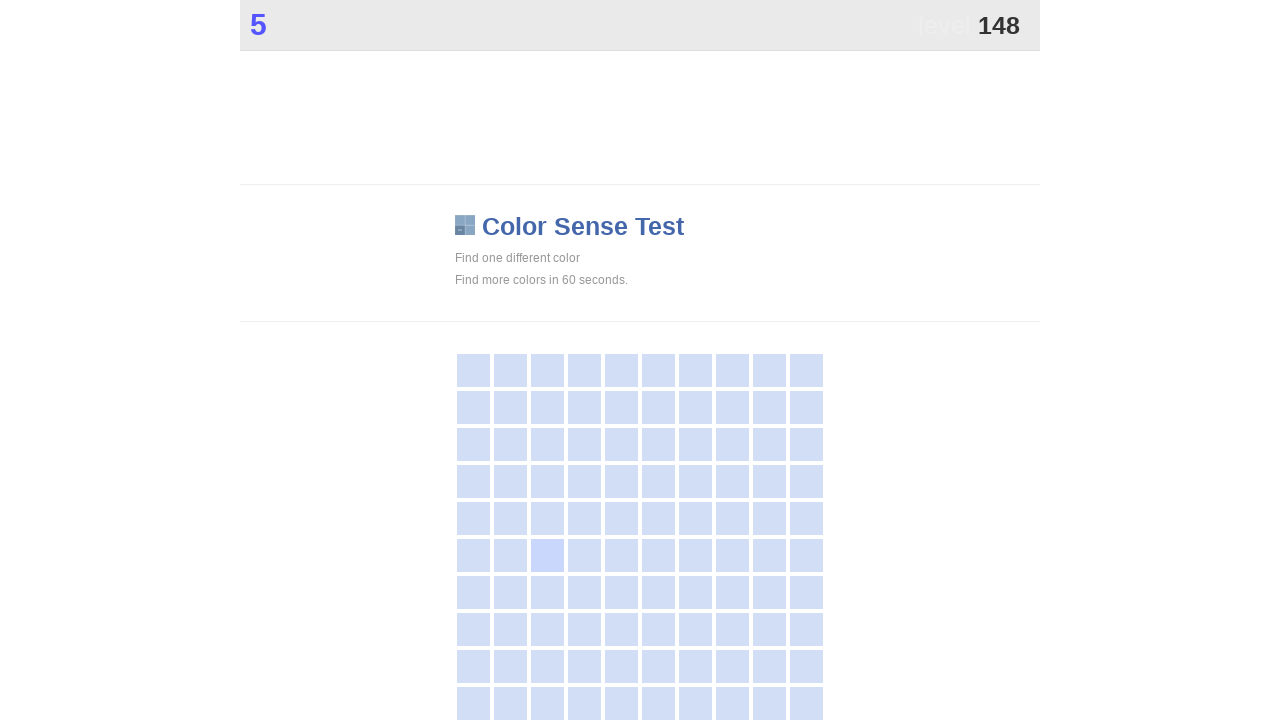

Clicked element with 'main' class at (547, 555) on .main >> nth=0
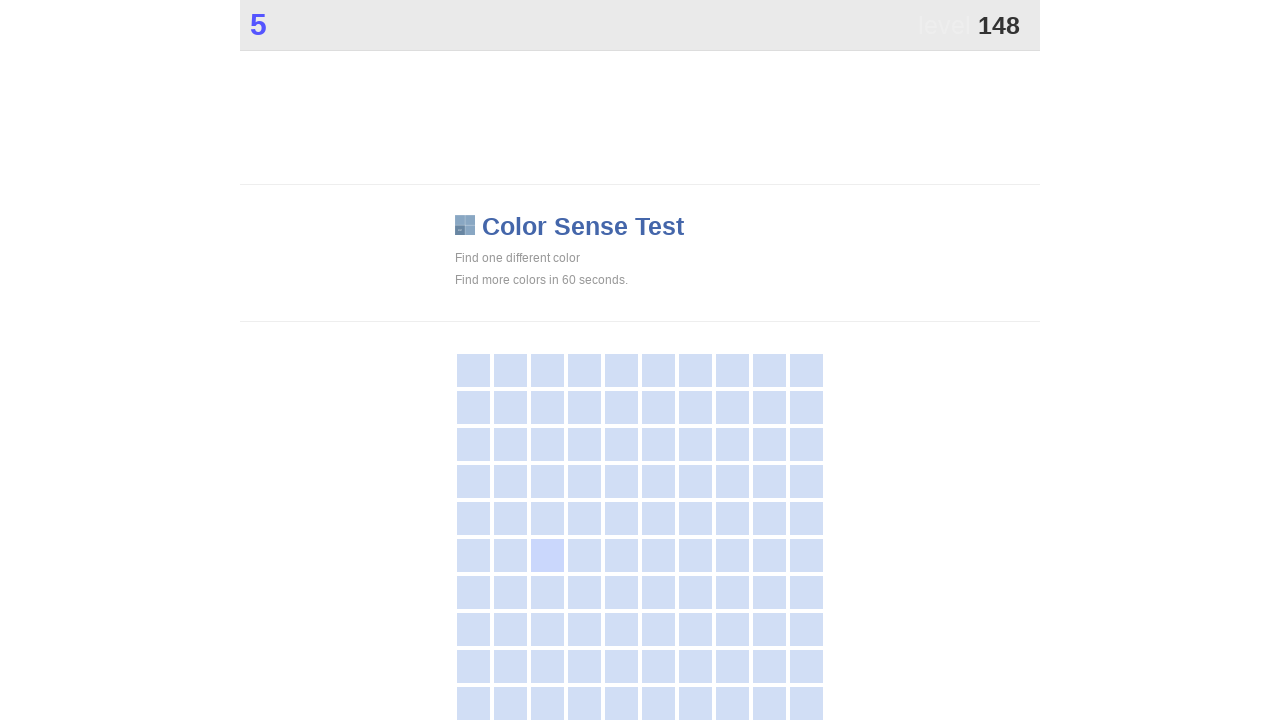

Clicked element with 'main' class at (547, 555) on .main >> nth=0
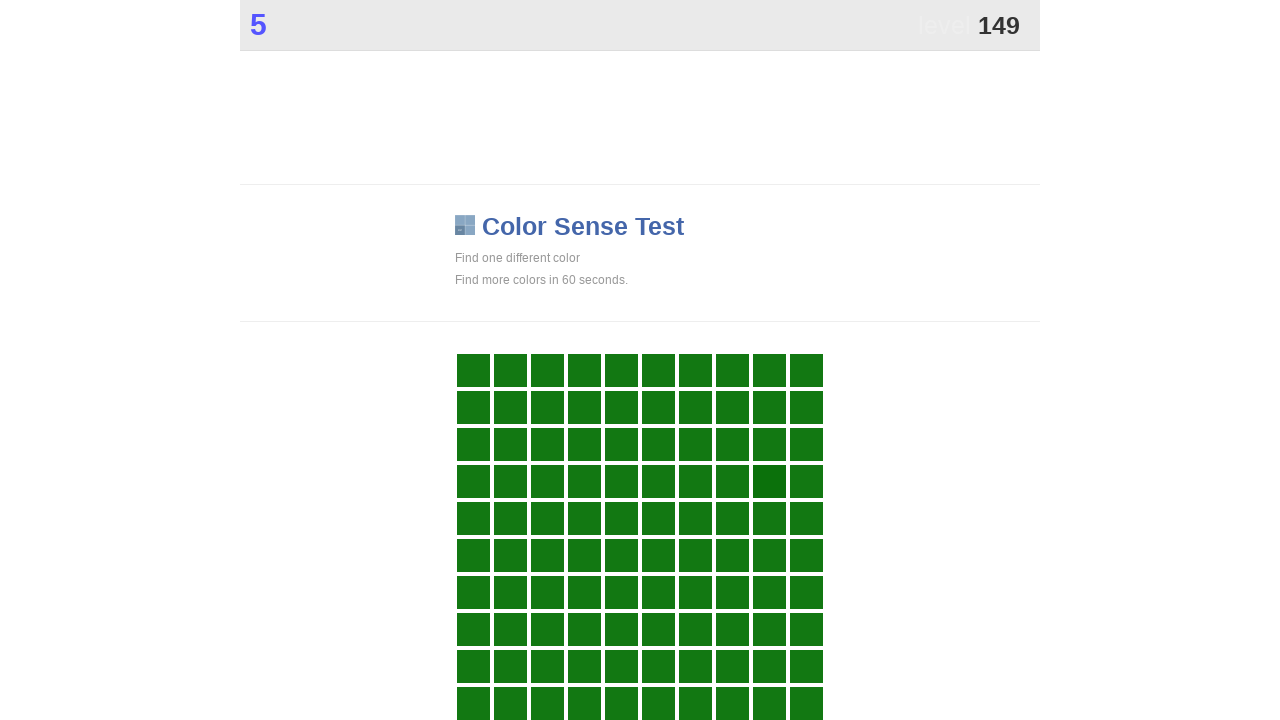

Clicked element with 'main' class at (769, 481) on .main >> nth=0
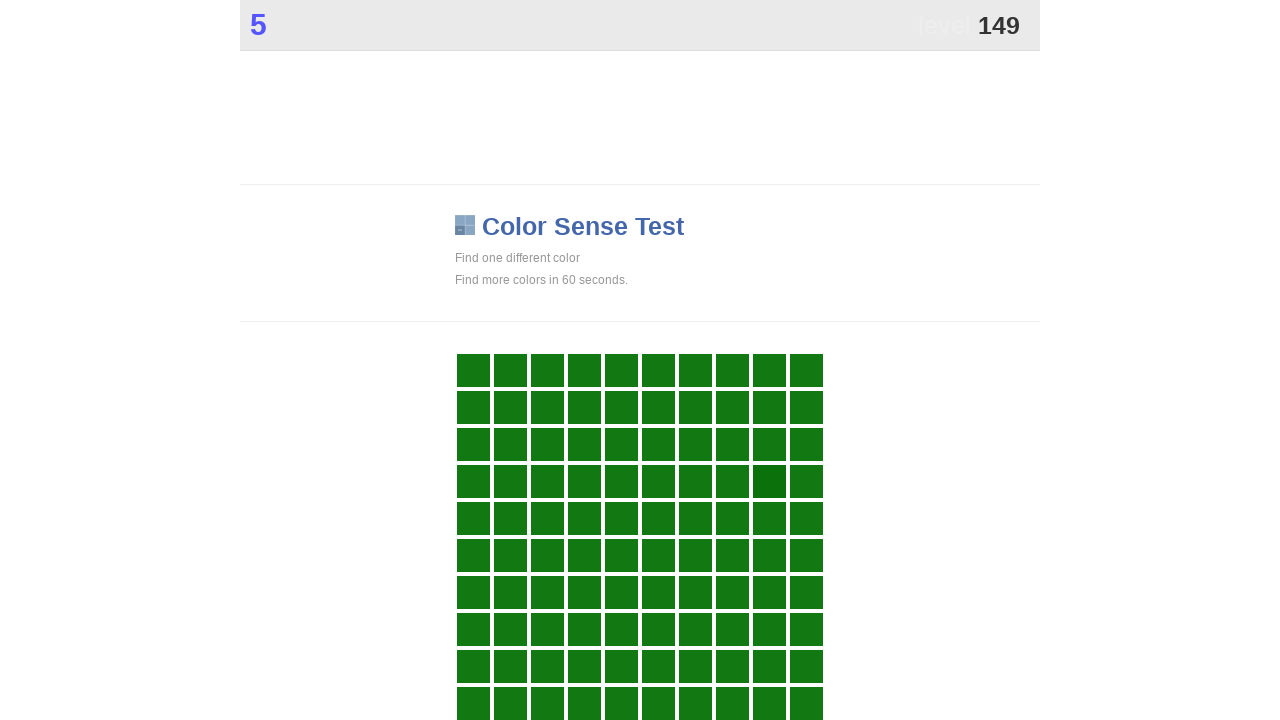

Clicked element with 'main' class at (769, 481) on .main >> nth=0
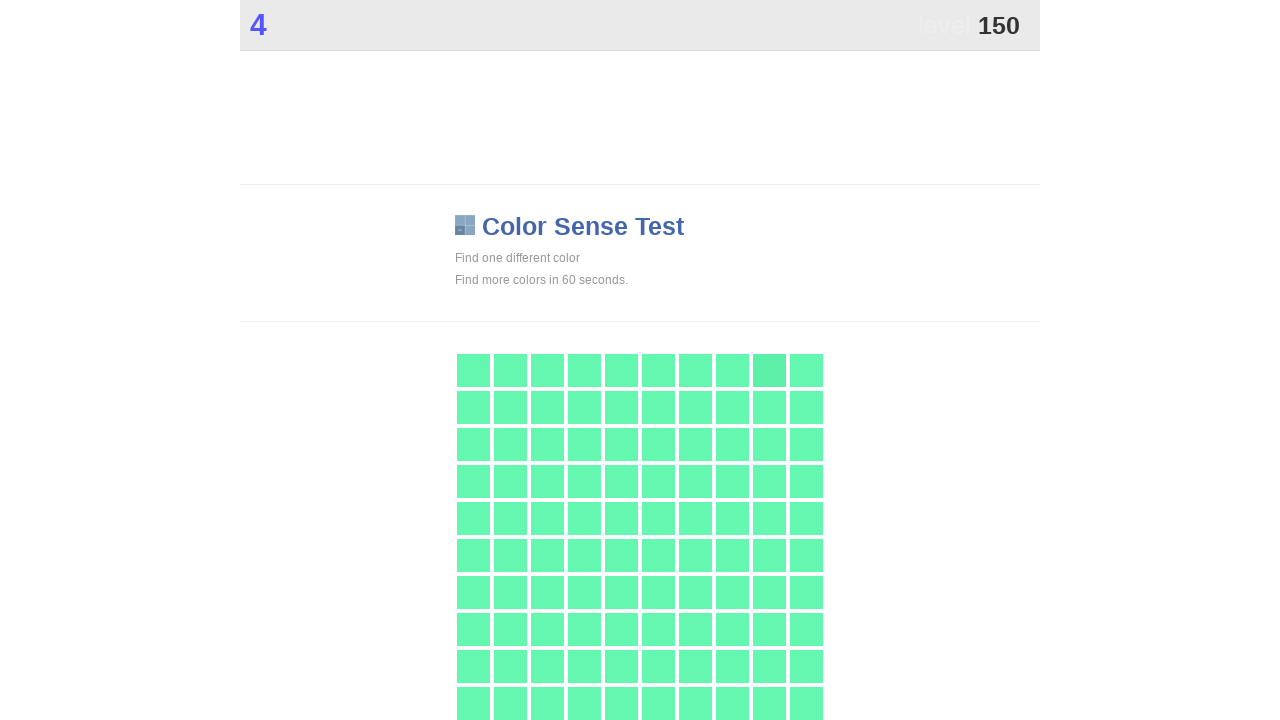

Clicked element with 'main' class at (769, 370) on .main >> nth=0
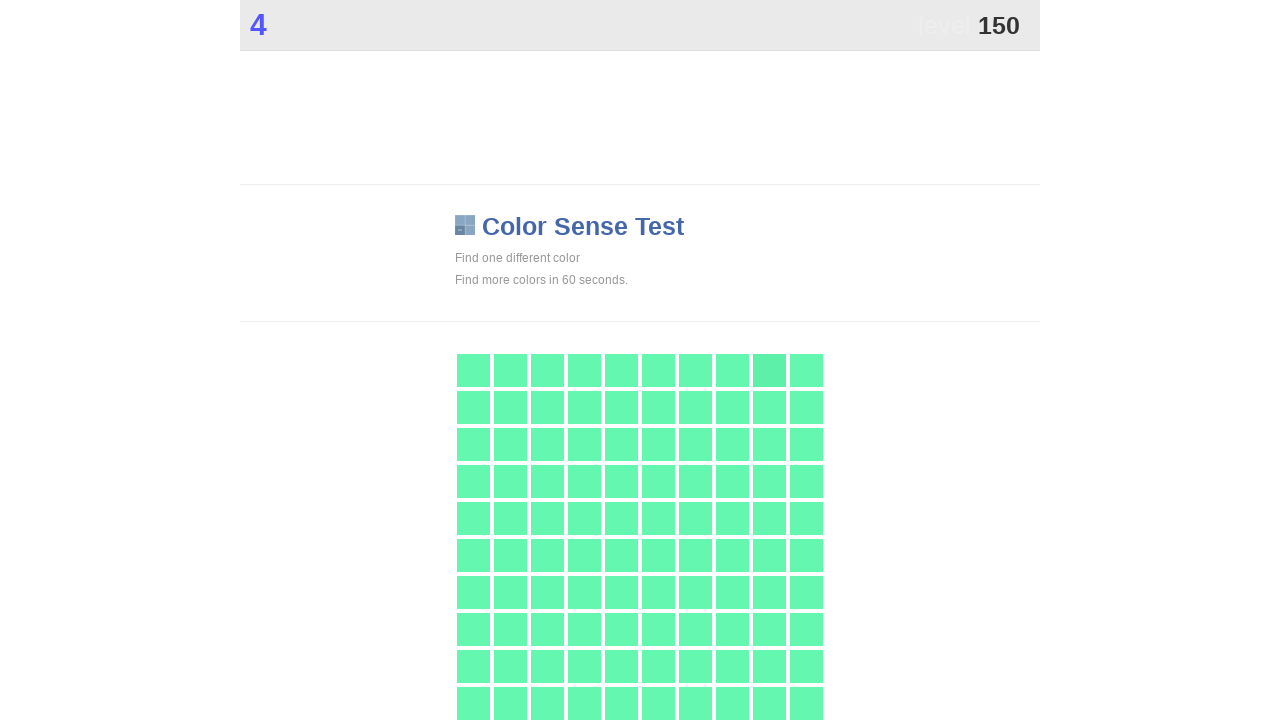

Clicked element with 'main' class at (769, 370) on .main >> nth=0
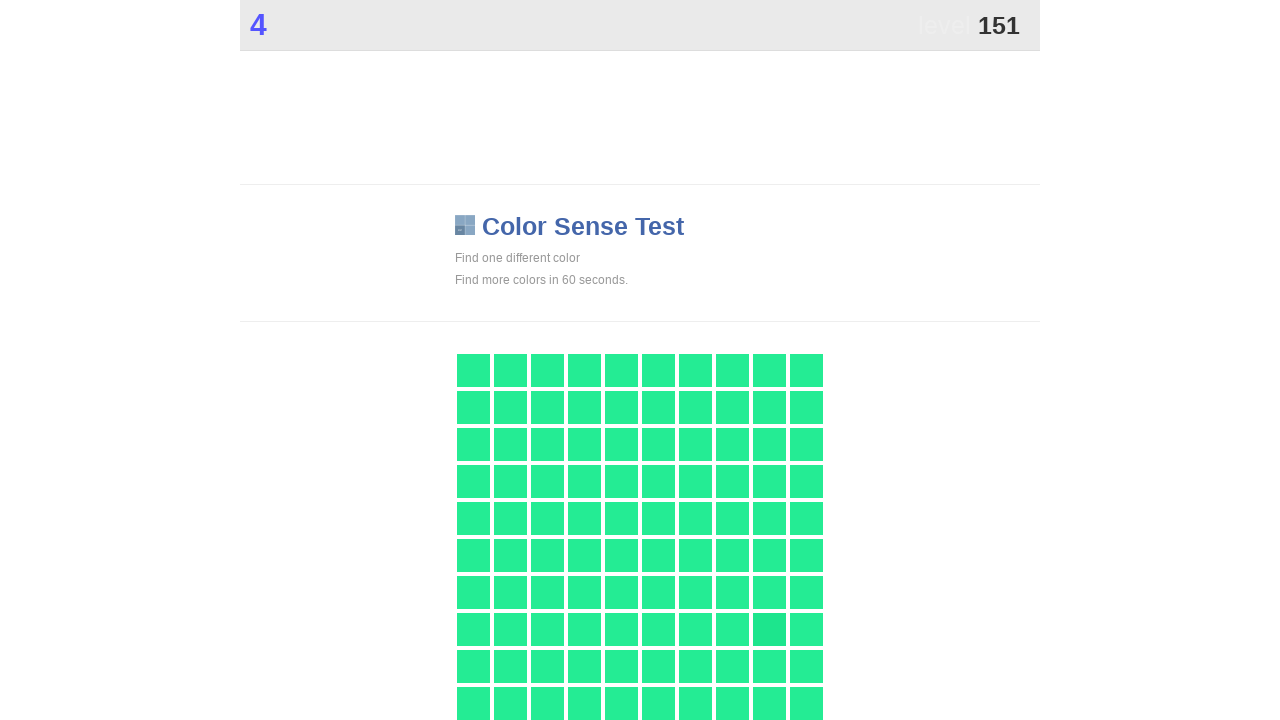

Clicked element with 'main' class at (769, 629) on .main >> nth=0
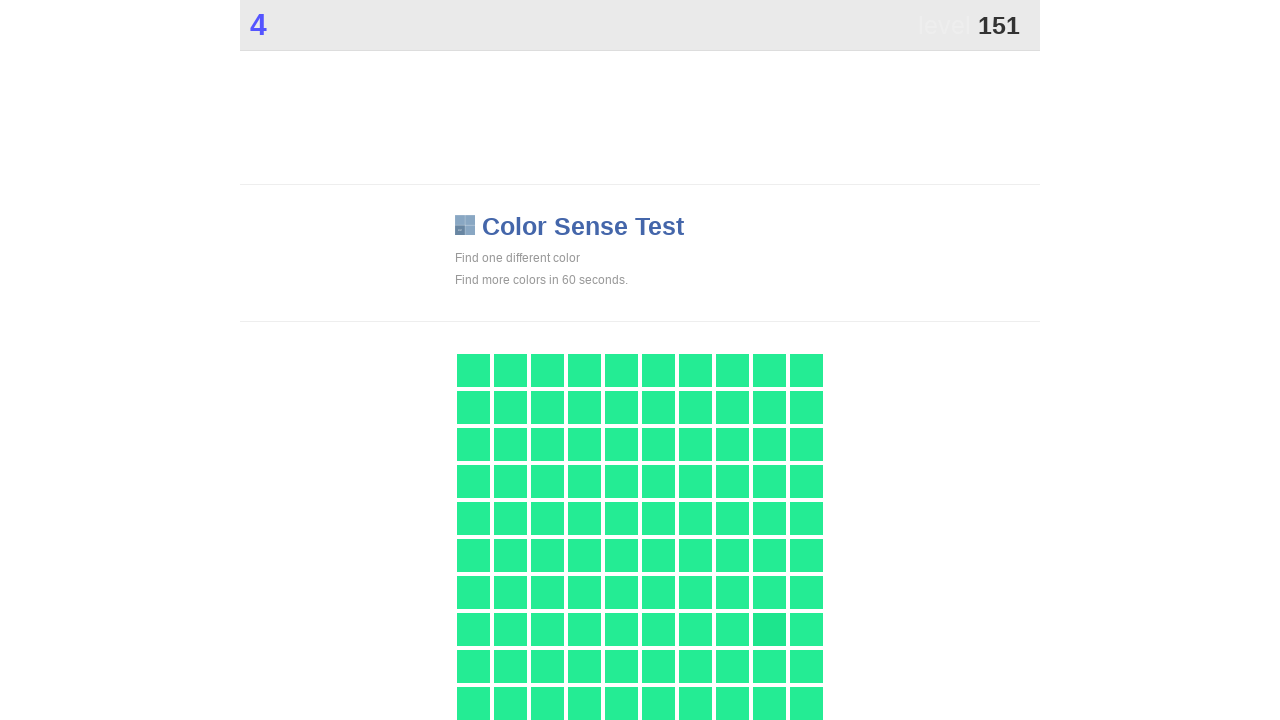

Clicked element with 'main' class at (769, 629) on .main >> nth=0
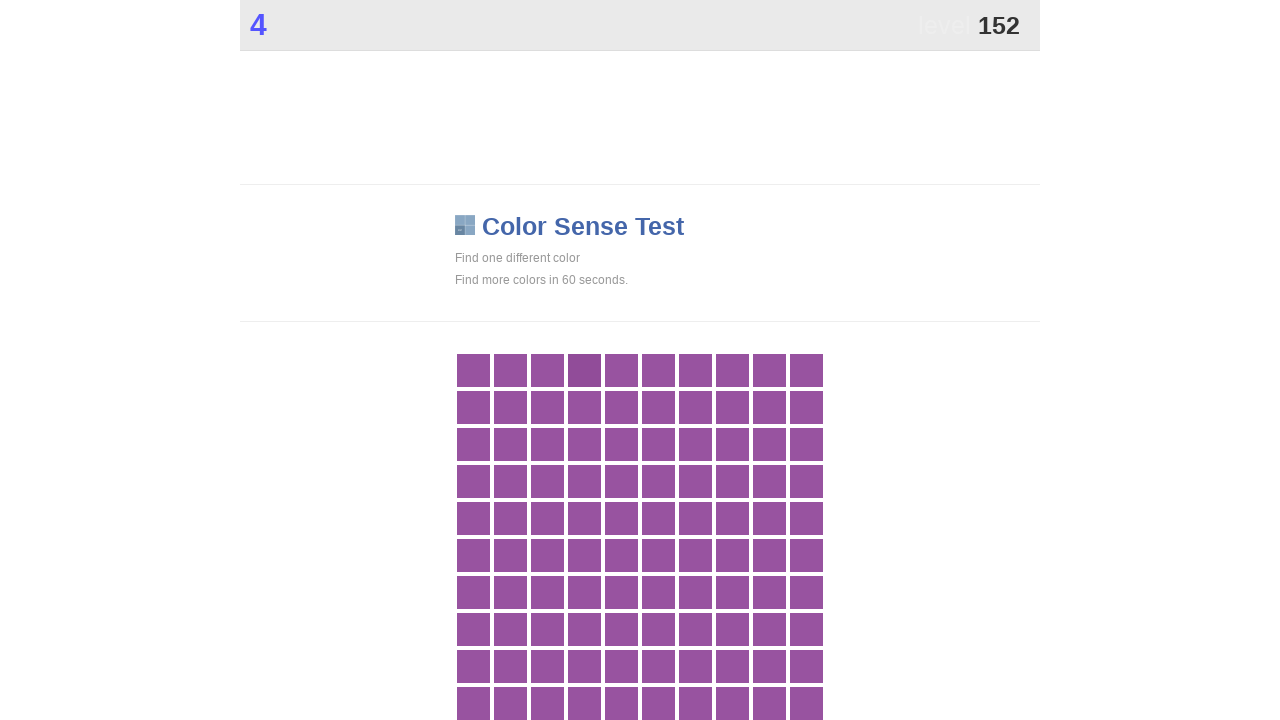

Clicked element with 'main' class at (584, 370) on .main >> nth=0
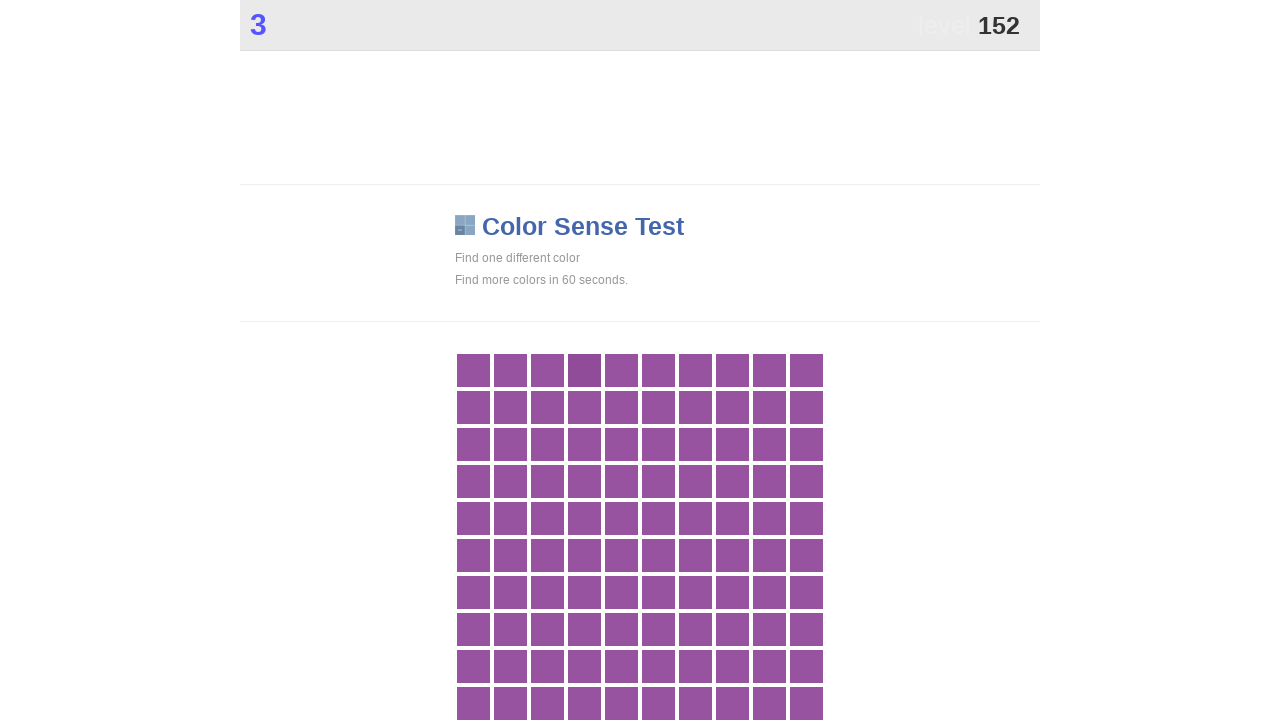

Clicked element with 'main' class at (584, 370) on .main >> nth=0
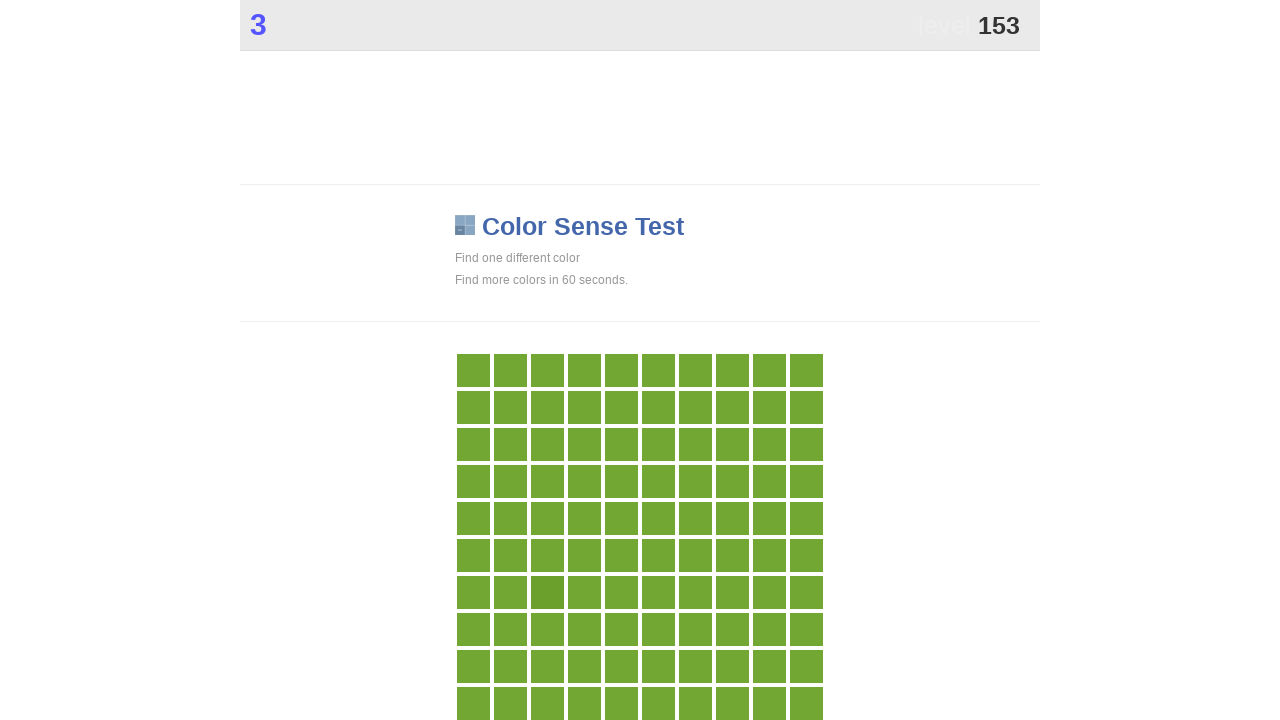

Clicked element with 'main' class at (547, 592) on .main >> nth=0
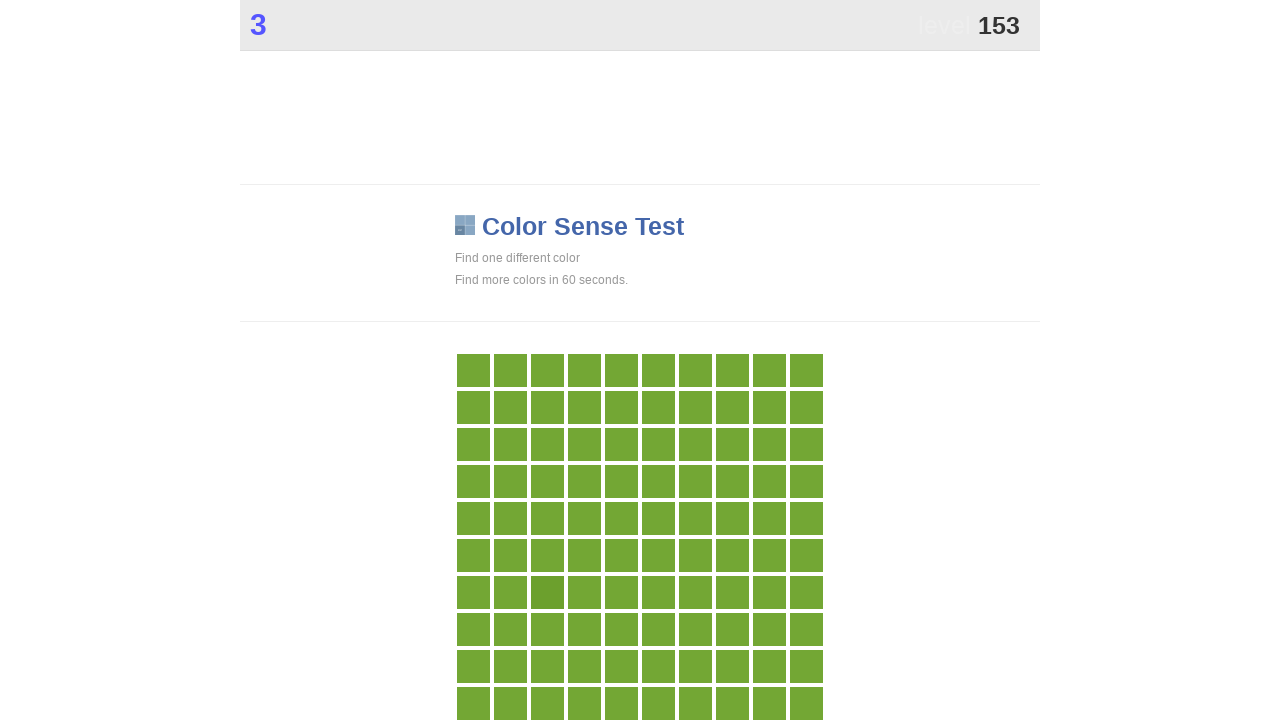

Clicked element with 'main' class at (547, 592) on .main >> nth=0
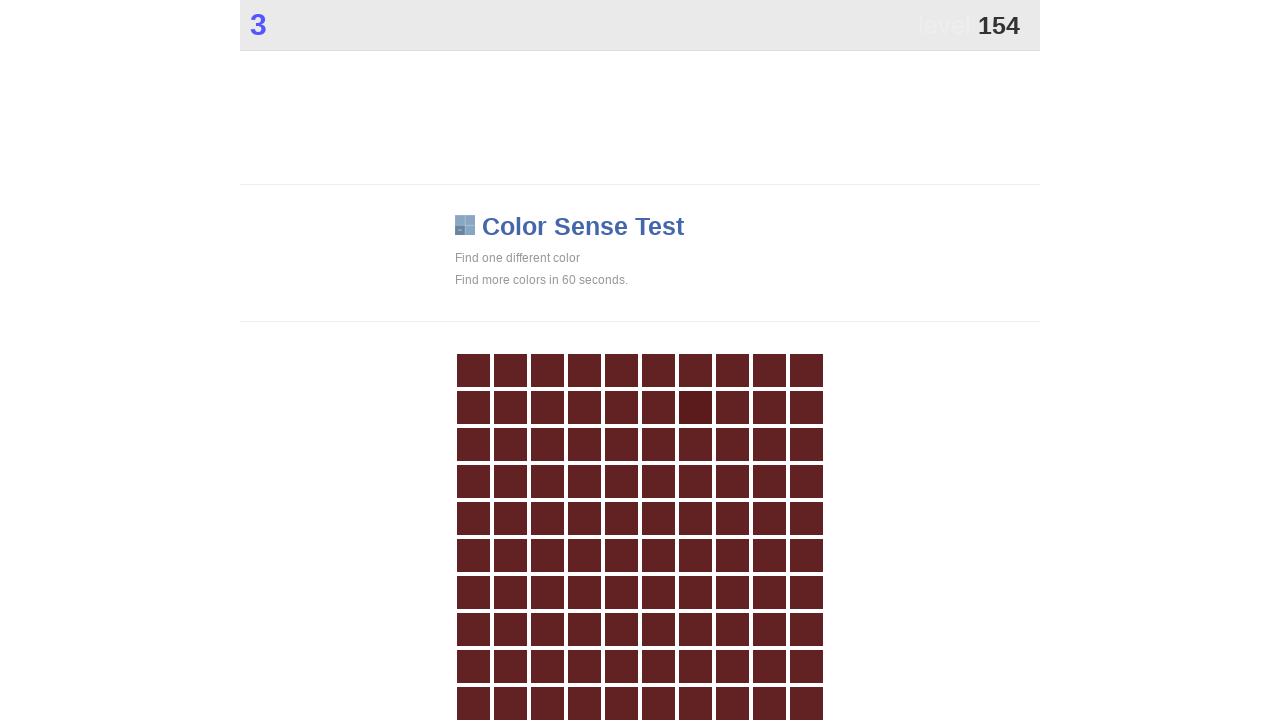

Clicked element with 'main' class at (695, 407) on .main >> nth=0
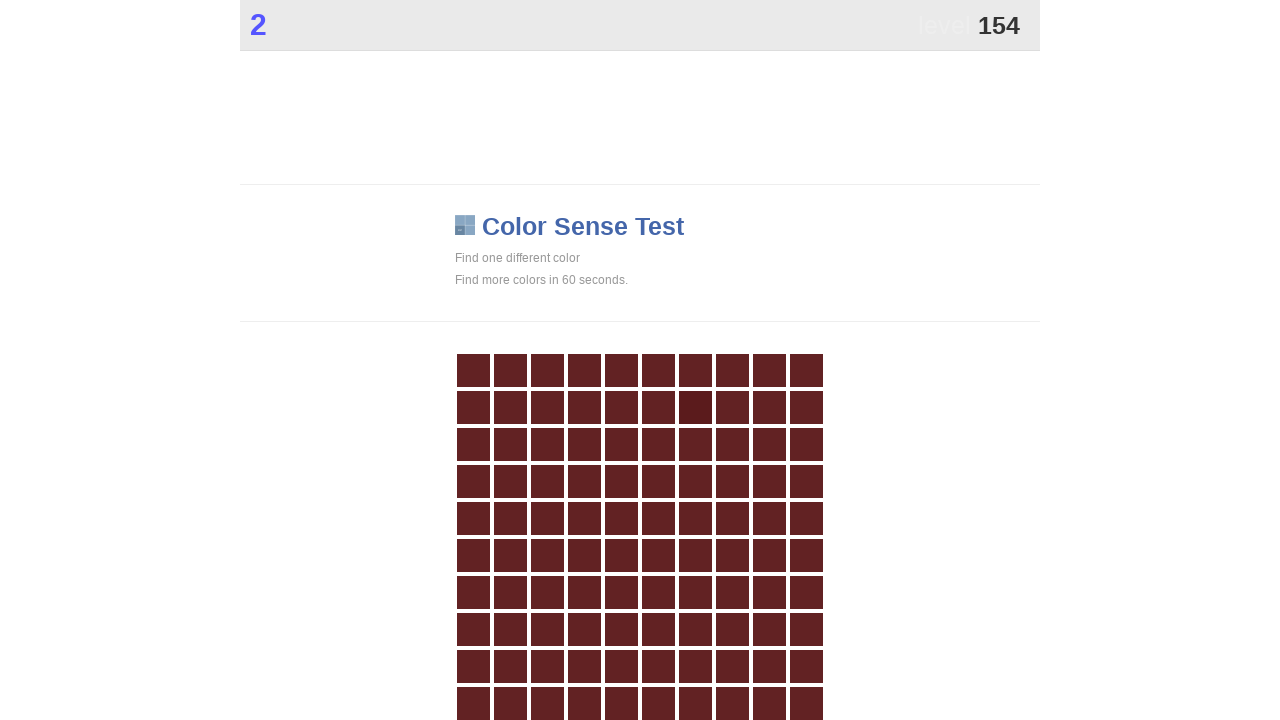

Clicked element with 'main' class at (695, 407) on .main >> nth=0
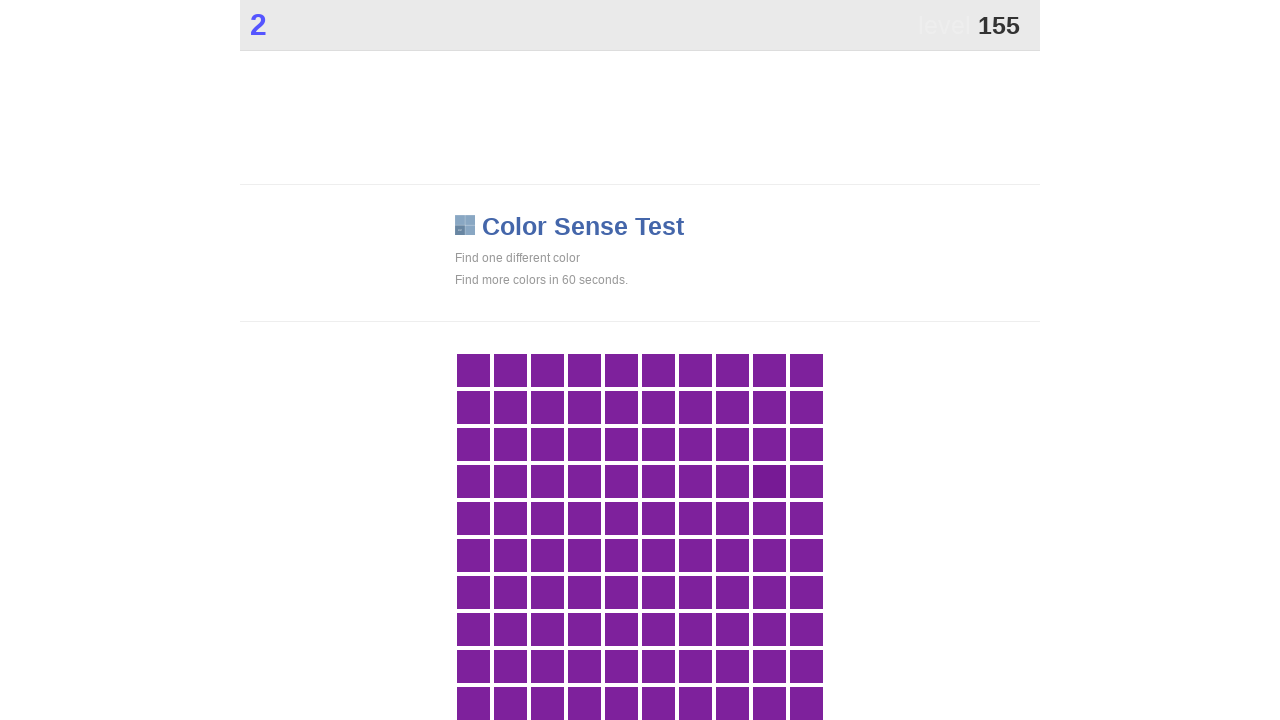

Clicked element with 'main' class at (769, 481) on .main >> nth=0
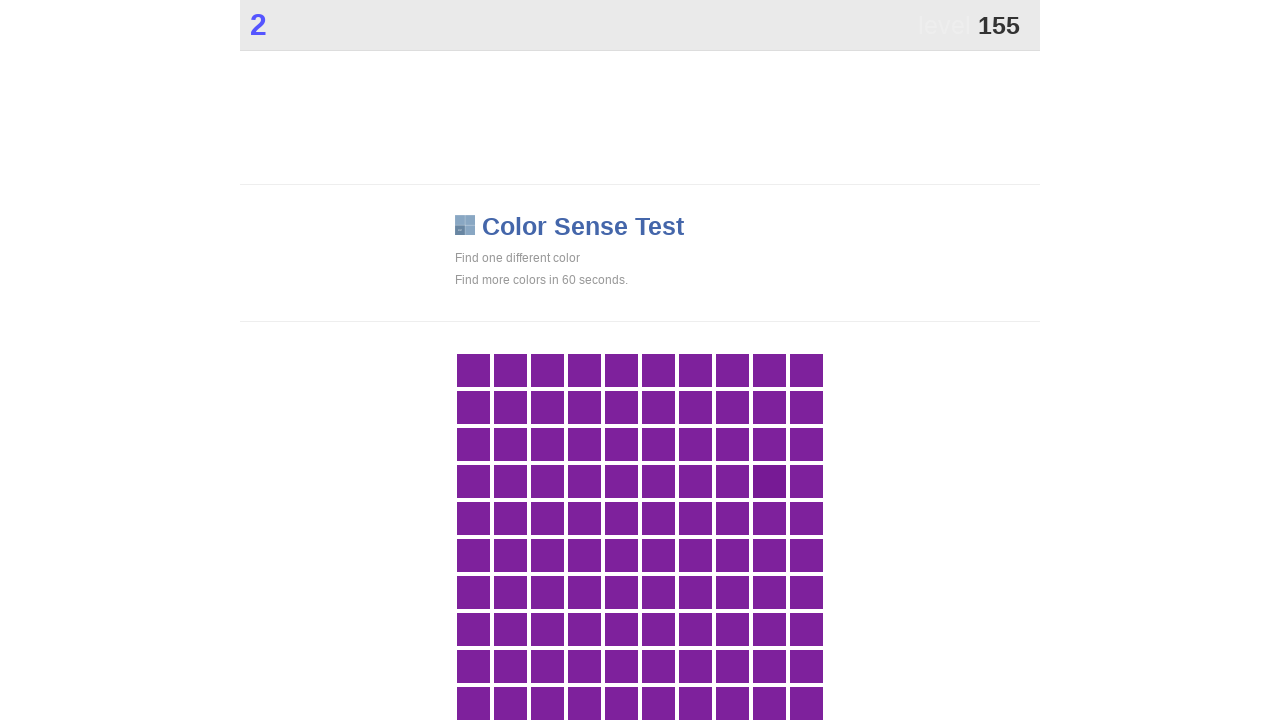

Clicked element with 'main' class at (769, 481) on .main >> nth=0
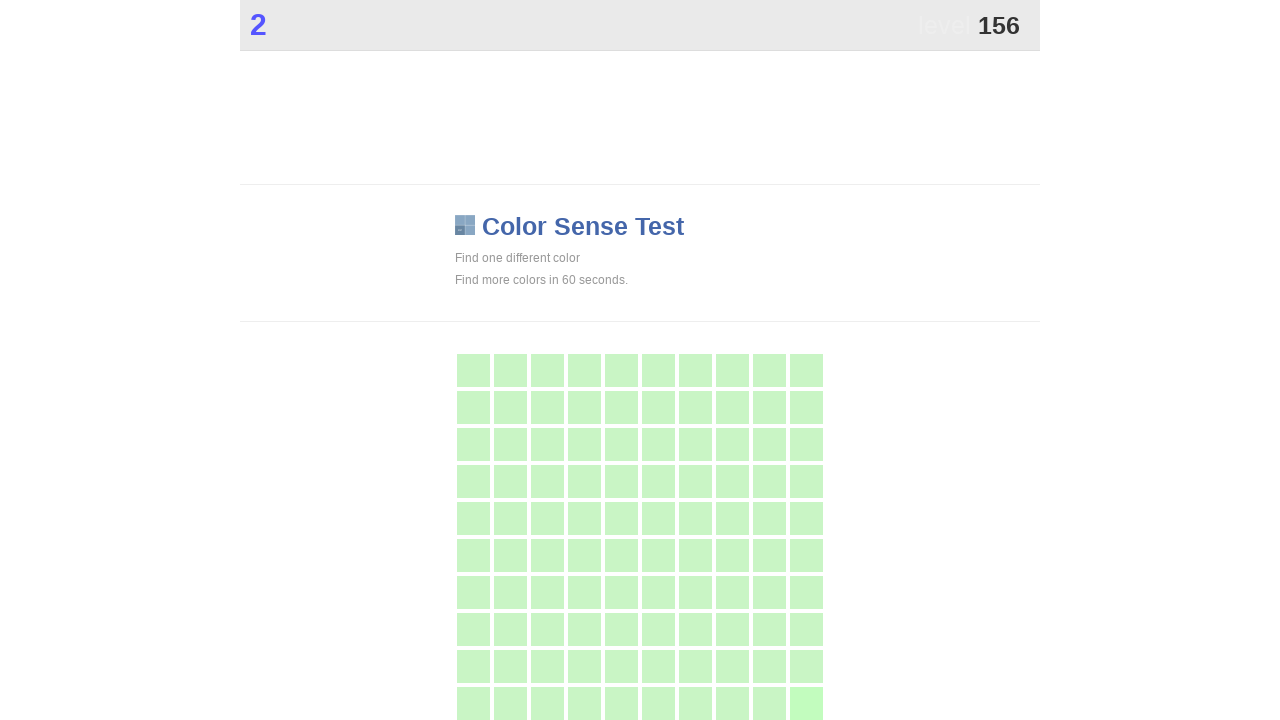

Clicked element with 'main' class at (806, 703) on .main >> nth=0
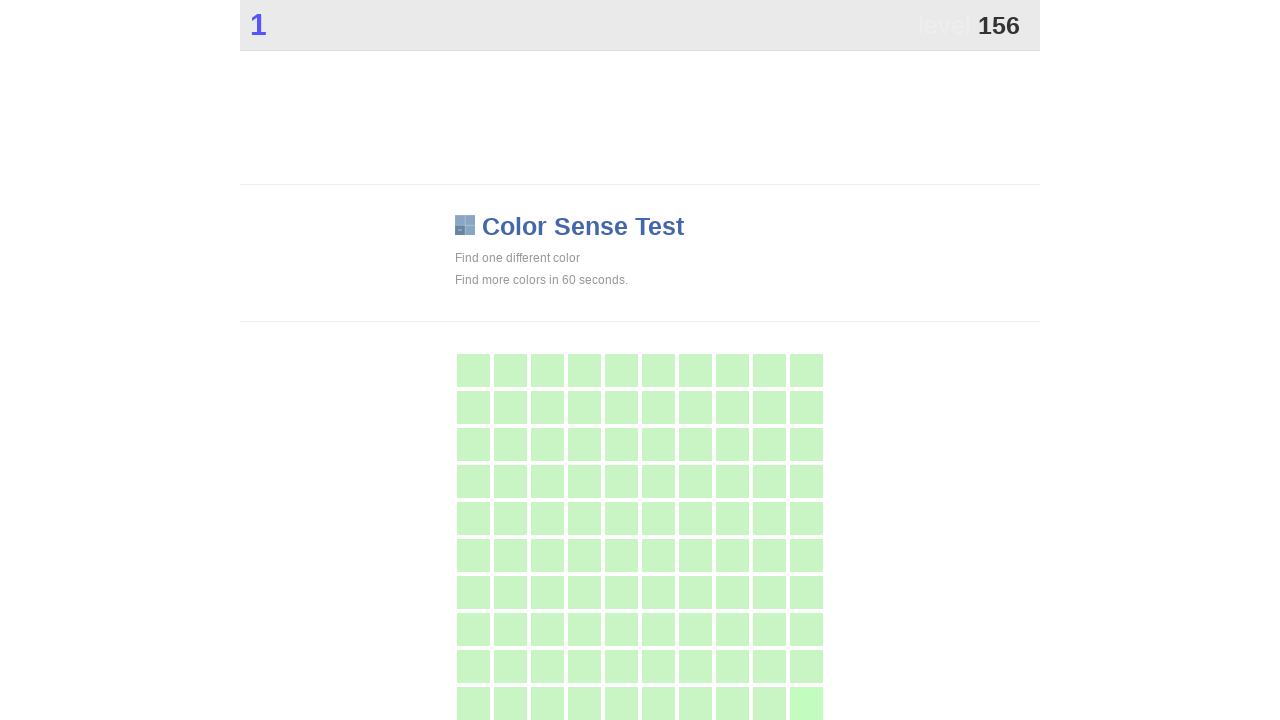

Clicked element with 'main' class at (806, 703) on .main >> nth=0
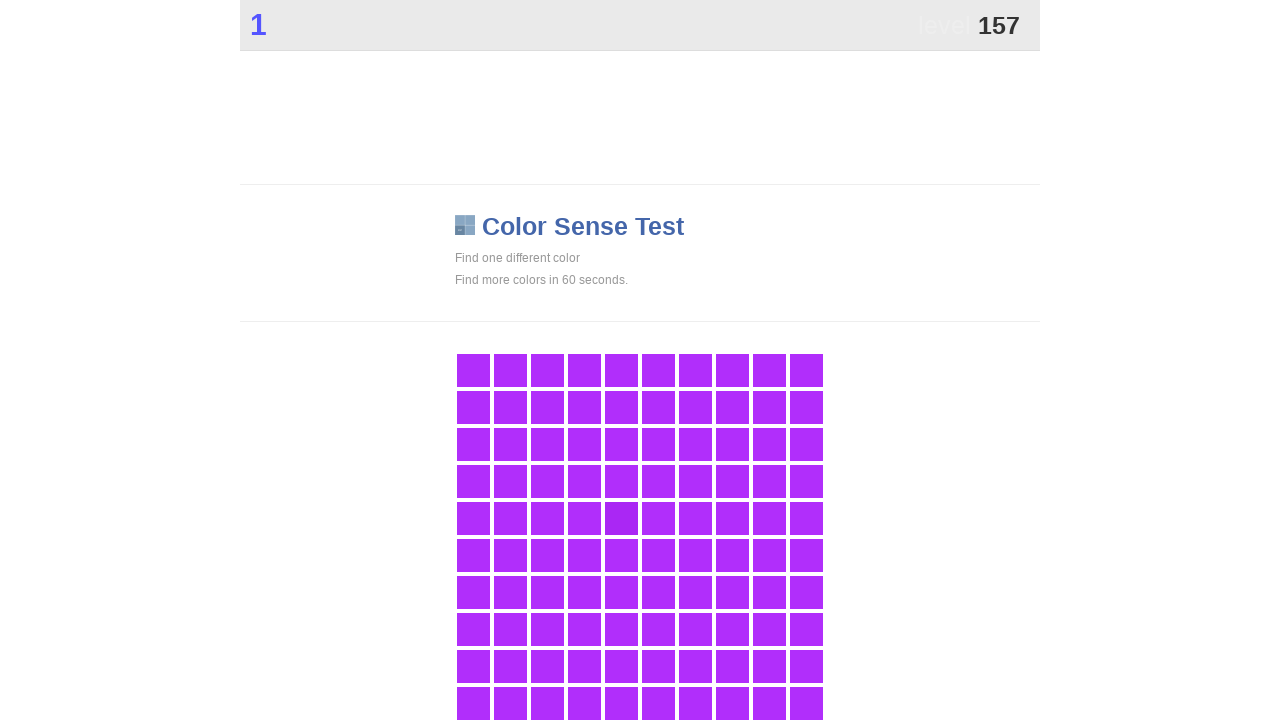

Clicked element with 'main' class at (621, 518) on .main >> nth=0
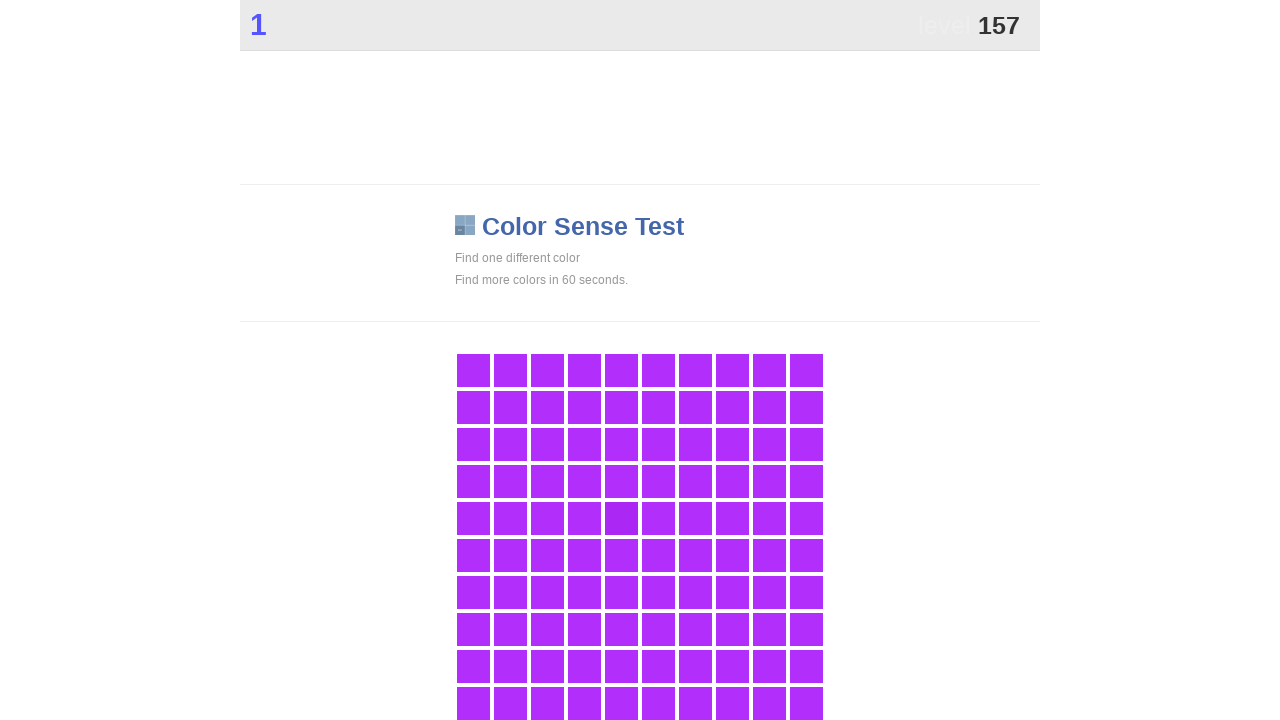

Clicked element with 'main' class at (621, 518) on .main >> nth=0
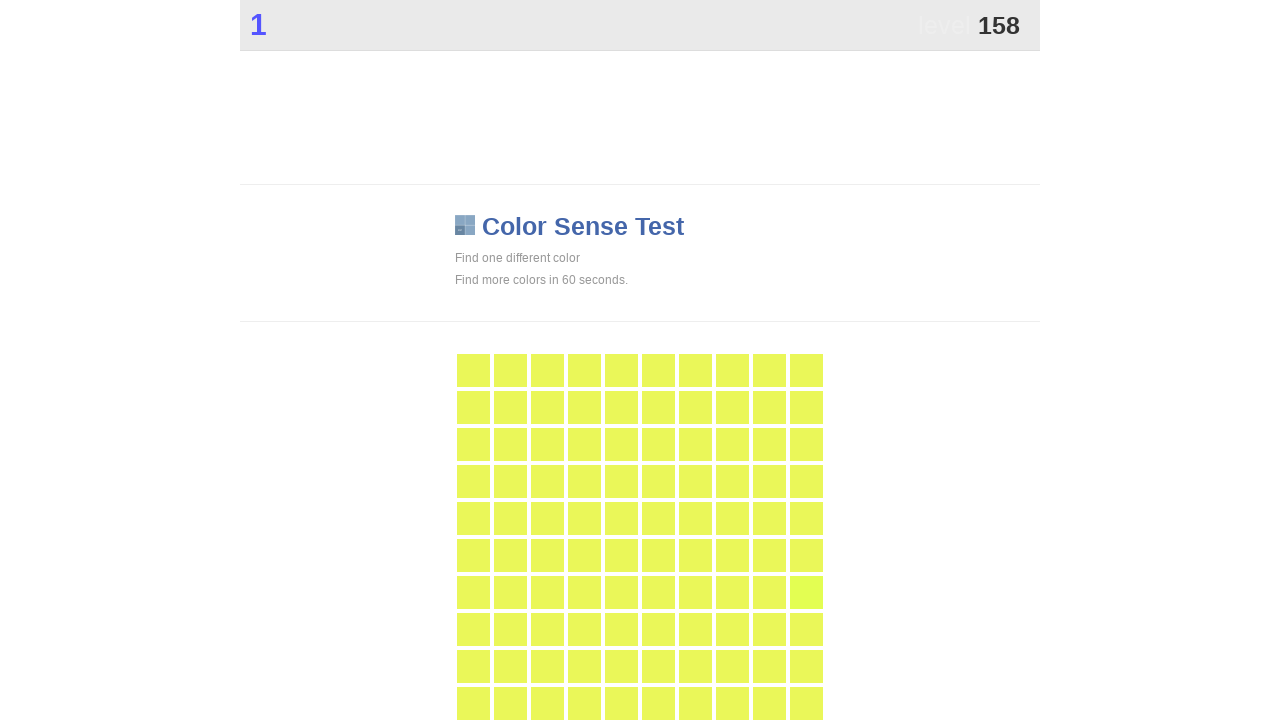

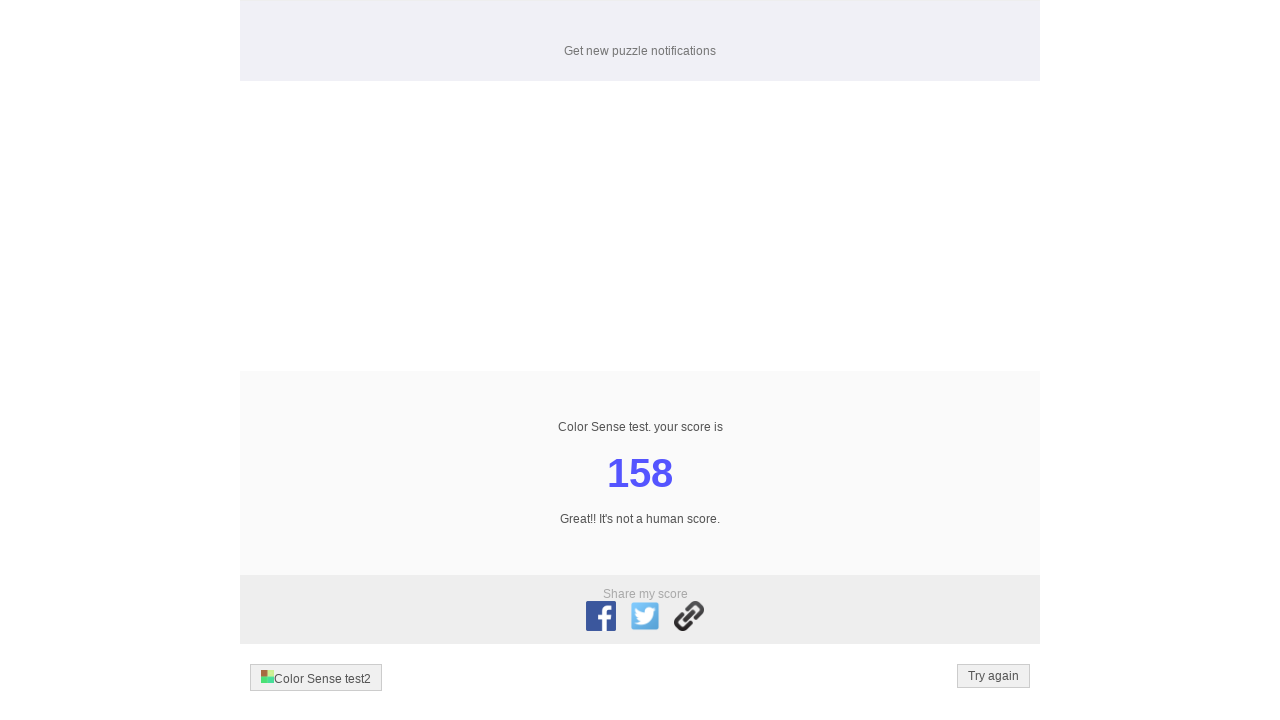